Tests slider interaction on a SIP calculator by dragging the monthly investment slider until it reaches a target amount of 50,000.

Starting URL: https://groww.in/calculators/sip-calculator

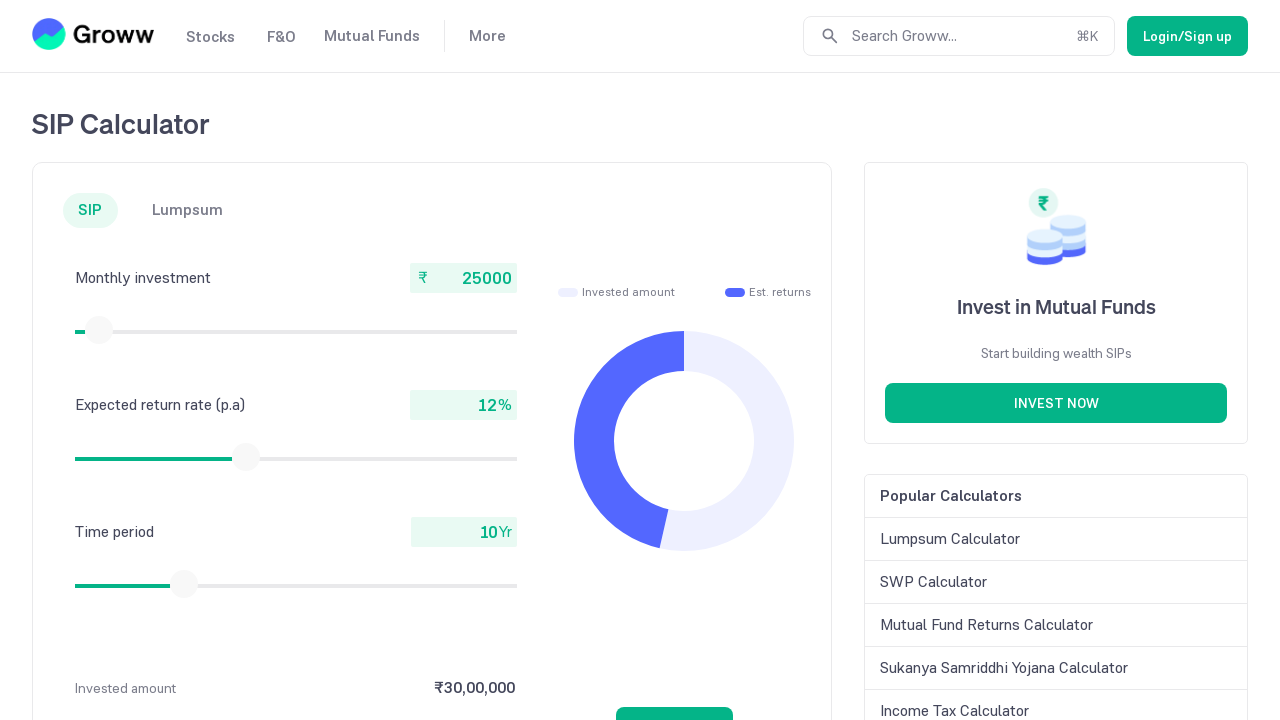

Waited for monthly investment slider to be visible
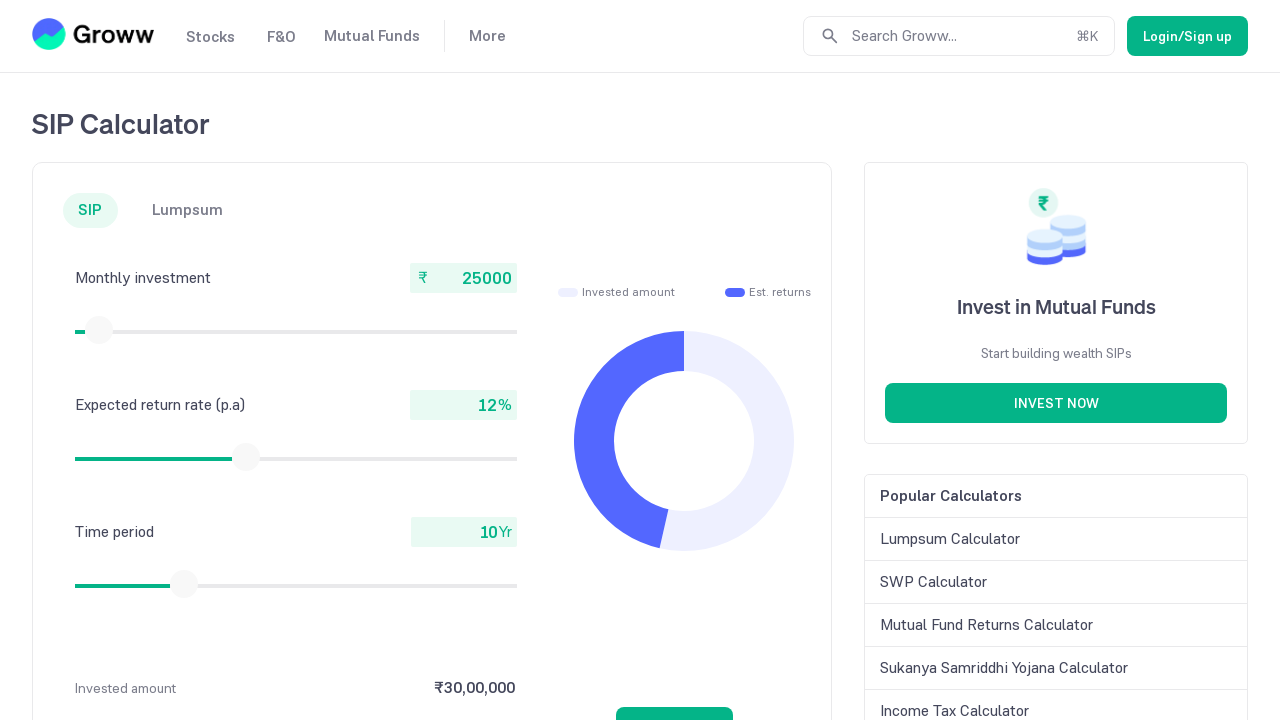

Located the monthly investment slider element
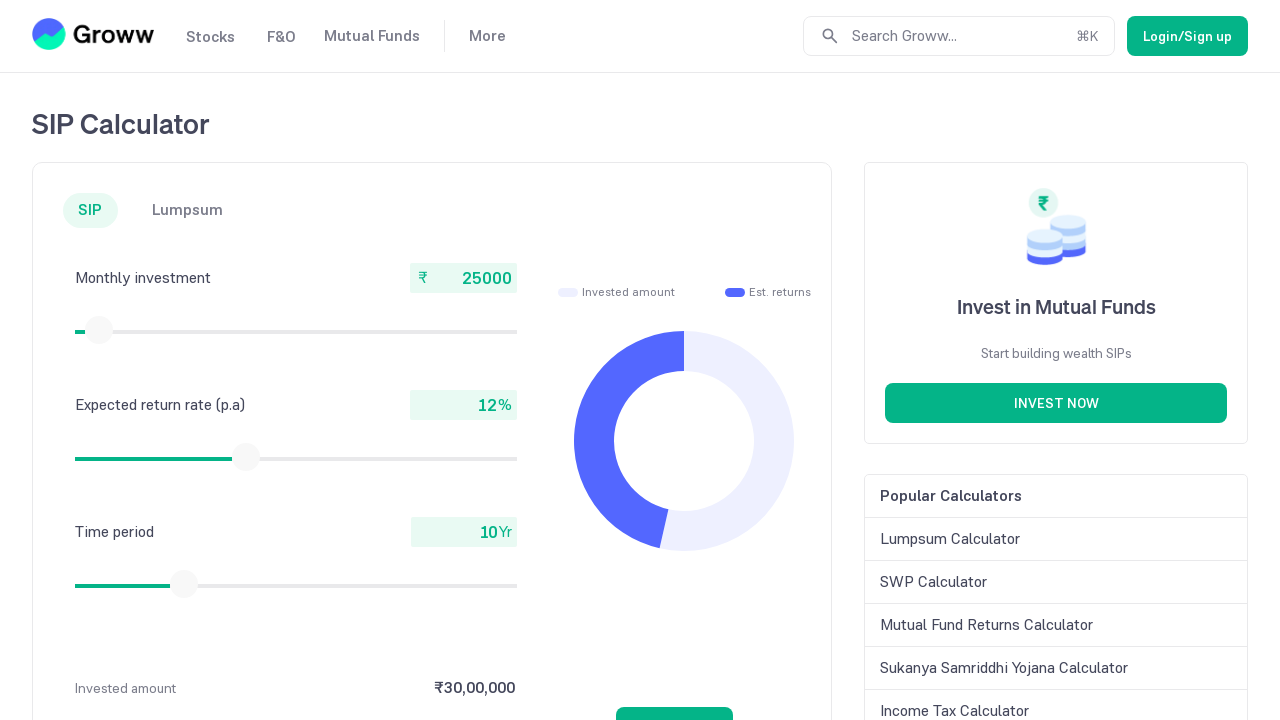

Located the monthly investment input field
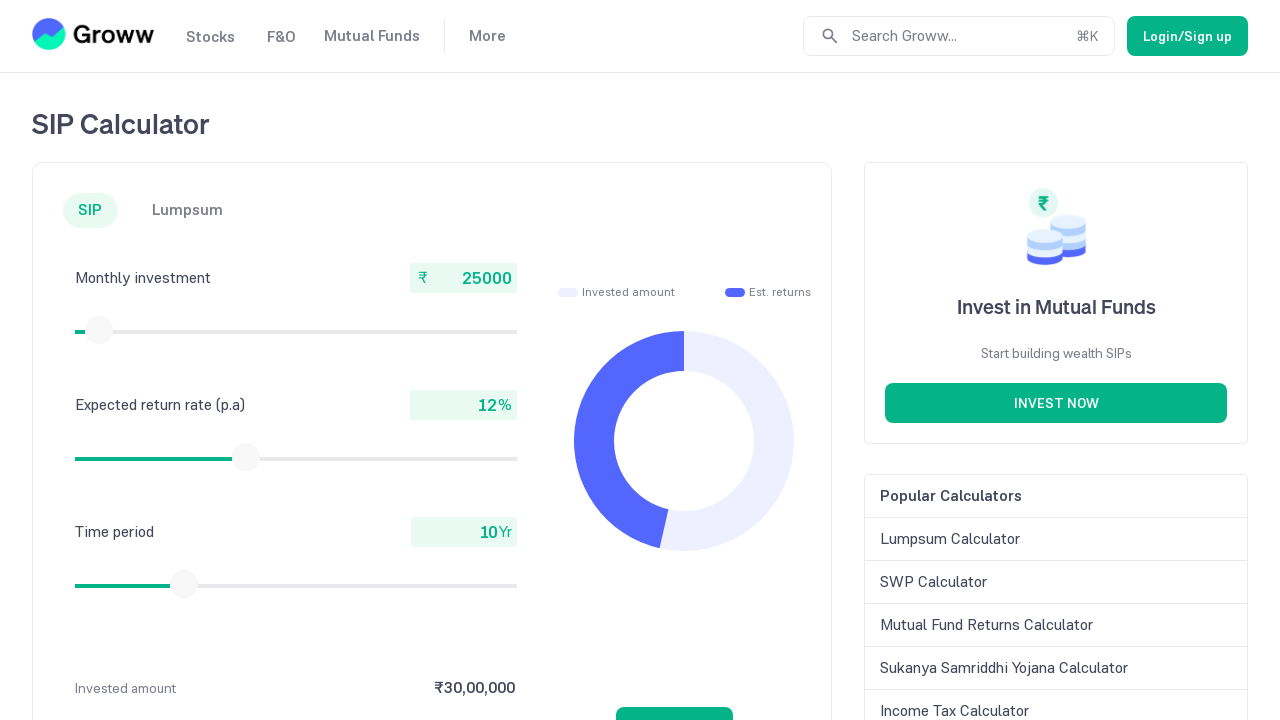

Retrieved initial monthly investment value: 25000
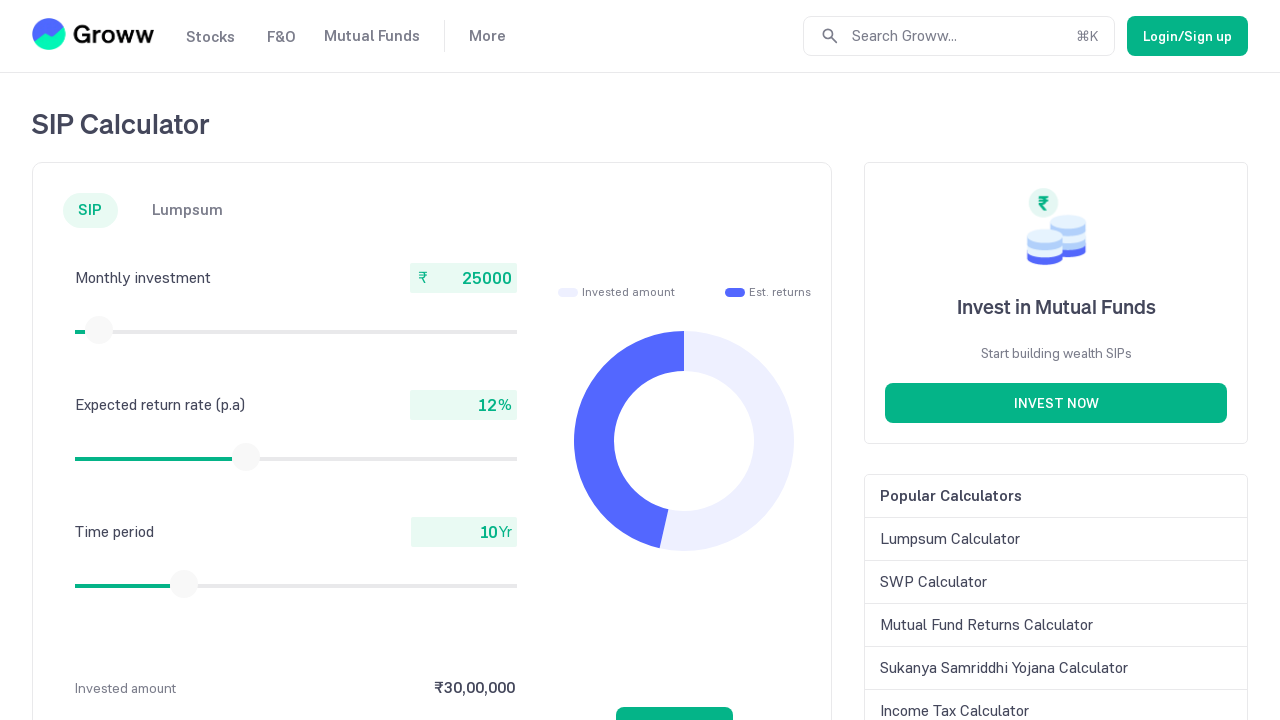

Moved mouse to slider center (iteration 1) at (99, 330)
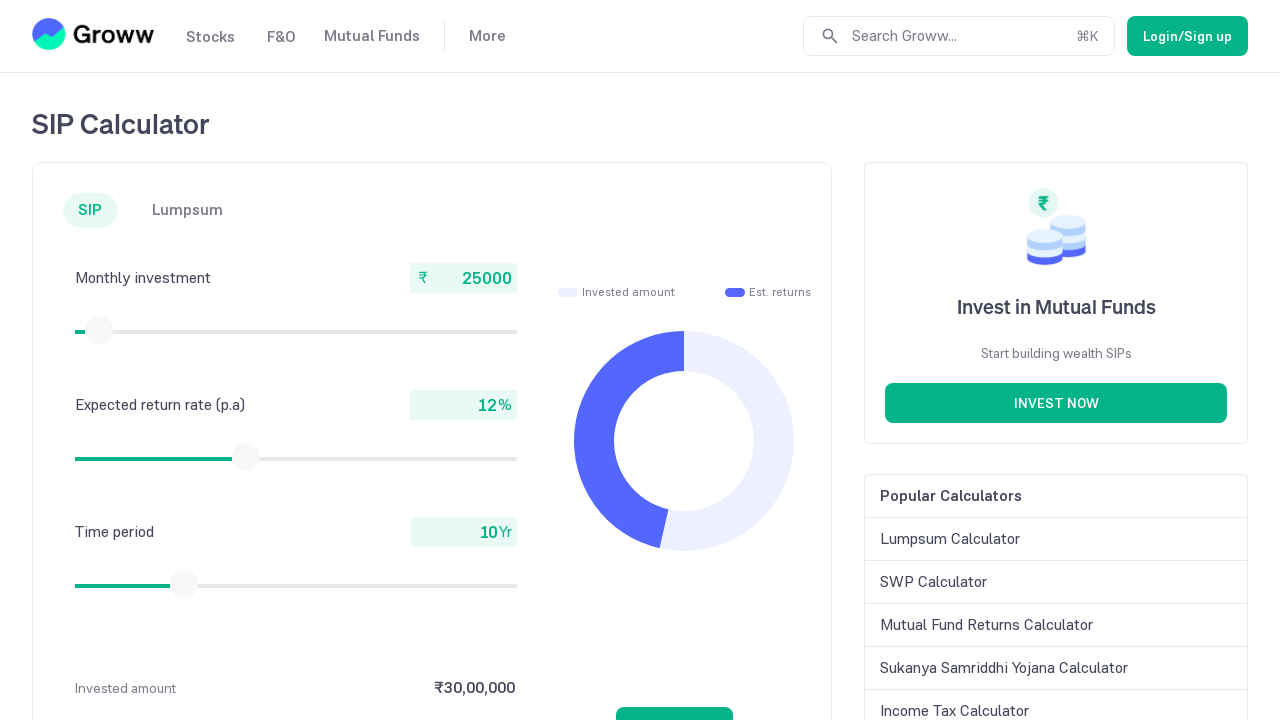

Pressed mouse button down on slider at (99, 330)
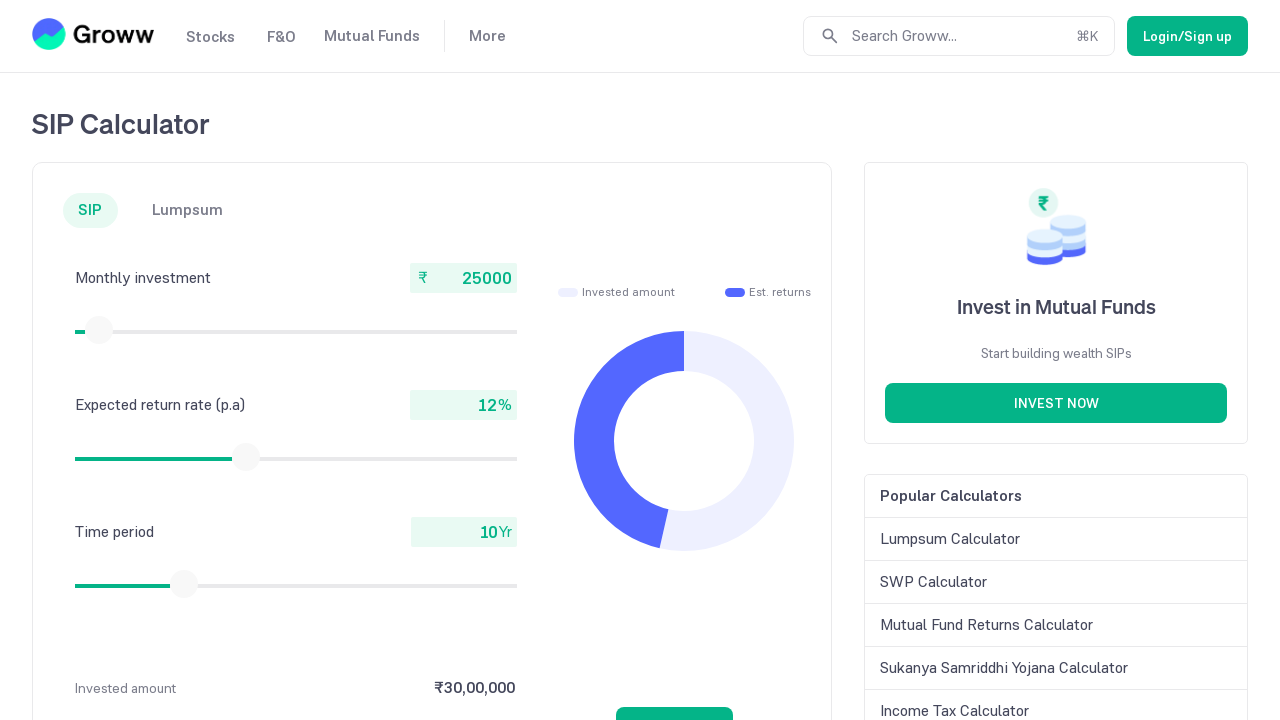

Dragged slider to the right at (100, 330)
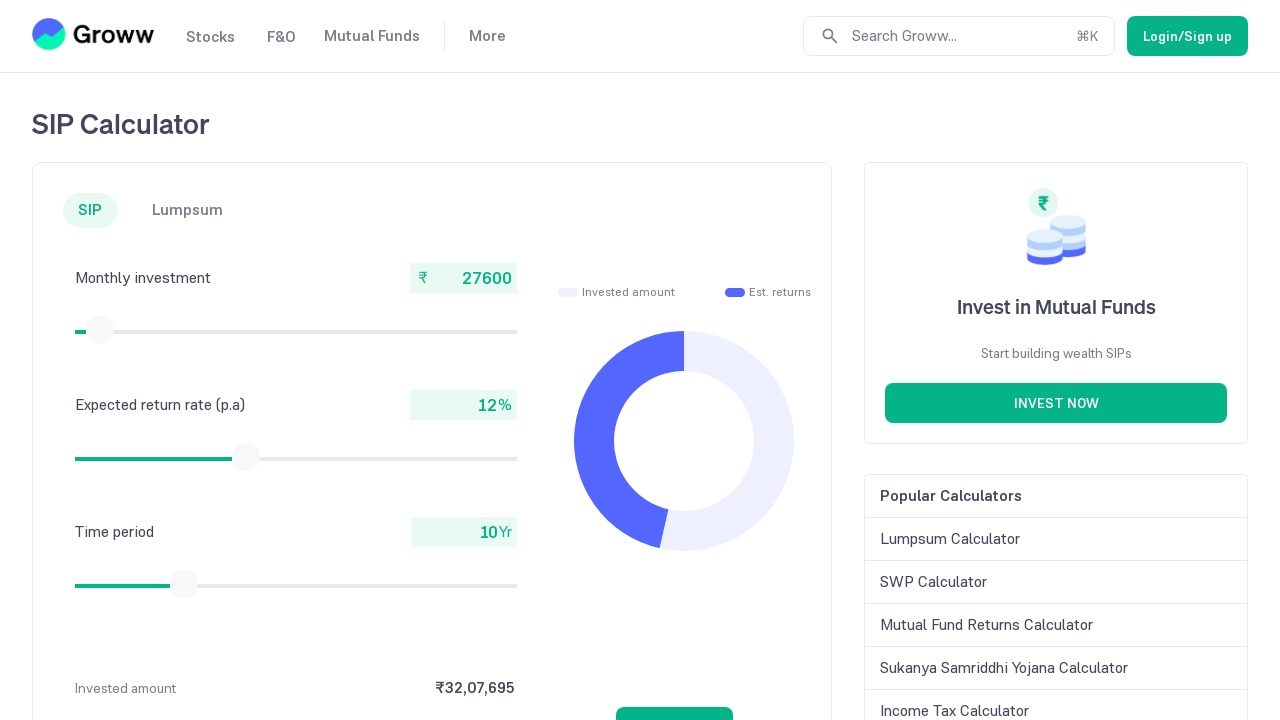

Released mouse button at (100, 330)
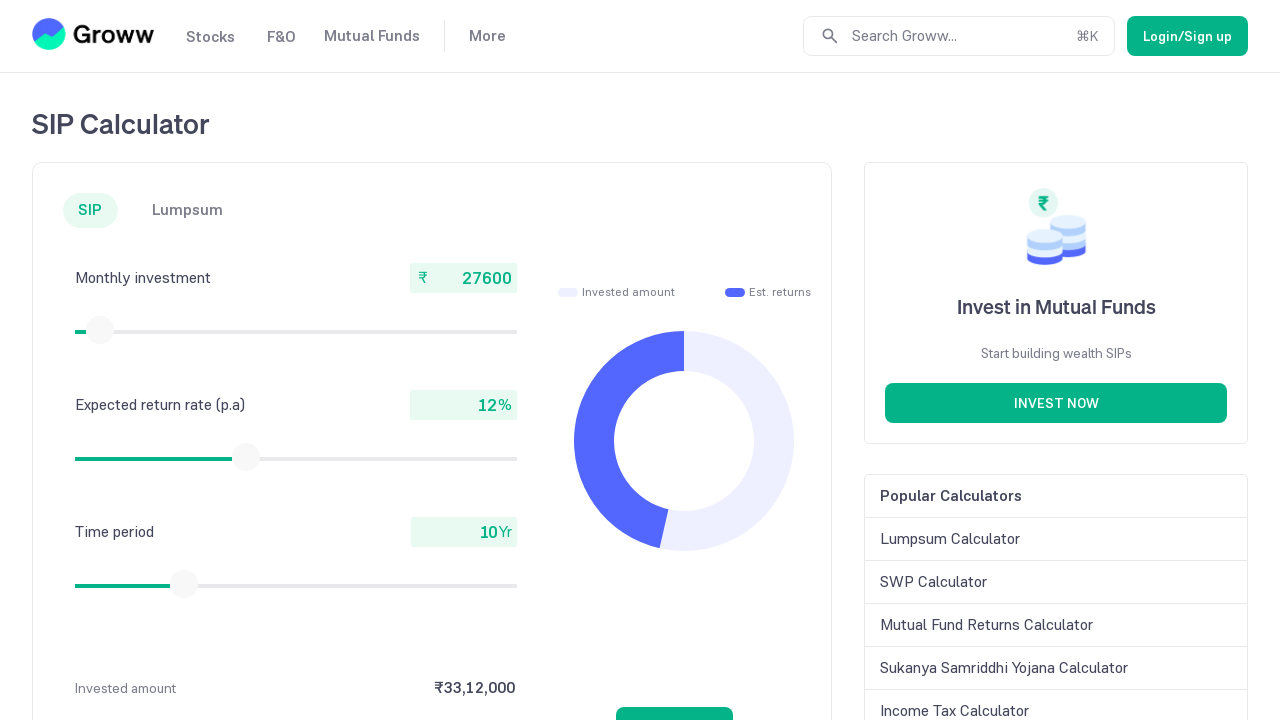

Checked current monthly investment value: 27600
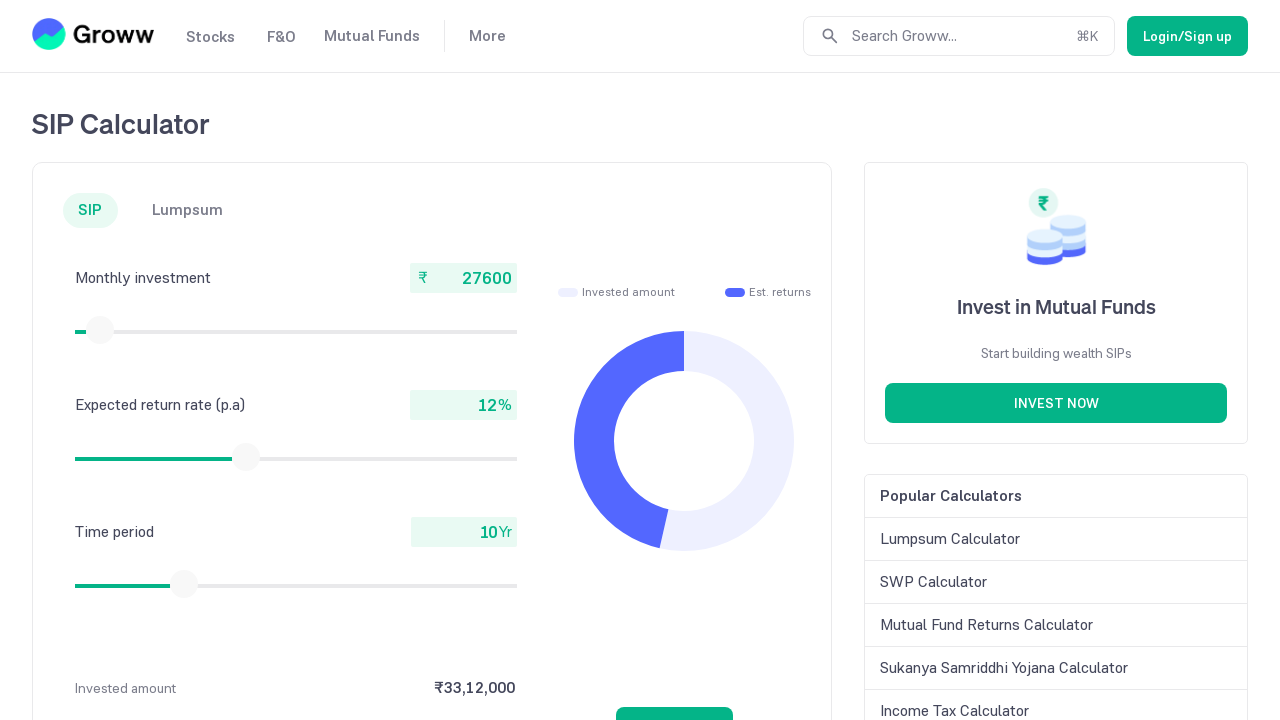

Moved mouse to slider center (iteration 2) at (100, 330)
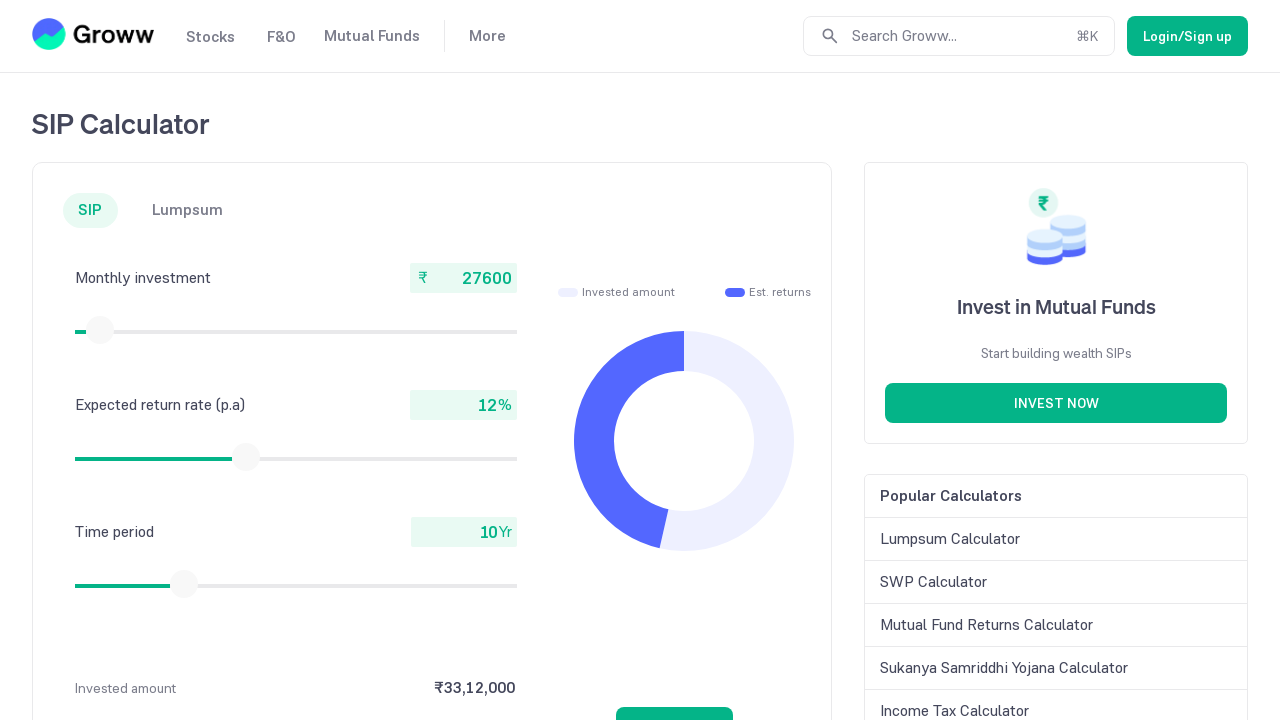

Pressed mouse button down on slider at (100, 330)
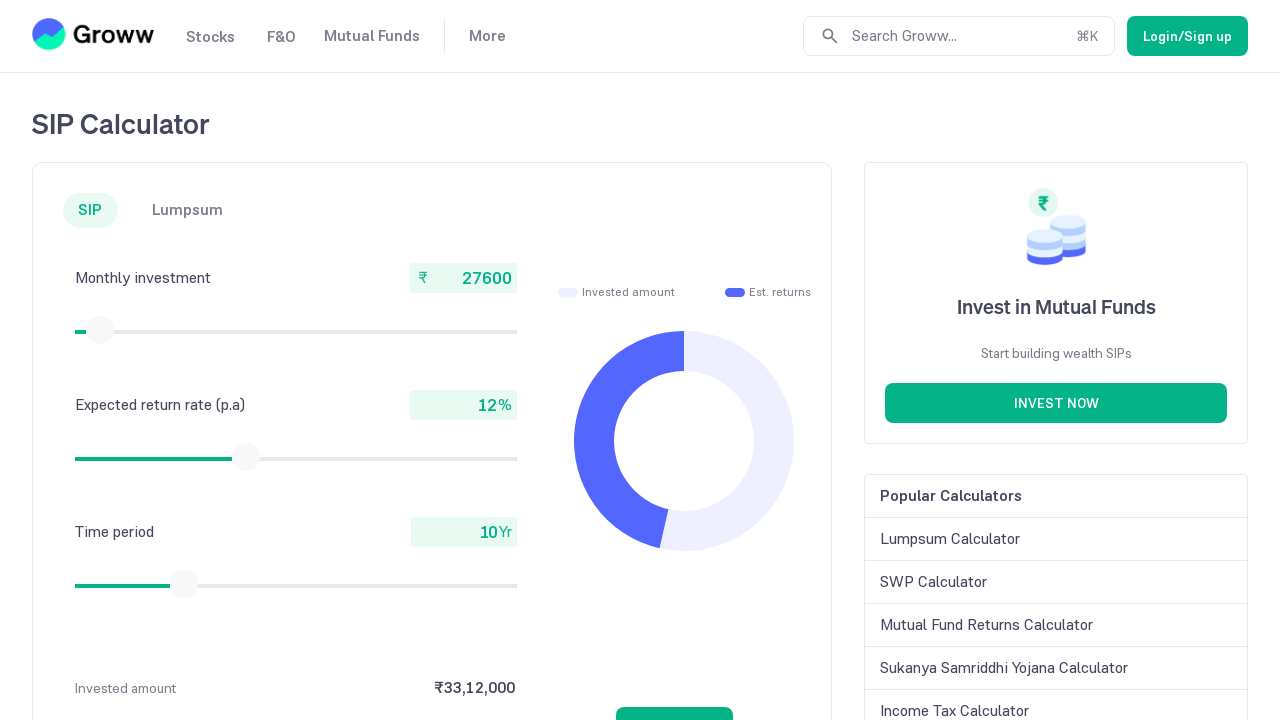

Dragged slider to the right at (101, 330)
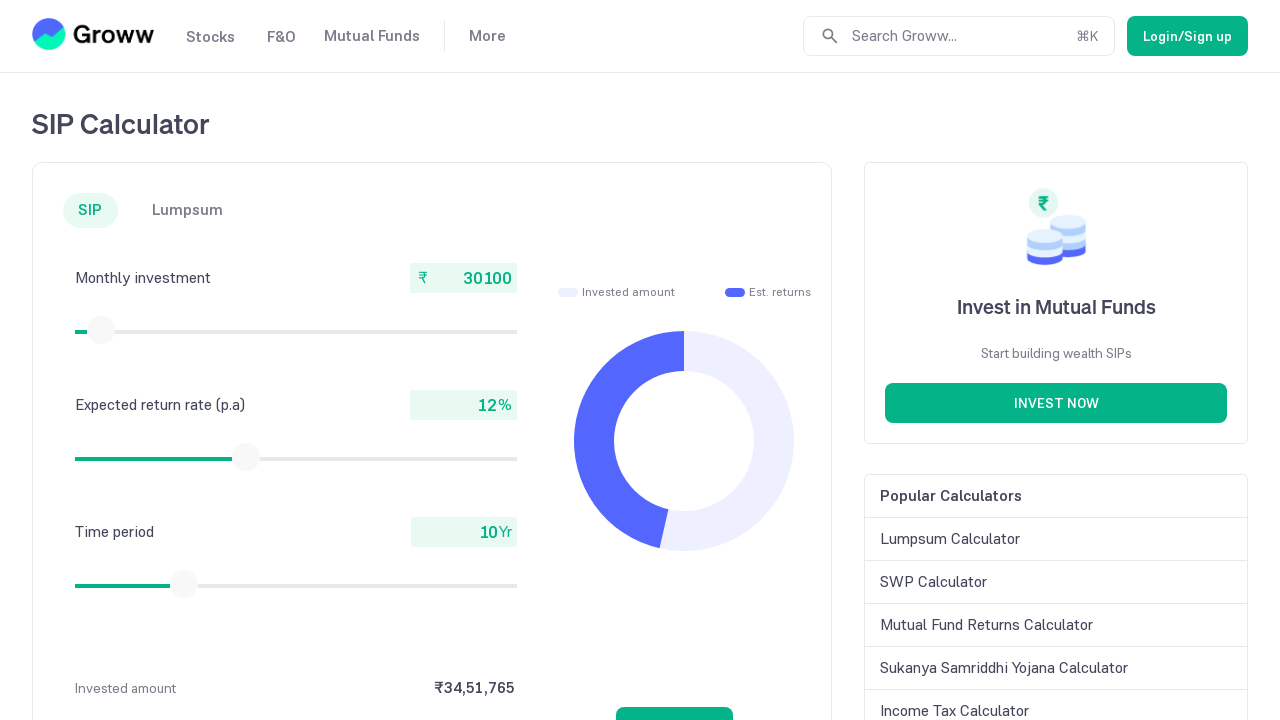

Released mouse button at (101, 330)
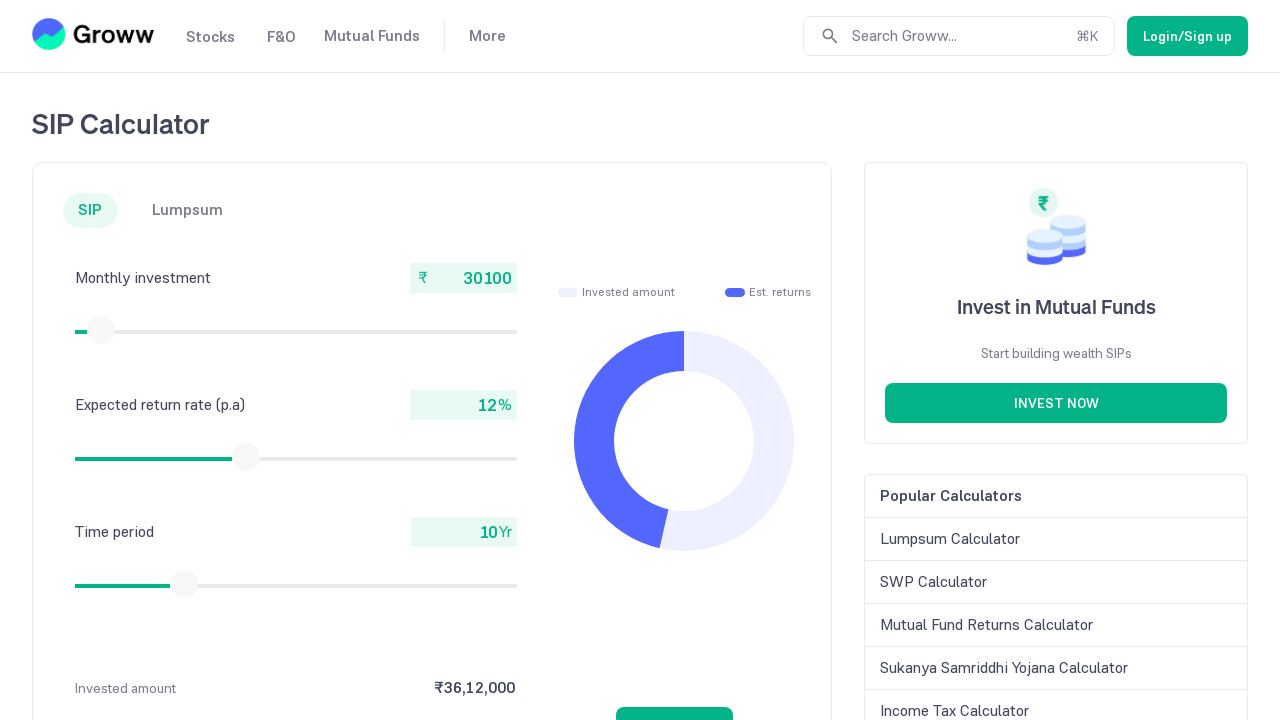

Checked current monthly investment value: 30100
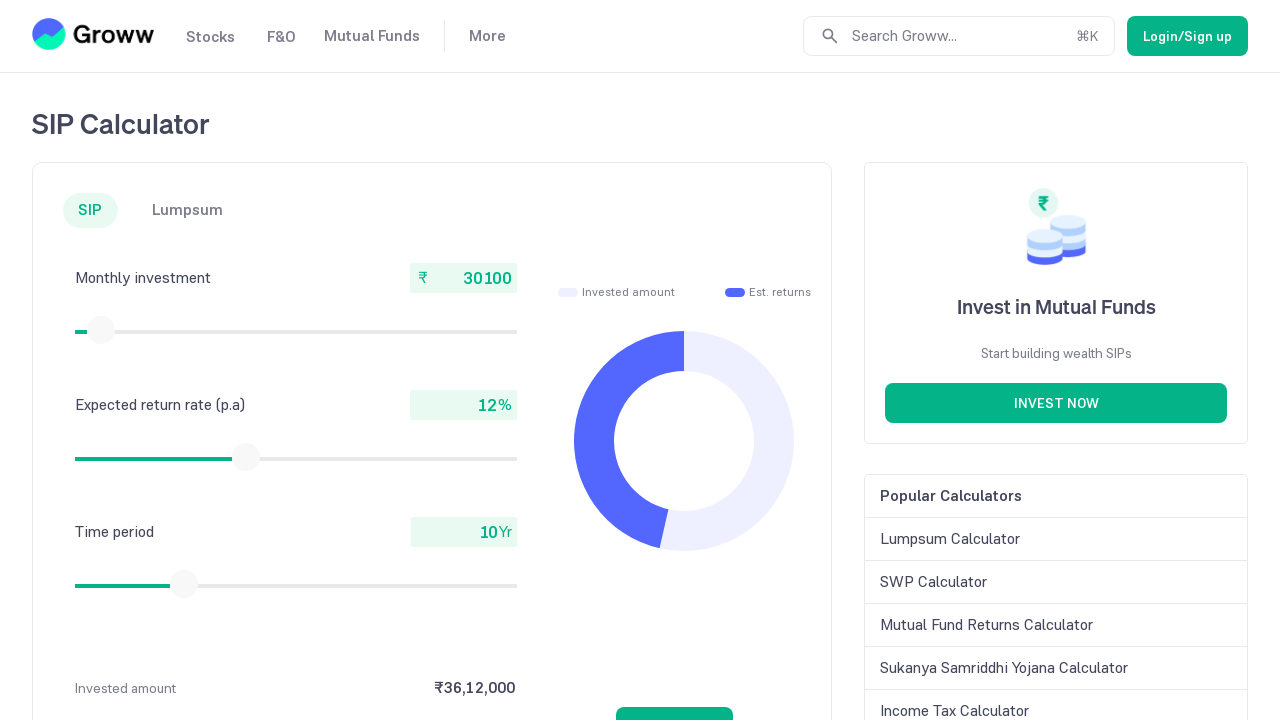

Moved mouse to slider center (iteration 3) at (101, 330)
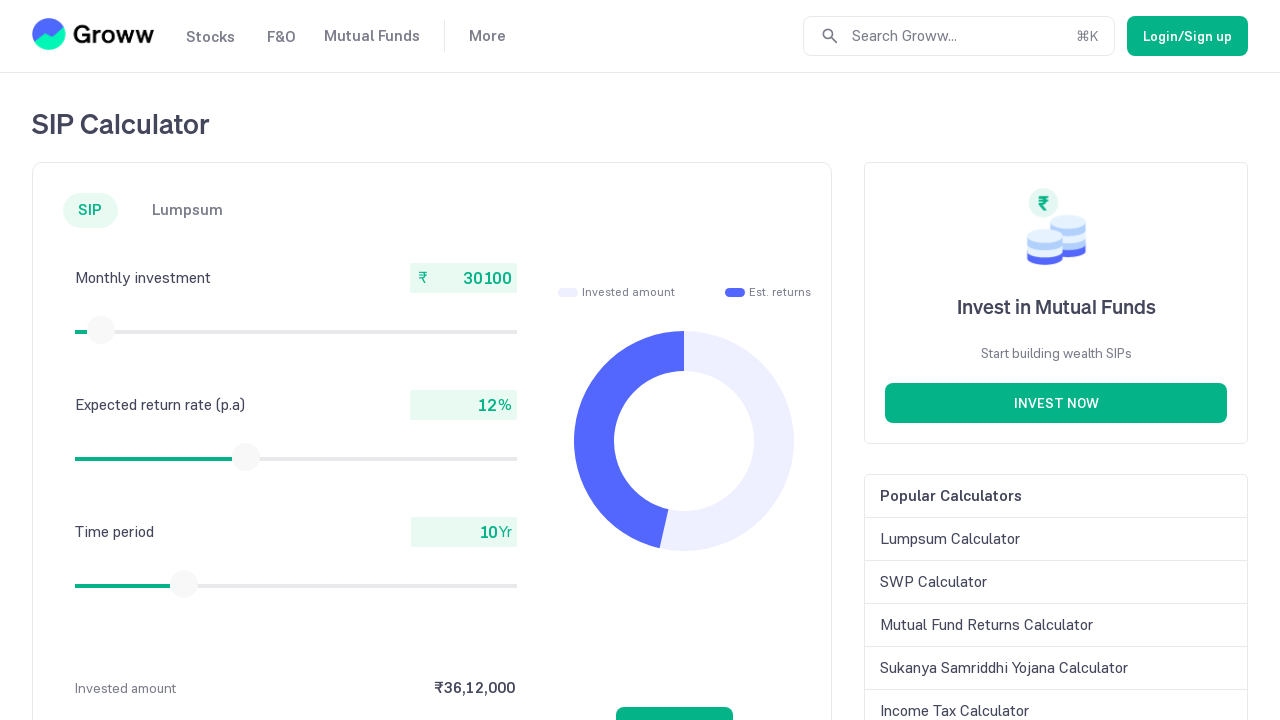

Pressed mouse button down on slider at (101, 330)
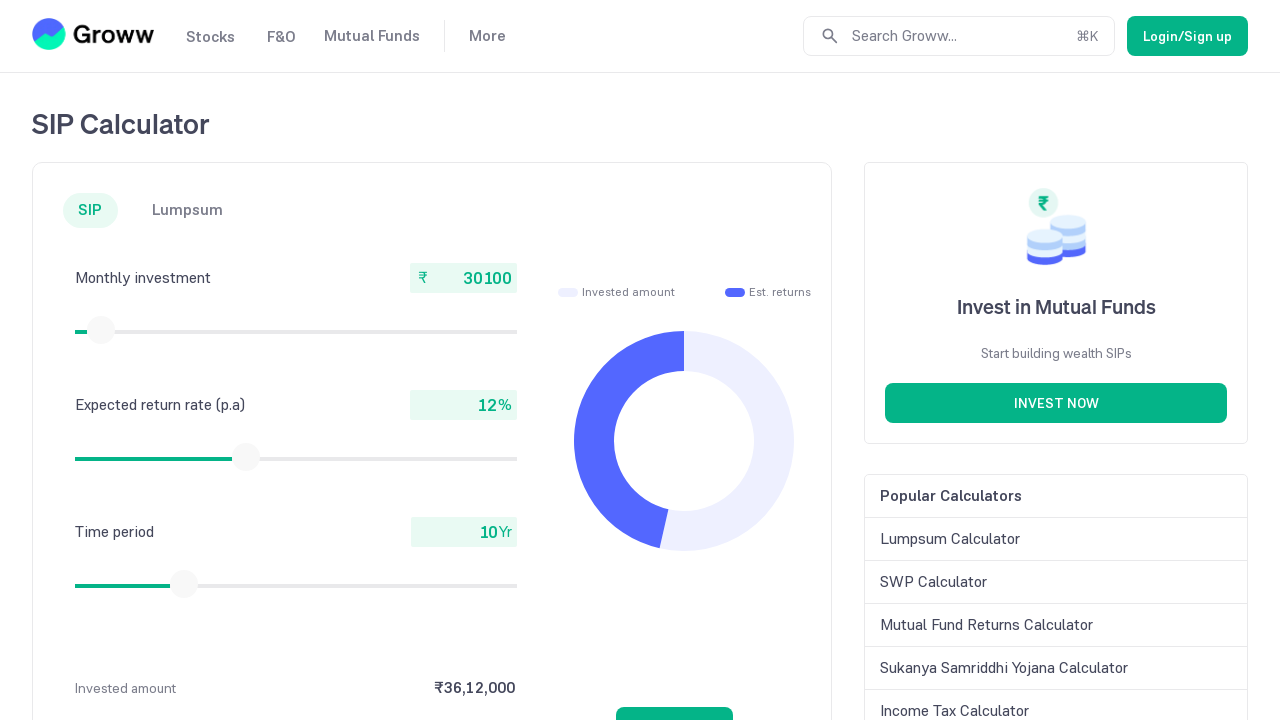

Dragged slider to the right at (102, 330)
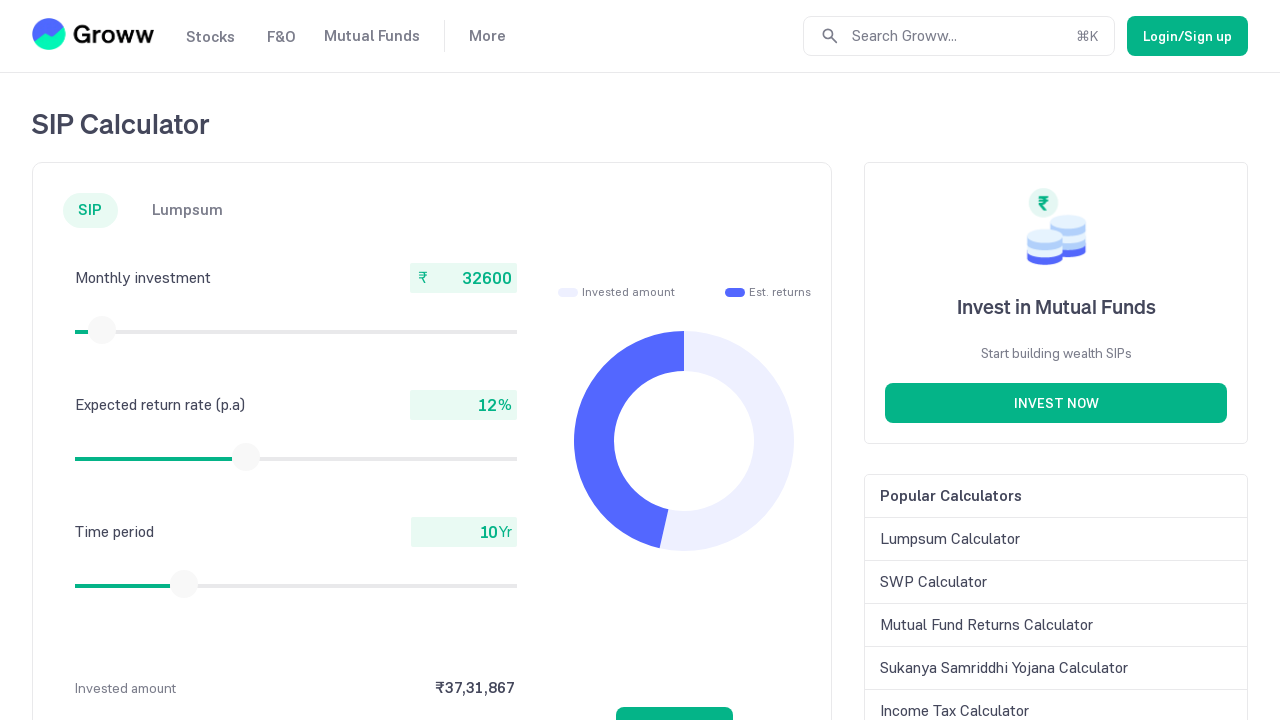

Released mouse button at (102, 330)
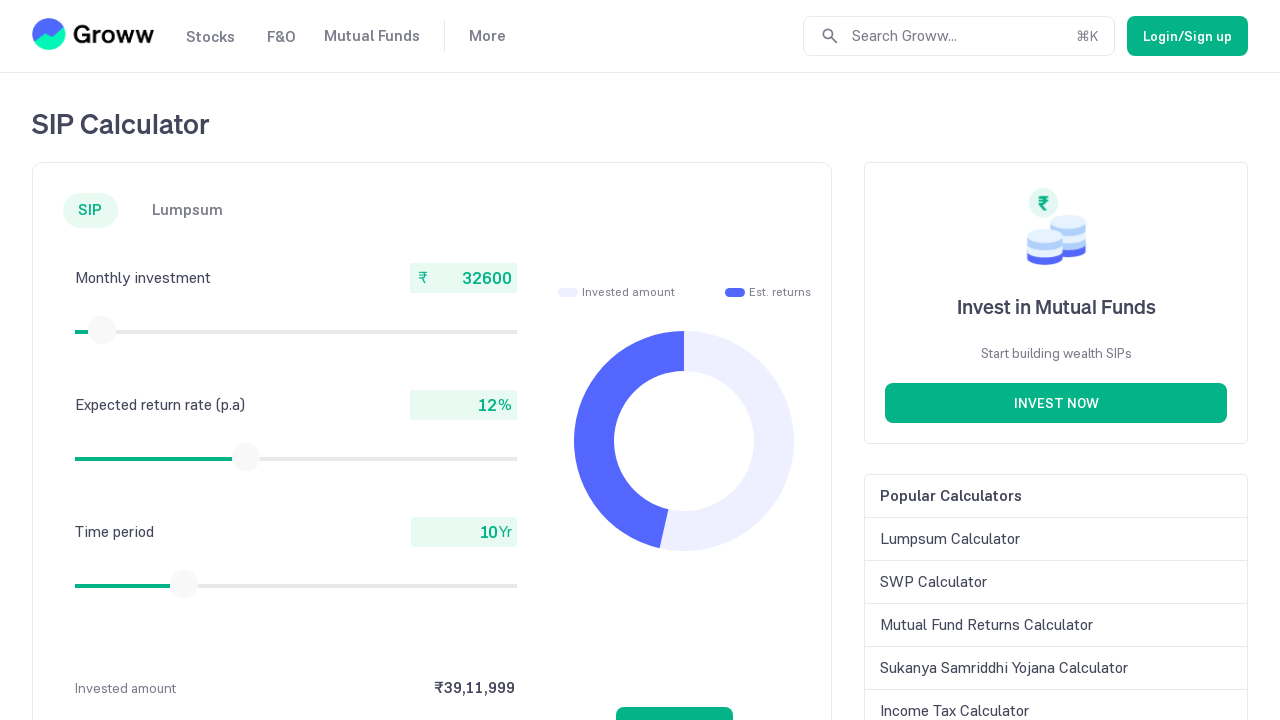

Checked current monthly investment value: 32600
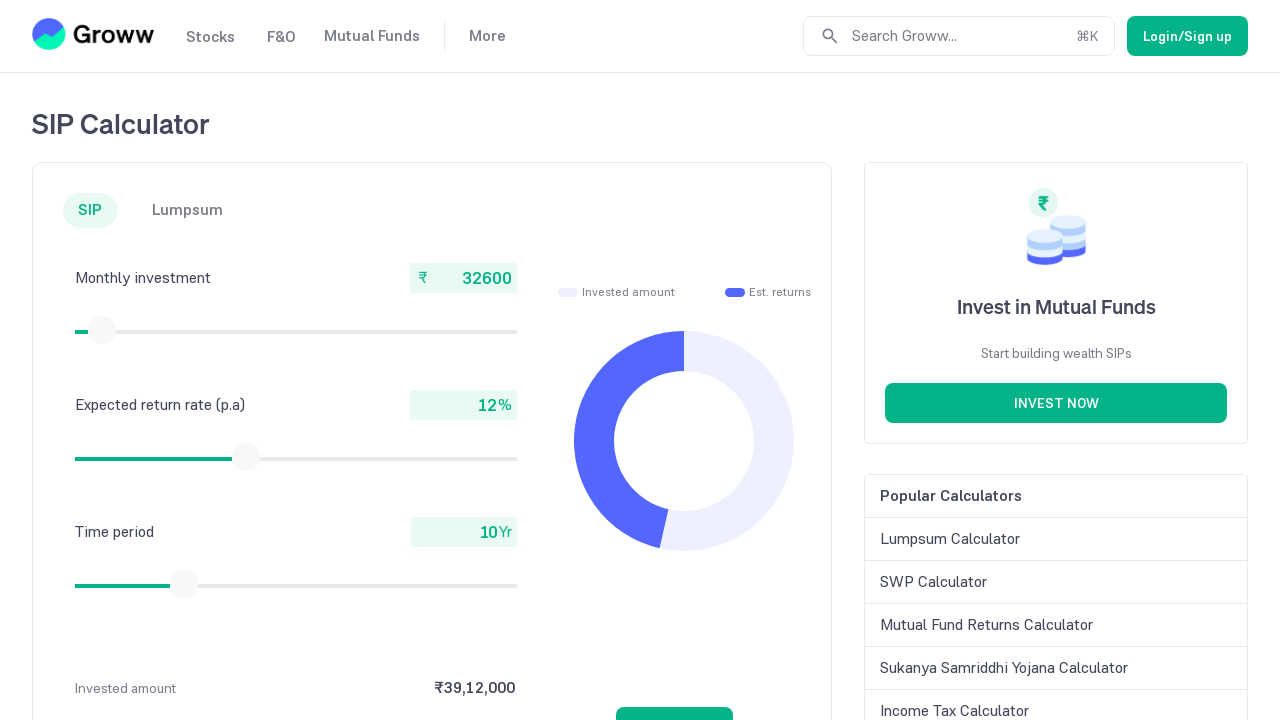

Moved mouse to slider center (iteration 4) at (102, 330)
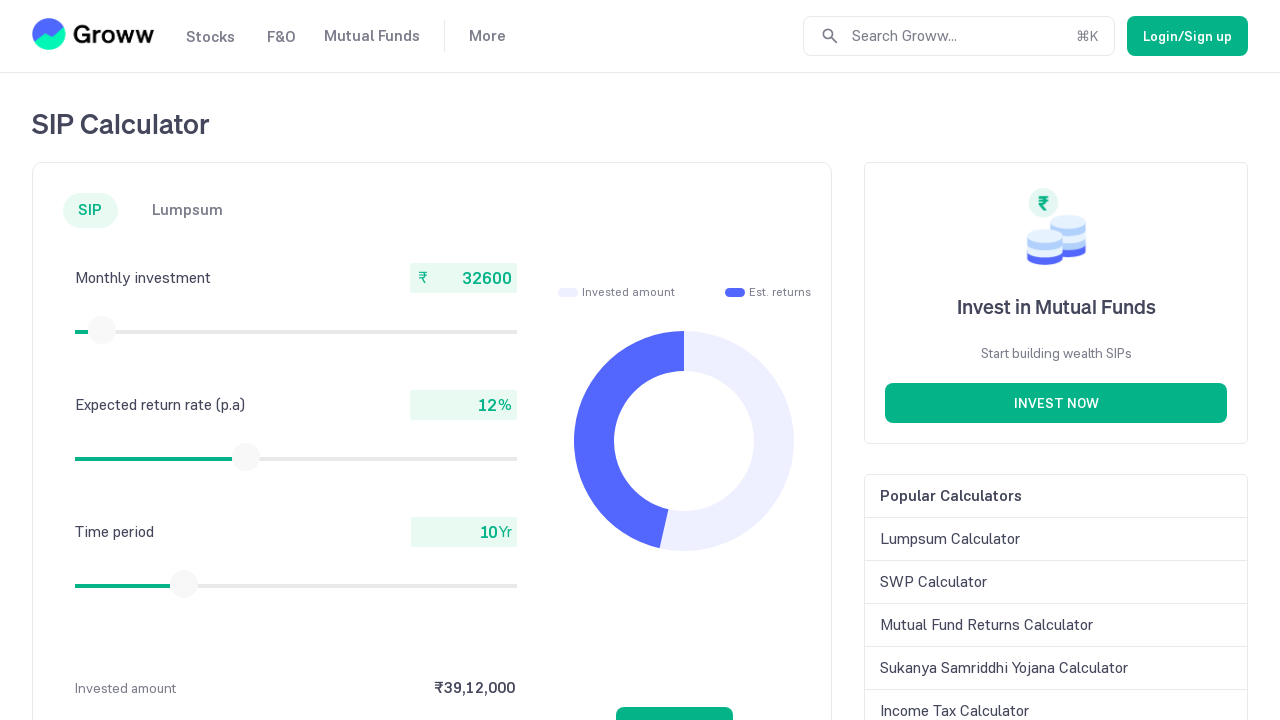

Pressed mouse button down on slider at (102, 330)
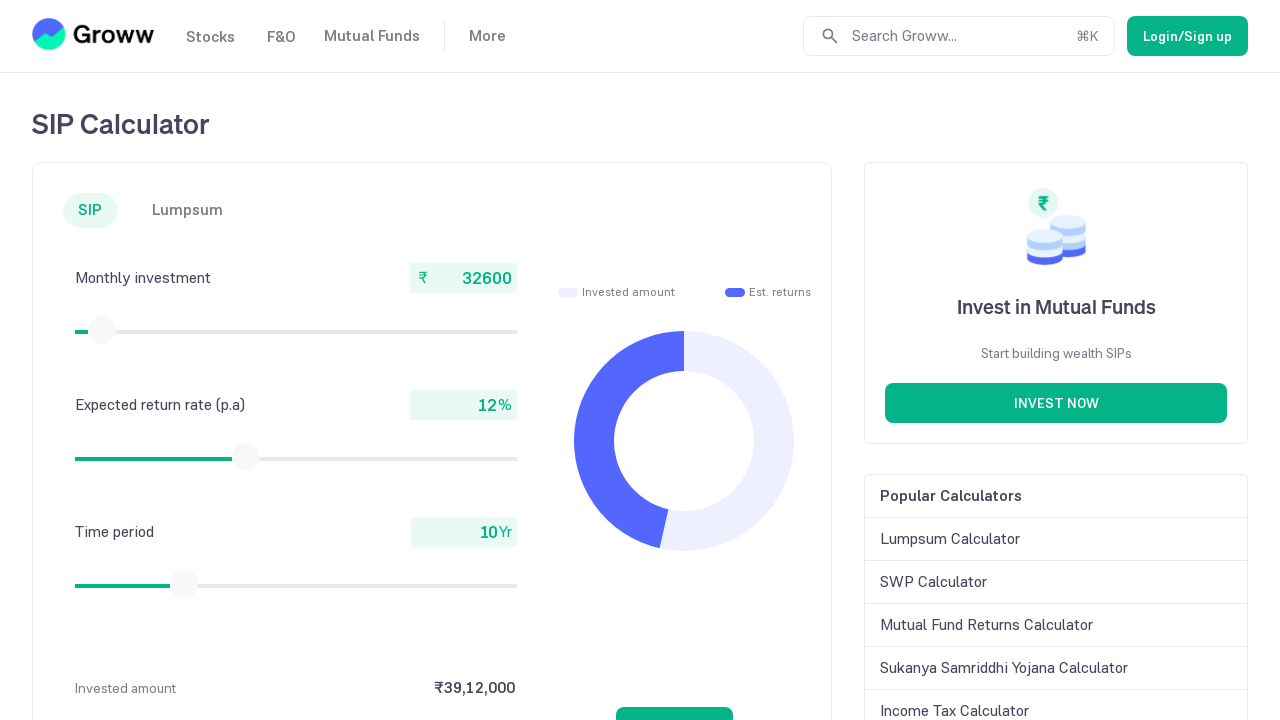

Dragged slider to the right at (103, 330)
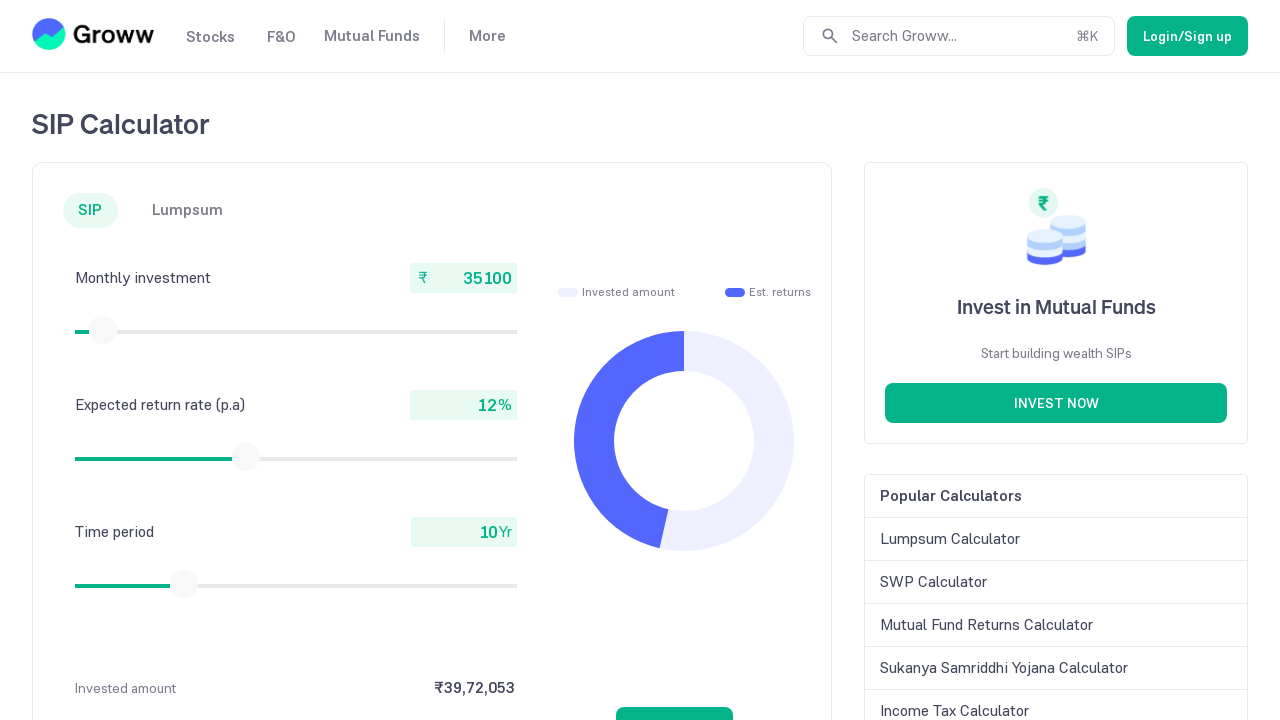

Released mouse button at (103, 330)
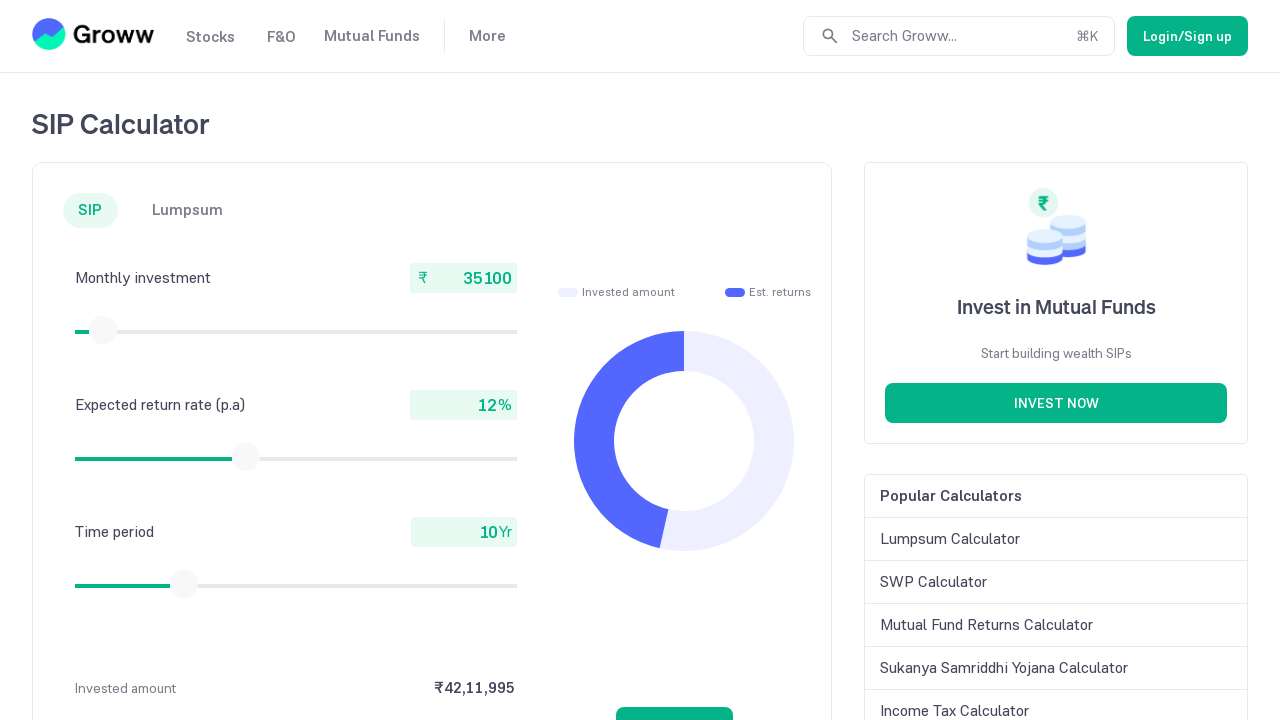

Checked current monthly investment value: 35100
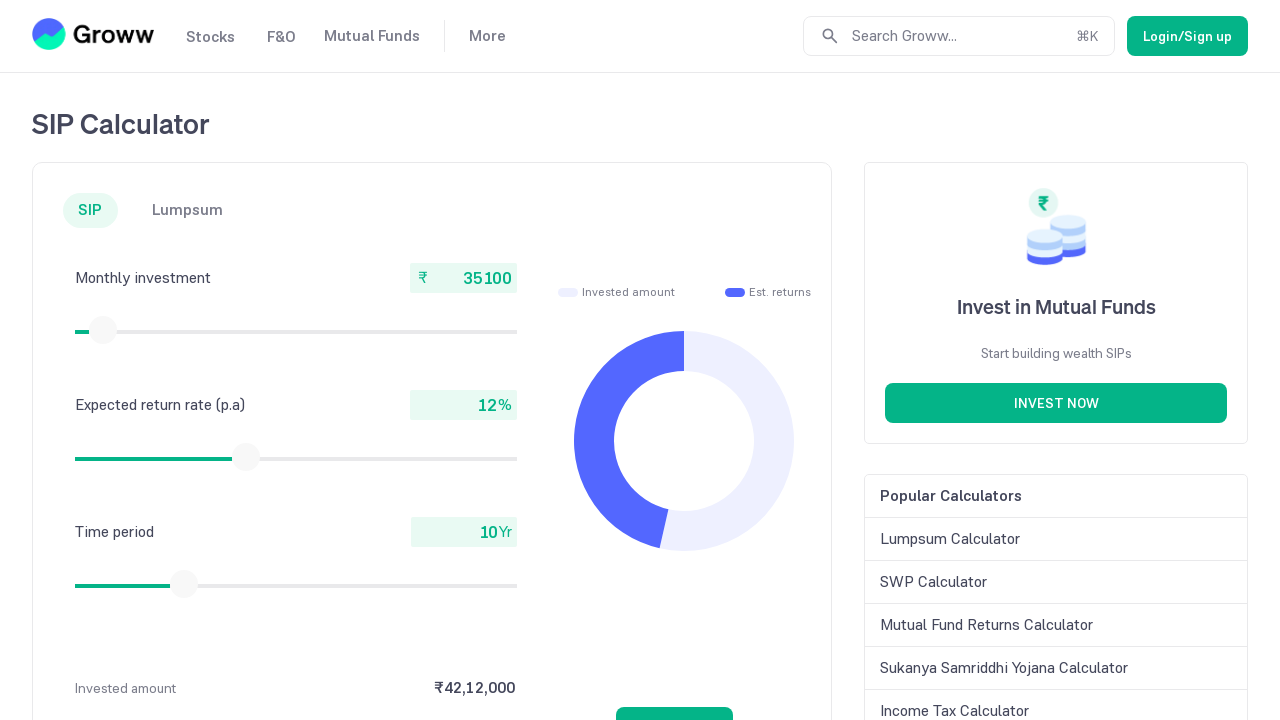

Moved mouse to slider center (iteration 5) at (103, 330)
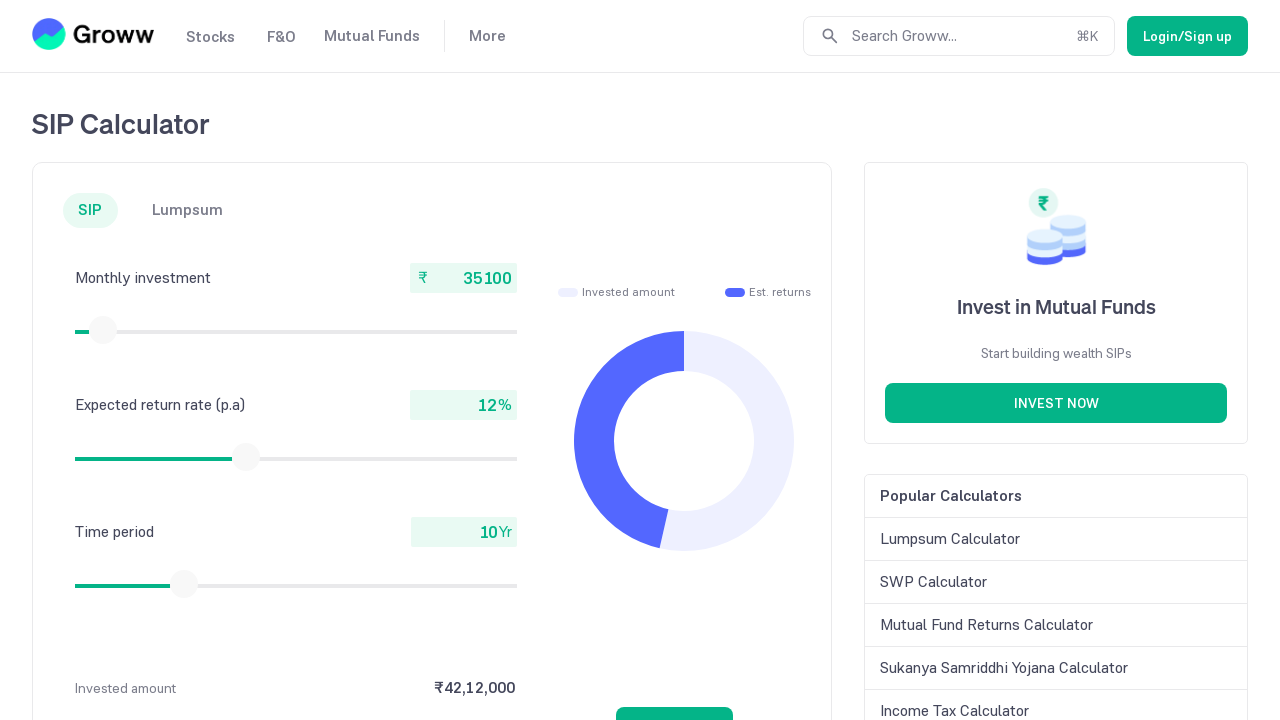

Pressed mouse button down on slider at (103, 330)
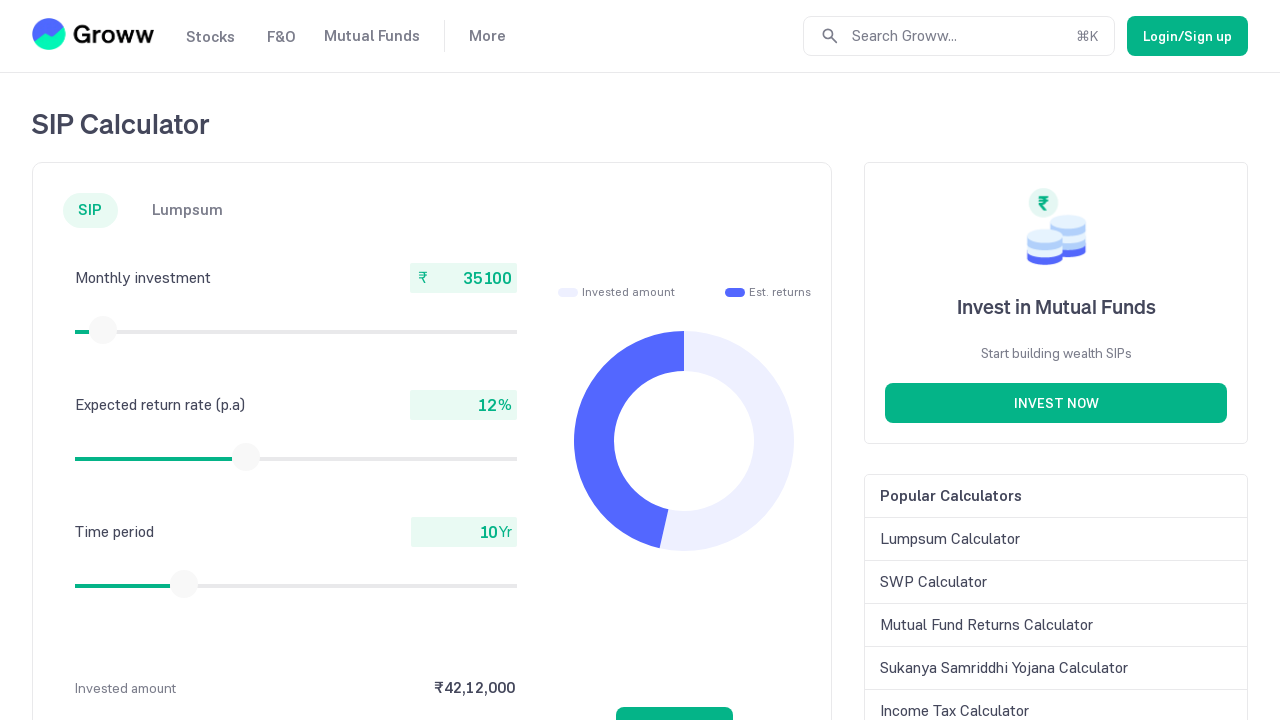

Dragged slider to the right at (104, 330)
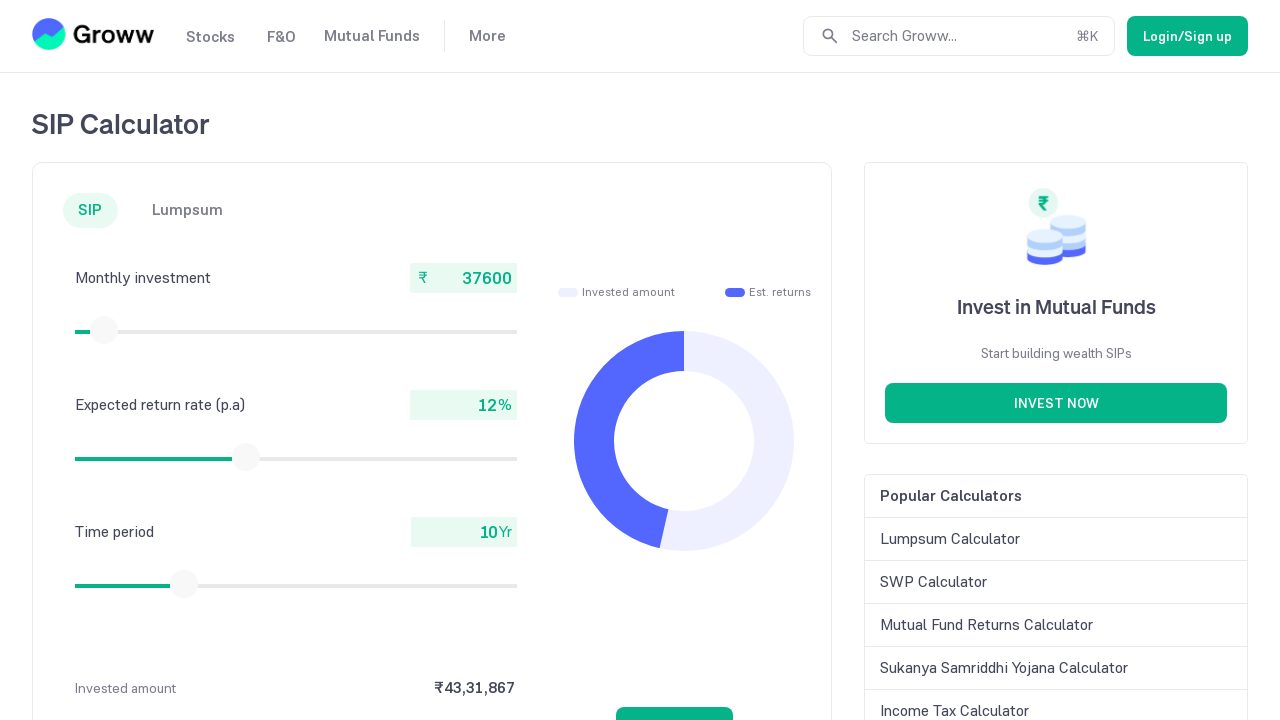

Released mouse button at (104, 330)
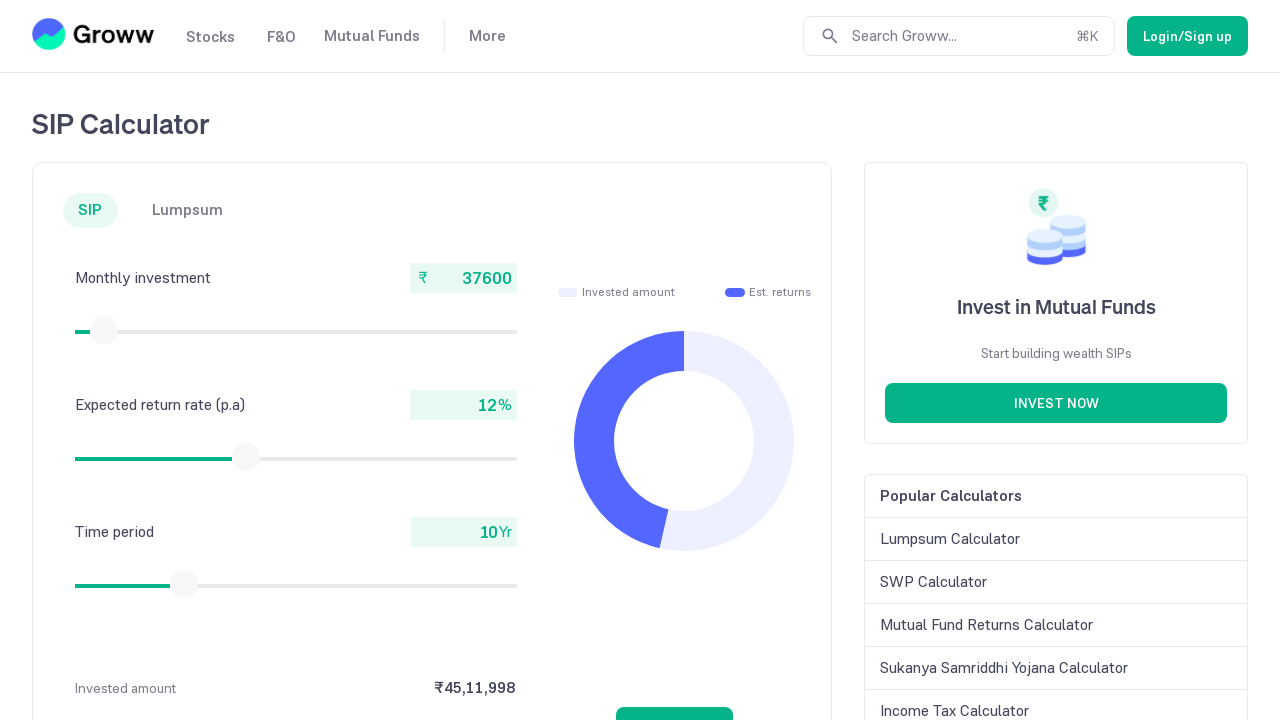

Checked current monthly investment value: 37600
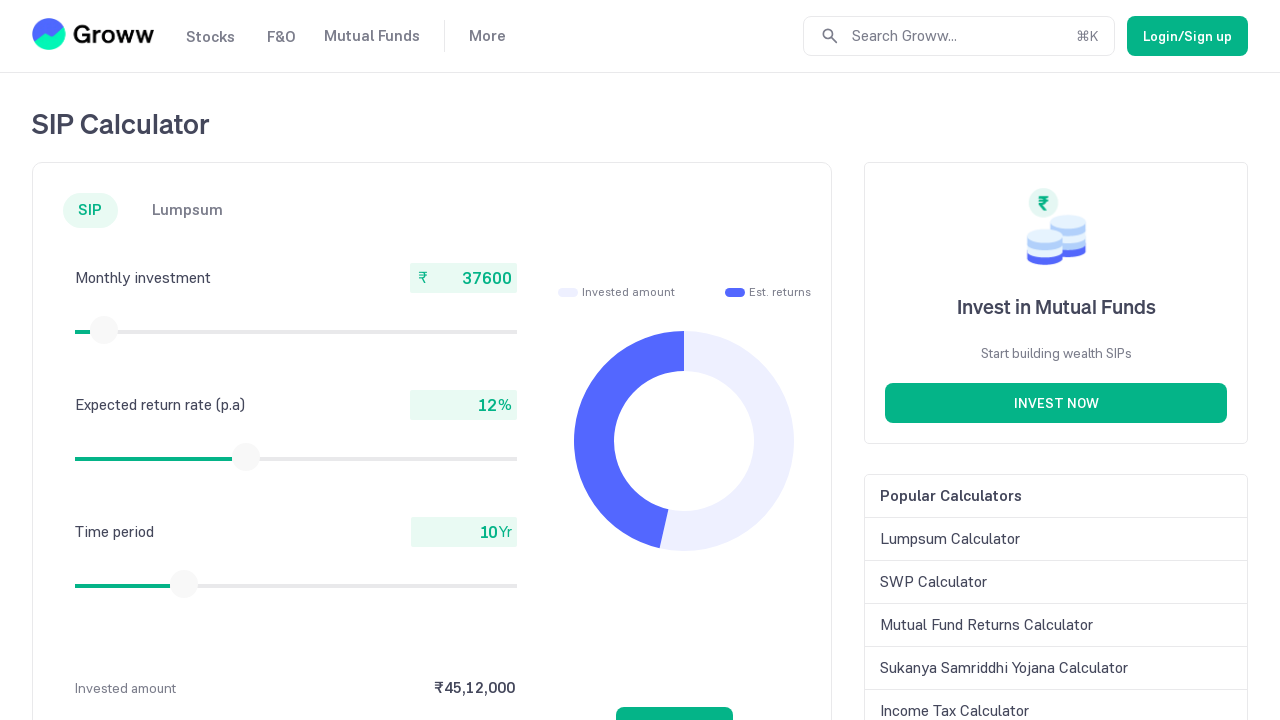

Moved mouse to slider center (iteration 6) at (104, 330)
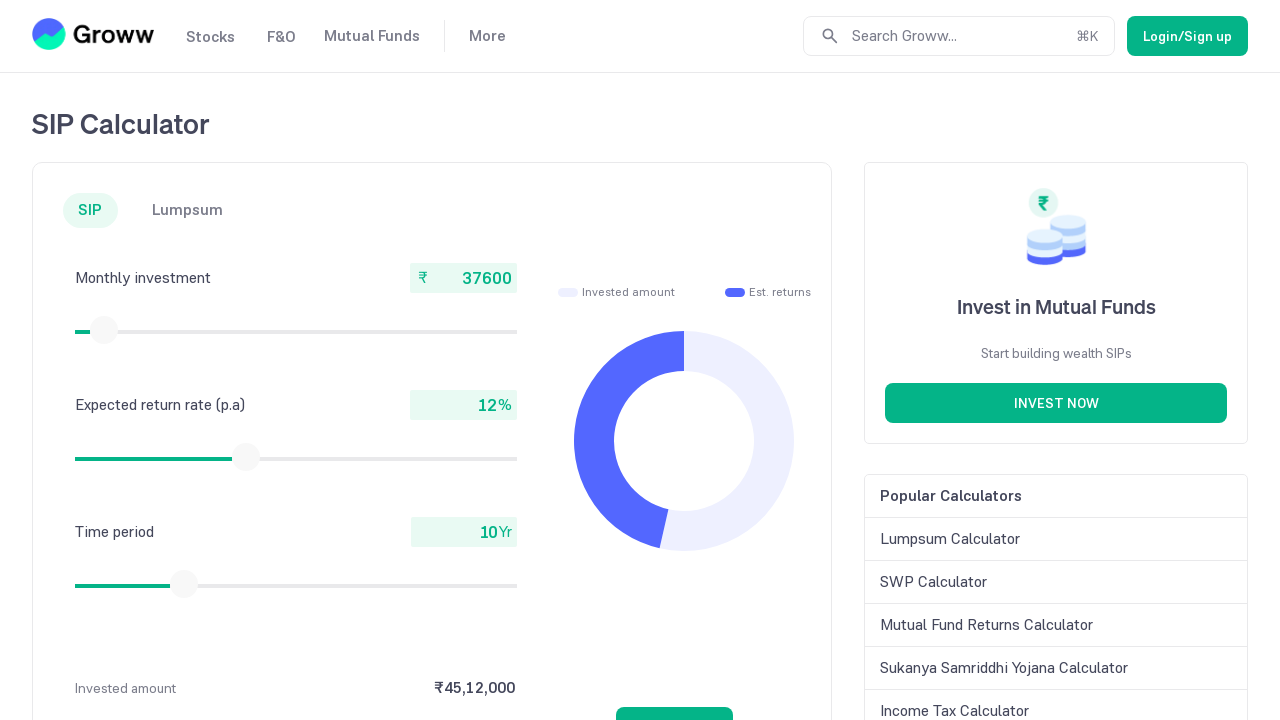

Pressed mouse button down on slider at (104, 330)
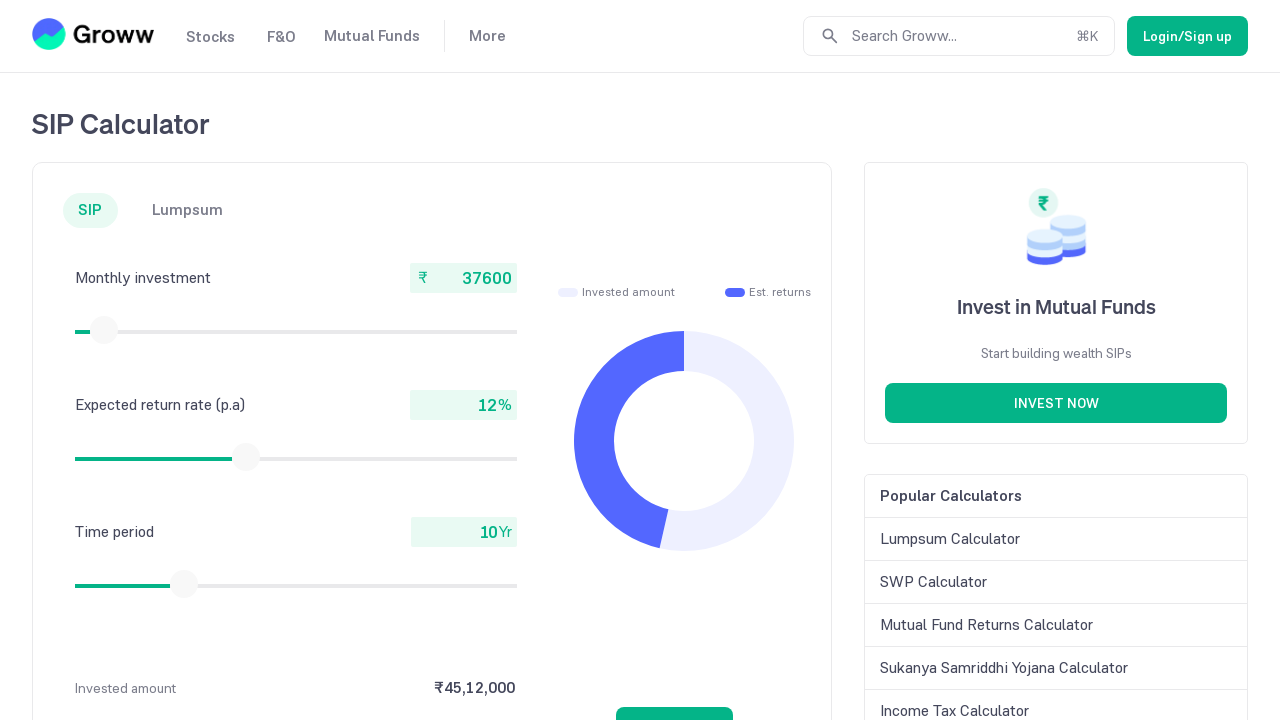

Dragged slider to the right at (105, 330)
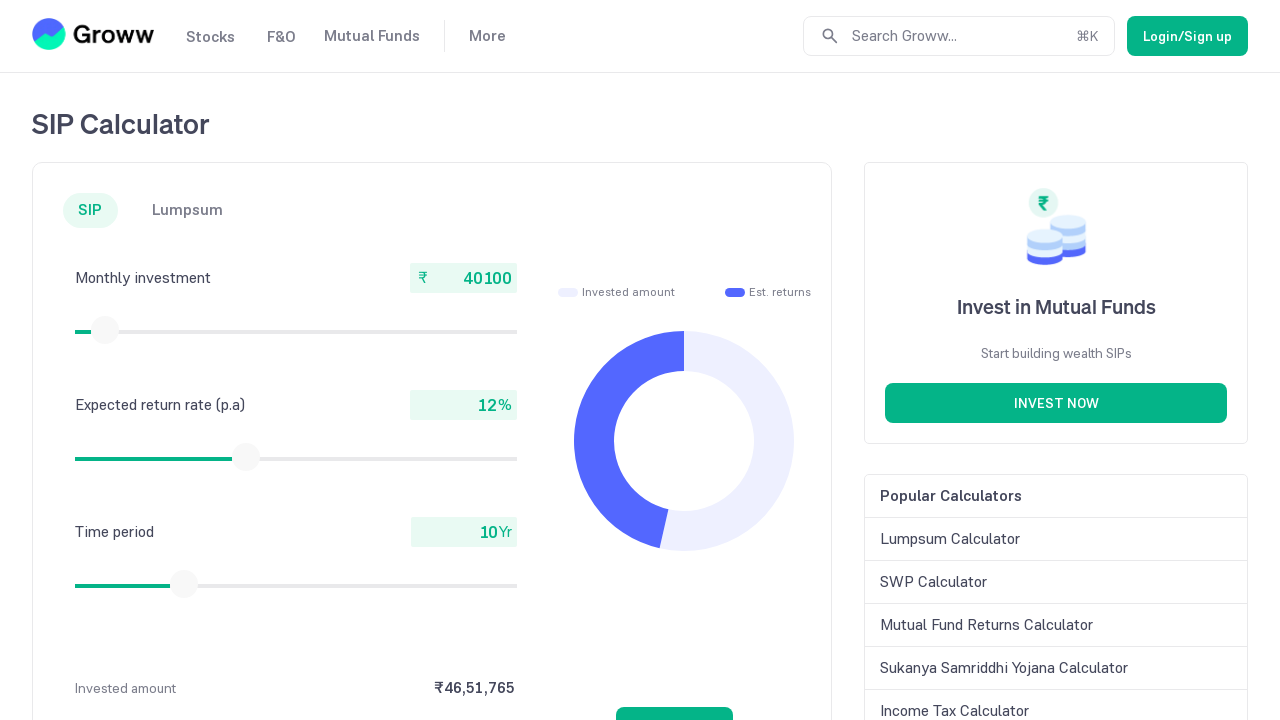

Released mouse button at (105, 330)
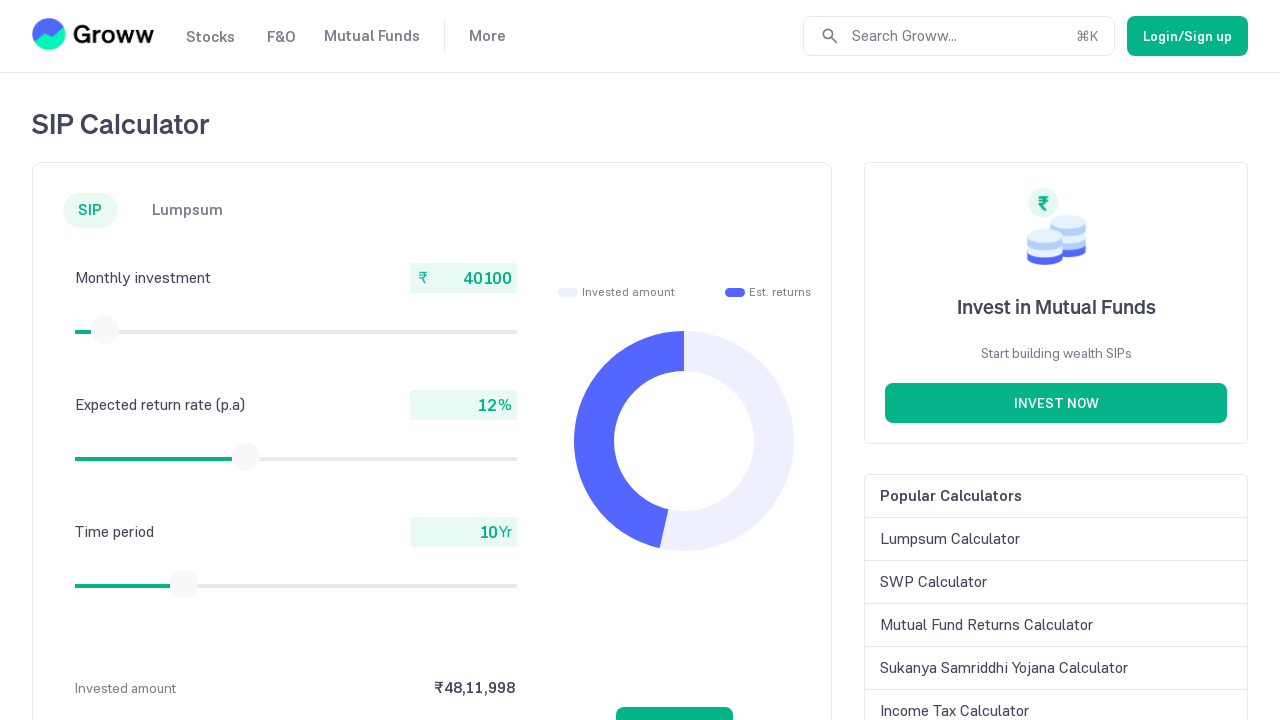

Checked current monthly investment value: 40100
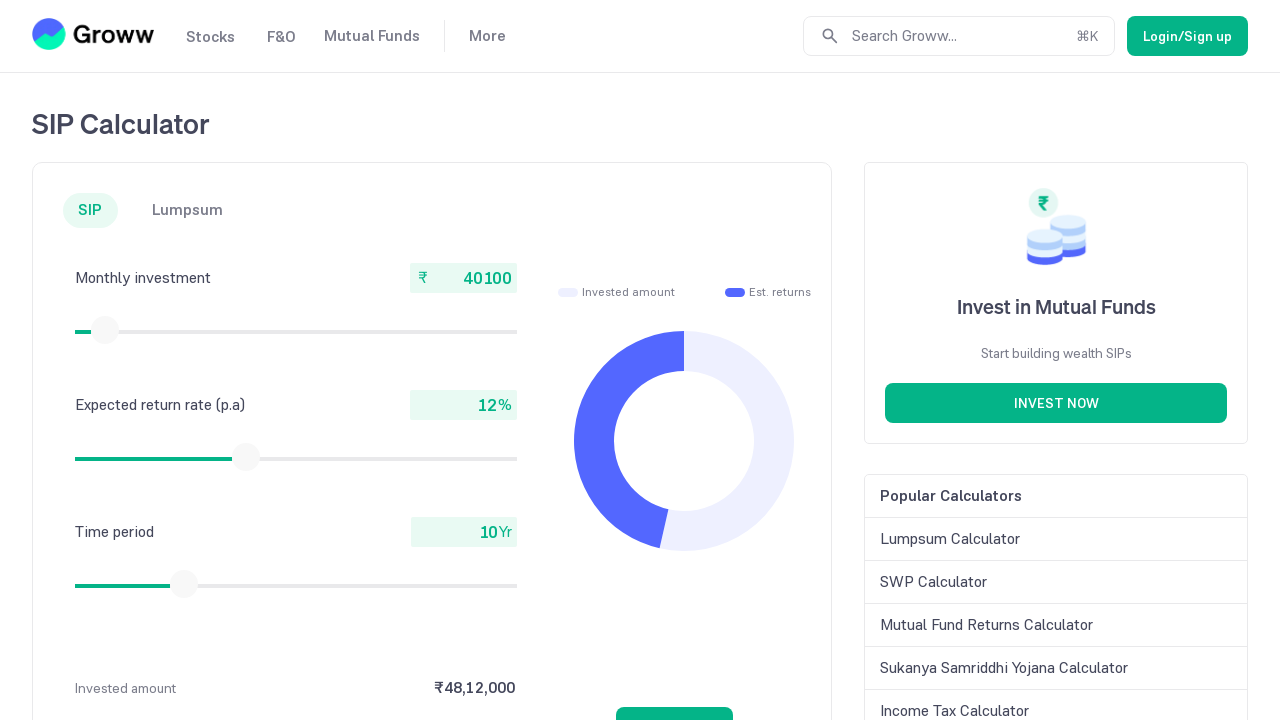

Moved mouse to slider center (iteration 7) at (105, 330)
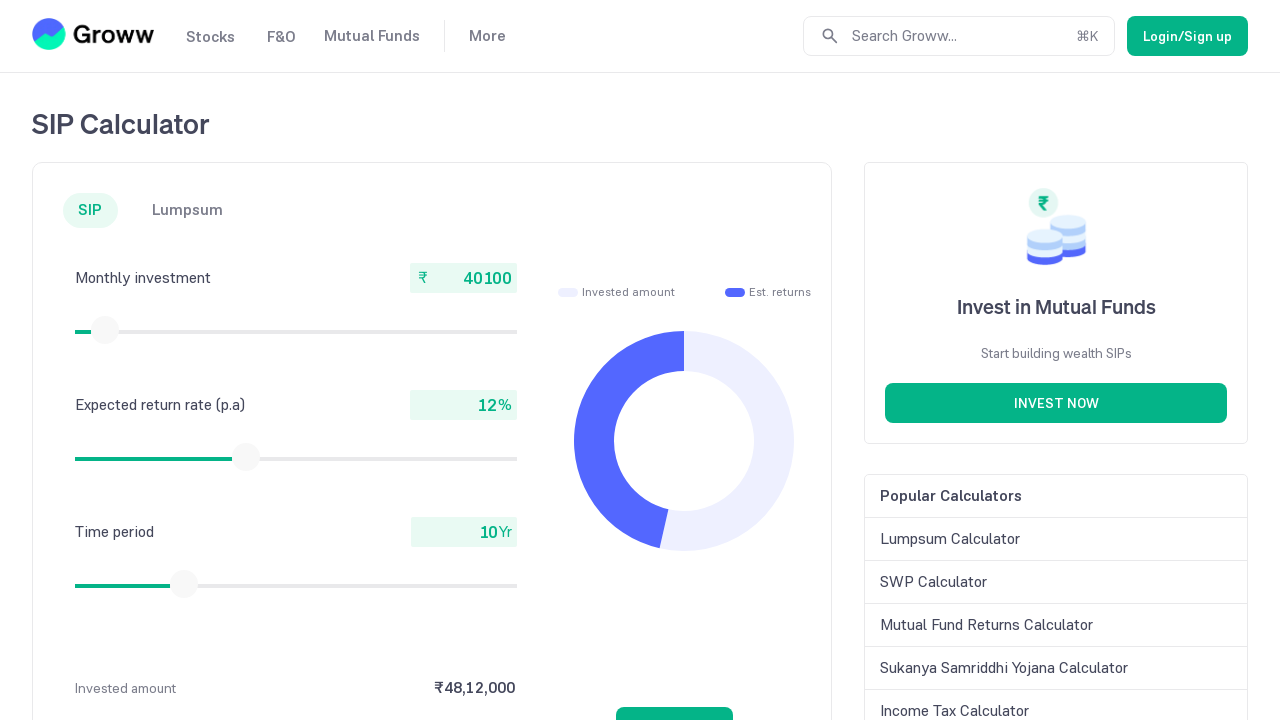

Pressed mouse button down on slider at (105, 330)
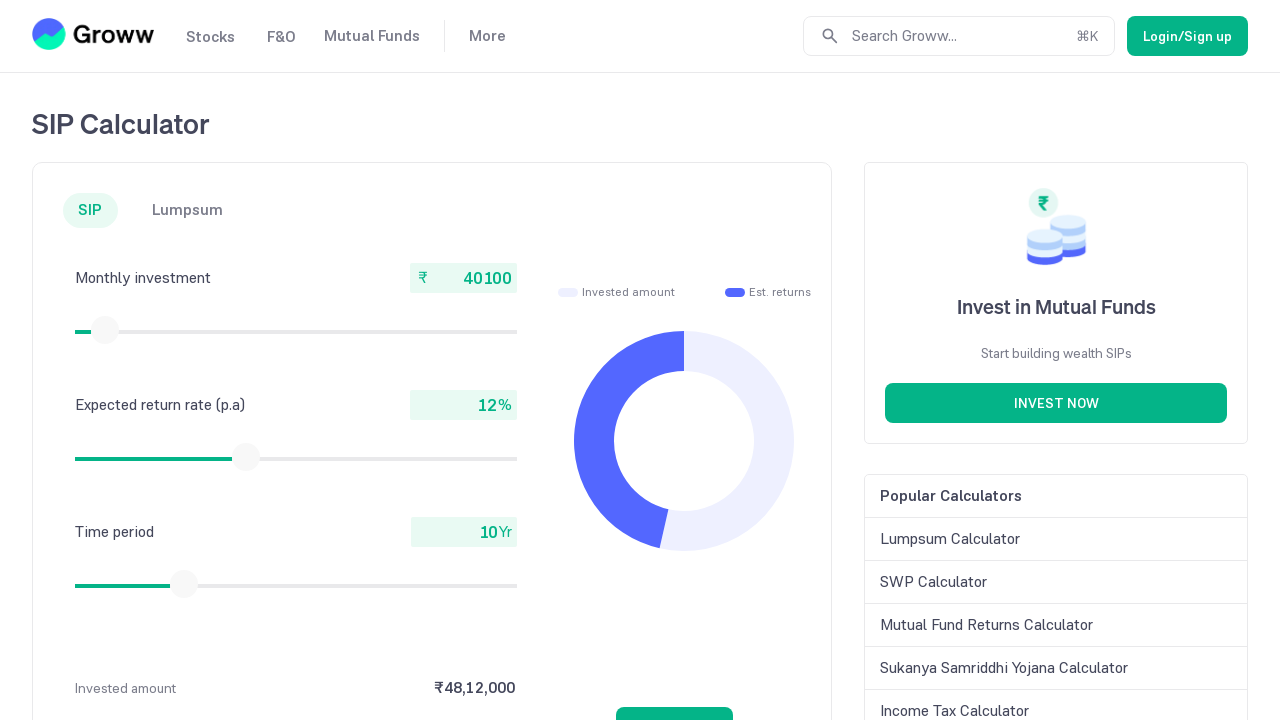

Dragged slider to the right at (106, 330)
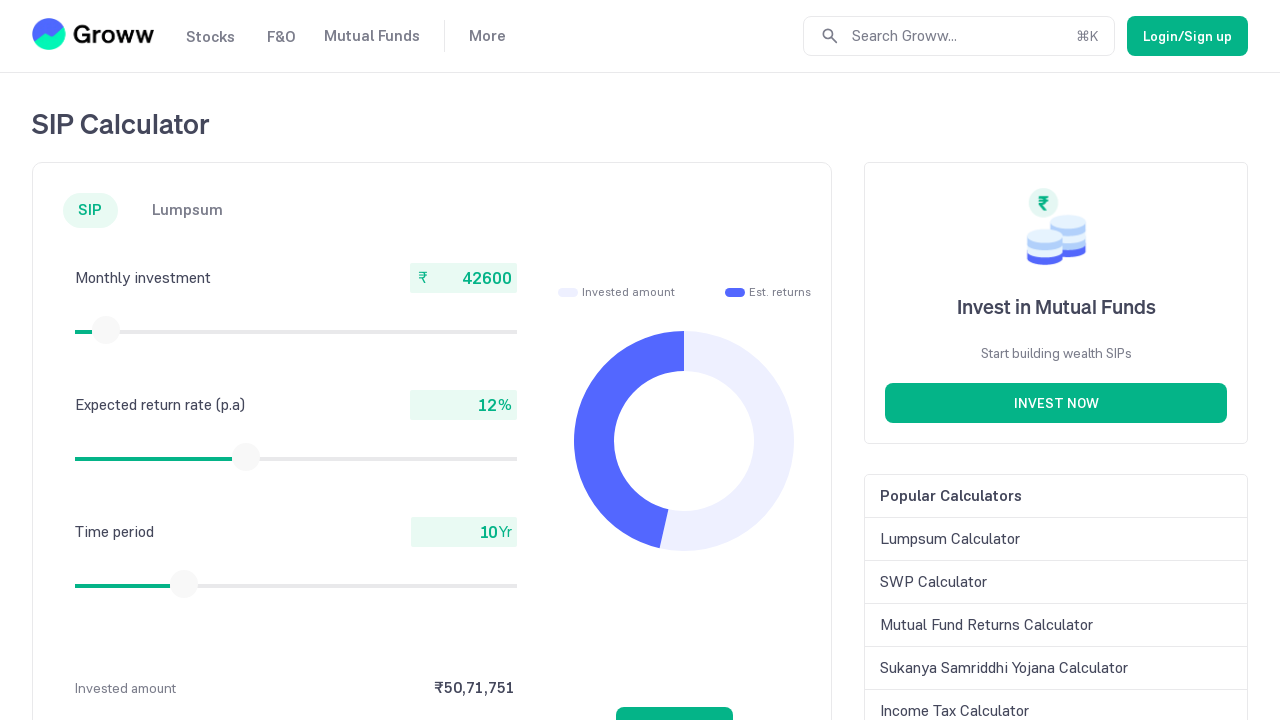

Released mouse button at (106, 330)
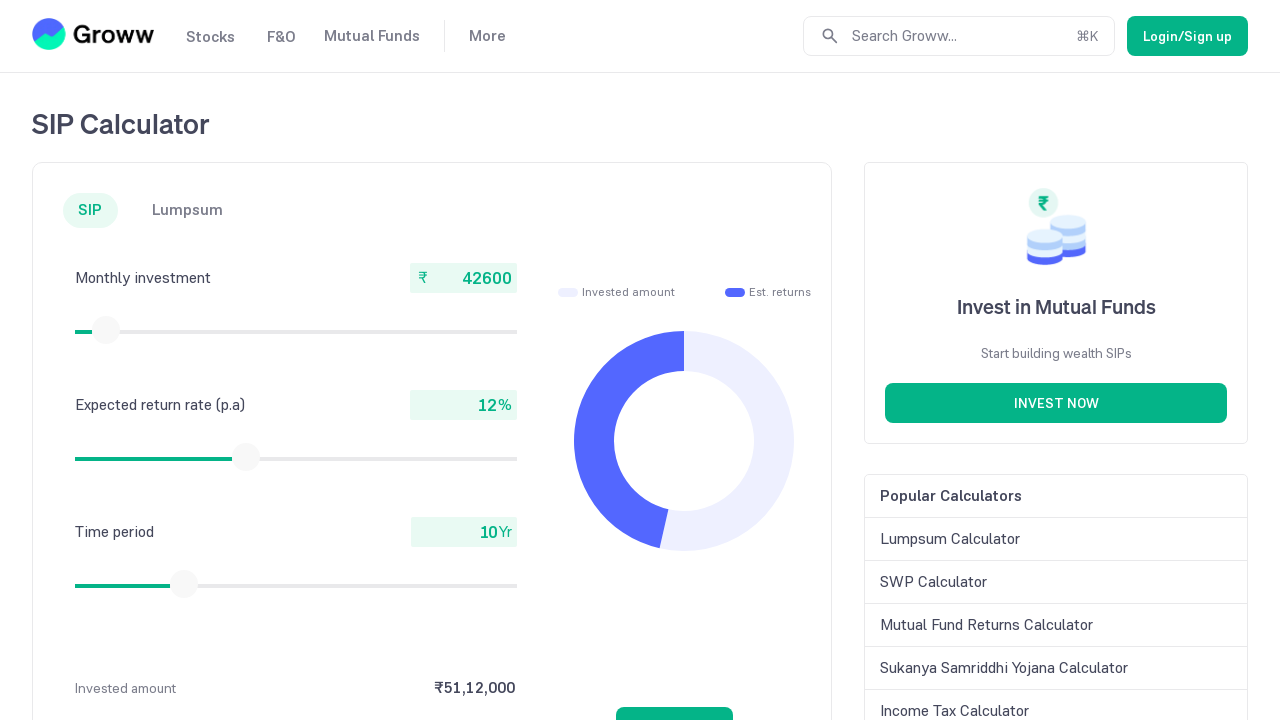

Checked current monthly investment value: 42600
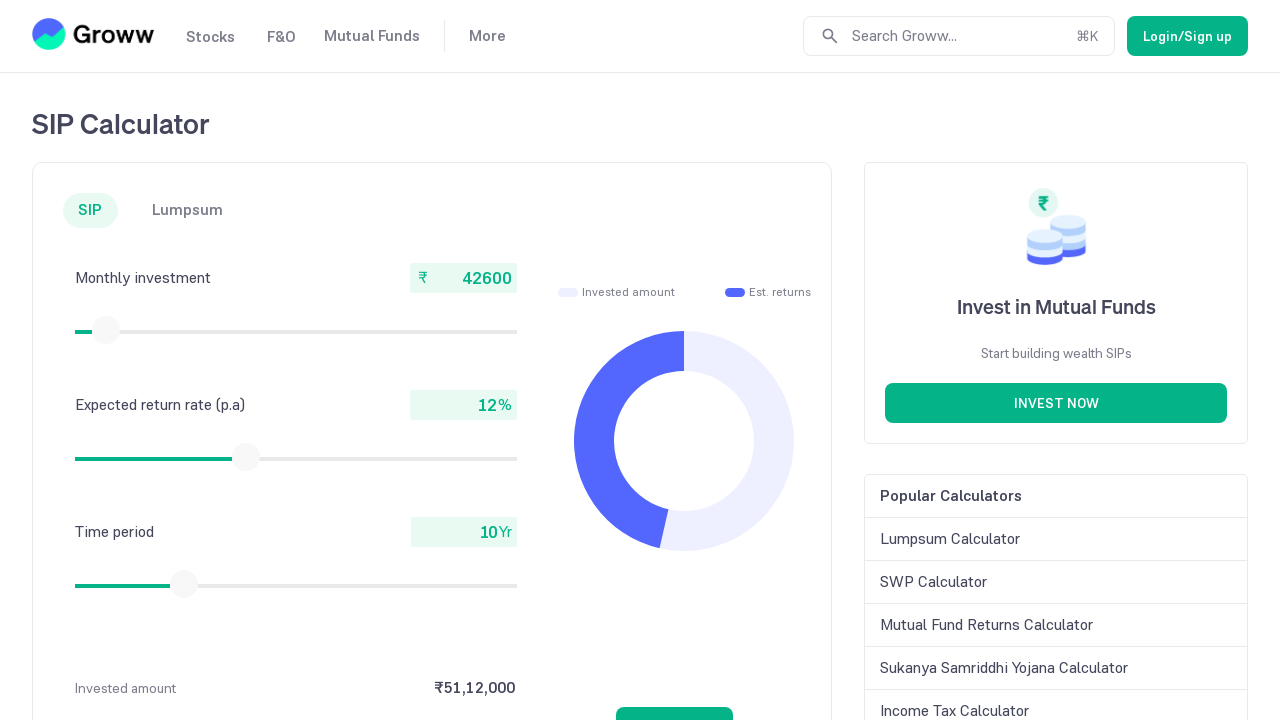

Moved mouse to slider center (iteration 8) at (106, 330)
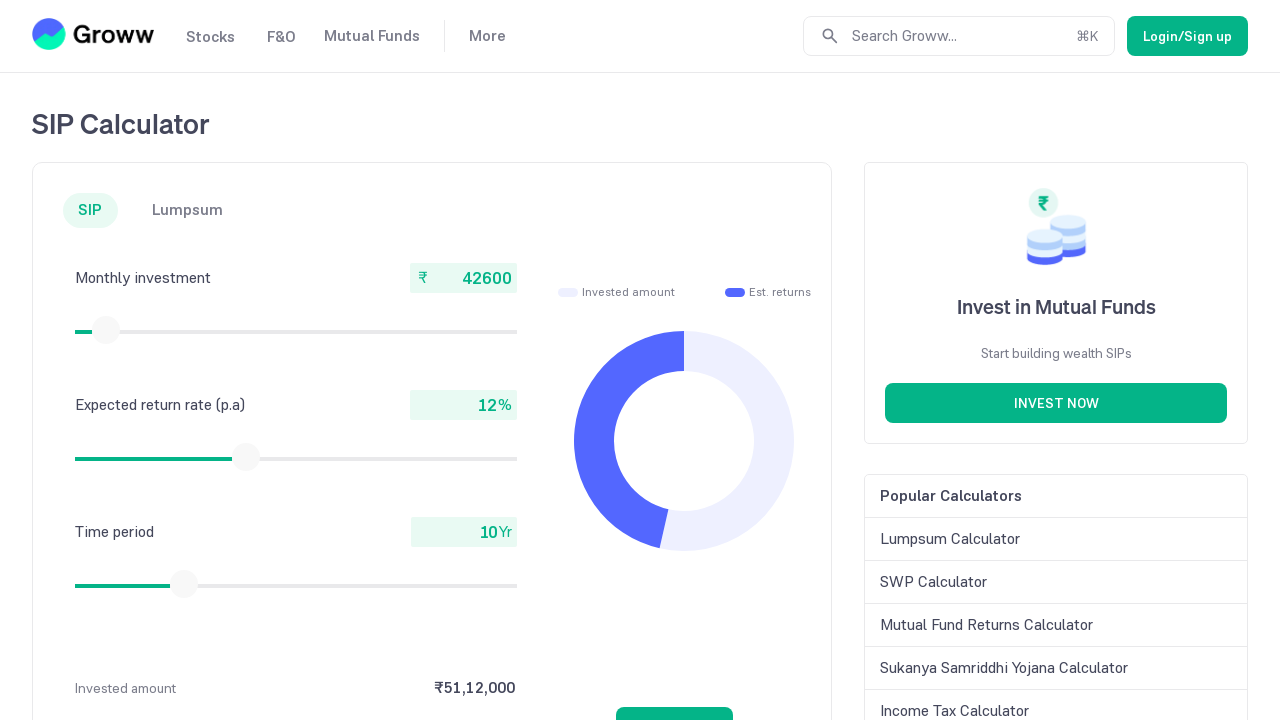

Pressed mouse button down on slider at (106, 330)
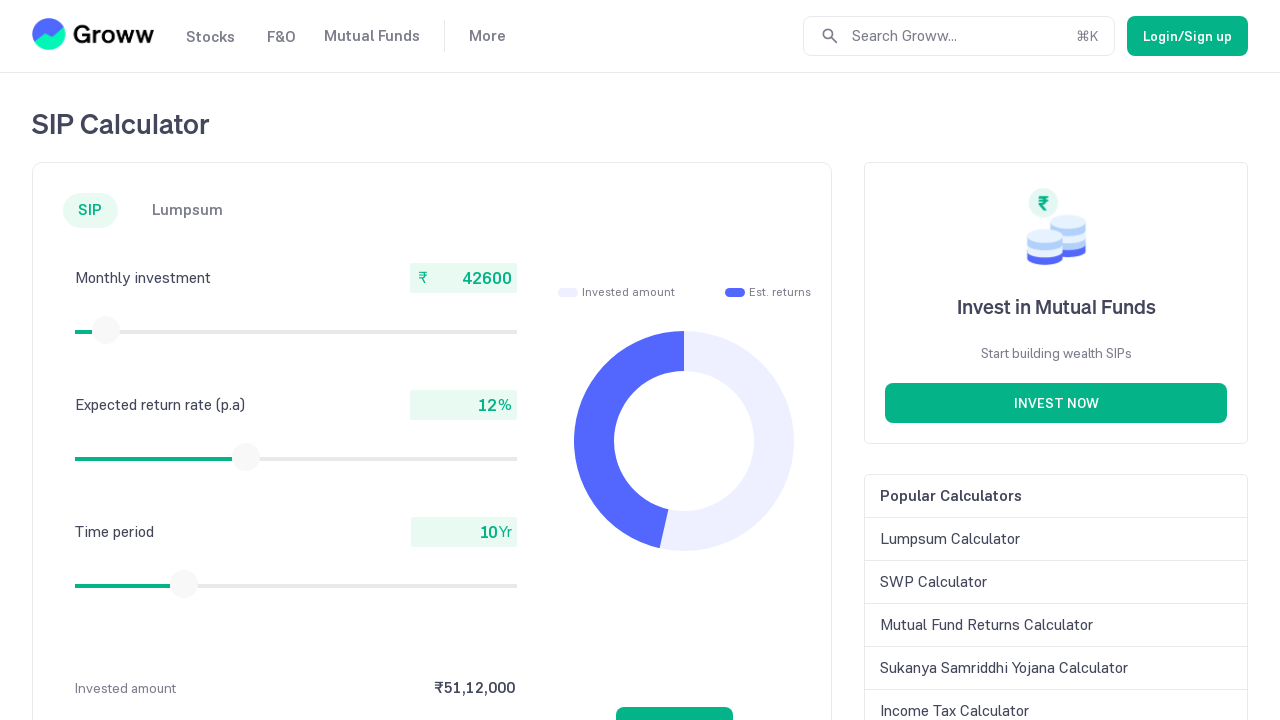

Dragged slider to the right at (107, 330)
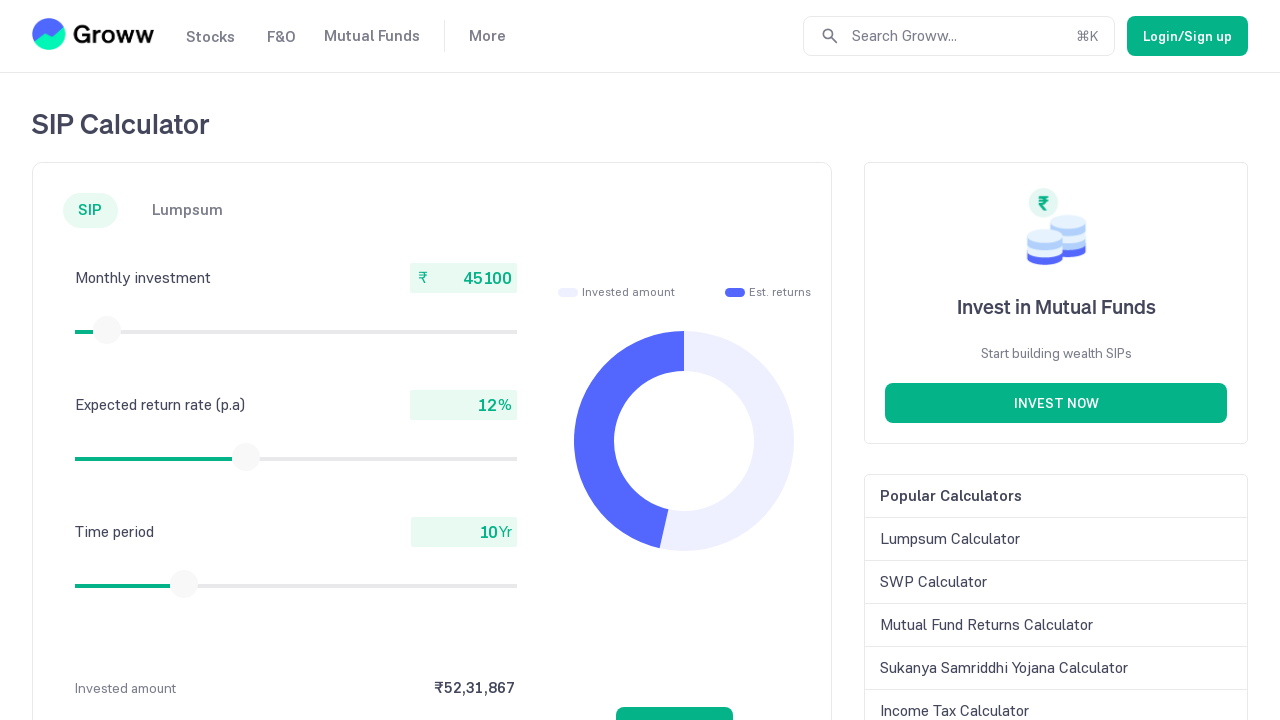

Released mouse button at (107, 330)
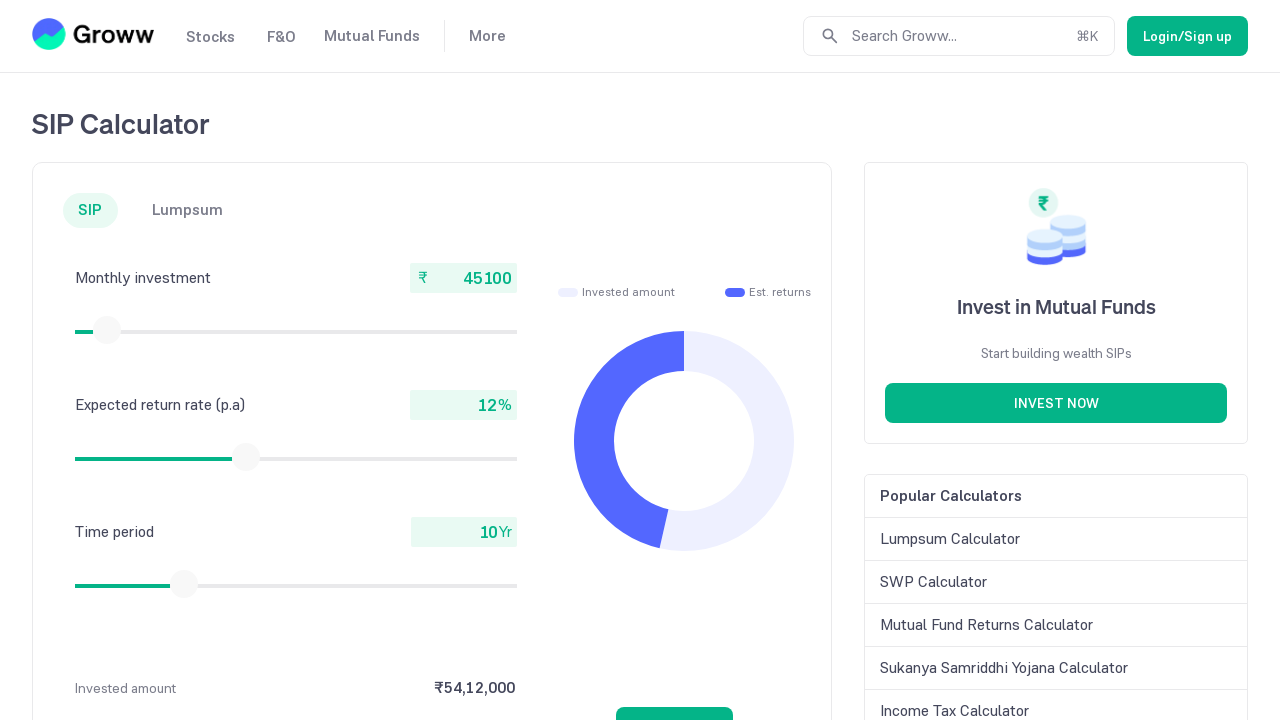

Checked current monthly investment value: 45100
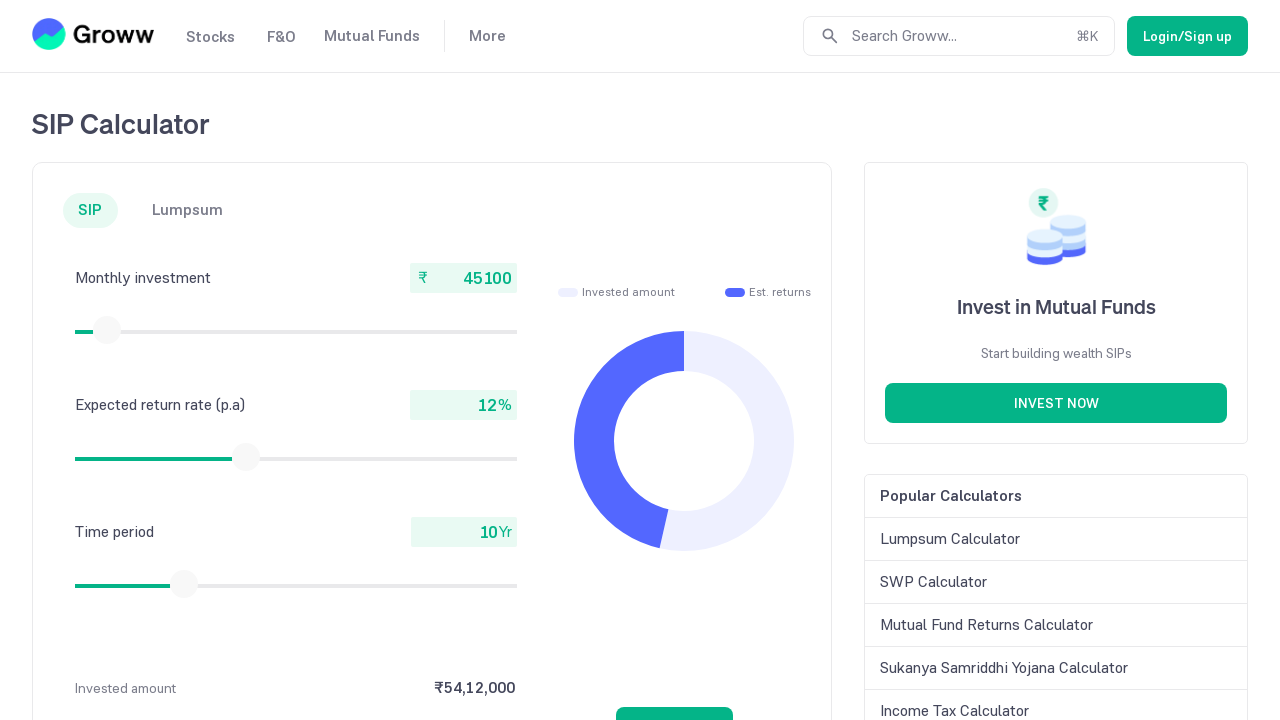

Moved mouse to slider center (iteration 9) at (107, 330)
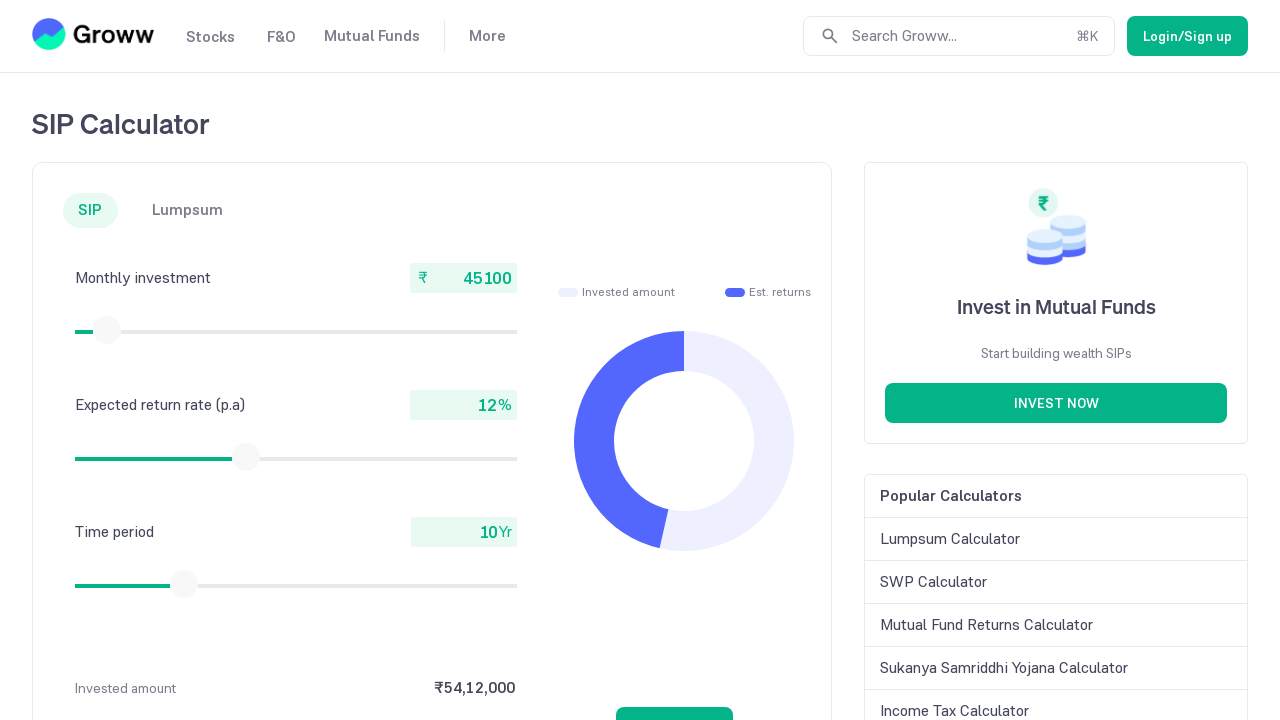

Pressed mouse button down on slider at (107, 330)
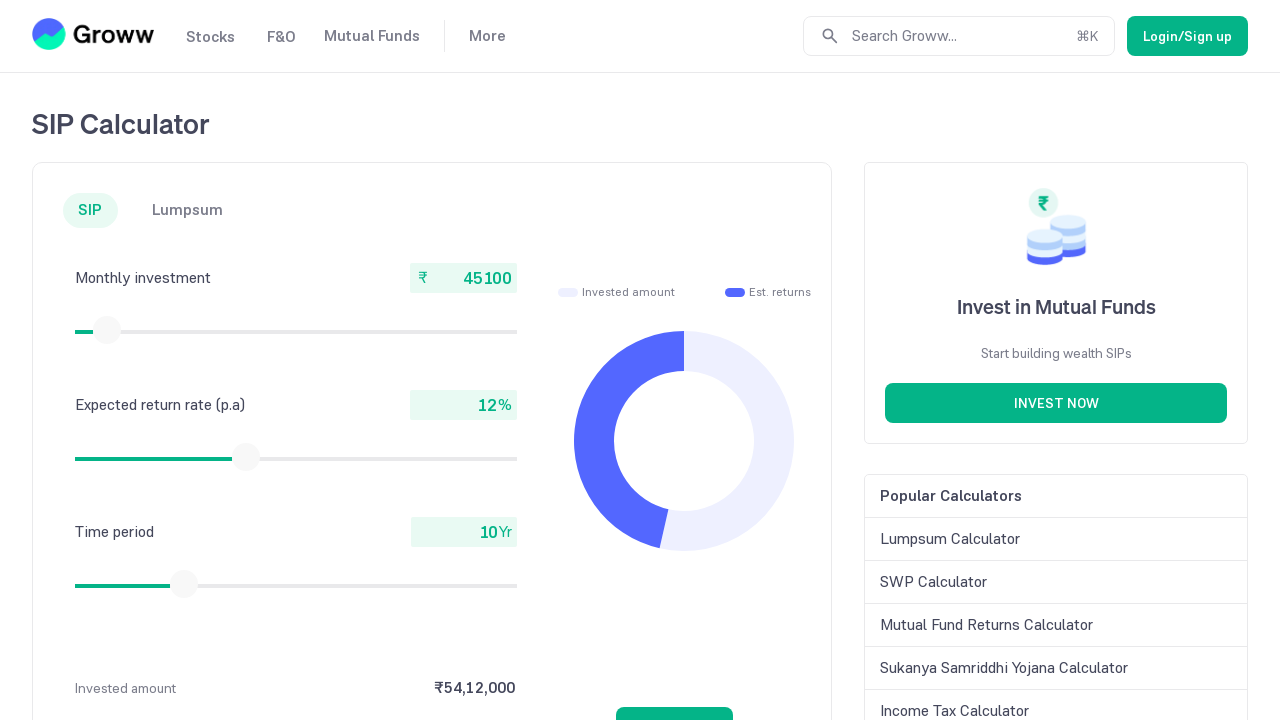

Dragged slider to the right at (108, 330)
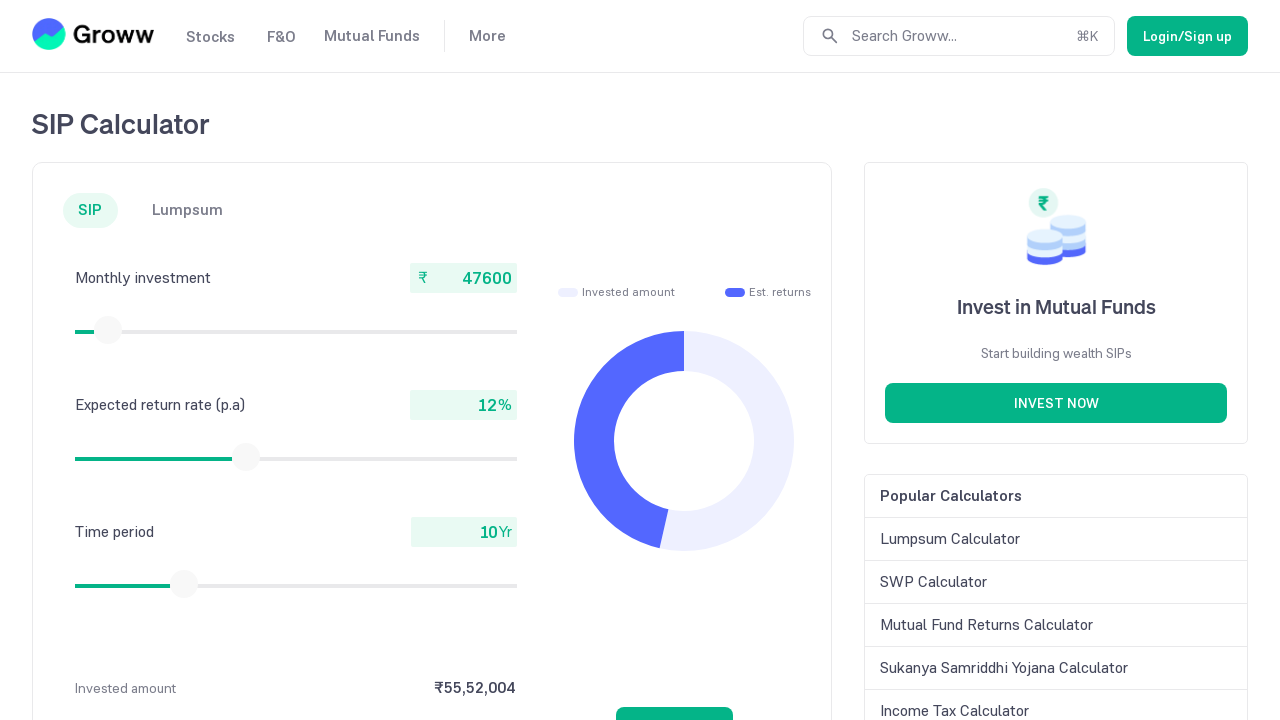

Released mouse button at (108, 330)
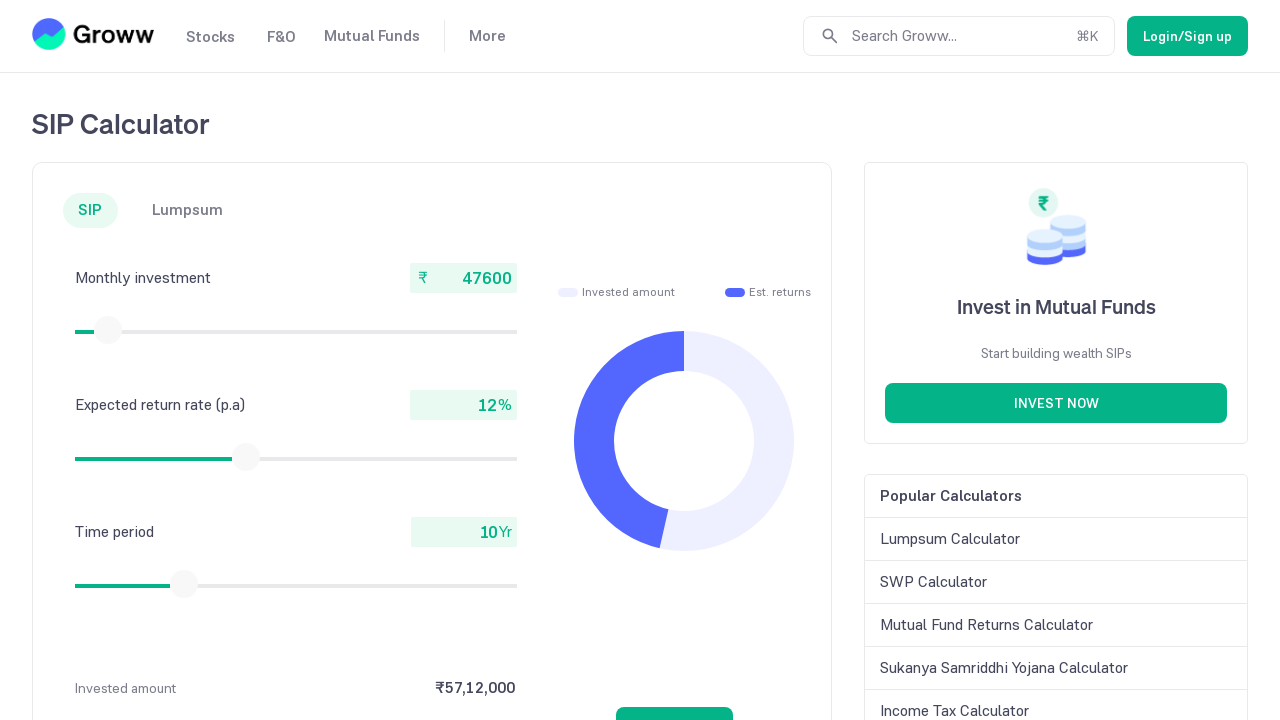

Checked current monthly investment value: 47600
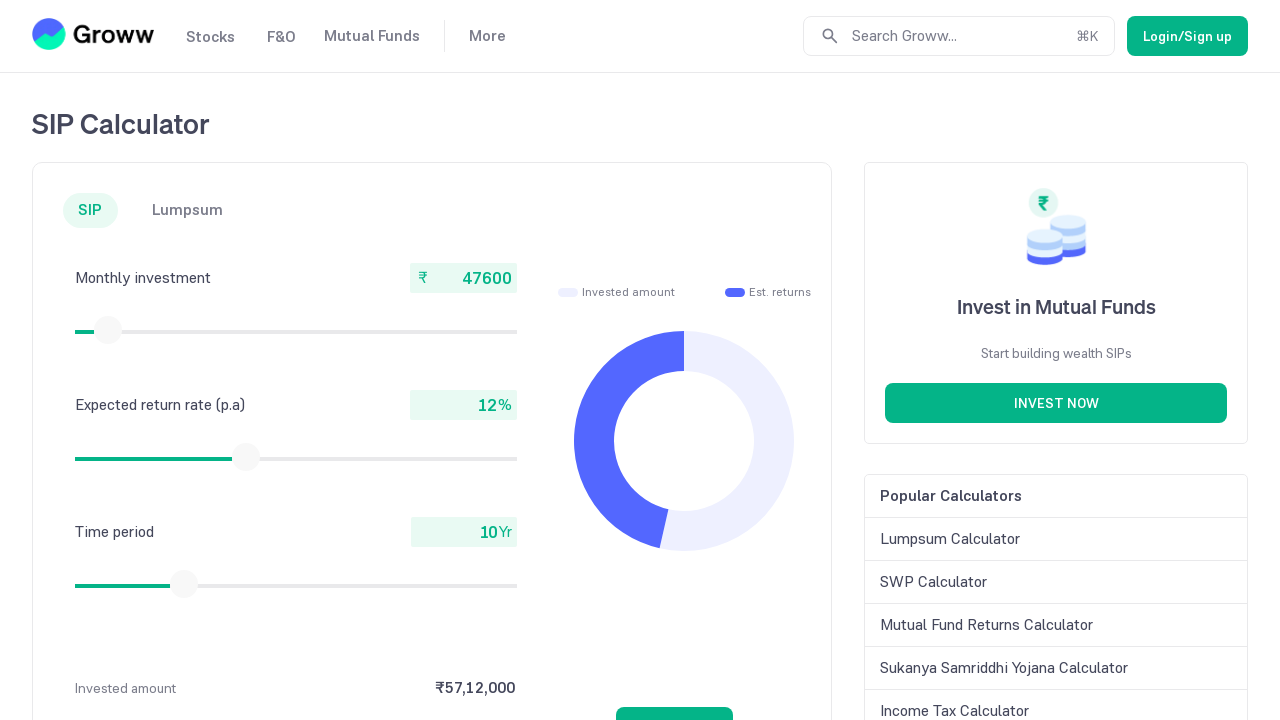

Moved mouse to slider center (iteration 10) at (108, 330)
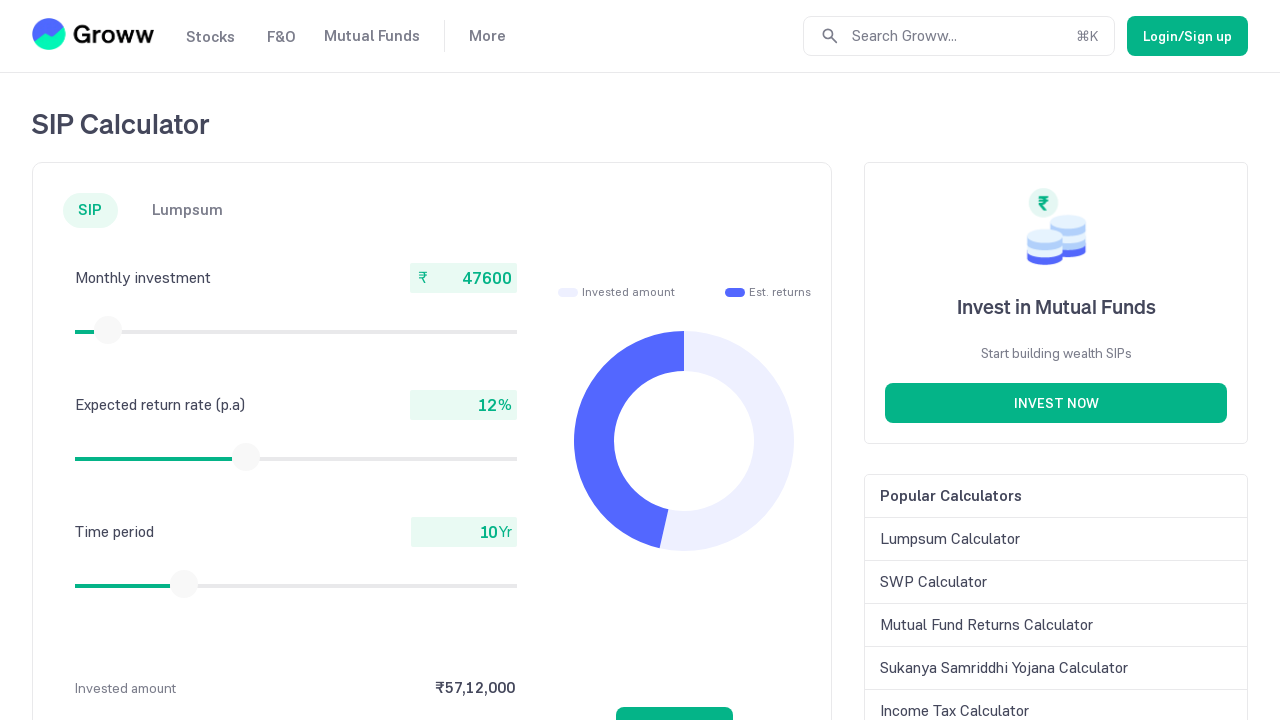

Pressed mouse button down on slider at (108, 330)
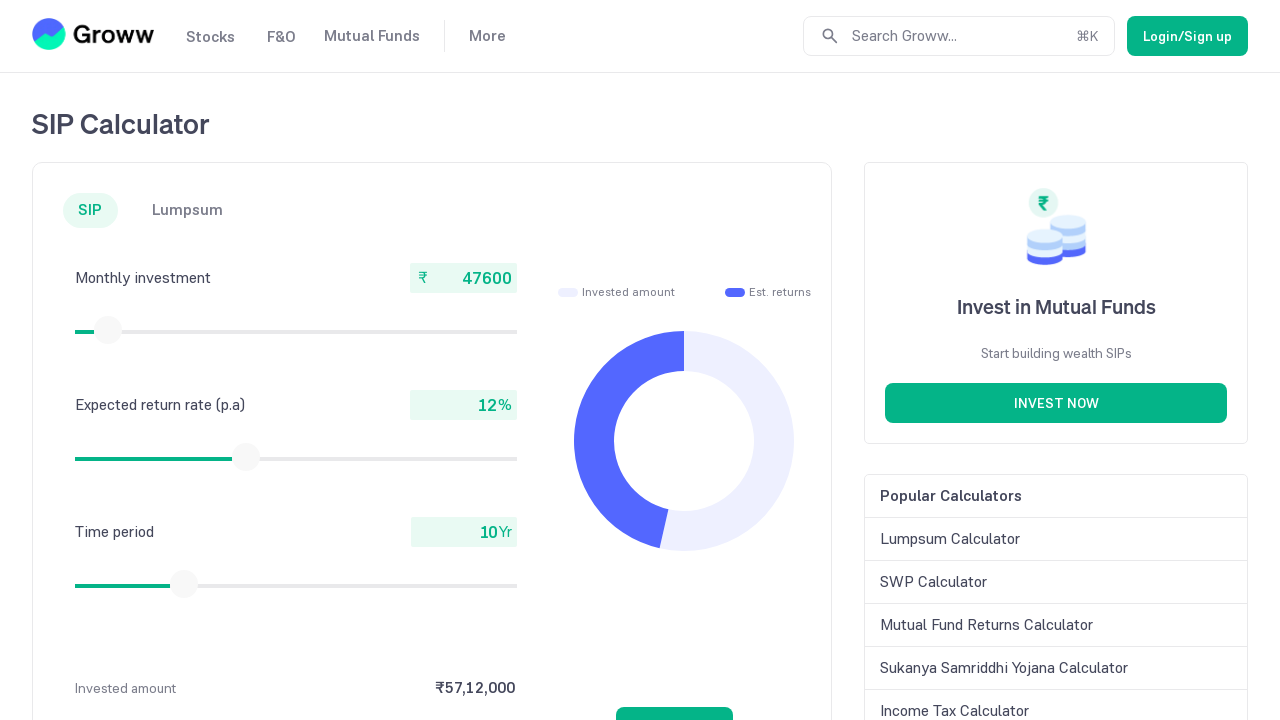

Dragged slider to the right at (109, 330)
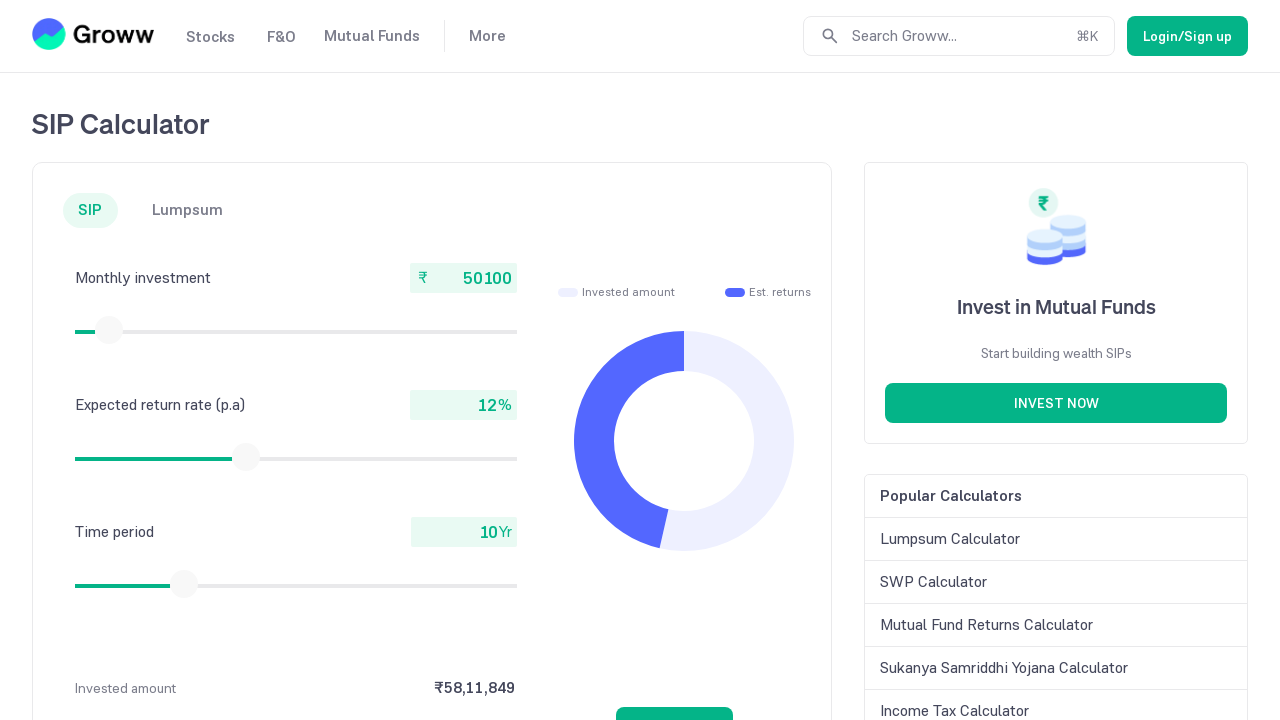

Released mouse button at (109, 330)
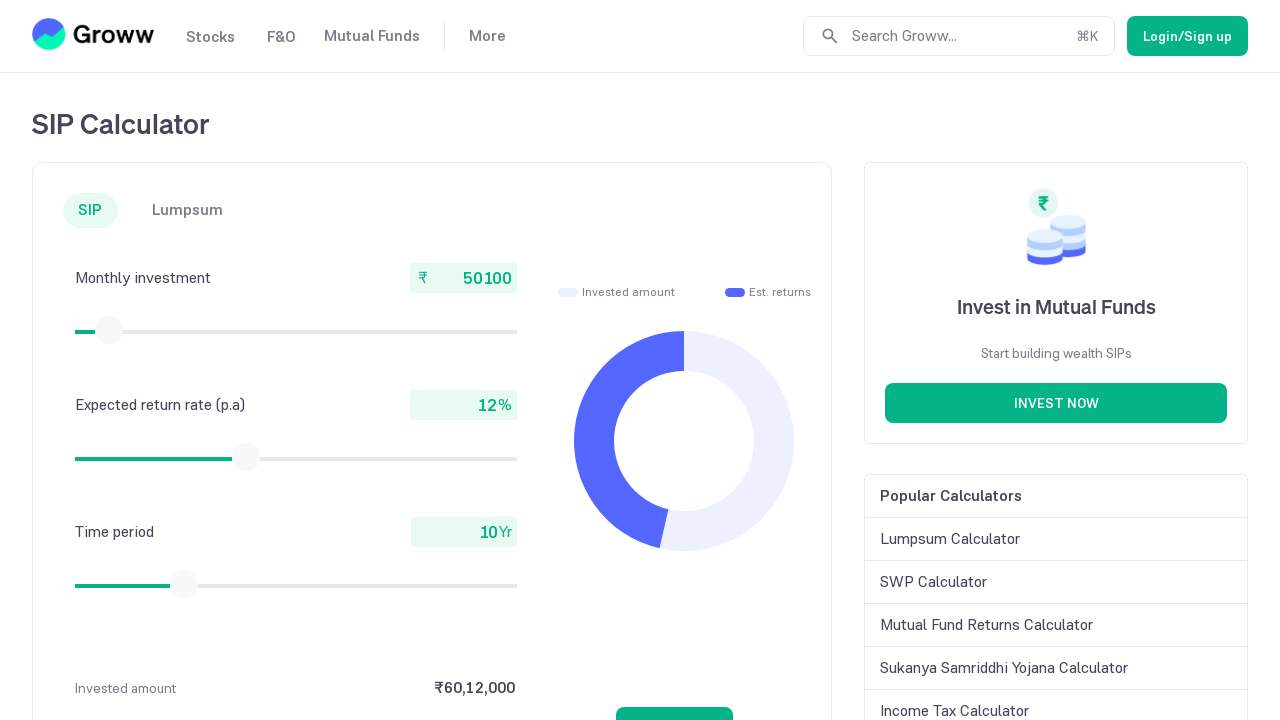

Checked current monthly investment value: 50100
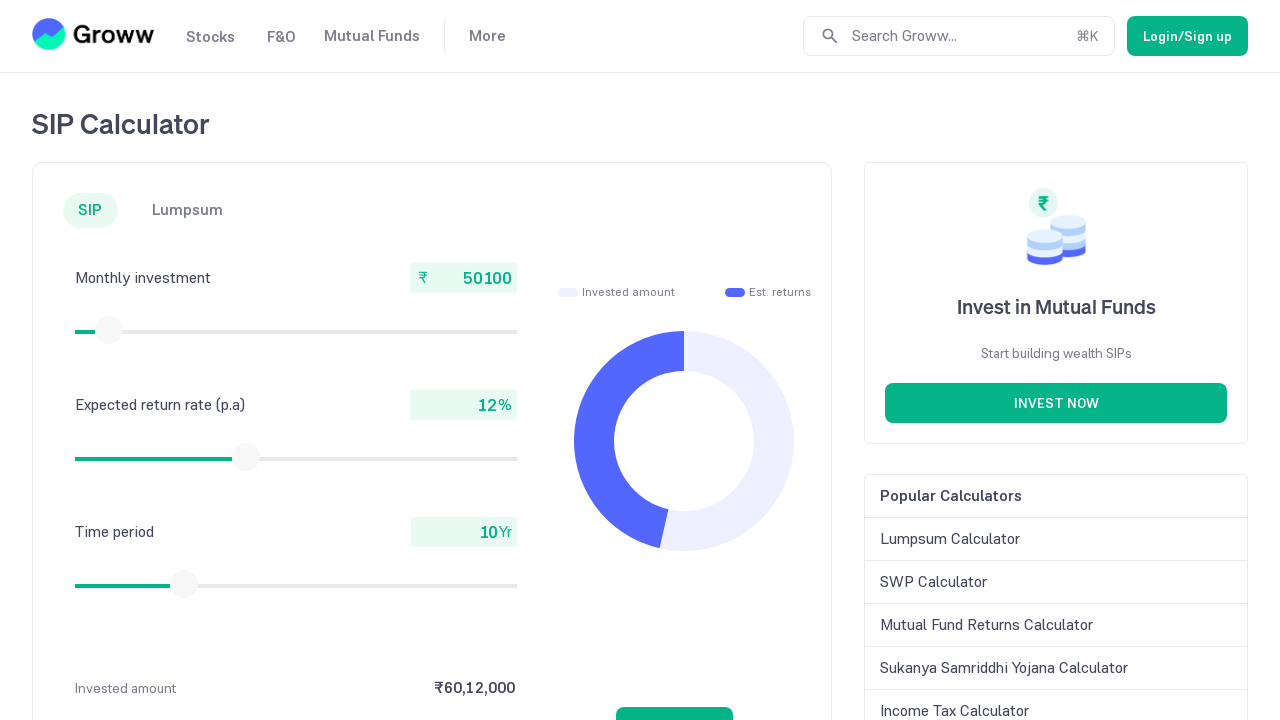

Moved mouse to slider center (iteration 11) at (109, 330)
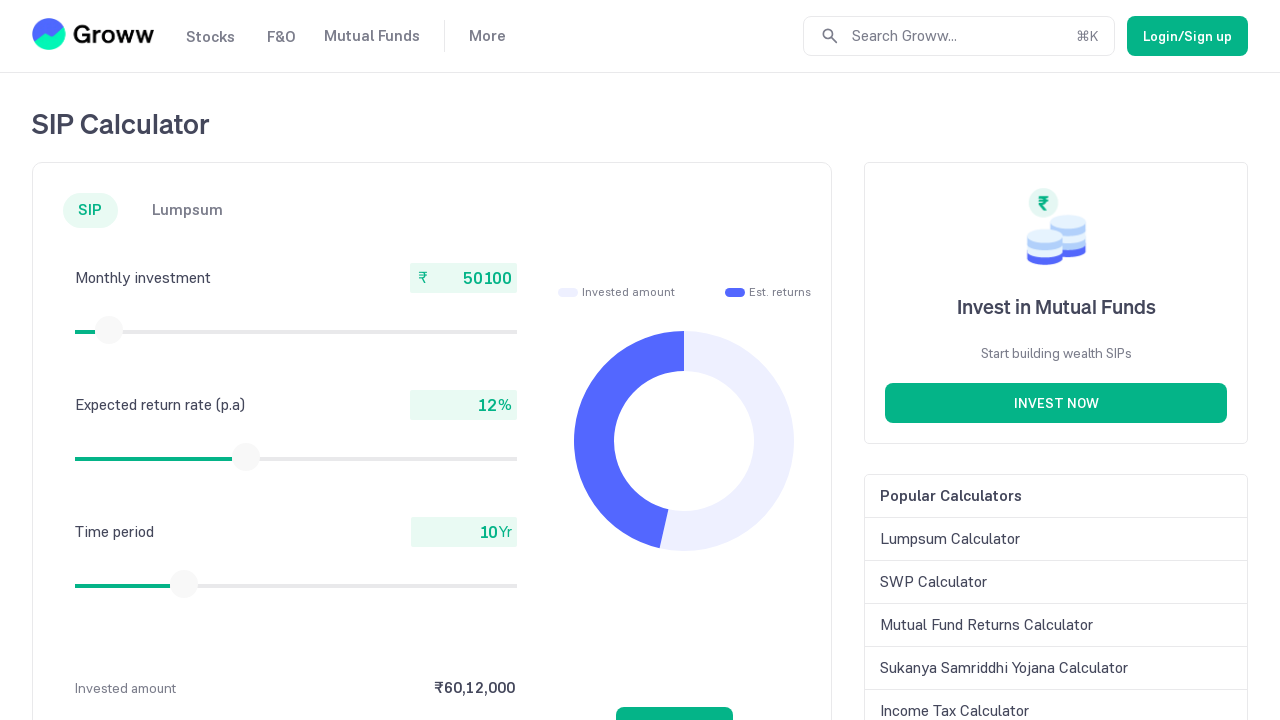

Pressed mouse button down on slider at (109, 330)
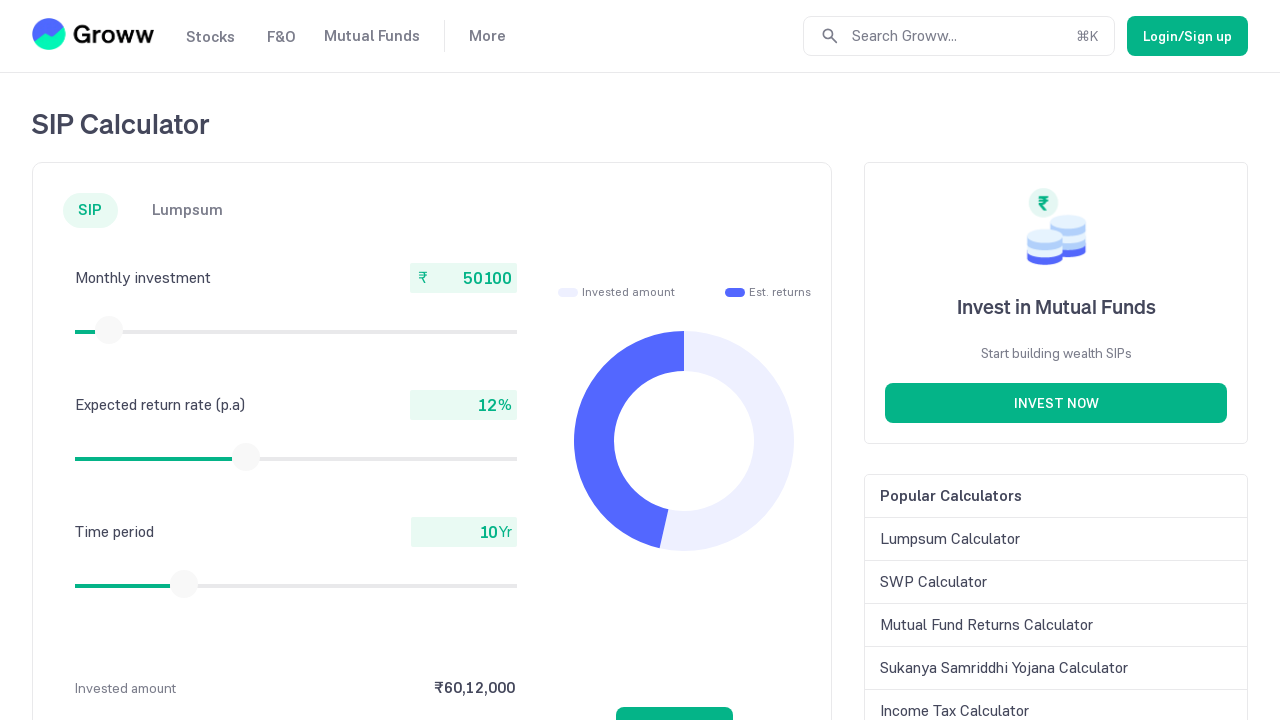

Dragged slider to the right at (110, 330)
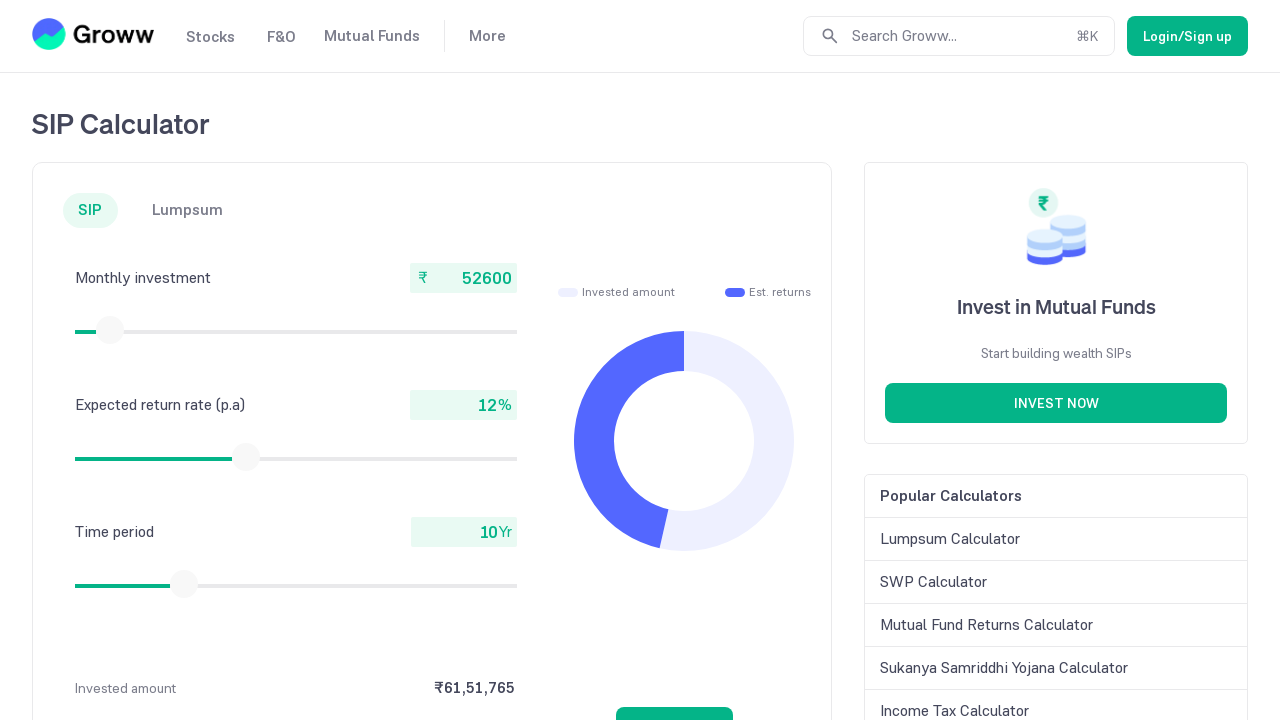

Released mouse button at (110, 330)
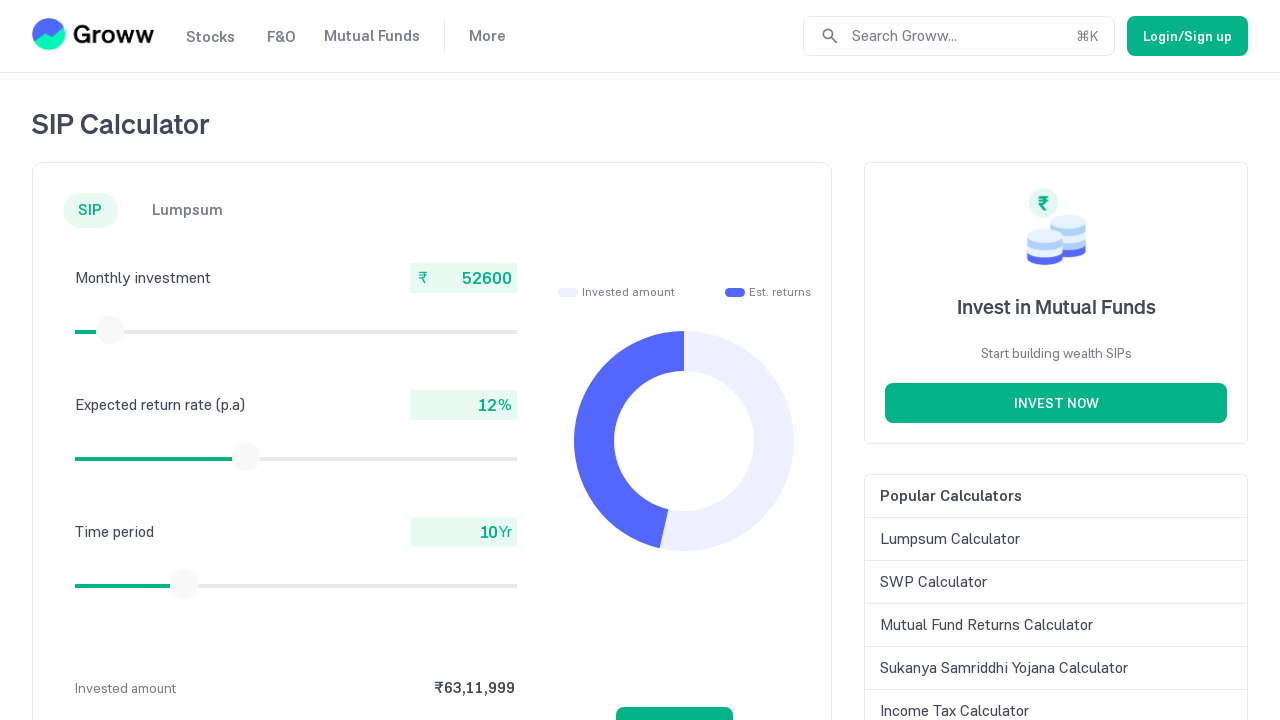

Checked current monthly investment value: 52600
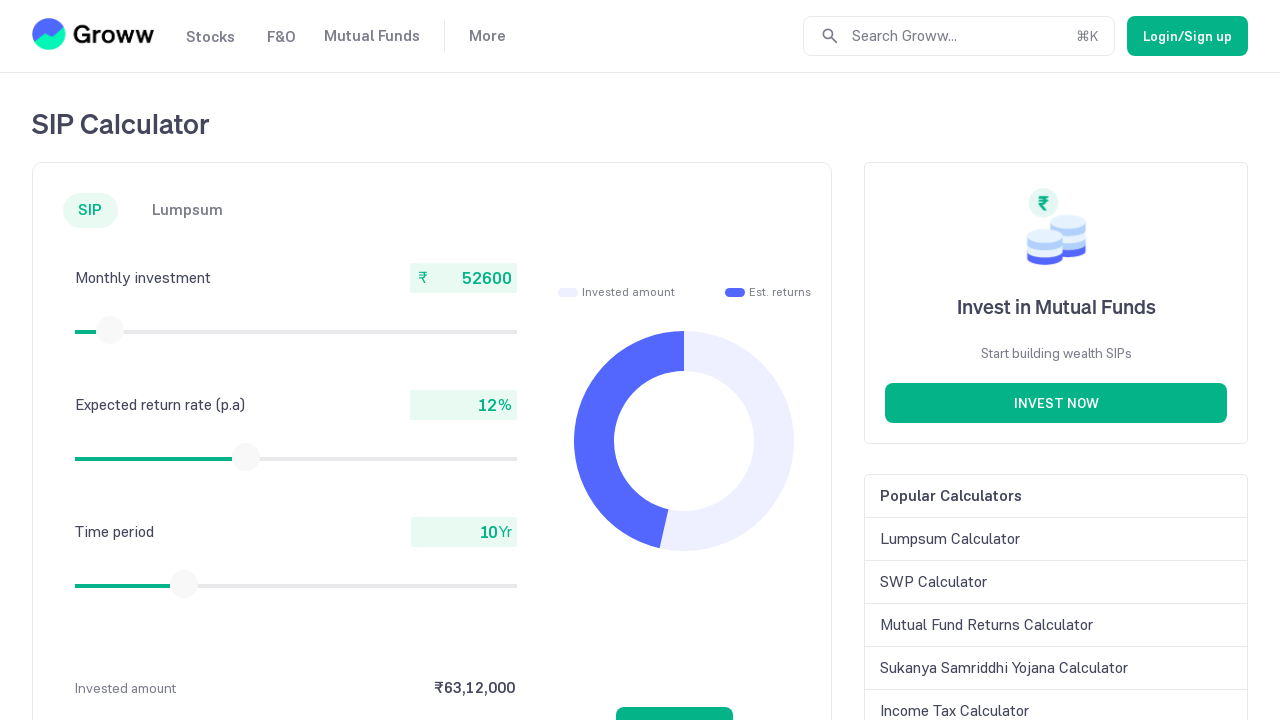

Moved mouse to slider center (iteration 12) at (110, 330)
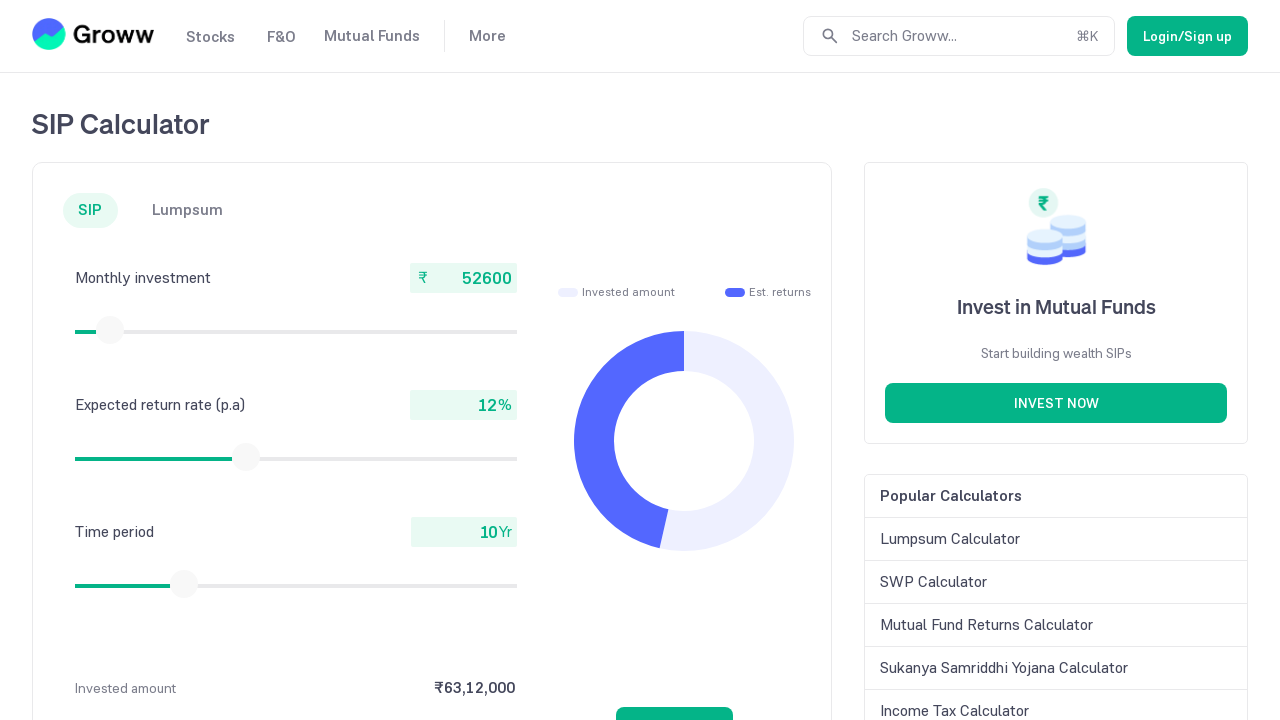

Pressed mouse button down on slider at (110, 330)
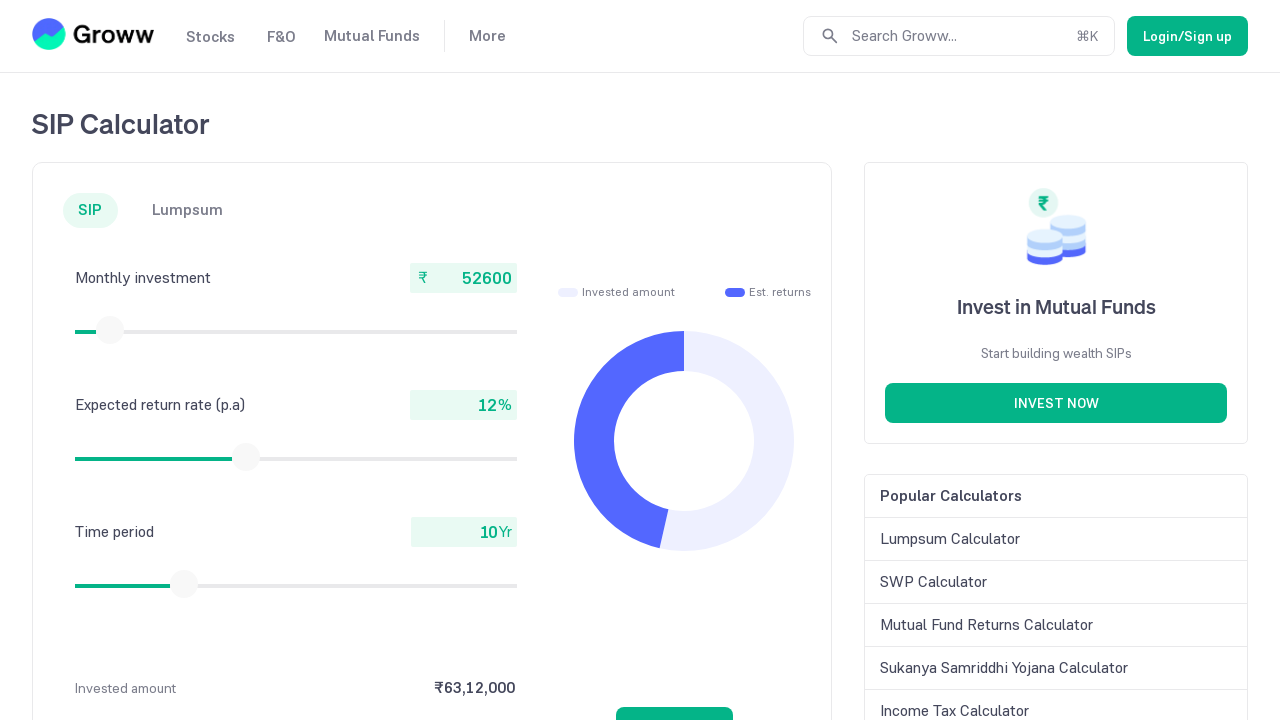

Dragged slider to the right at (111, 330)
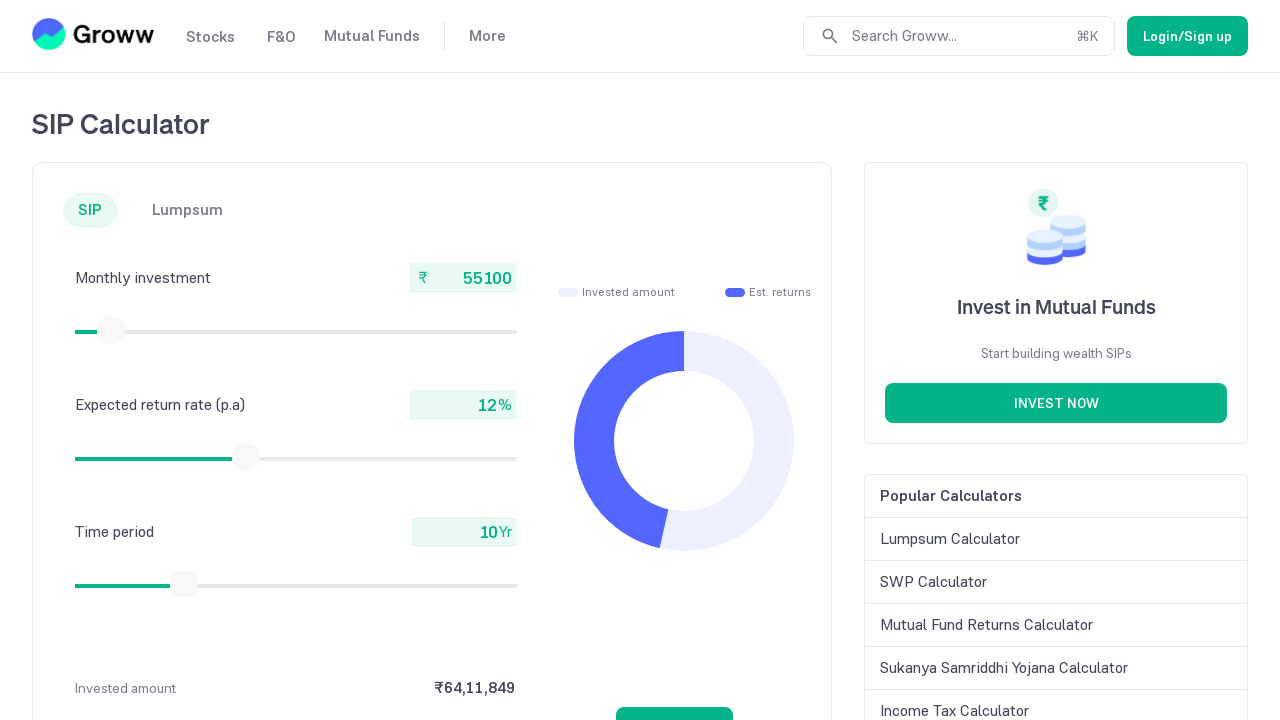

Released mouse button at (111, 330)
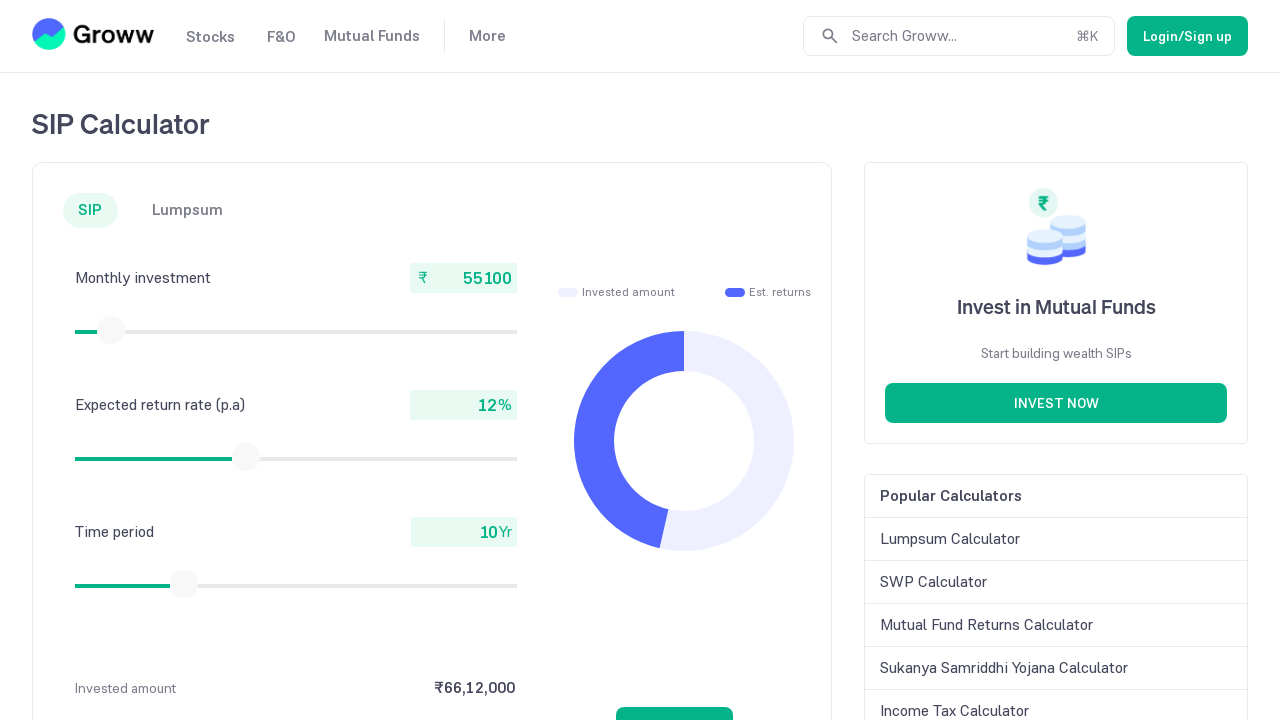

Checked current monthly investment value: 55100
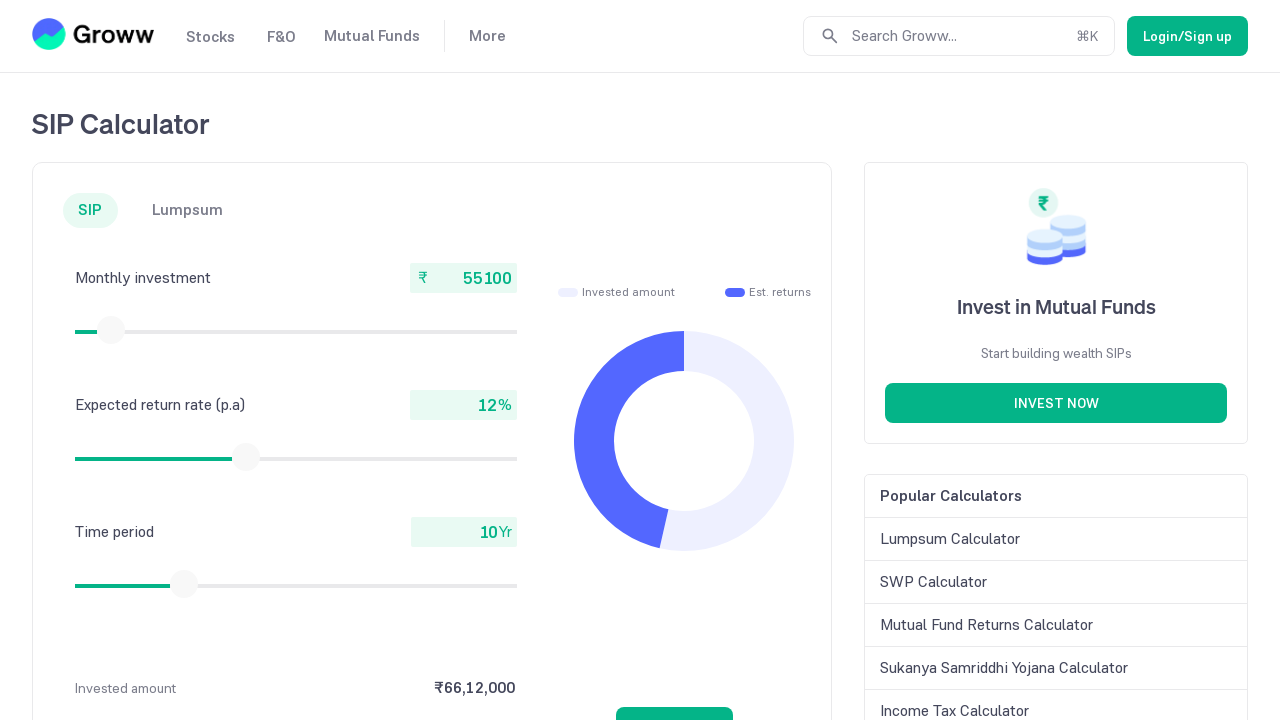

Moved mouse to slider center (iteration 13) at (111, 330)
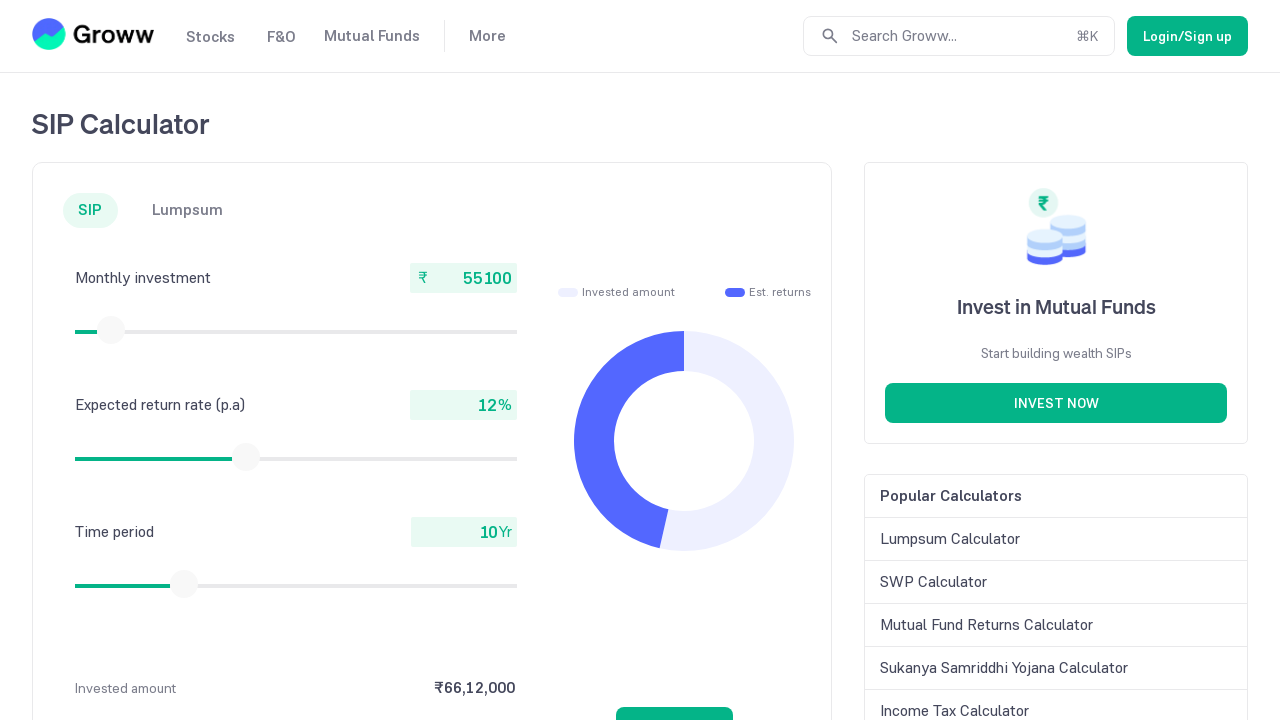

Pressed mouse button down on slider at (111, 330)
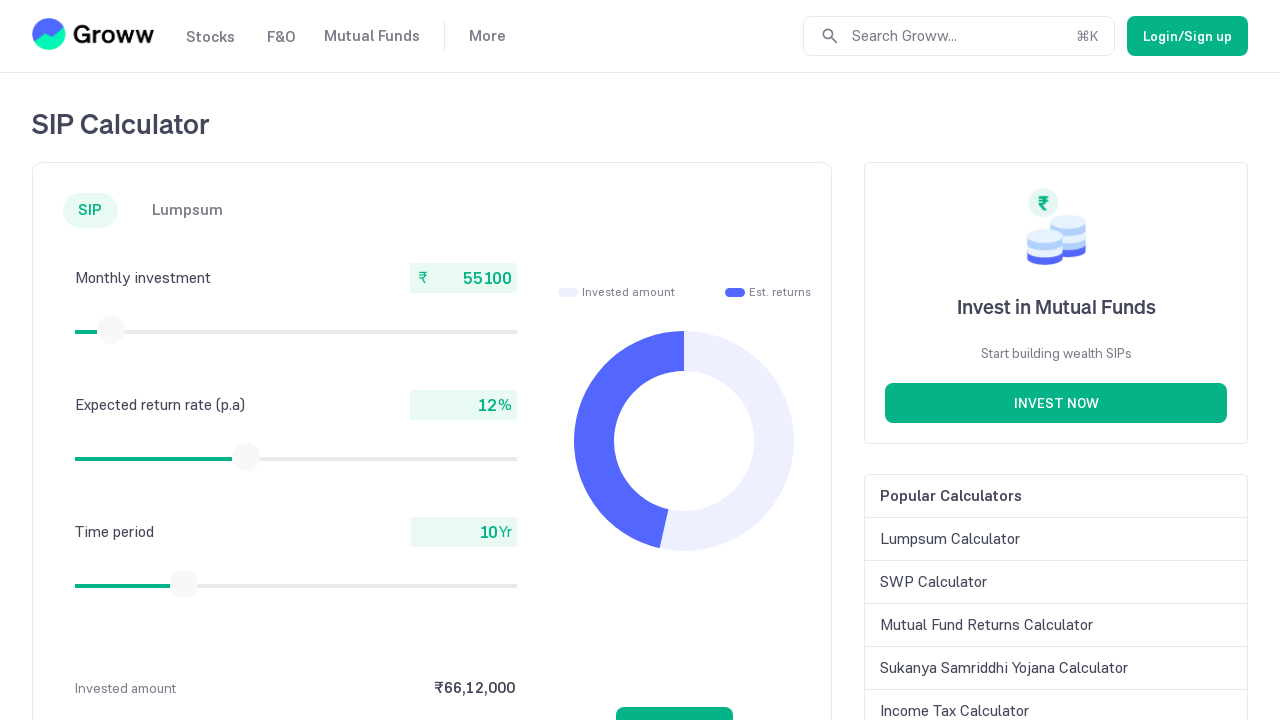

Dragged slider to the right at (112, 330)
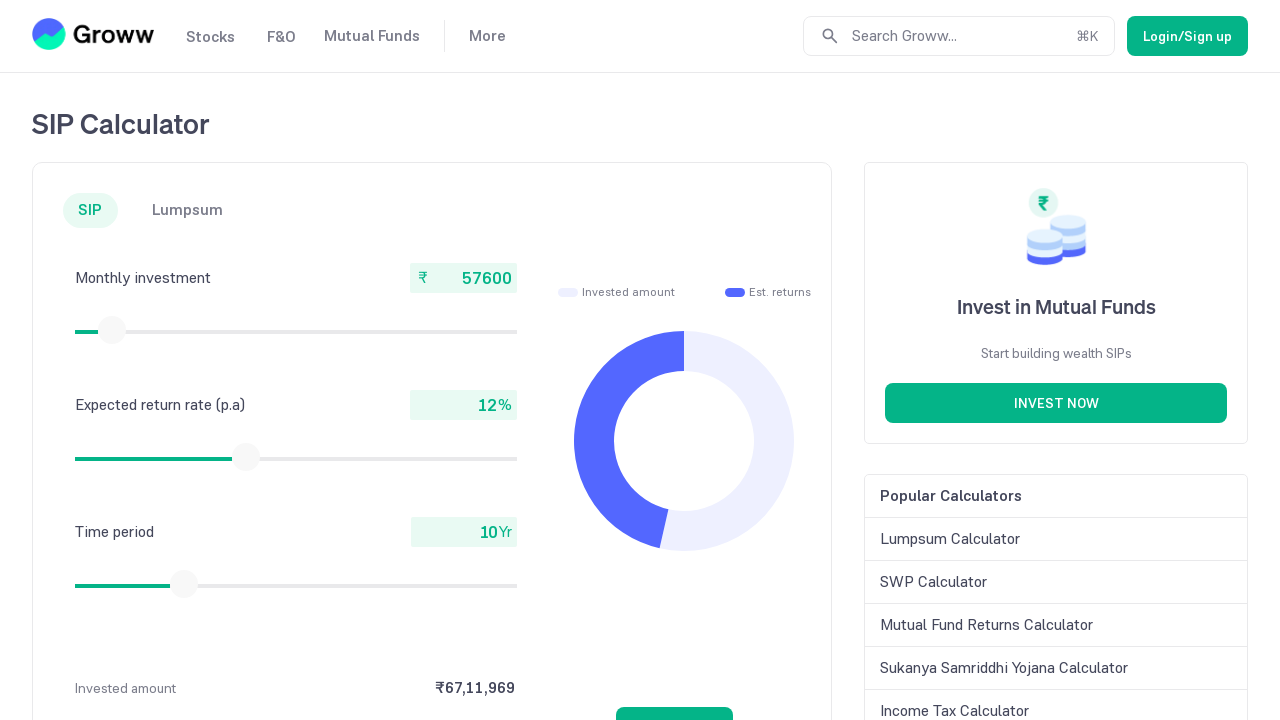

Released mouse button at (112, 330)
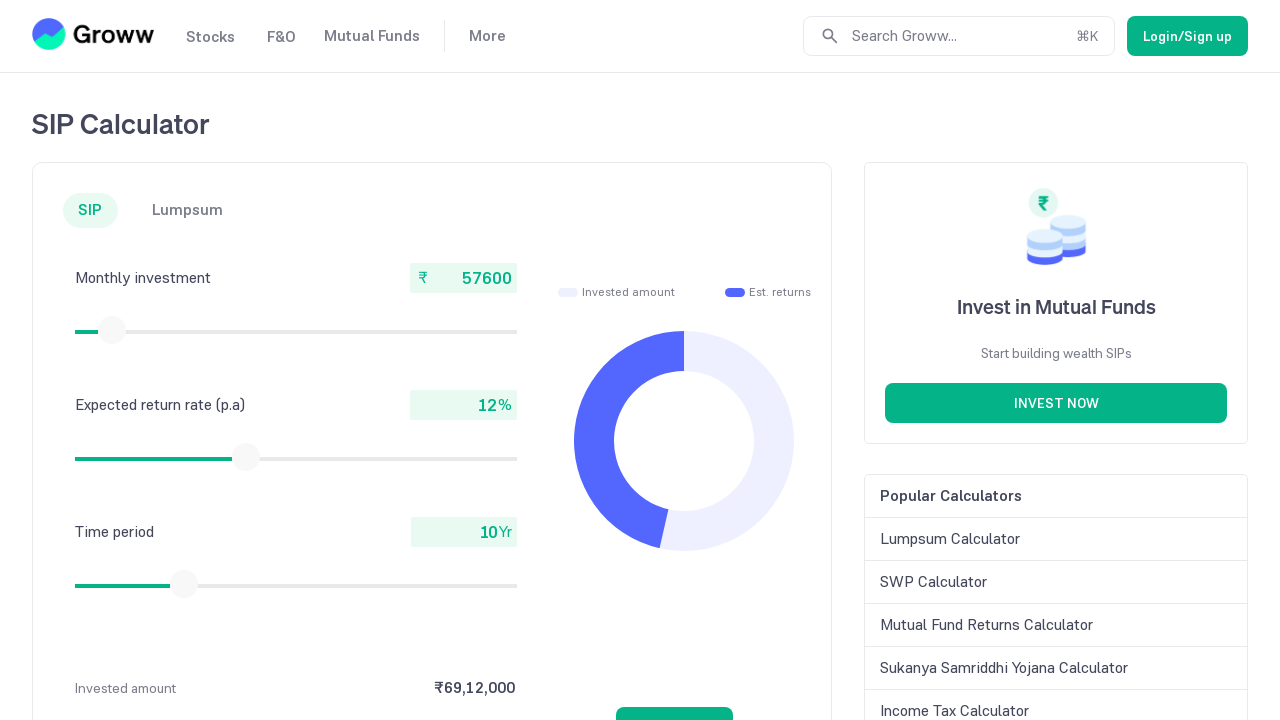

Checked current monthly investment value: 57600
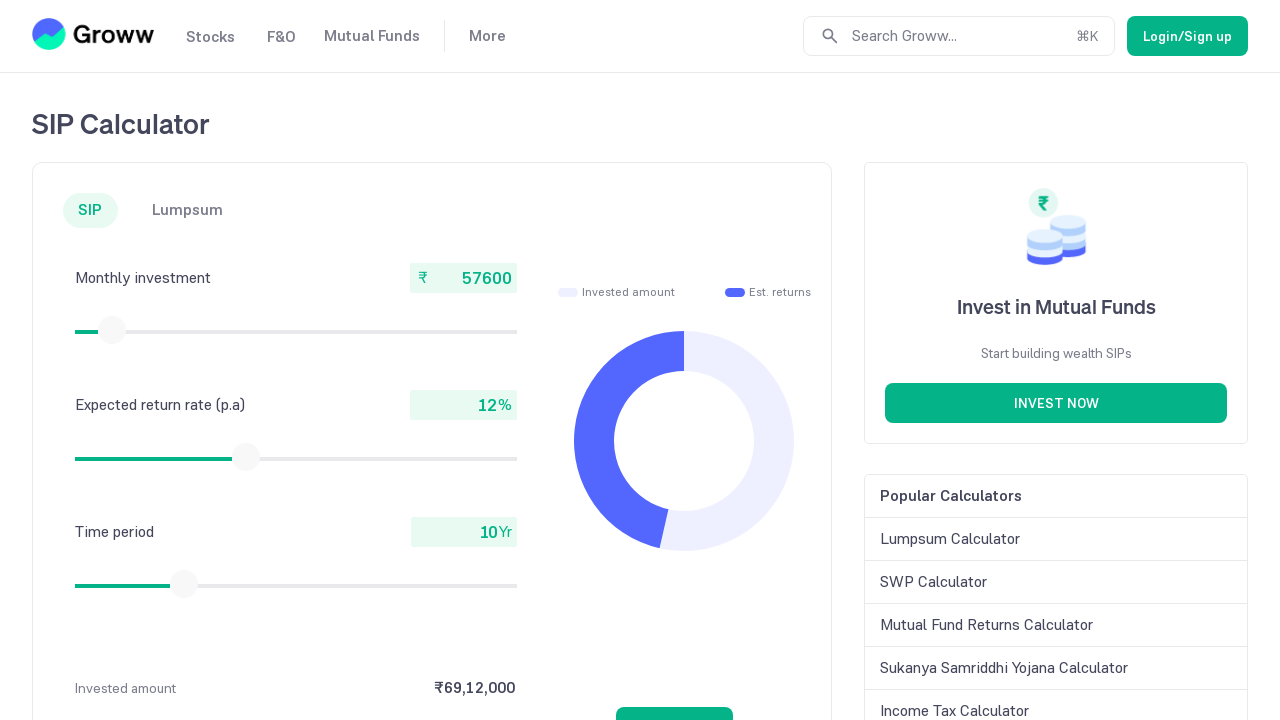

Moved mouse to slider center (iteration 14) at (112, 330)
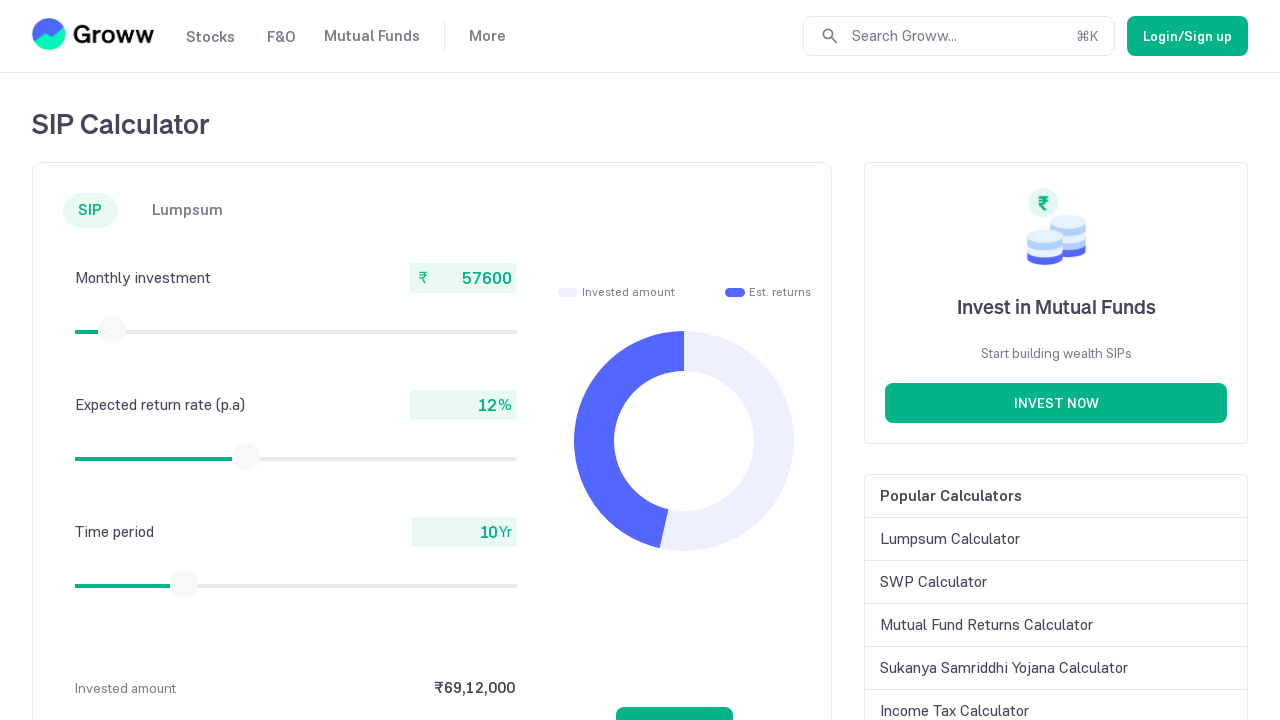

Pressed mouse button down on slider at (112, 330)
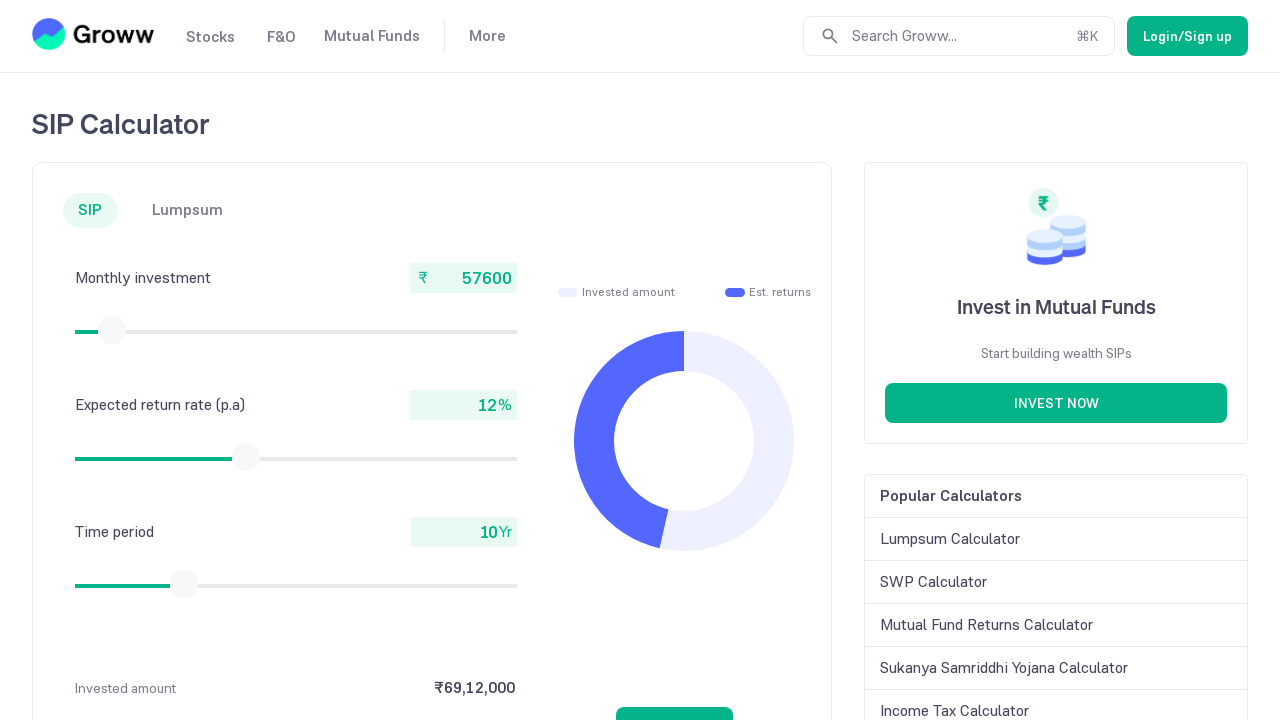

Dragged slider to the right at (113, 330)
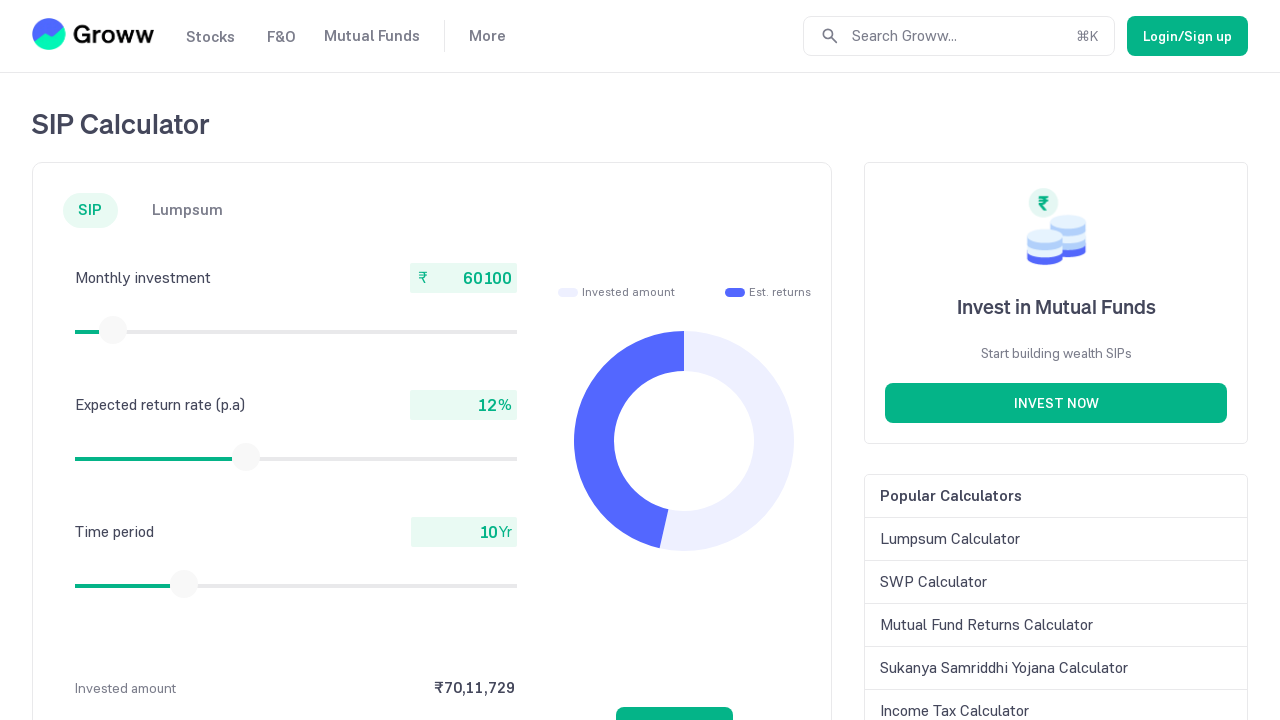

Released mouse button at (113, 330)
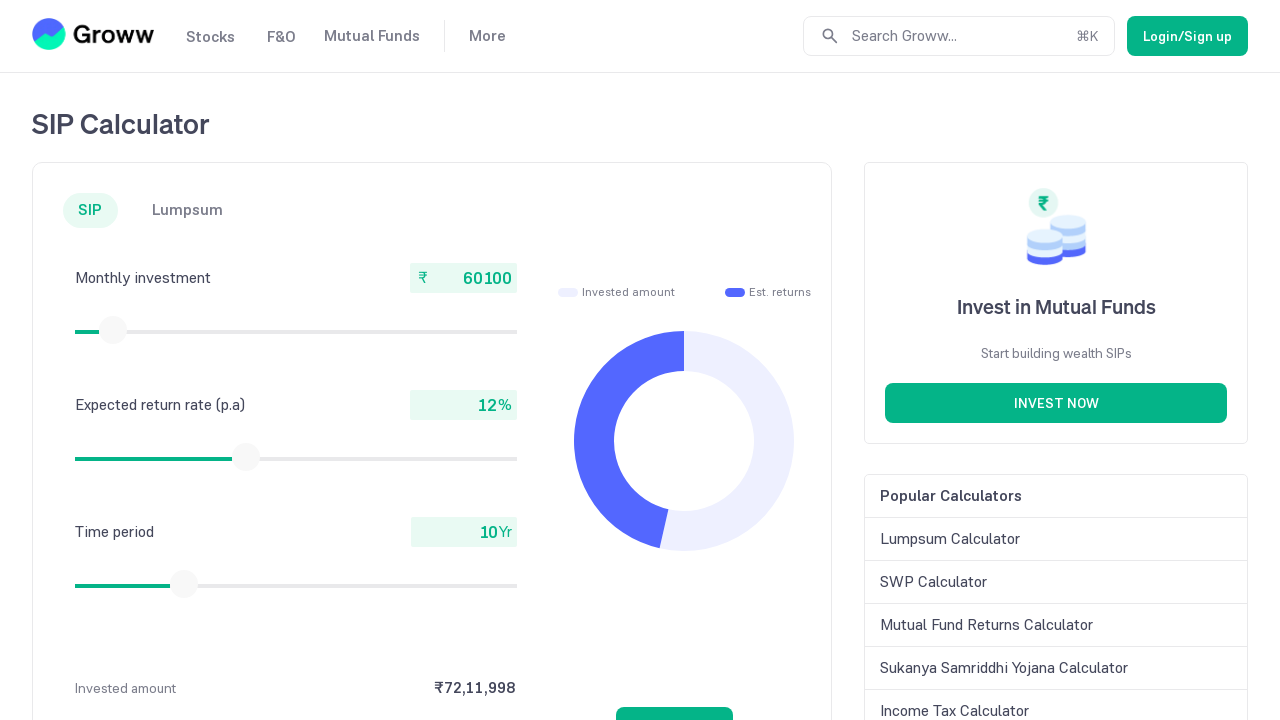

Checked current monthly investment value: 60100
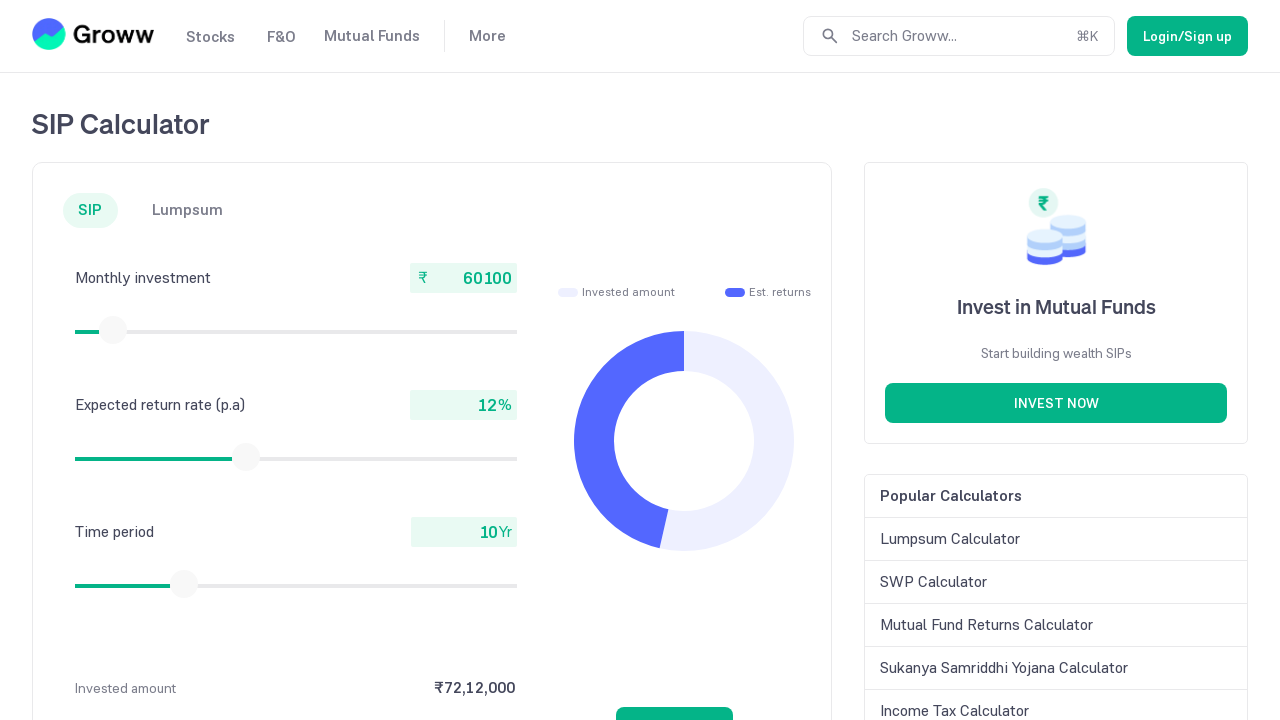

Moved mouse to slider center (iteration 15) at (113, 330)
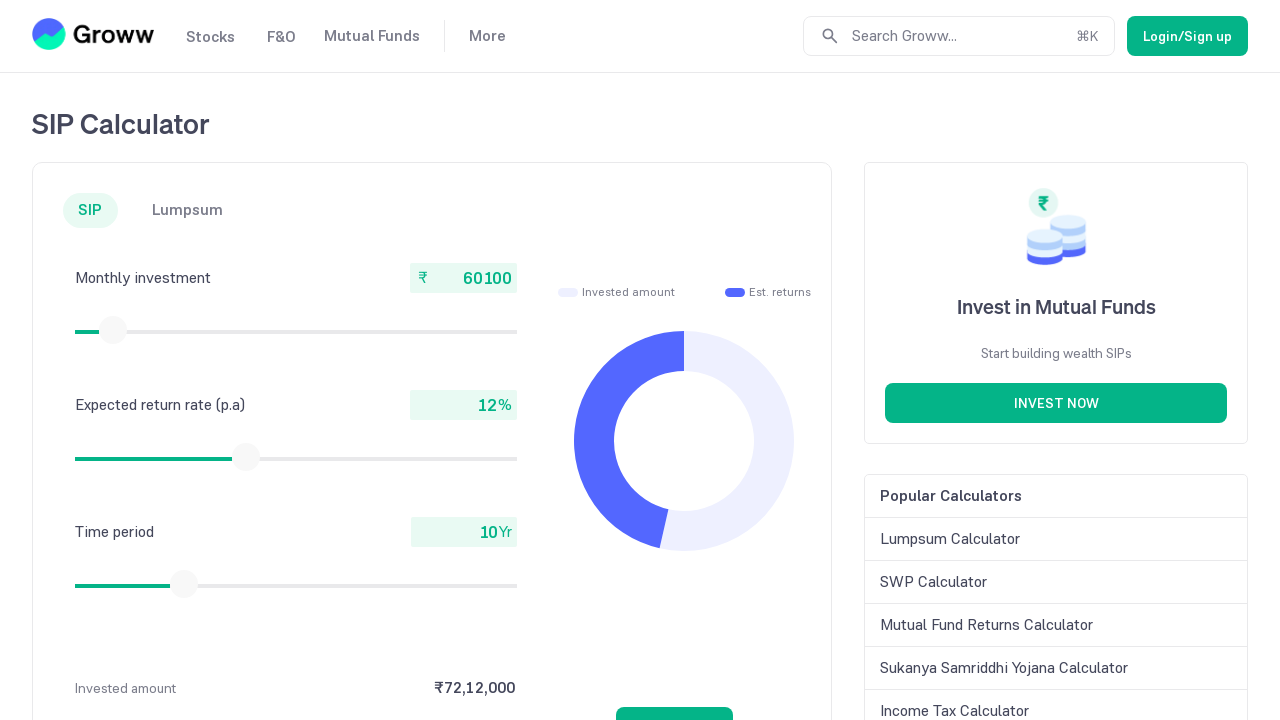

Pressed mouse button down on slider at (113, 330)
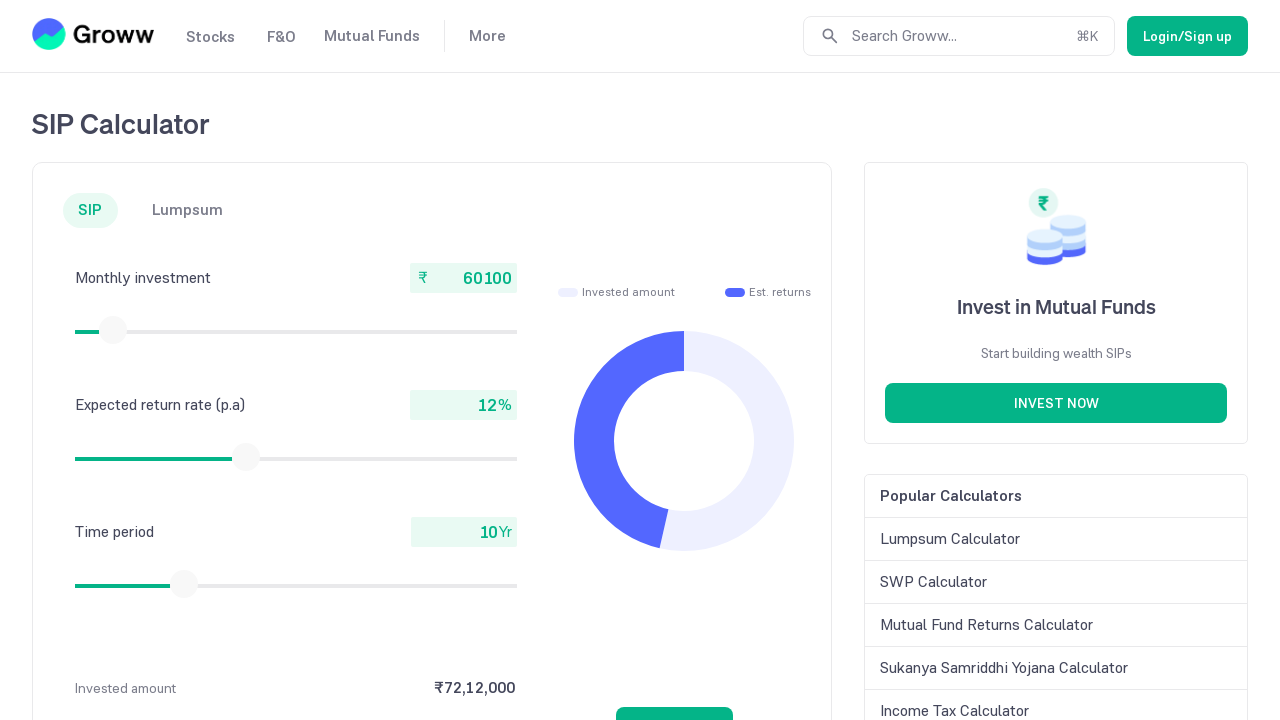

Dragged slider to the right at (114, 330)
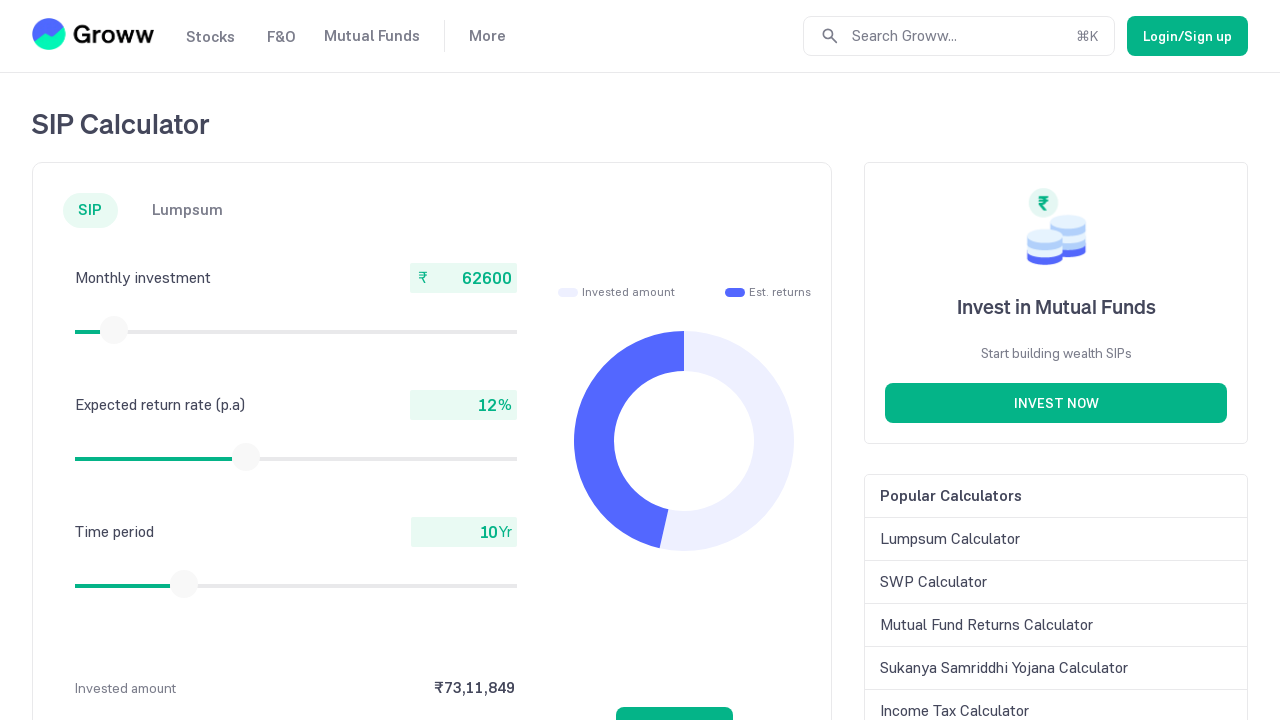

Released mouse button at (114, 330)
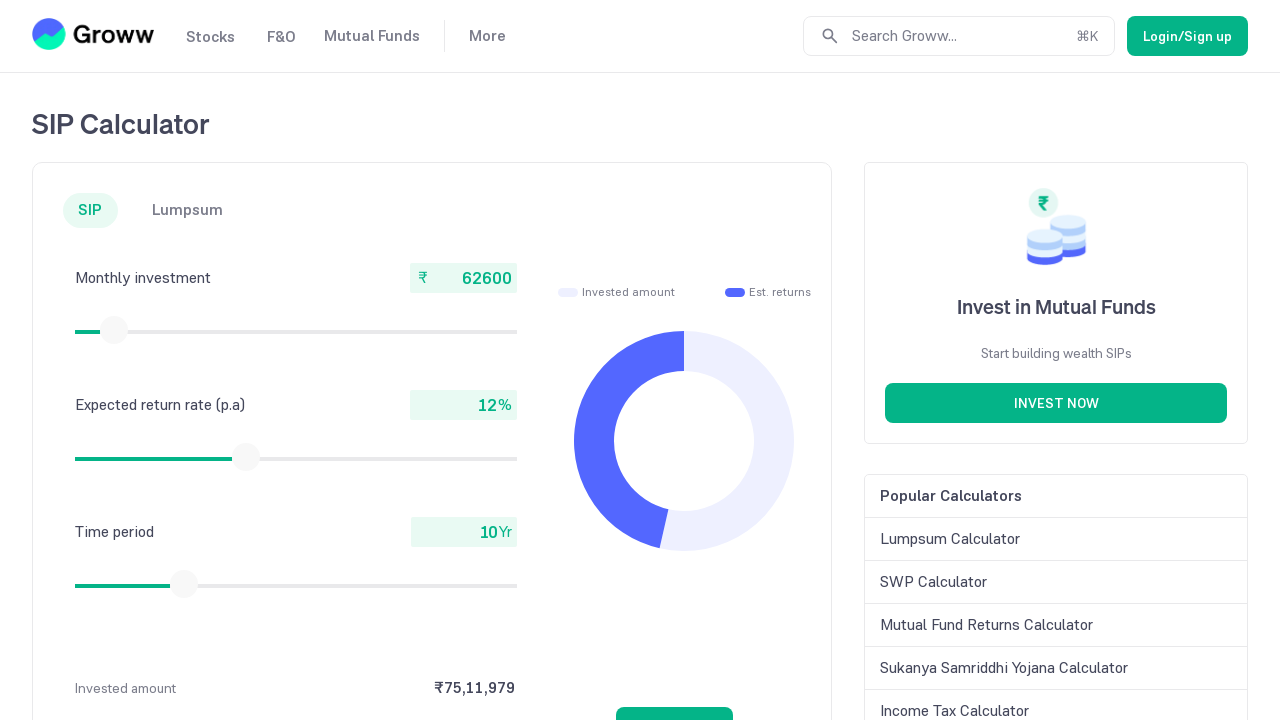

Checked current monthly investment value: 62600
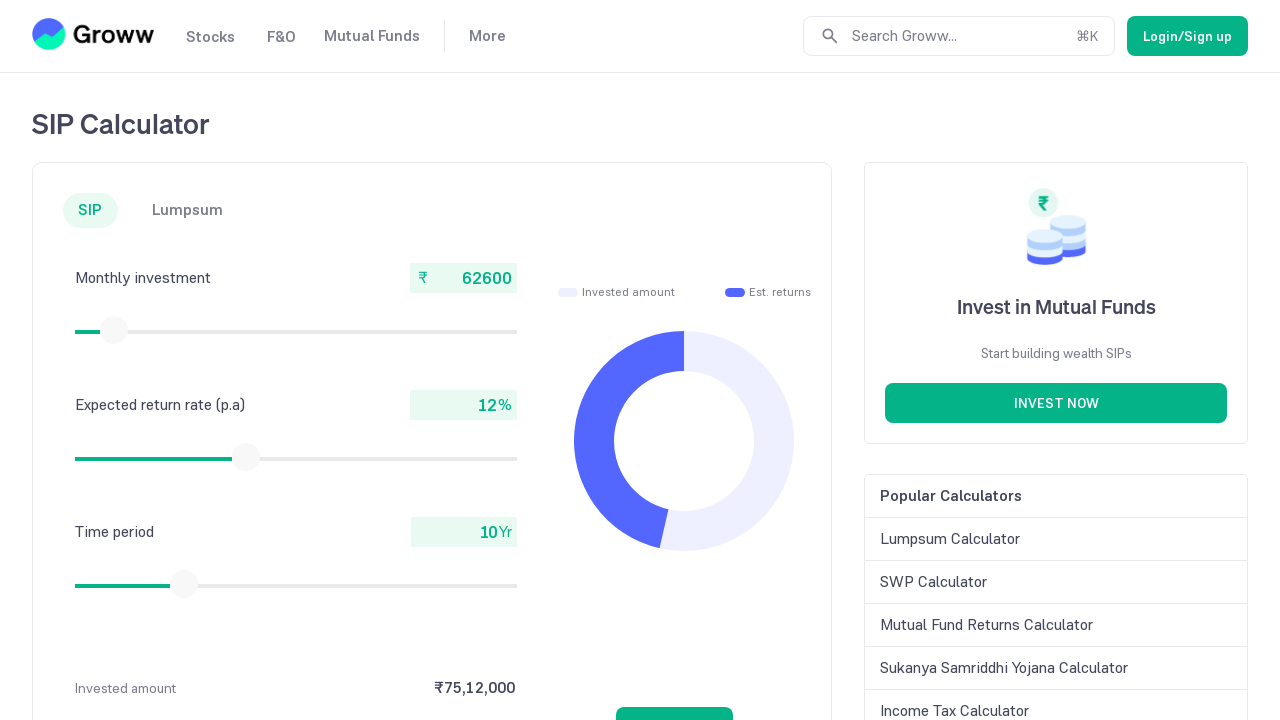

Moved mouse to slider center (iteration 16) at (114, 330)
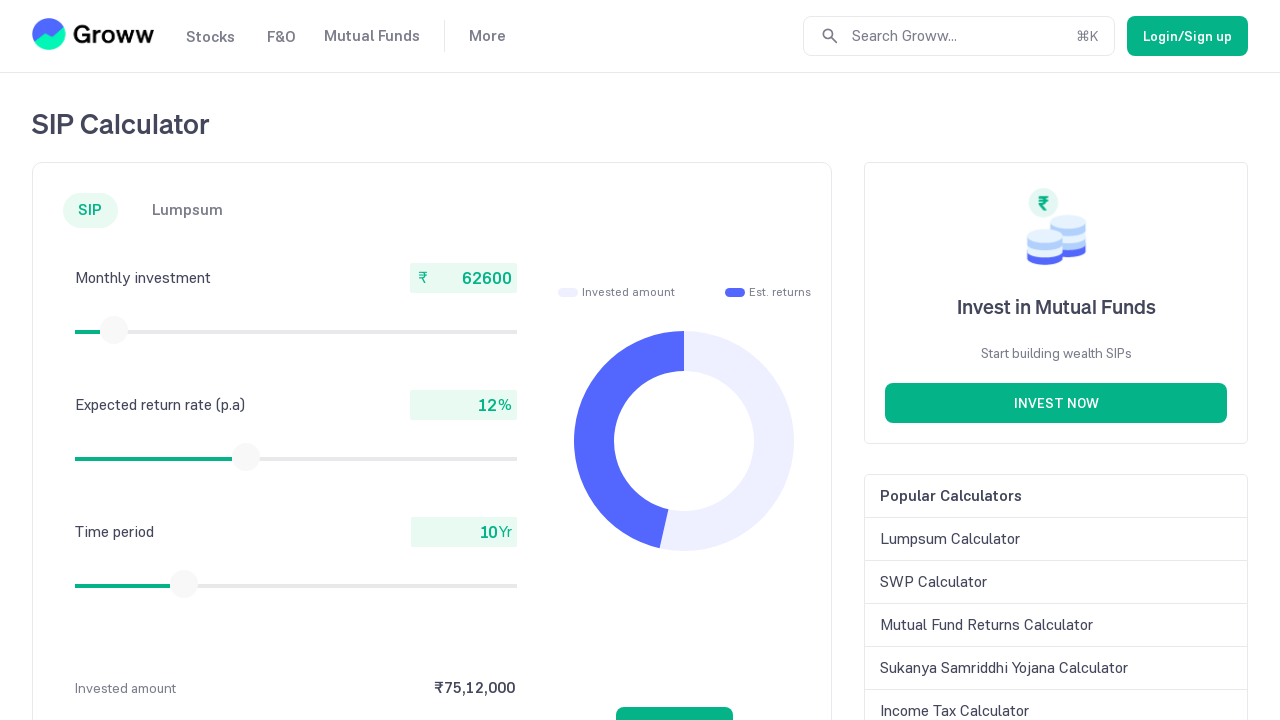

Pressed mouse button down on slider at (114, 330)
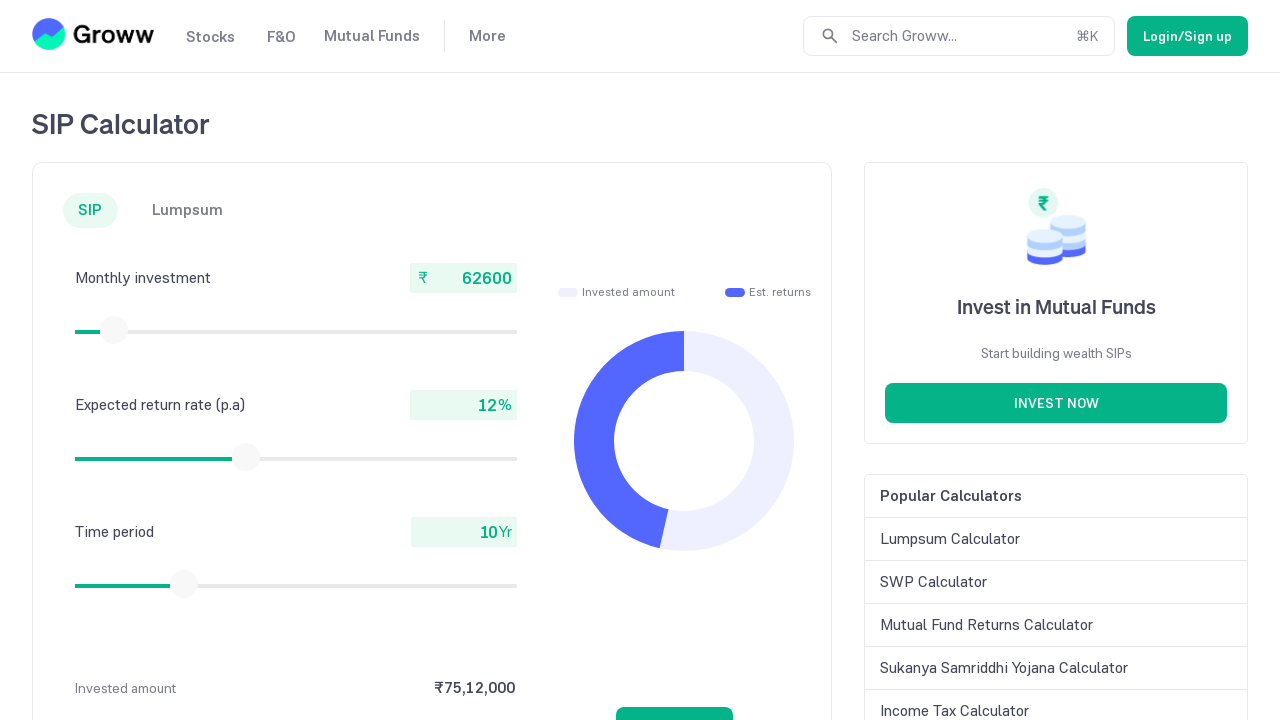

Dragged slider to the right at (115, 330)
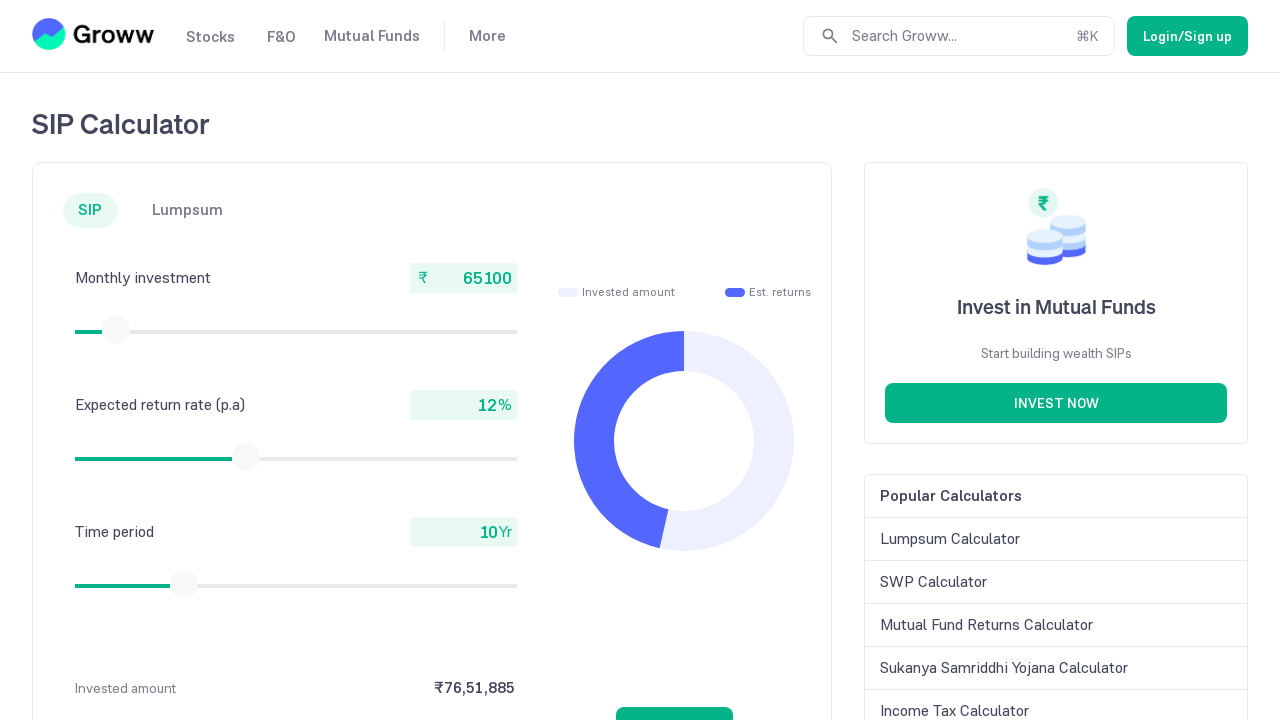

Released mouse button at (115, 330)
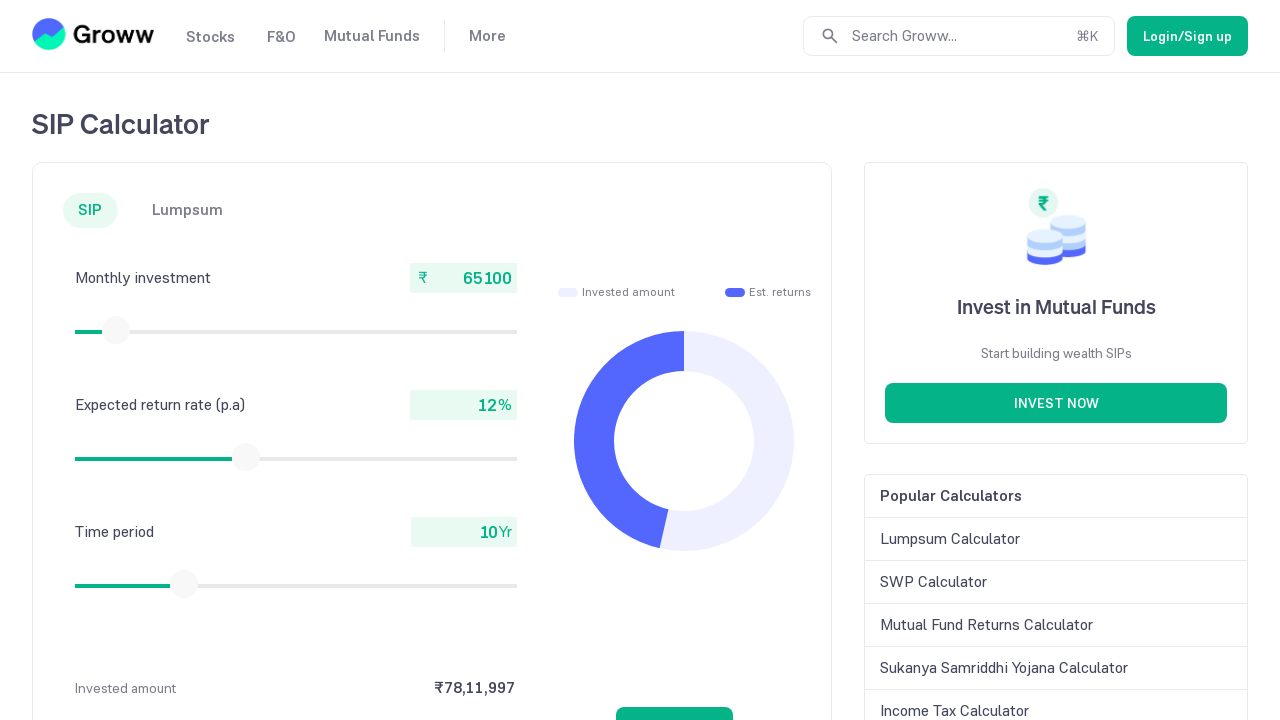

Checked current monthly investment value: 65100
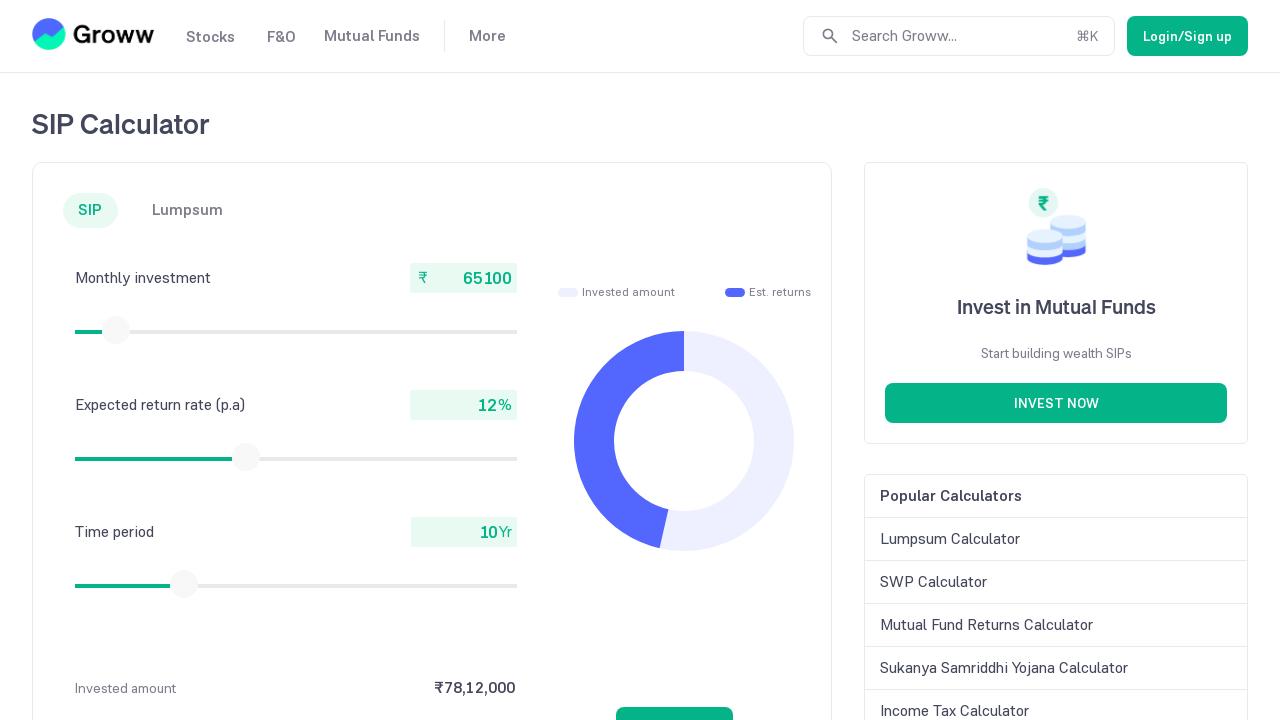

Moved mouse to slider center (iteration 17) at (116, 330)
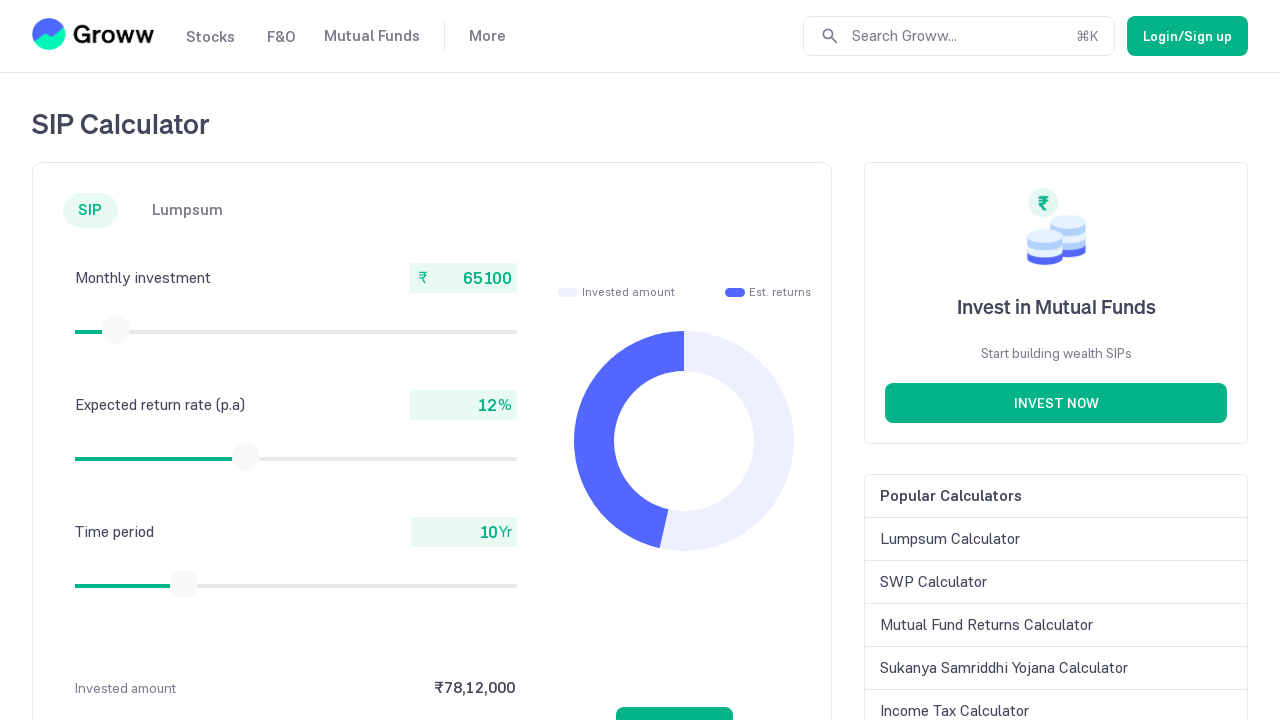

Pressed mouse button down on slider at (116, 330)
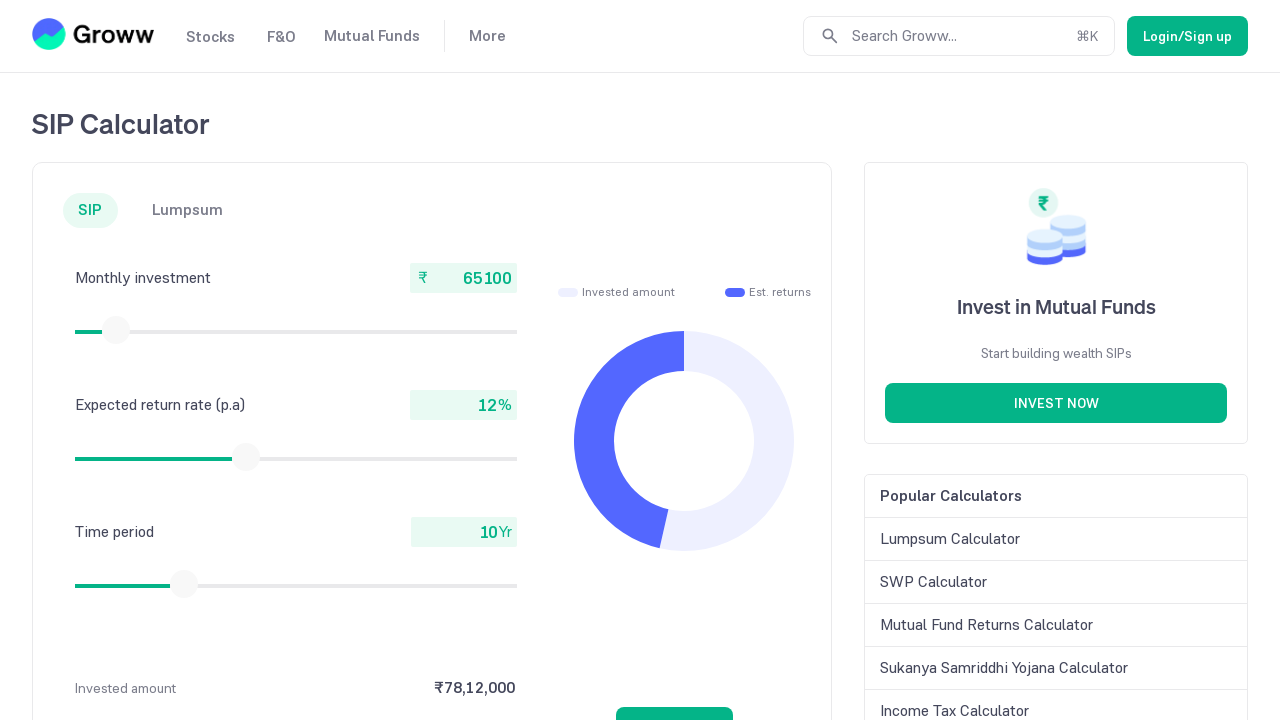

Dragged slider to the right at (116, 330)
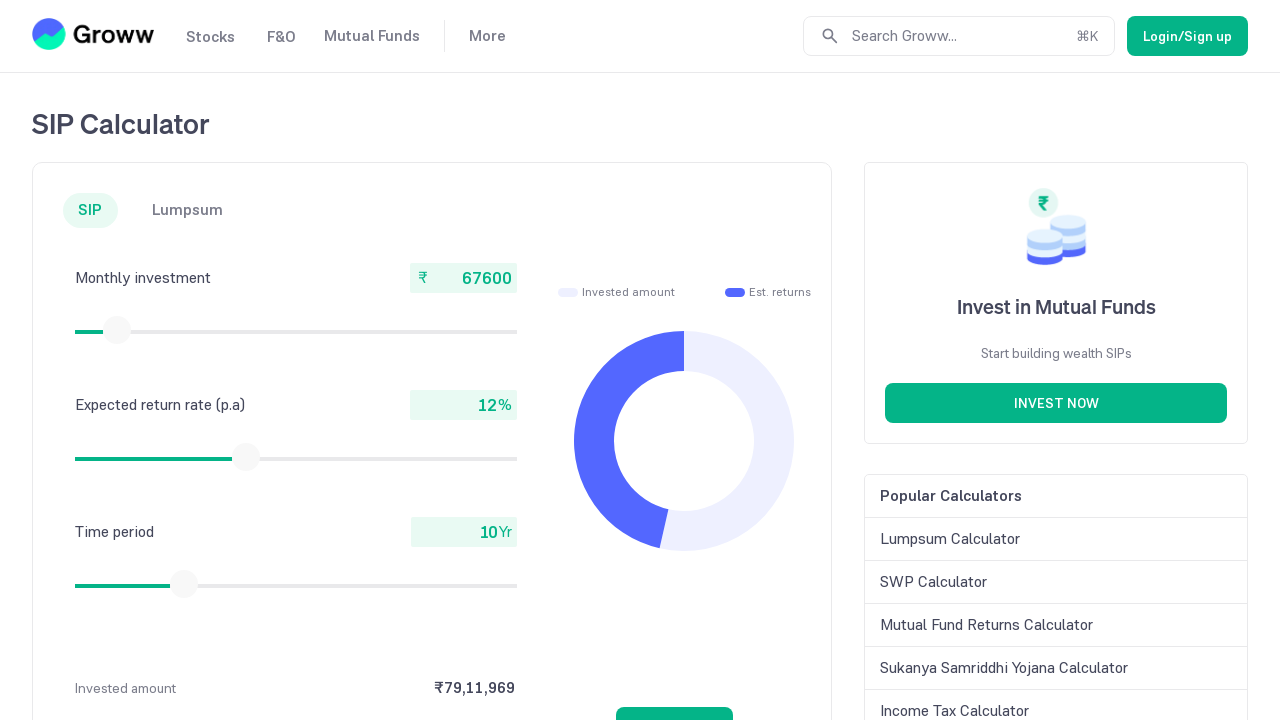

Released mouse button at (116, 330)
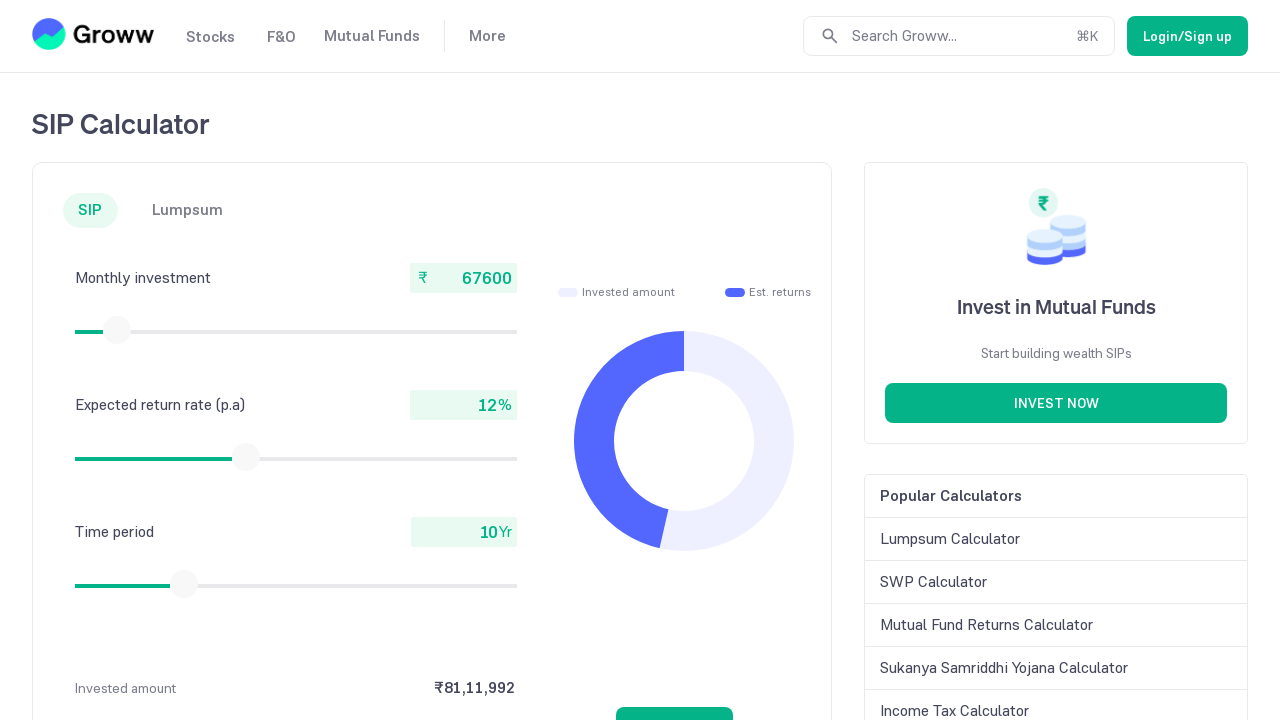

Checked current monthly investment value: 67600
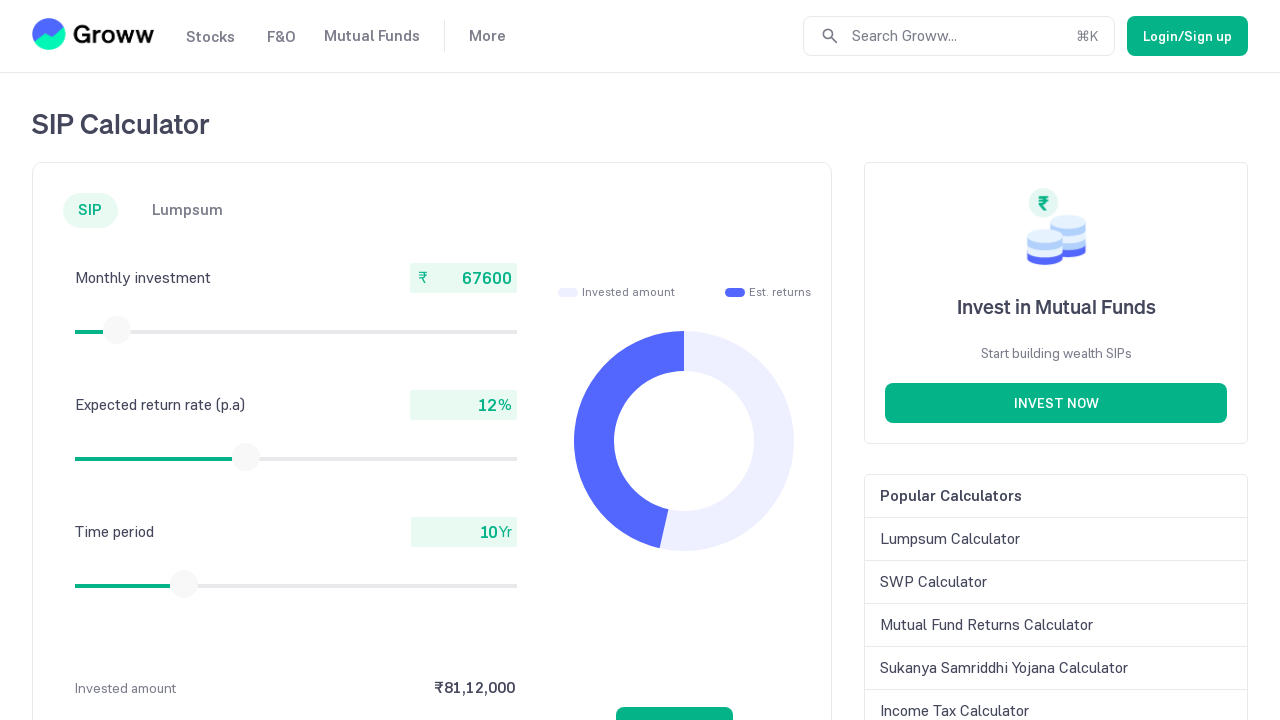

Moved mouse to slider center (iteration 18) at (117, 330)
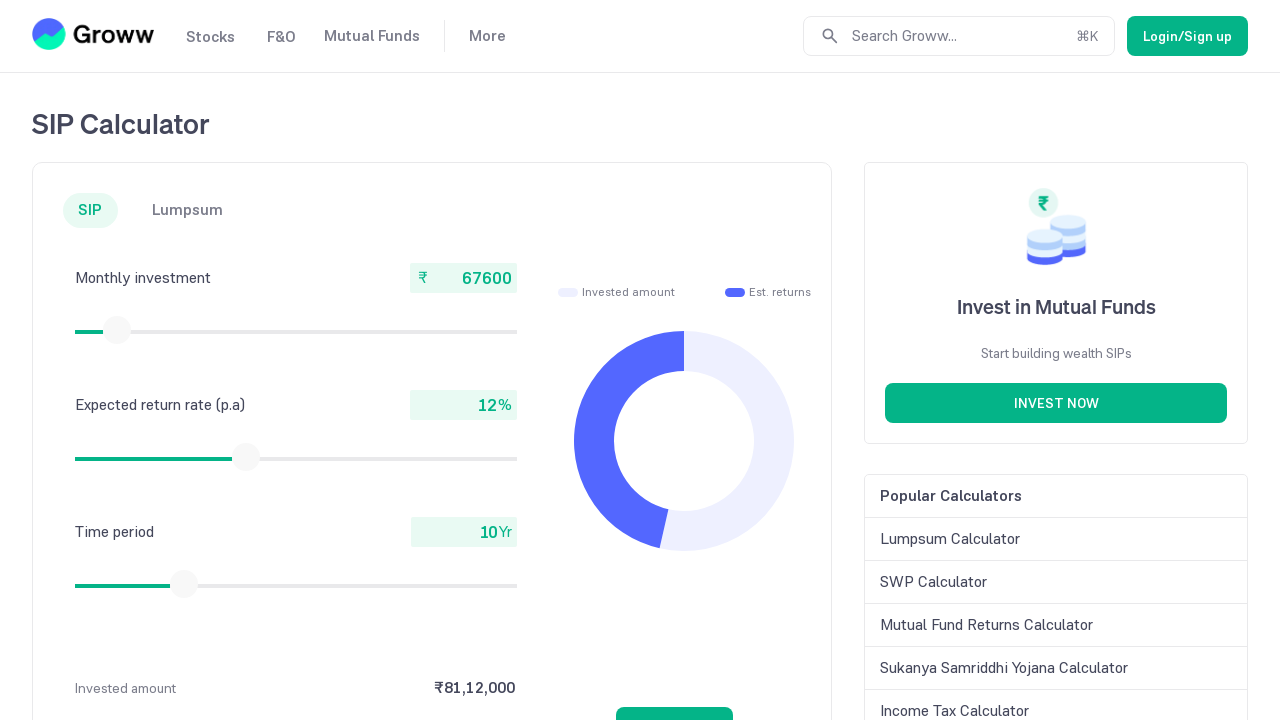

Pressed mouse button down on slider at (117, 330)
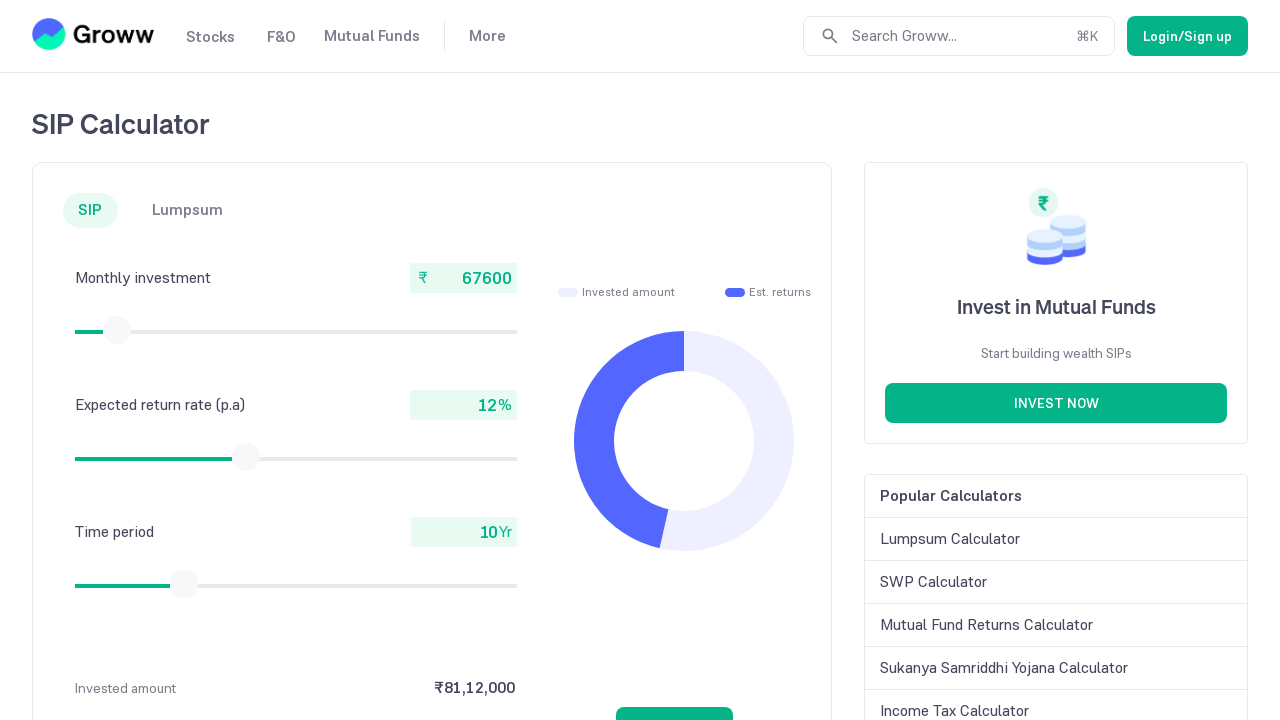

Dragged slider to the right at (118, 330)
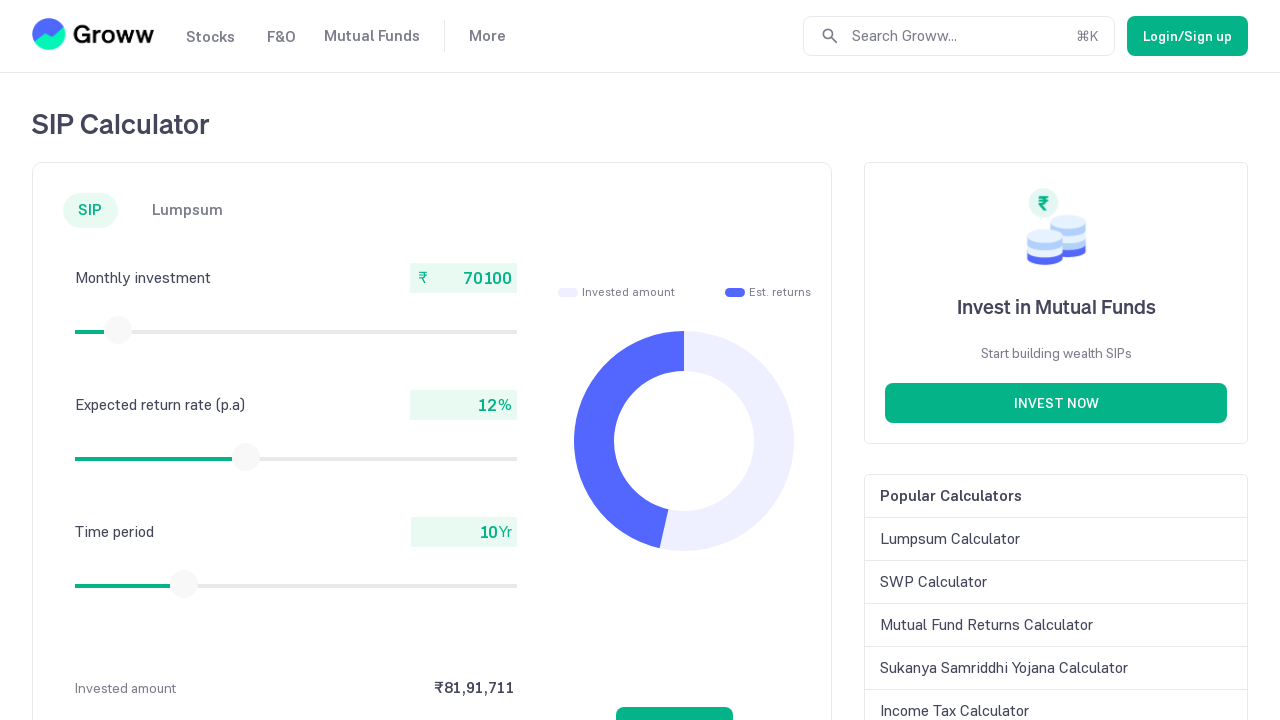

Released mouse button at (118, 330)
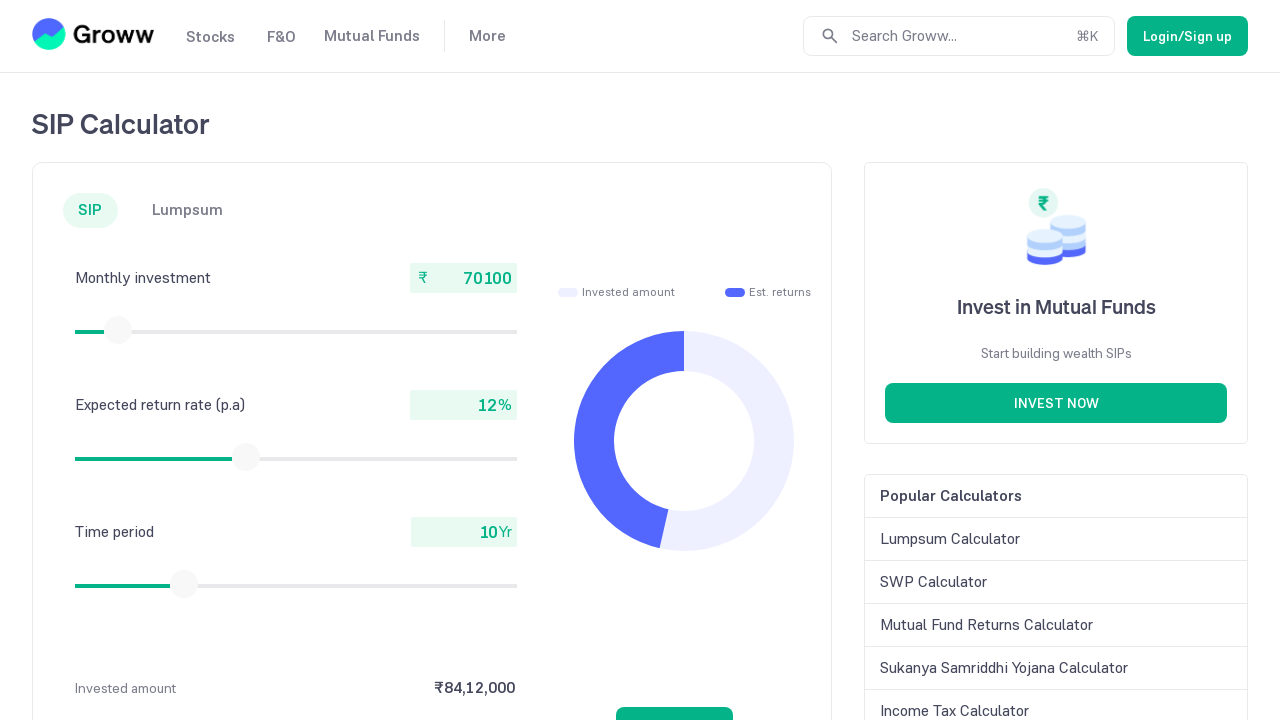

Checked current monthly investment value: 70100
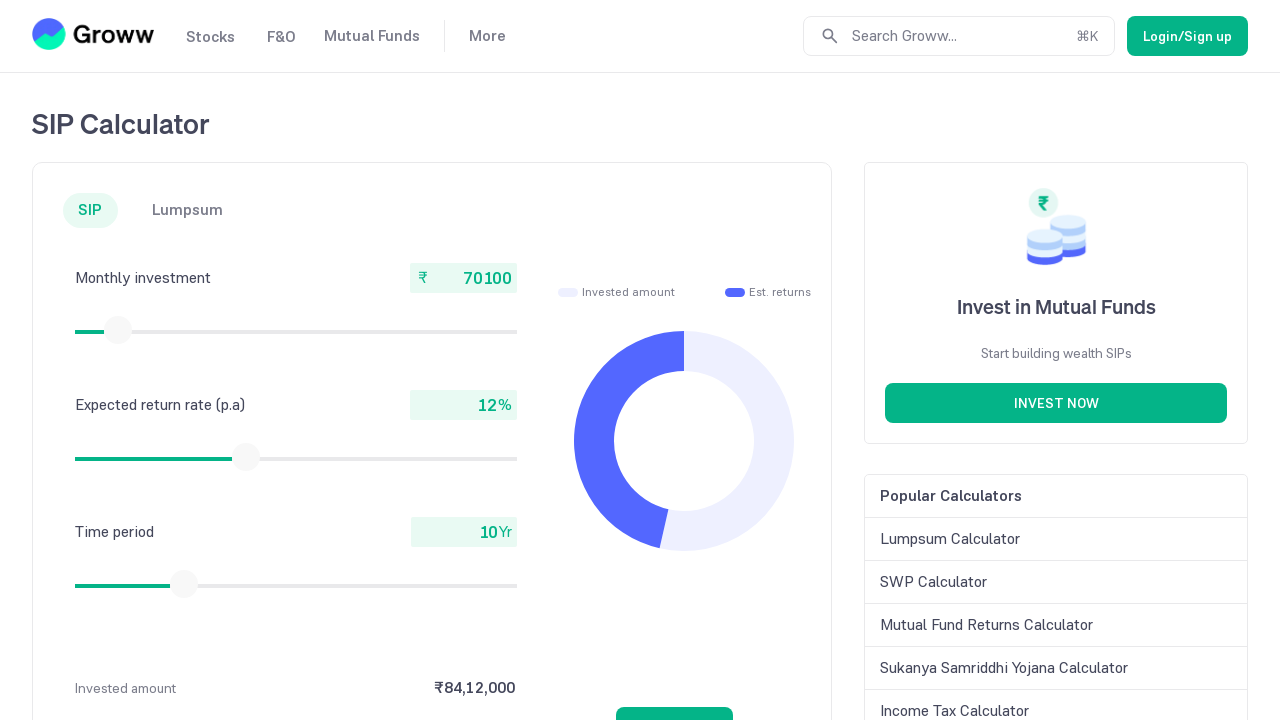

Moved mouse to slider center (iteration 19) at (118, 330)
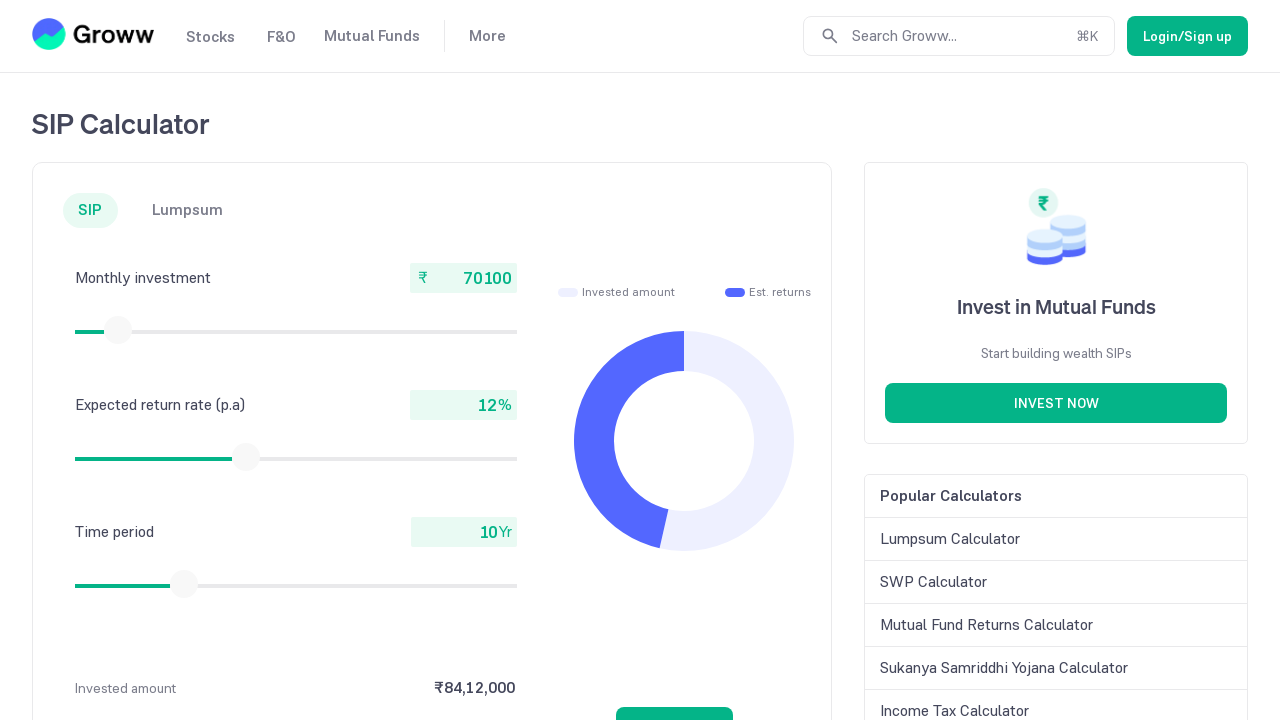

Pressed mouse button down on slider at (118, 330)
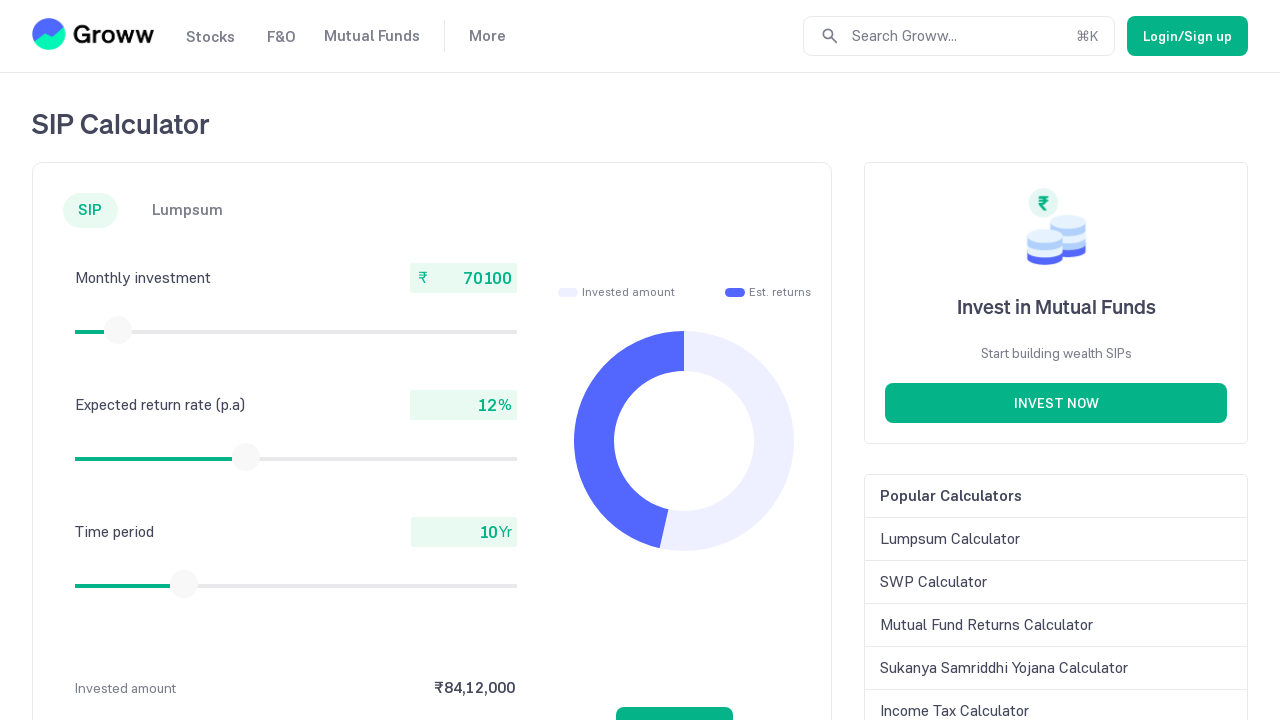

Dragged slider to the right at (119, 330)
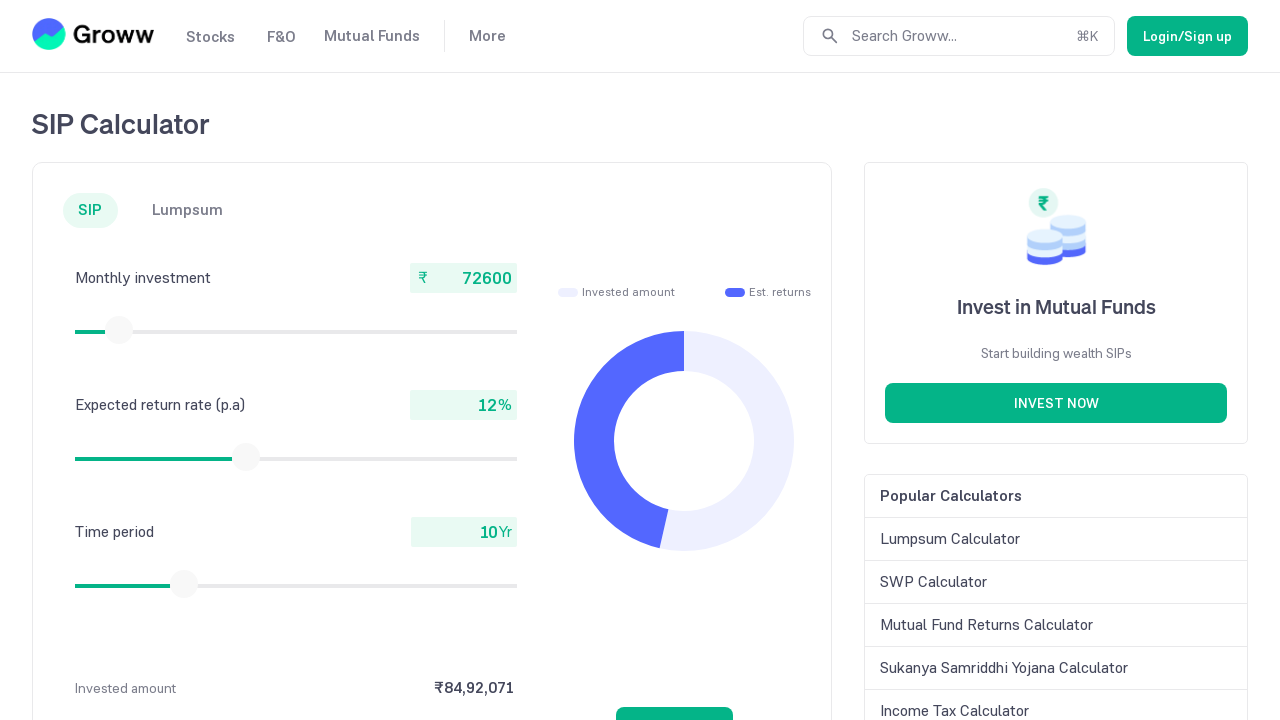

Released mouse button at (119, 330)
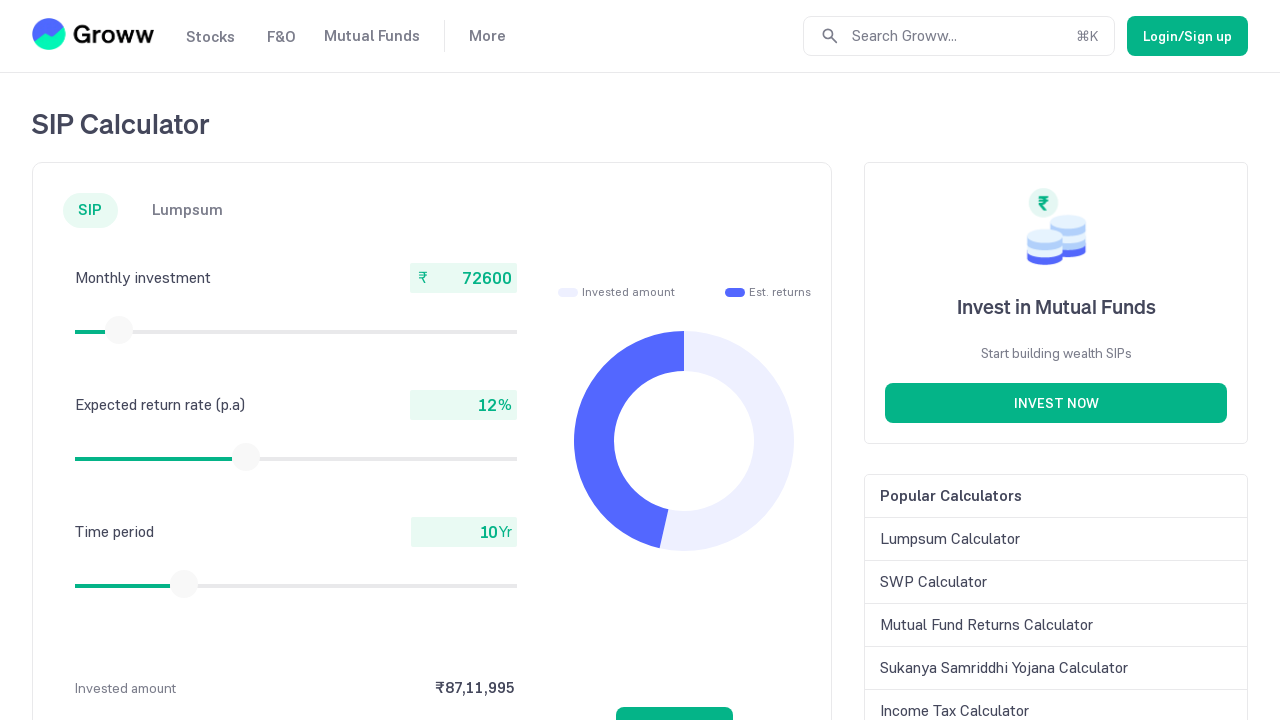

Checked current monthly investment value: 72600
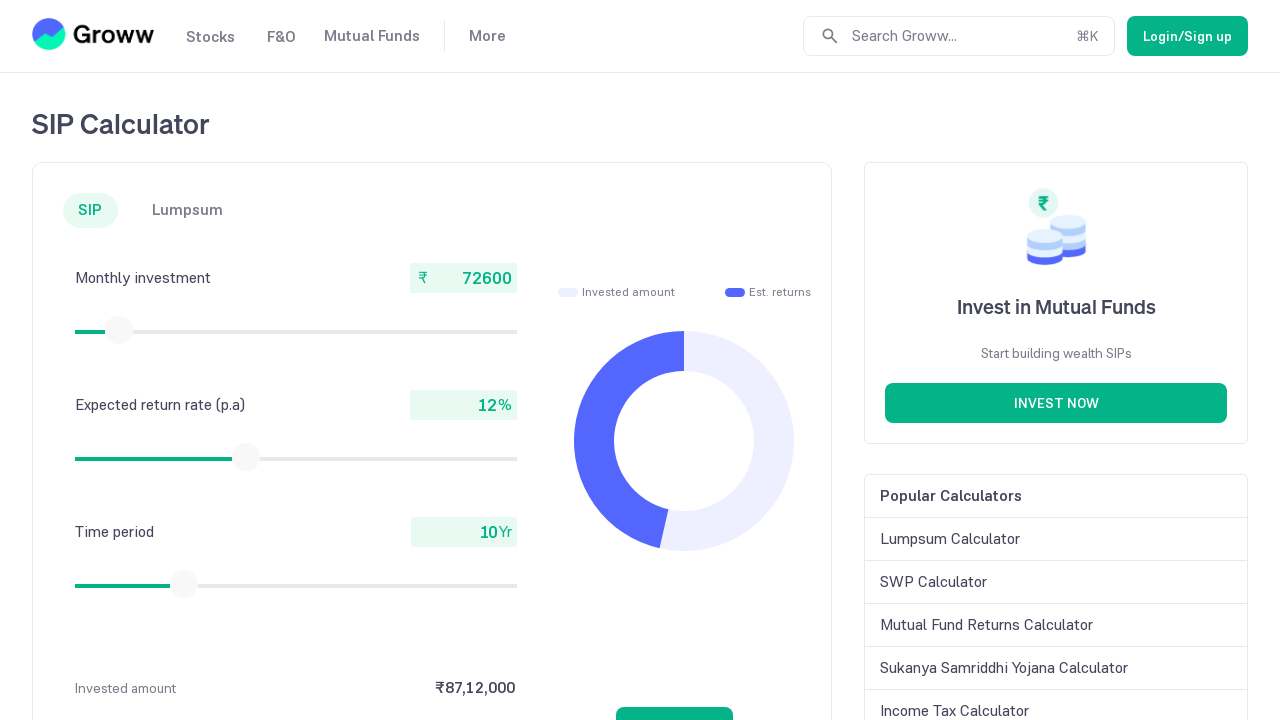

Moved mouse to slider center (iteration 20) at (119, 330)
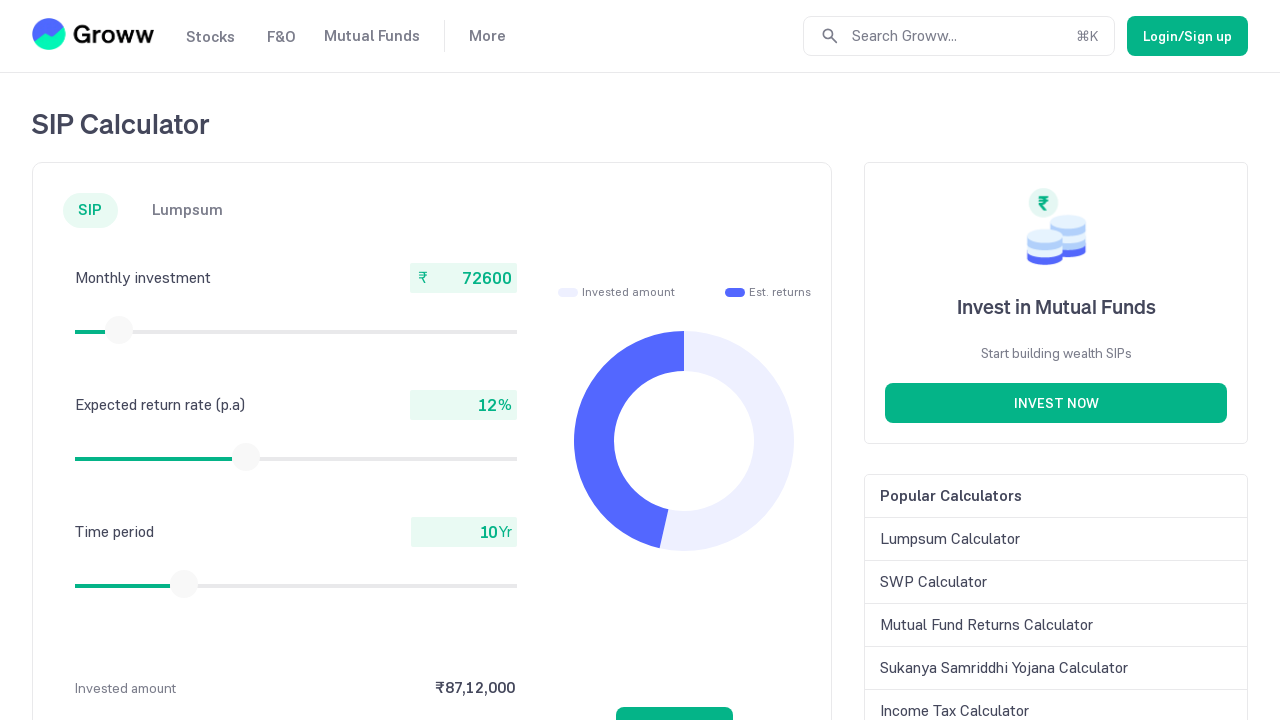

Pressed mouse button down on slider at (119, 330)
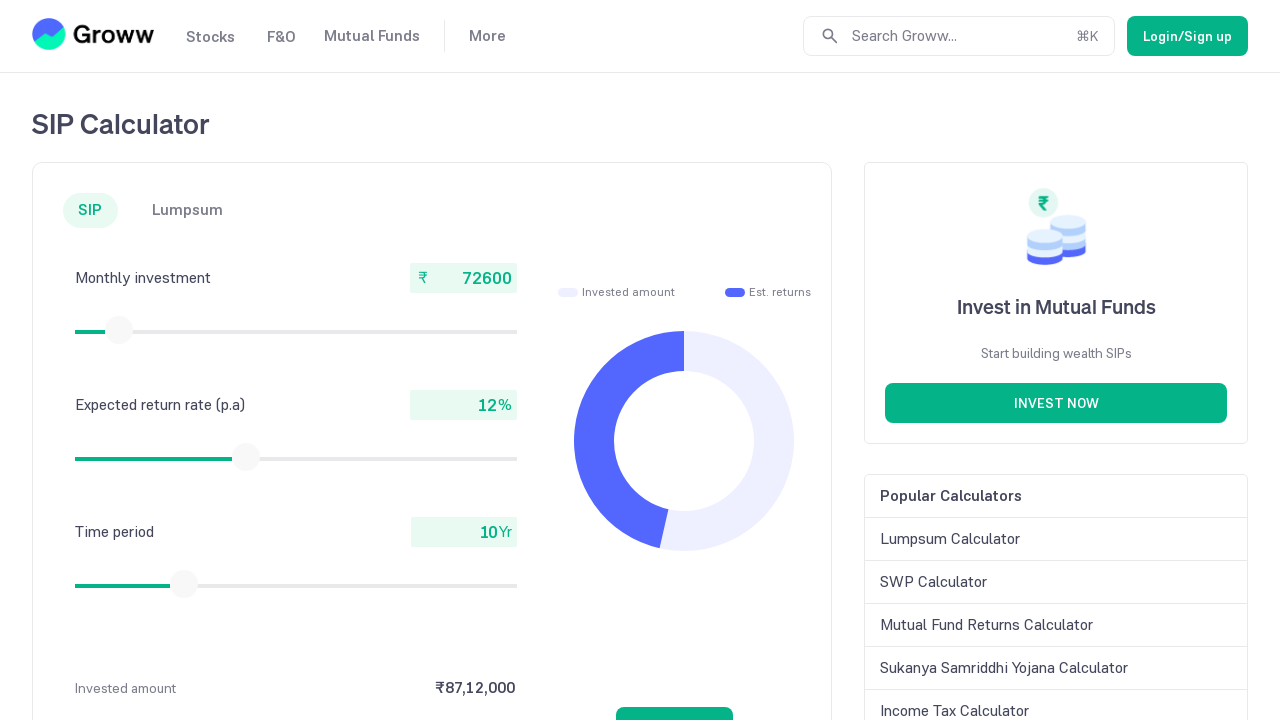

Dragged slider to the right at (120, 330)
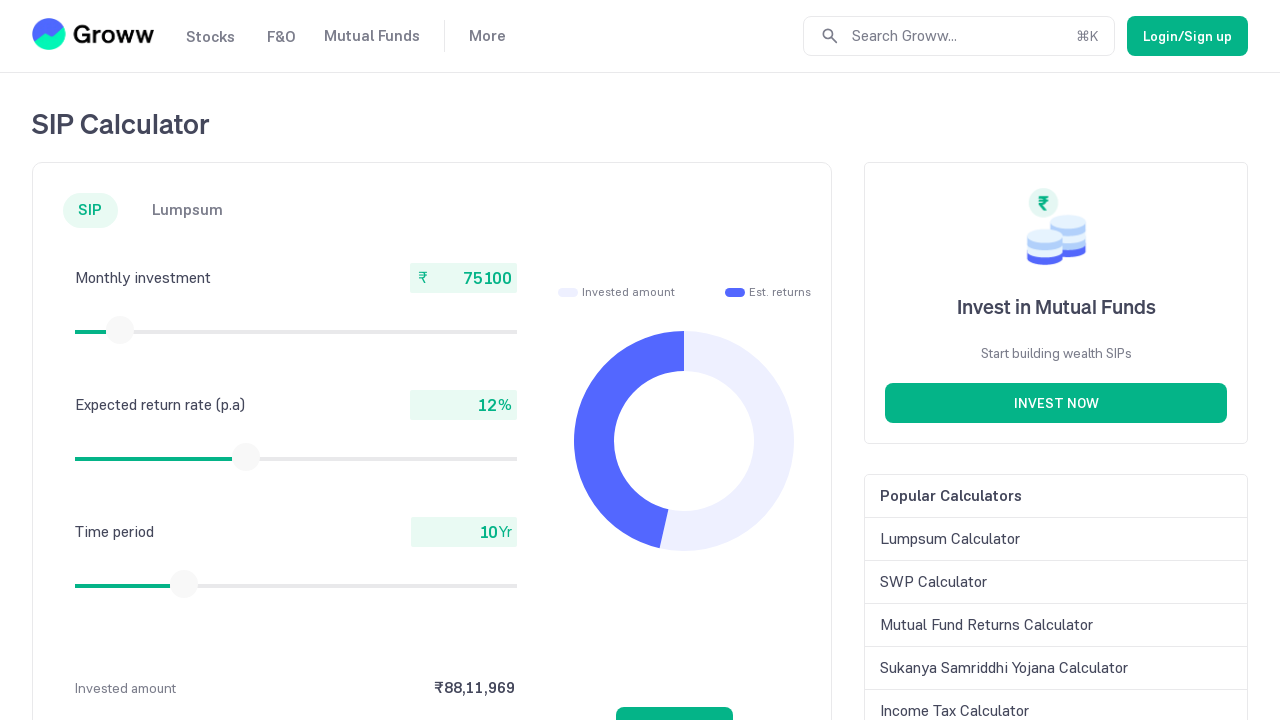

Released mouse button at (120, 330)
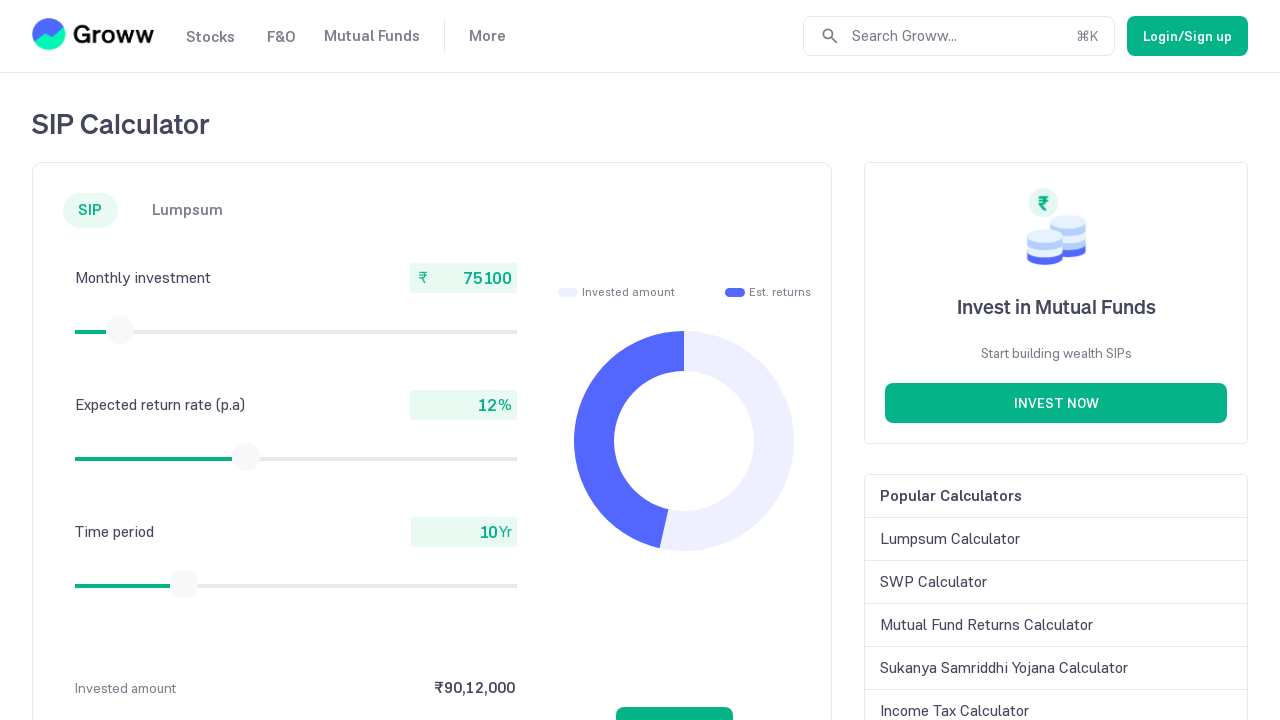

Checked current monthly investment value: 75100
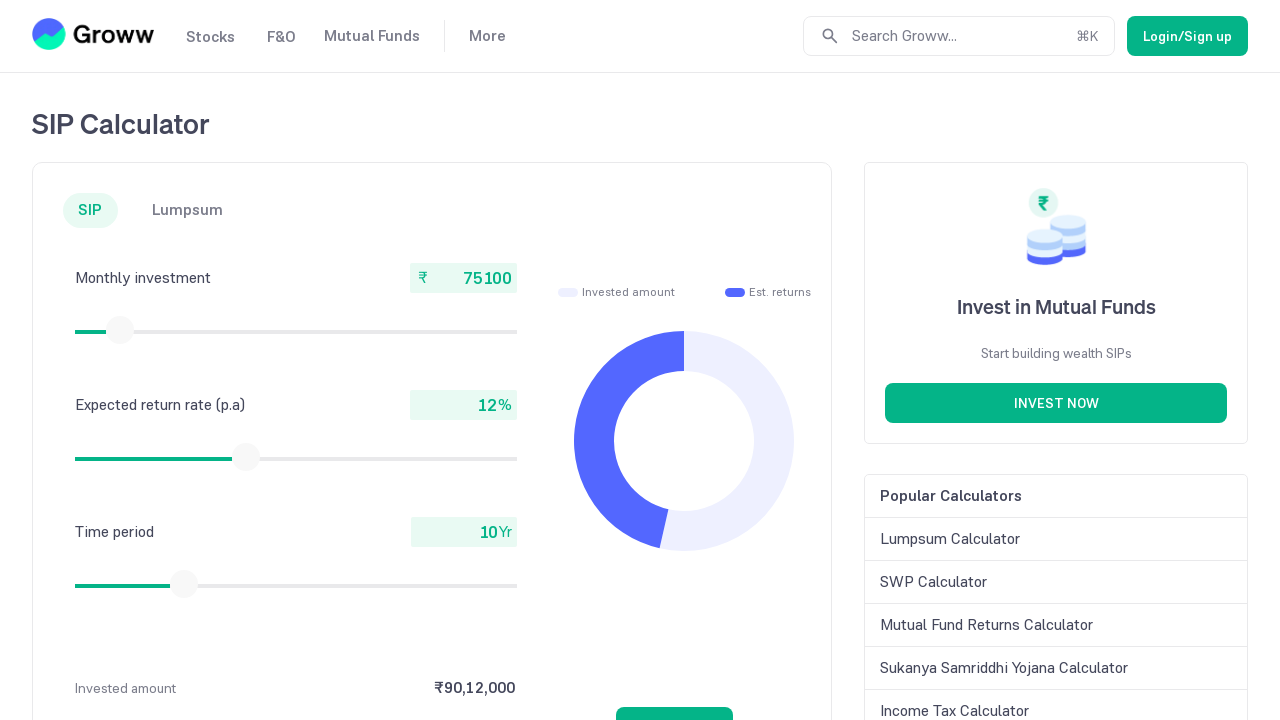

Moved mouse to slider center (iteration 21) at (120, 330)
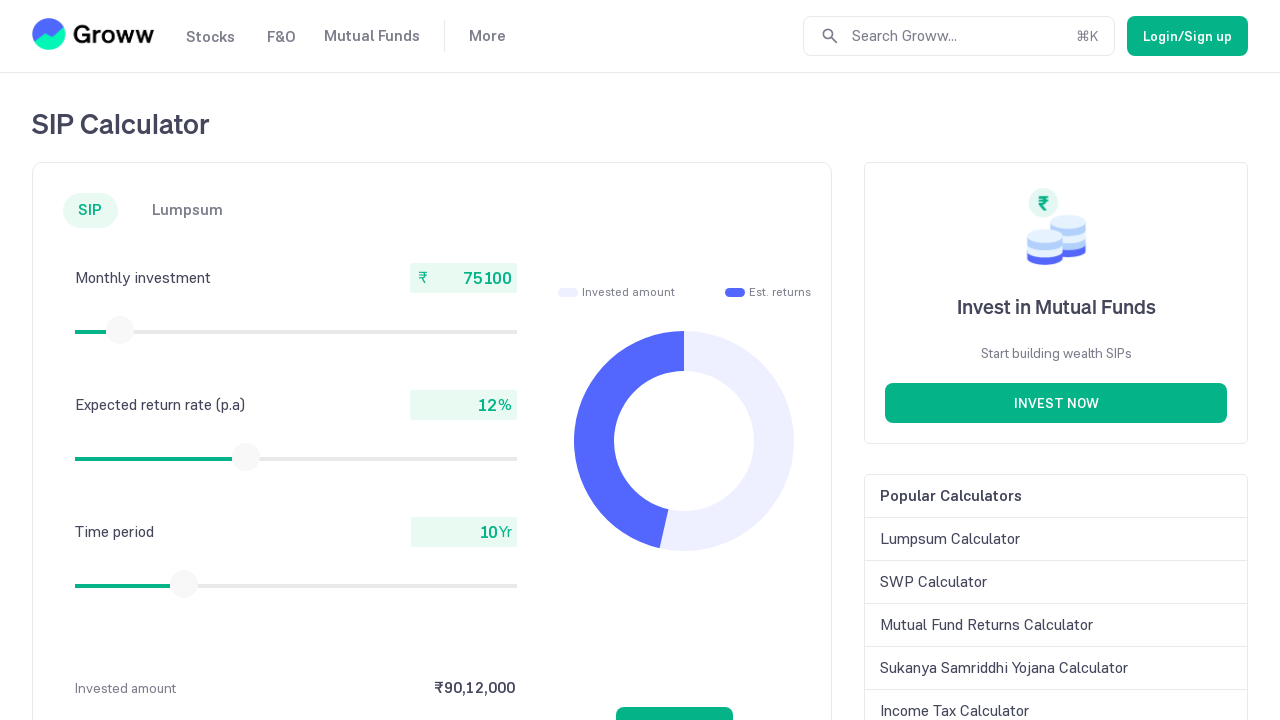

Pressed mouse button down on slider at (120, 330)
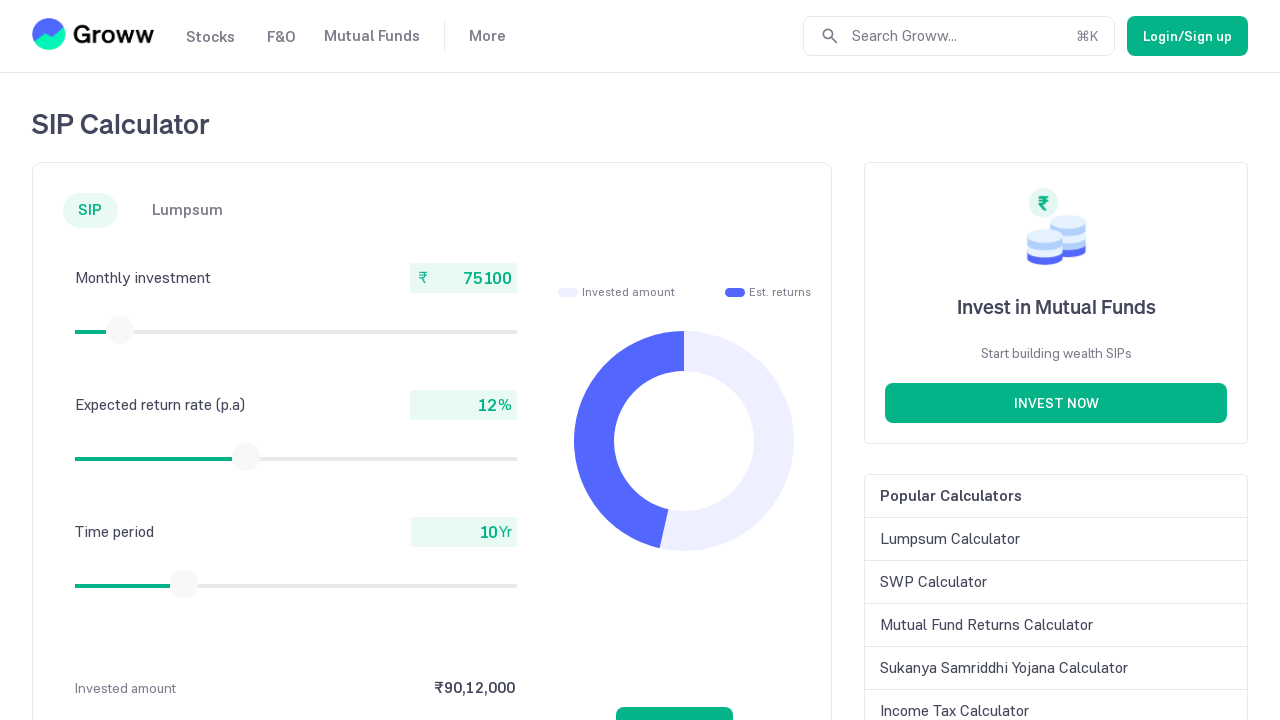

Dragged slider to the right at (121, 330)
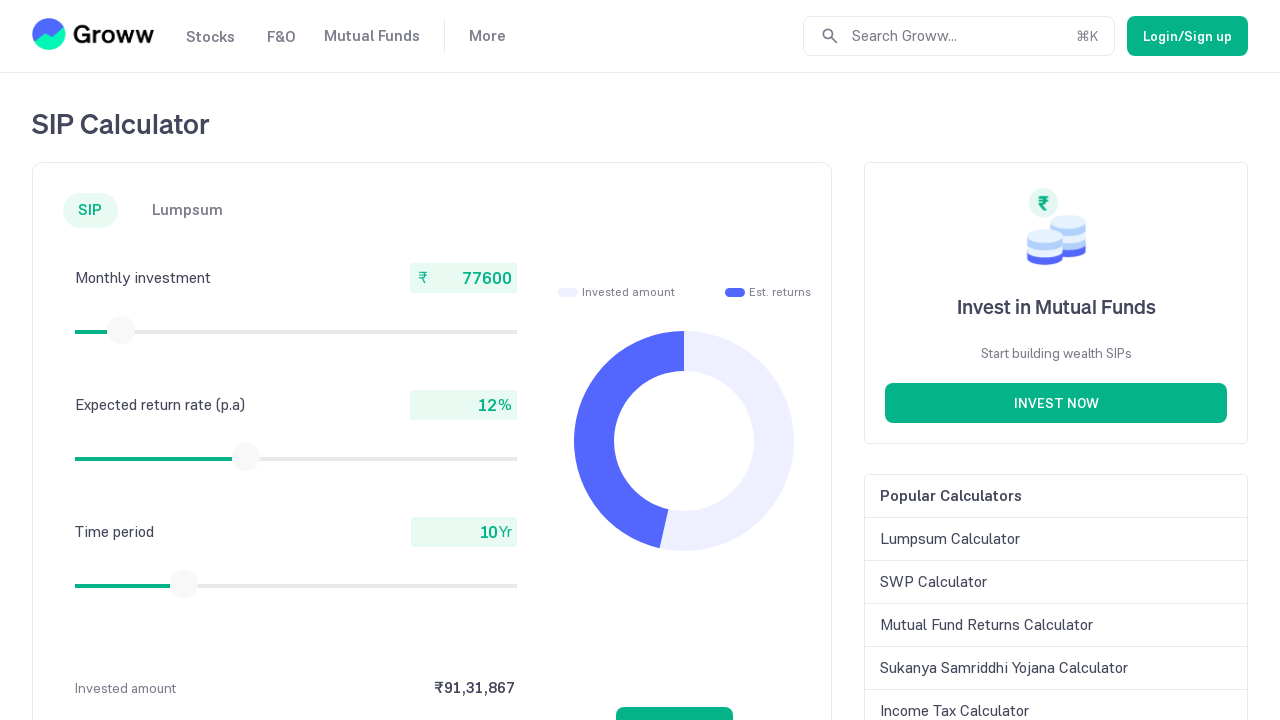

Released mouse button at (121, 330)
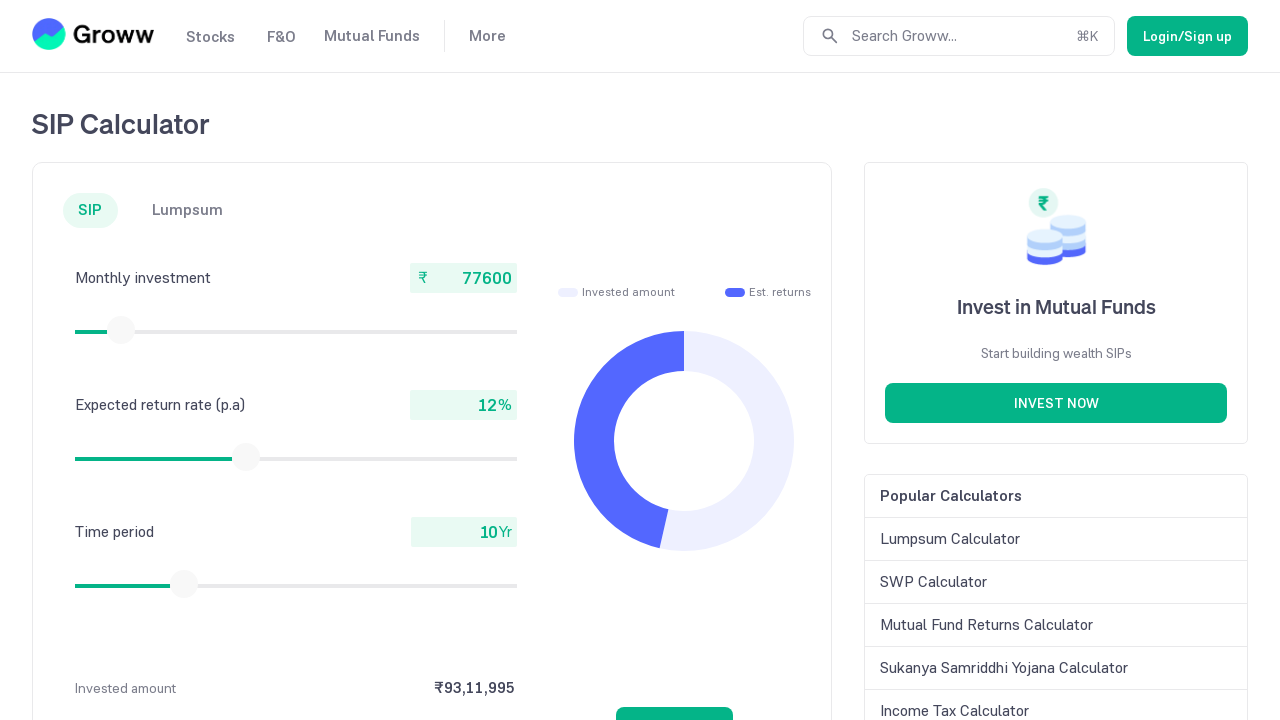

Checked current monthly investment value: 77600
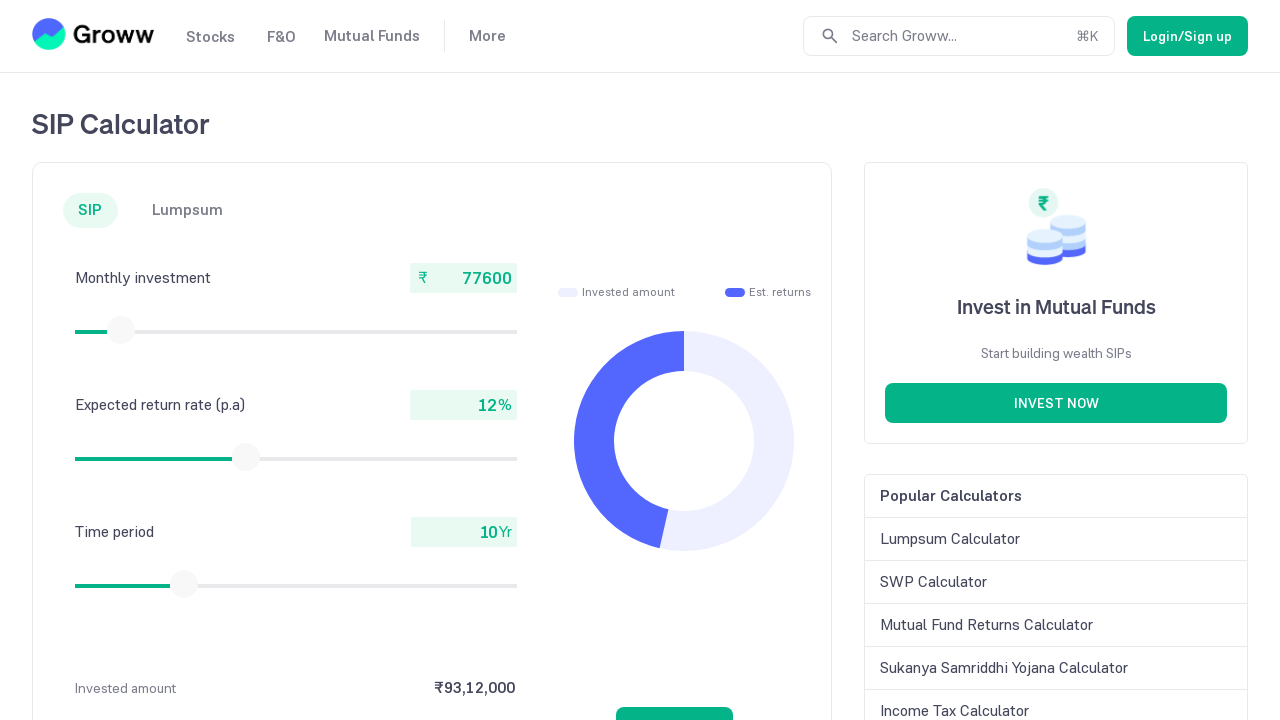

Moved mouse to slider center (iteration 22) at (121, 330)
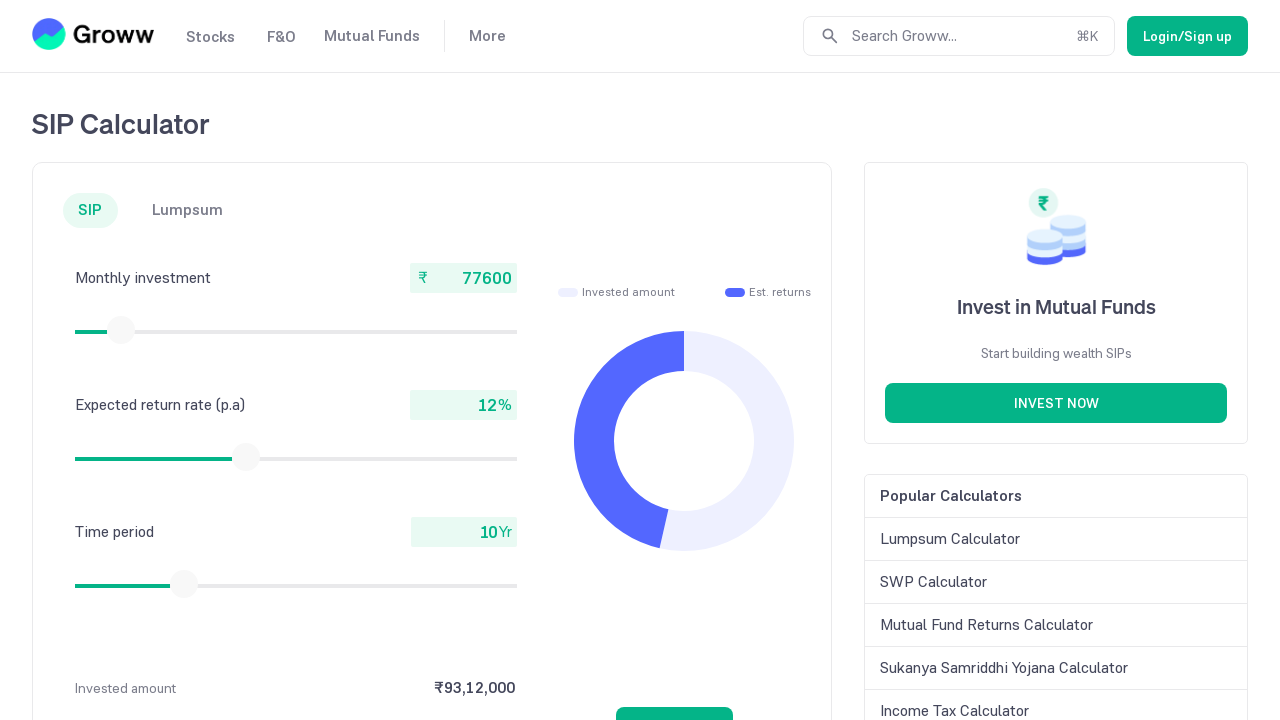

Pressed mouse button down on slider at (121, 330)
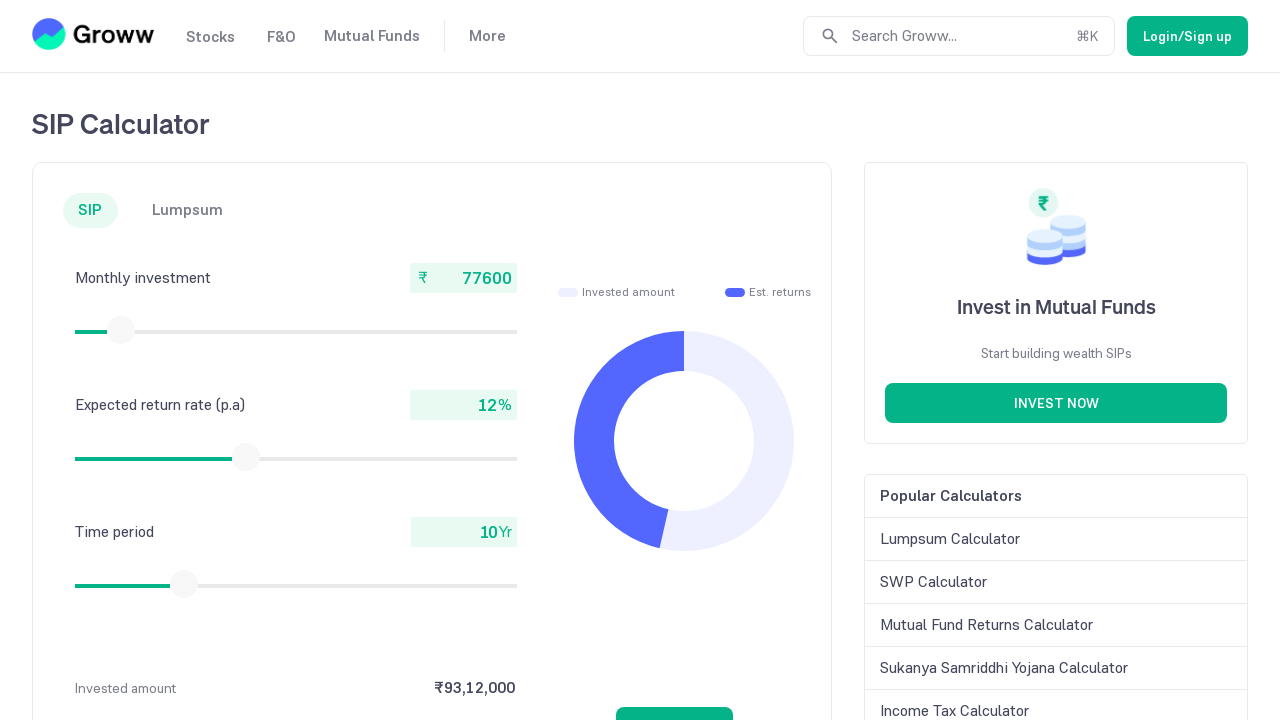

Dragged slider to the right at (122, 330)
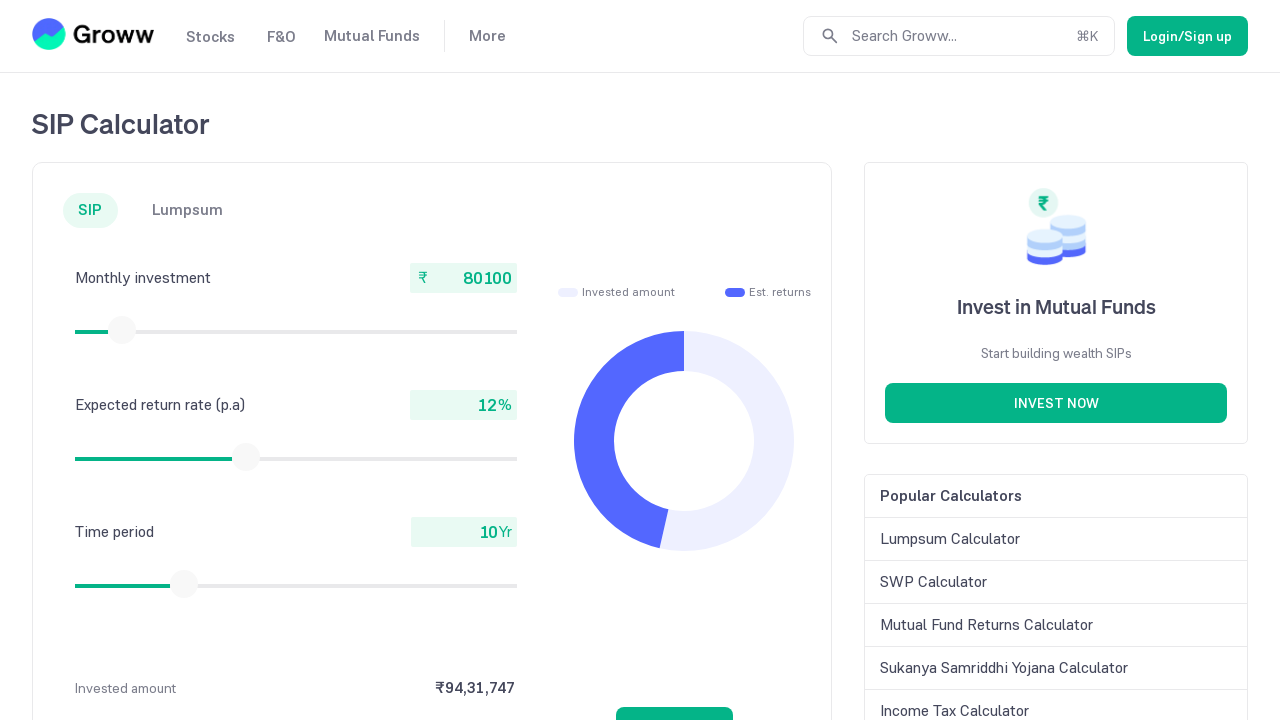

Released mouse button at (122, 330)
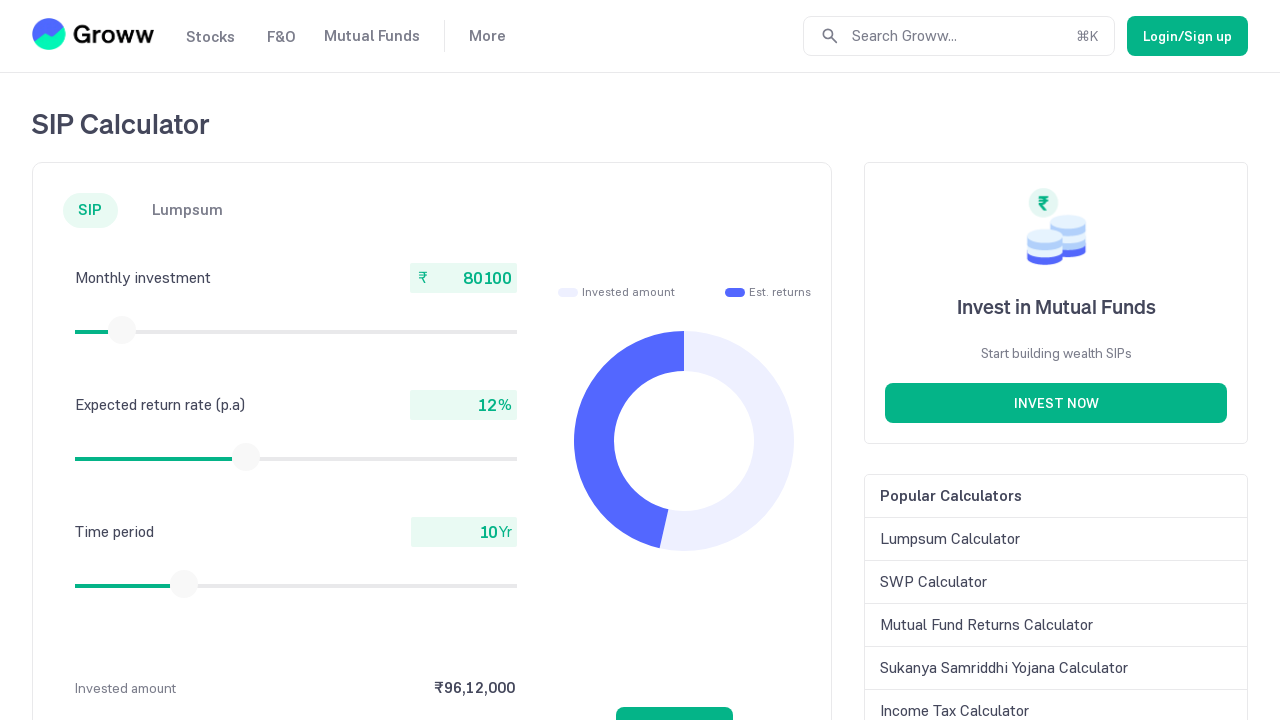

Checked current monthly investment value: 80100
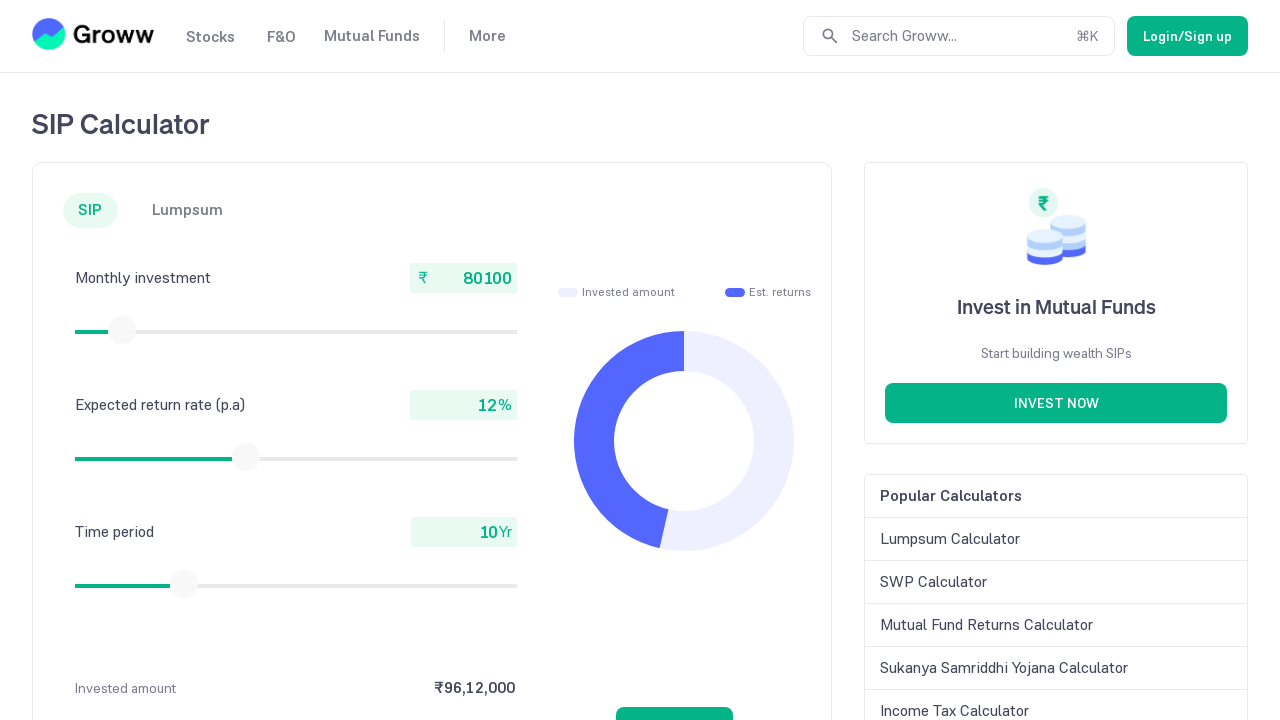

Moved mouse to slider center (iteration 23) at (122, 330)
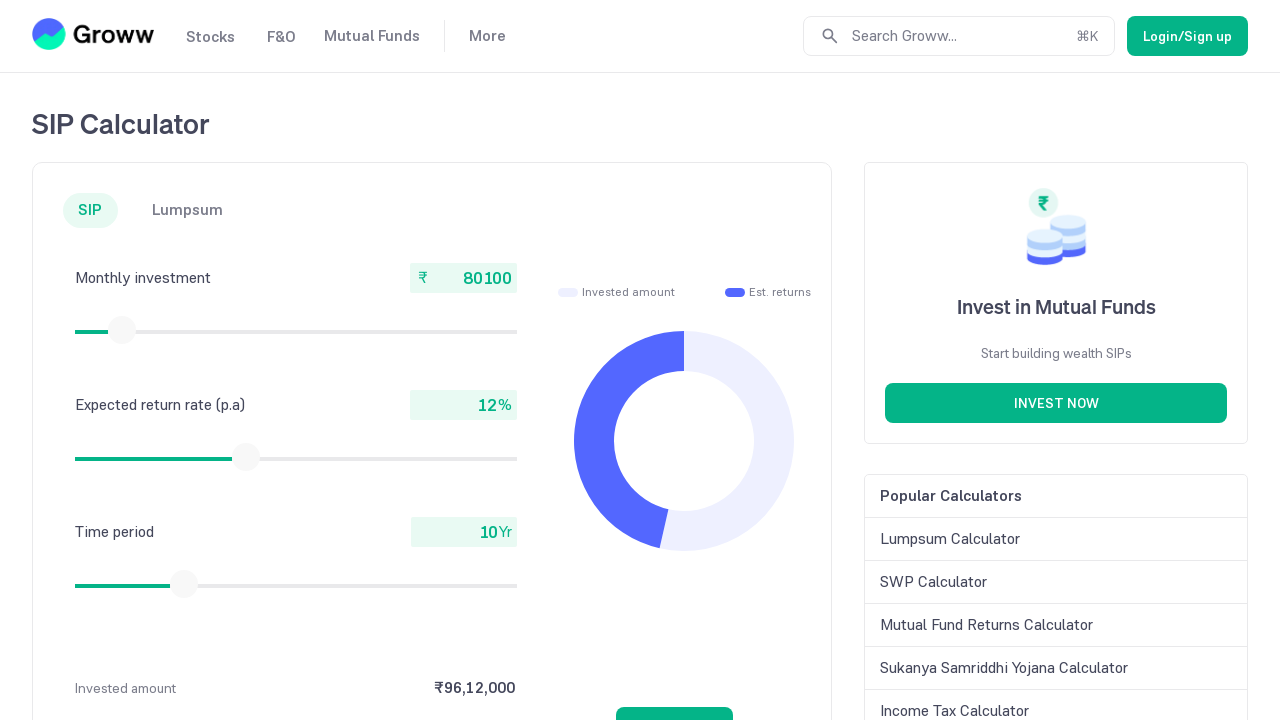

Pressed mouse button down on slider at (122, 330)
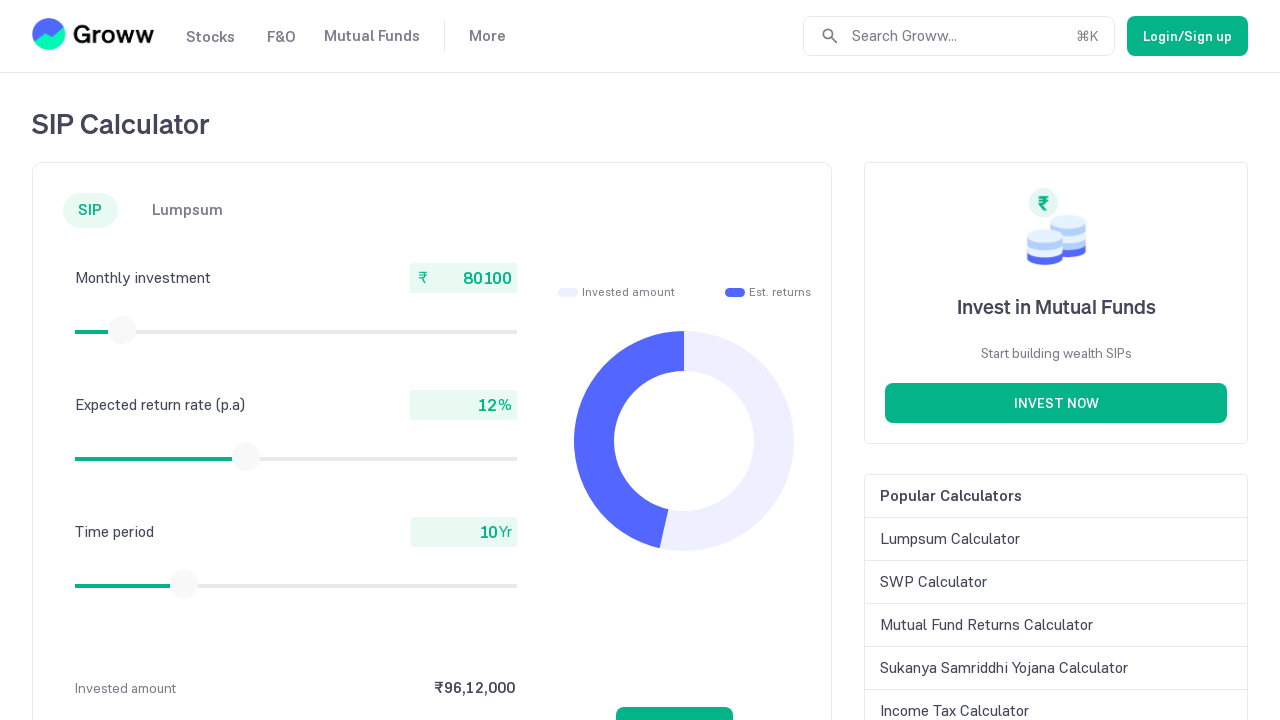

Dragged slider to the right at (123, 330)
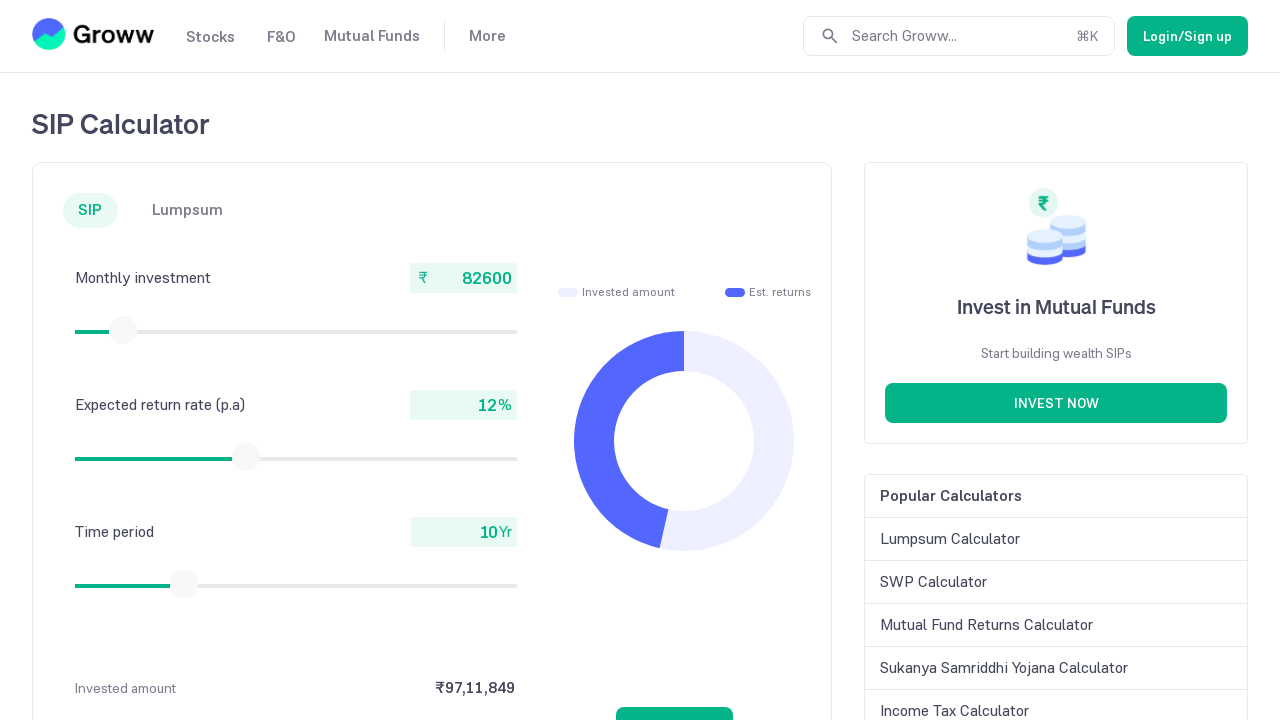

Released mouse button at (123, 330)
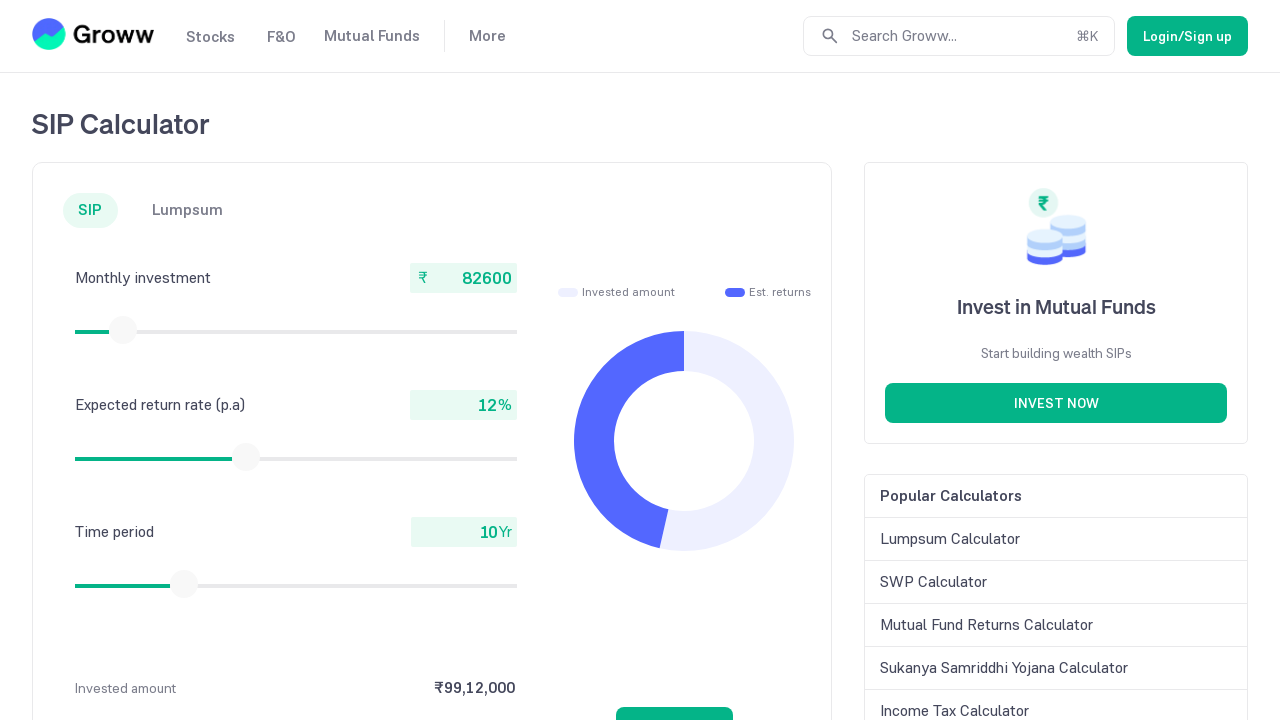

Checked current monthly investment value: 82600
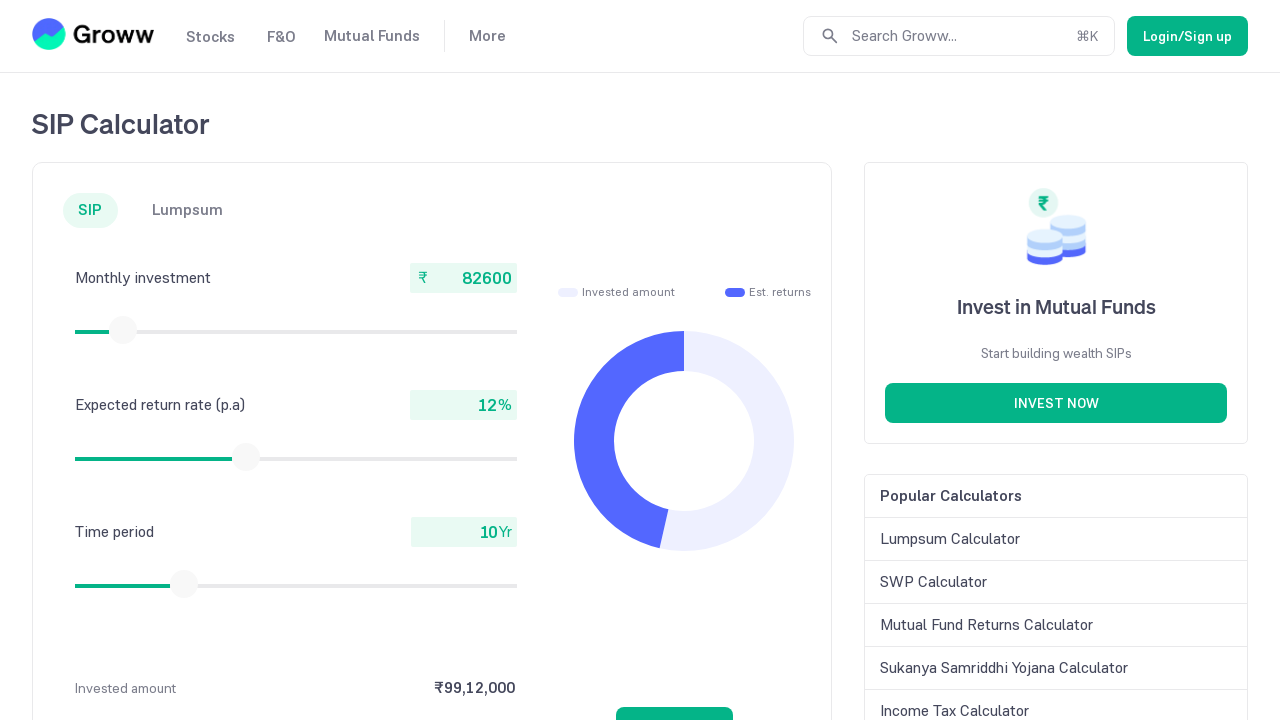

Moved mouse to slider center (iteration 24) at (123, 330)
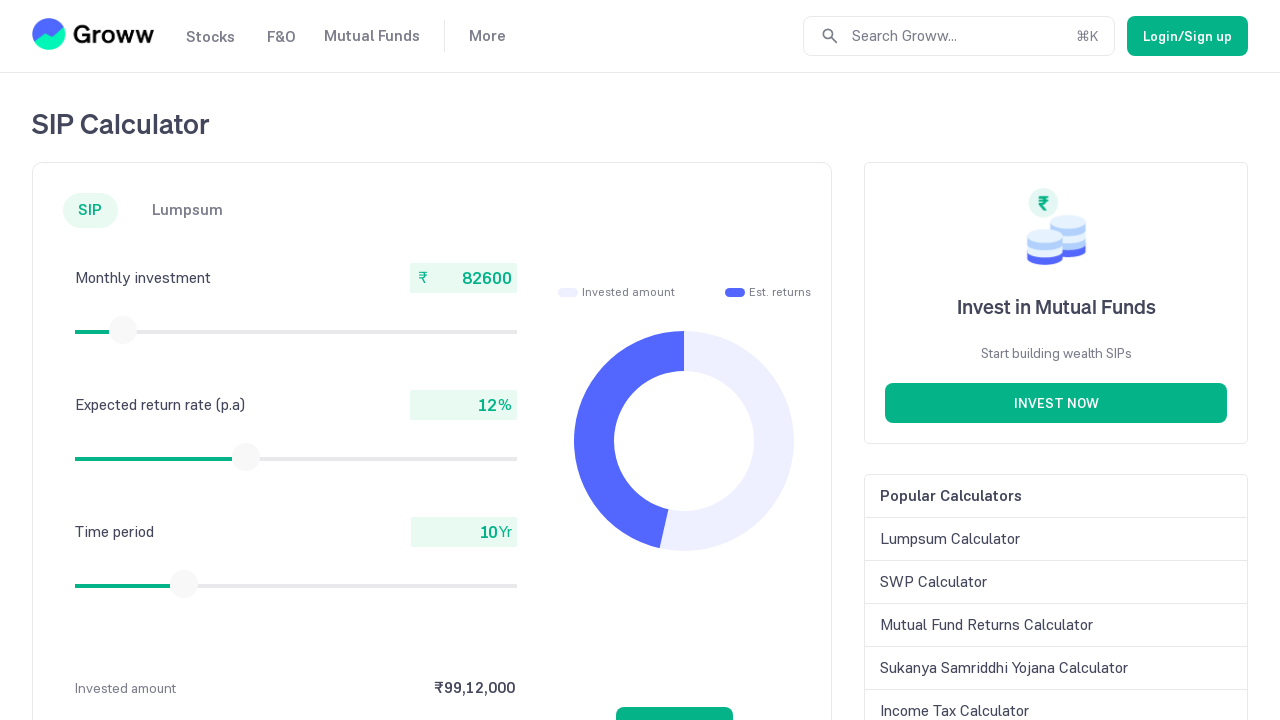

Pressed mouse button down on slider at (123, 330)
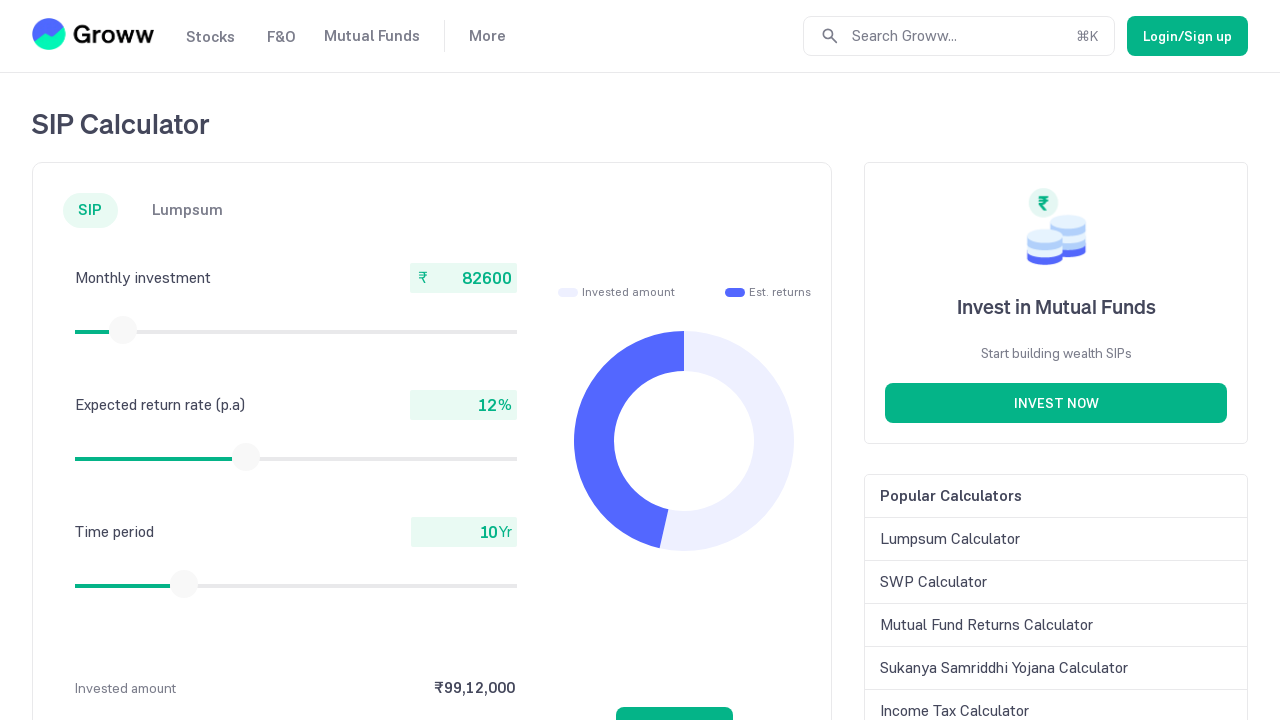

Dragged slider to the right at (124, 330)
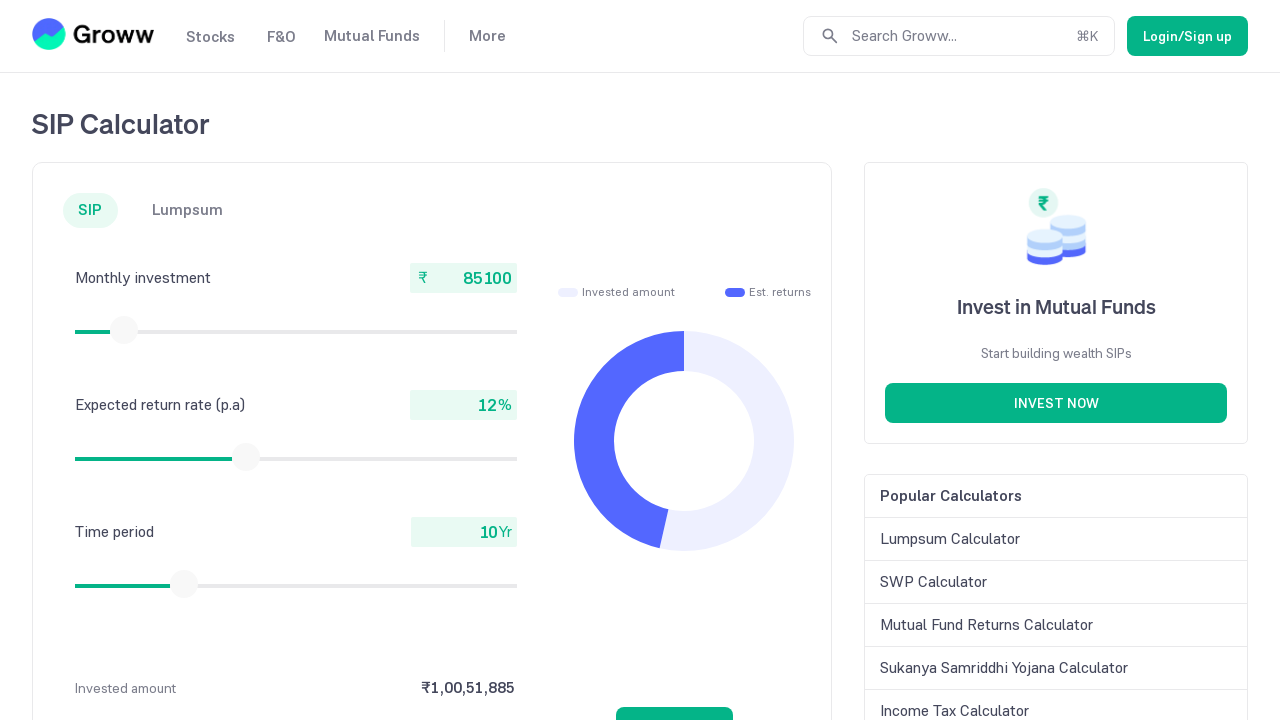

Released mouse button at (124, 330)
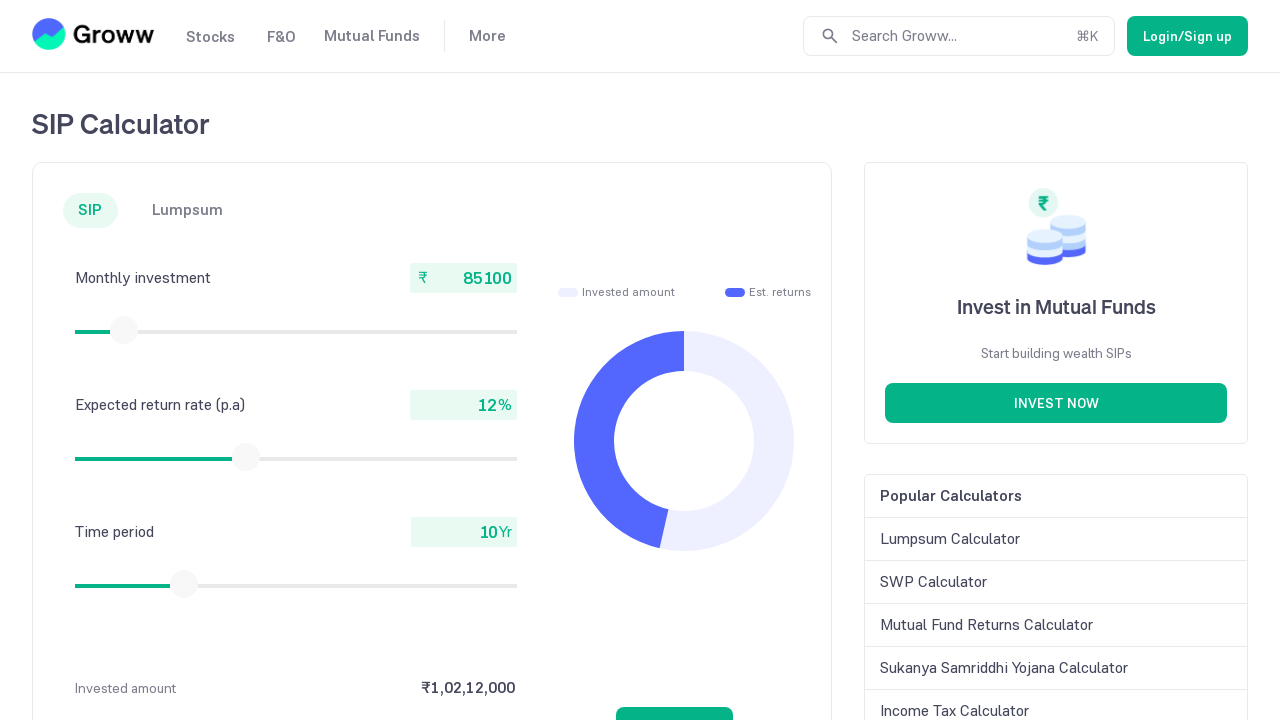

Checked current monthly investment value: 85100
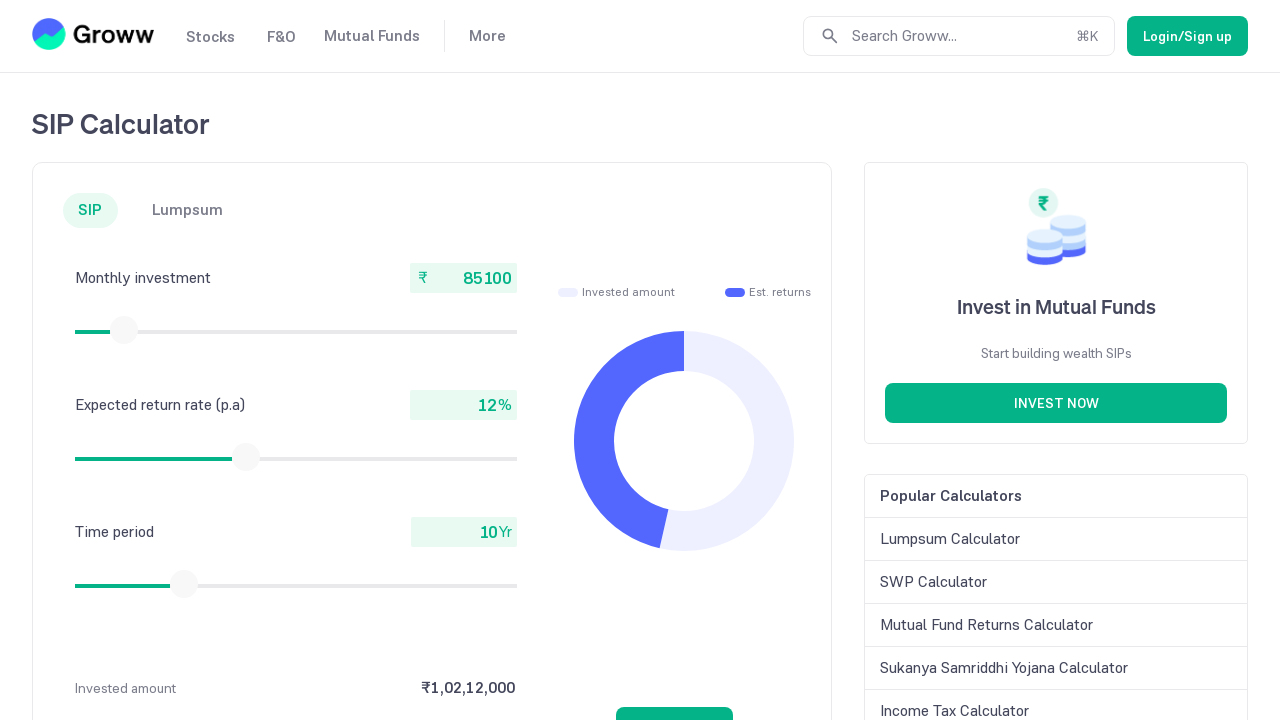

Moved mouse to slider center (iteration 25) at (124, 330)
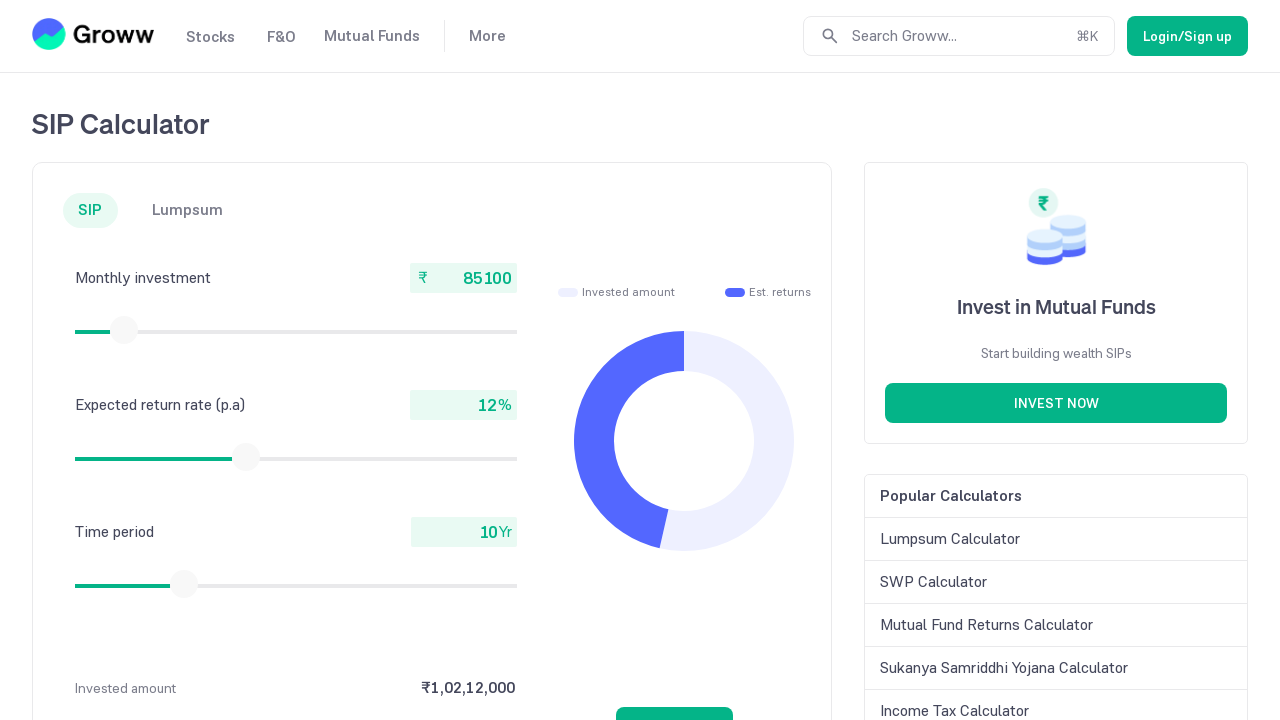

Pressed mouse button down on slider at (124, 330)
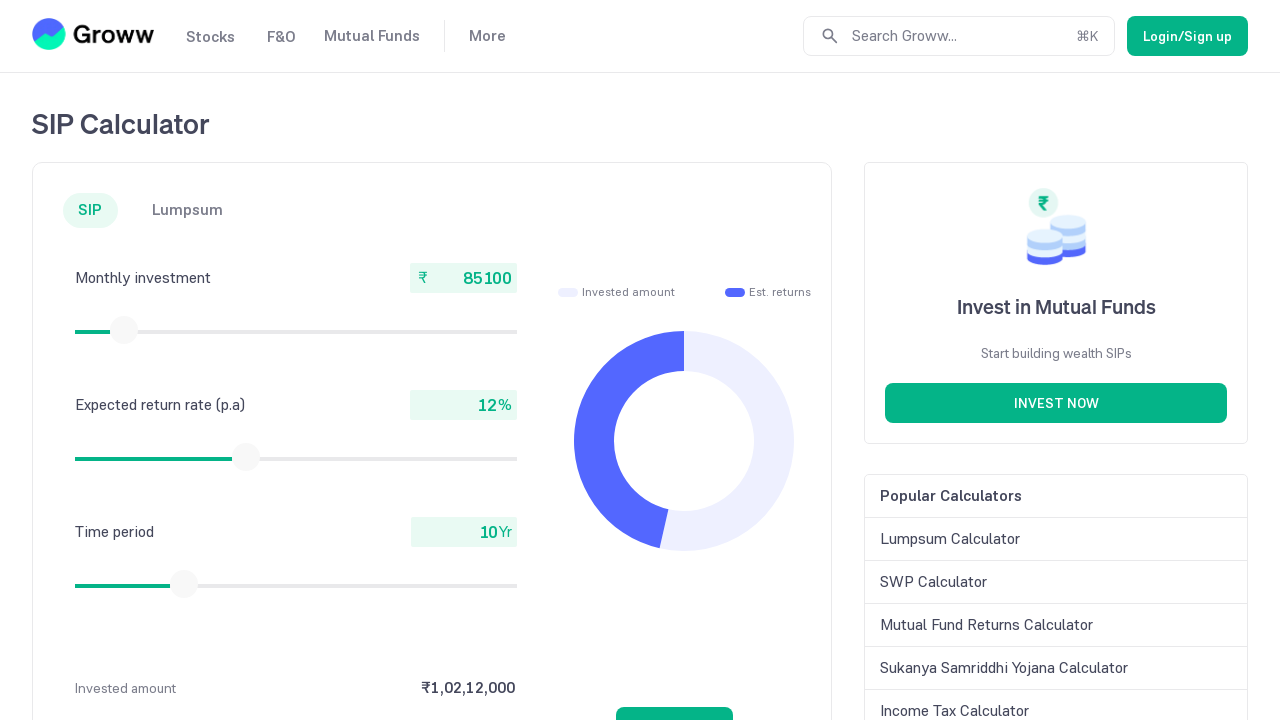

Dragged slider to the right at (125, 330)
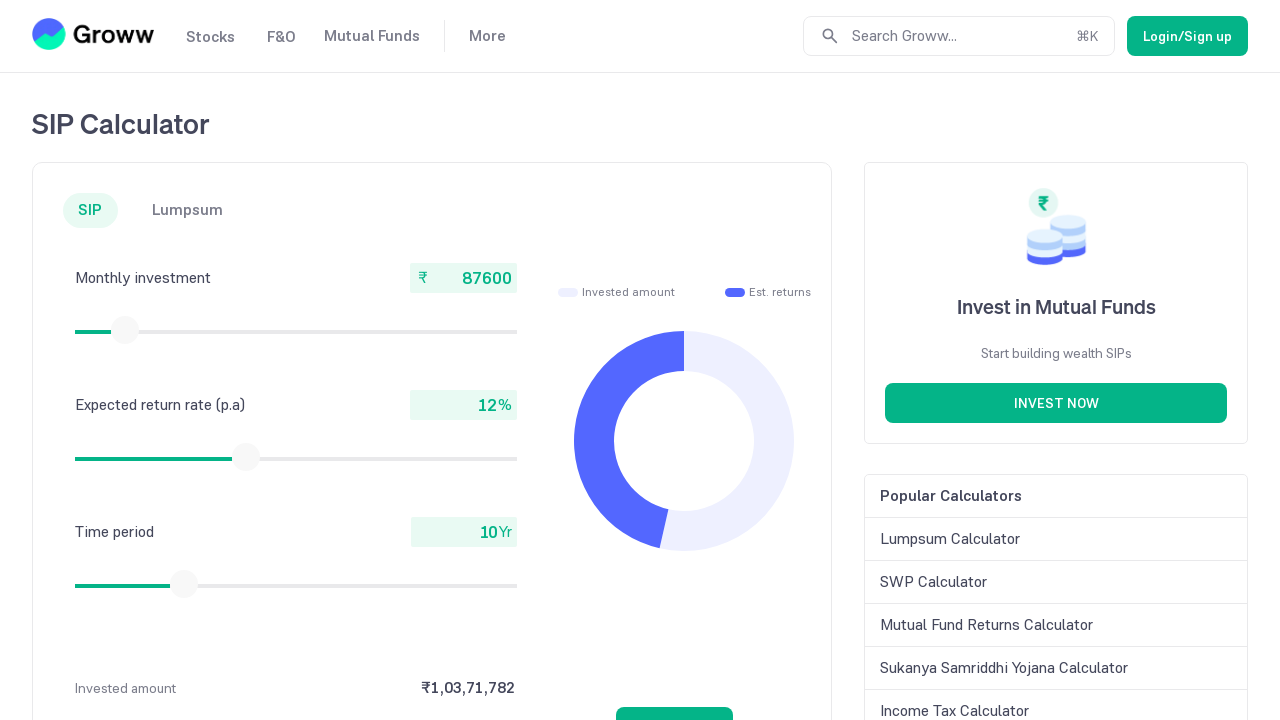

Released mouse button at (125, 330)
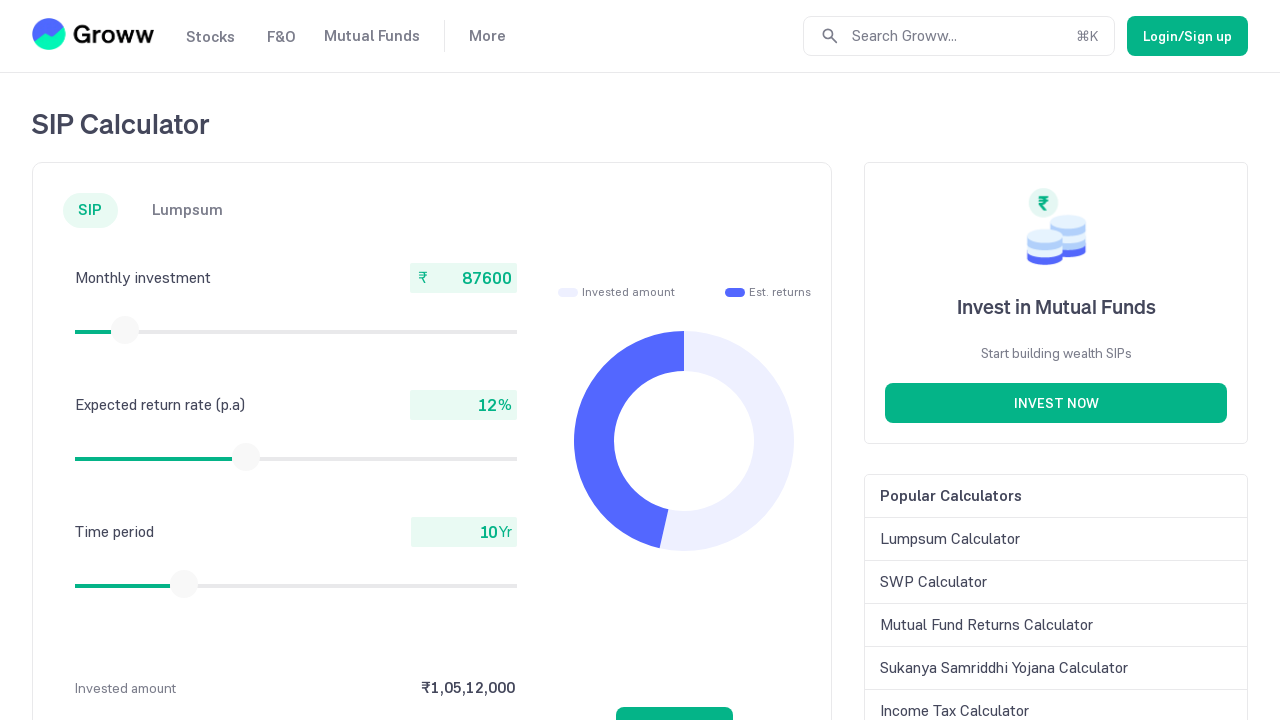

Checked current monthly investment value: 87600
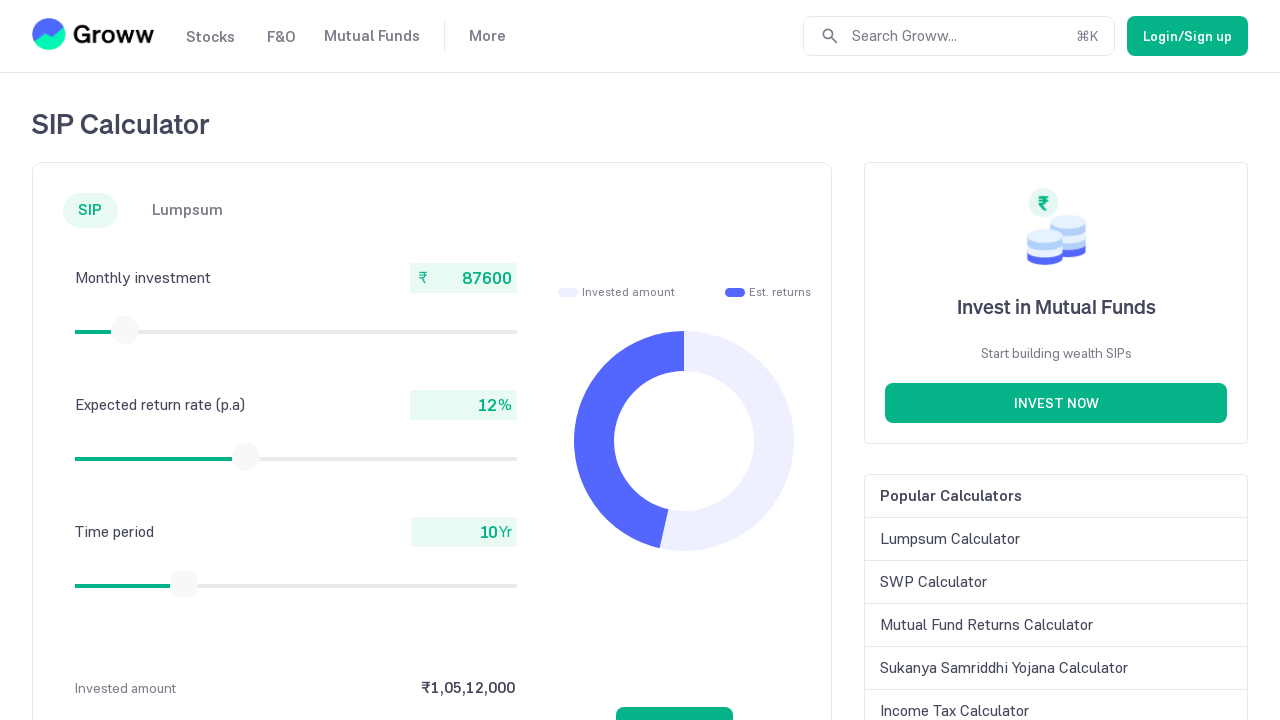

Moved mouse to slider center (iteration 26) at (125, 330)
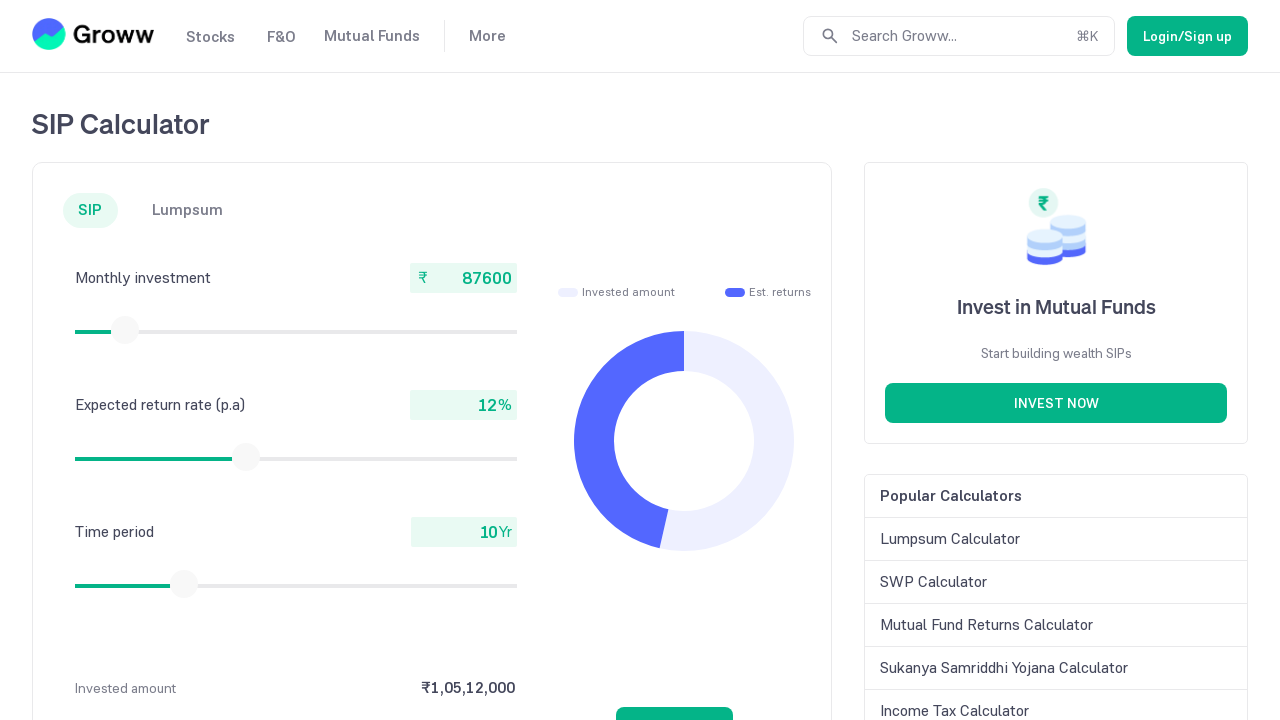

Pressed mouse button down on slider at (125, 330)
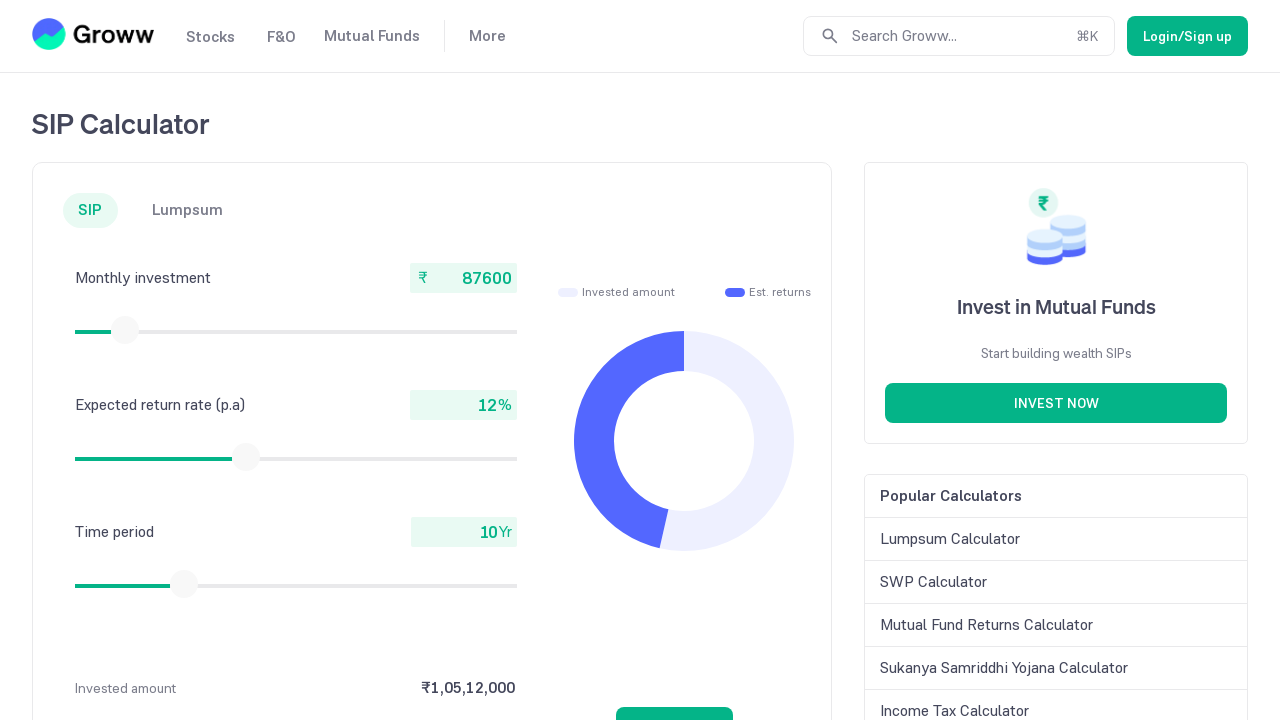

Dragged slider to the right at (126, 330)
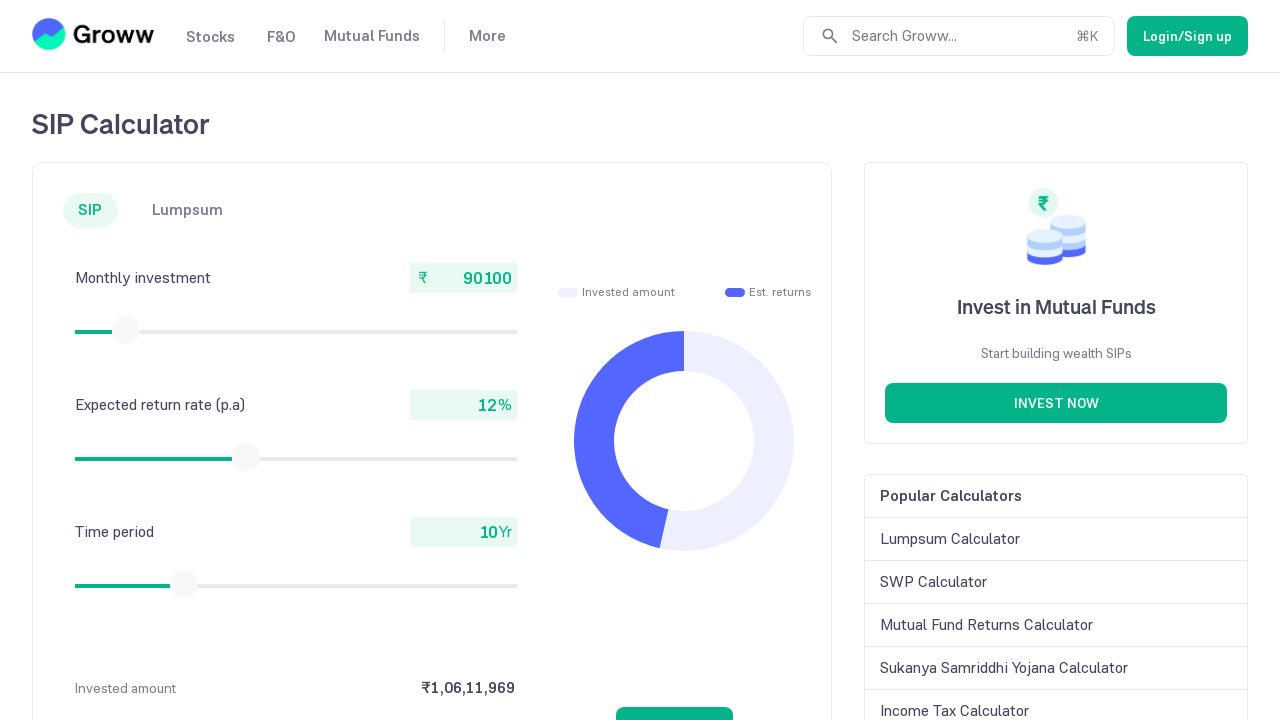

Released mouse button at (126, 330)
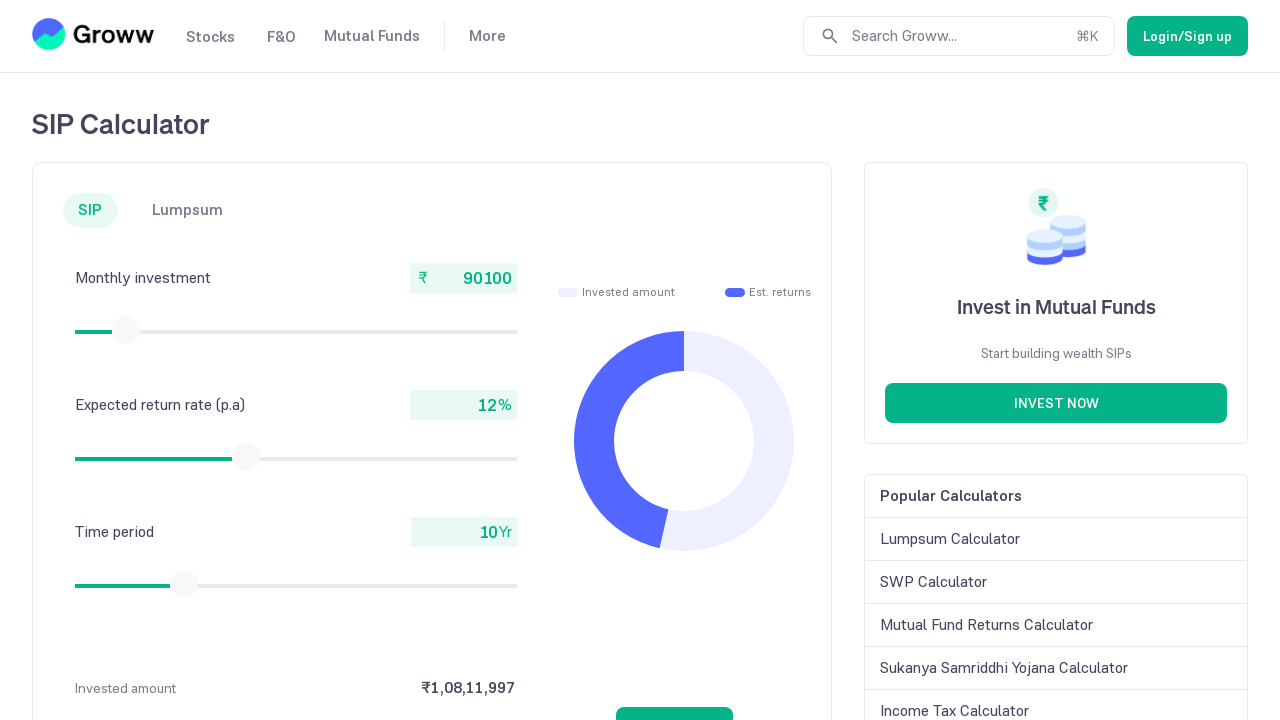

Checked current monthly investment value: 90100
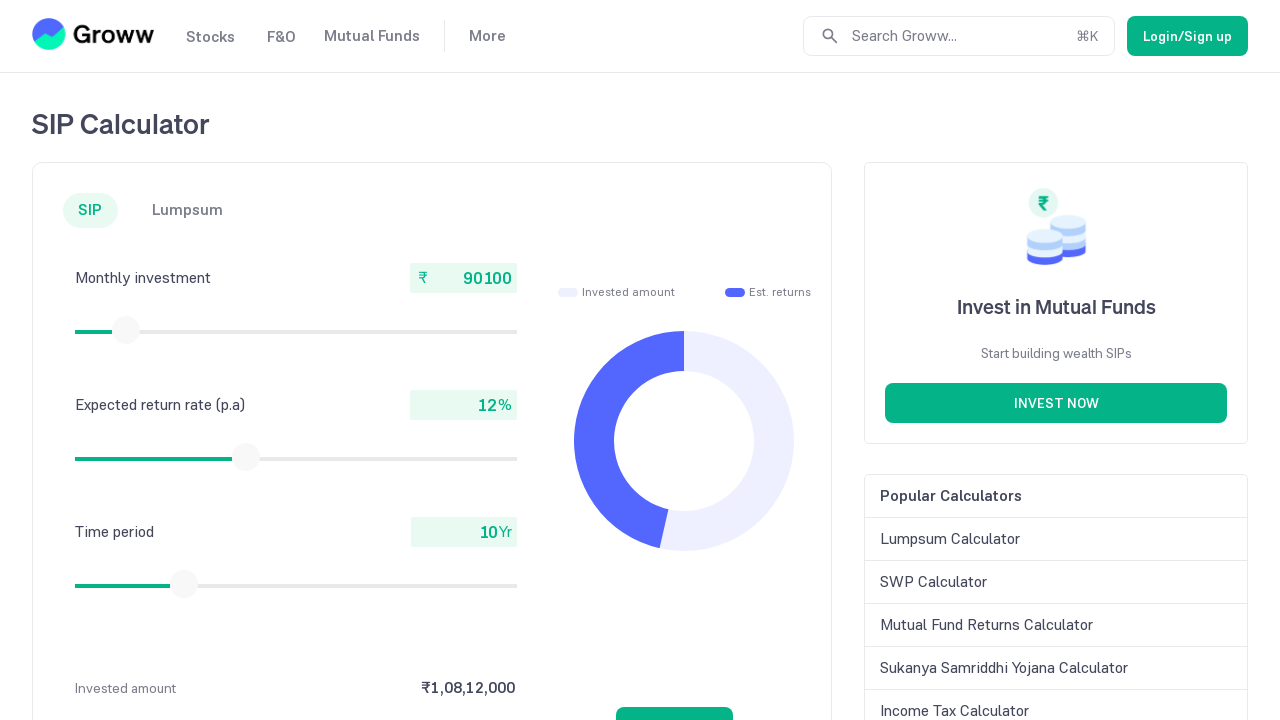

Moved mouse to slider center (iteration 27) at (126, 330)
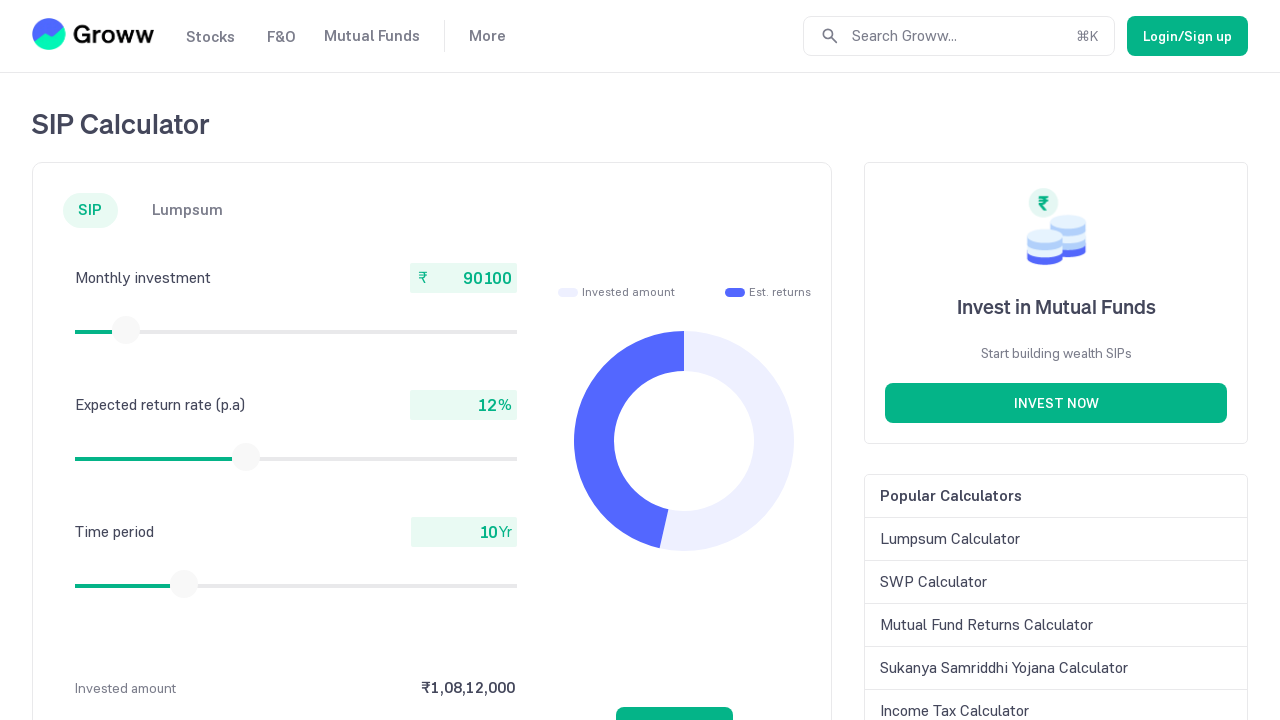

Pressed mouse button down on slider at (126, 330)
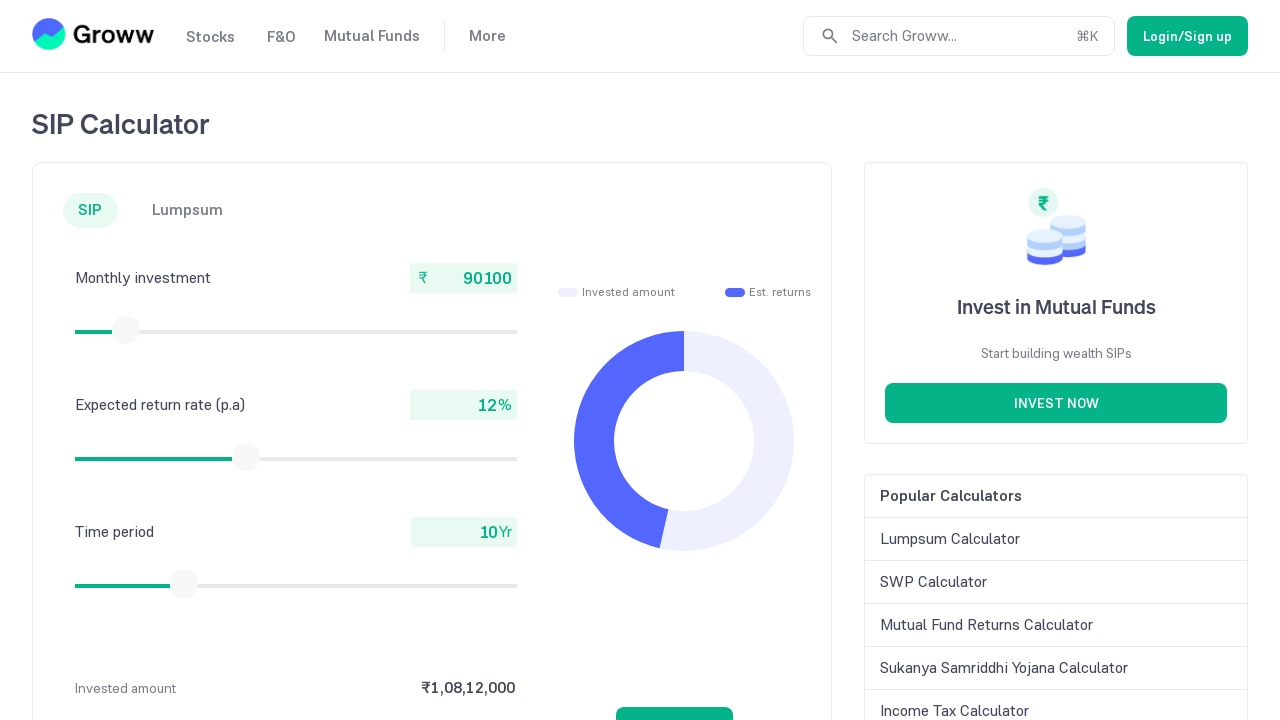

Dragged slider to the right at (127, 330)
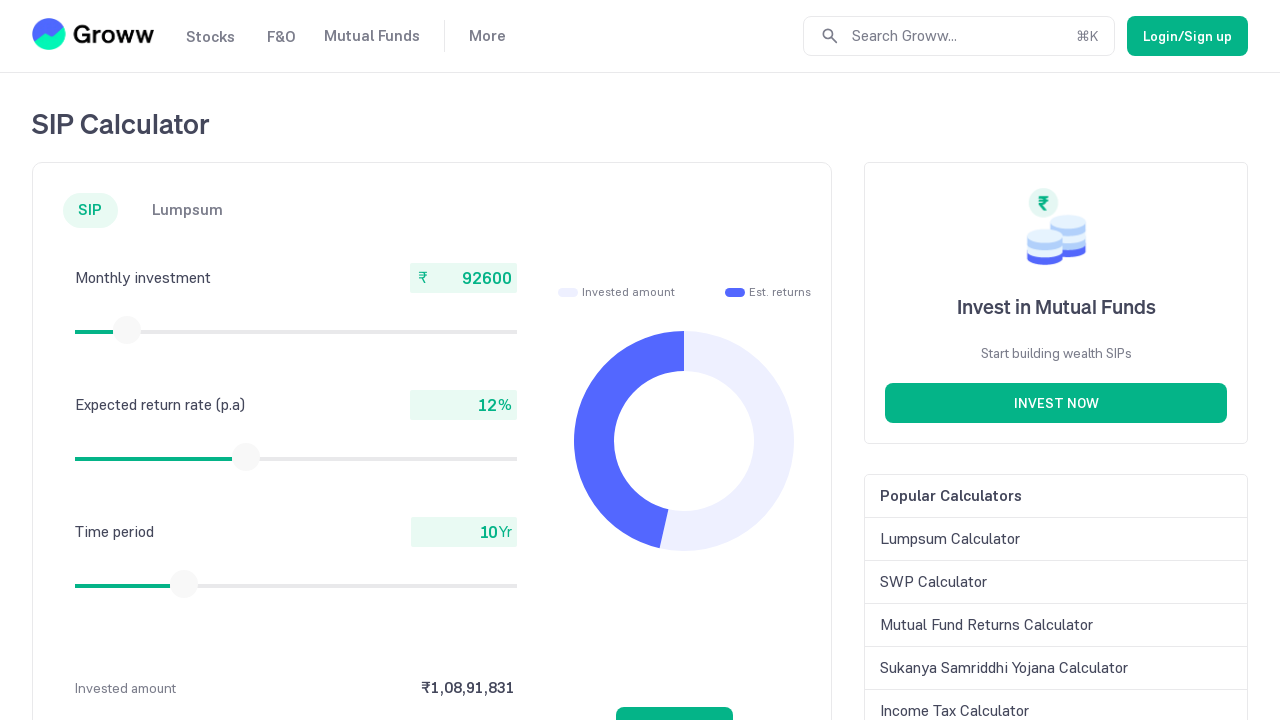

Released mouse button at (127, 330)
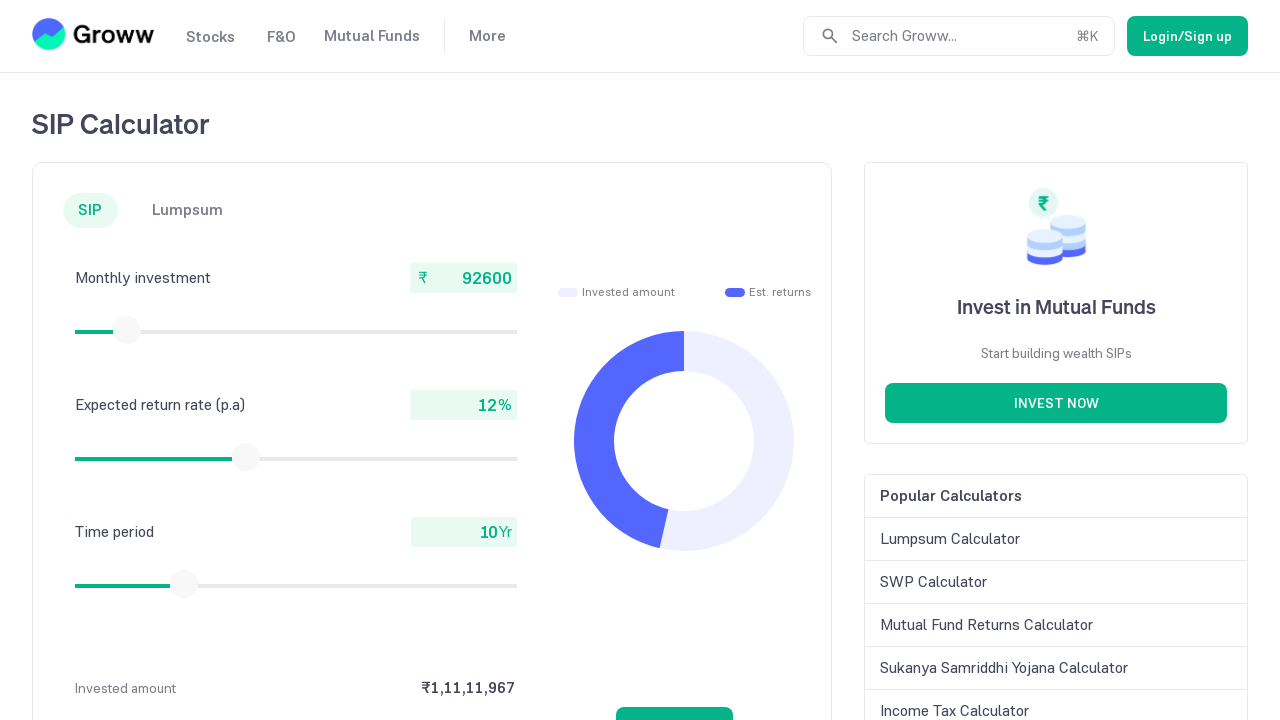

Checked current monthly investment value: 92600
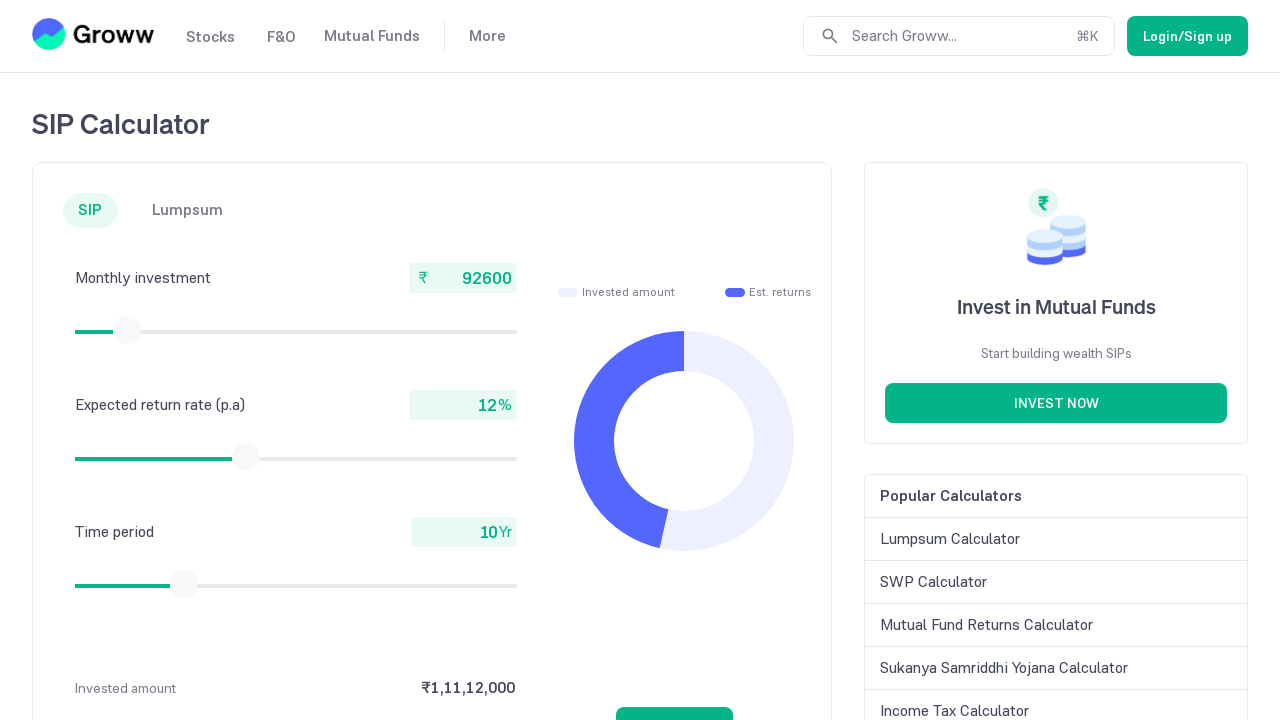

Moved mouse to slider center (iteration 28) at (127, 330)
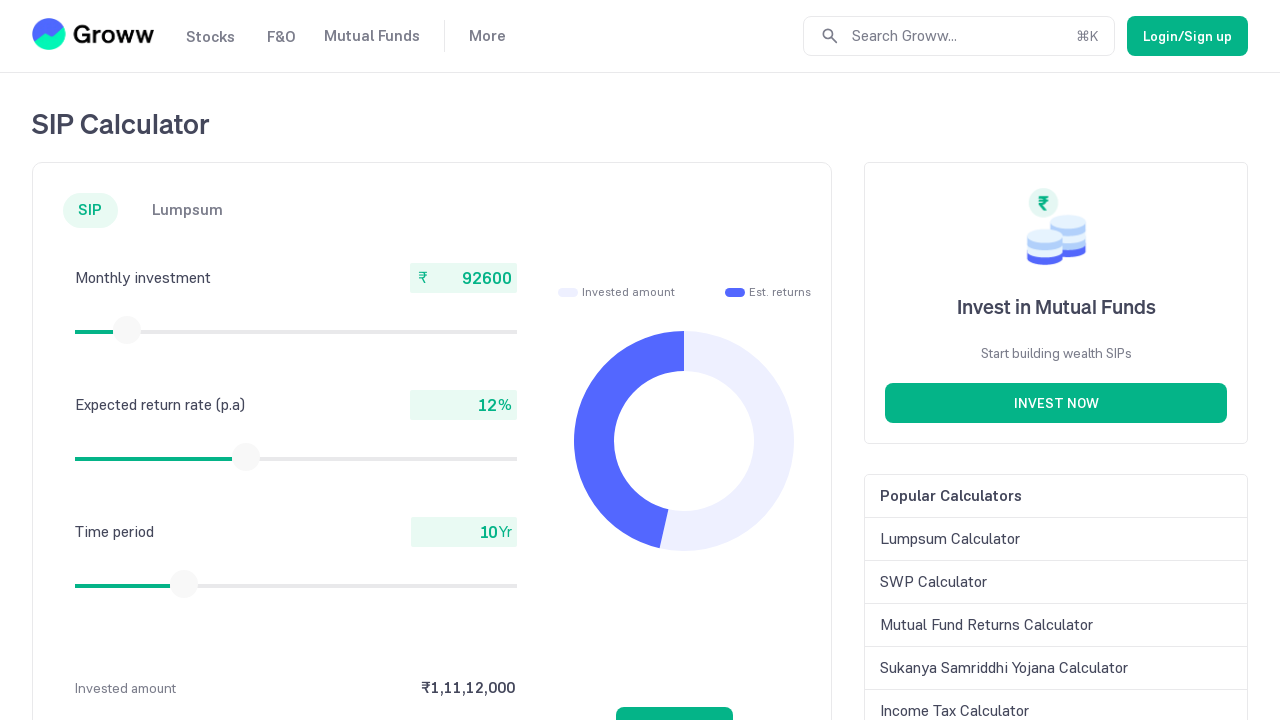

Pressed mouse button down on slider at (127, 330)
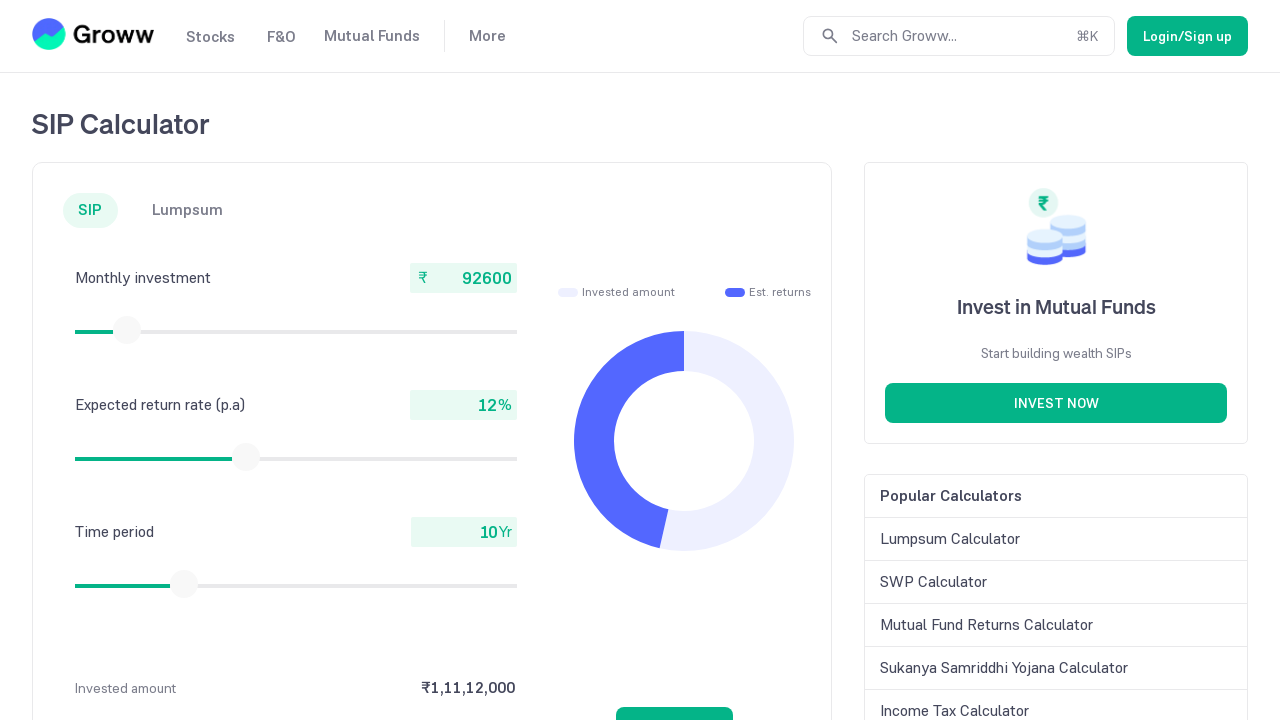

Dragged slider to the right at (128, 330)
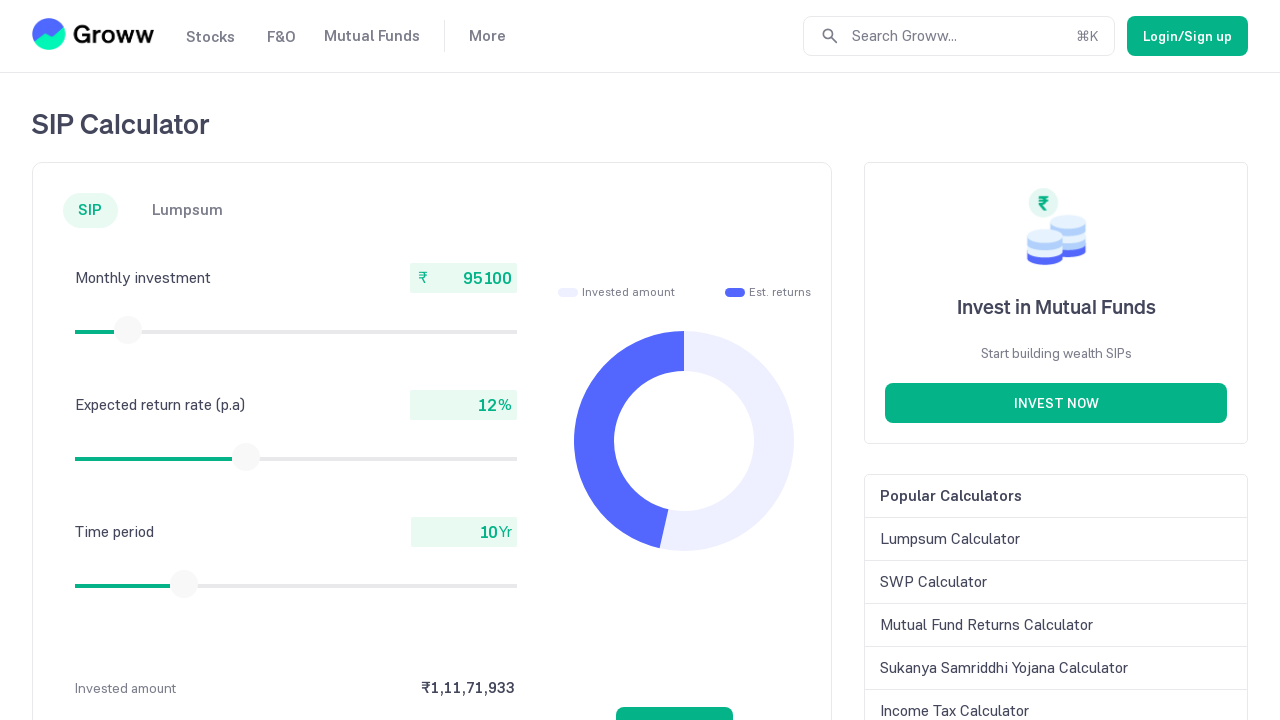

Released mouse button at (128, 330)
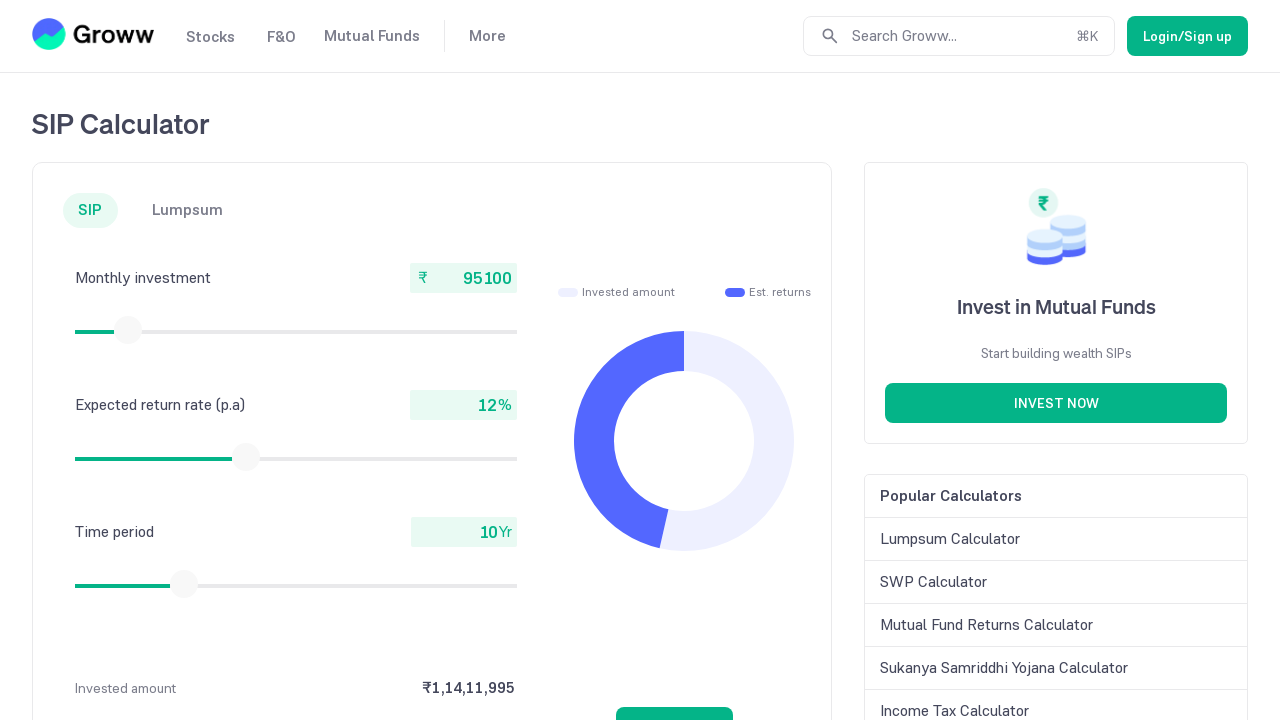

Checked current monthly investment value: 95100
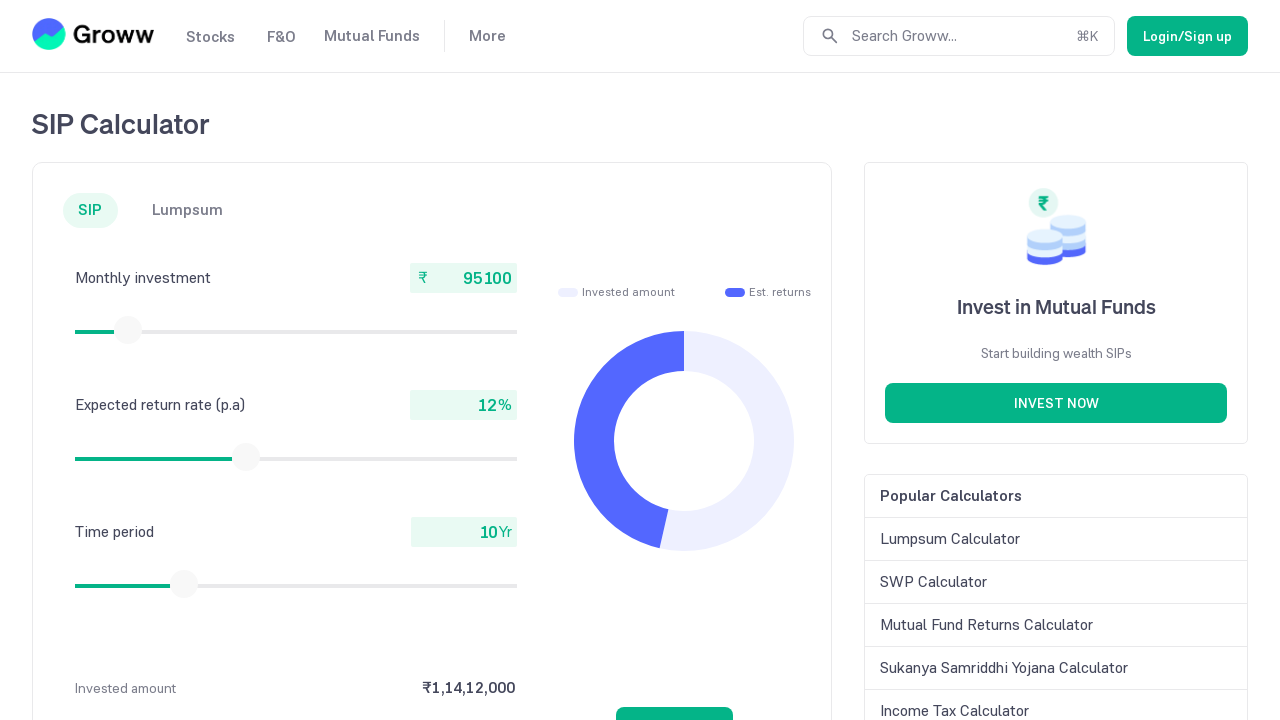

Moved mouse to slider center (iteration 29) at (128, 330)
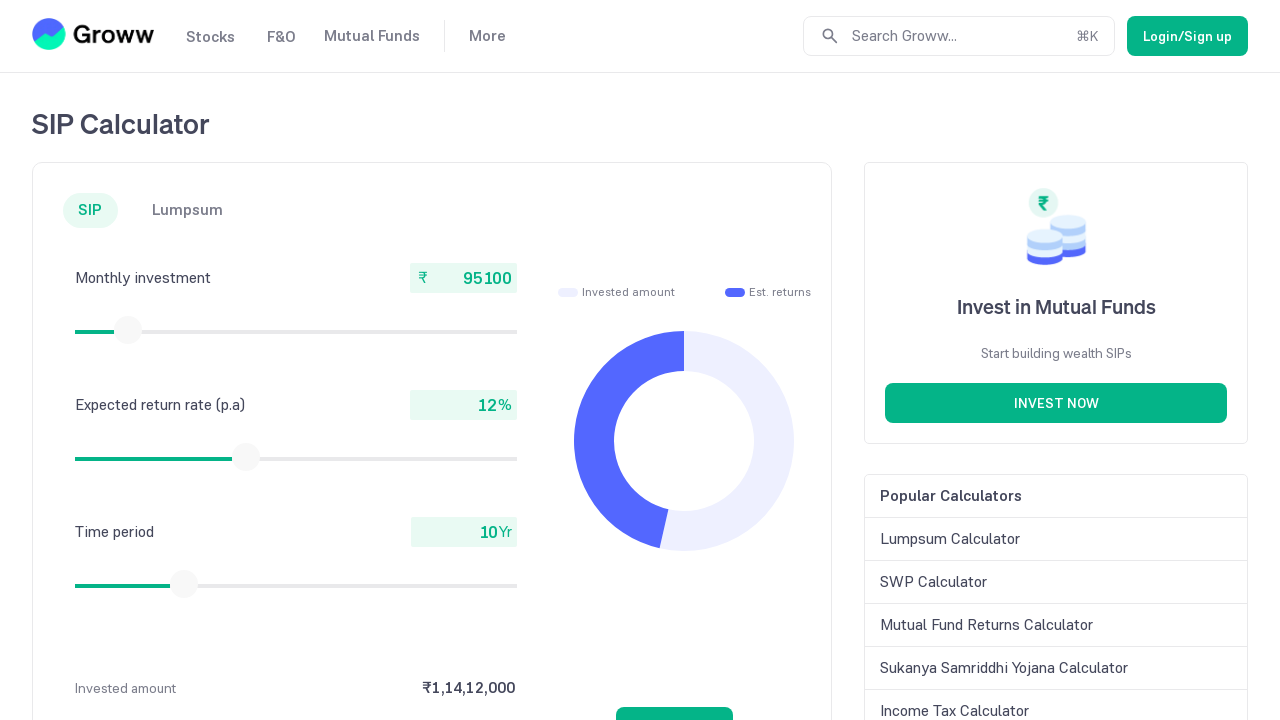

Pressed mouse button down on slider at (128, 330)
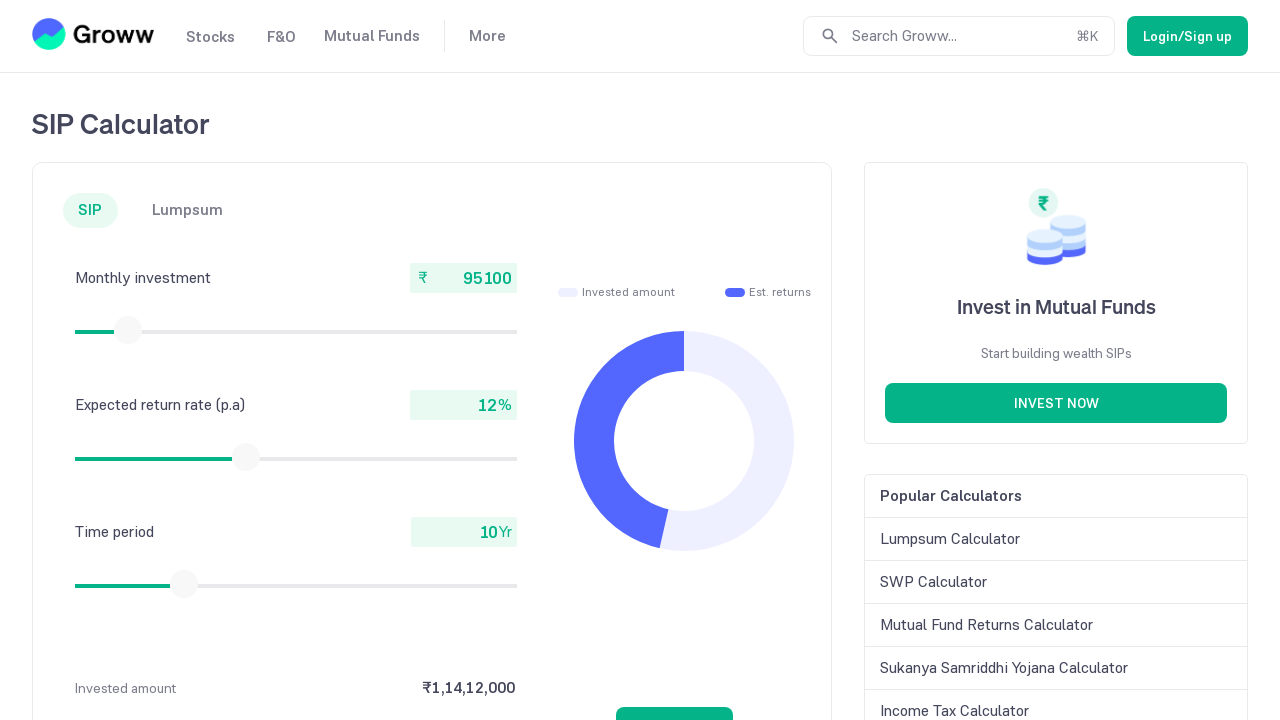

Dragged slider to the right at (129, 330)
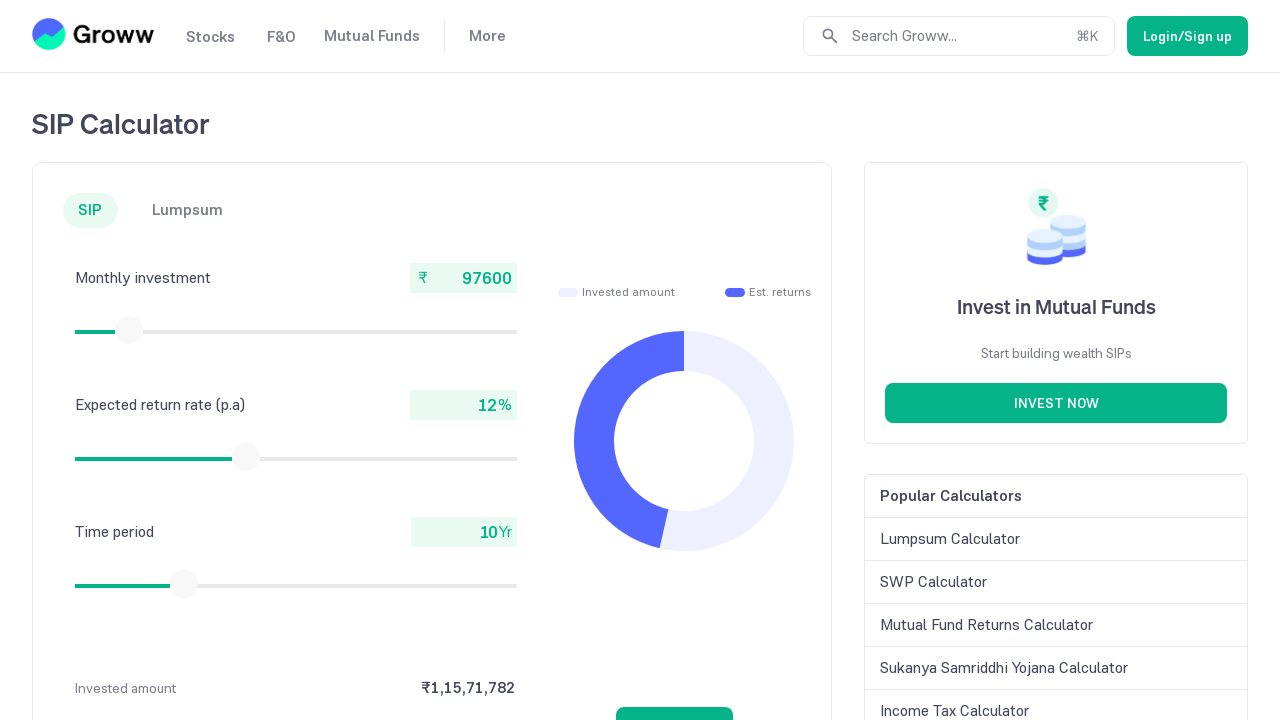

Released mouse button at (129, 330)
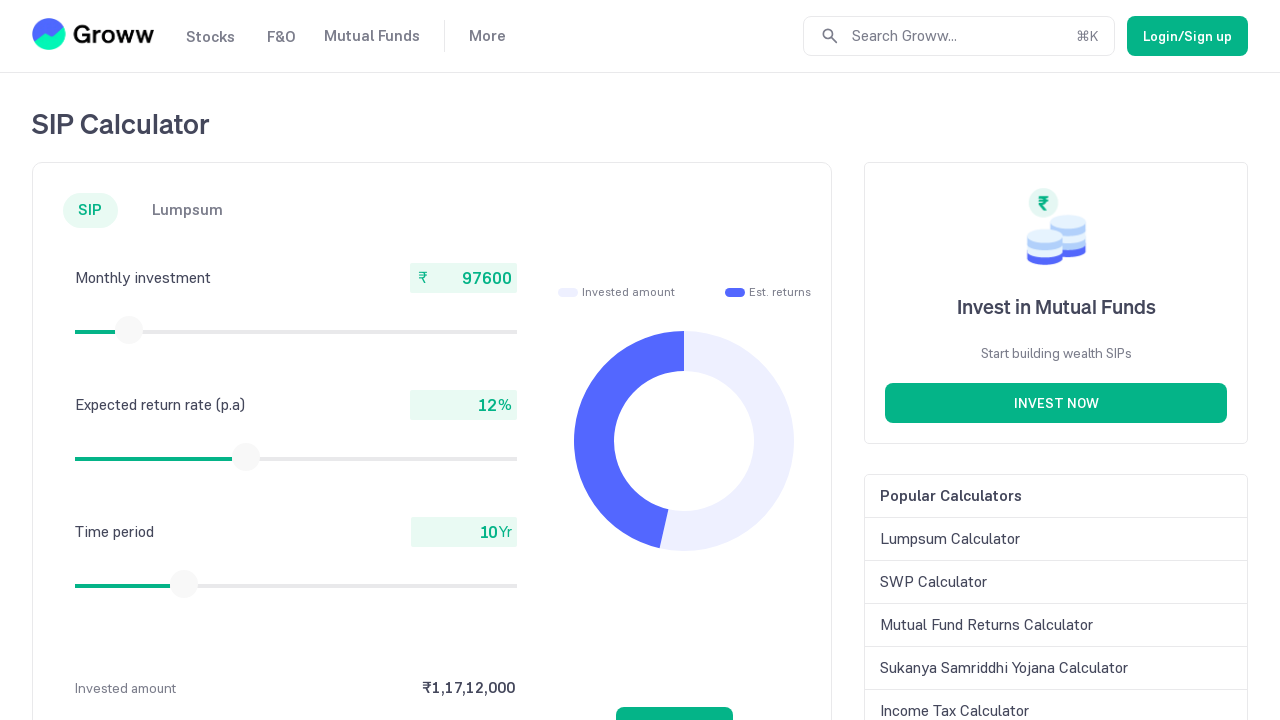

Checked current monthly investment value: 97600
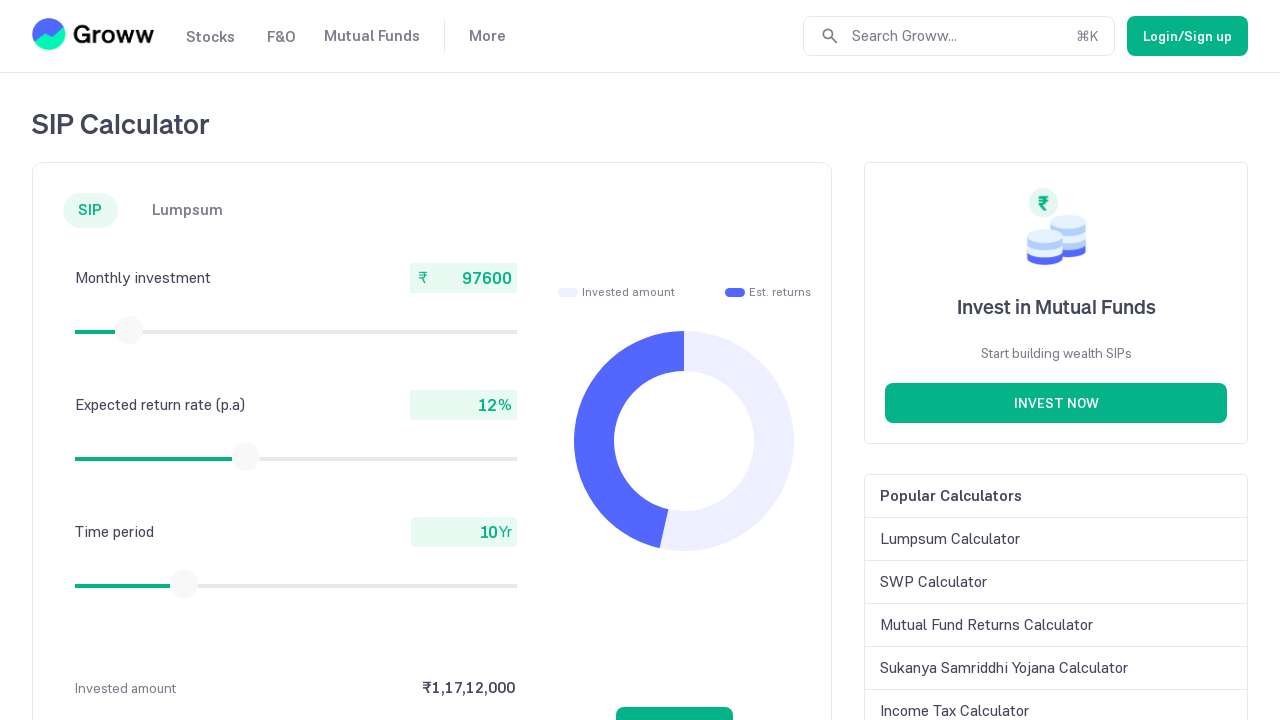

Moved mouse to slider center (iteration 30) at (129, 330)
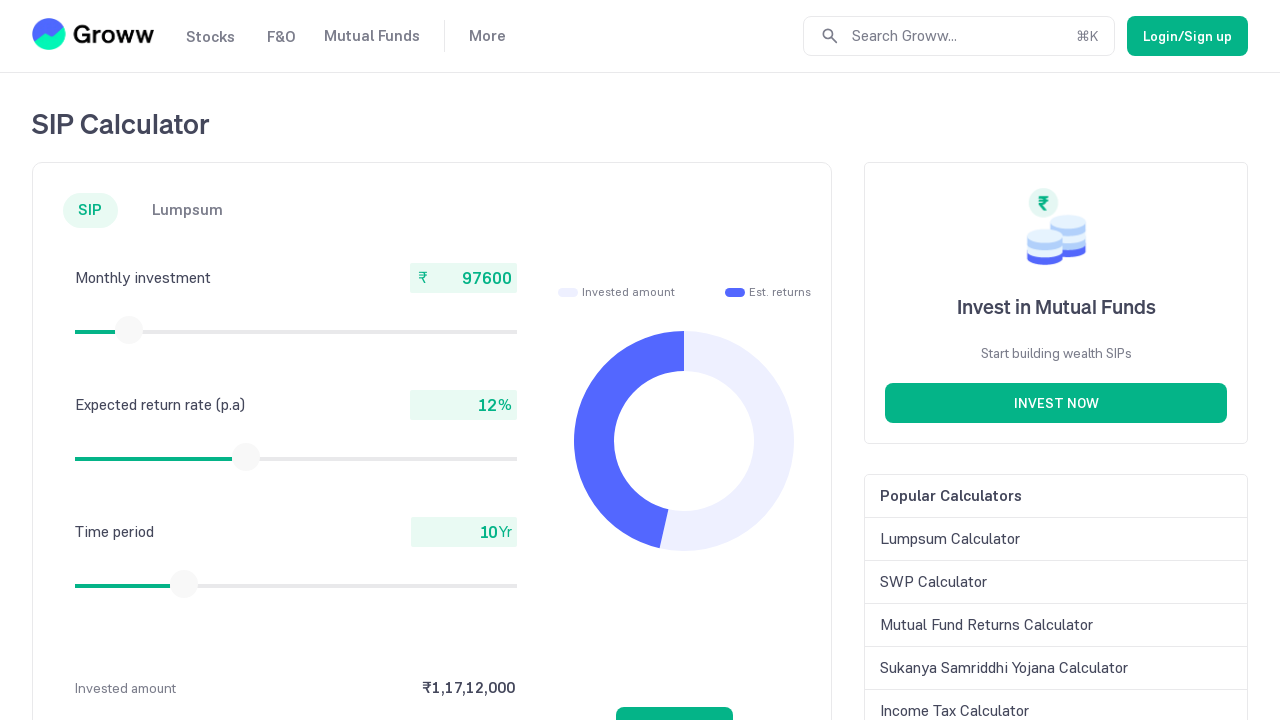

Pressed mouse button down on slider at (129, 330)
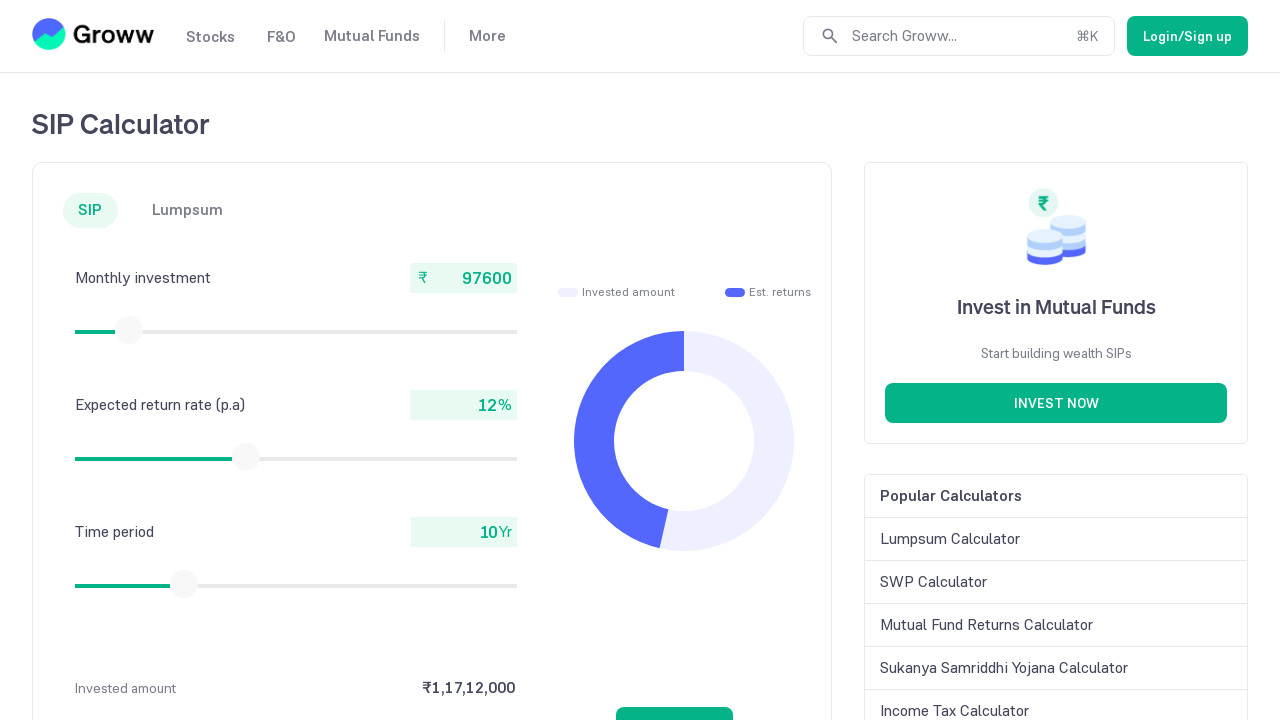

Dragged slider to the right at (130, 330)
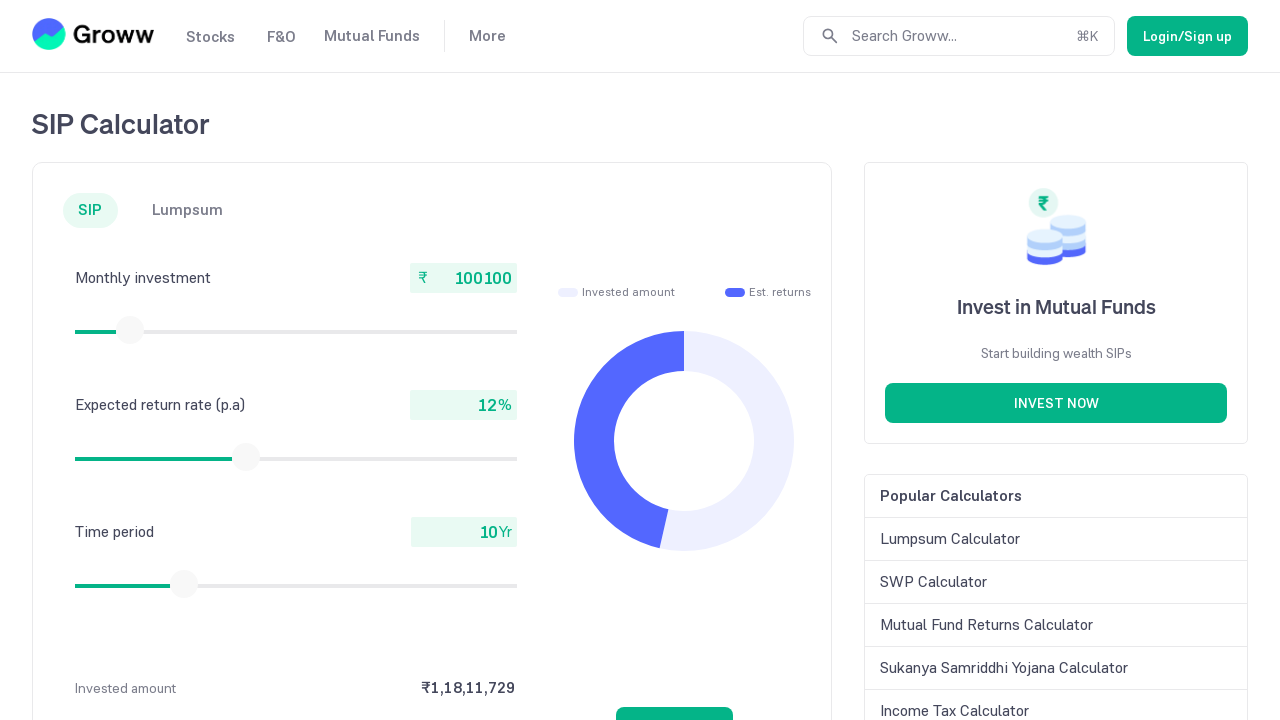

Released mouse button at (130, 330)
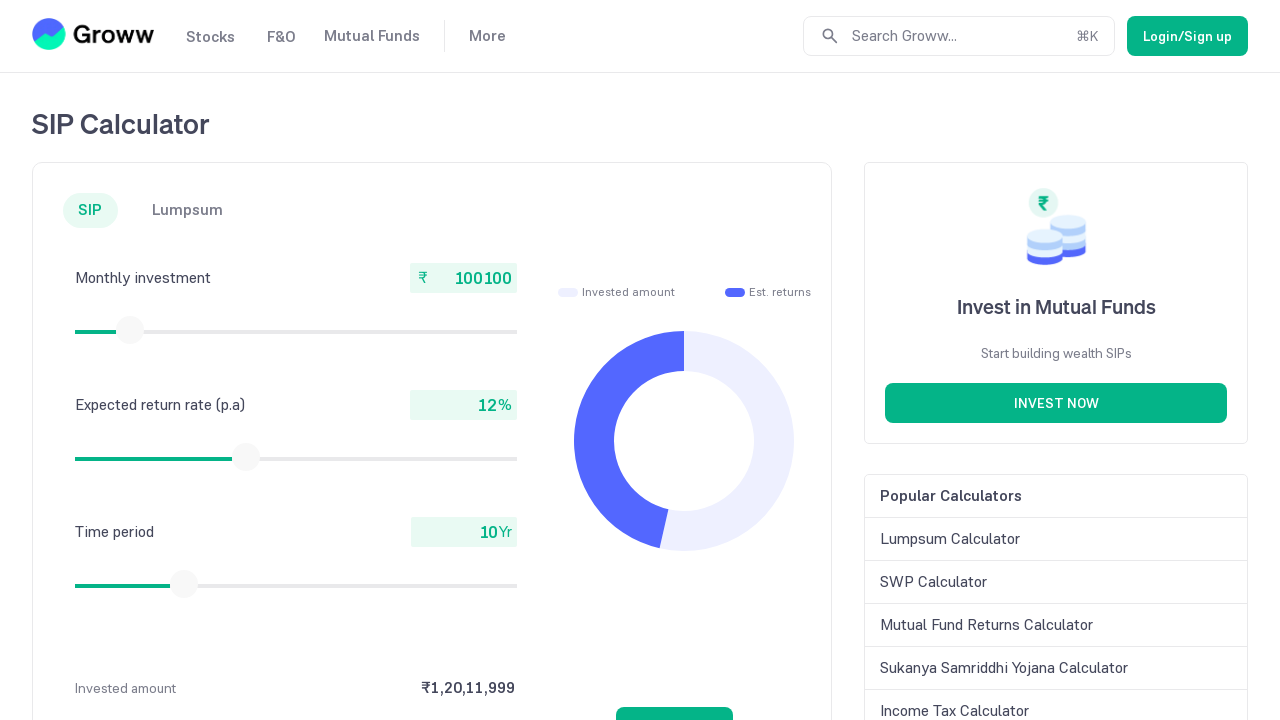

Checked current monthly investment value: 100100
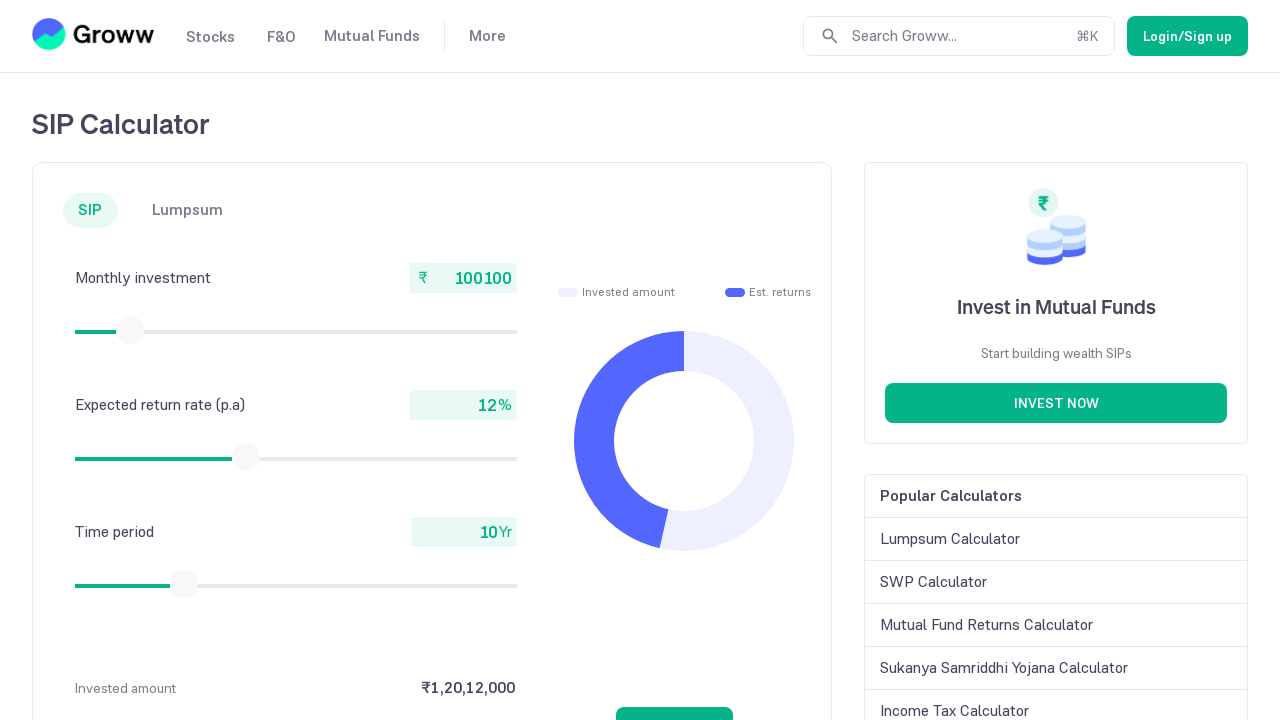

Moved mouse to slider center (iteration 31) at (130, 330)
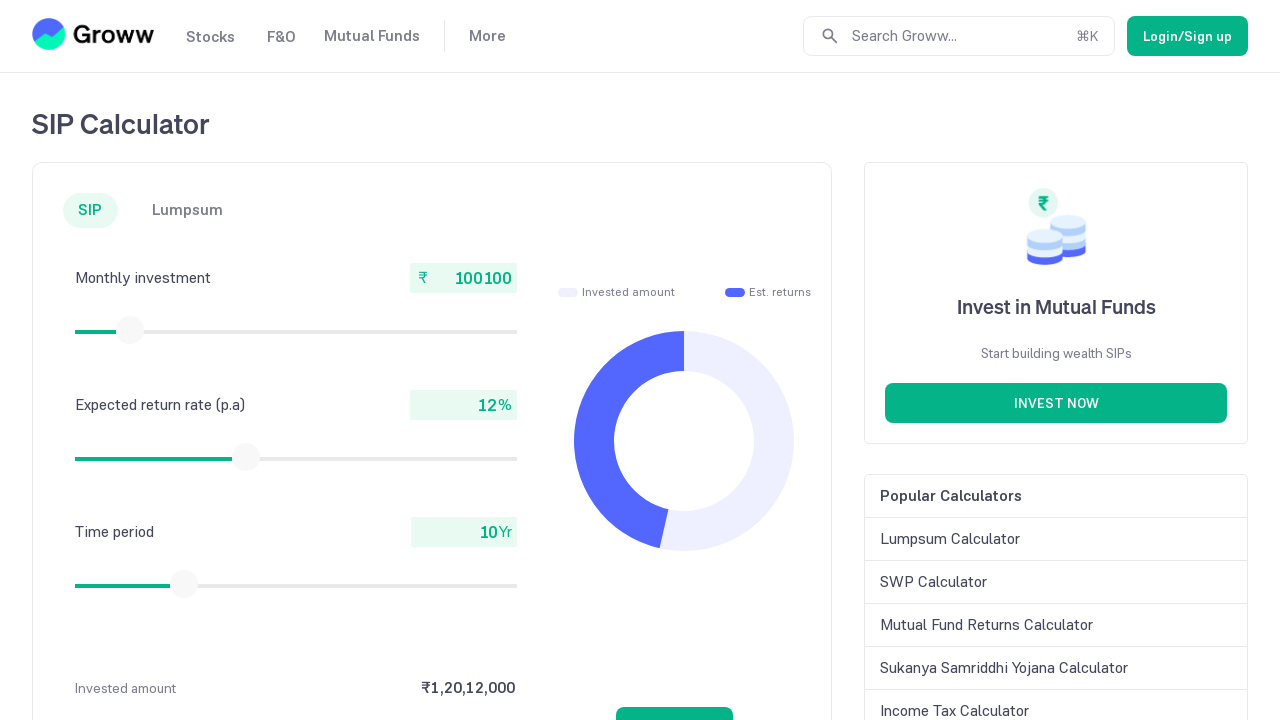

Pressed mouse button down on slider at (130, 330)
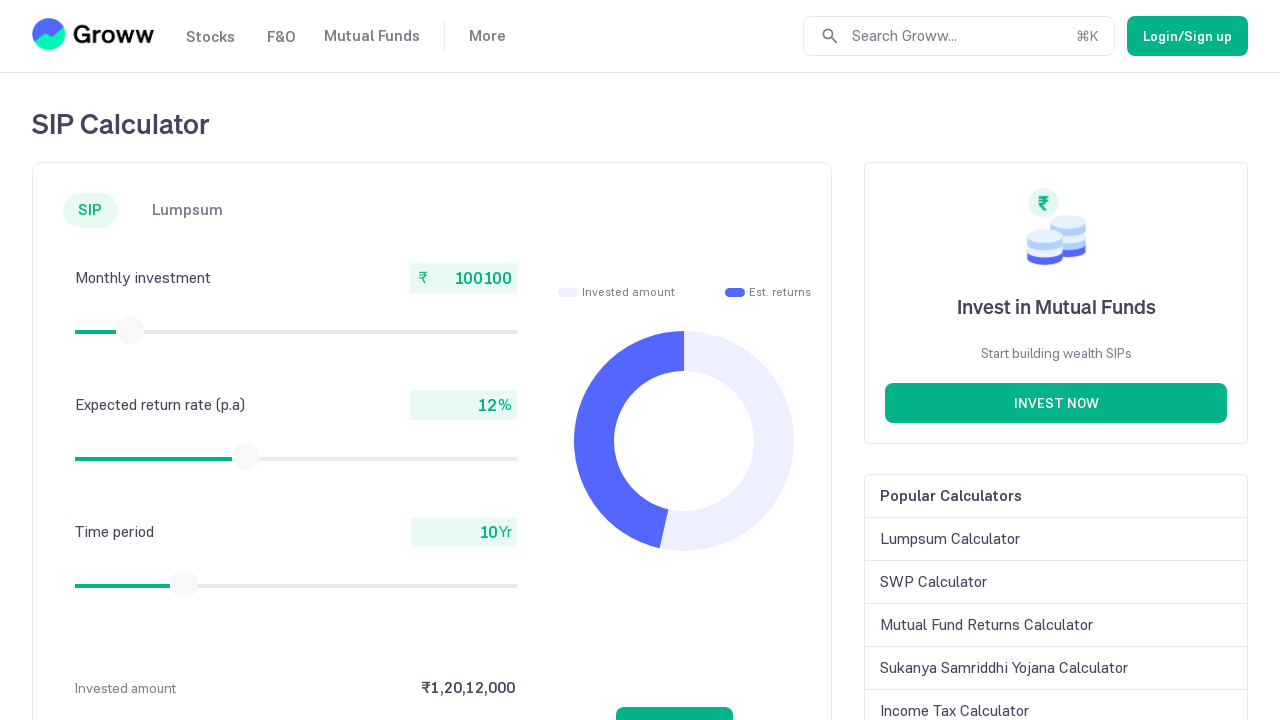

Dragged slider to the right at (131, 330)
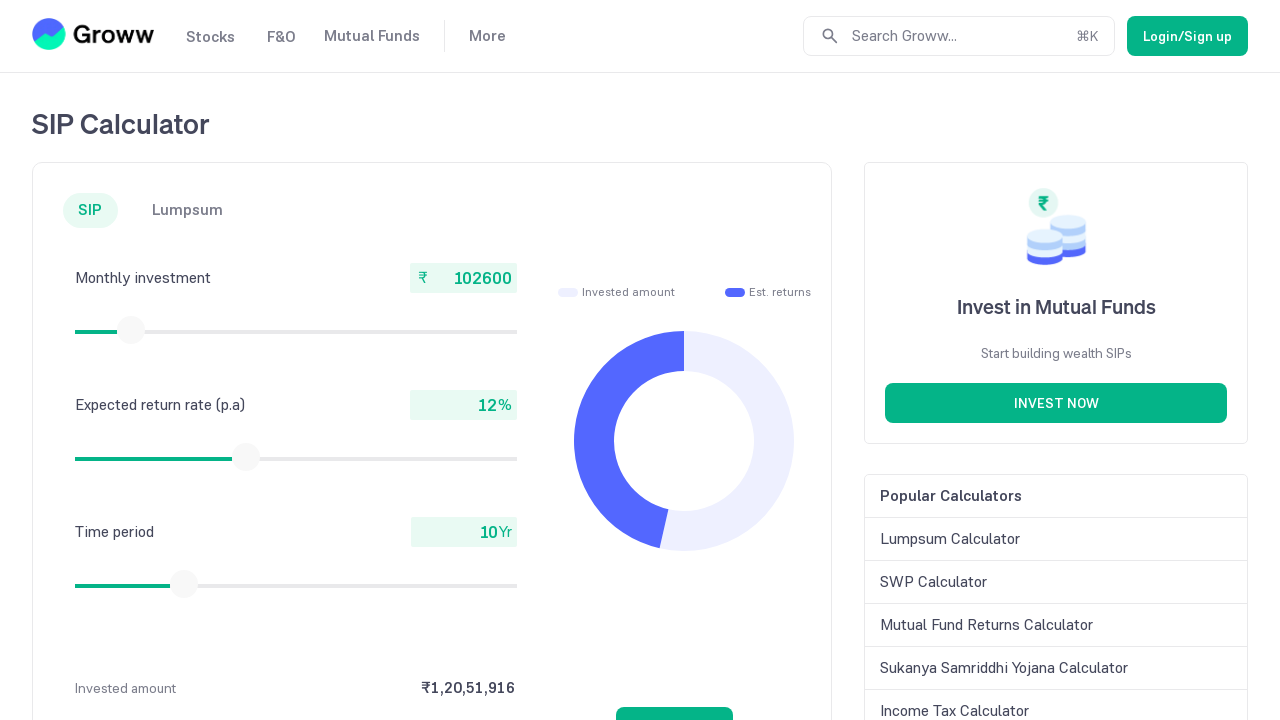

Released mouse button at (131, 330)
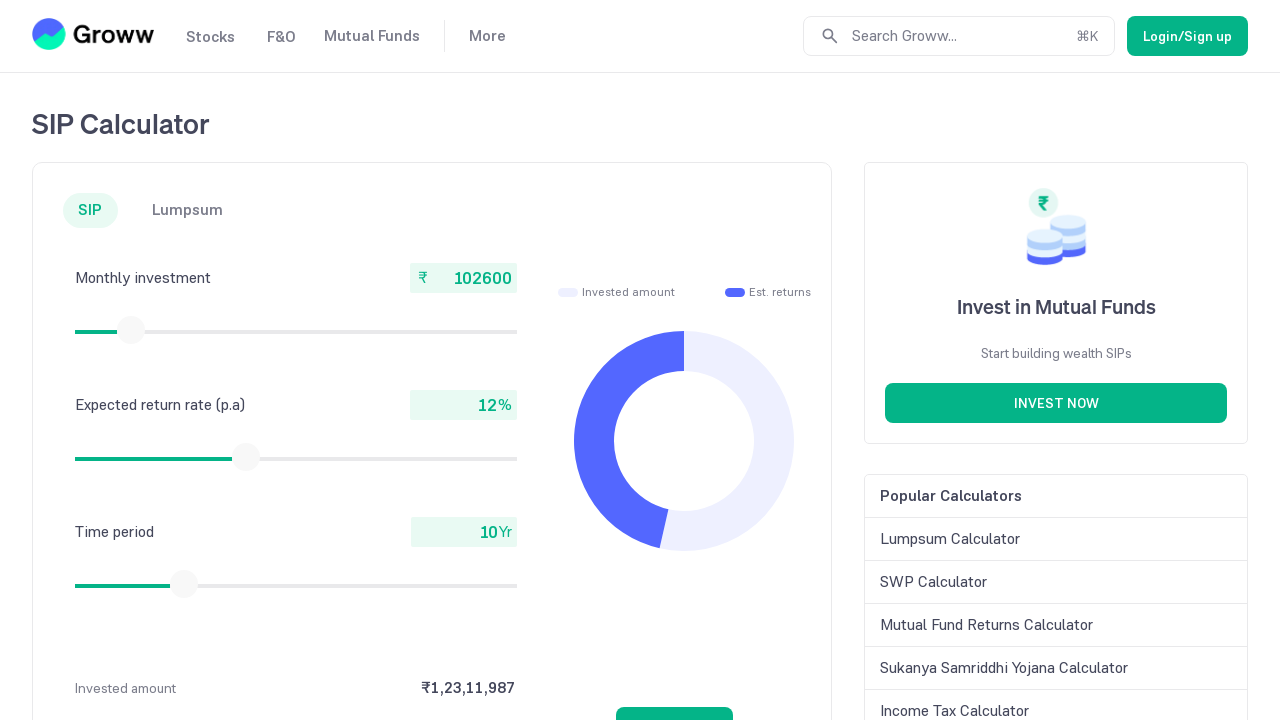

Checked current monthly investment value: 102600
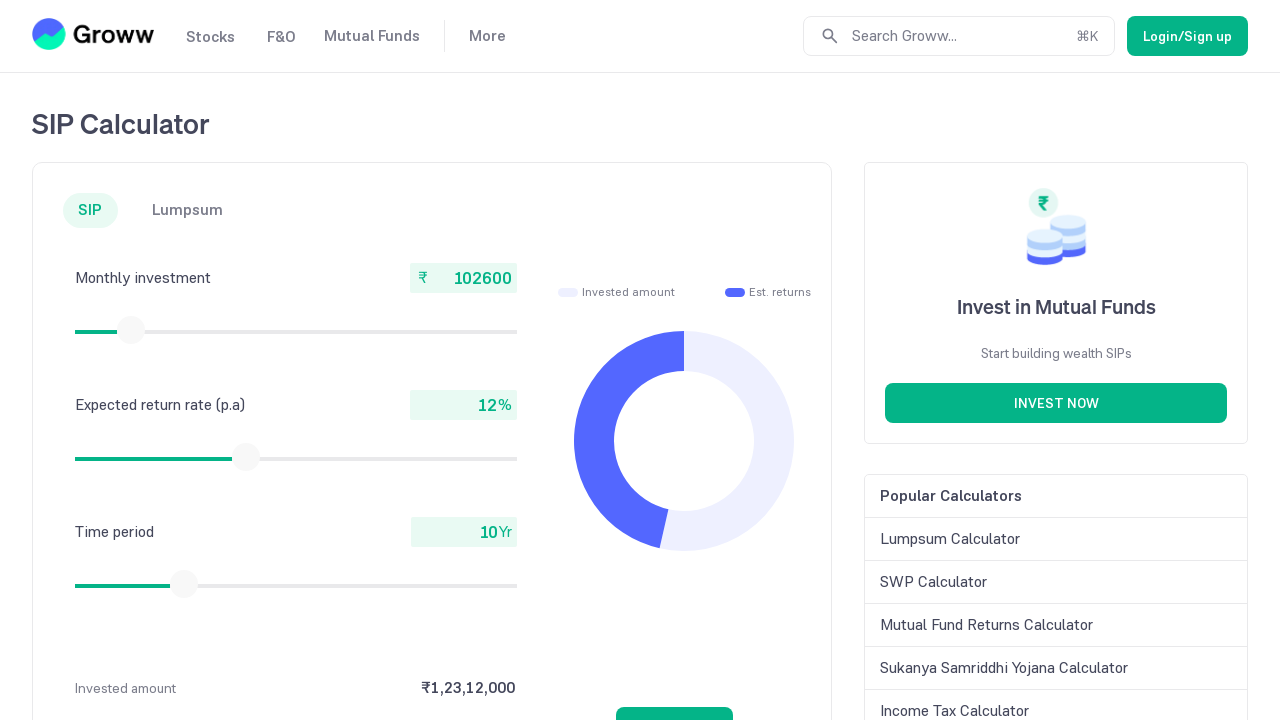

Moved mouse to slider center (iteration 32) at (131, 330)
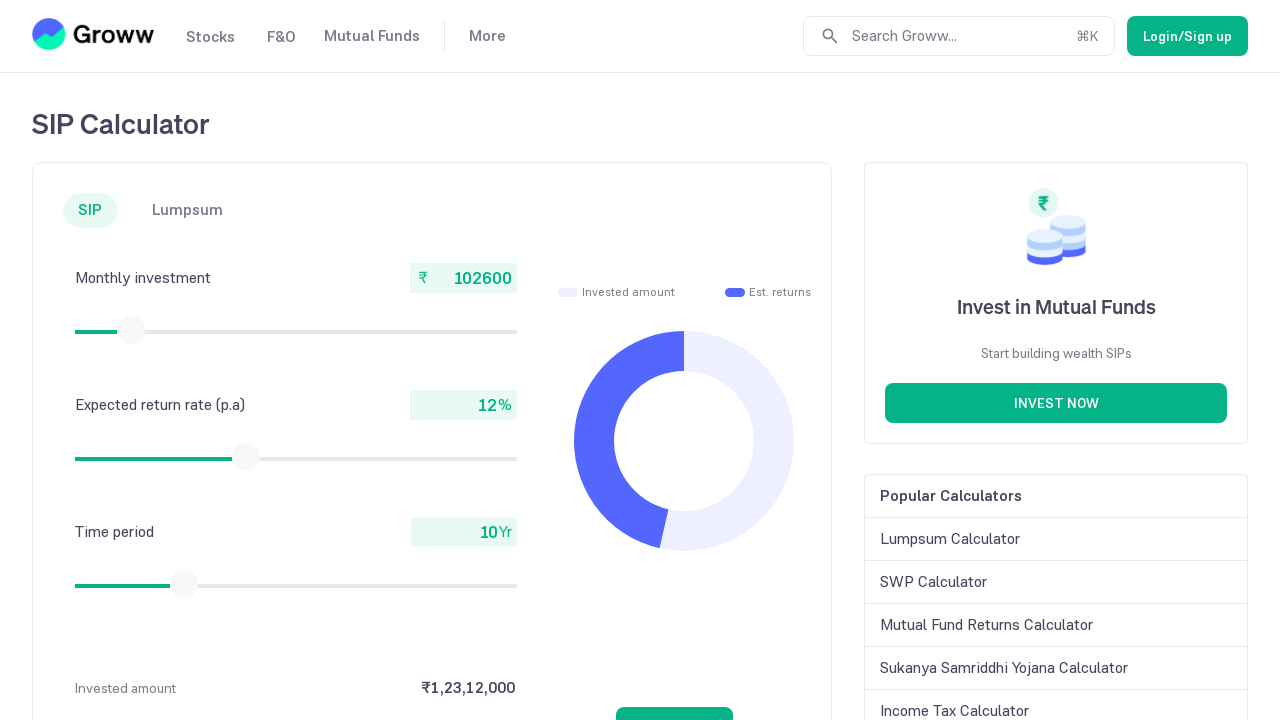

Pressed mouse button down on slider at (131, 330)
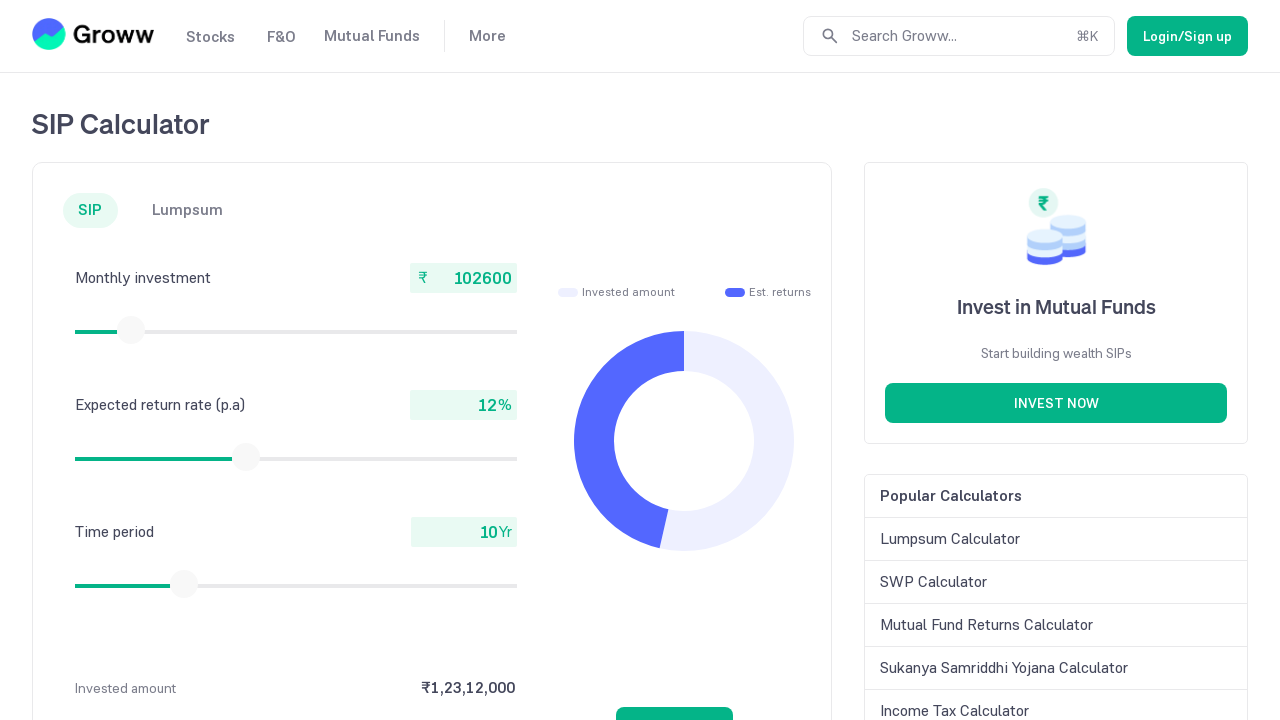

Dragged slider to the right at (132, 330)
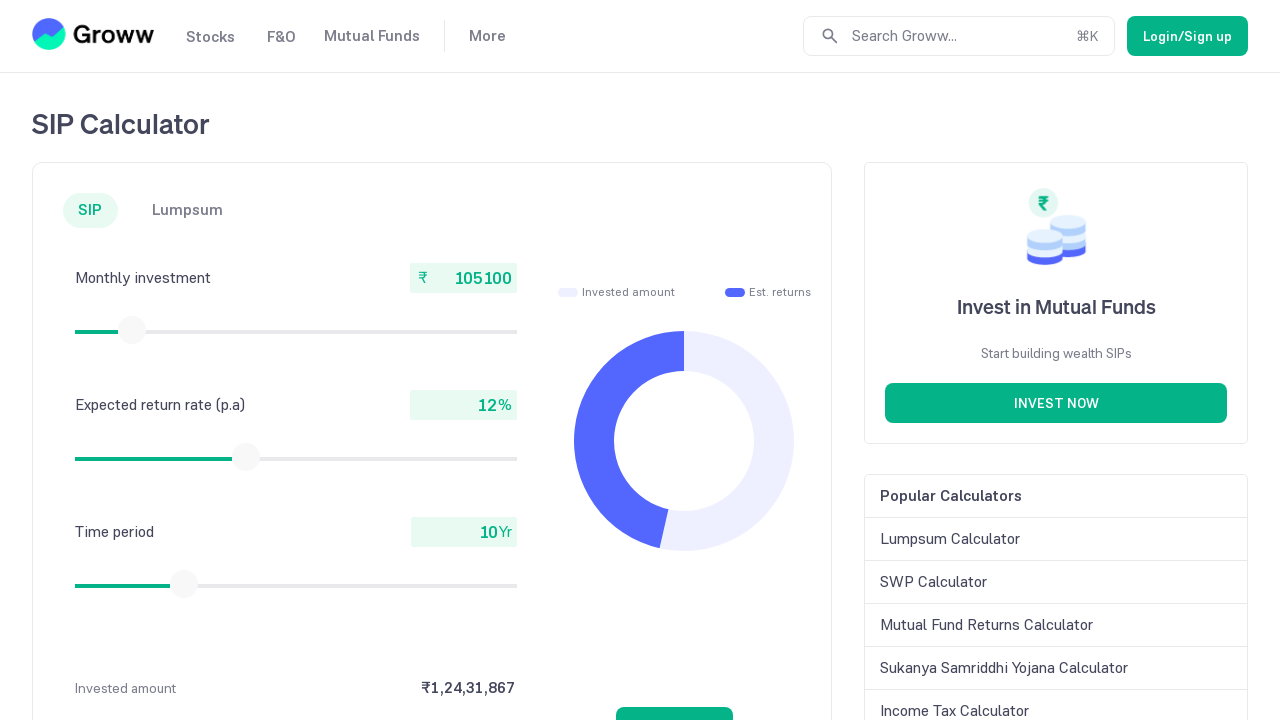

Released mouse button at (132, 330)
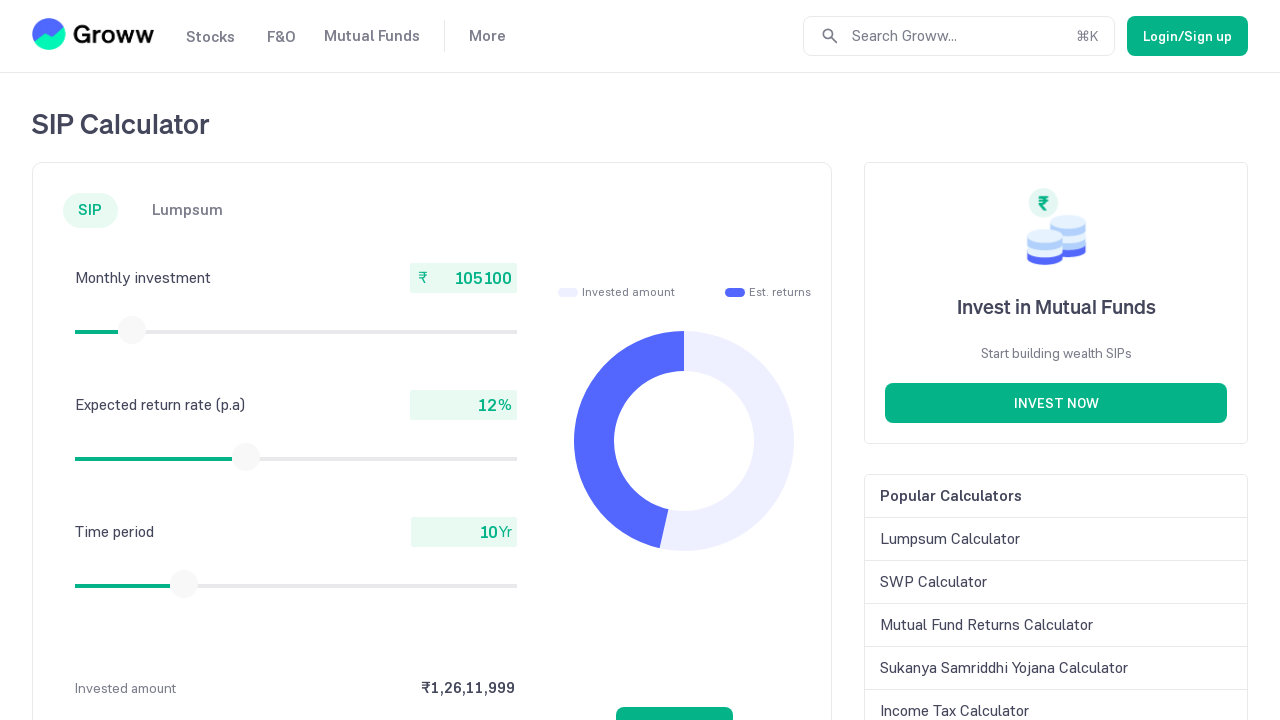

Checked current monthly investment value: 105100
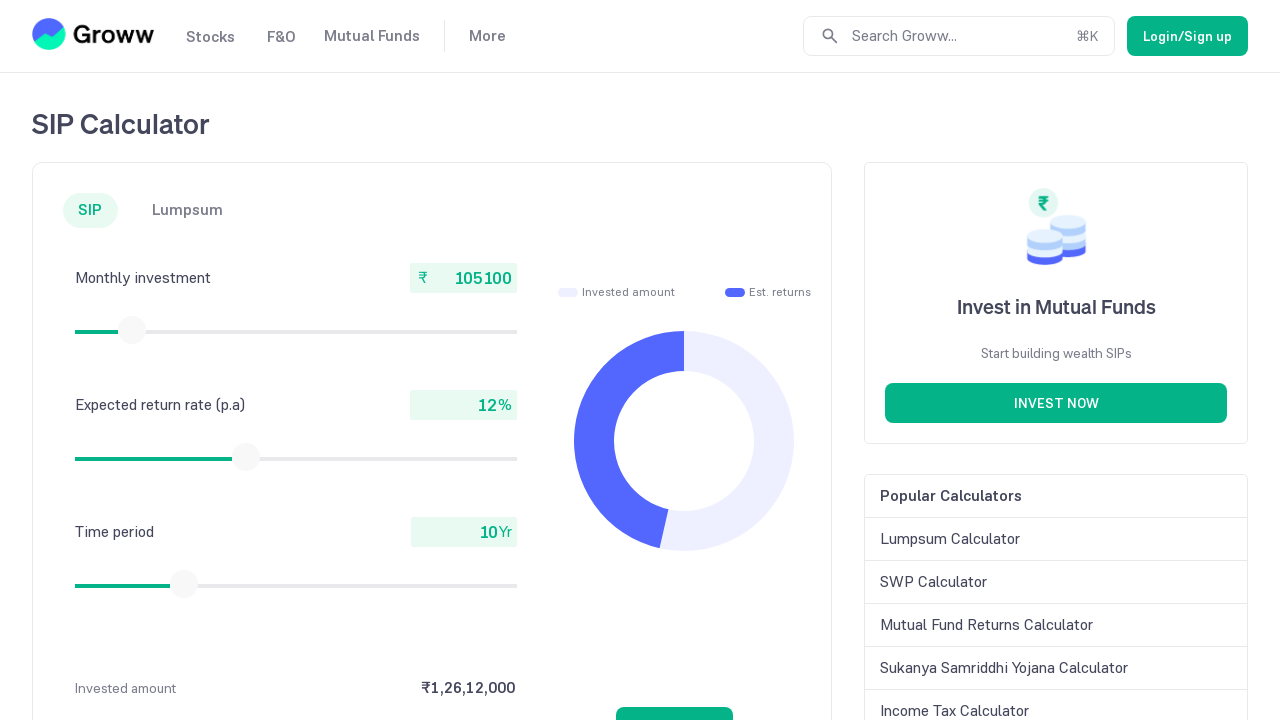

Moved mouse to slider center (iteration 33) at (132, 330)
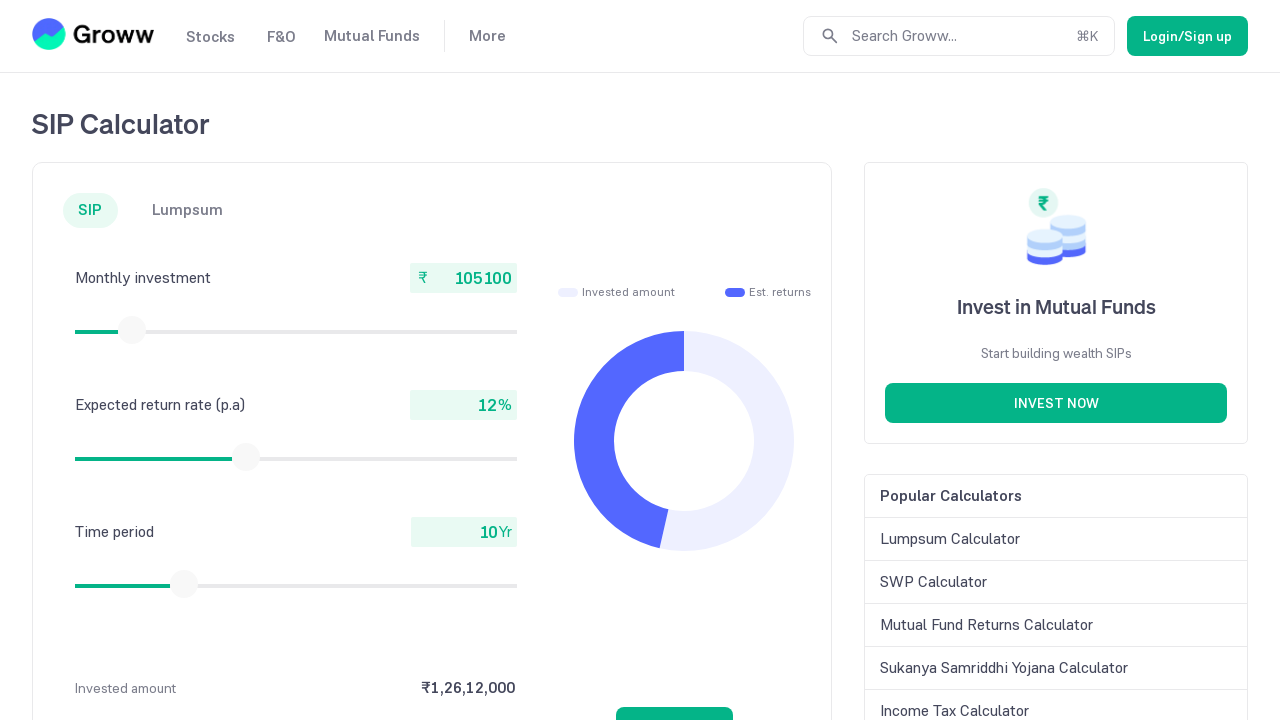

Pressed mouse button down on slider at (132, 330)
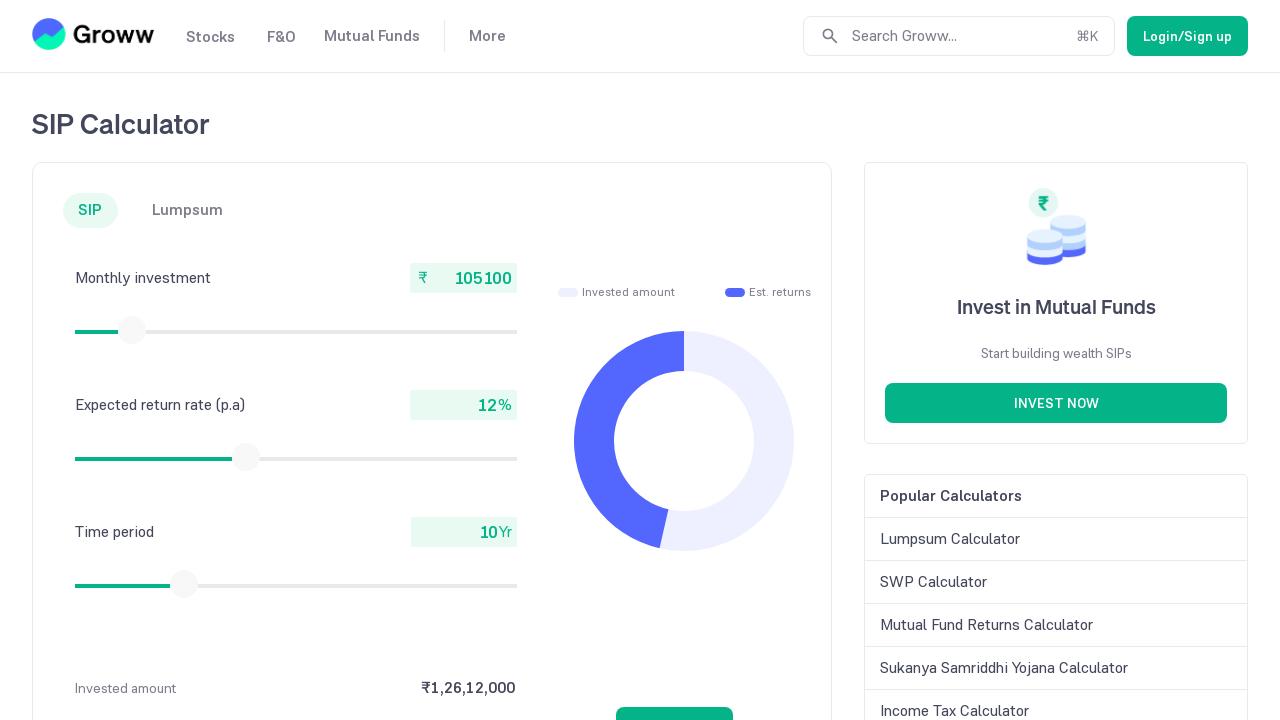

Dragged slider to the right at (133, 330)
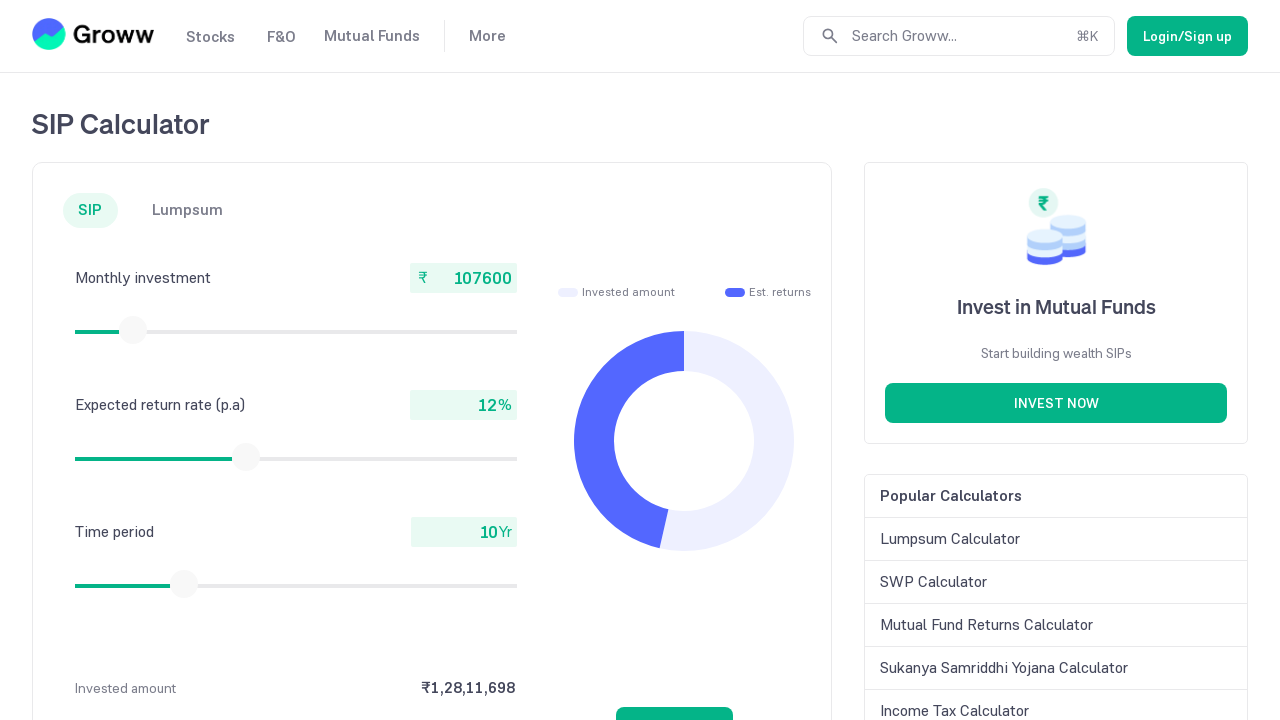

Released mouse button at (133, 330)
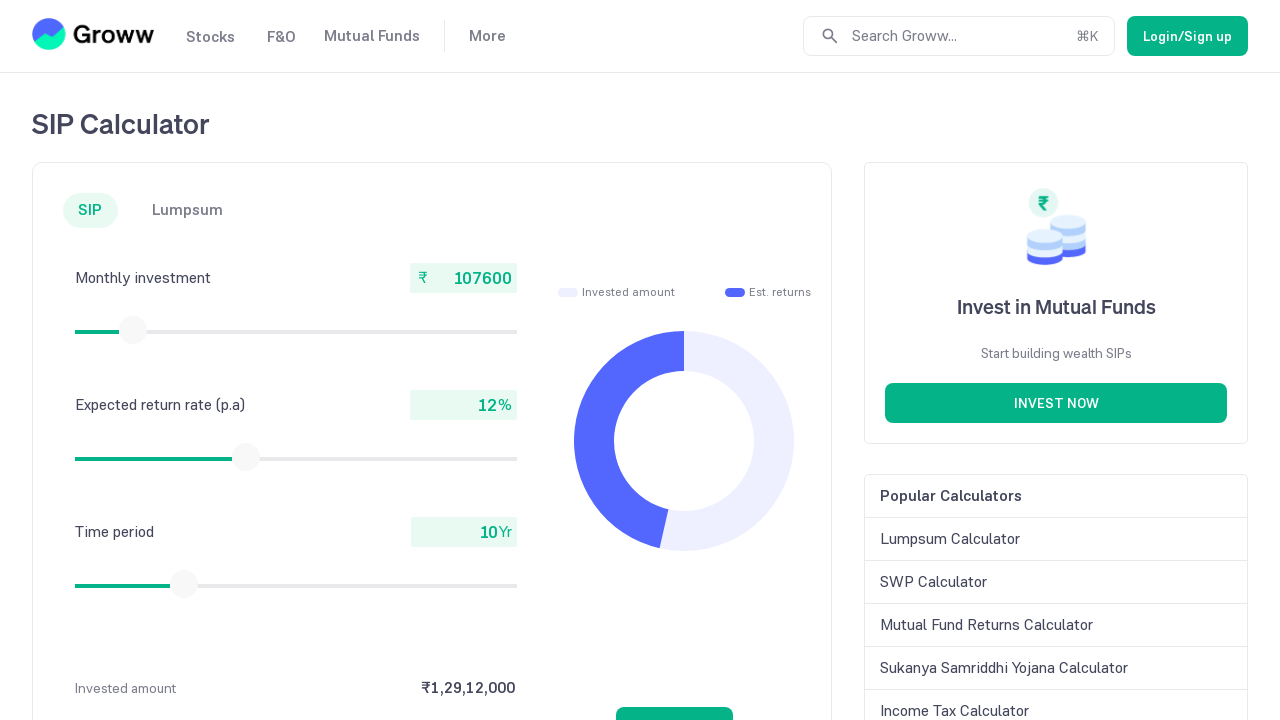

Checked current monthly investment value: 107600
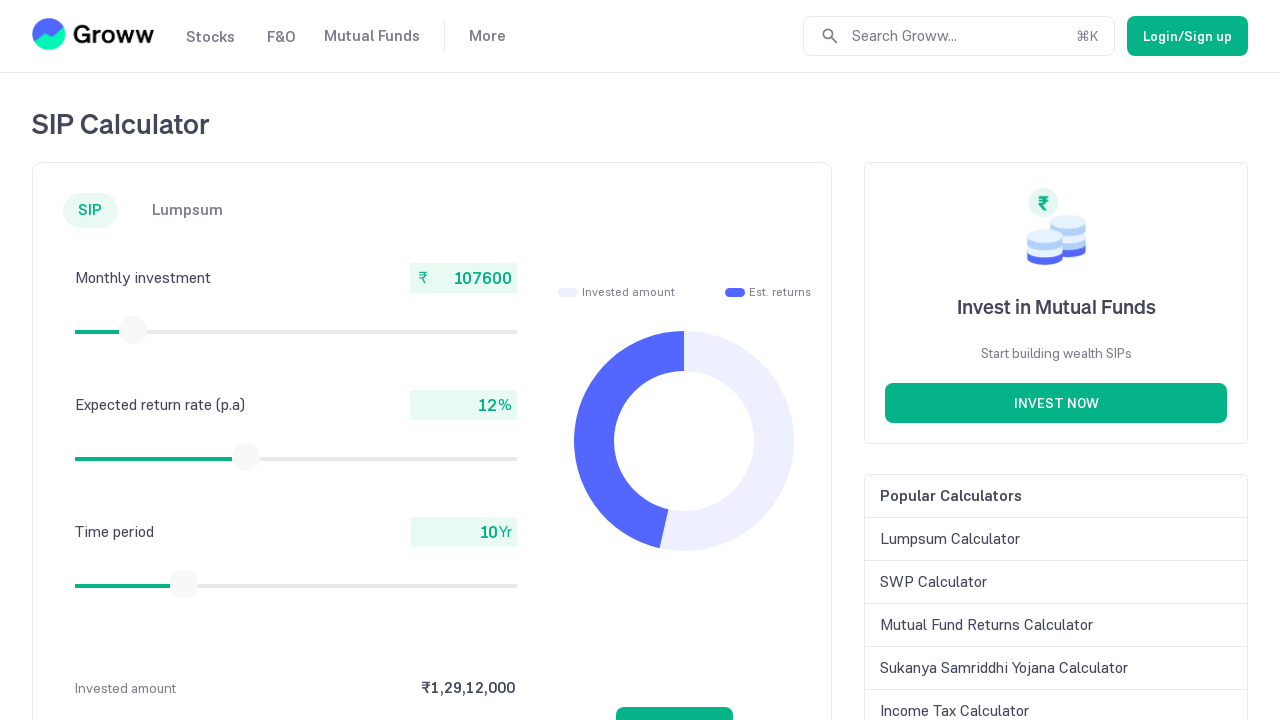

Moved mouse to slider center (iteration 34) at (133, 330)
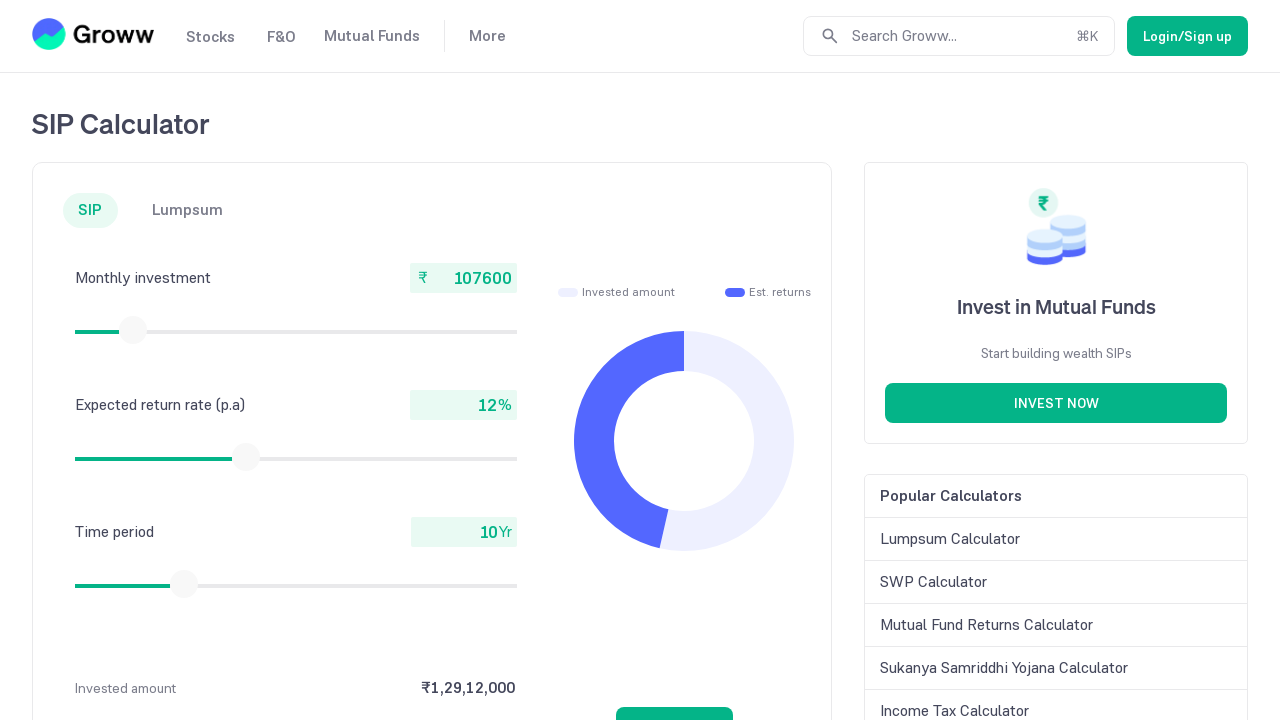

Pressed mouse button down on slider at (133, 330)
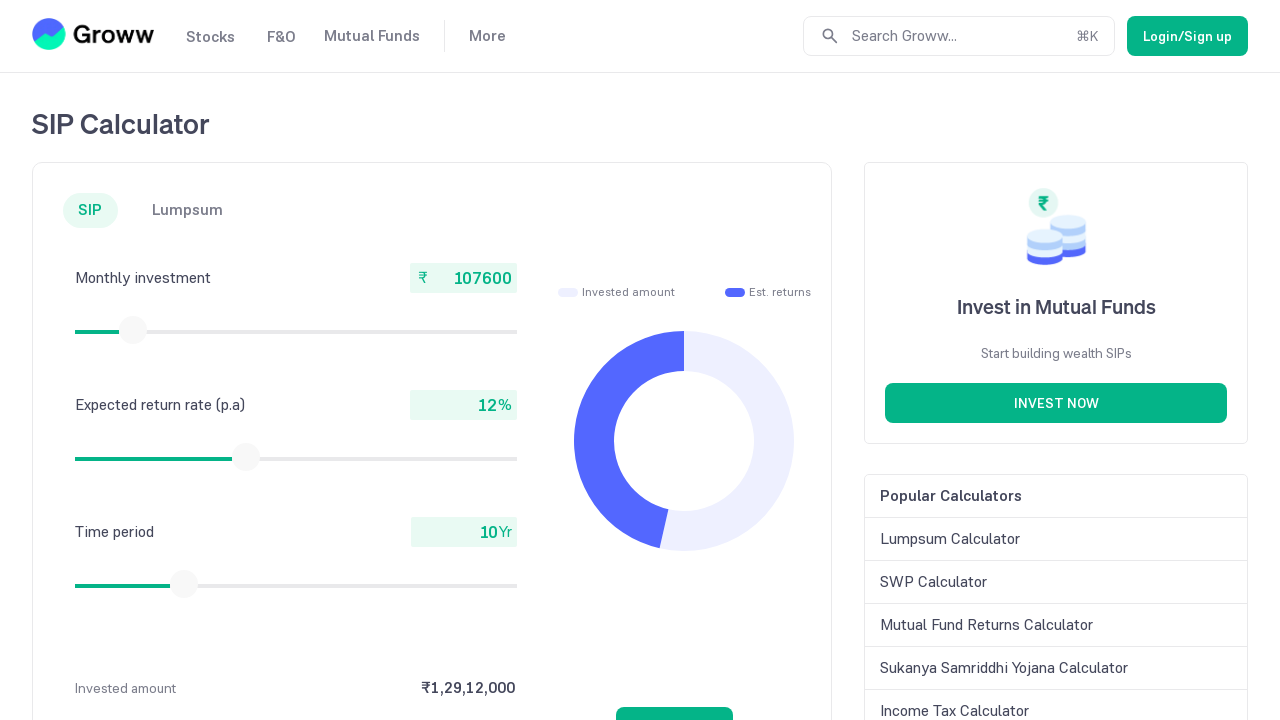

Dragged slider to the right at (134, 330)
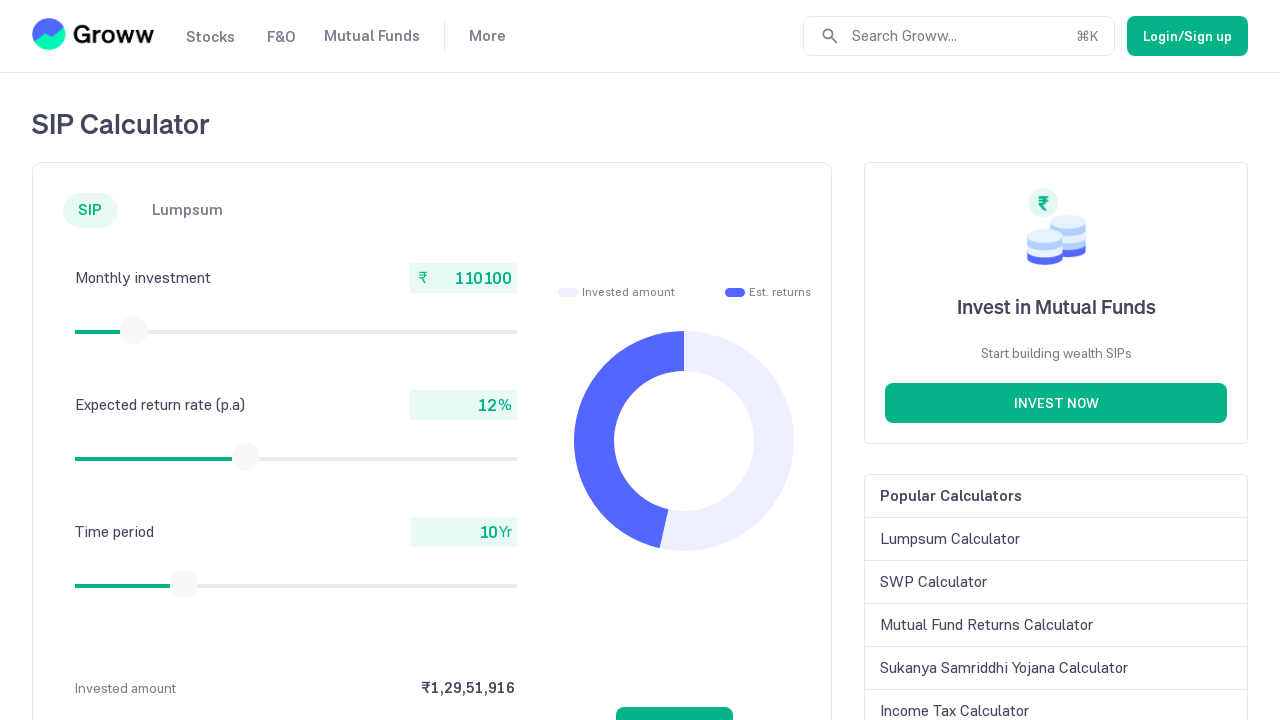

Released mouse button at (134, 330)
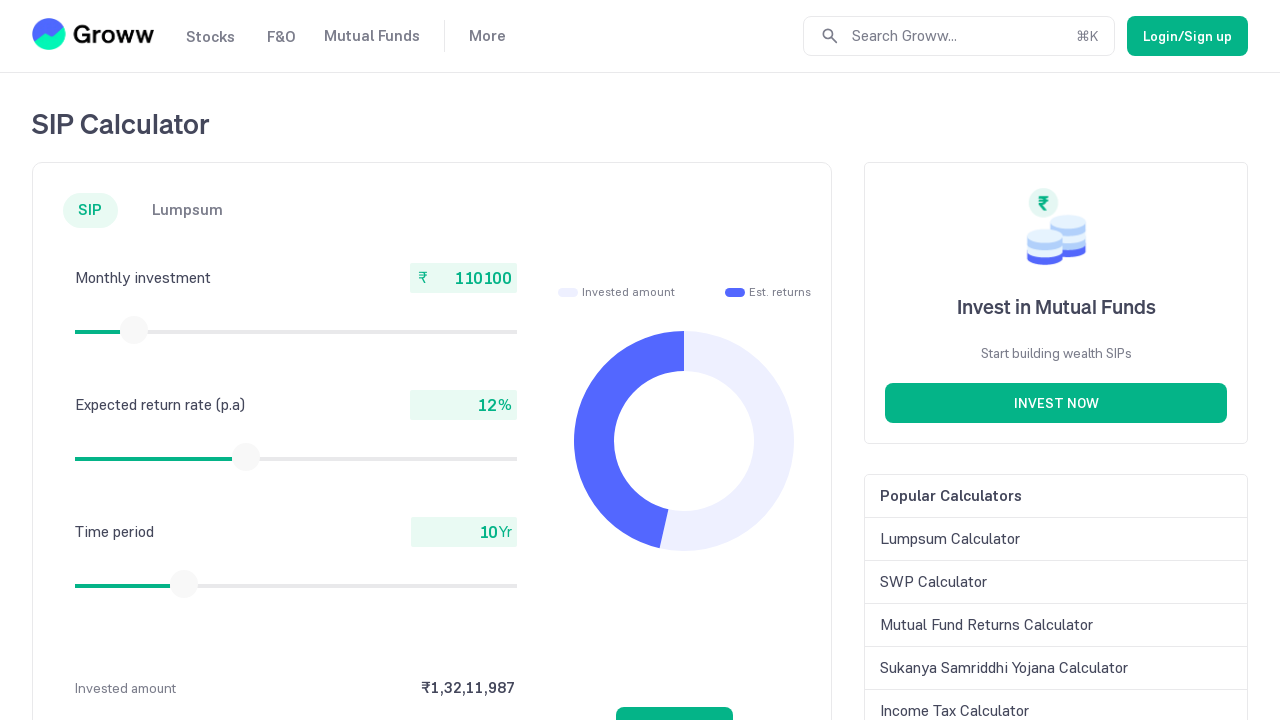

Checked current monthly investment value: 110100
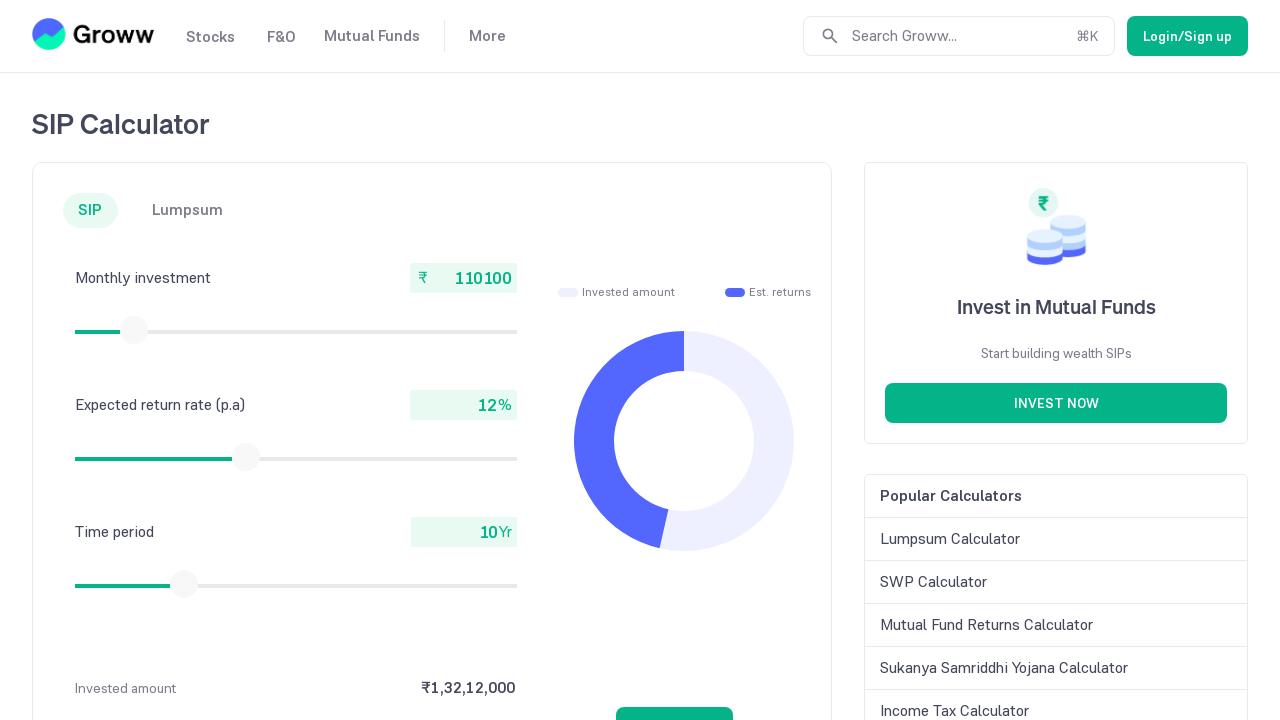

Moved mouse to slider center (iteration 35) at (134, 330)
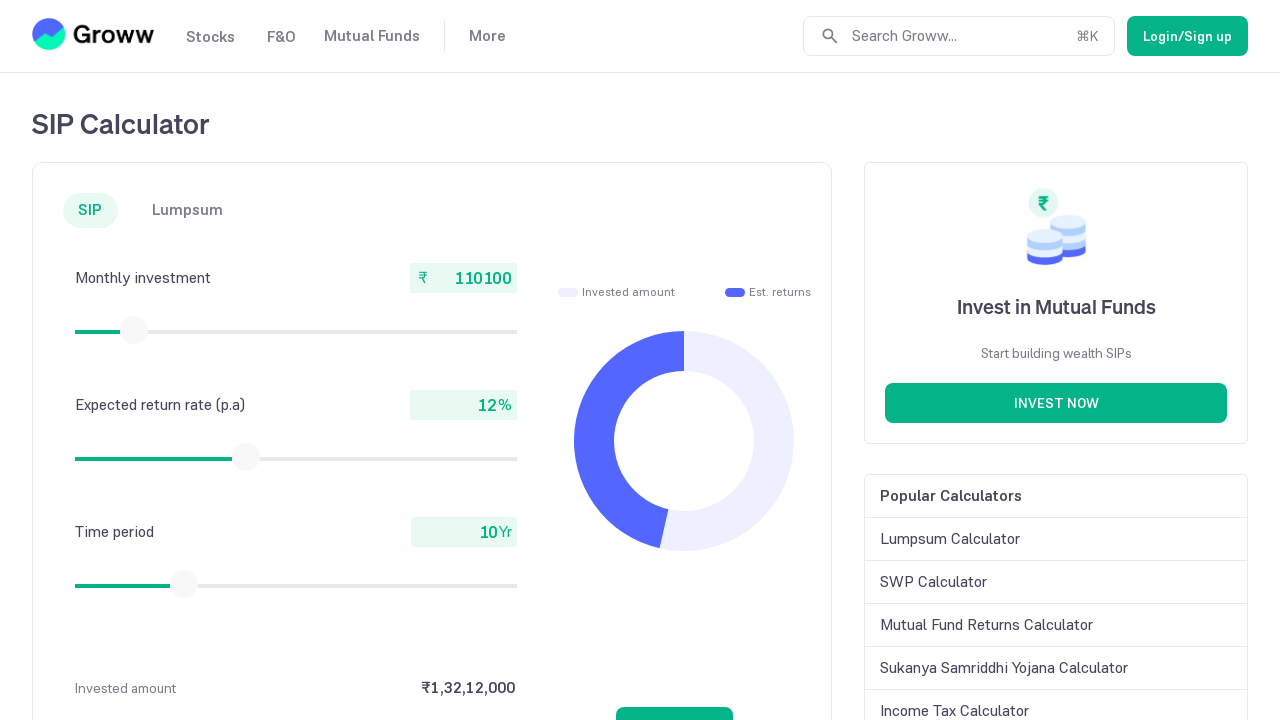

Pressed mouse button down on slider at (134, 330)
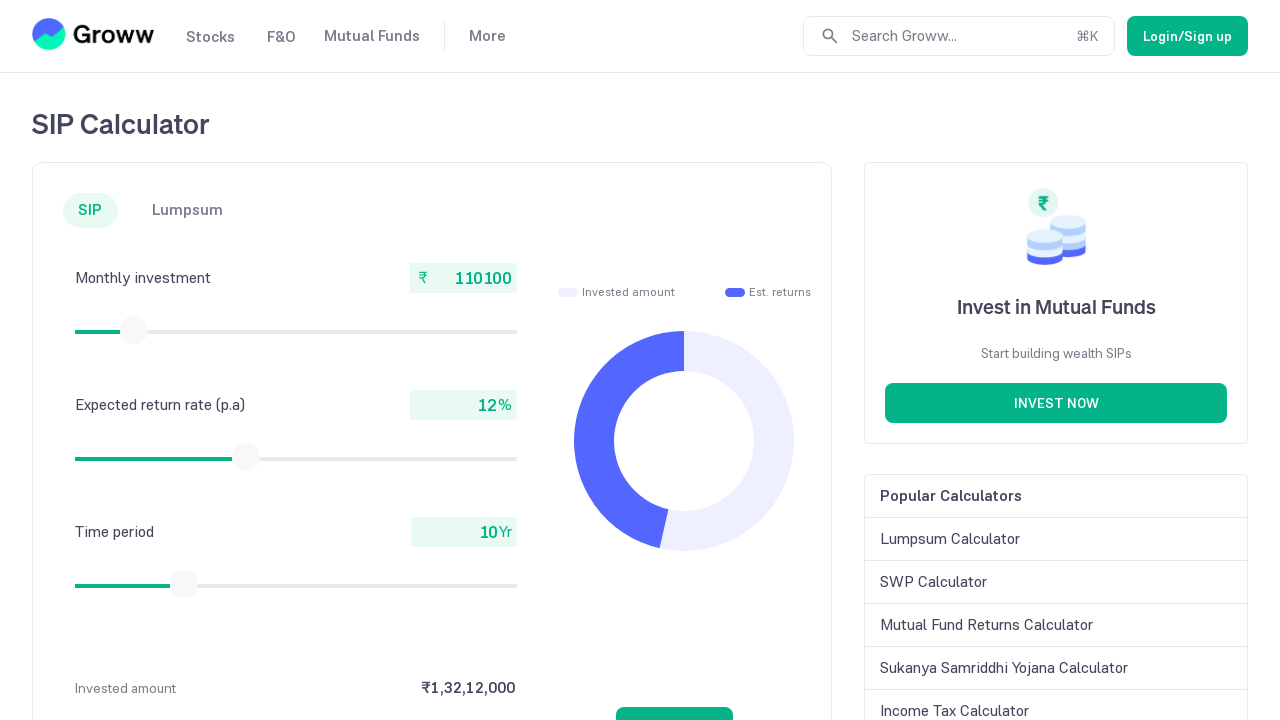

Dragged slider to the right at (135, 330)
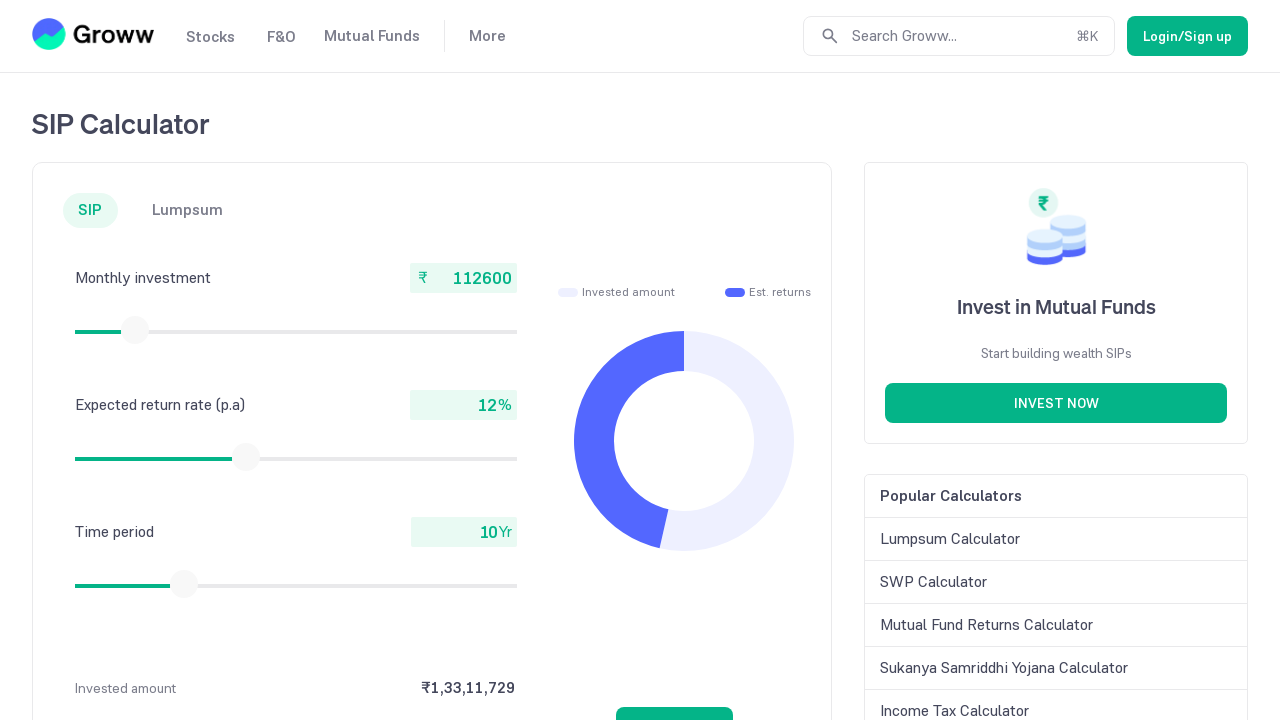

Released mouse button at (135, 330)
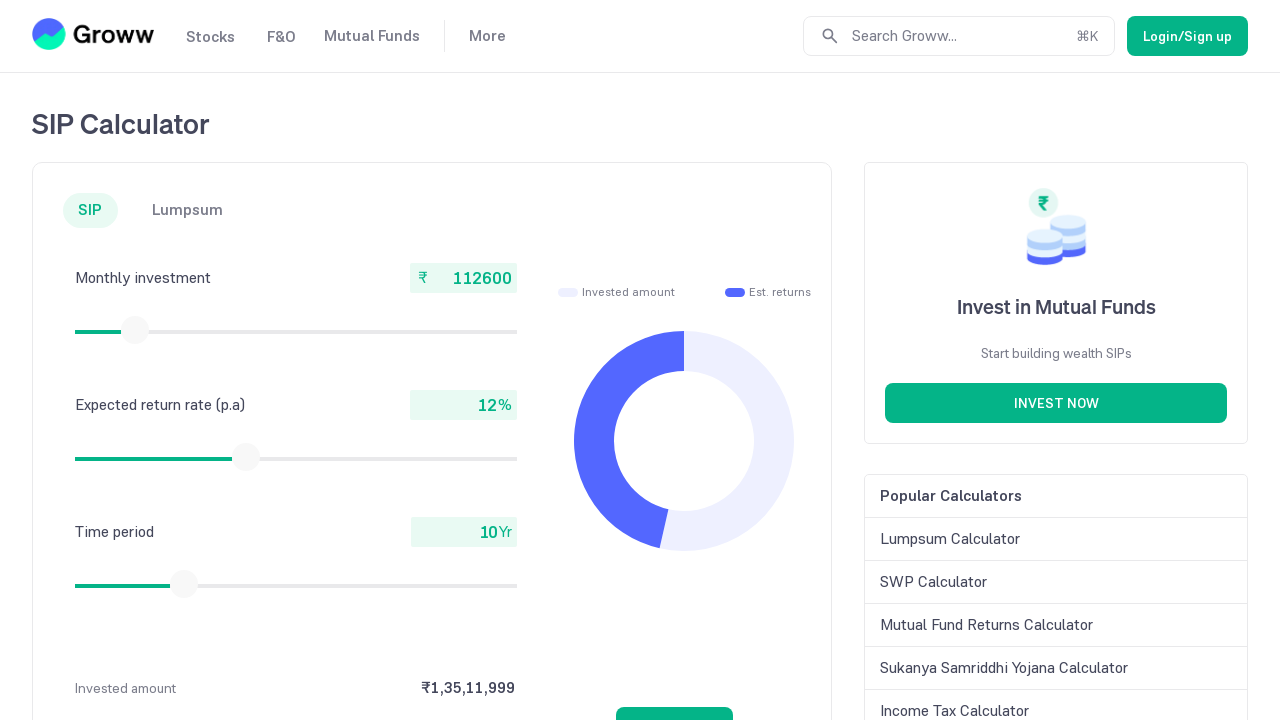

Checked current monthly investment value: 112600
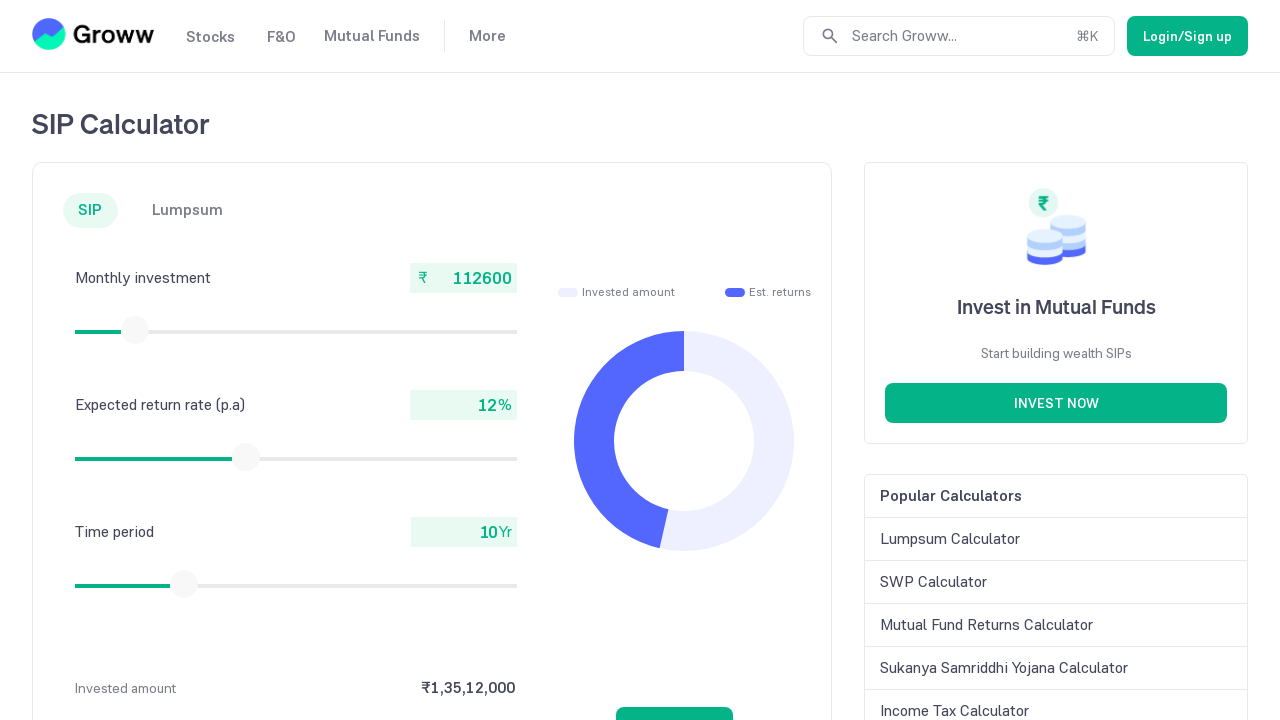

Moved mouse to slider center (iteration 36) at (135, 330)
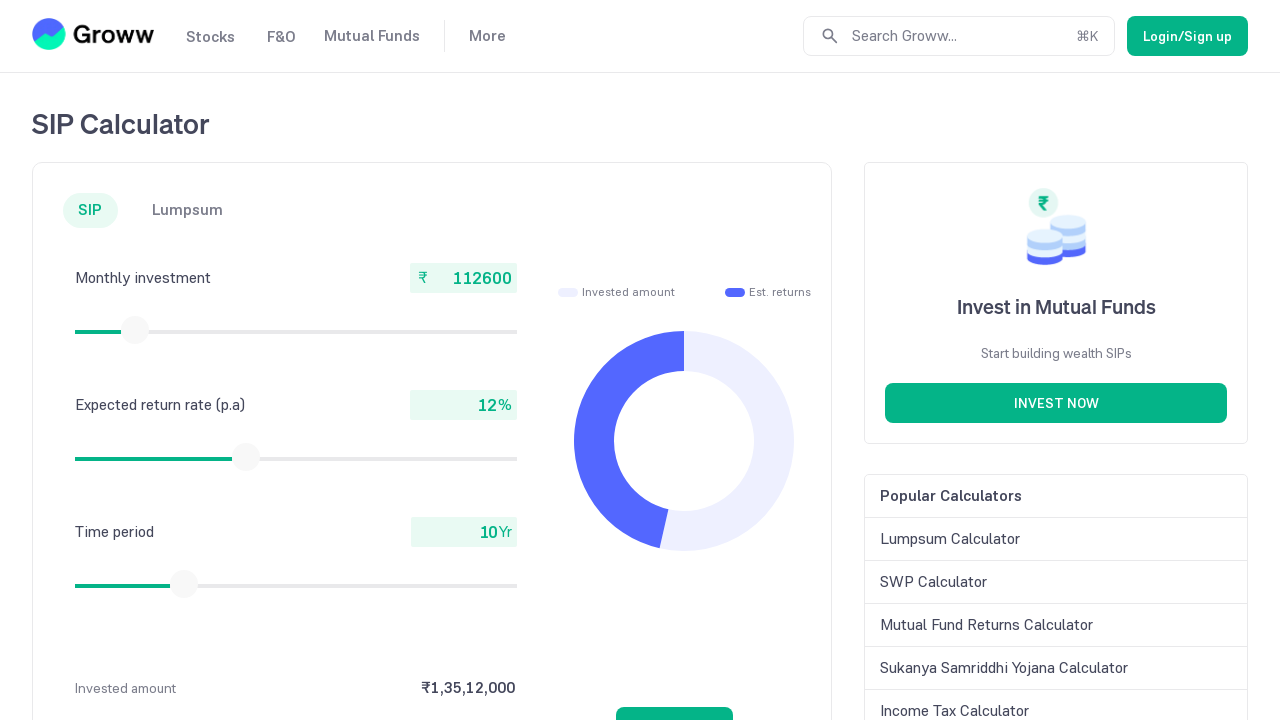

Pressed mouse button down on slider at (135, 330)
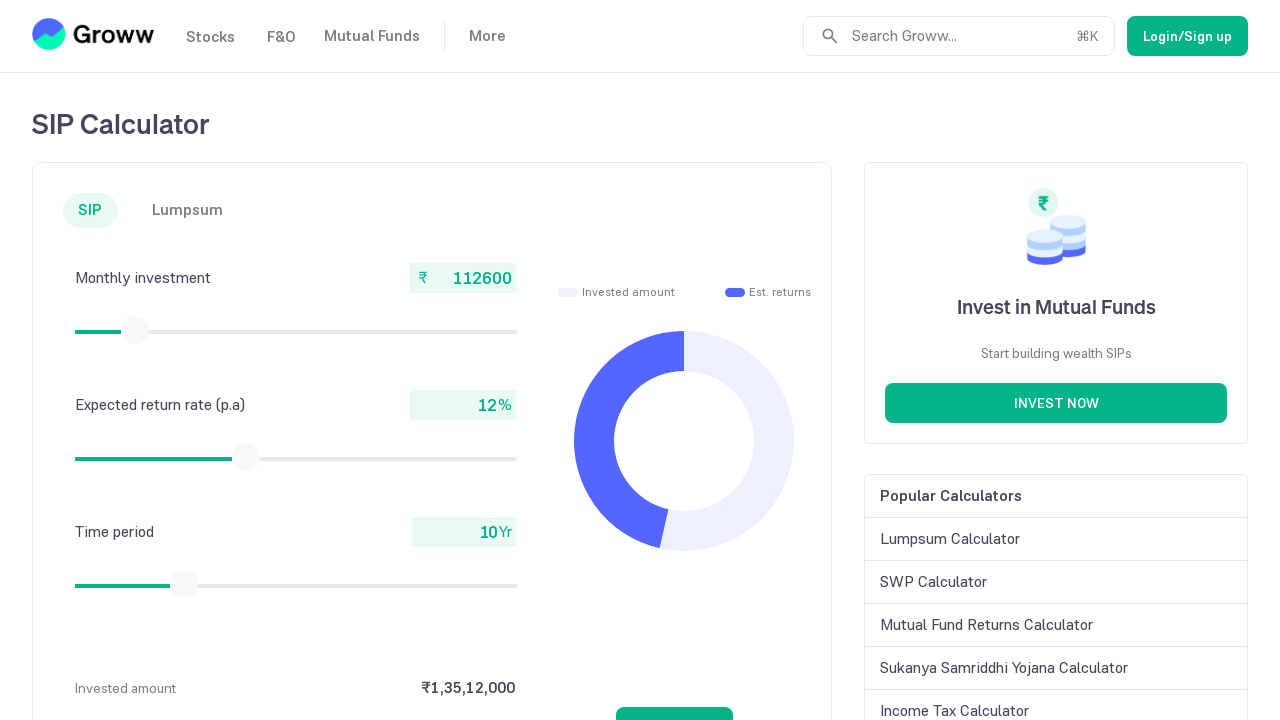

Dragged slider to the right at (136, 330)
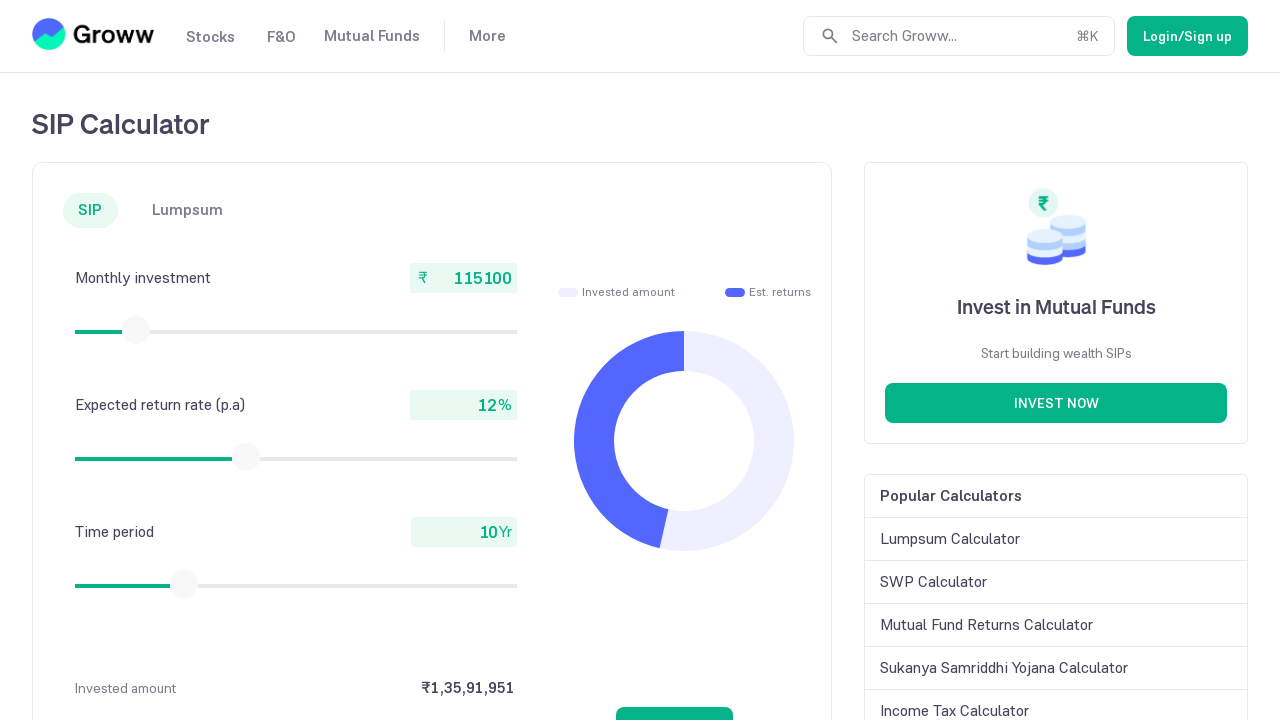

Released mouse button at (136, 330)
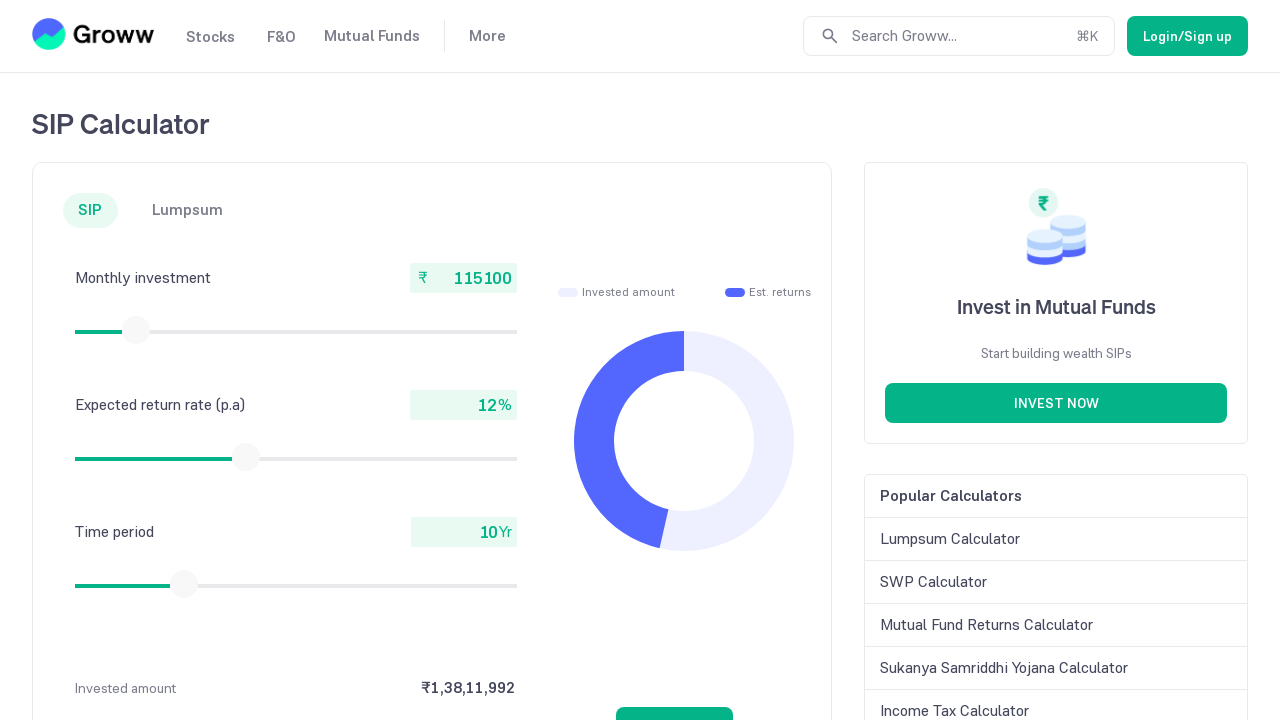

Checked current monthly investment value: 115100
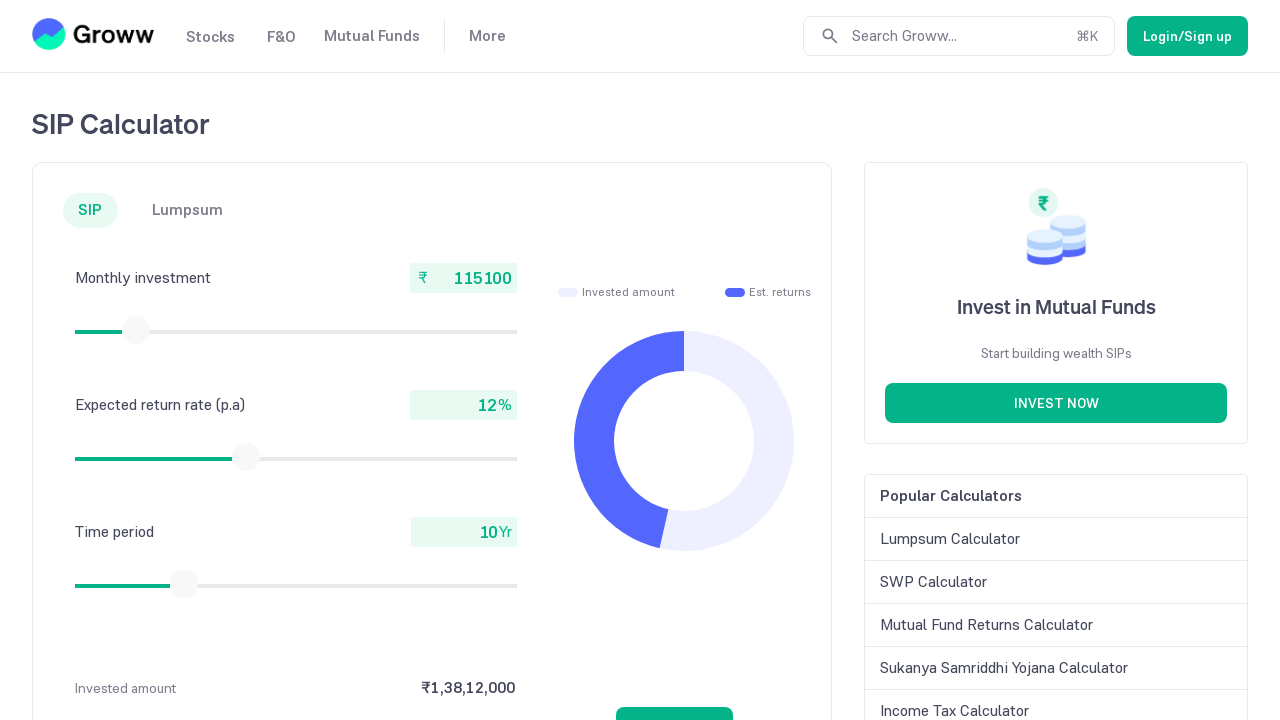

Moved mouse to slider center (iteration 37) at (136, 330)
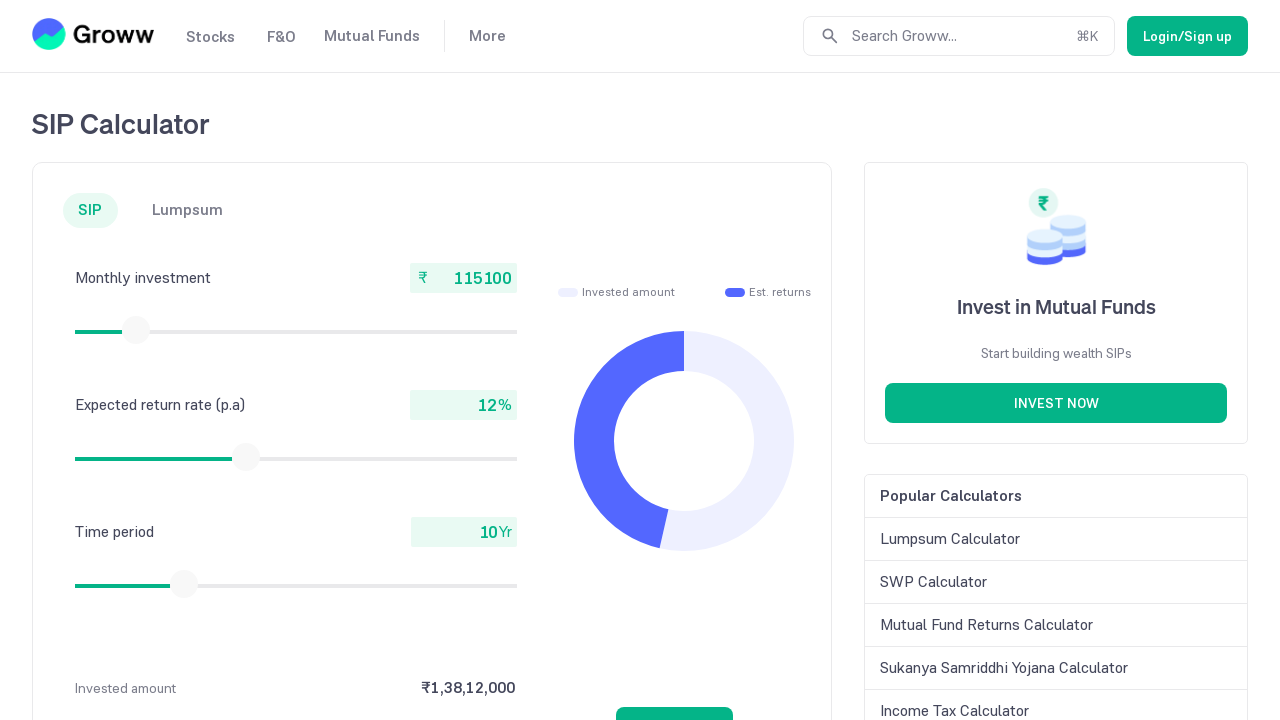

Pressed mouse button down on slider at (136, 330)
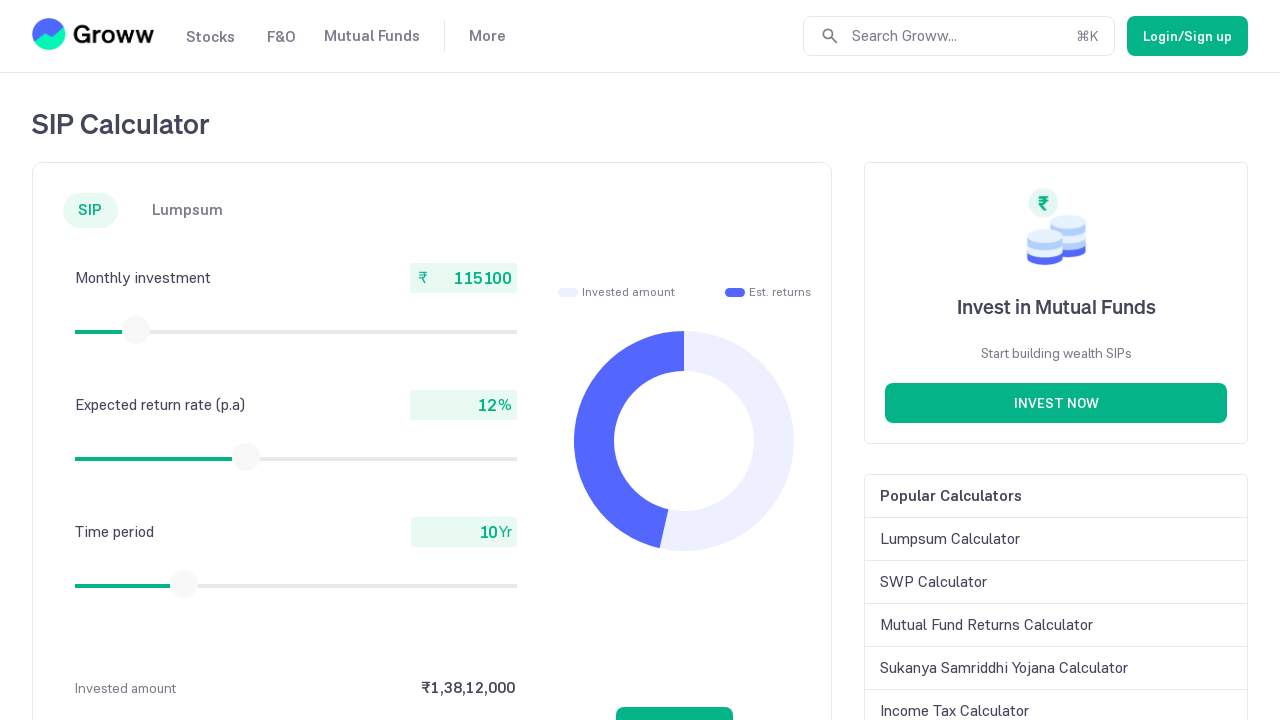

Dragged slider to the right at (137, 330)
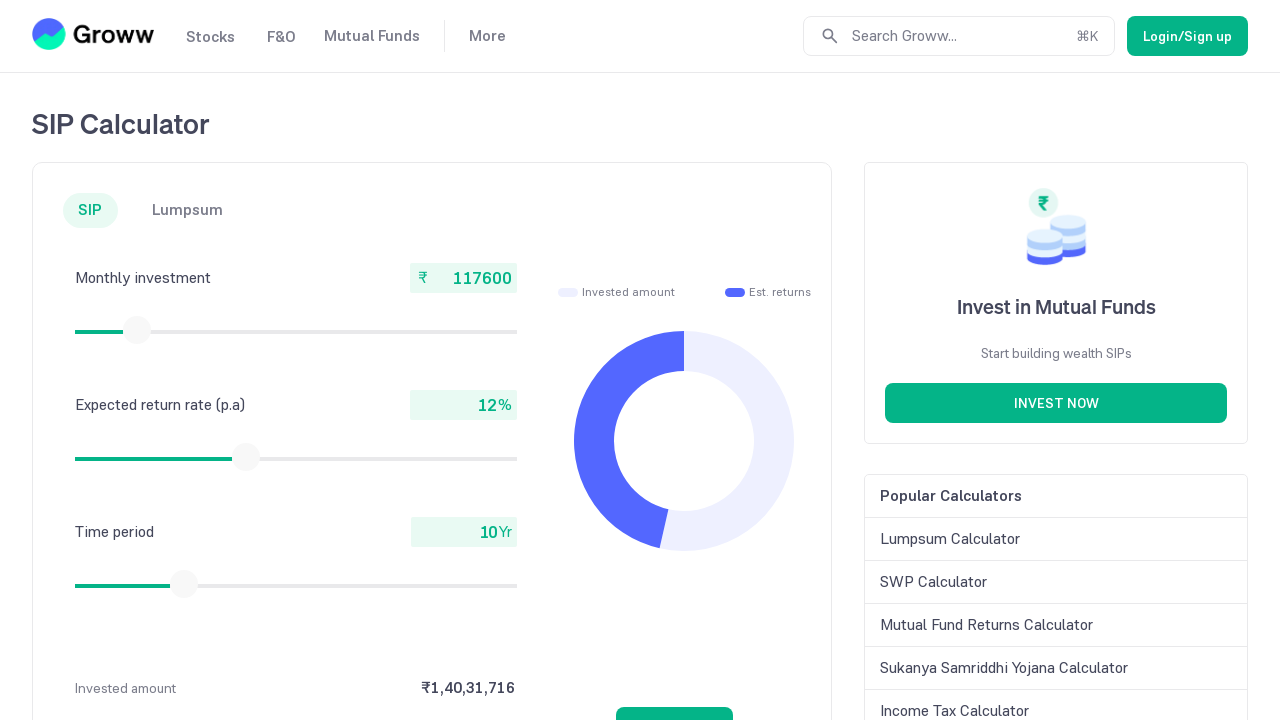

Released mouse button at (137, 330)
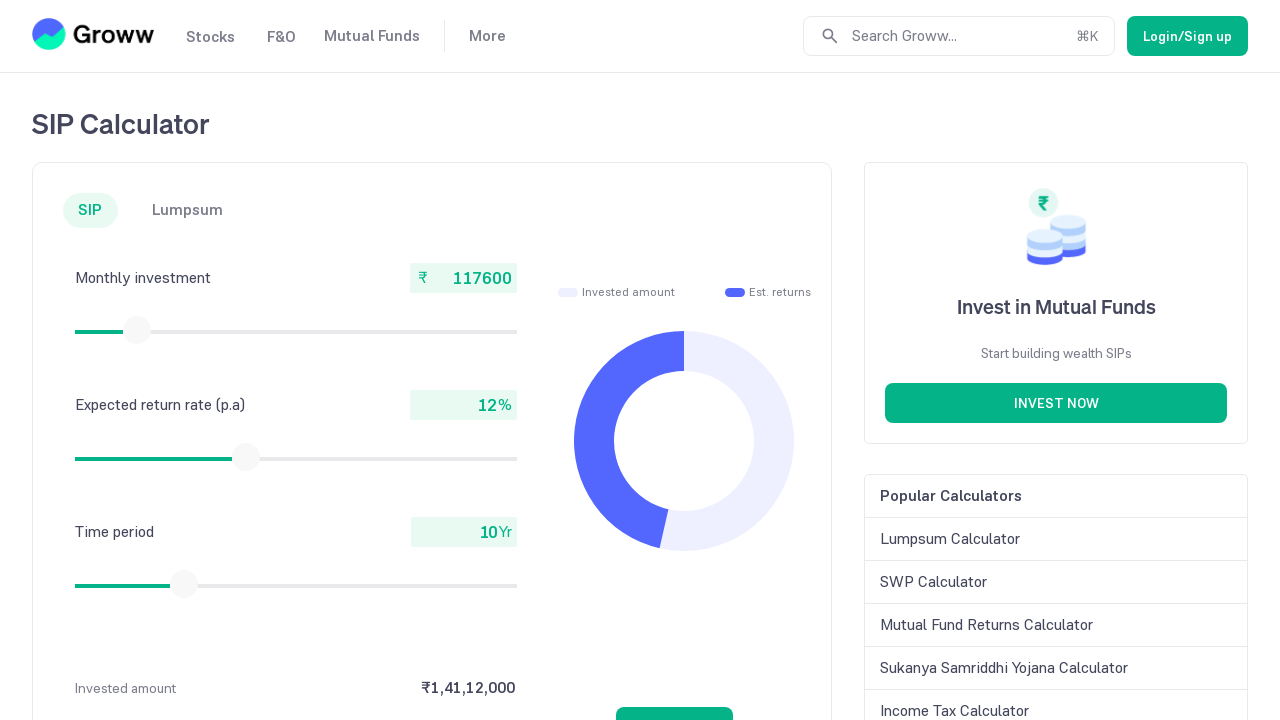

Checked current monthly investment value: 117600
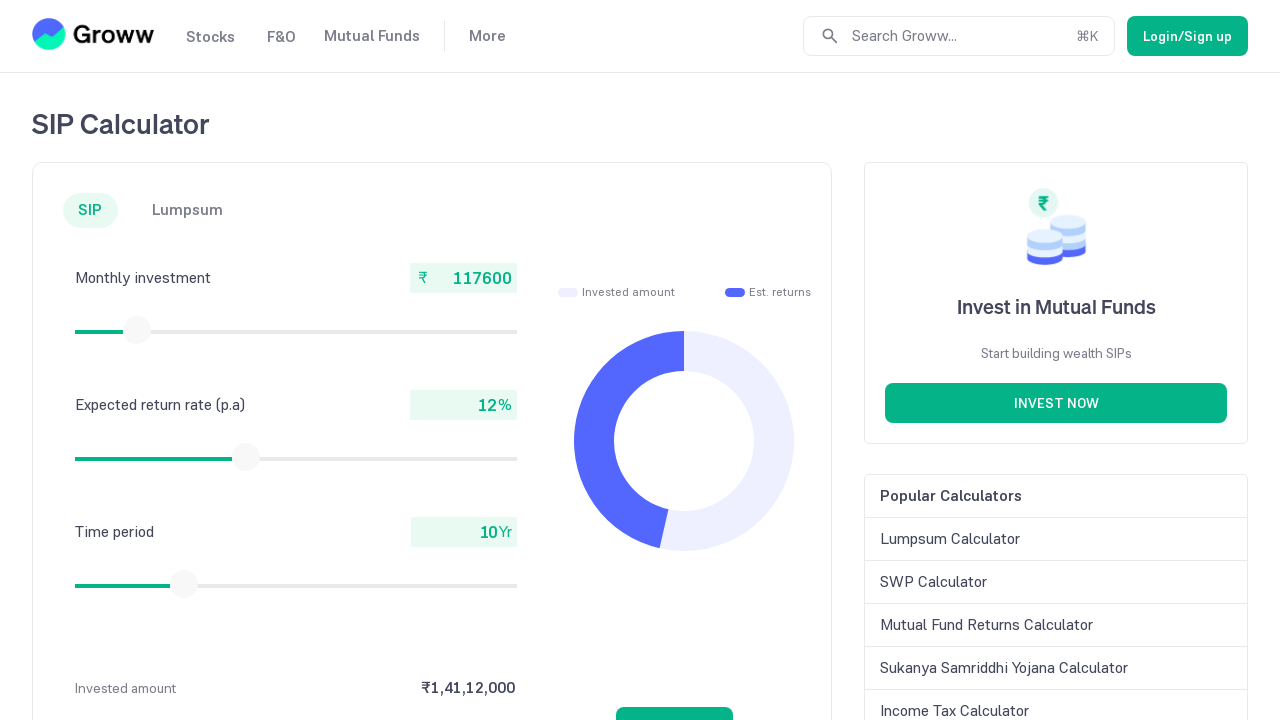

Moved mouse to slider center (iteration 38) at (137, 330)
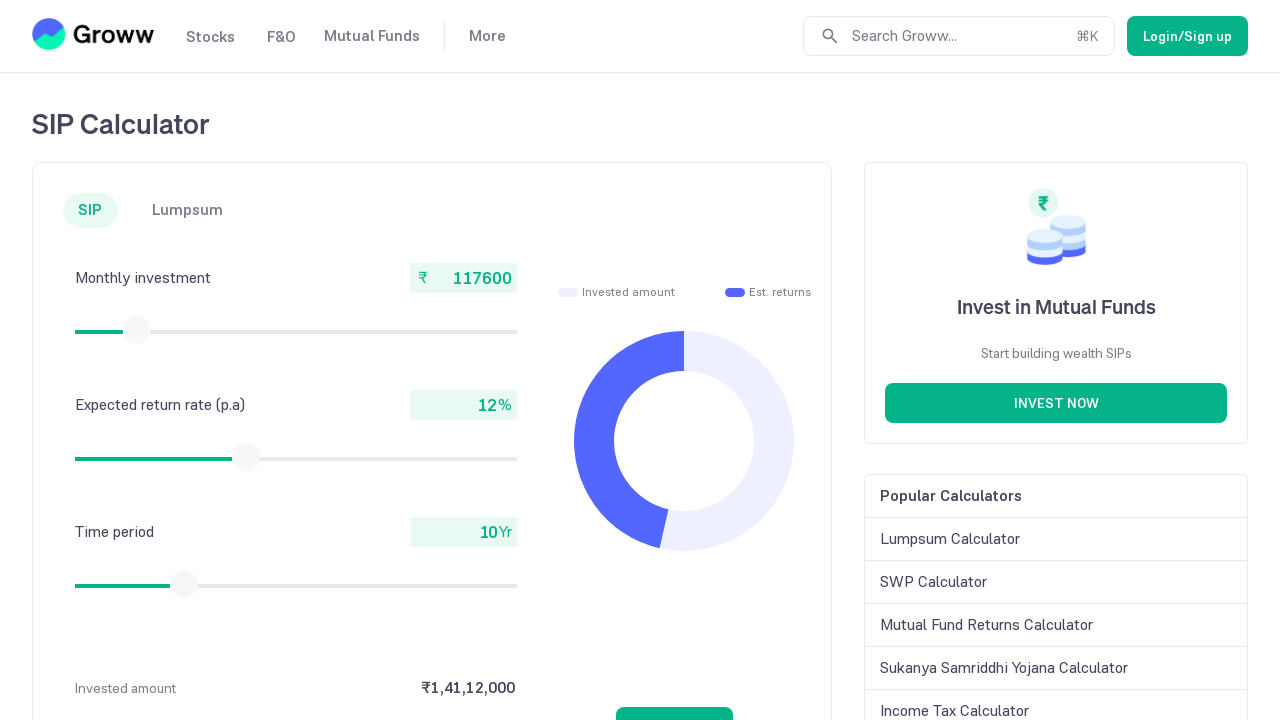

Pressed mouse button down on slider at (137, 330)
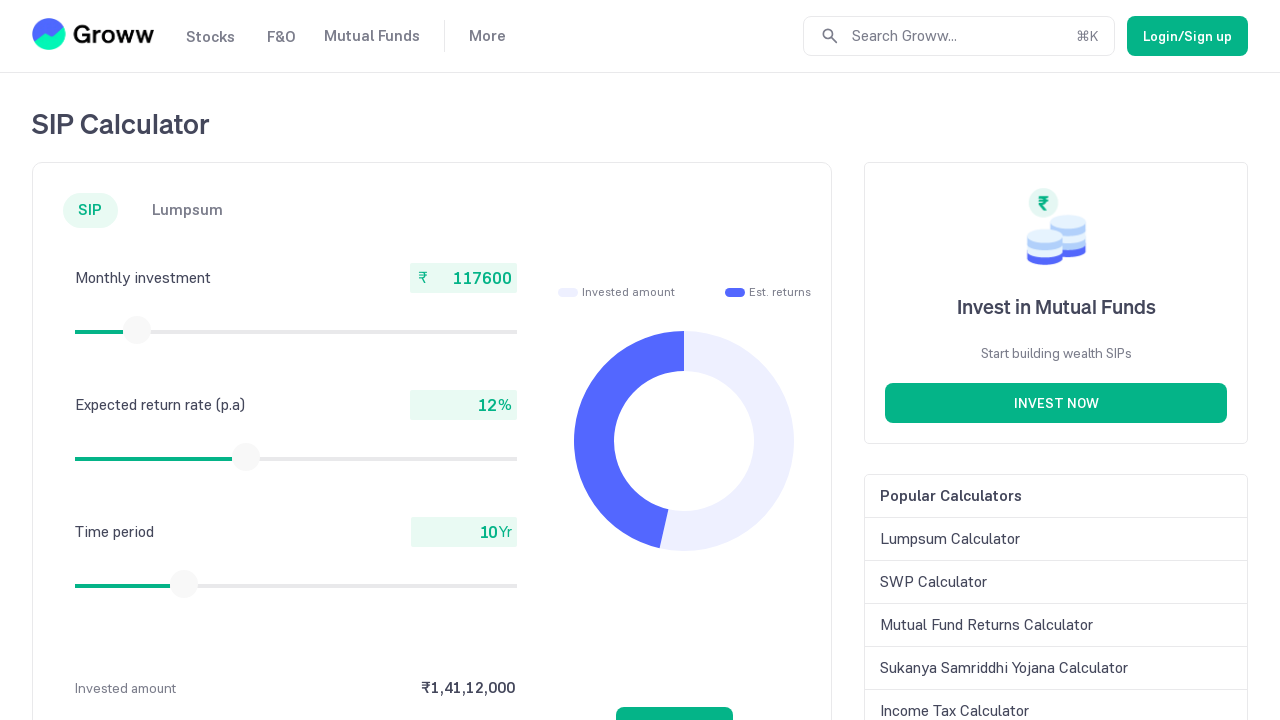

Dragged slider to the right at (138, 330)
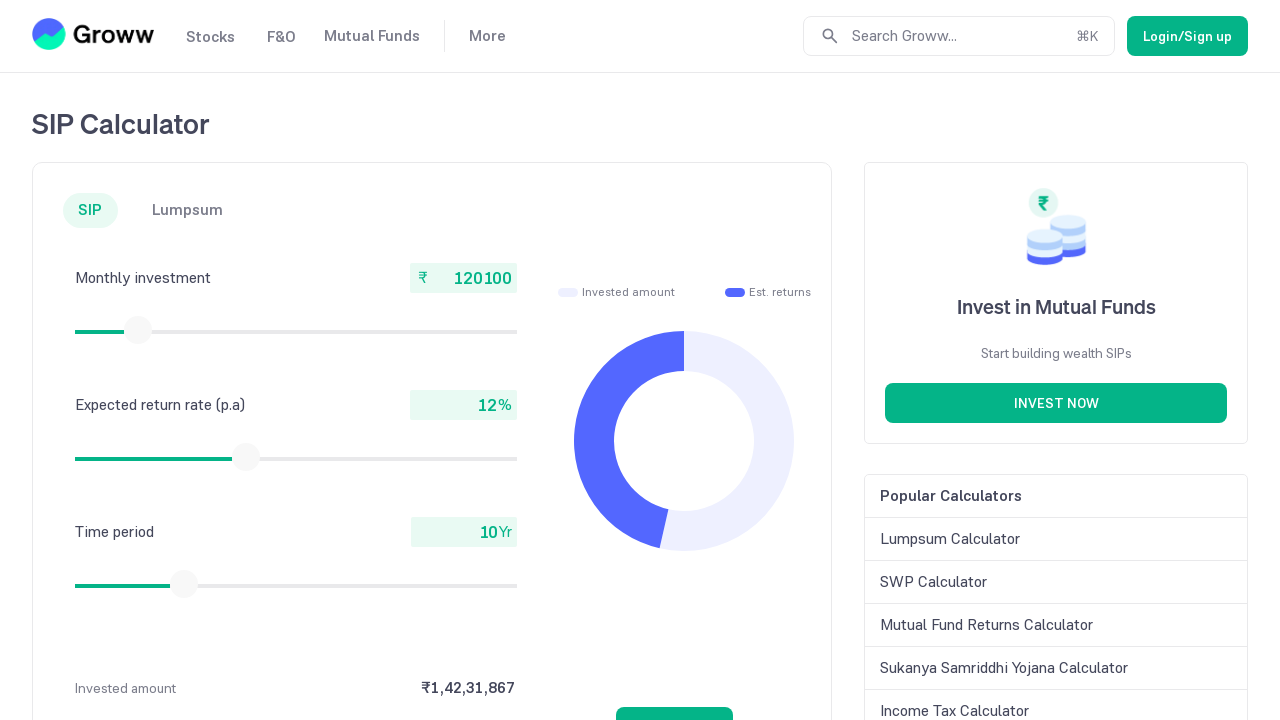

Released mouse button at (138, 330)
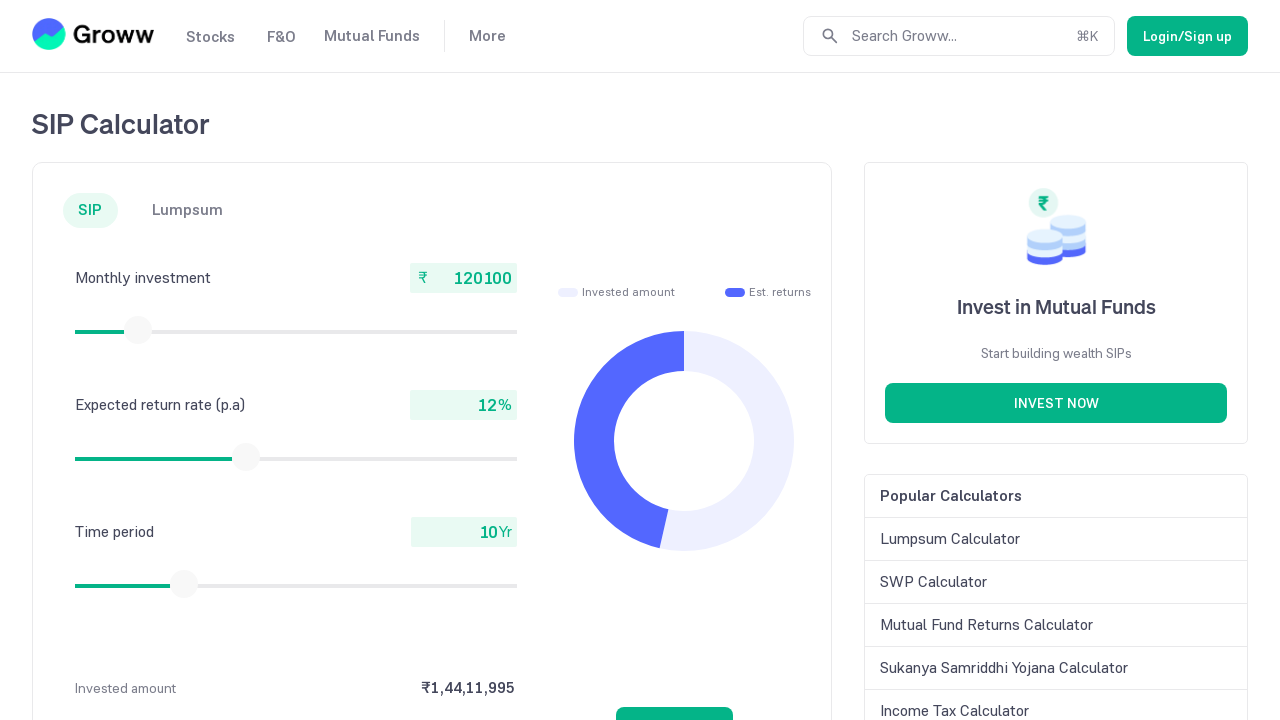

Checked current monthly investment value: 120100
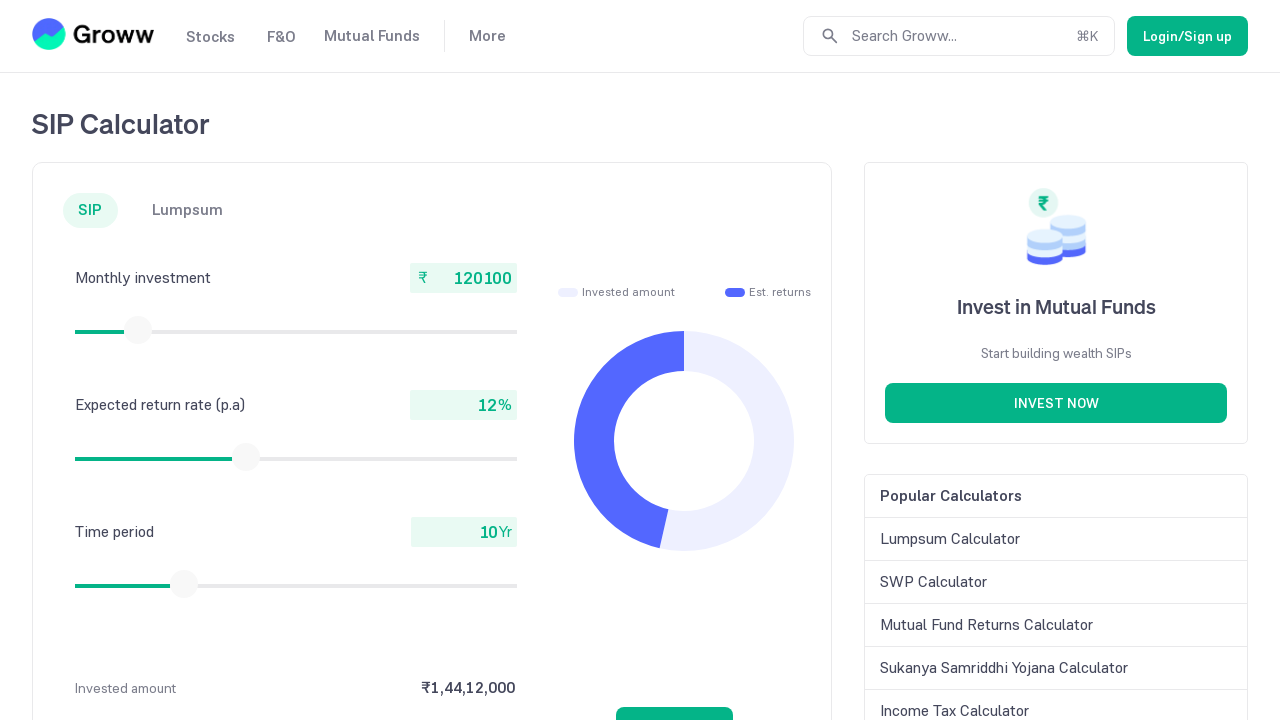

Moved mouse to slider center (iteration 39) at (138, 330)
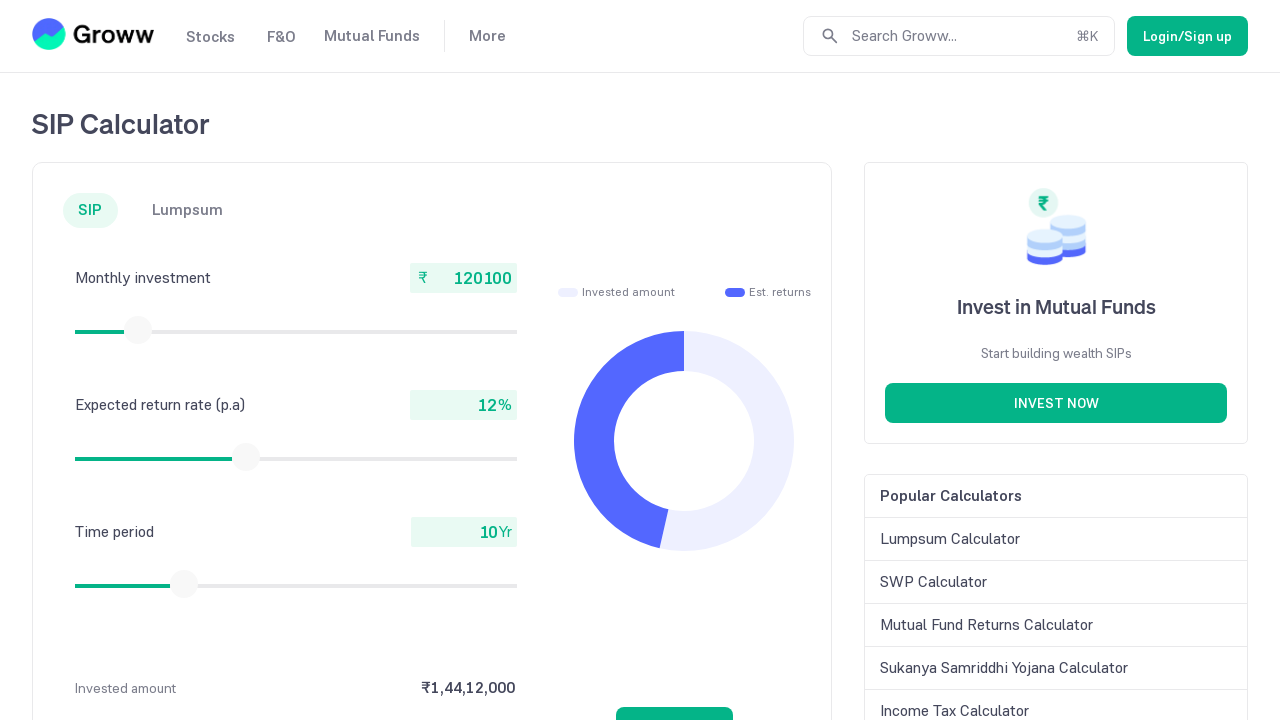

Pressed mouse button down on slider at (138, 330)
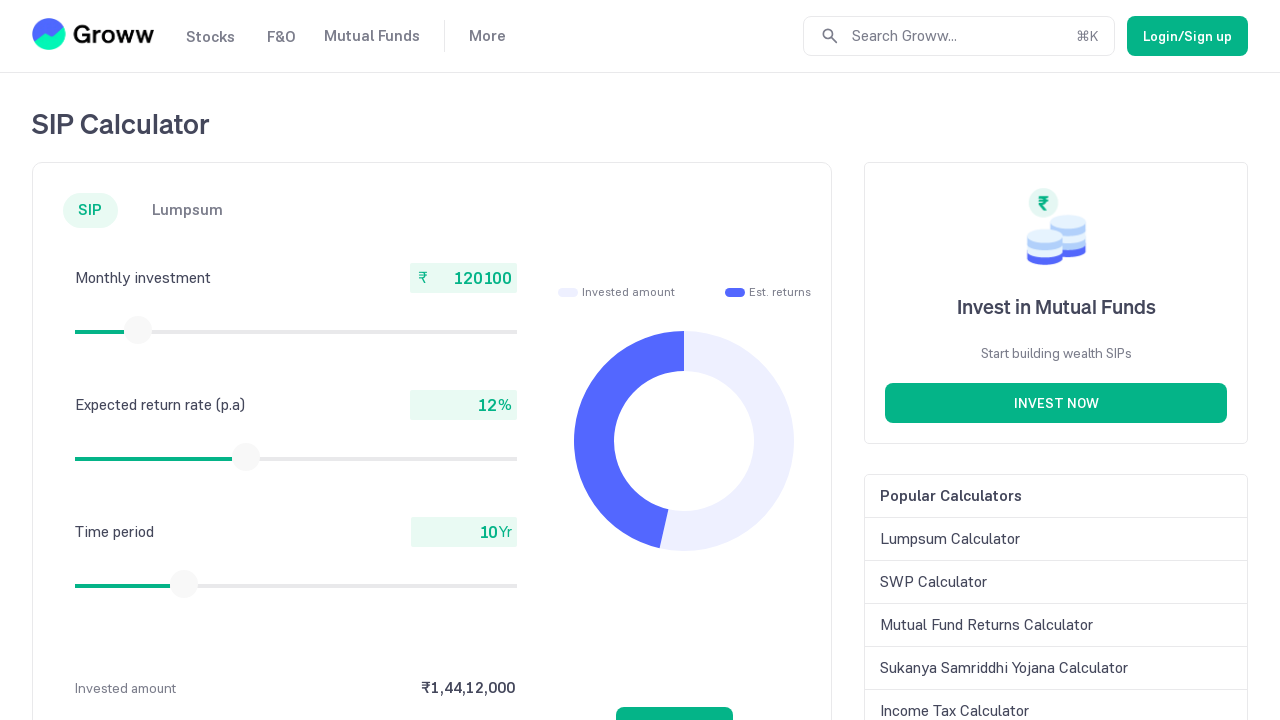

Dragged slider to the right at (139, 330)
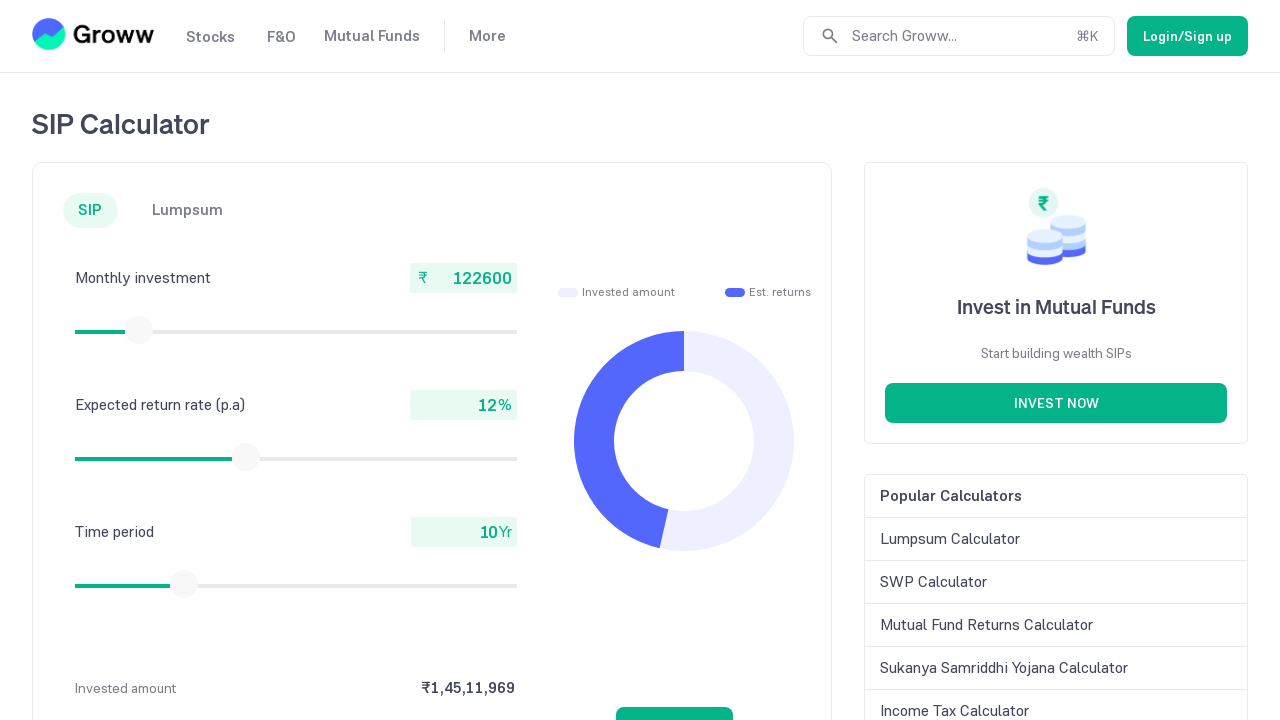

Released mouse button at (139, 330)
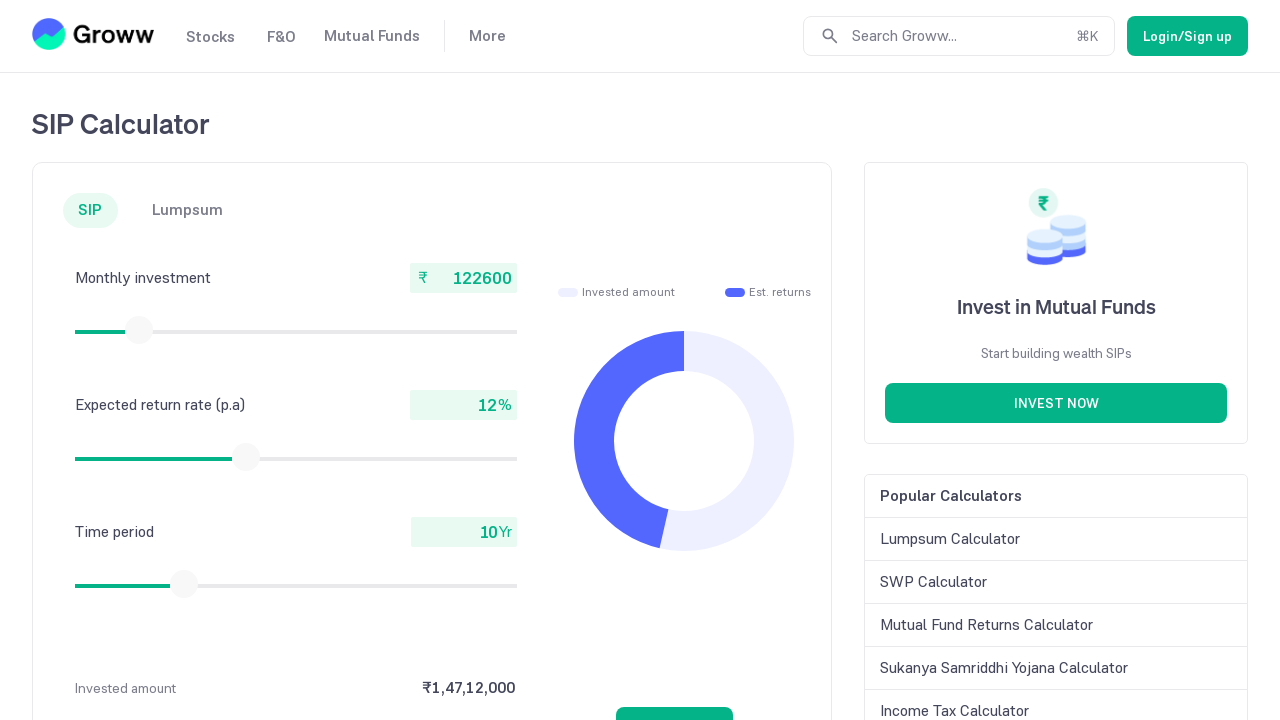

Checked current monthly investment value: 122600
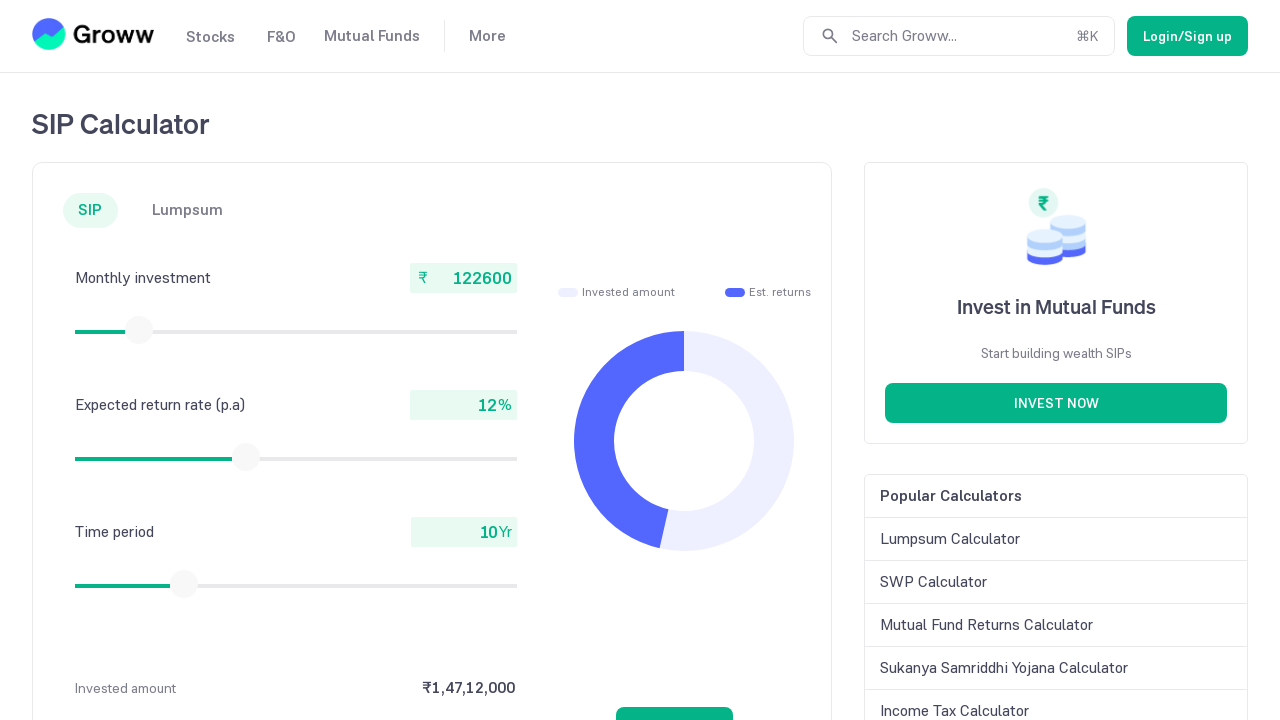

Moved mouse to slider center (iteration 40) at (139, 330)
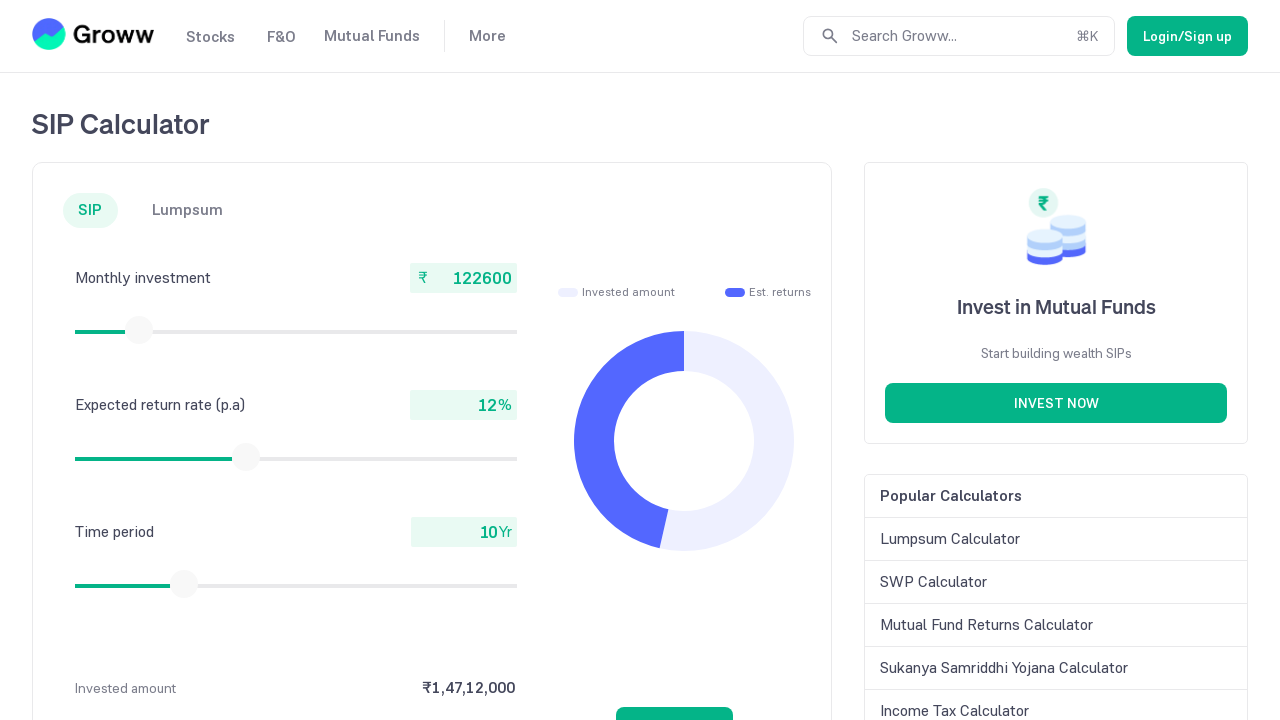

Pressed mouse button down on slider at (139, 330)
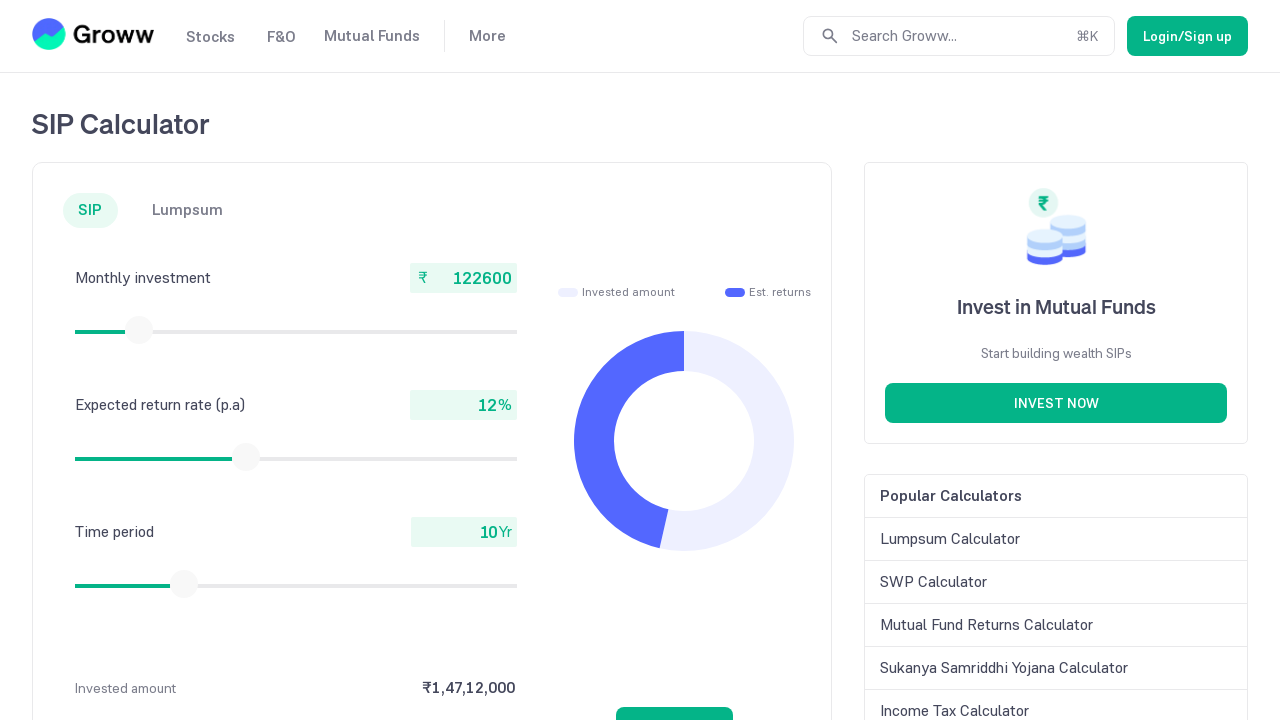

Dragged slider to the right at (140, 330)
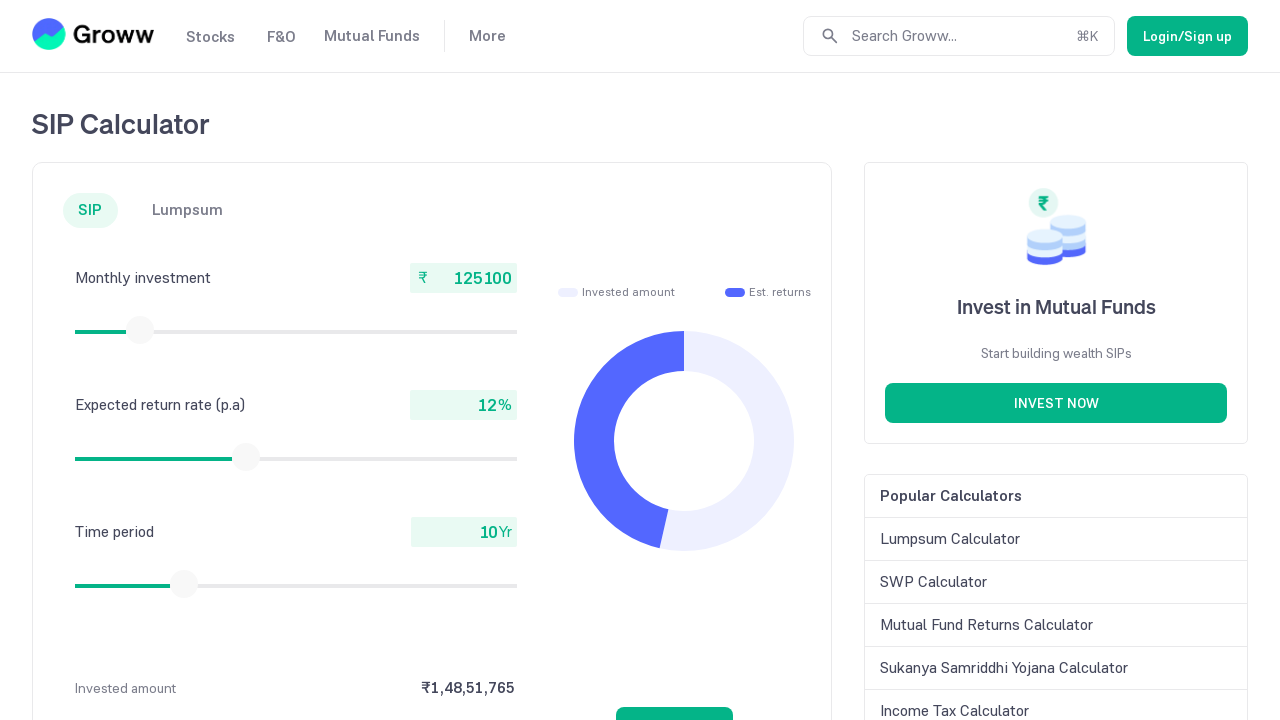

Released mouse button at (140, 330)
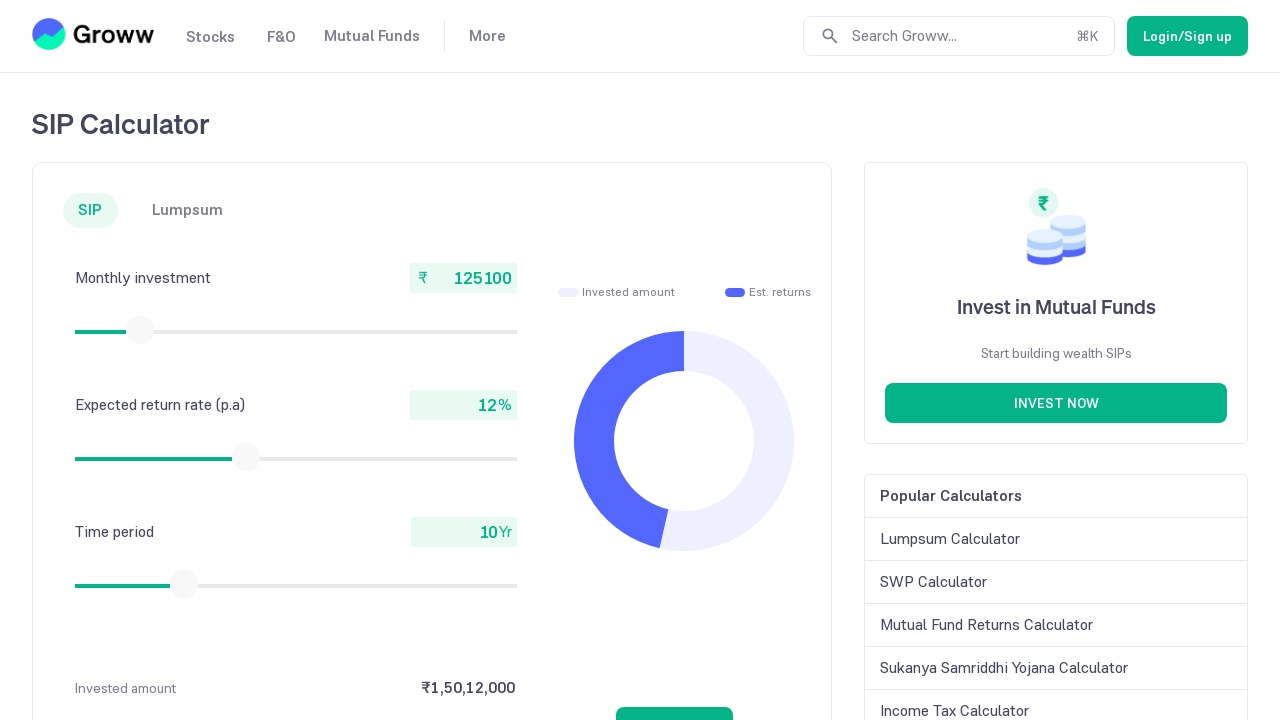

Checked current monthly investment value: 125100
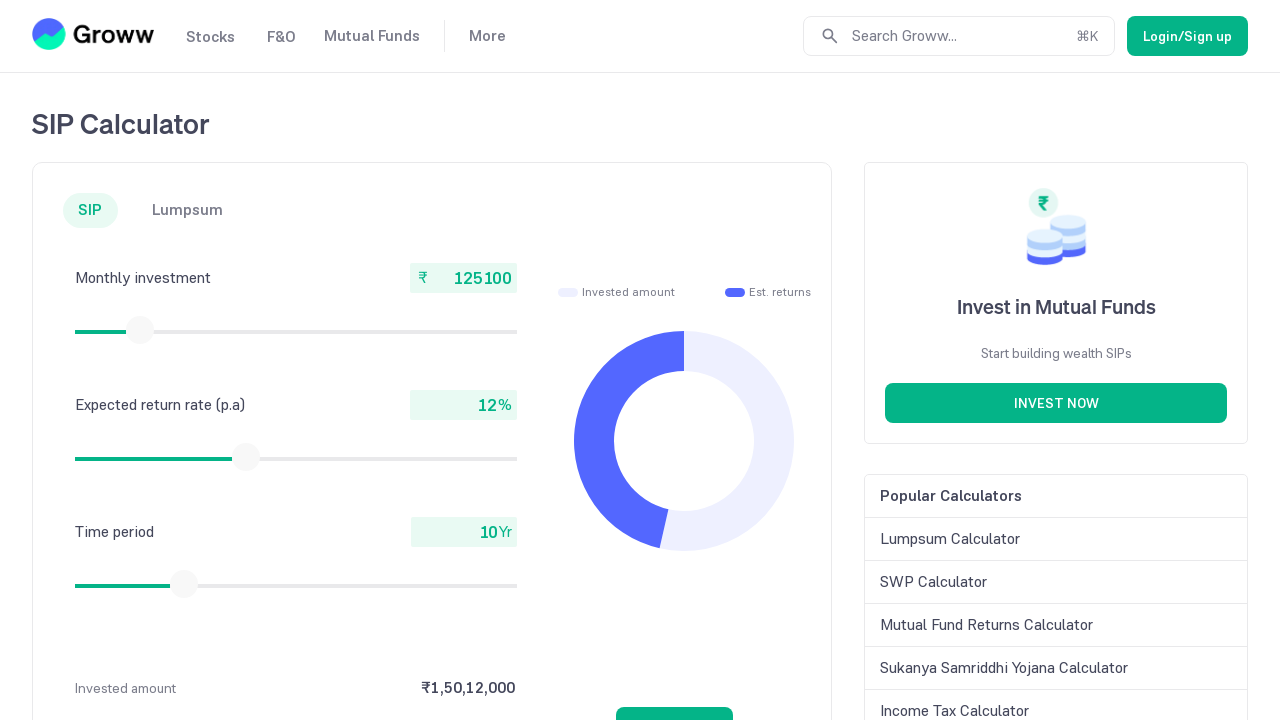

Moved mouse to slider center (iteration 41) at (140, 330)
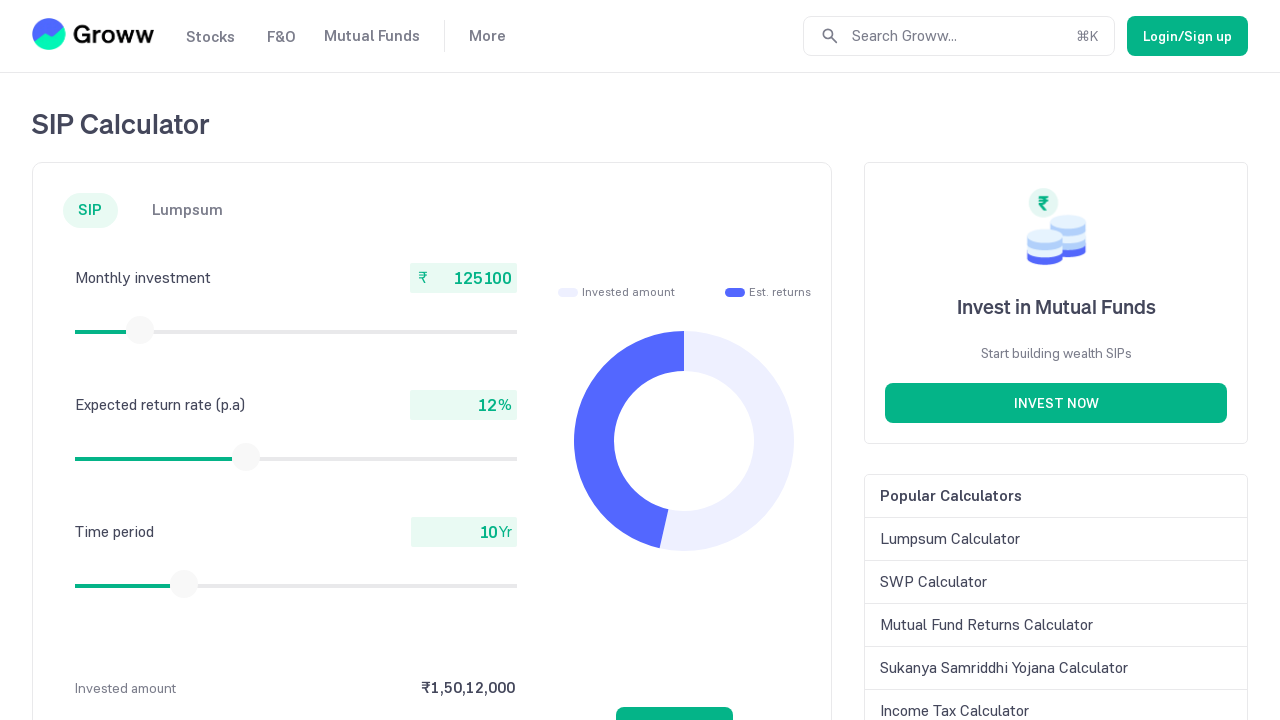

Pressed mouse button down on slider at (140, 330)
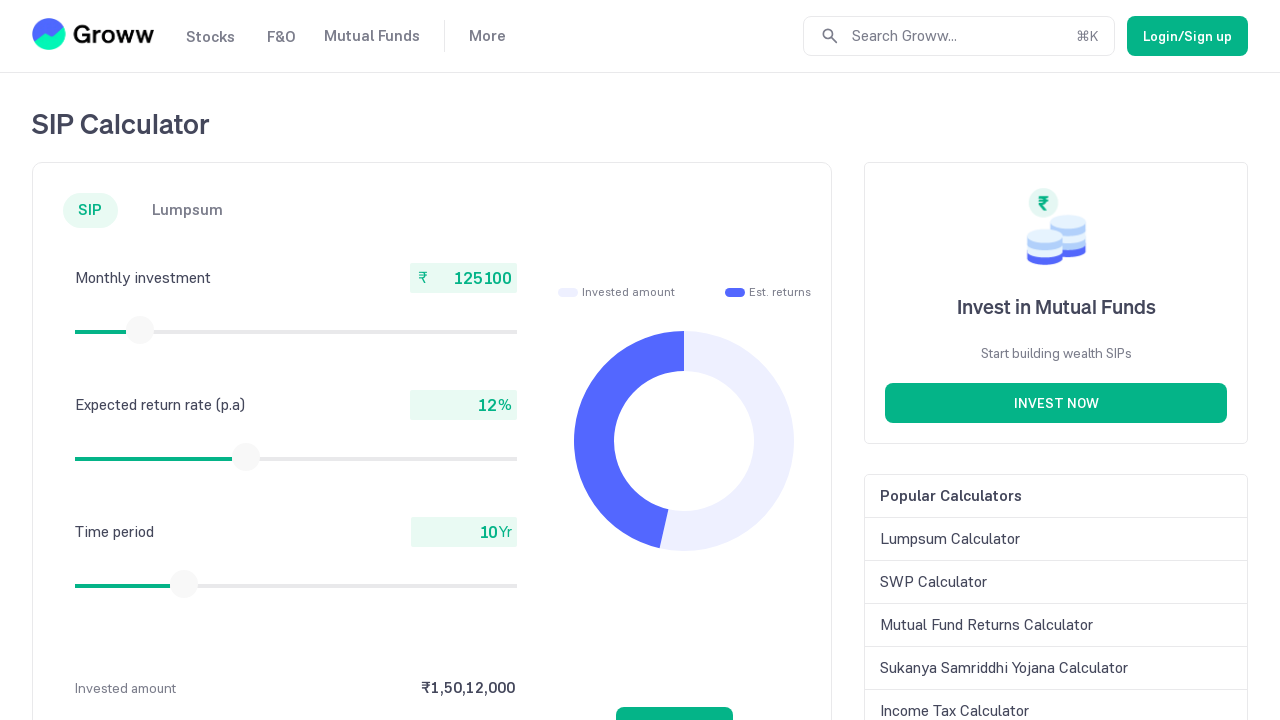

Dragged slider to the right at (141, 330)
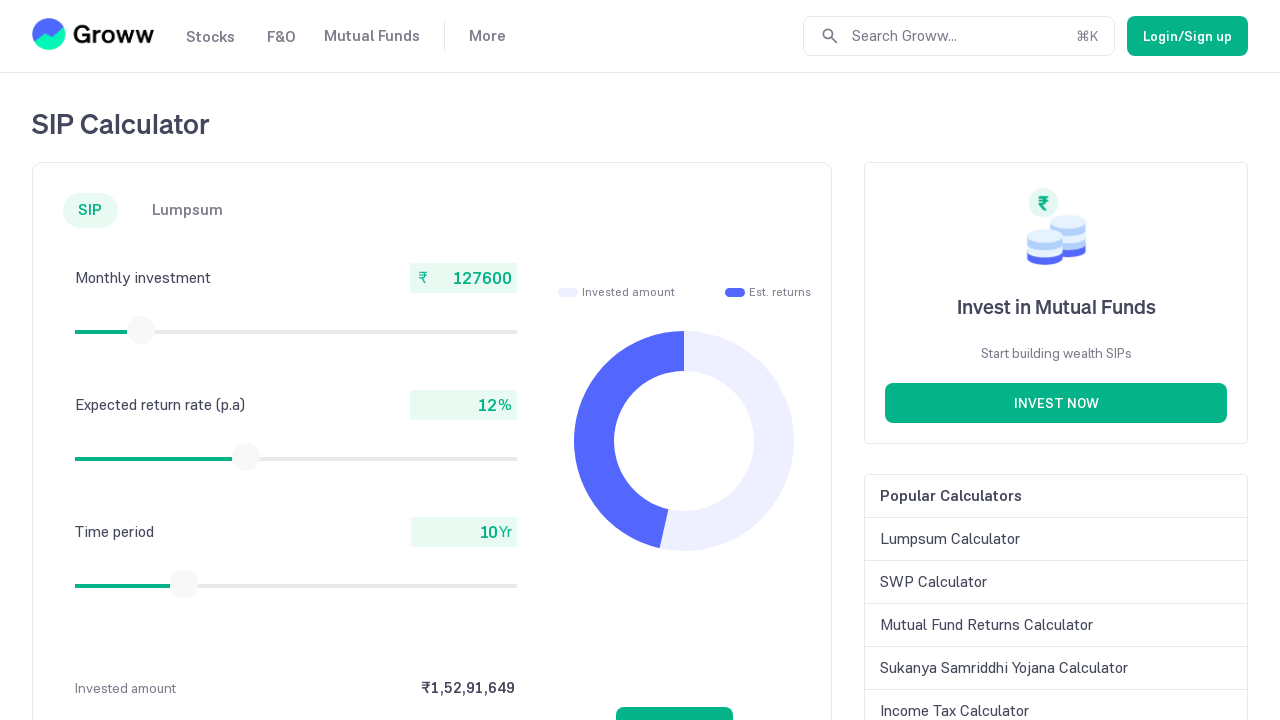

Released mouse button at (141, 330)
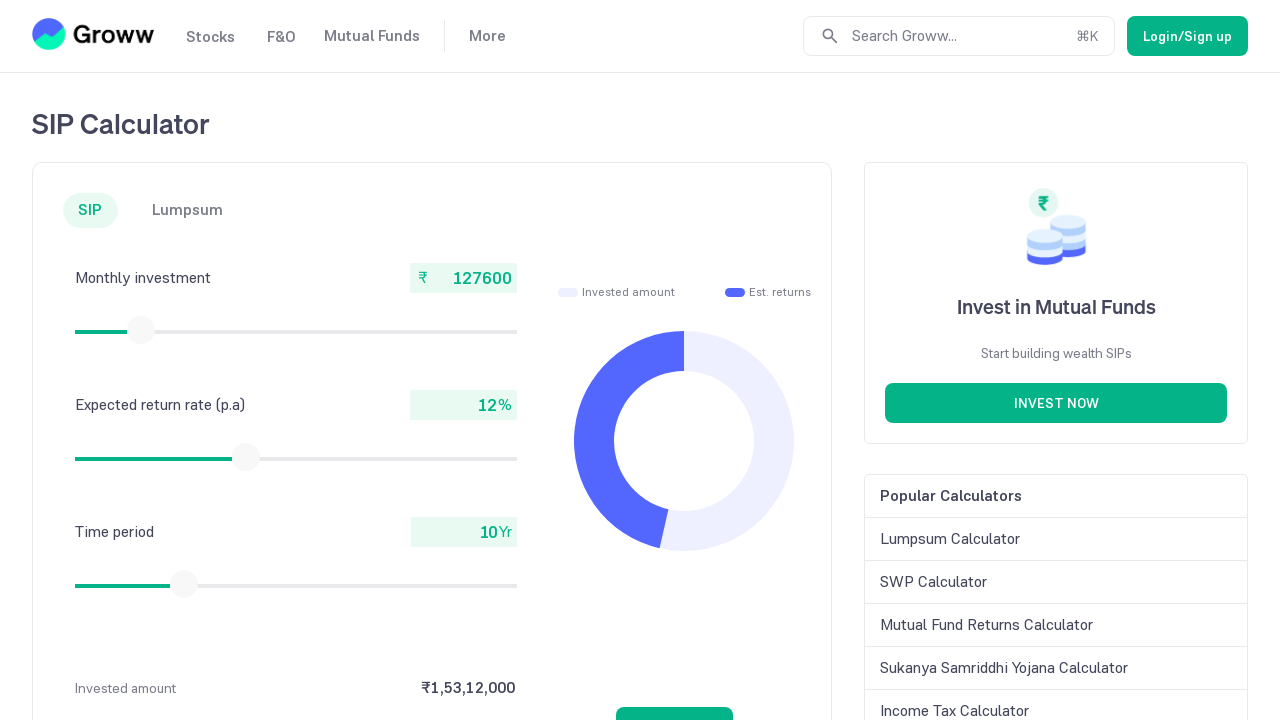

Checked current monthly investment value: 127600
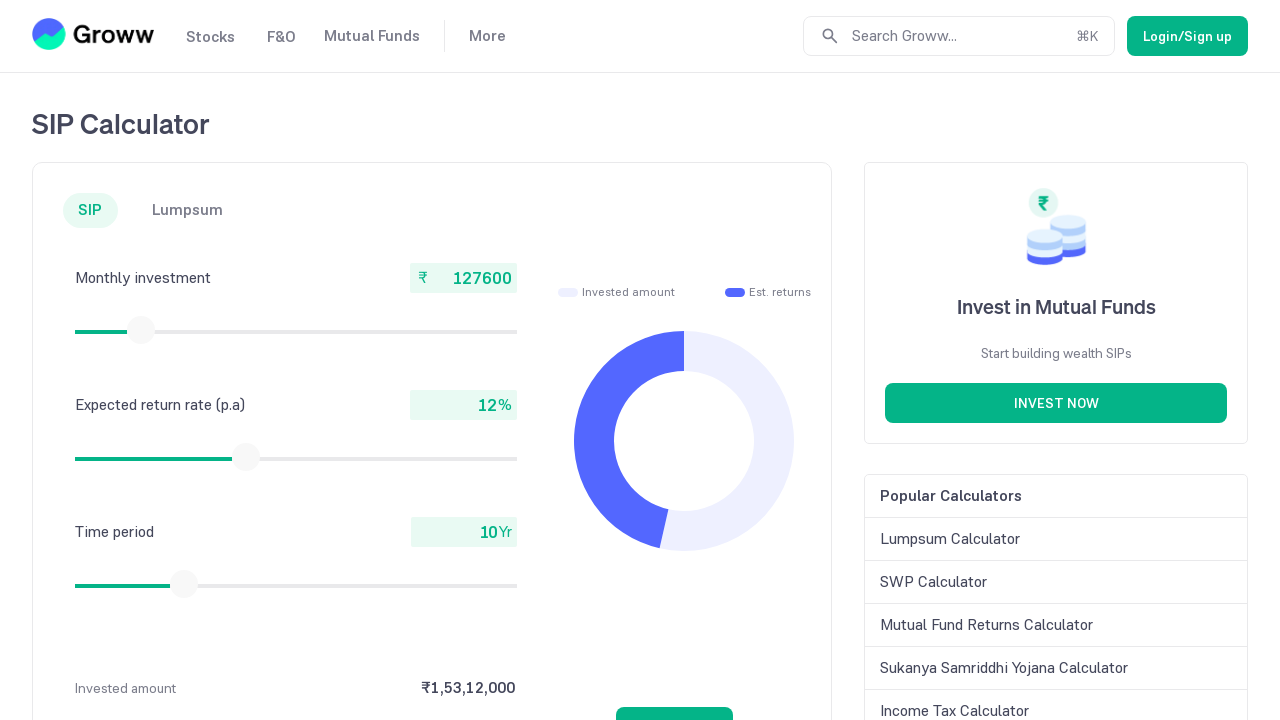

Moved mouse to slider center (iteration 42) at (141, 330)
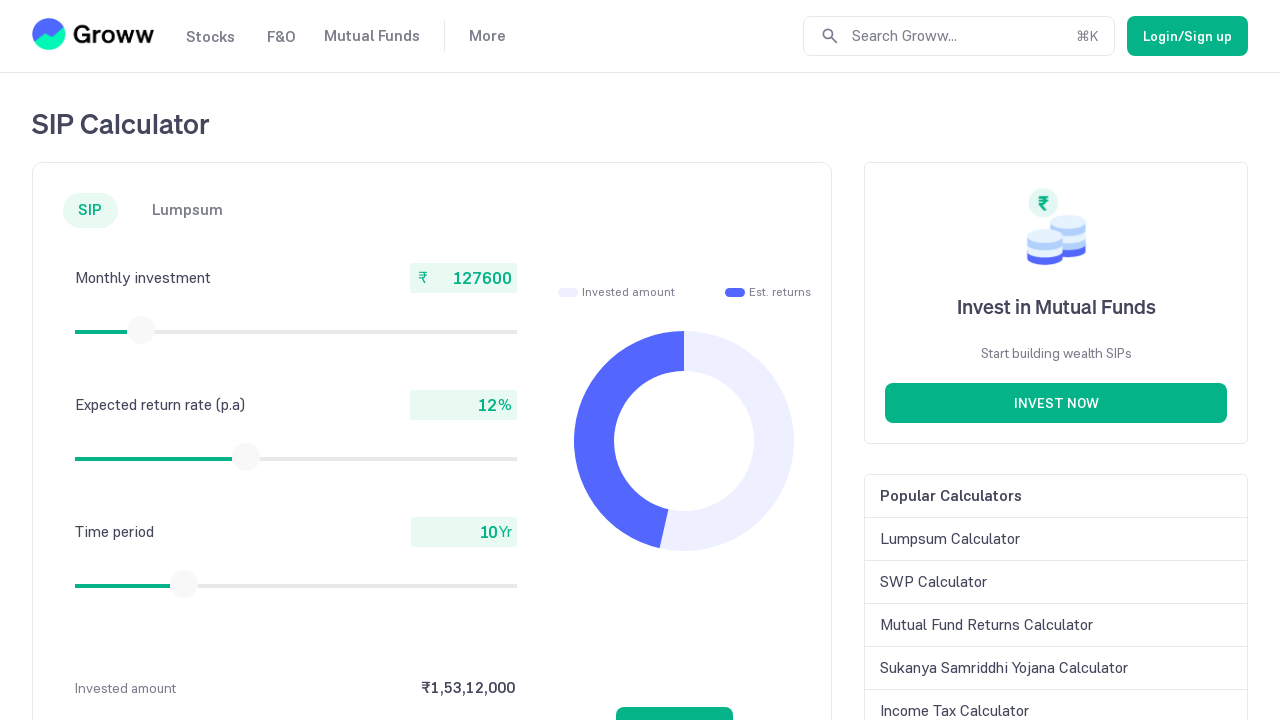

Pressed mouse button down on slider at (141, 330)
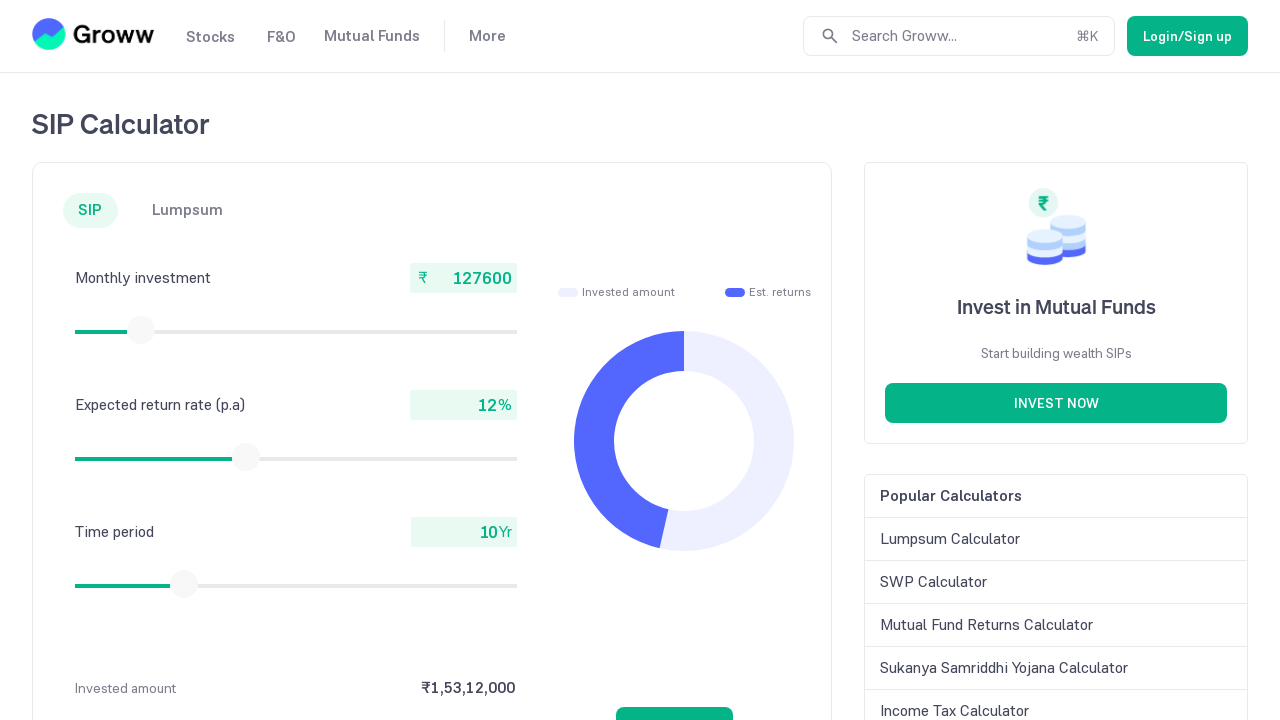

Dragged slider to the right at (142, 330)
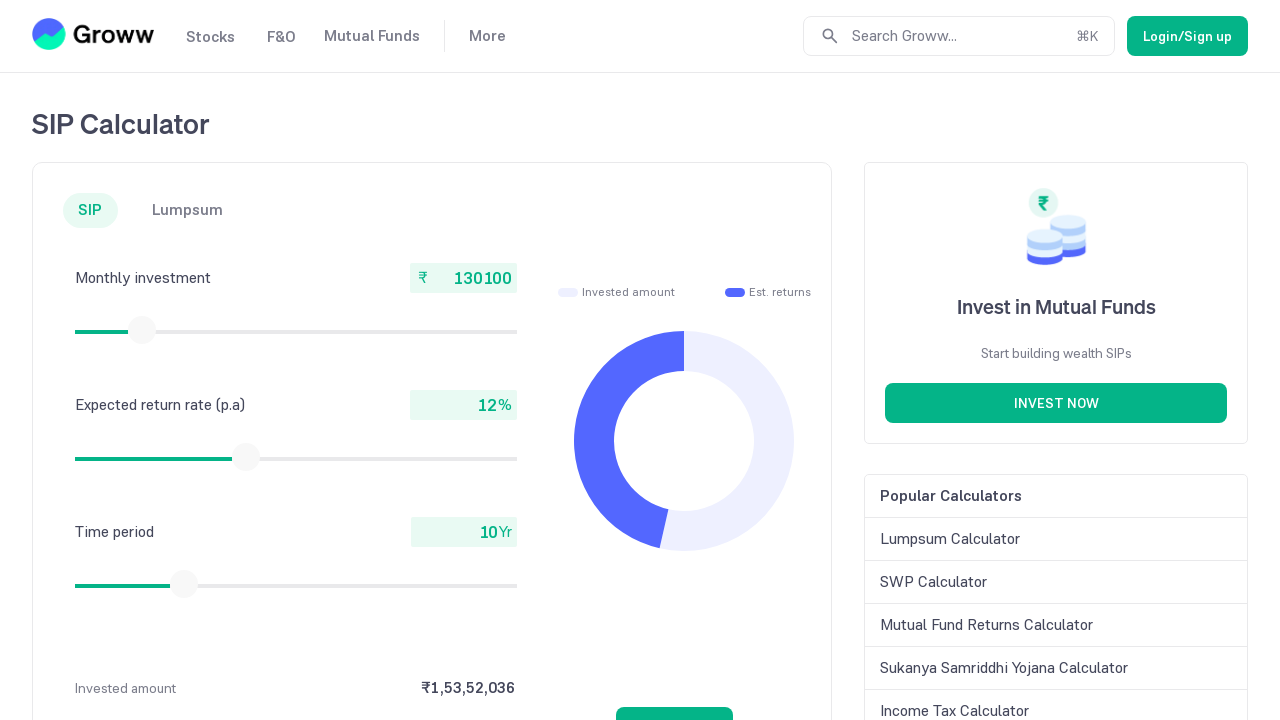

Released mouse button at (142, 330)
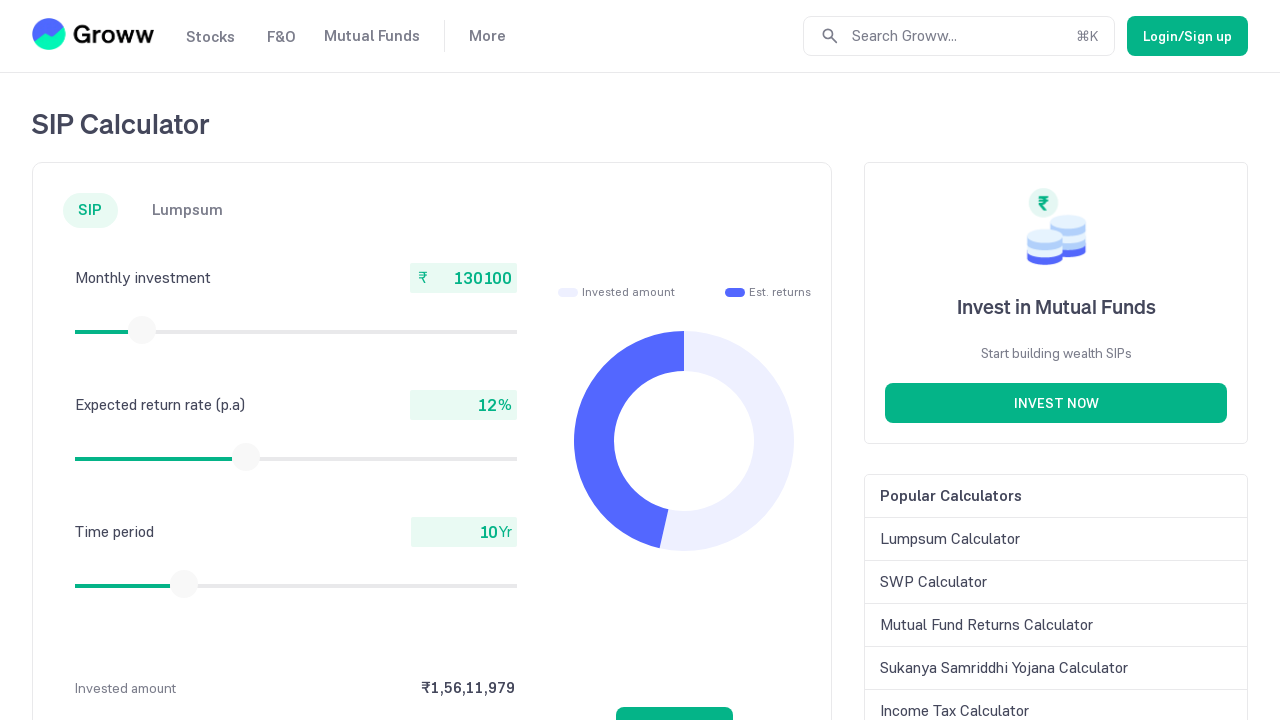

Checked current monthly investment value: 130100
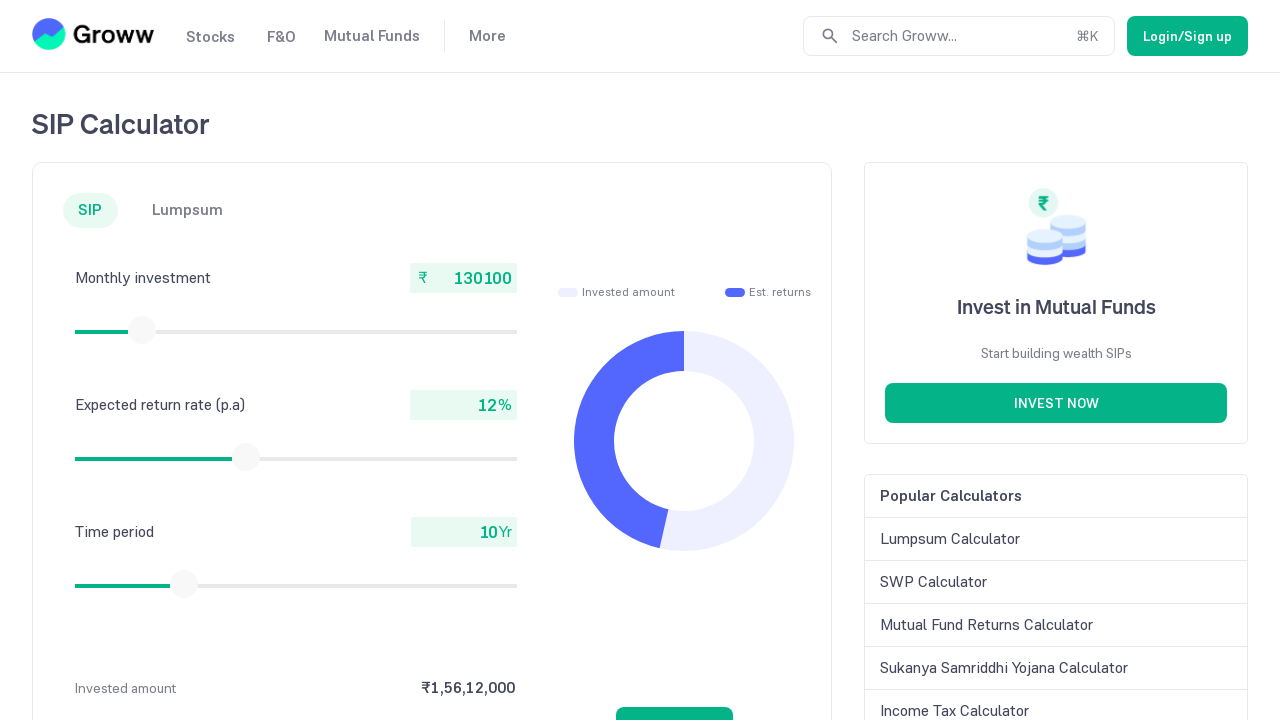

Moved mouse to slider center (iteration 43) at (142, 330)
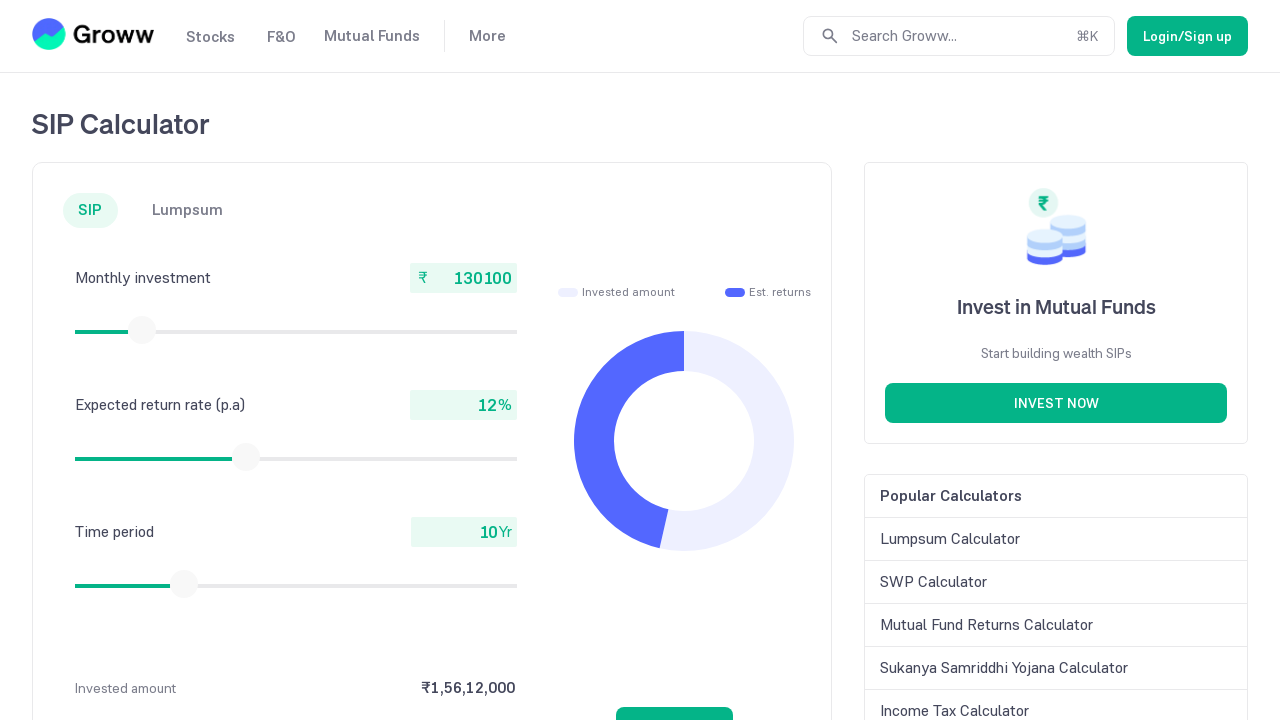

Pressed mouse button down on slider at (142, 330)
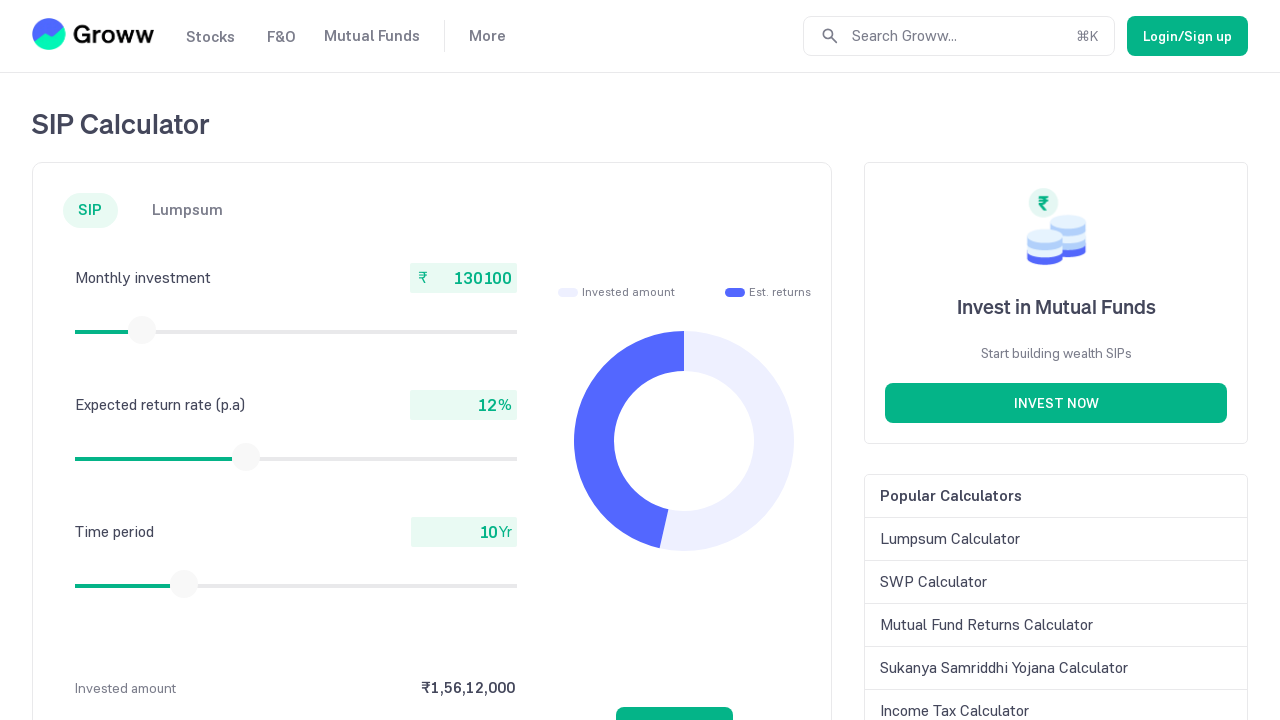

Dragged slider to the right at (143, 330)
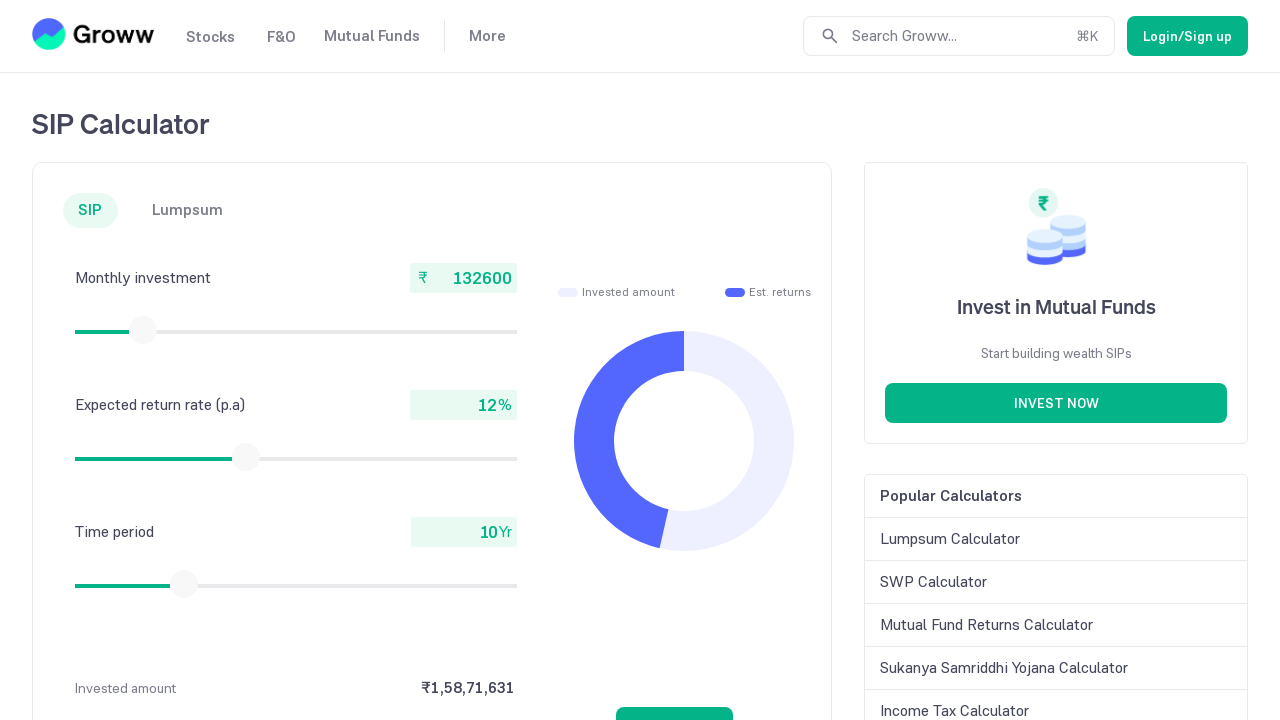

Released mouse button at (143, 330)
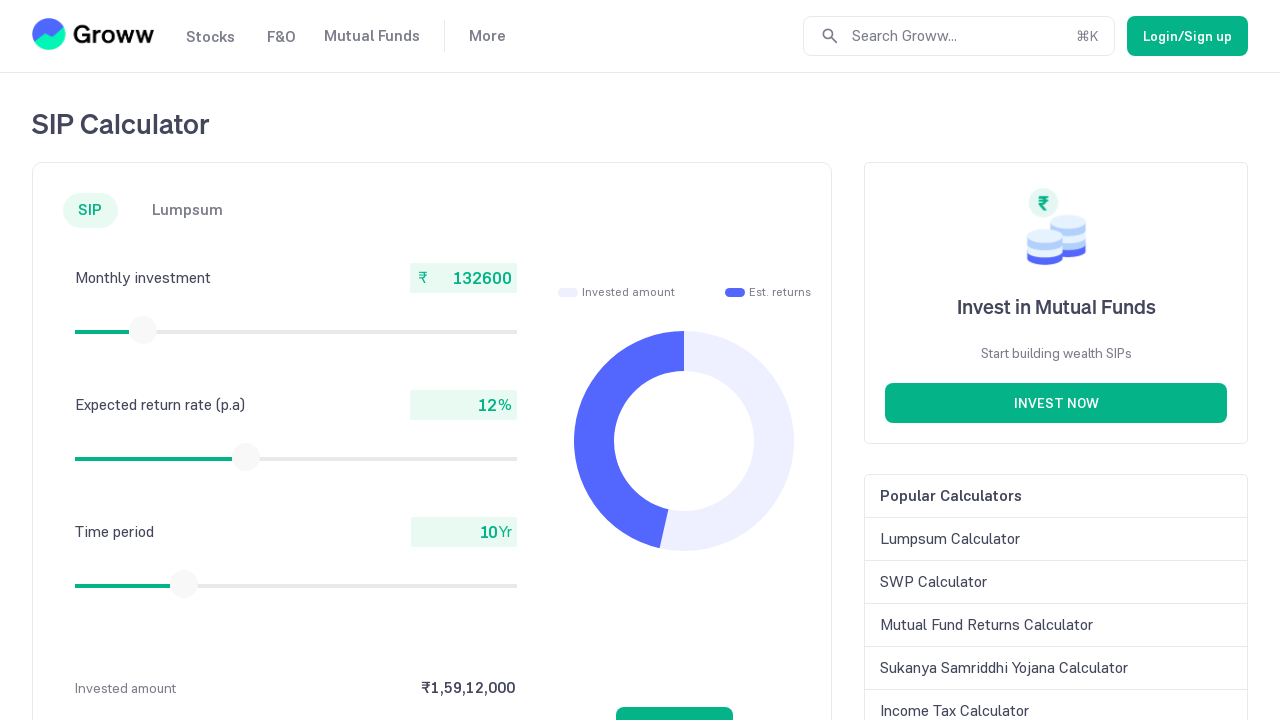

Checked current monthly investment value: 132600
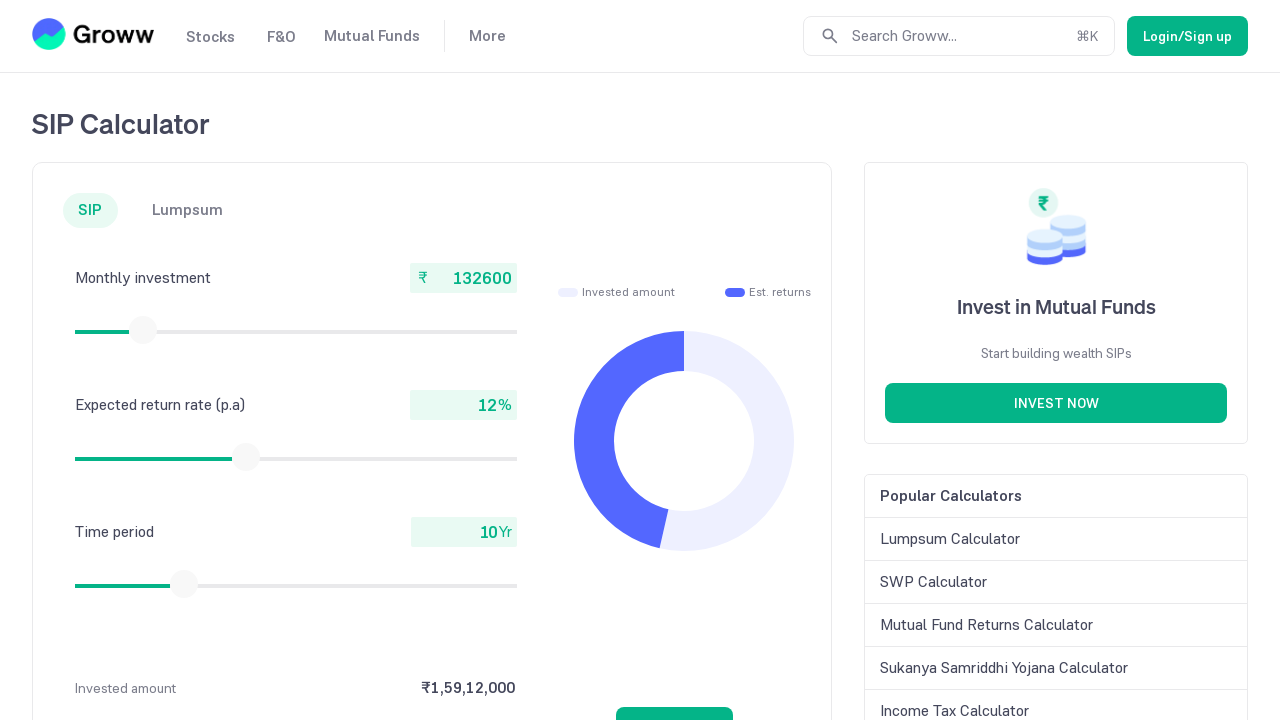

Moved mouse to slider center (iteration 44) at (143, 330)
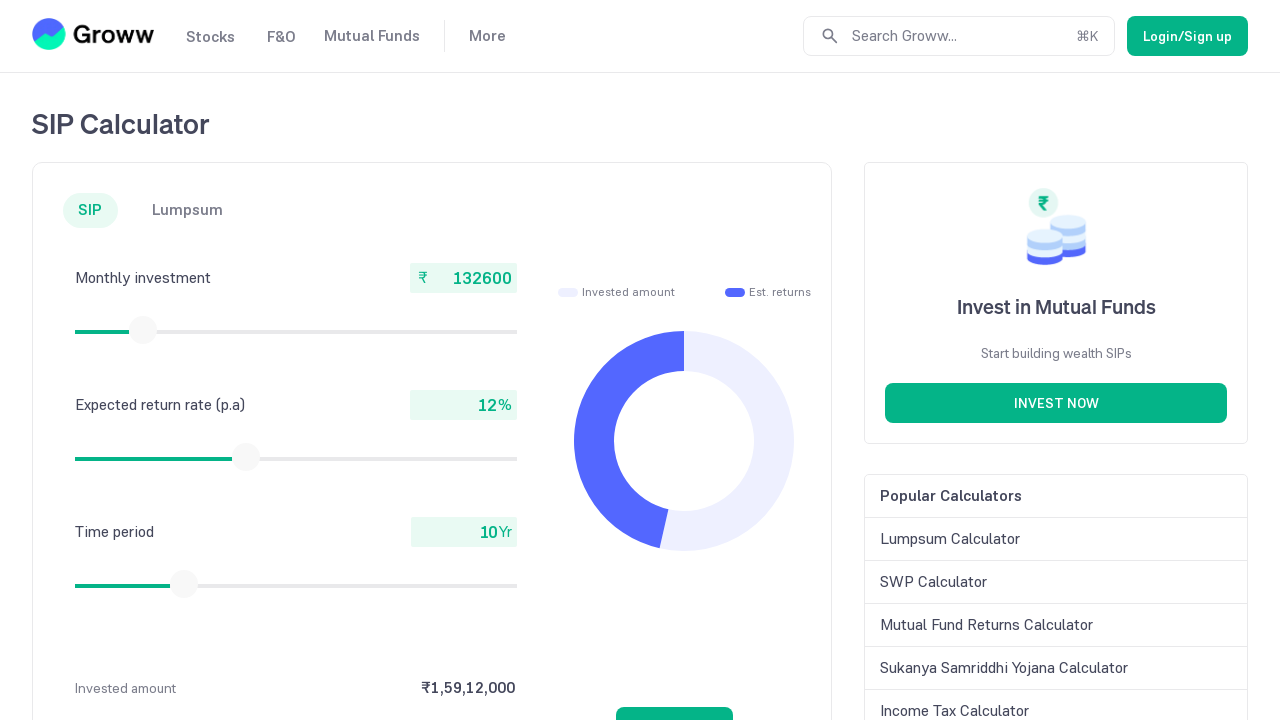

Pressed mouse button down on slider at (143, 330)
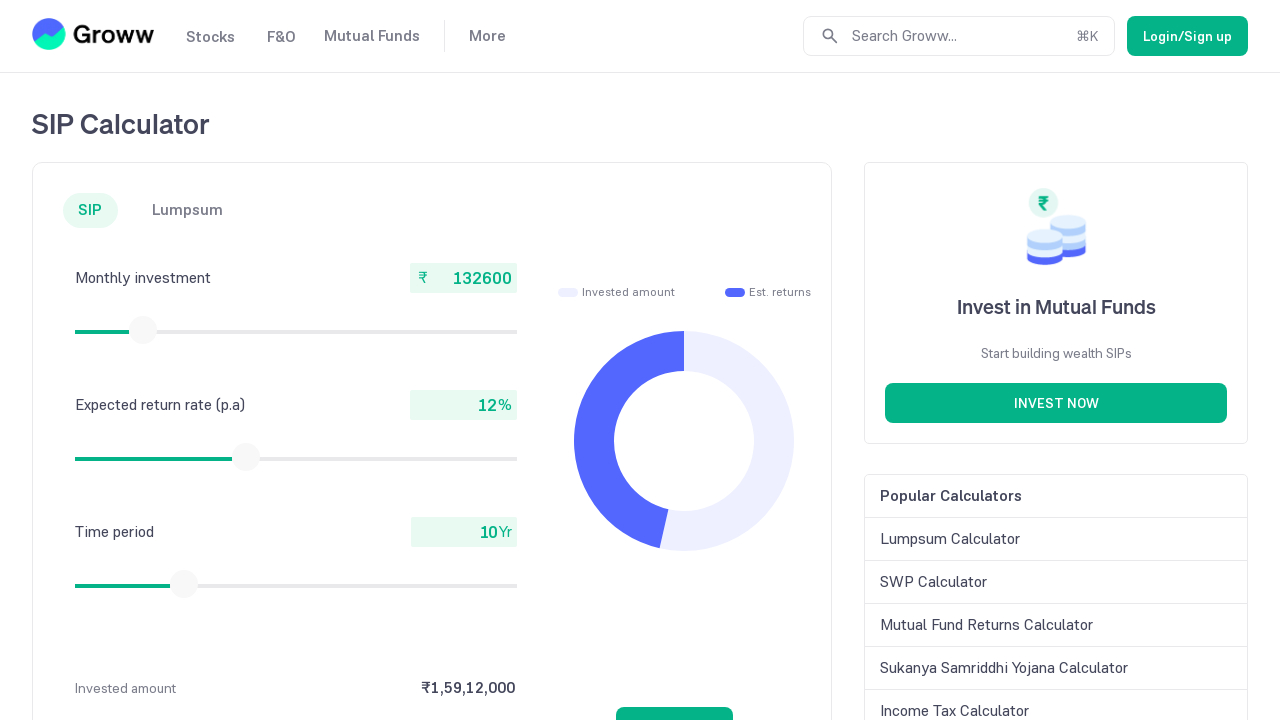

Dragged slider to the right at (144, 330)
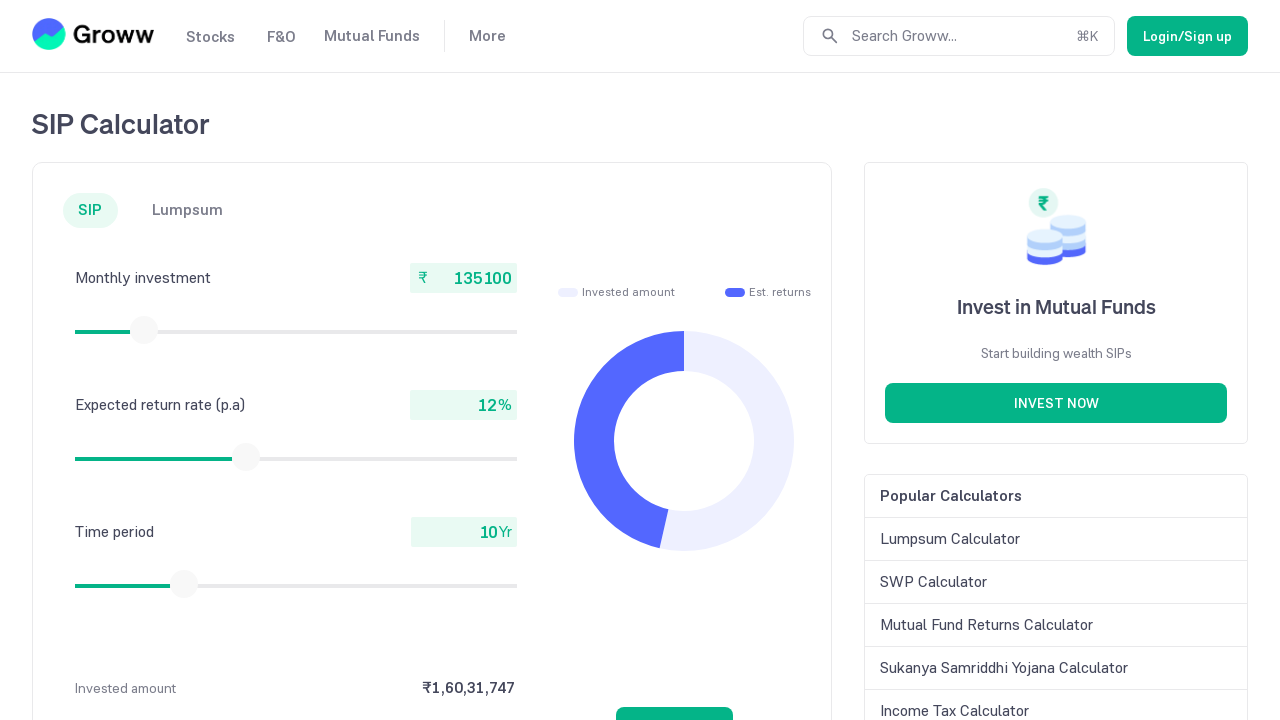

Released mouse button at (144, 330)
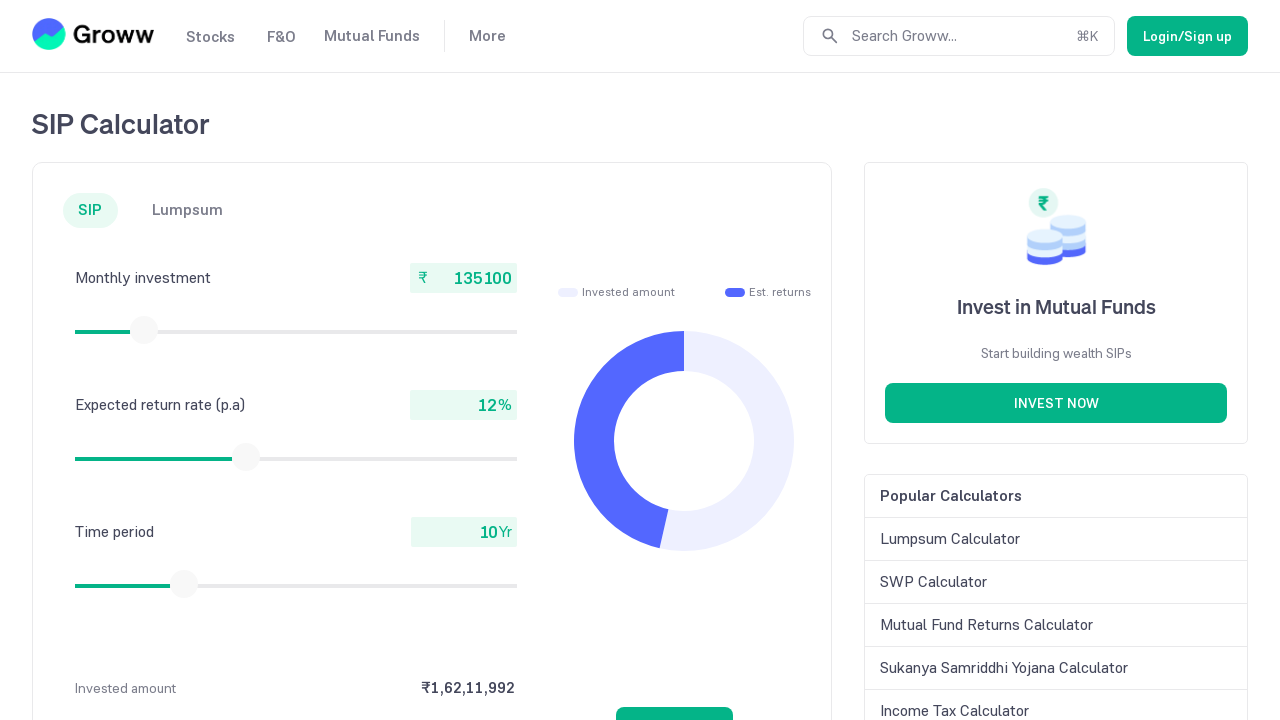

Checked current monthly investment value: 135100
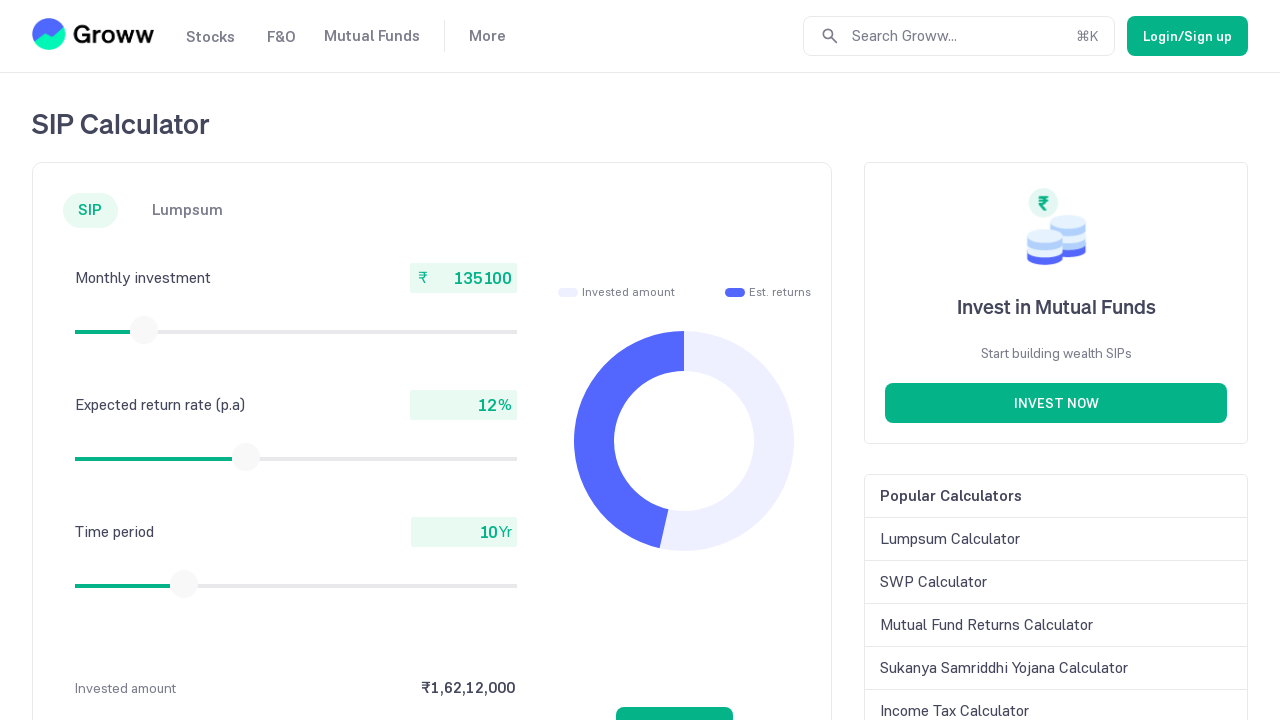

Moved mouse to slider center (iteration 45) at (144, 330)
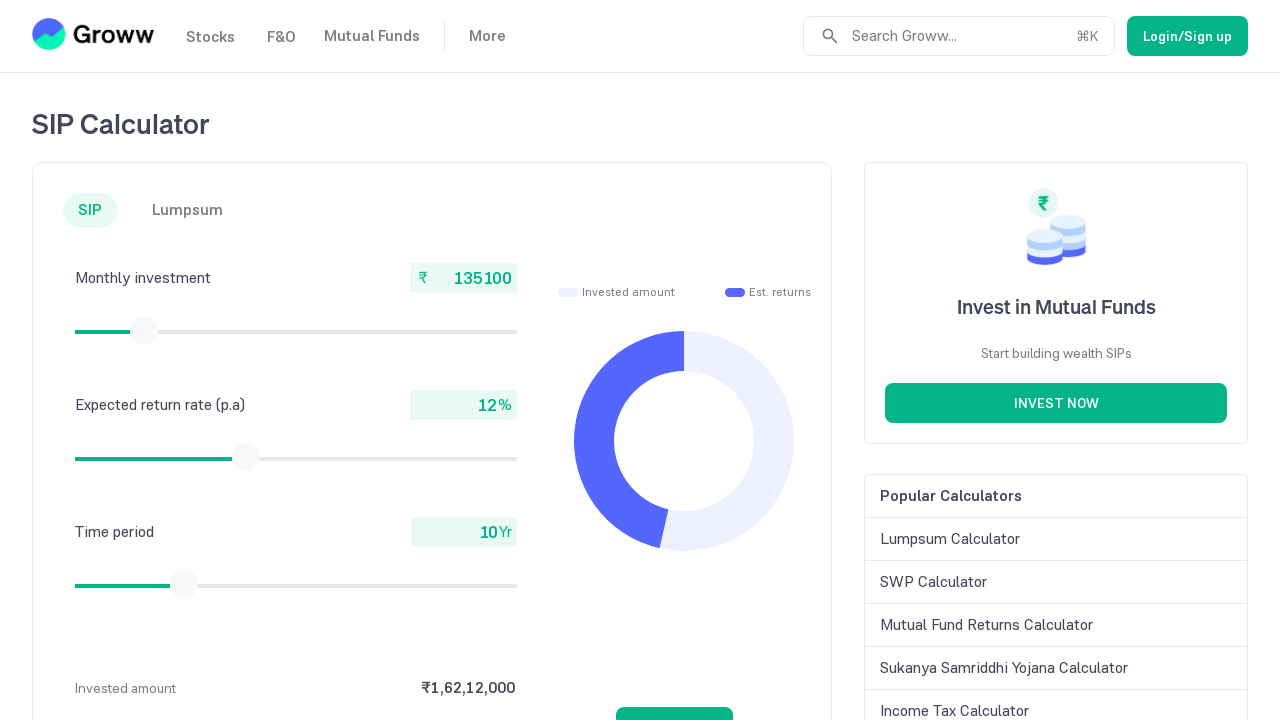

Pressed mouse button down on slider at (144, 330)
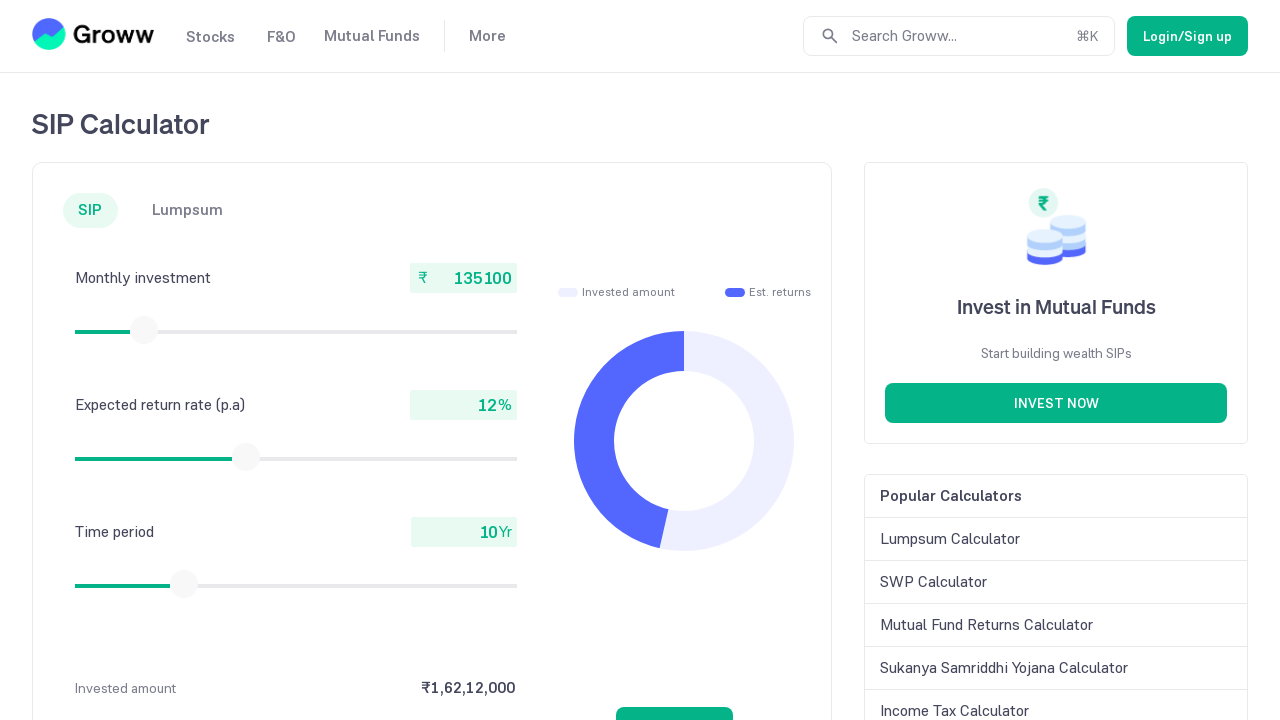

Dragged slider to the right at (145, 330)
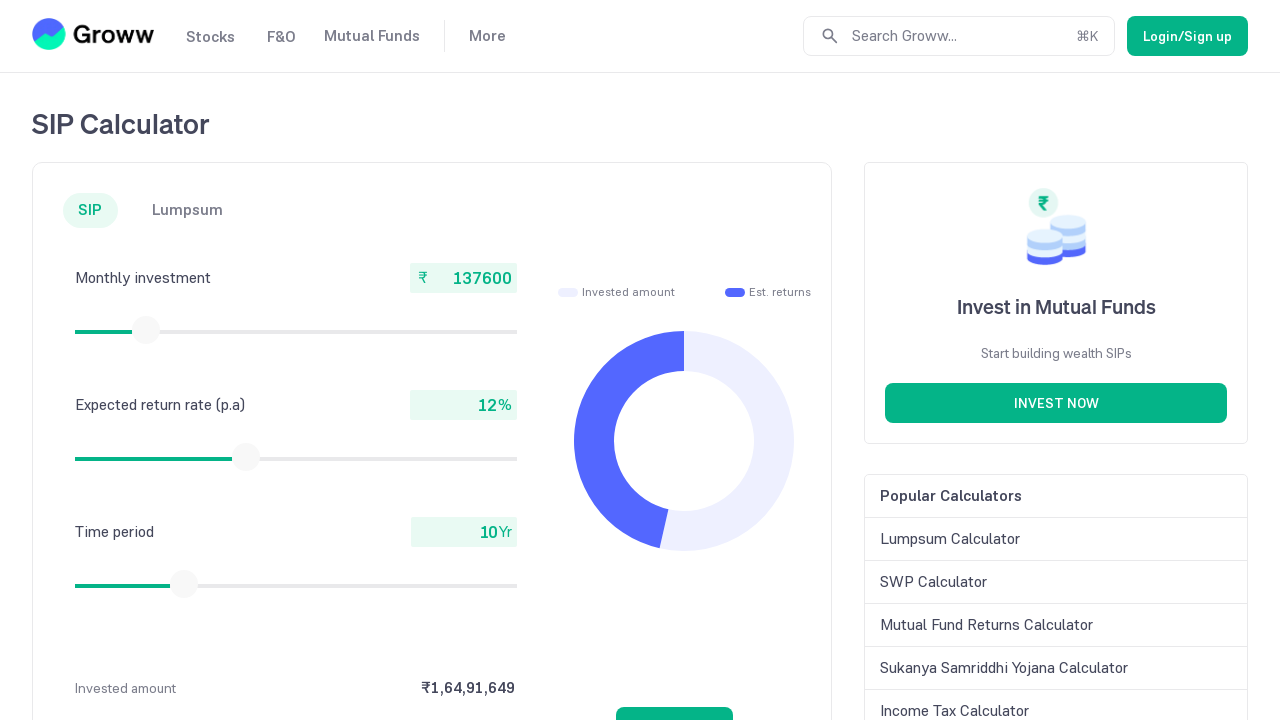

Released mouse button at (145, 330)
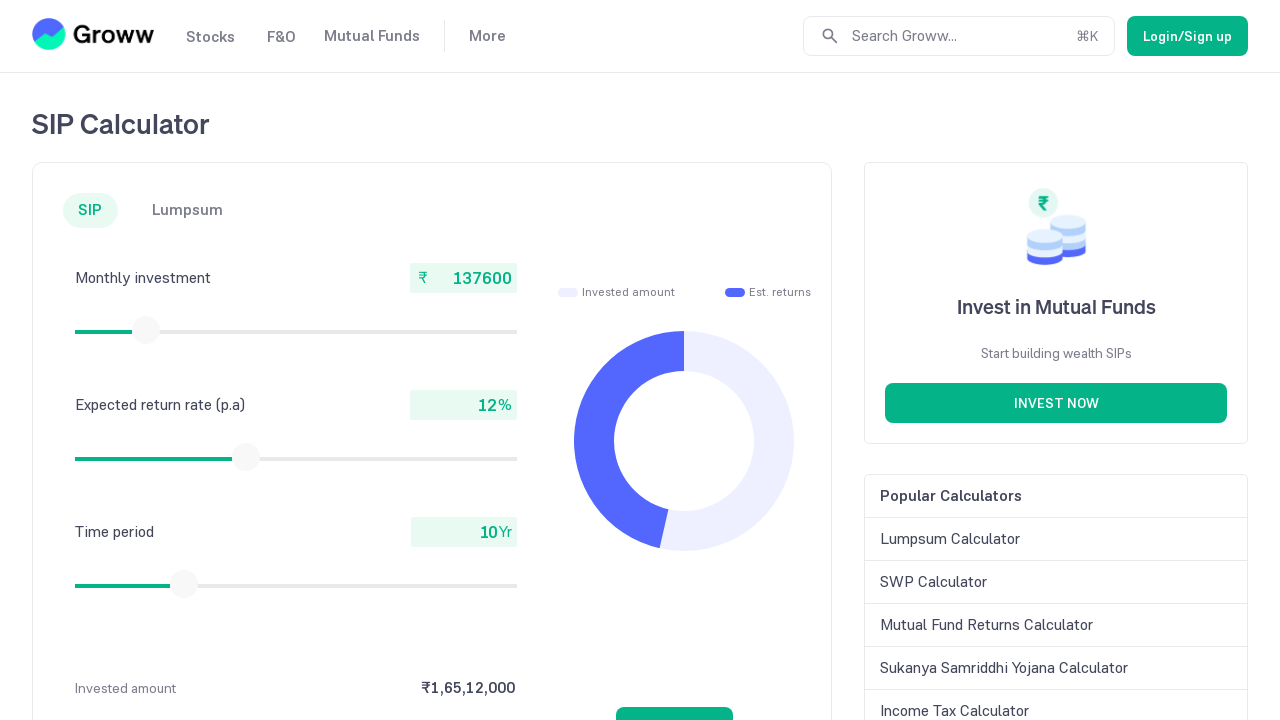

Checked current monthly investment value: 137600
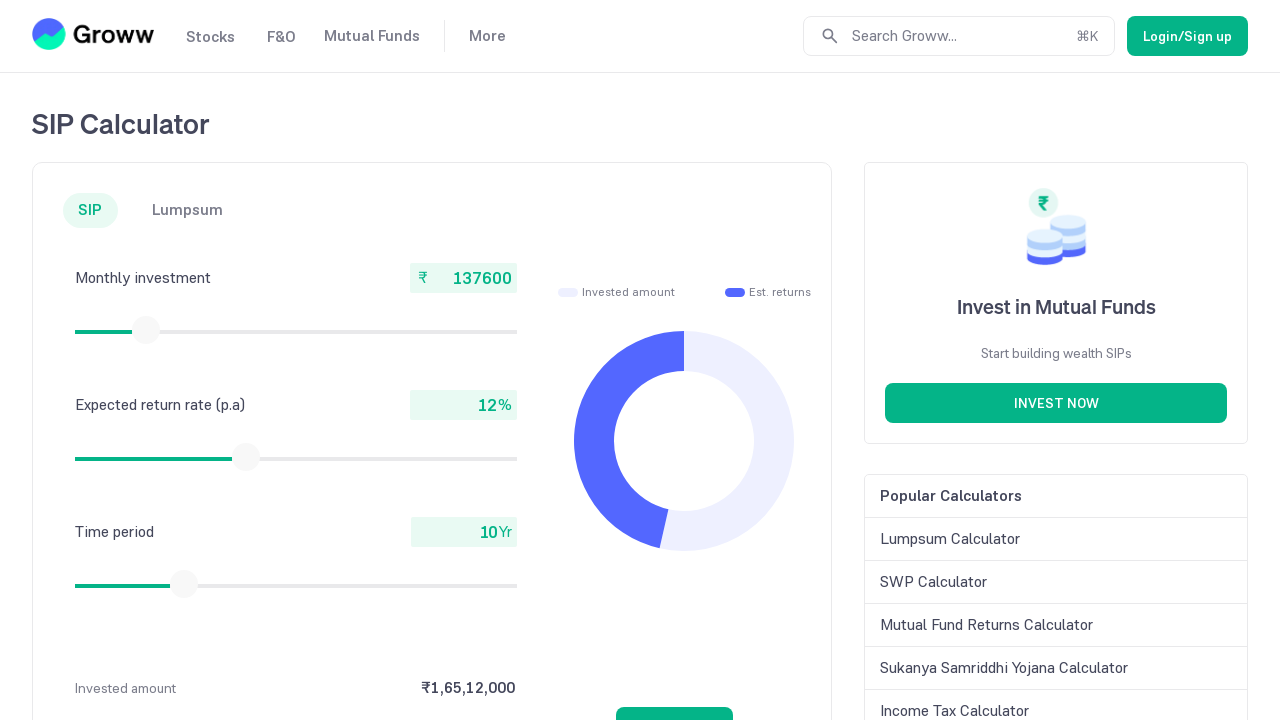

Moved mouse to slider center (iteration 46) at (146, 330)
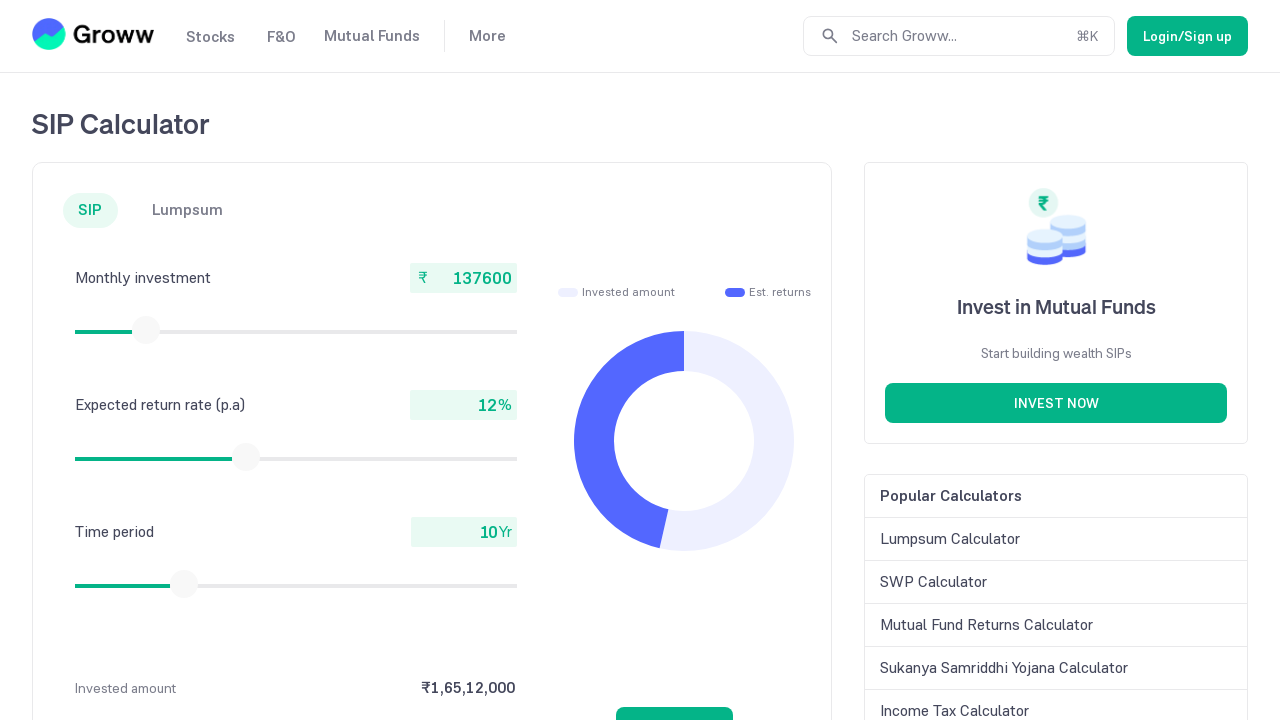

Pressed mouse button down on slider at (146, 330)
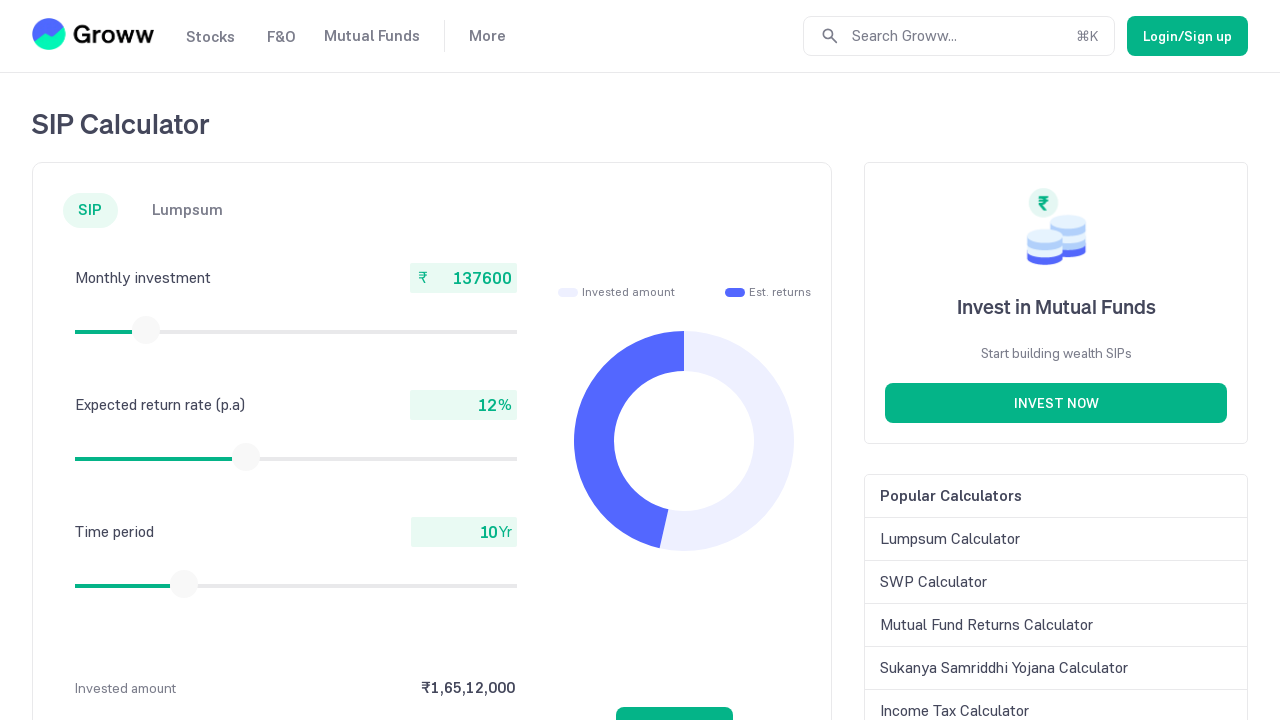

Dragged slider to the right at (147, 330)
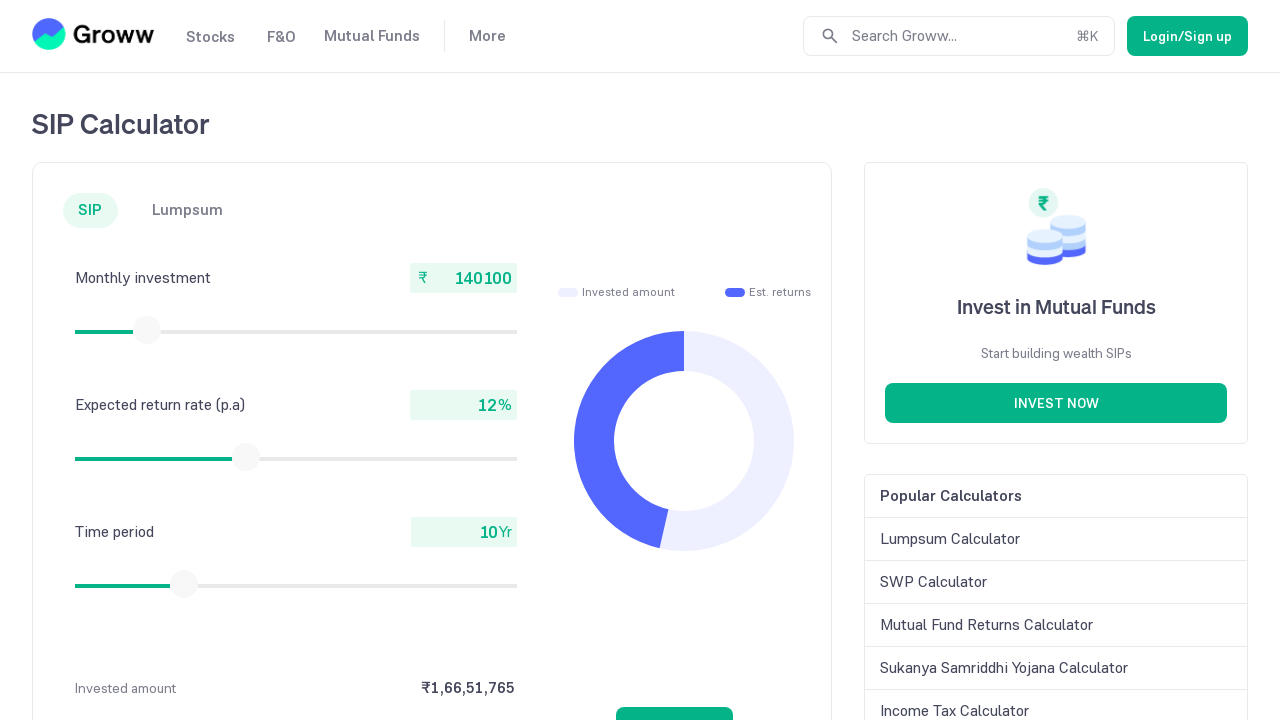

Released mouse button at (147, 330)
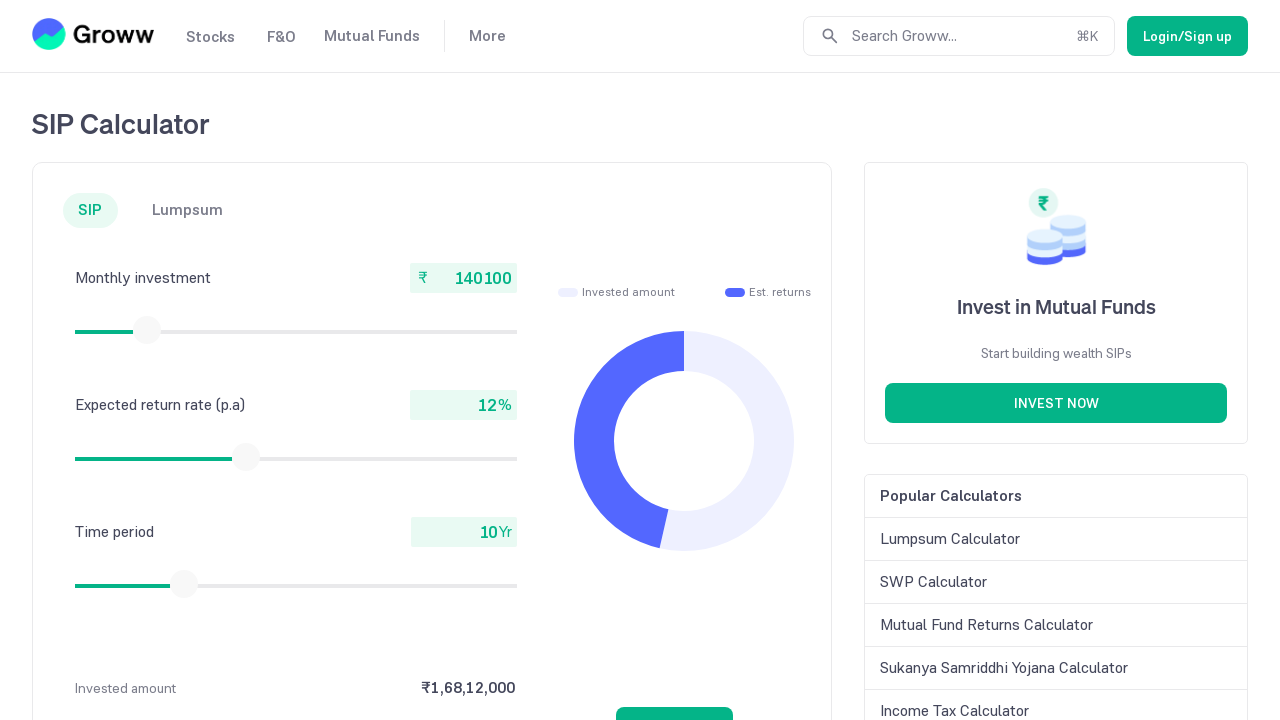

Checked current monthly investment value: 140100
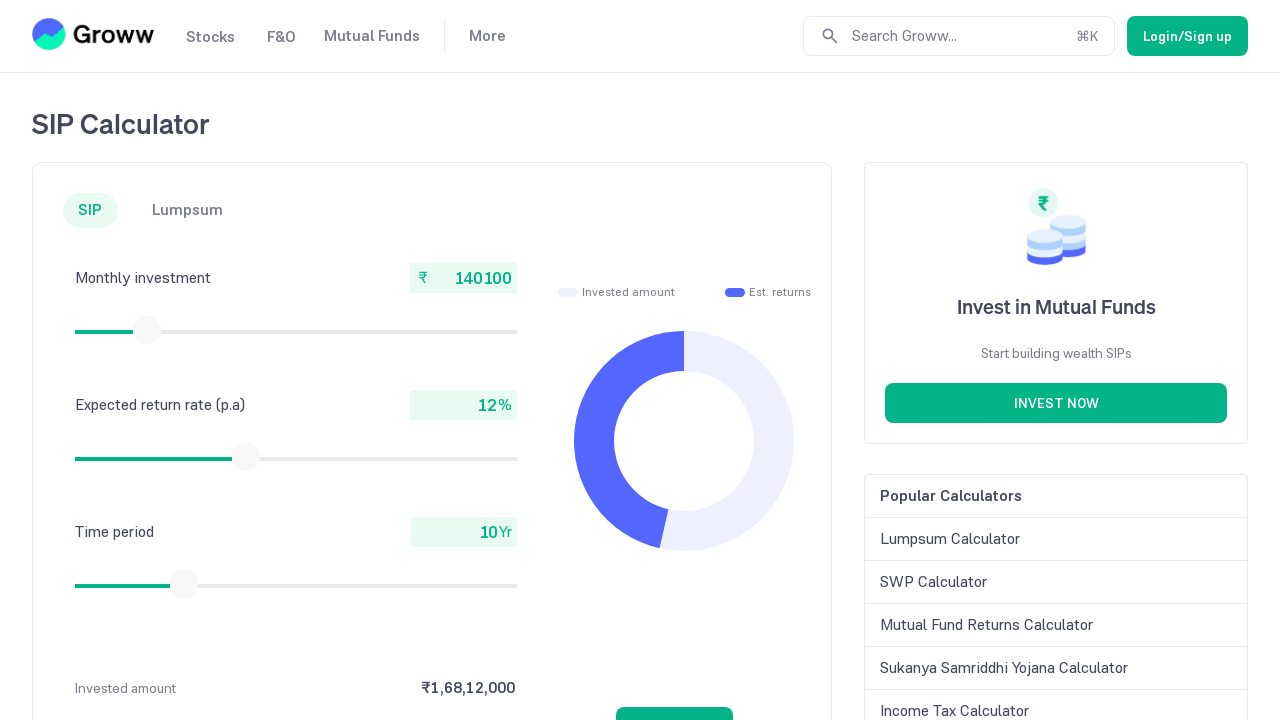

Moved mouse to slider center (iteration 47) at (147, 330)
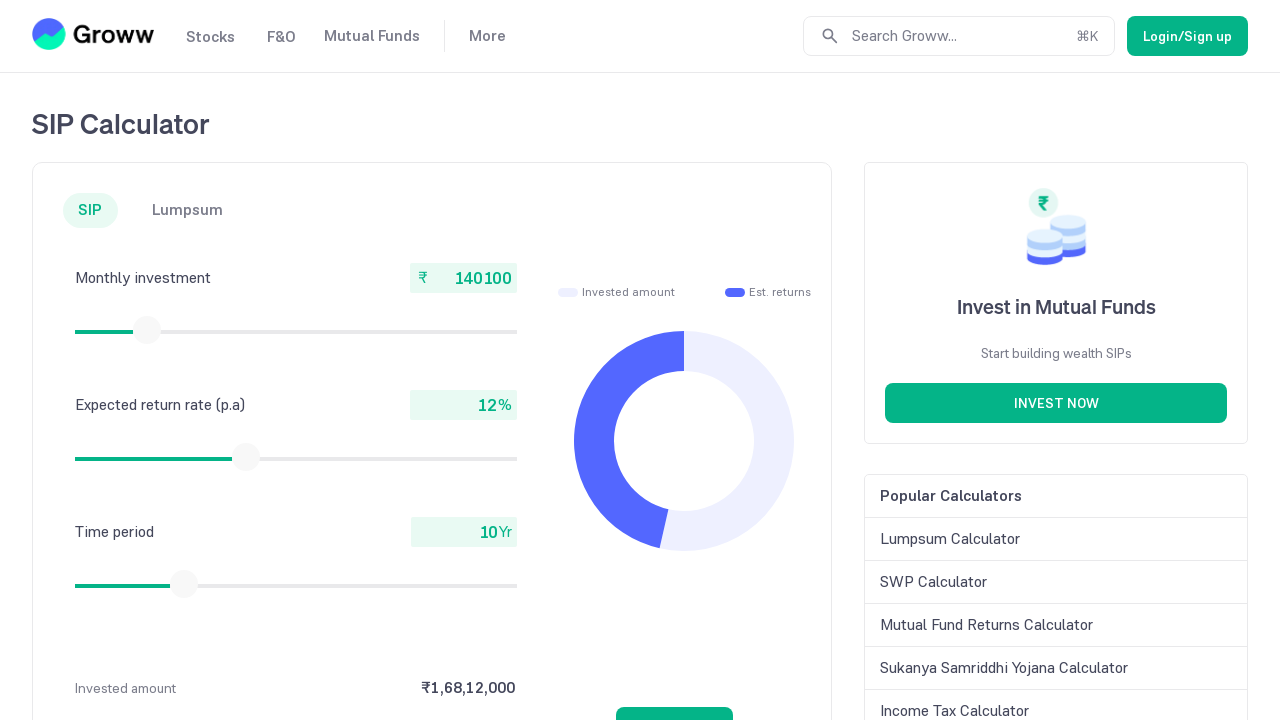

Pressed mouse button down on slider at (147, 330)
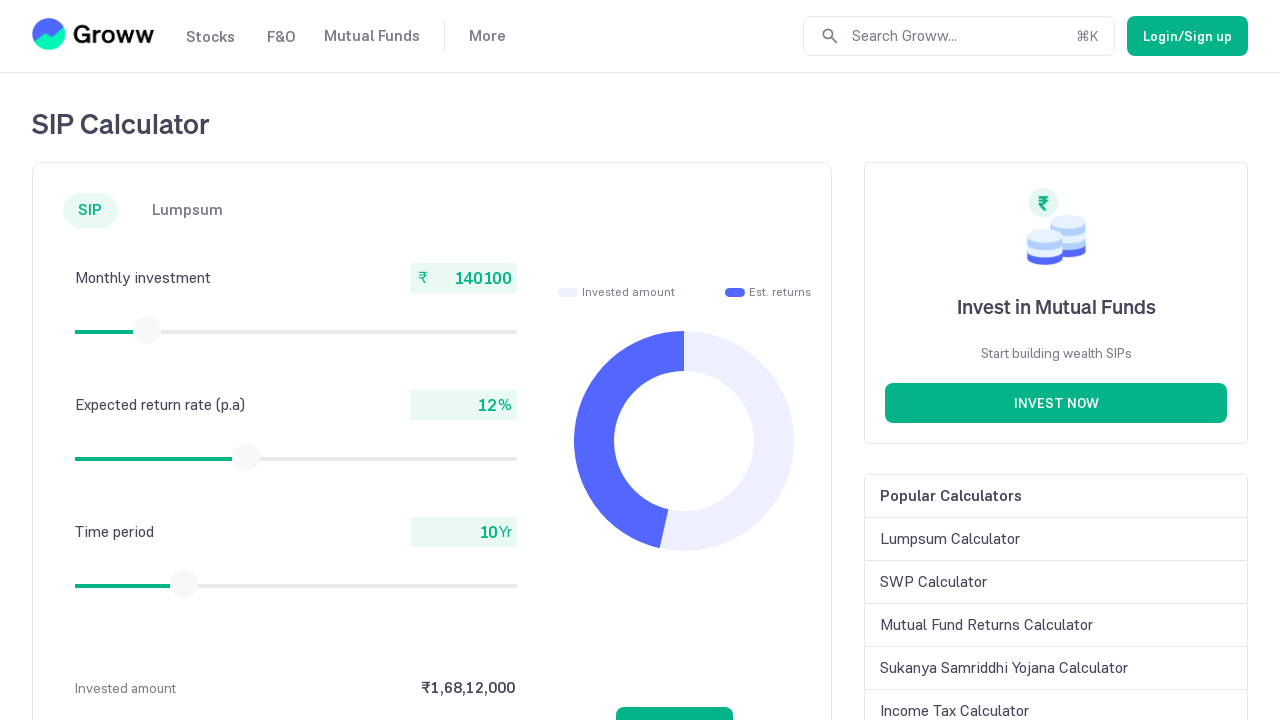

Dragged slider to the right at (148, 330)
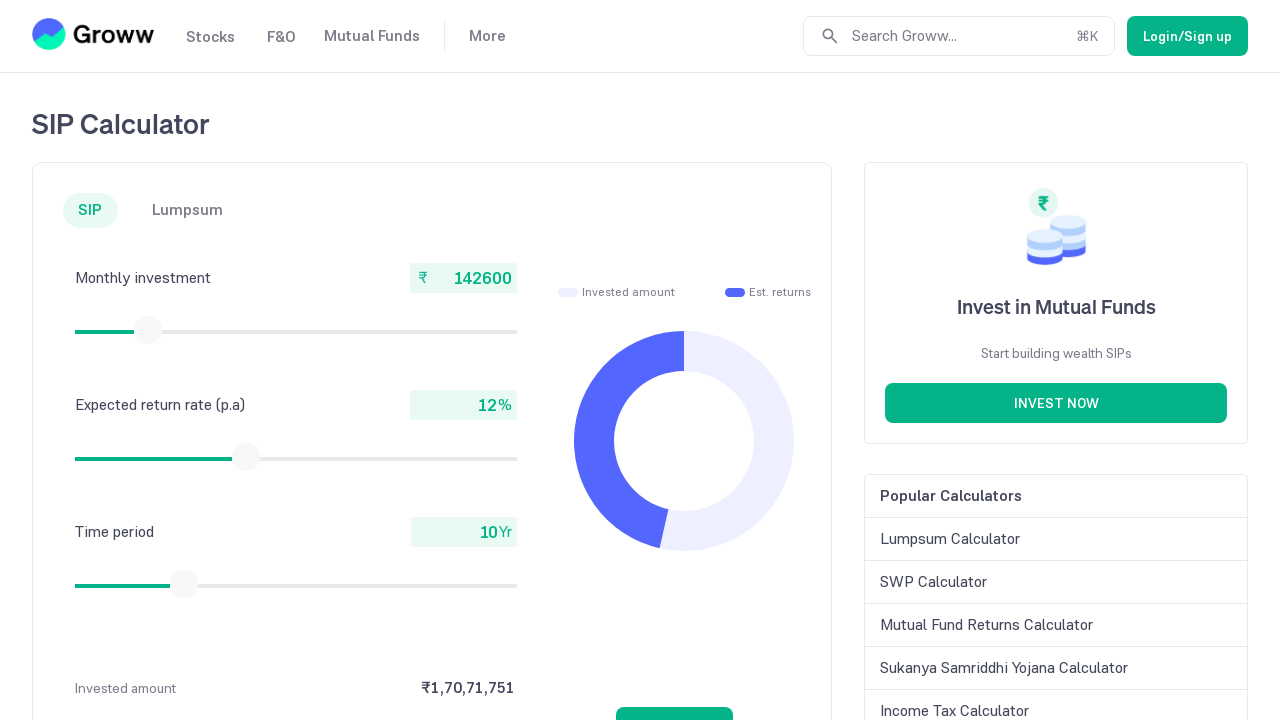

Released mouse button at (148, 330)
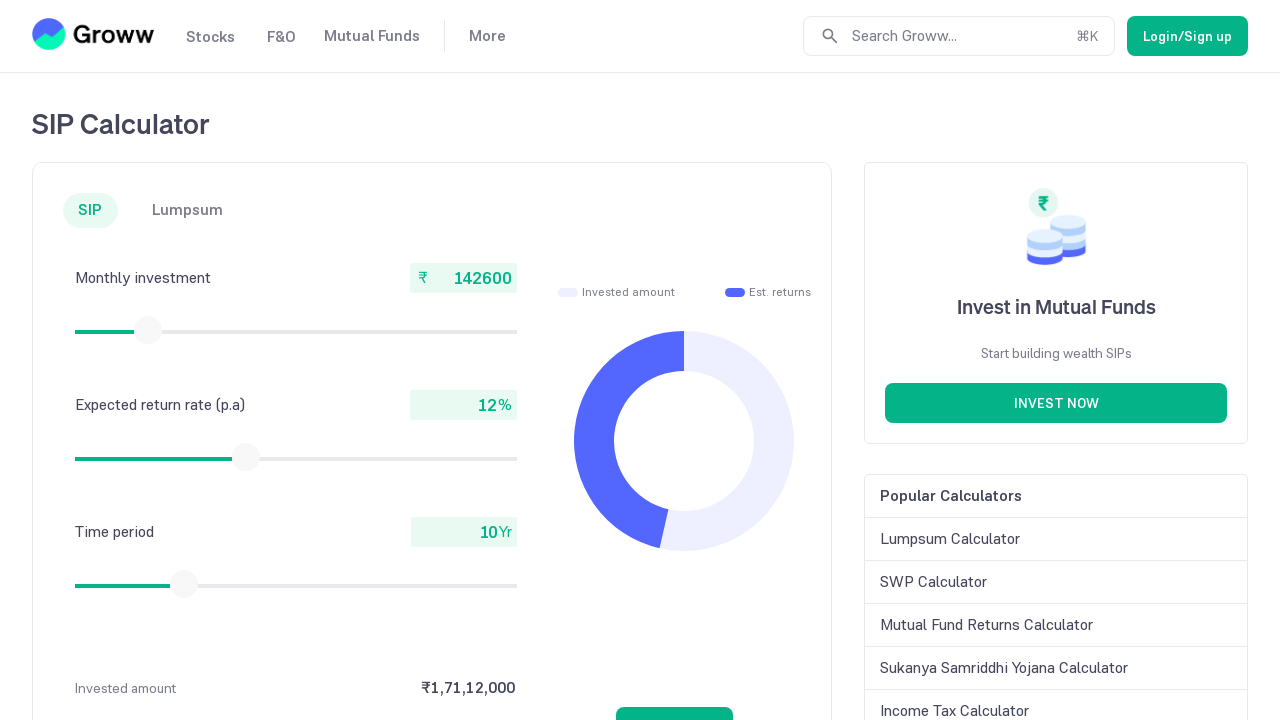

Checked current monthly investment value: 142600
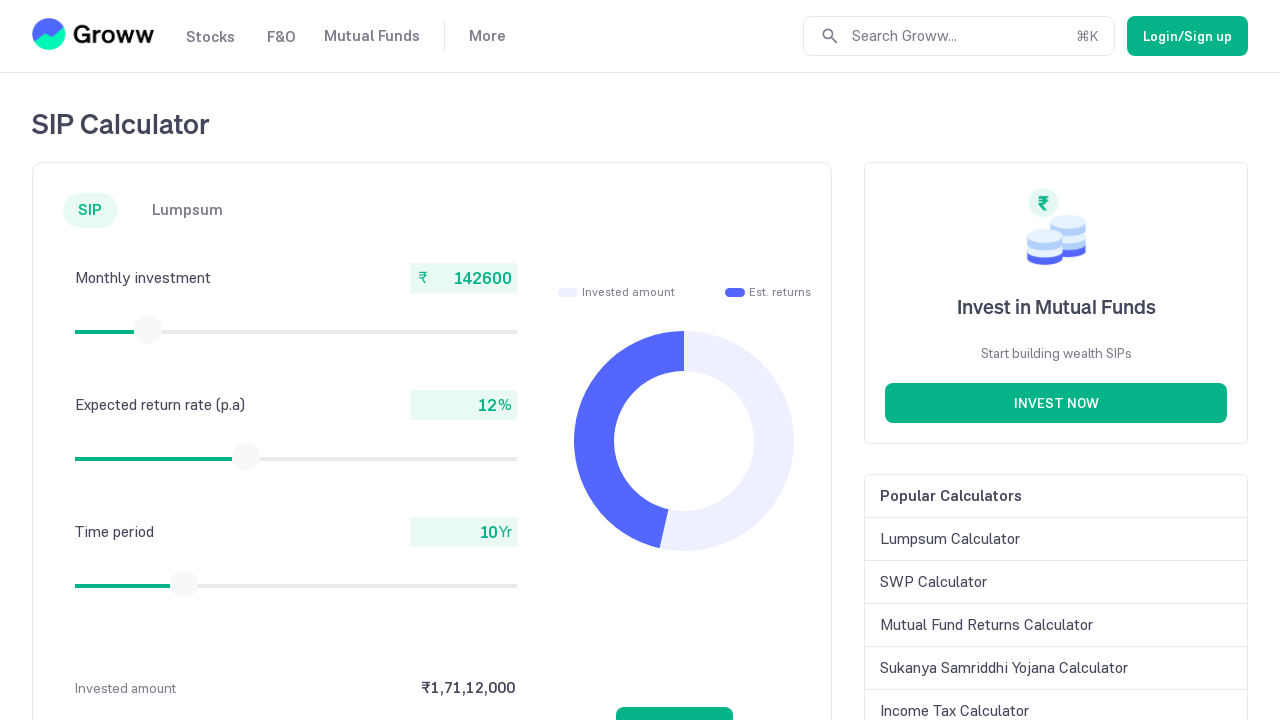

Moved mouse to slider center (iteration 48) at (148, 330)
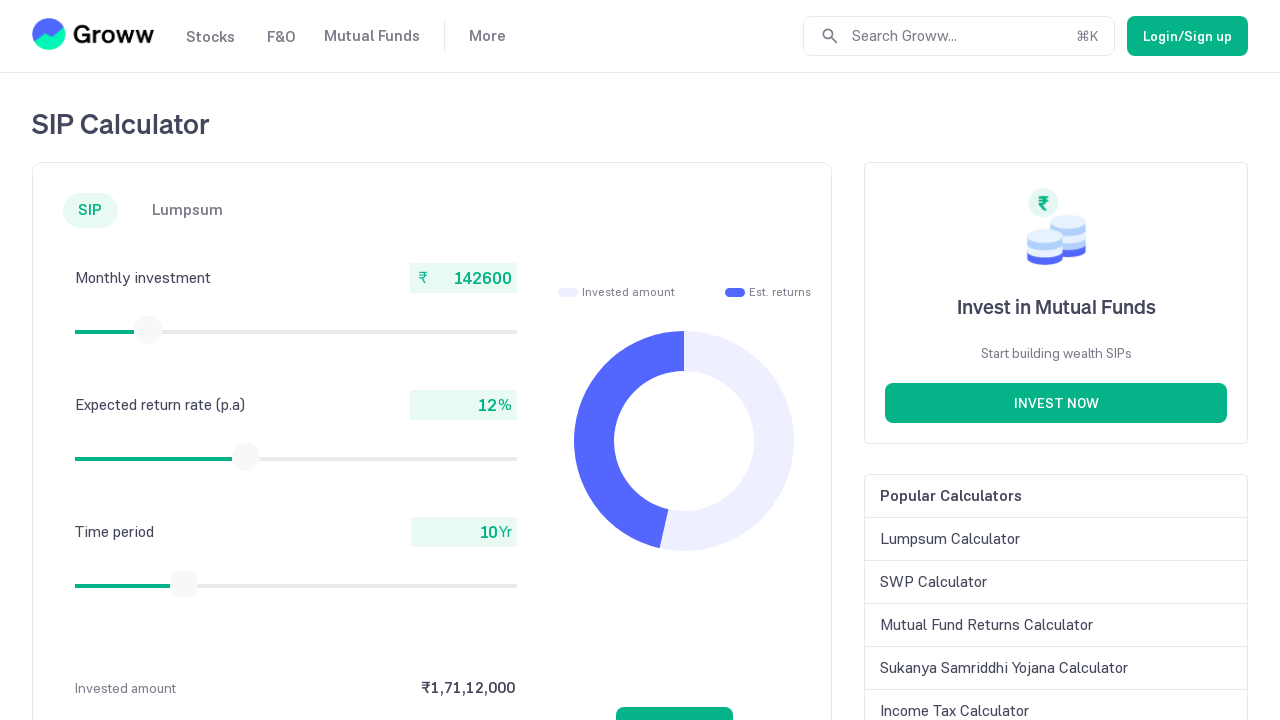

Pressed mouse button down on slider at (148, 330)
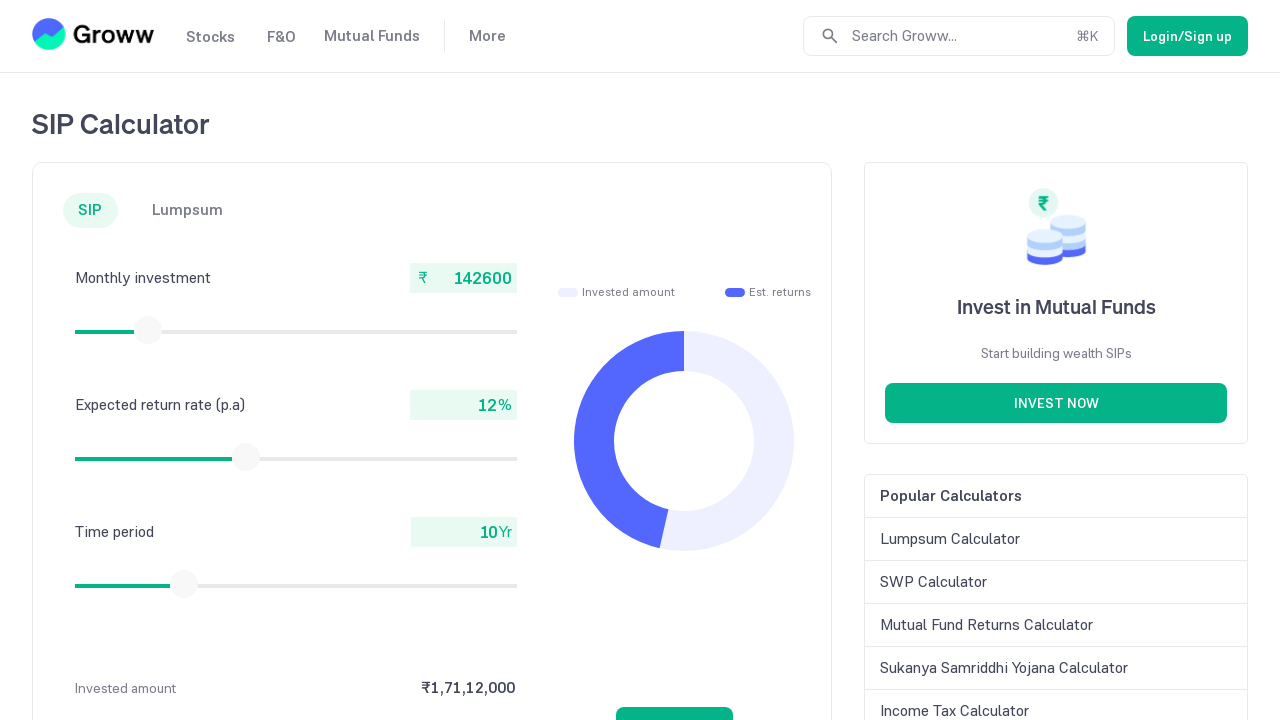

Dragged slider to the right at (149, 330)
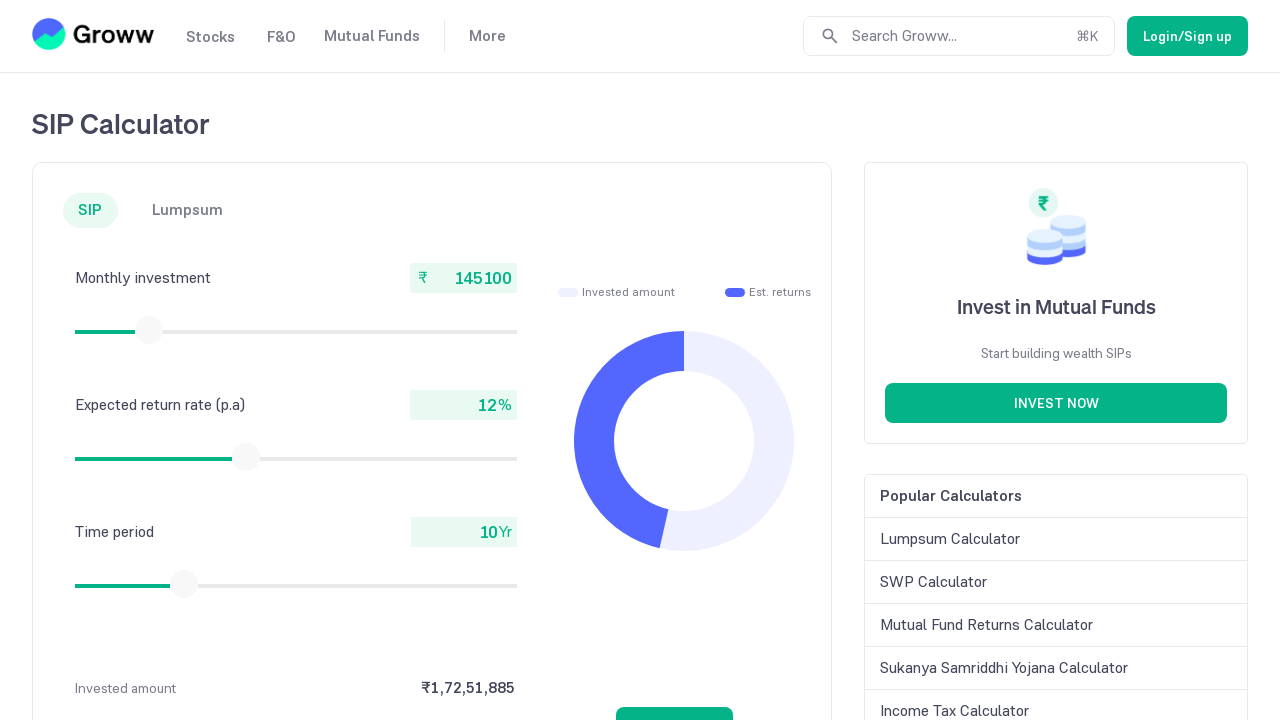

Released mouse button at (149, 330)
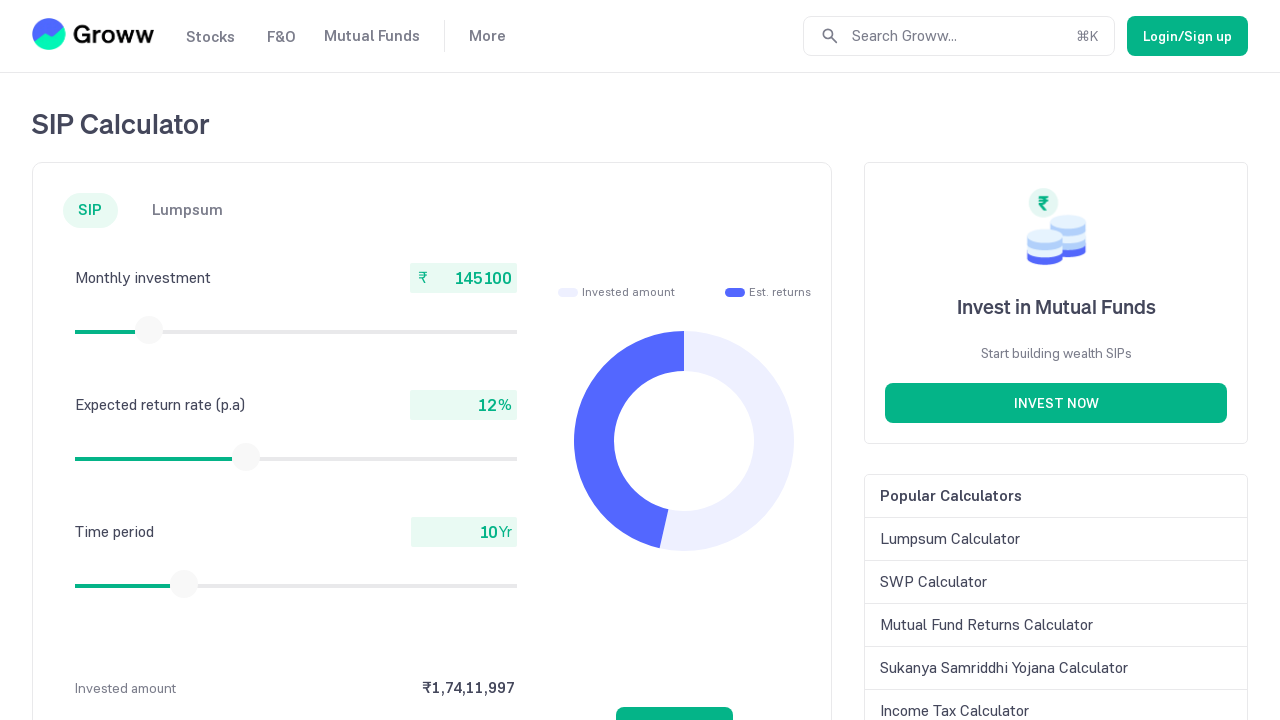

Checked current monthly investment value: 145100
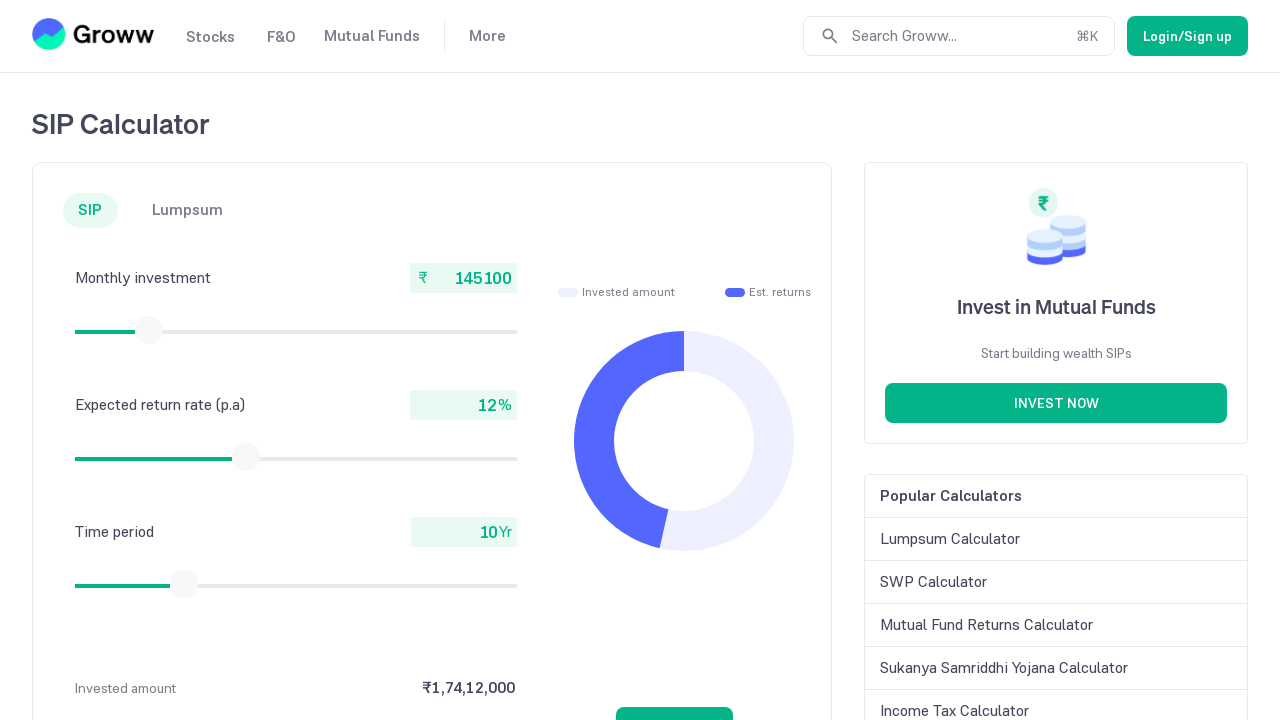

Moved mouse to slider center (iteration 49) at (149, 330)
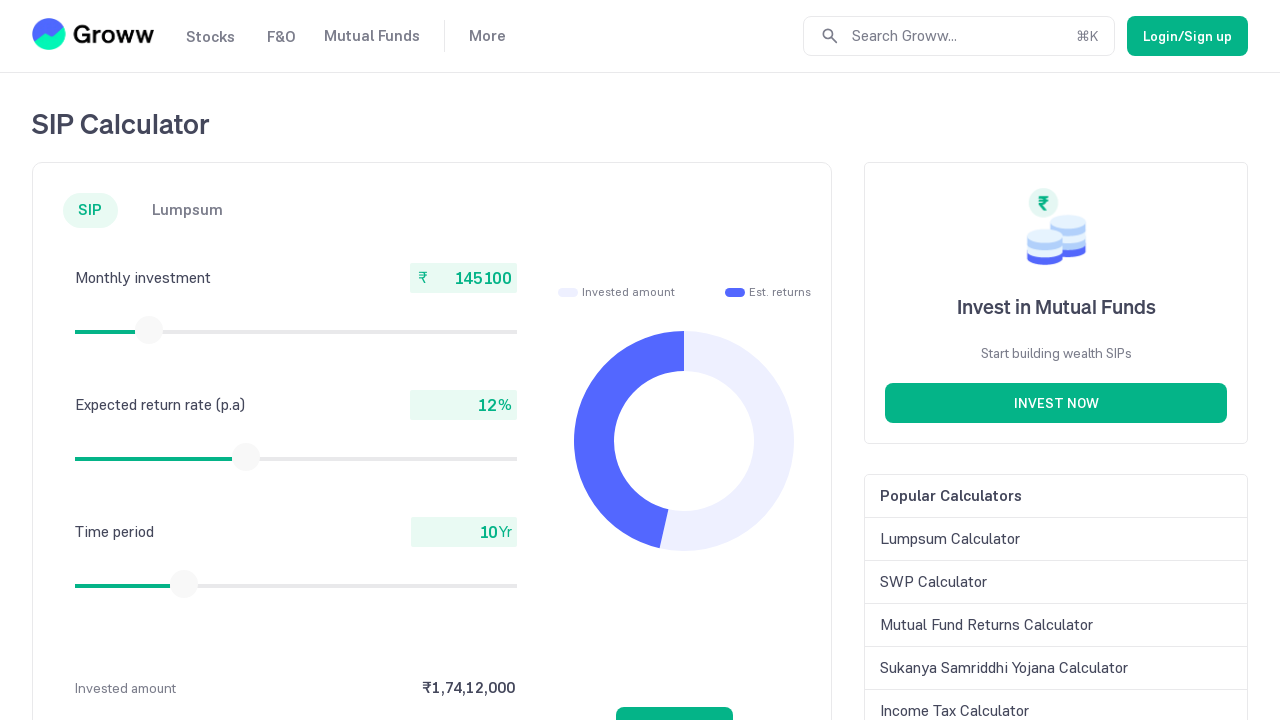

Pressed mouse button down on slider at (149, 330)
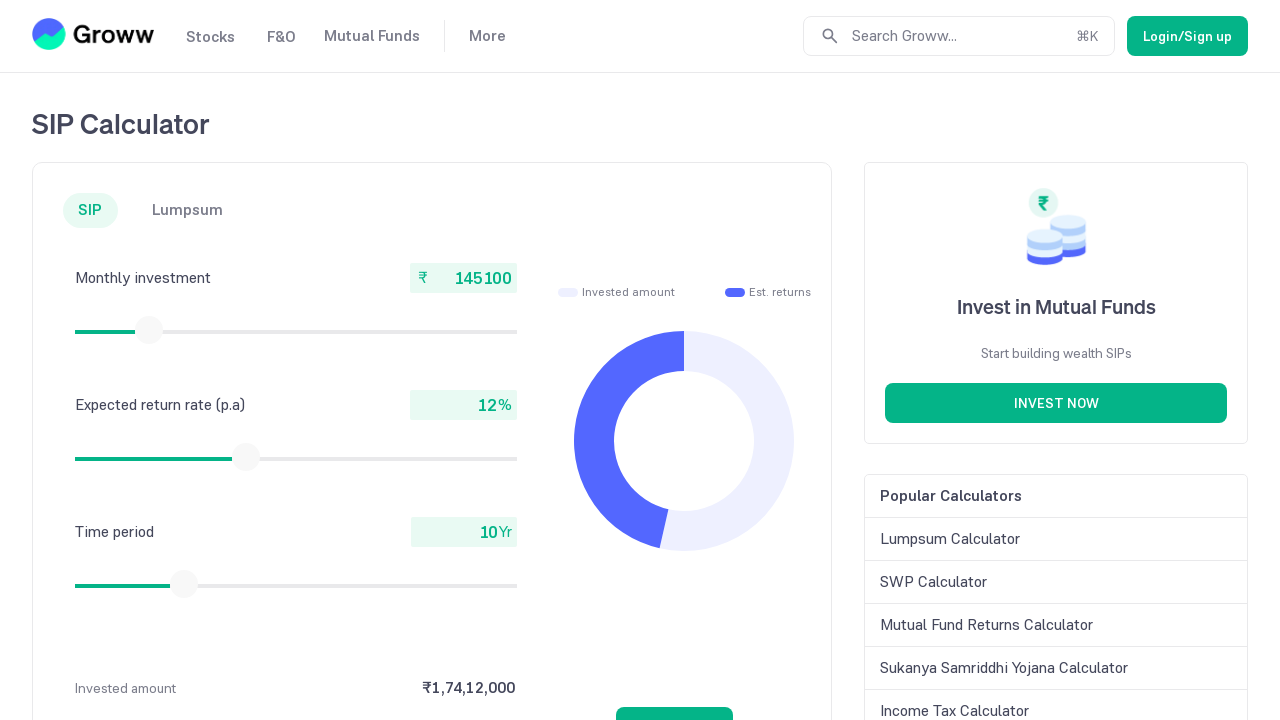

Dragged slider to the right at (150, 330)
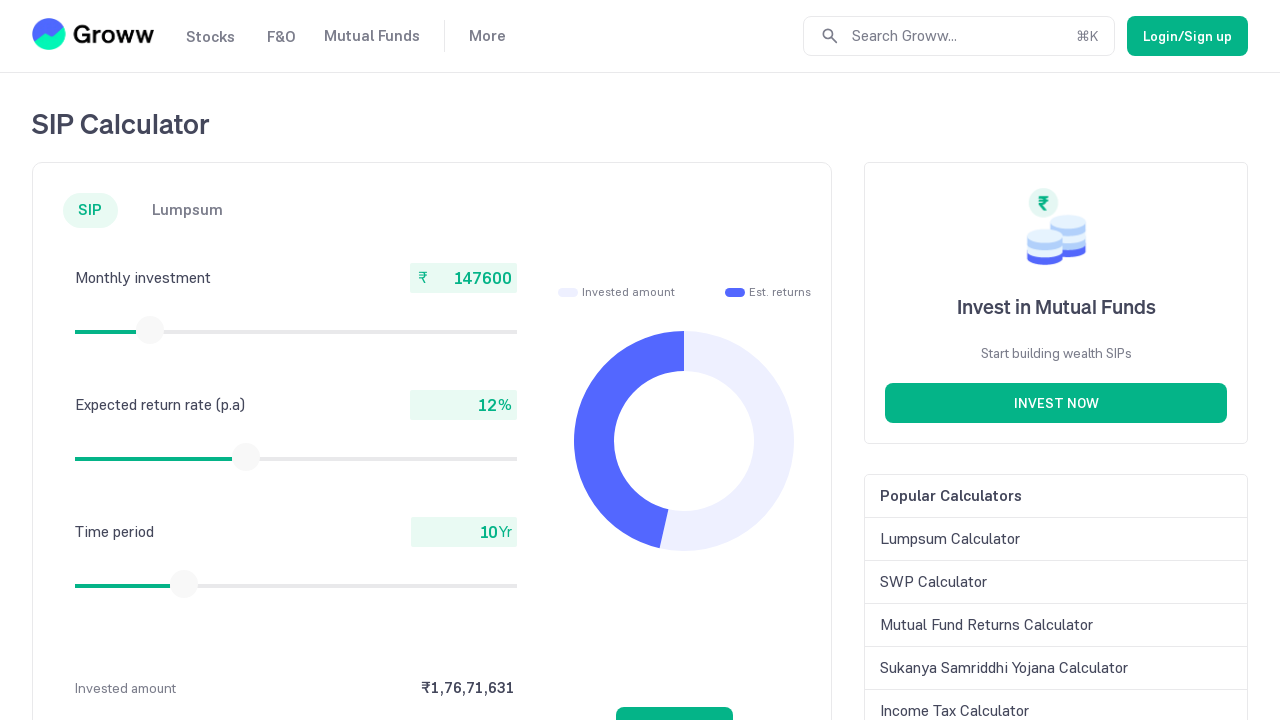

Released mouse button at (150, 330)
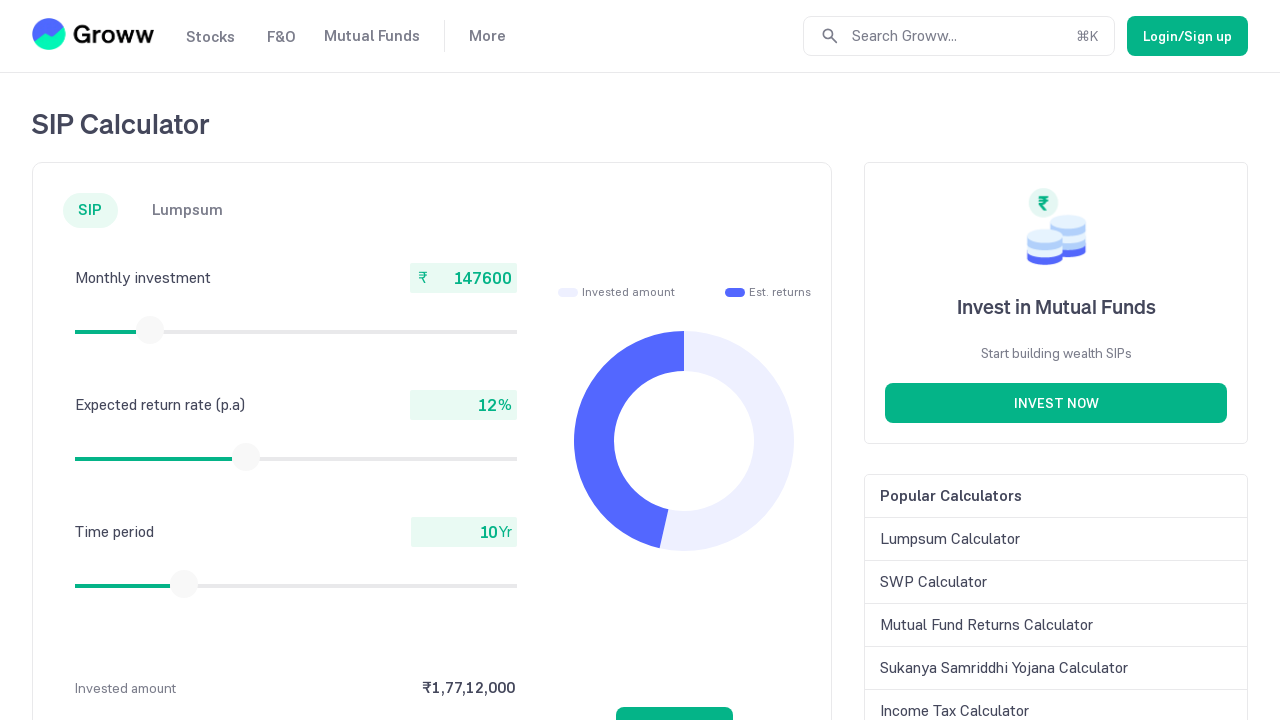

Checked current monthly investment value: 147600
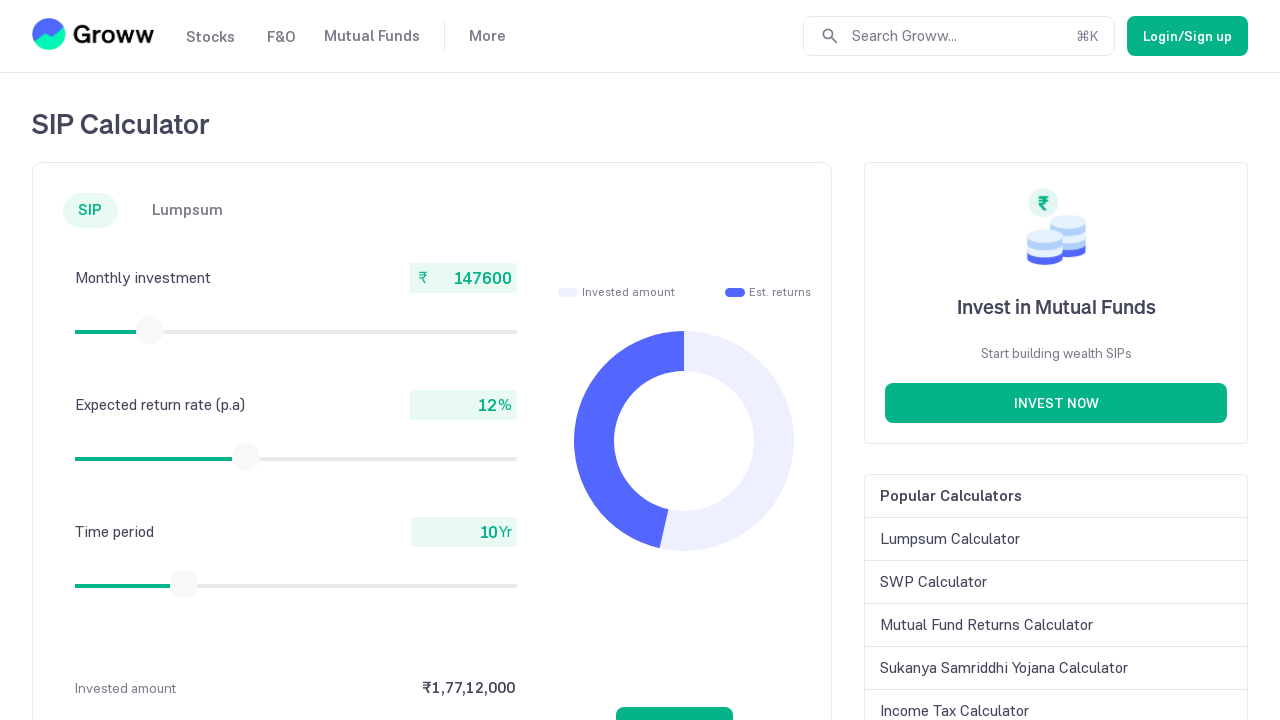

Moved mouse to slider center (iteration 50) at (150, 330)
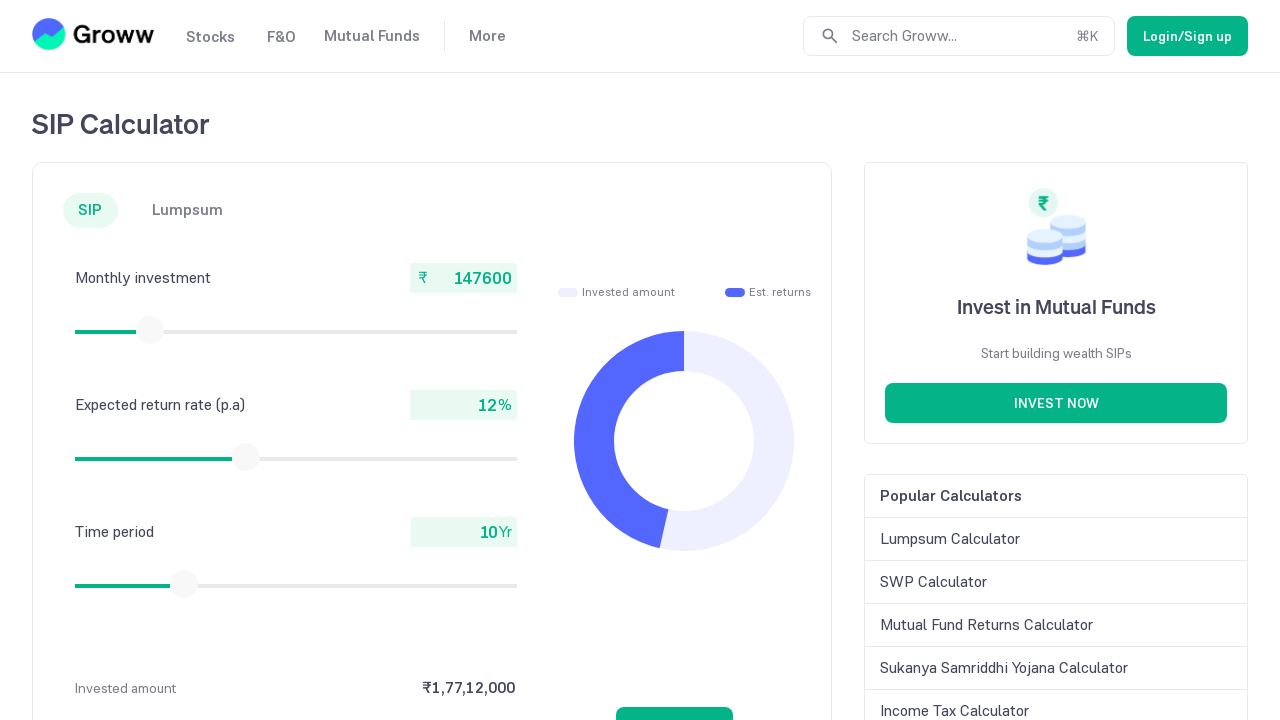

Pressed mouse button down on slider at (150, 330)
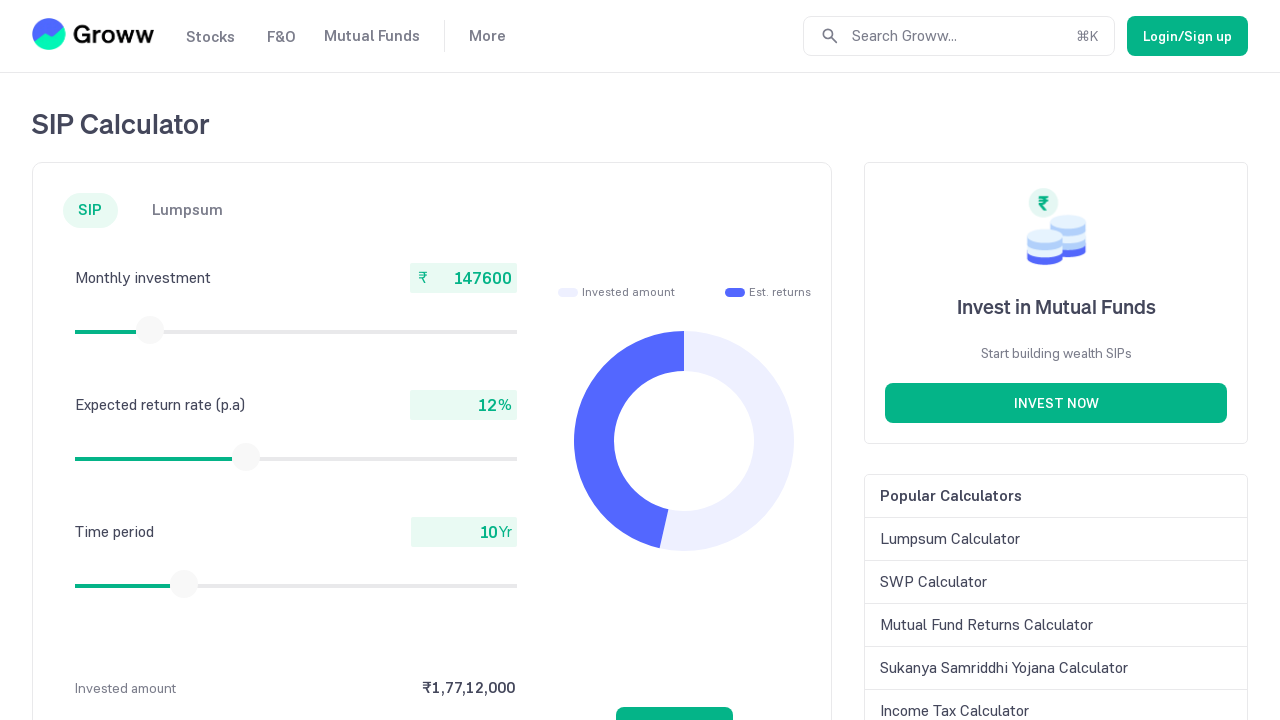

Dragged slider to the right at (151, 330)
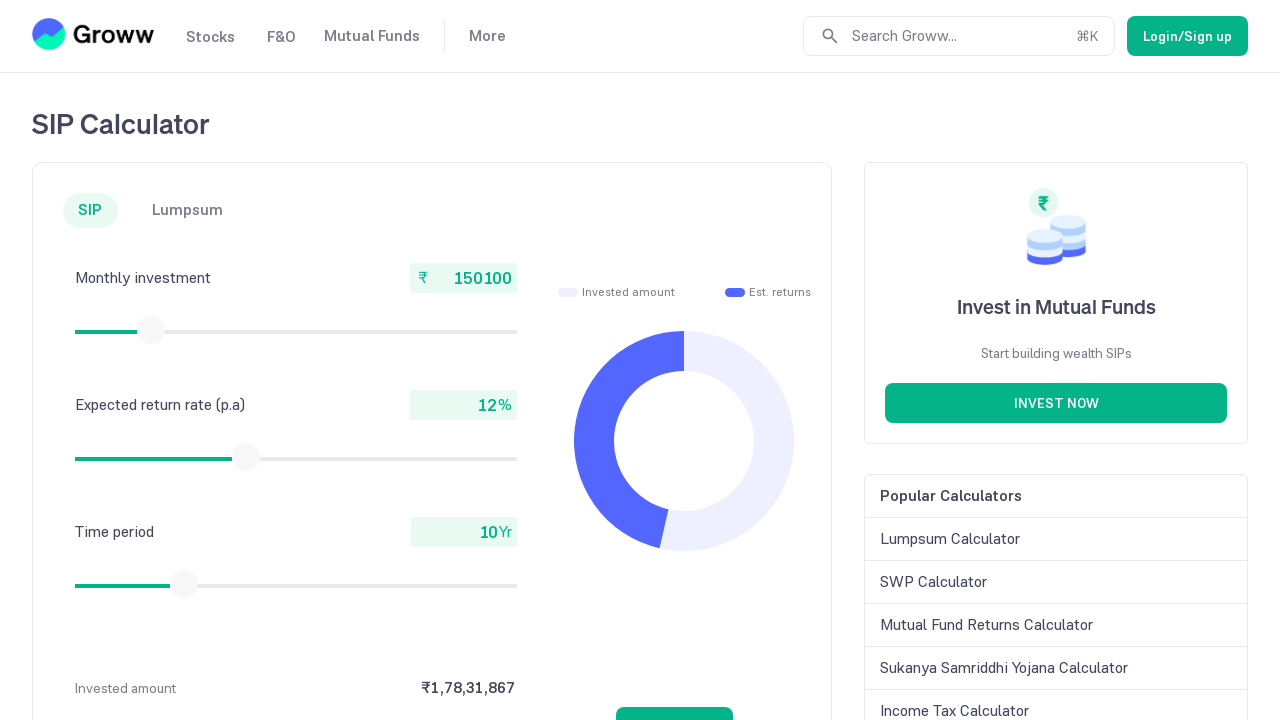

Released mouse button at (151, 330)
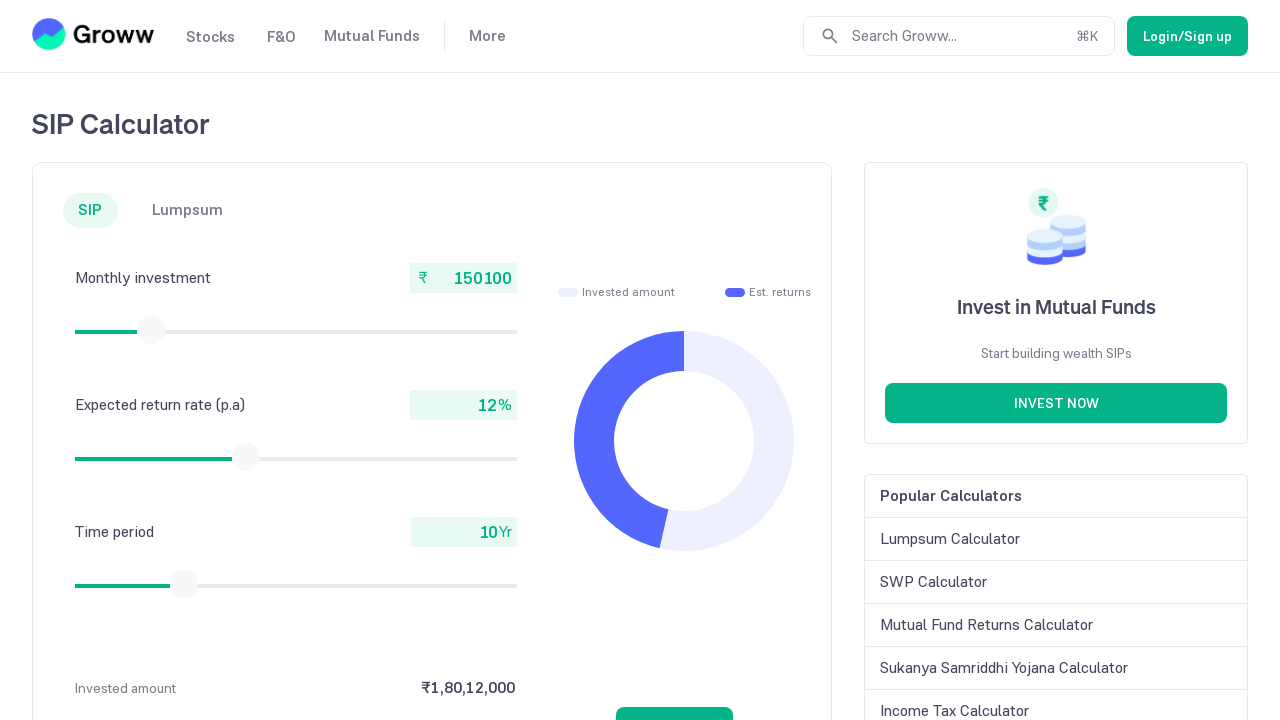

Checked current monthly investment value: 150100
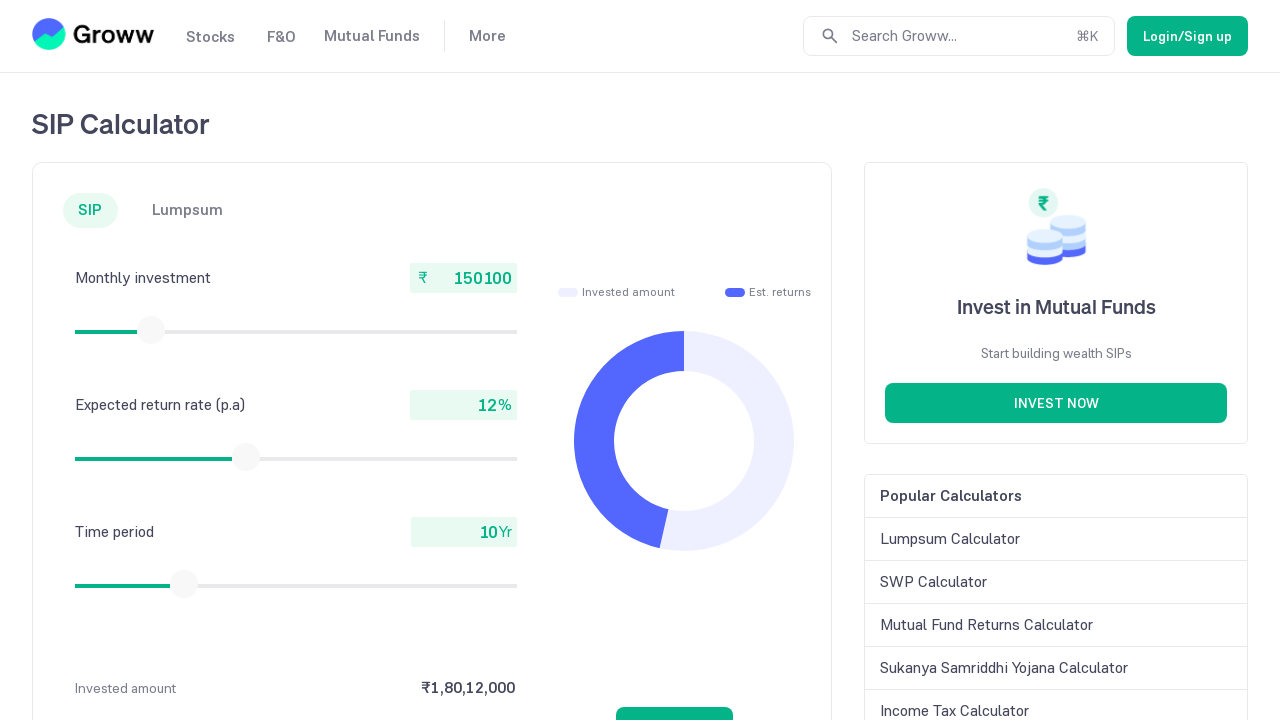

Moved mouse to slider center (iteration 51) at (151, 330)
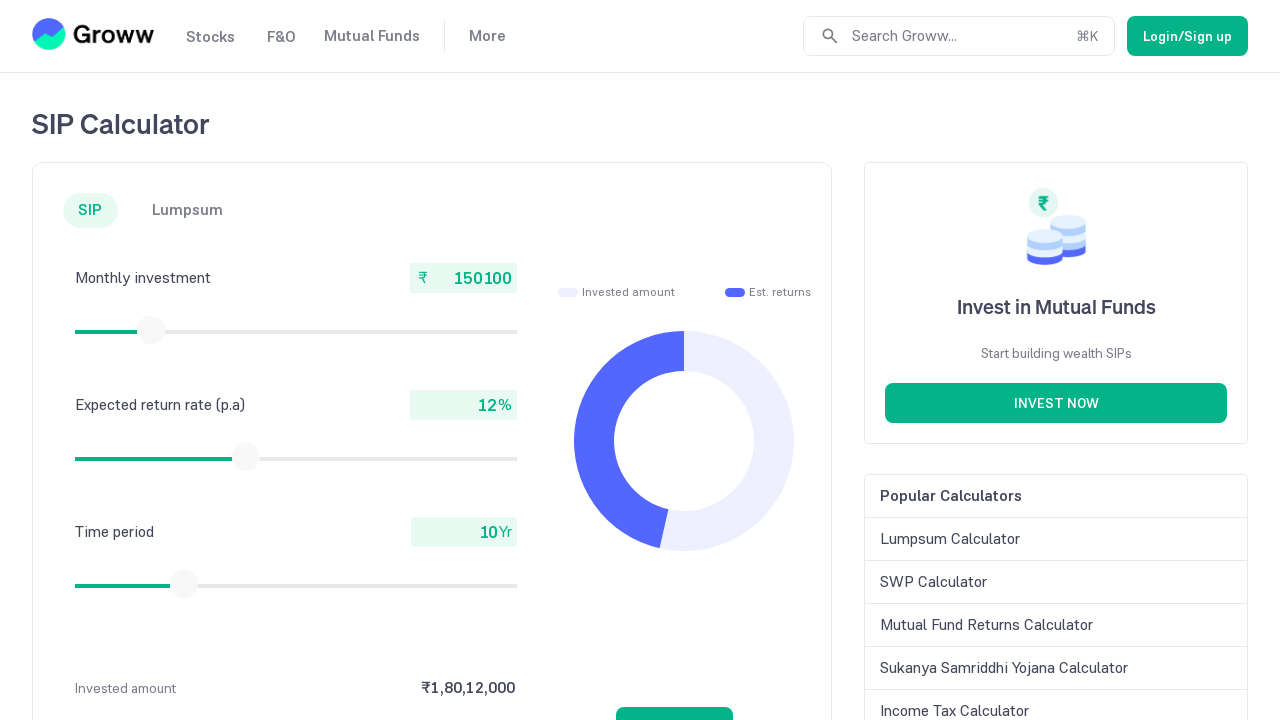

Pressed mouse button down on slider at (151, 330)
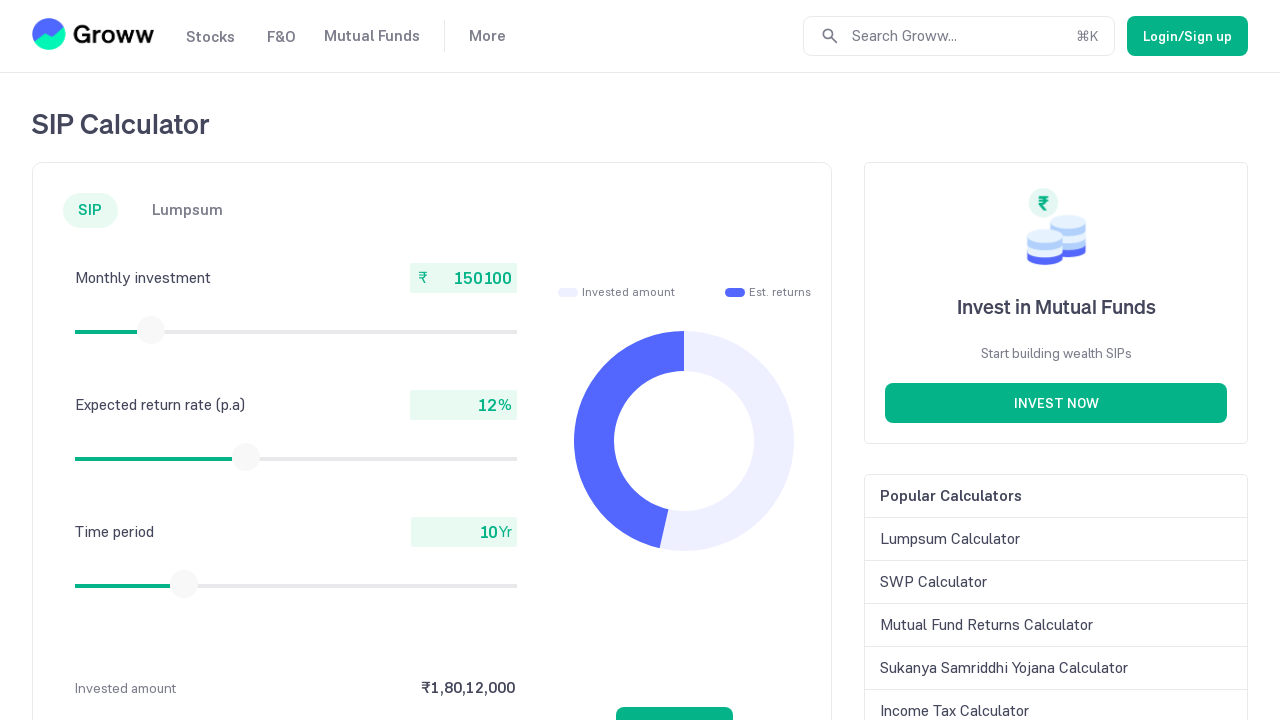

Dragged slider to the right at (152, 330)
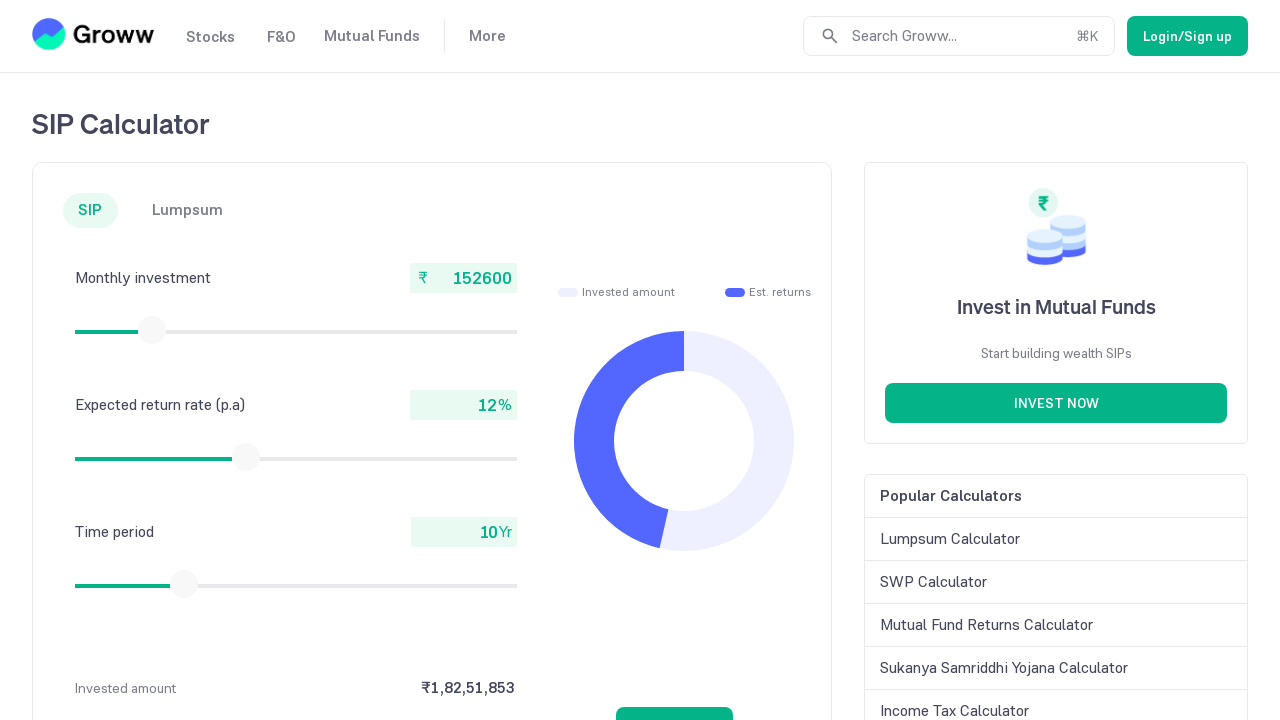

Released mouse button at (152, 330)
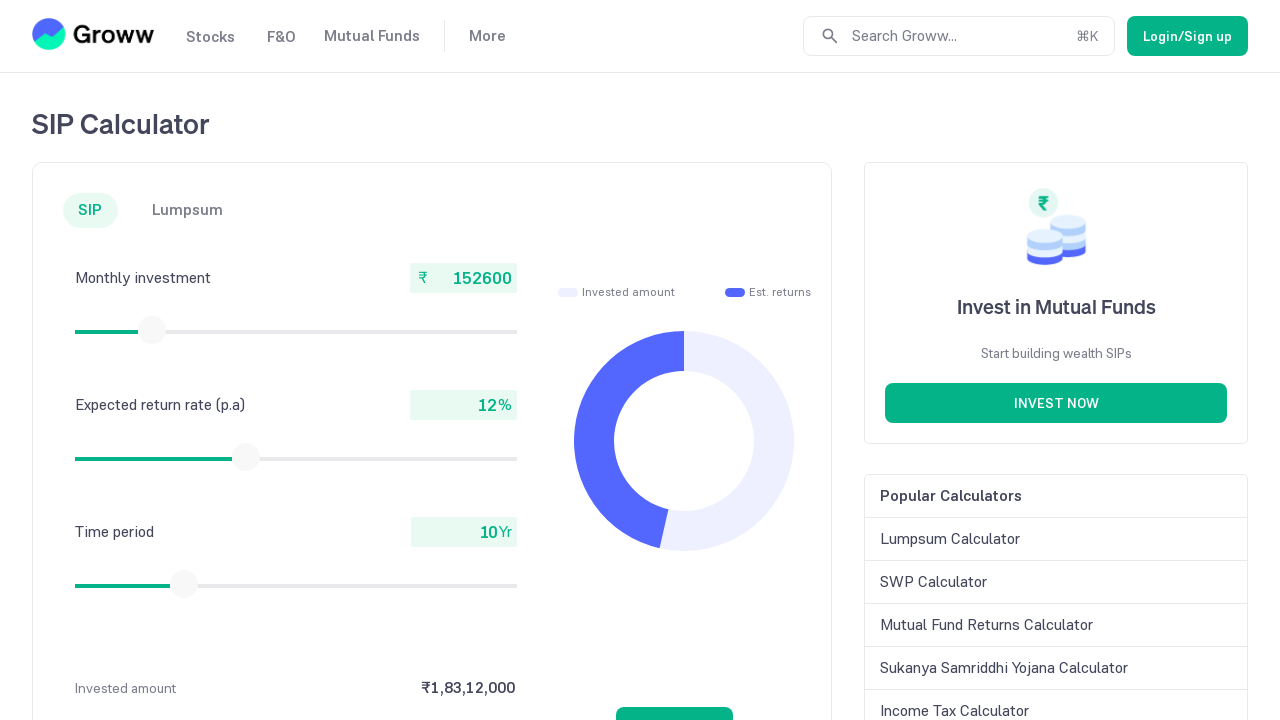

Checked current monthly investment value: 152600
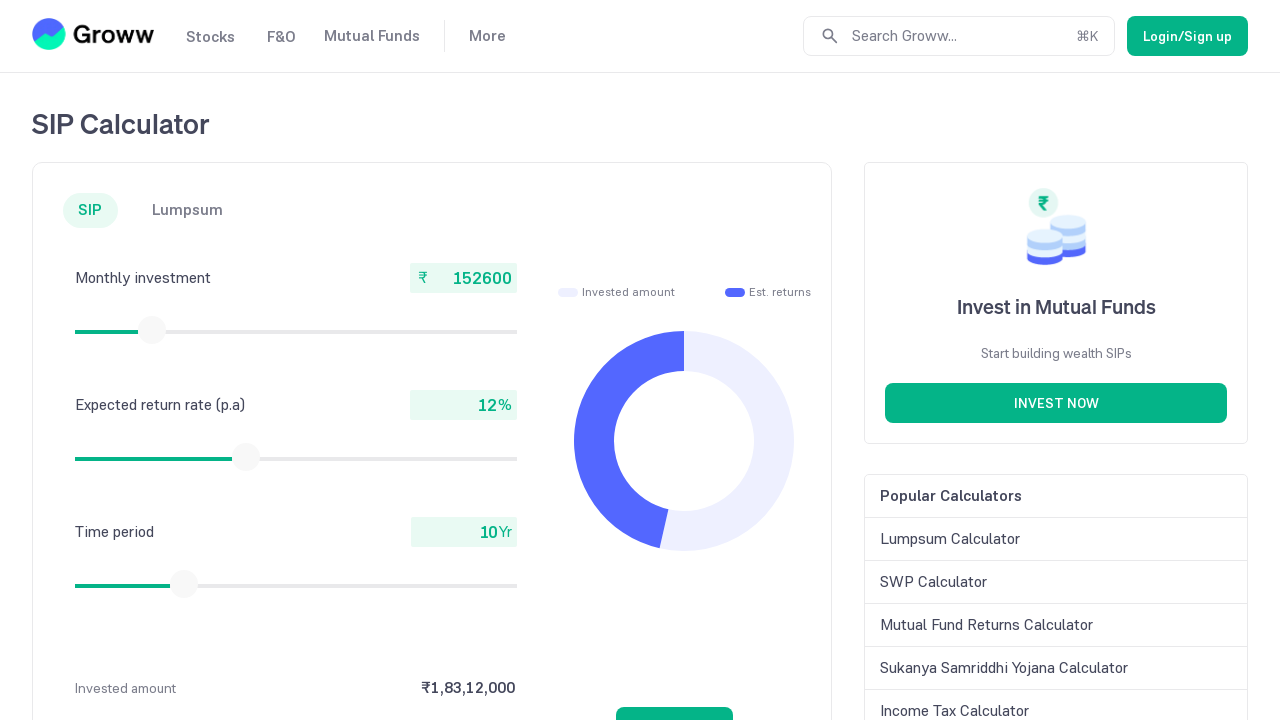

Moved mouse to slider center (iteration 52) at (152, 330)
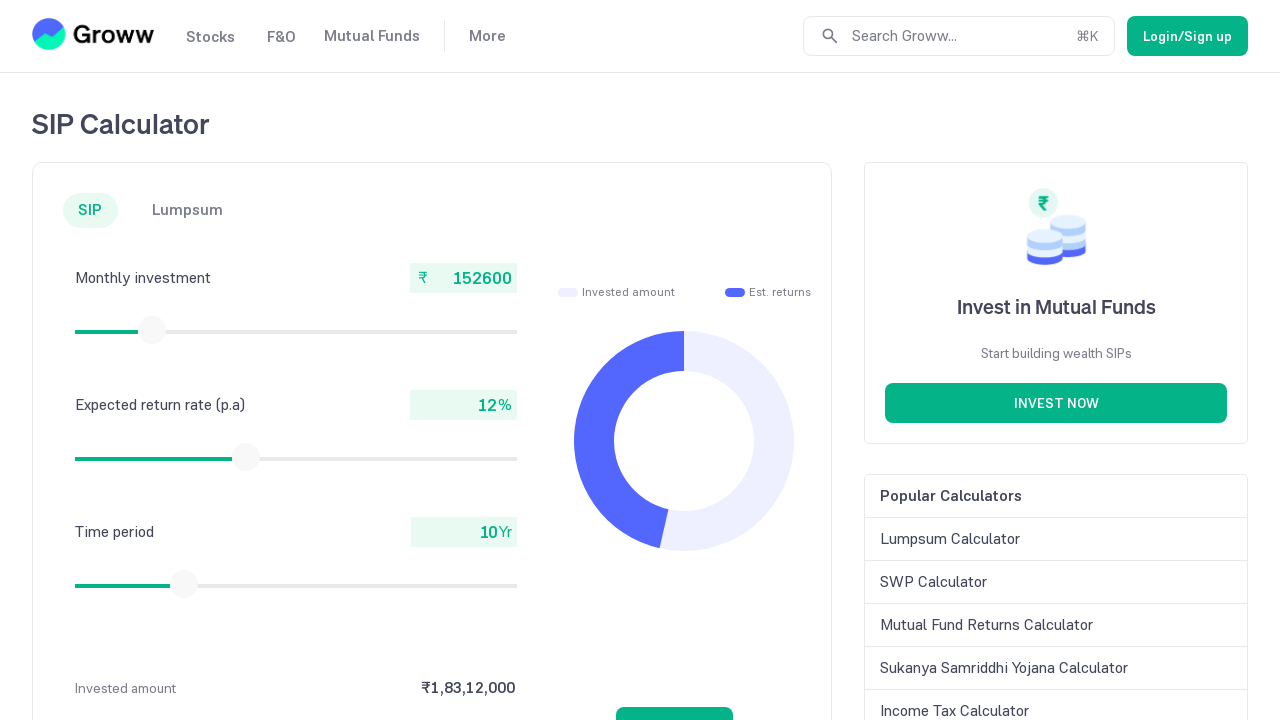

Pressed mouse button down on slider at (152, 330)
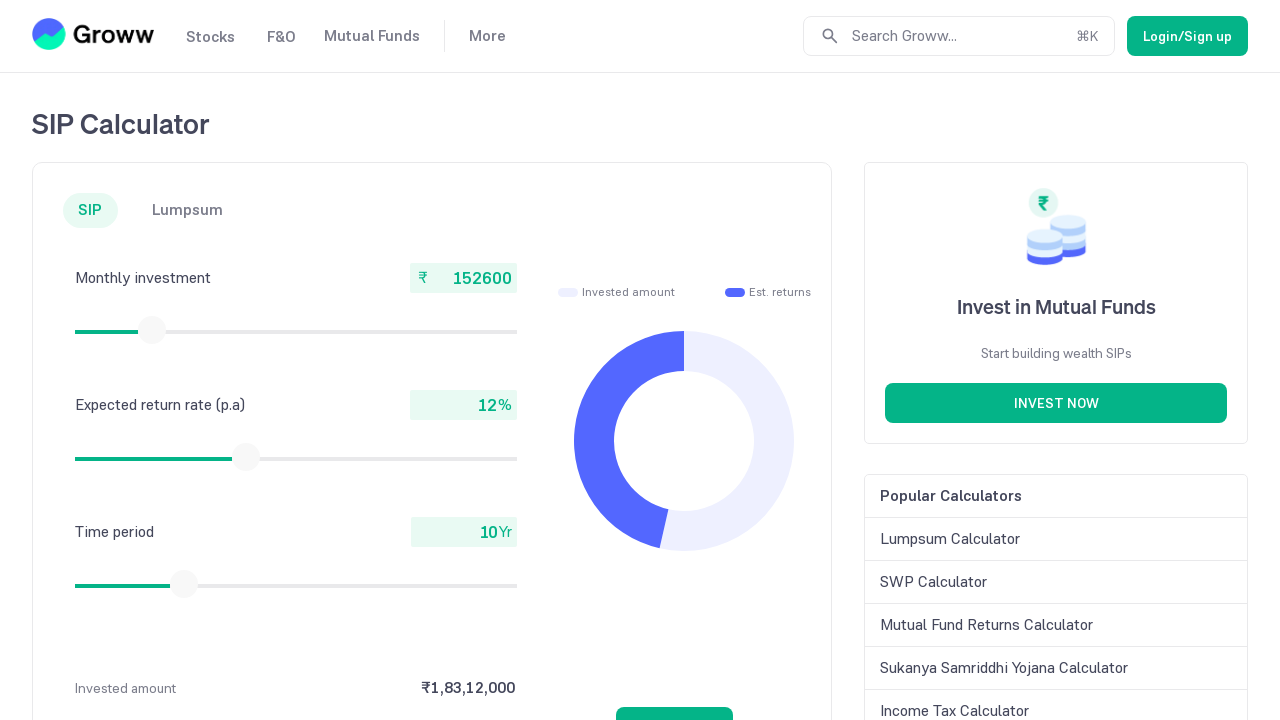

Dragged slider to the right at (153, 330)
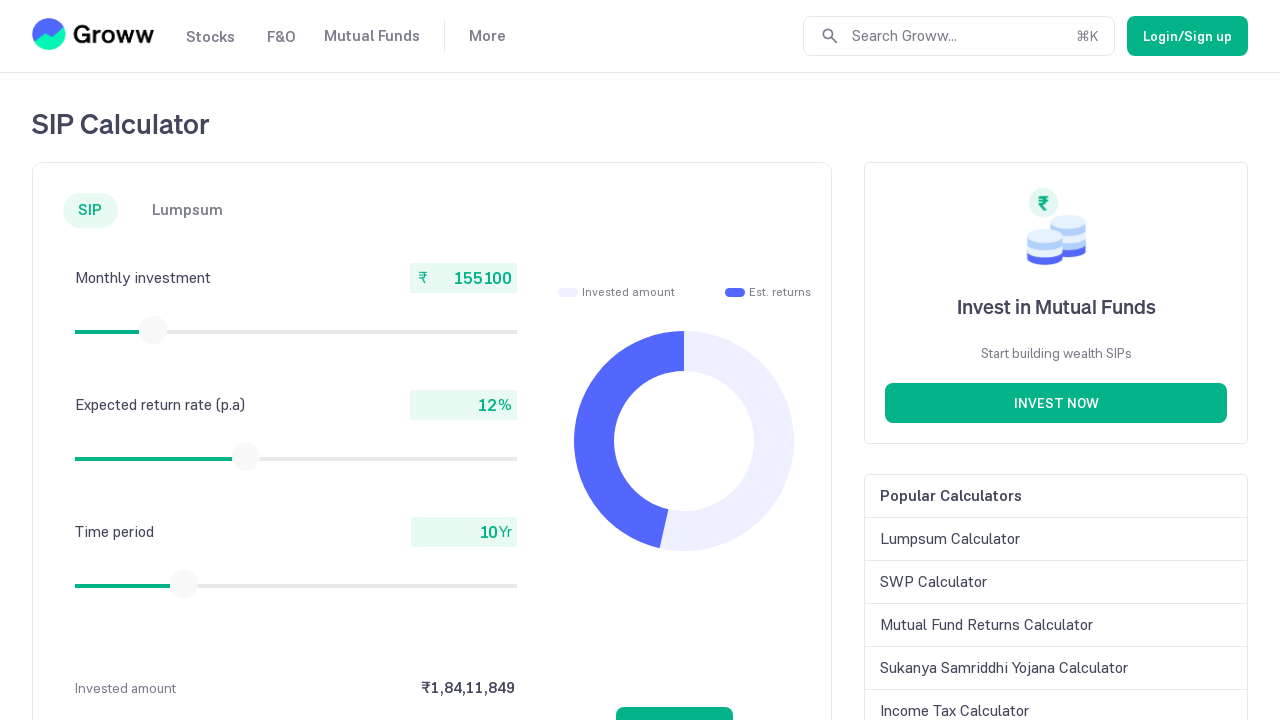

Released mouse button at (153, 330)
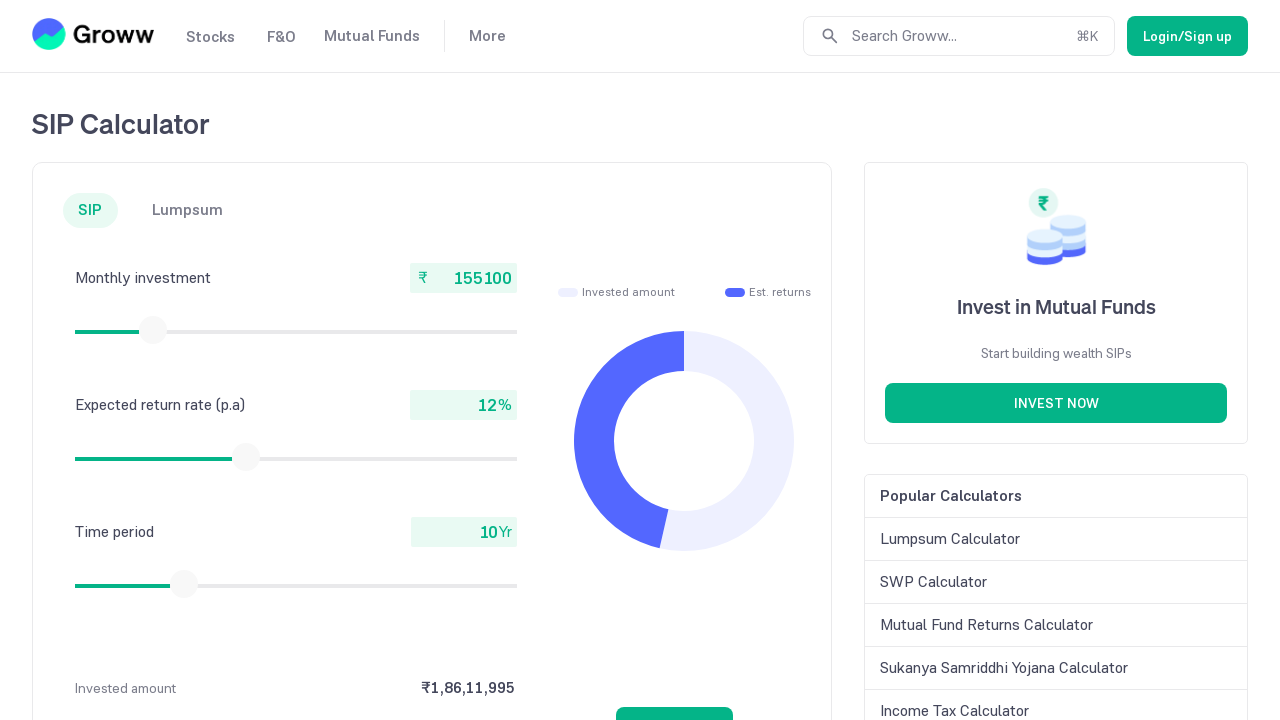

Checked current monthly investment value: 155100
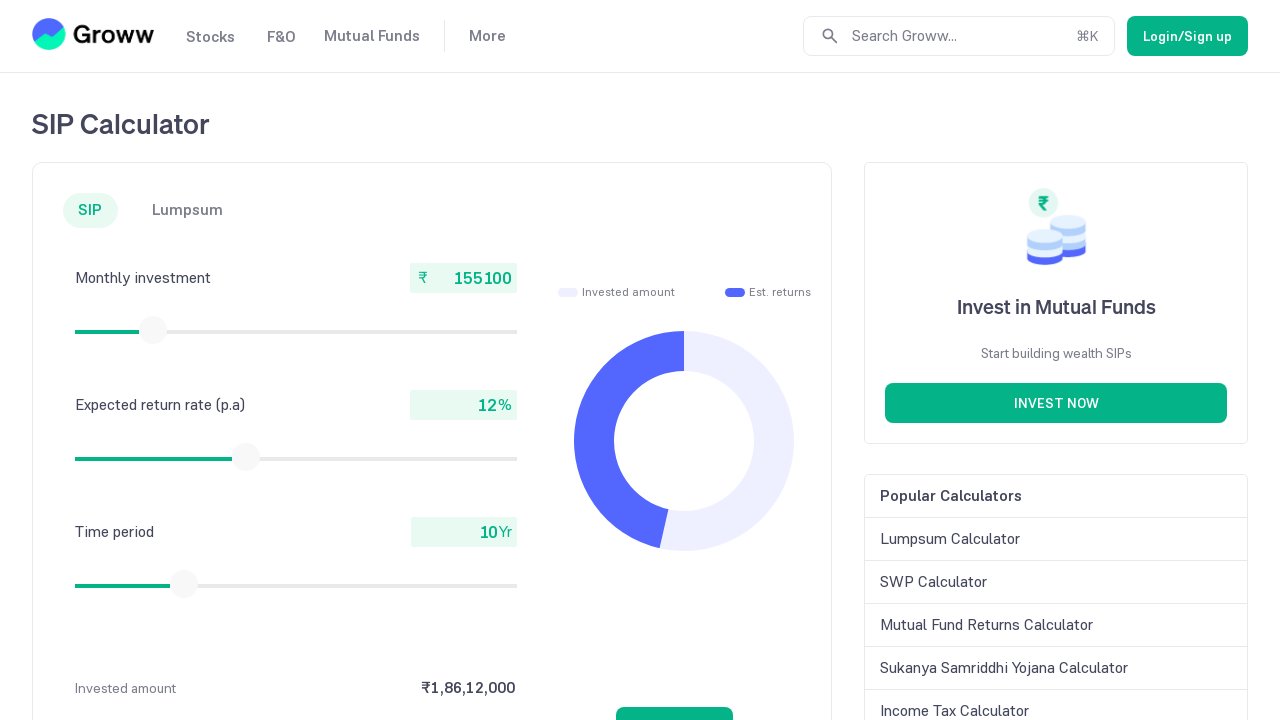

Moved mouse to slider center (iteration 53) at (153, 330)
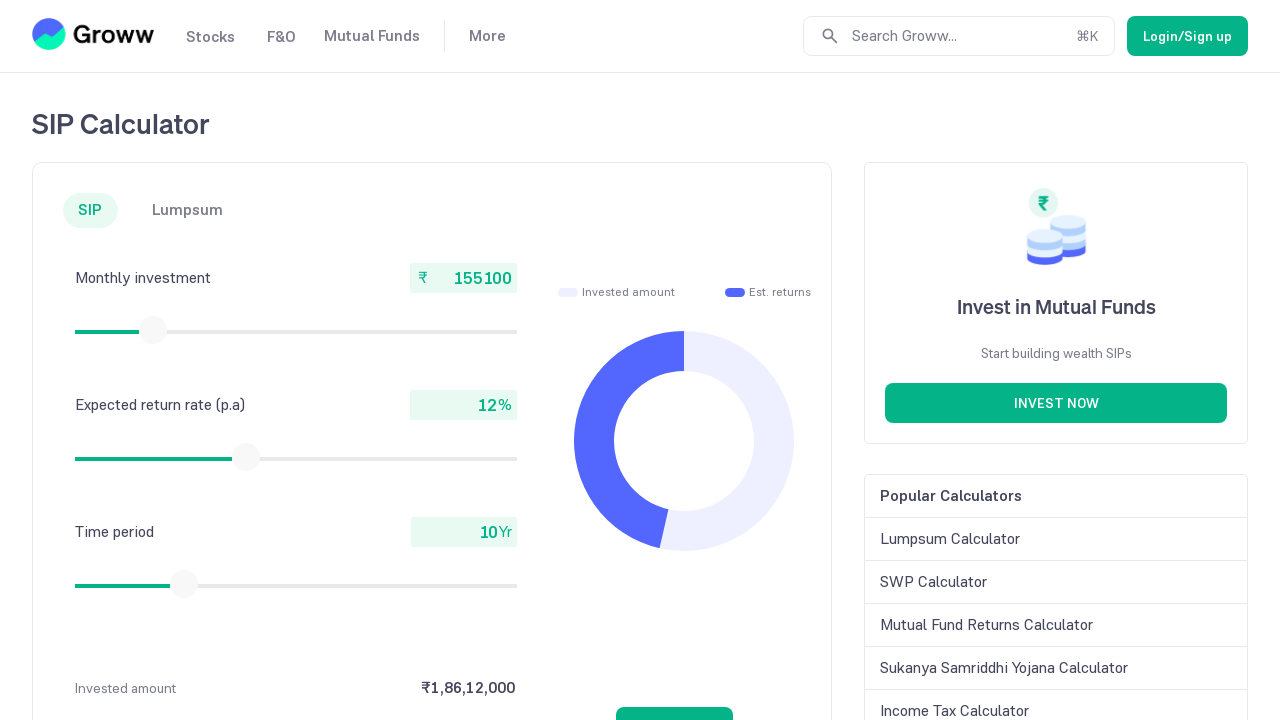

Pressed mouse button down on slider at (153, 330)
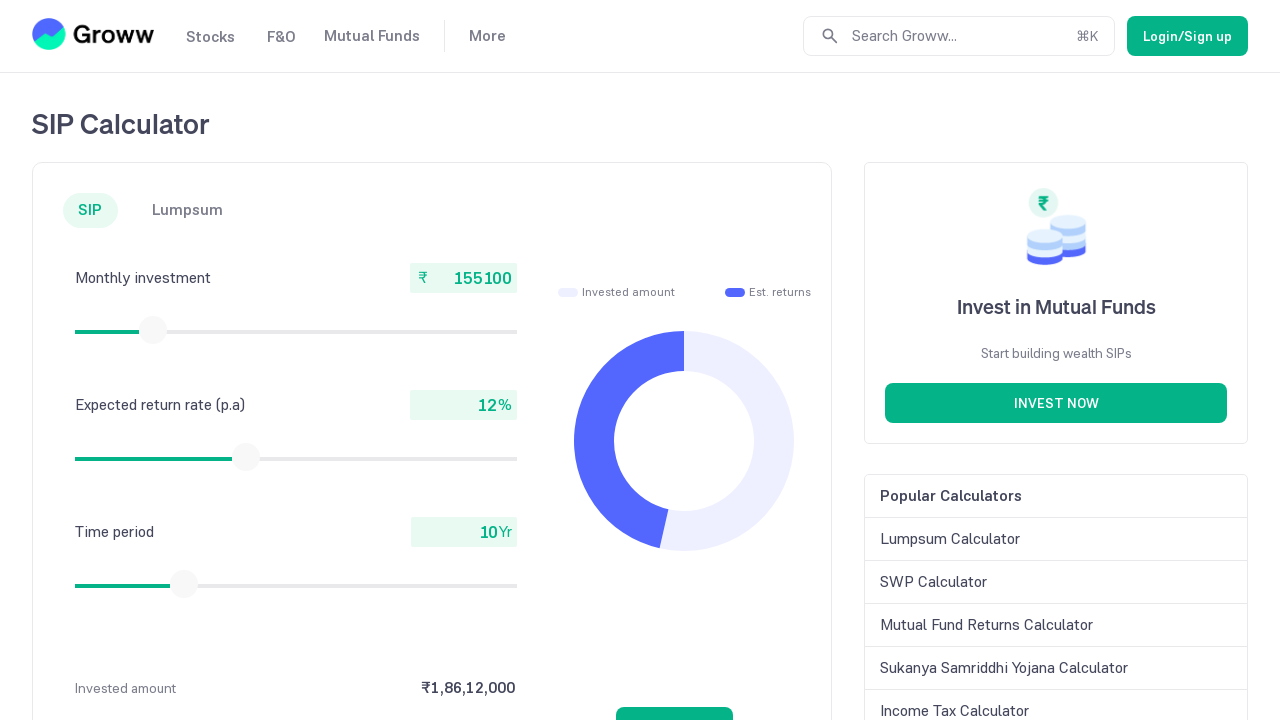

Dragged slider to the right at (154, 330)
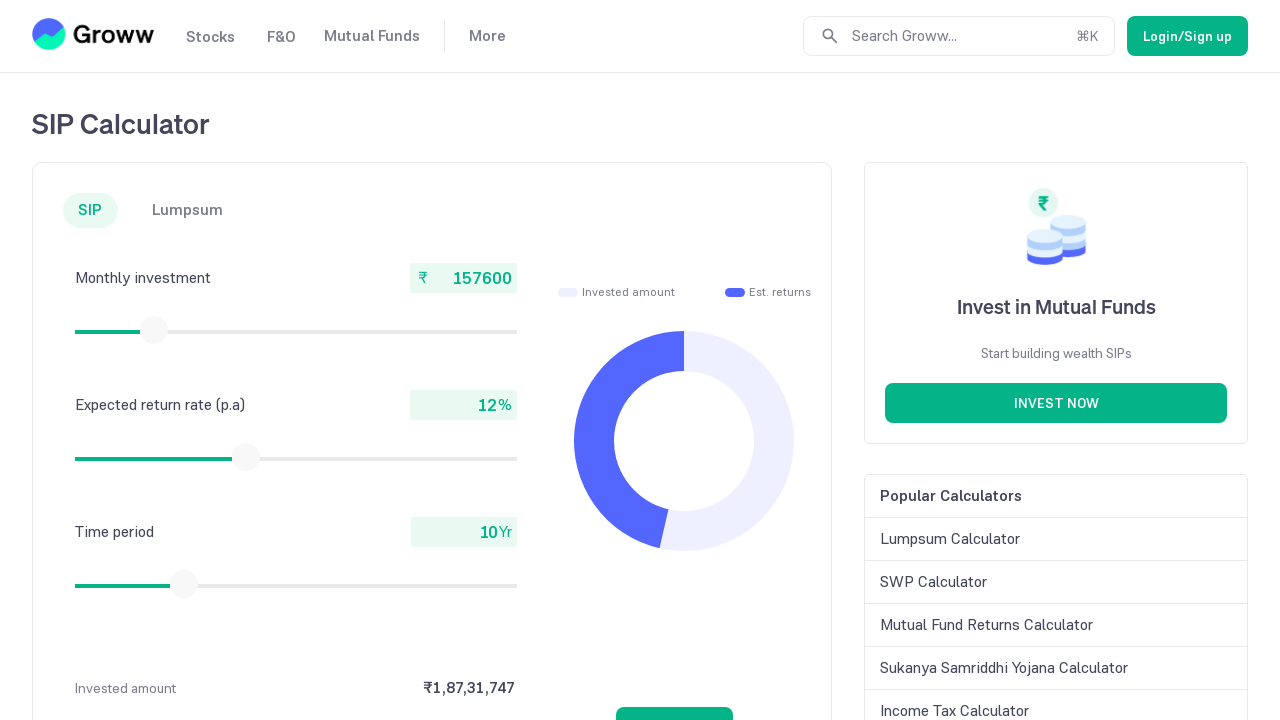

Released mouse button at (154, 330)
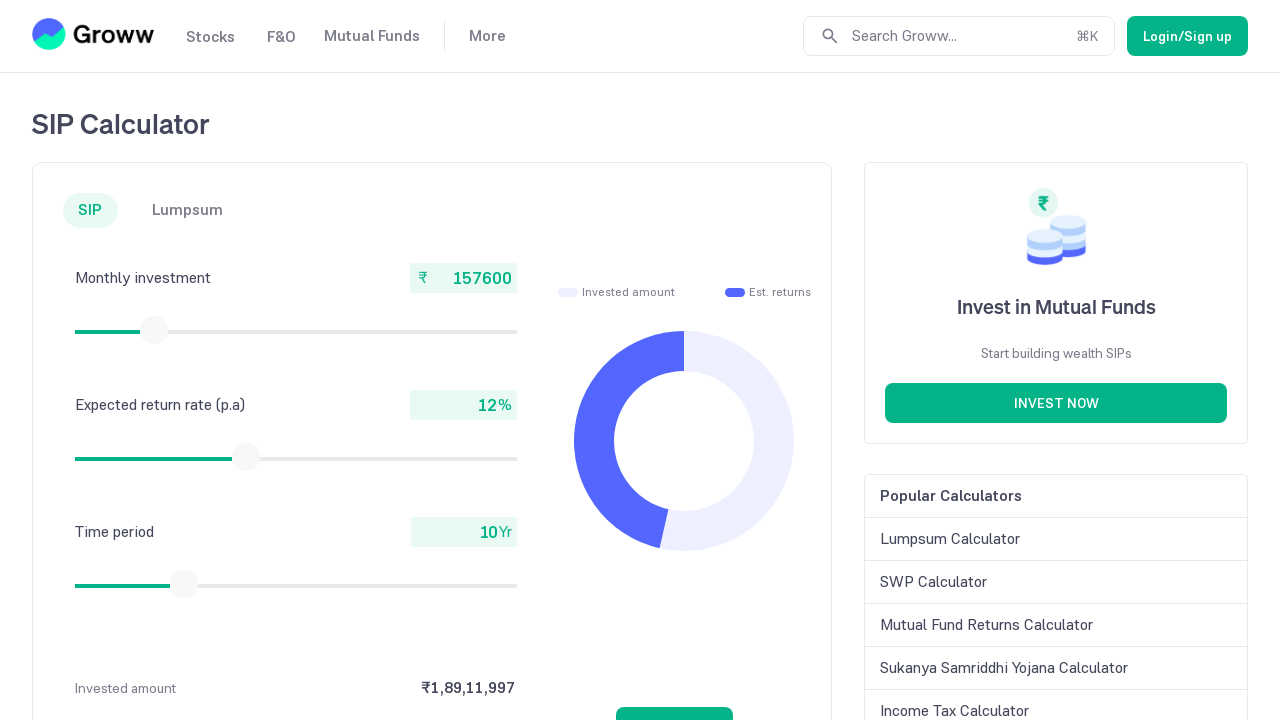

Checked current monthly investment value: 157600
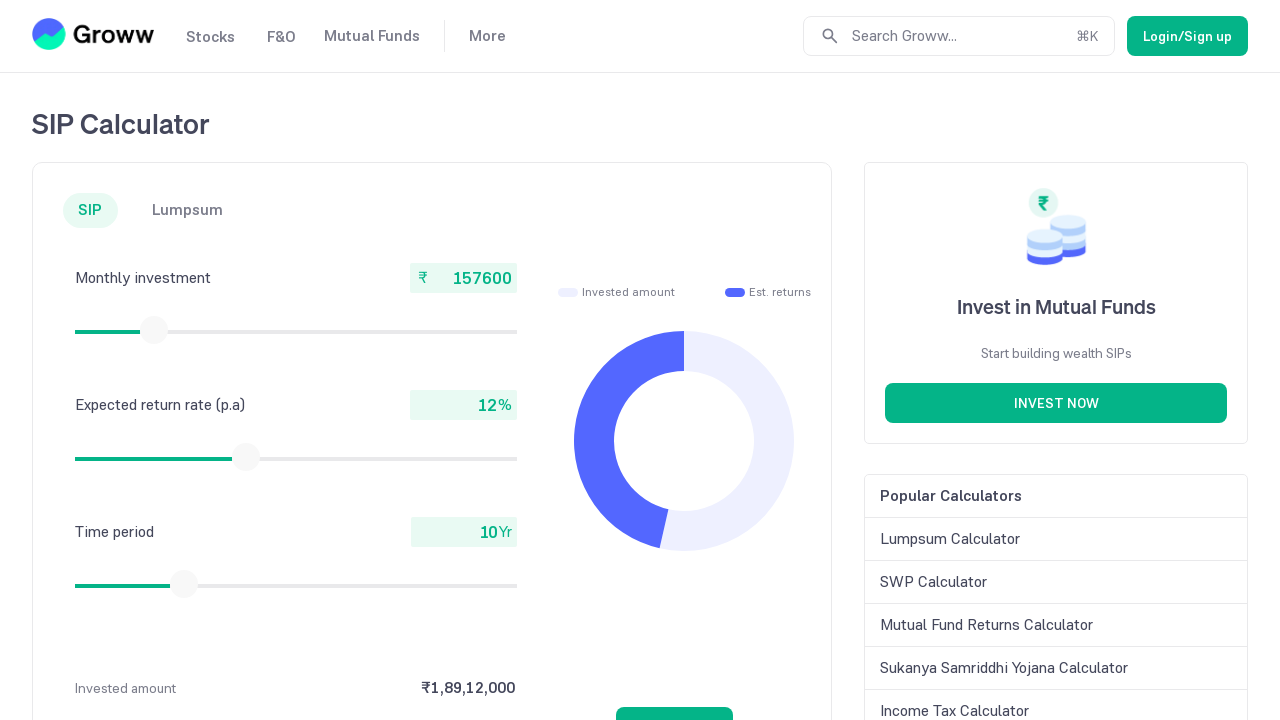

Moved mouse to slider center (iteration 54) at (154, 330)
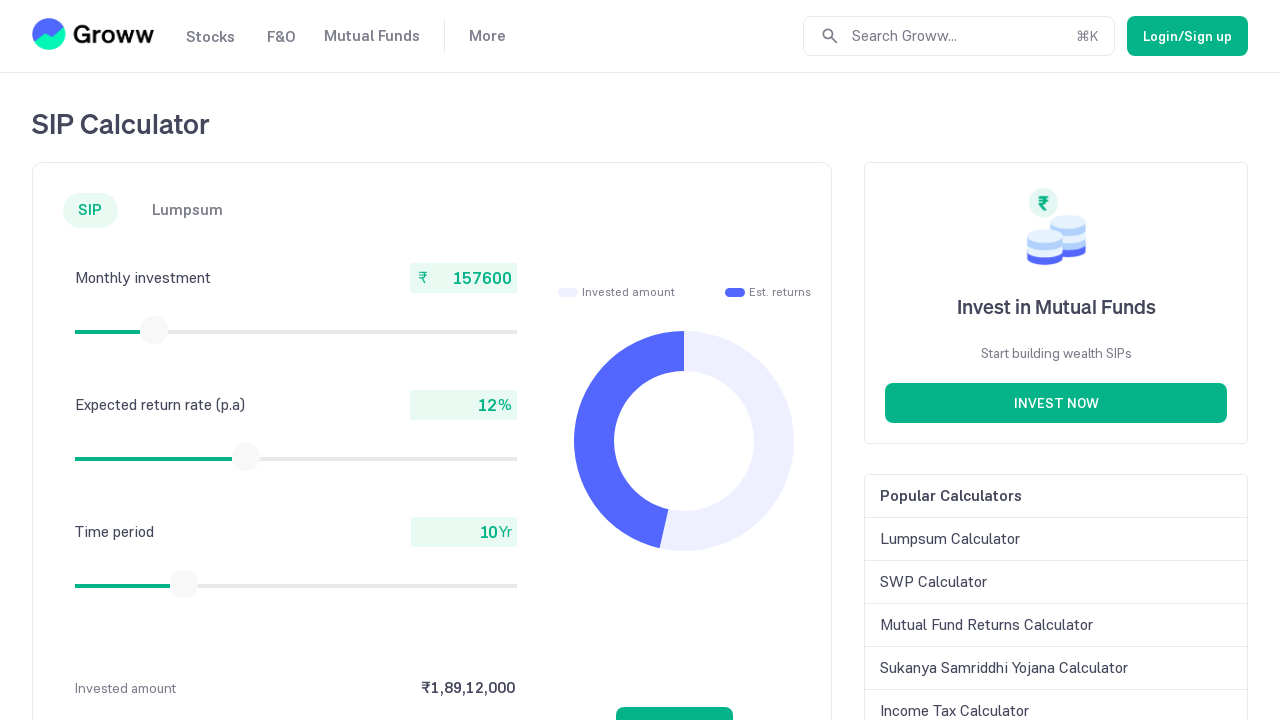

Pressed mouse button down on slider at (154, 330)
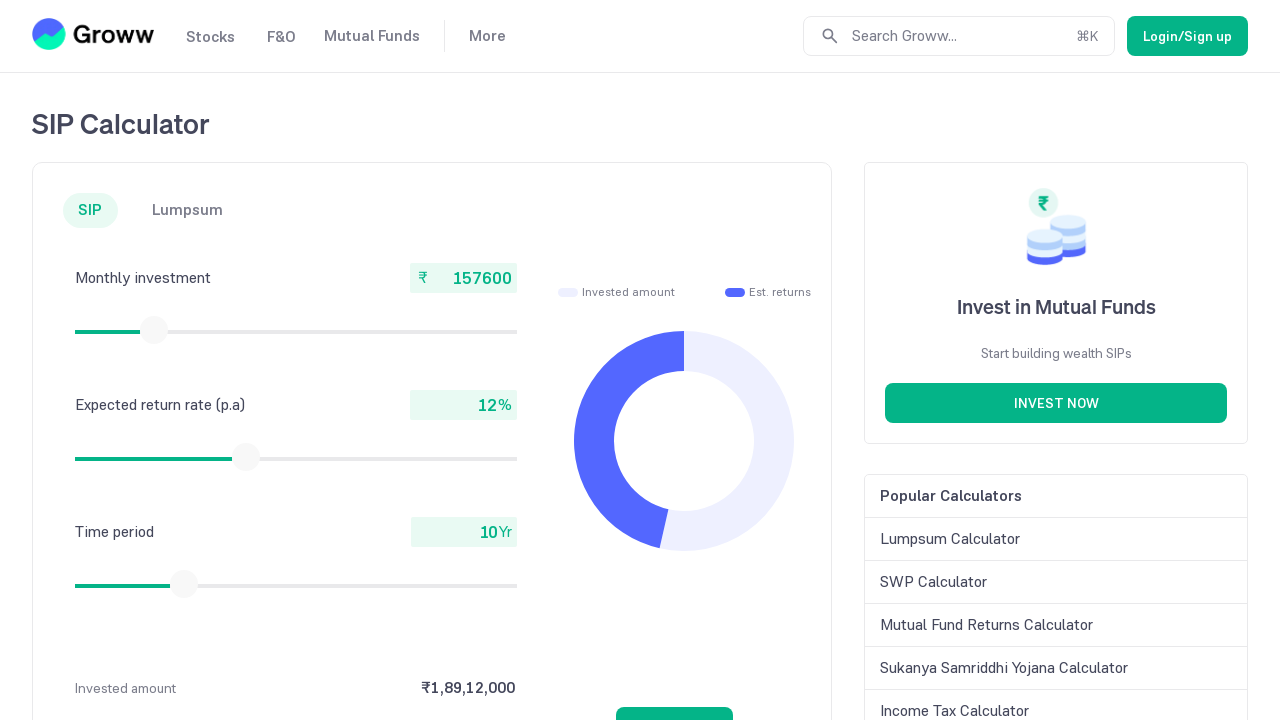

Dragged slider to the right at (155, 330)
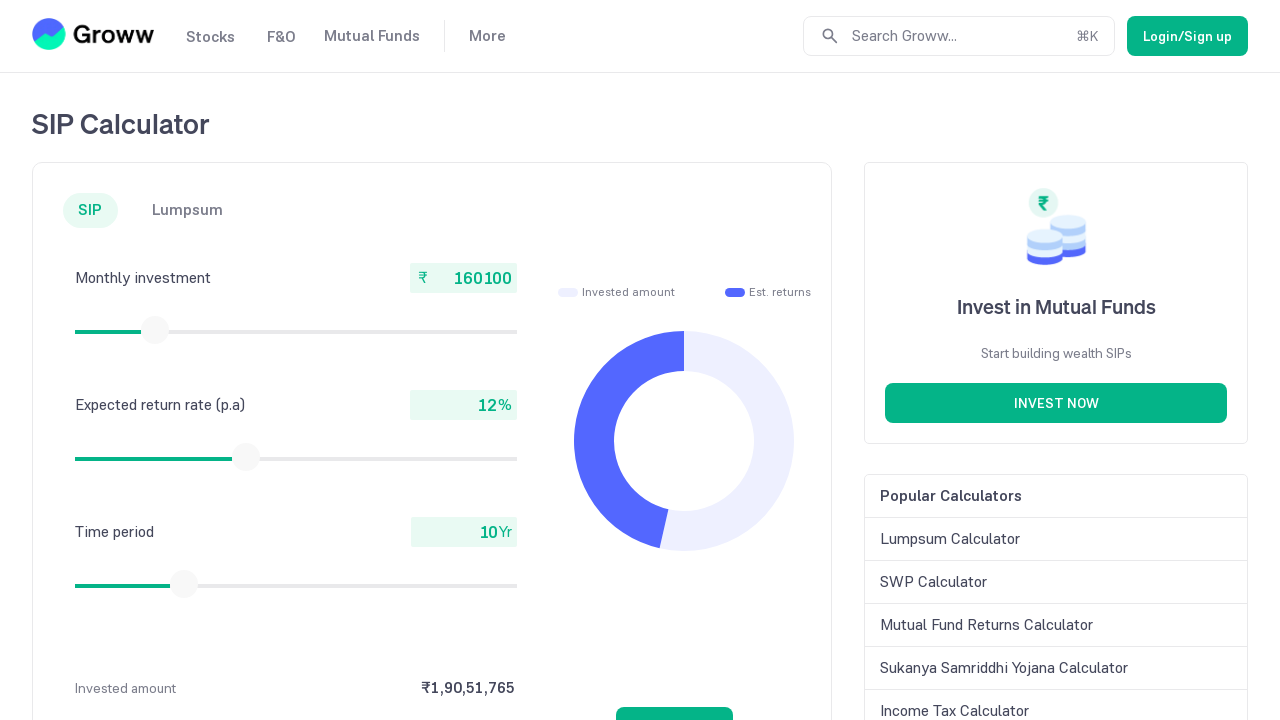

Released mouse button at (155, 330)
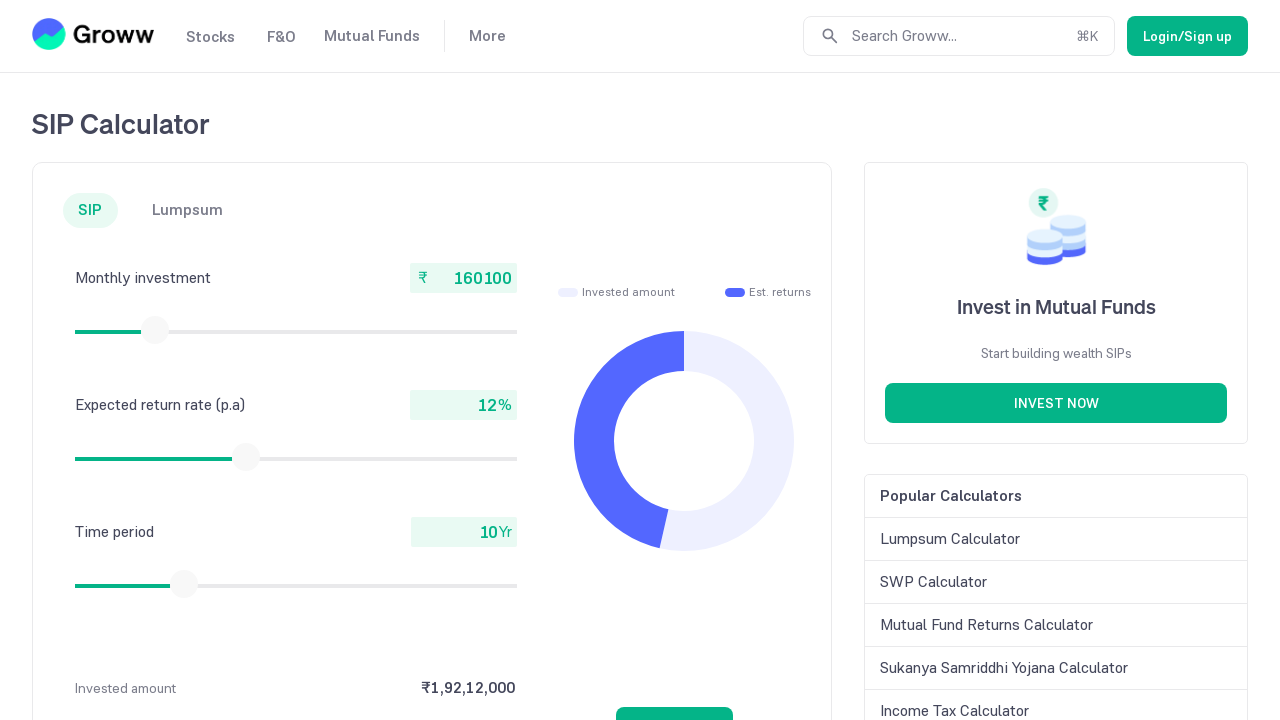

Checked current monthly investment value: 160100
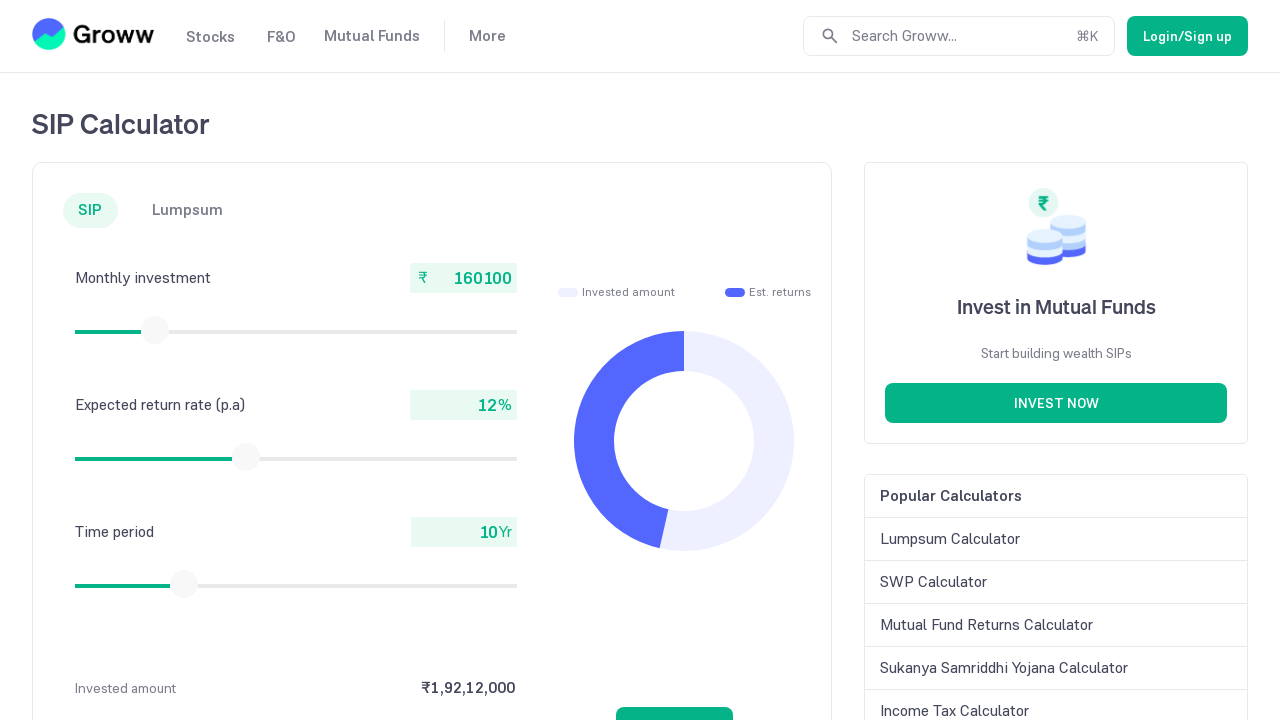

Moved mouse to slider center (iteration 55) at (155, 330)
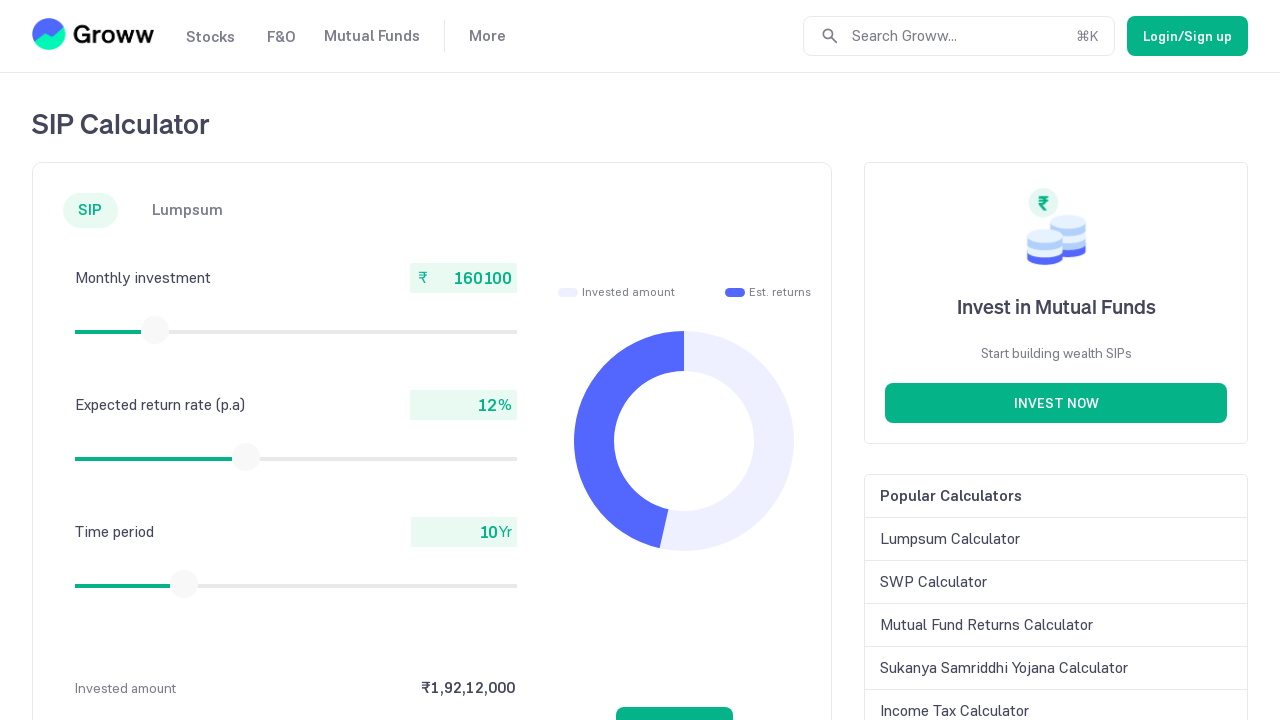

Pressed mouse button down on slider at (155, 330)
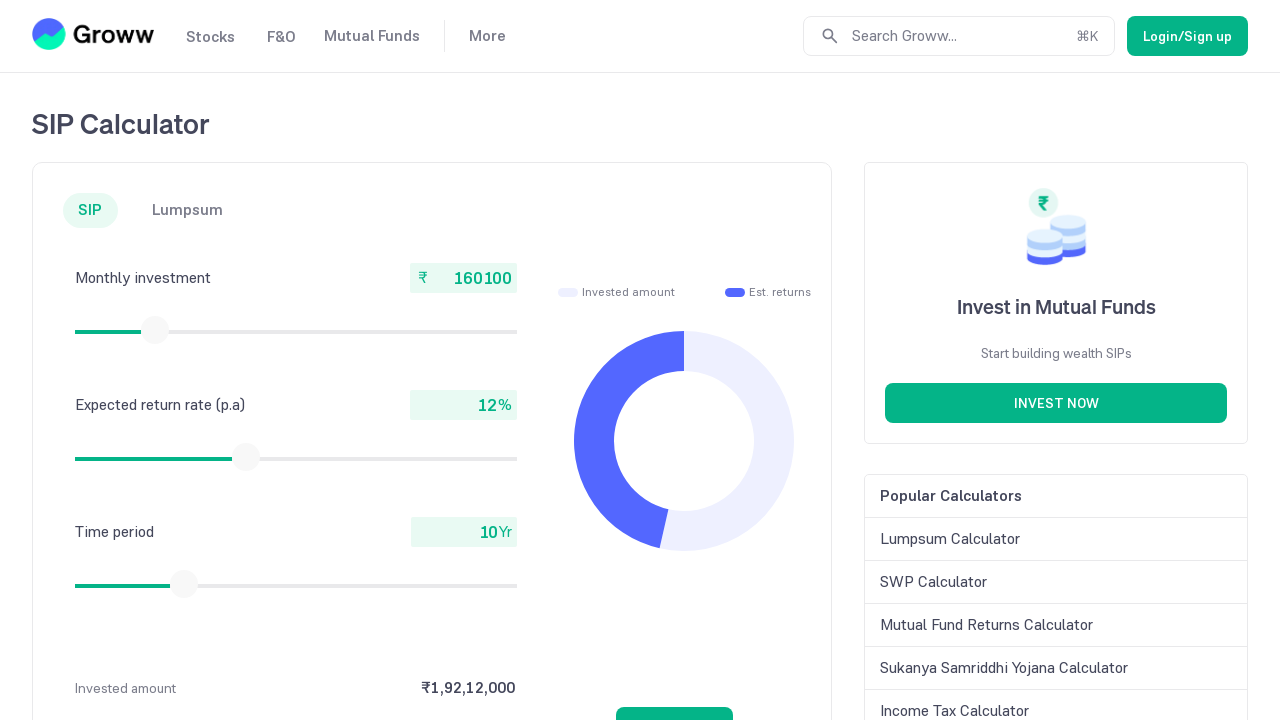

Dragged slider to the right at (156, 330)
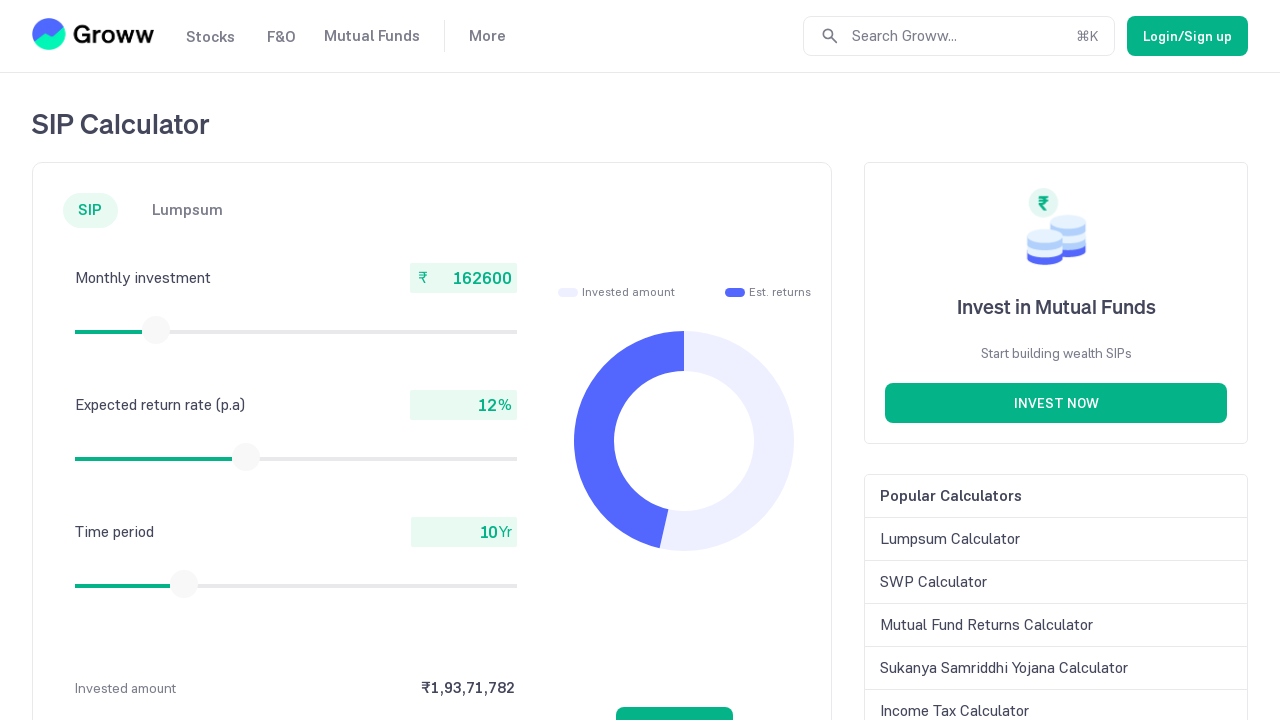

Released mouse button at (156, 330)
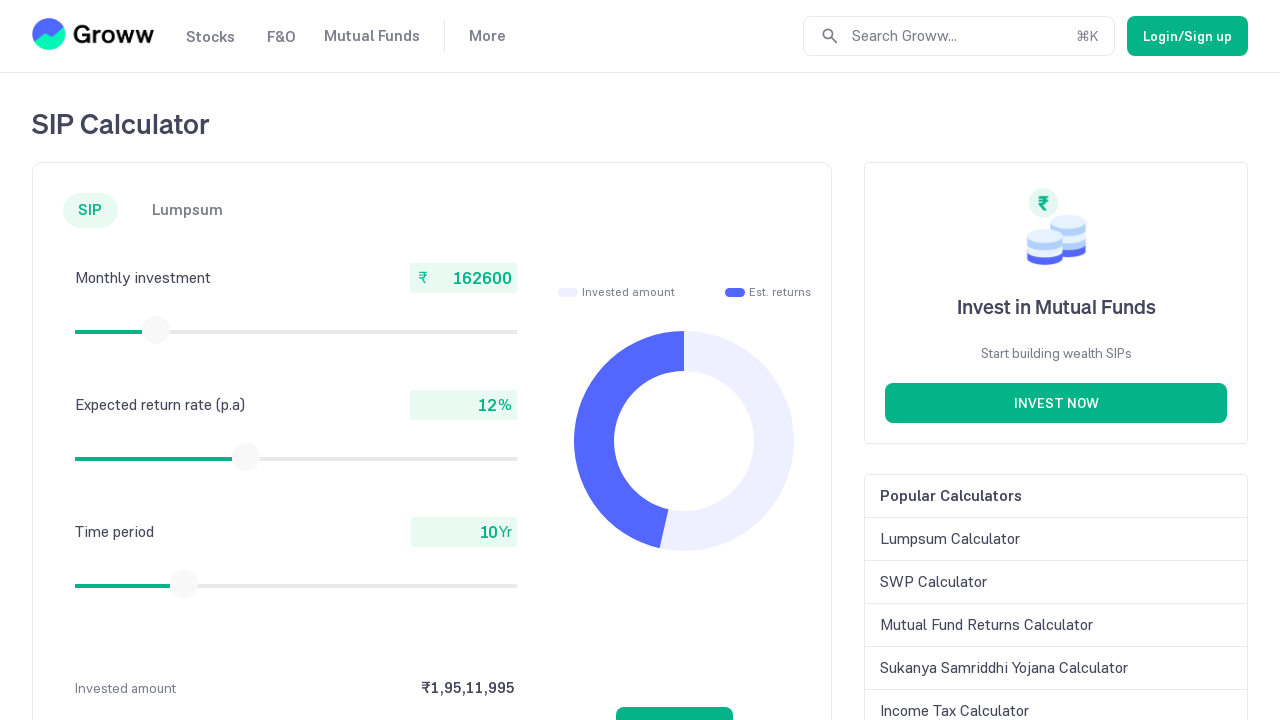

Checked current monthly investment value: 162600
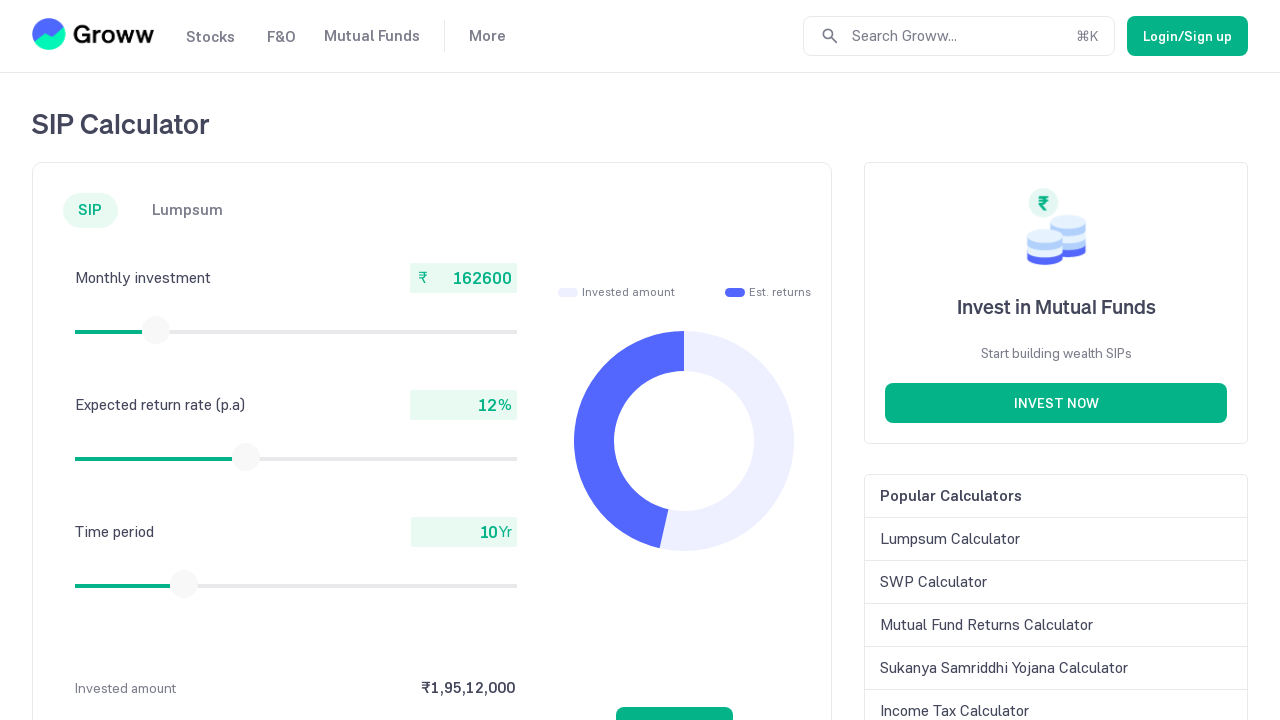

Moved mouse to slider center (iteration 56) at (156, 330)
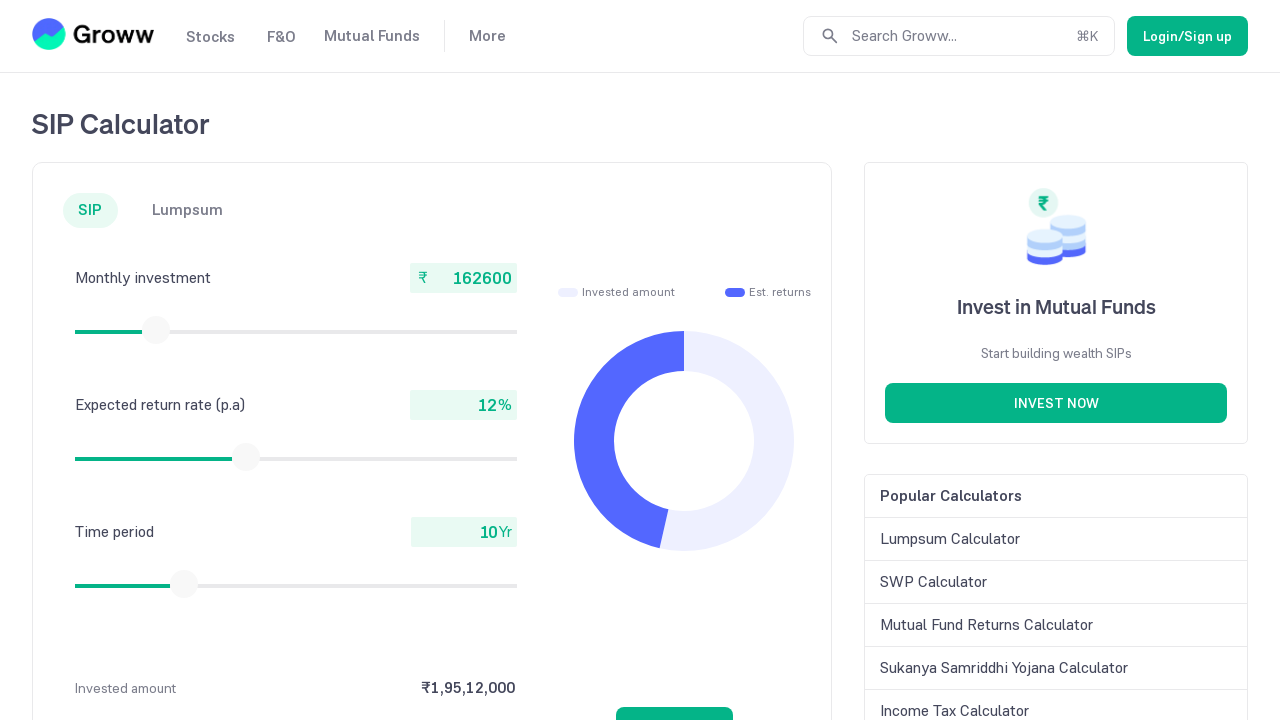

Pressed mouse button down on slider at (156, 330)
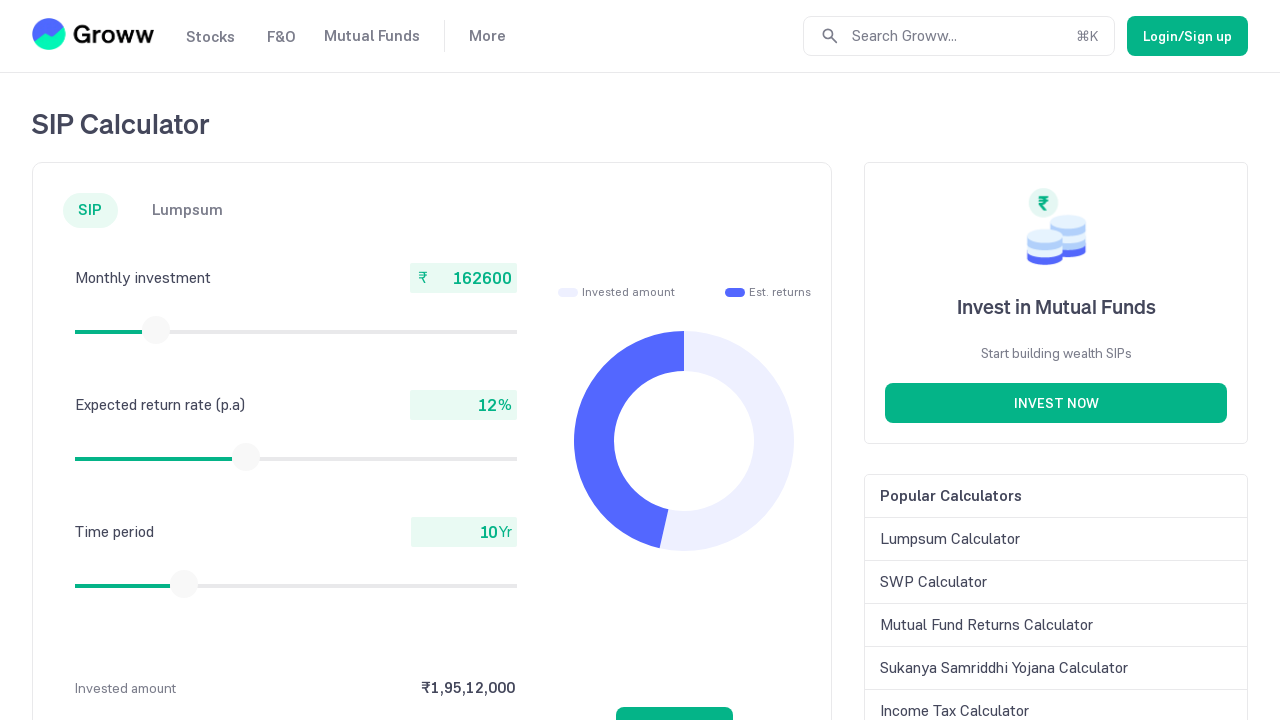

Dragged slider to the right at (157, 330)
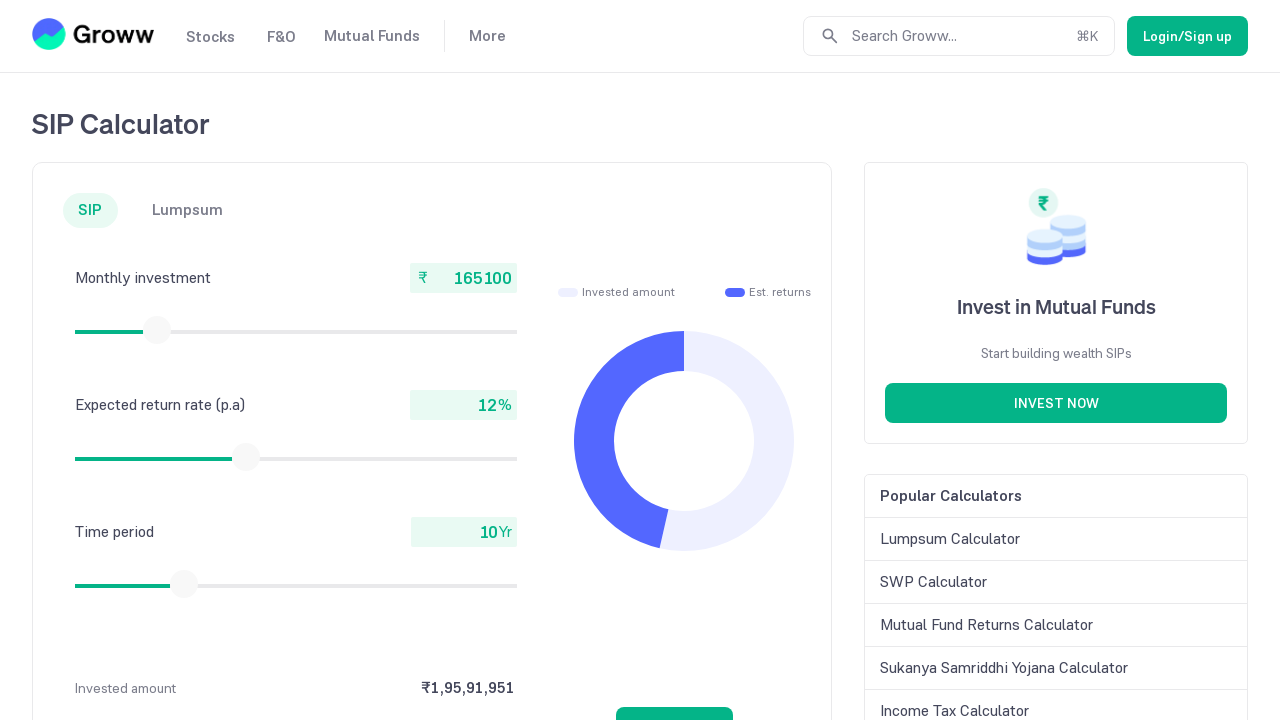

Released mouse button at (157, 330)
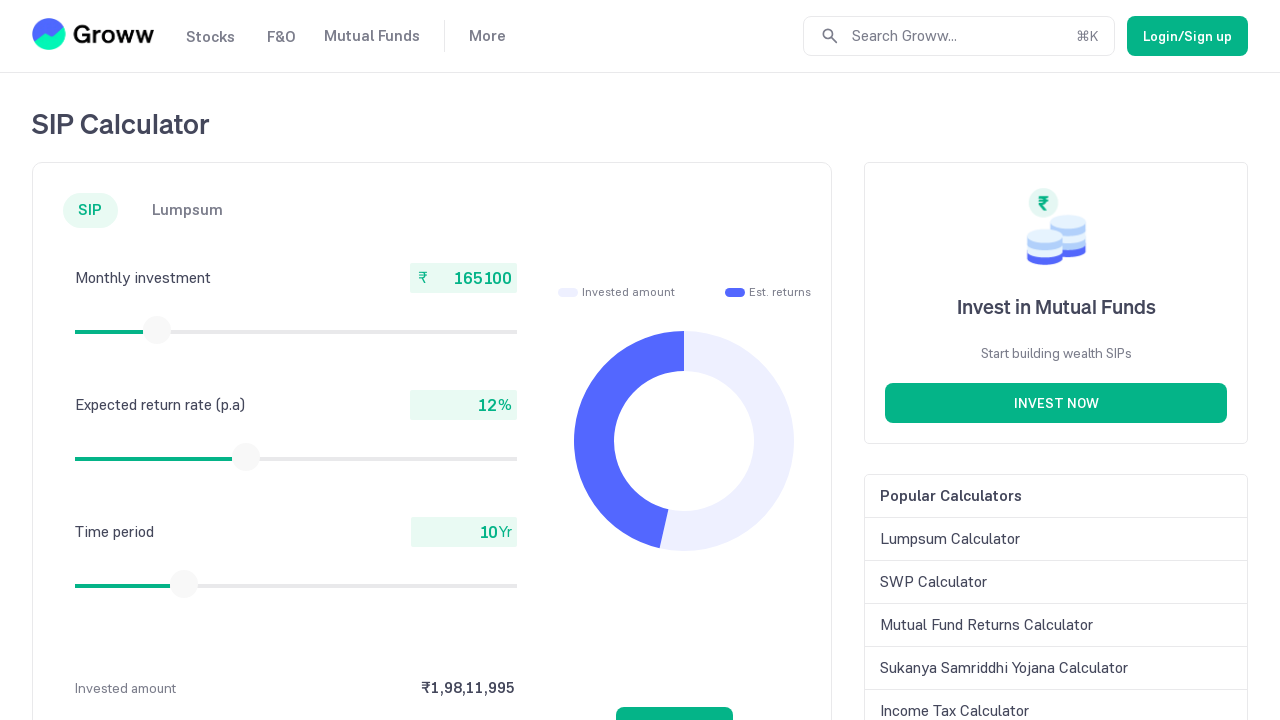

Checked current monthly investment value: 165100
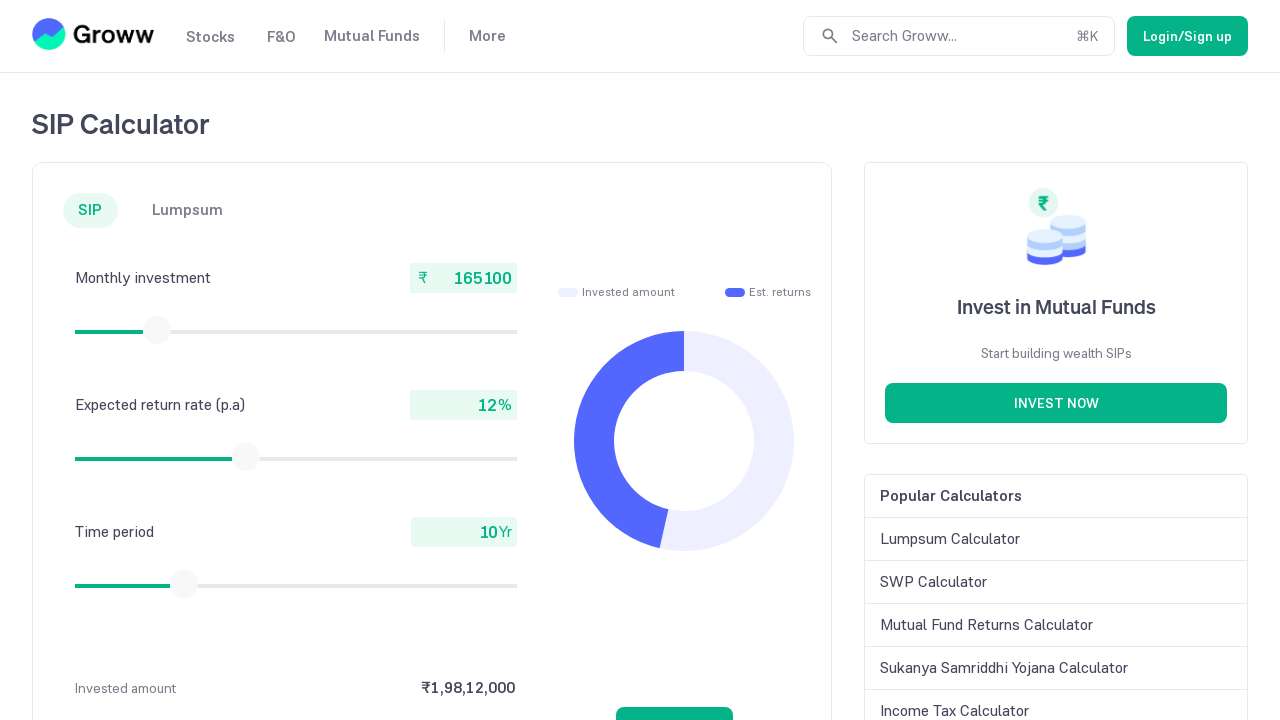

Moved mouse to slider center (iteration 57) at (157, 330)
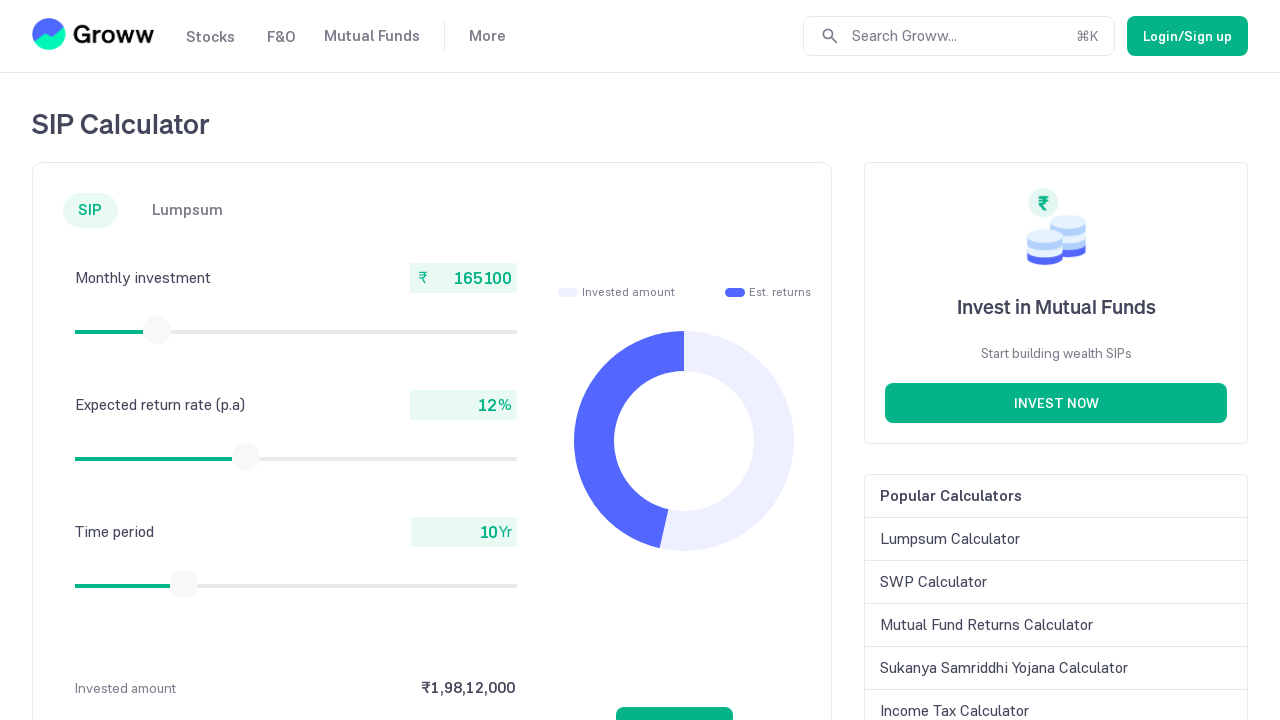

Pressed mouse button down on slider at (157, 330)
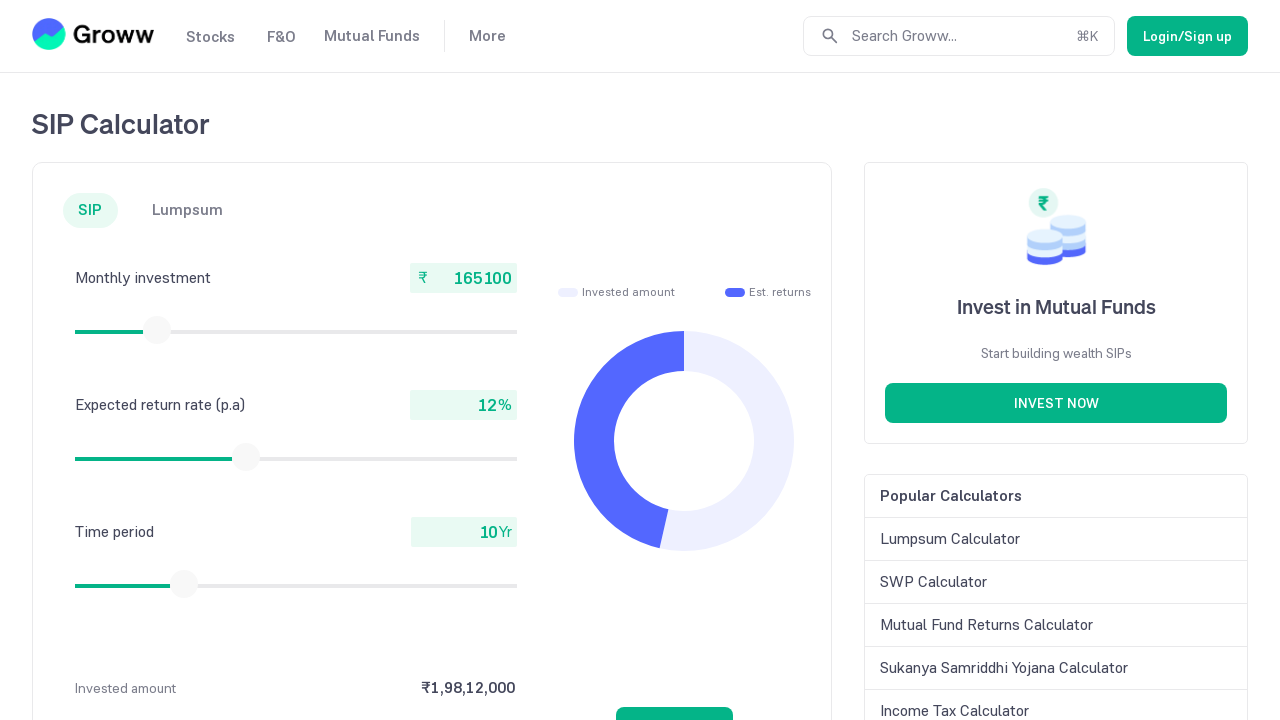

Dragged slider to the right at (158, 330)
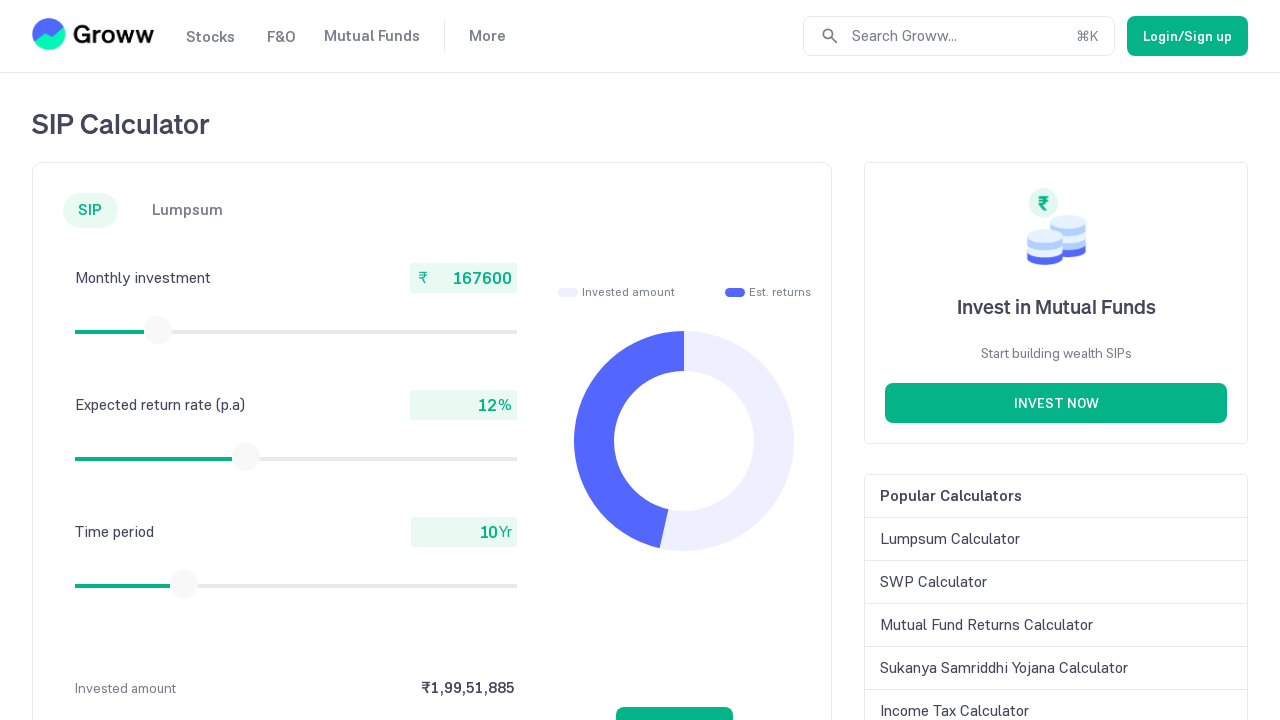

Released mouse button at (158, 330)
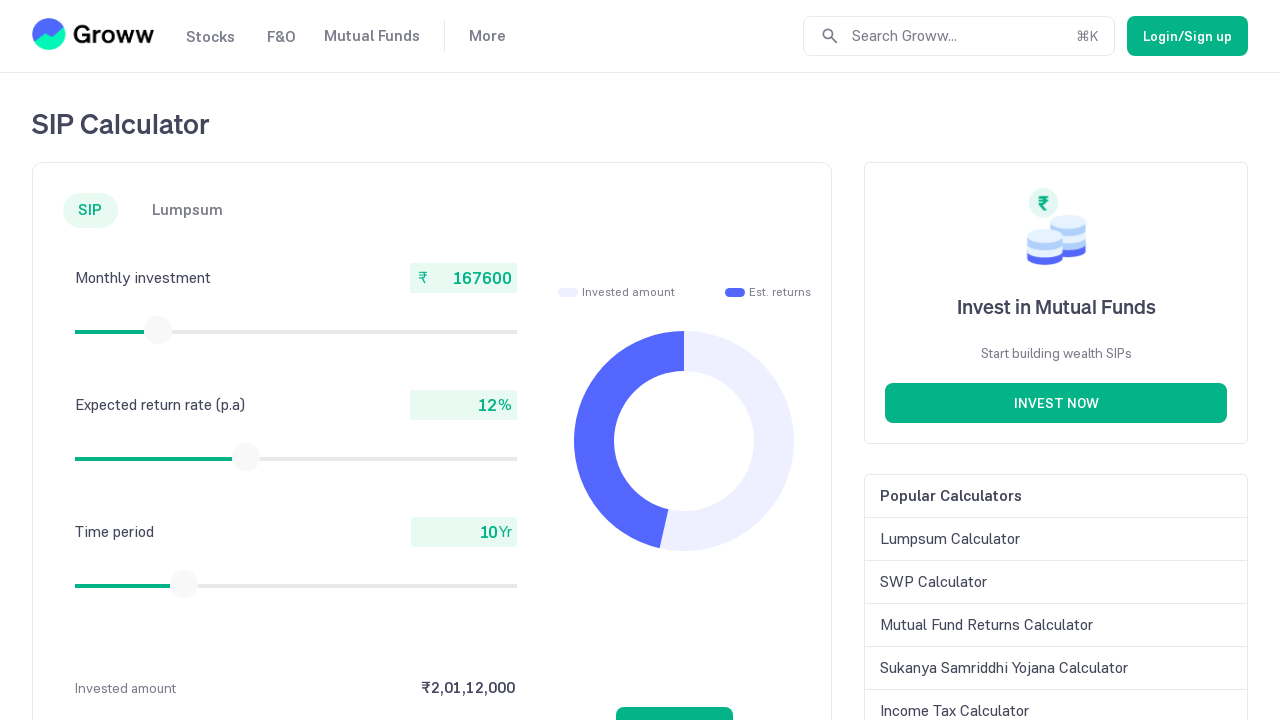

Checked current monthly investment value: 167600
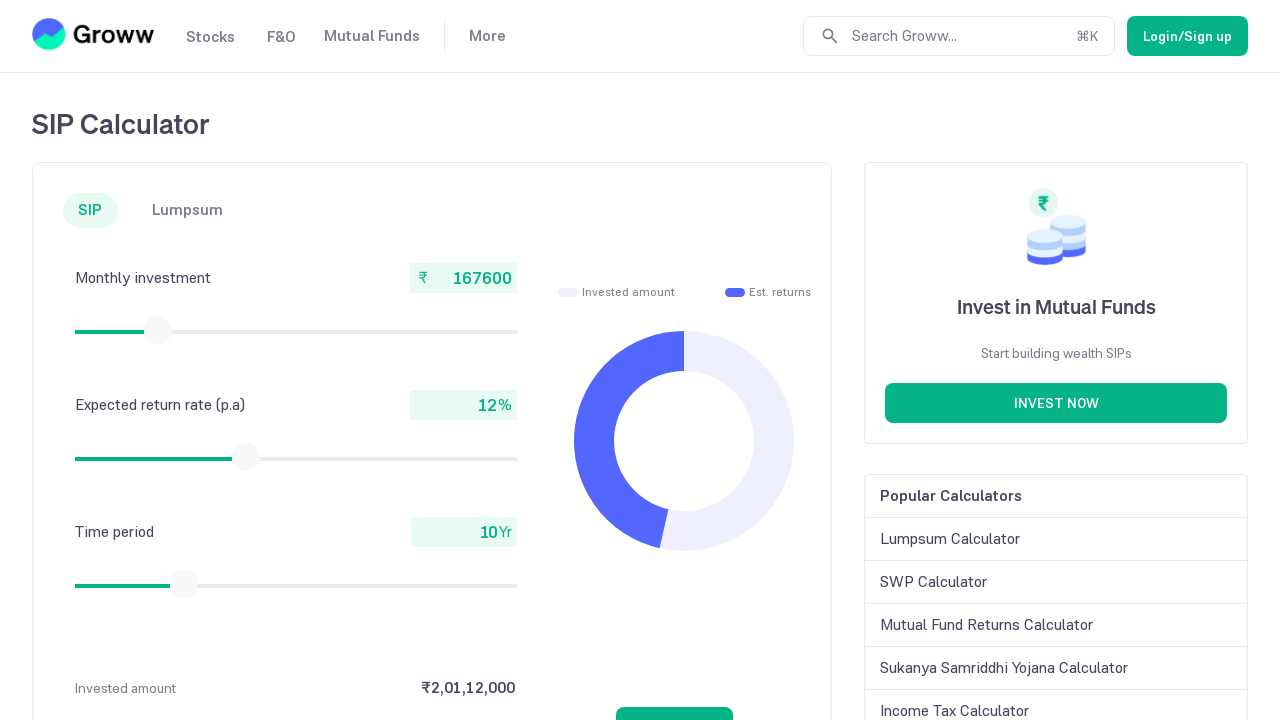

Moved mouse to slider center (iteration 58) at (158, 330)
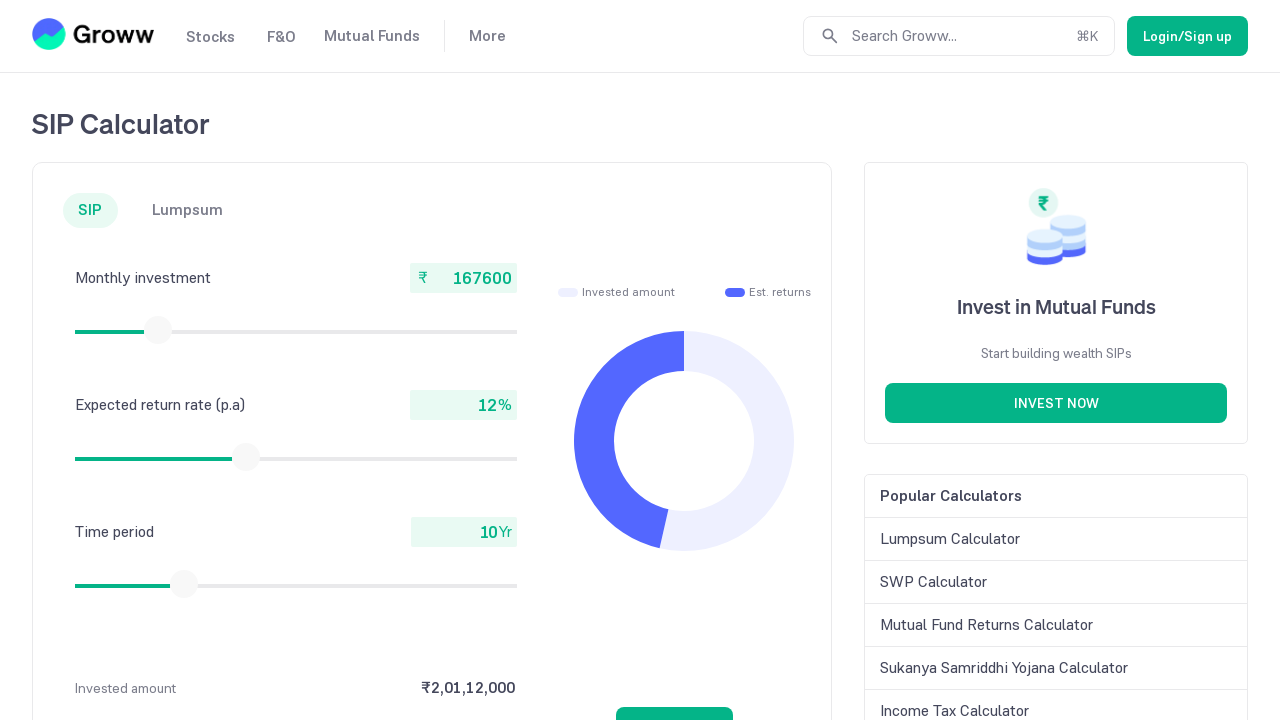

Pressed mouse button down on slider at (158, 330)
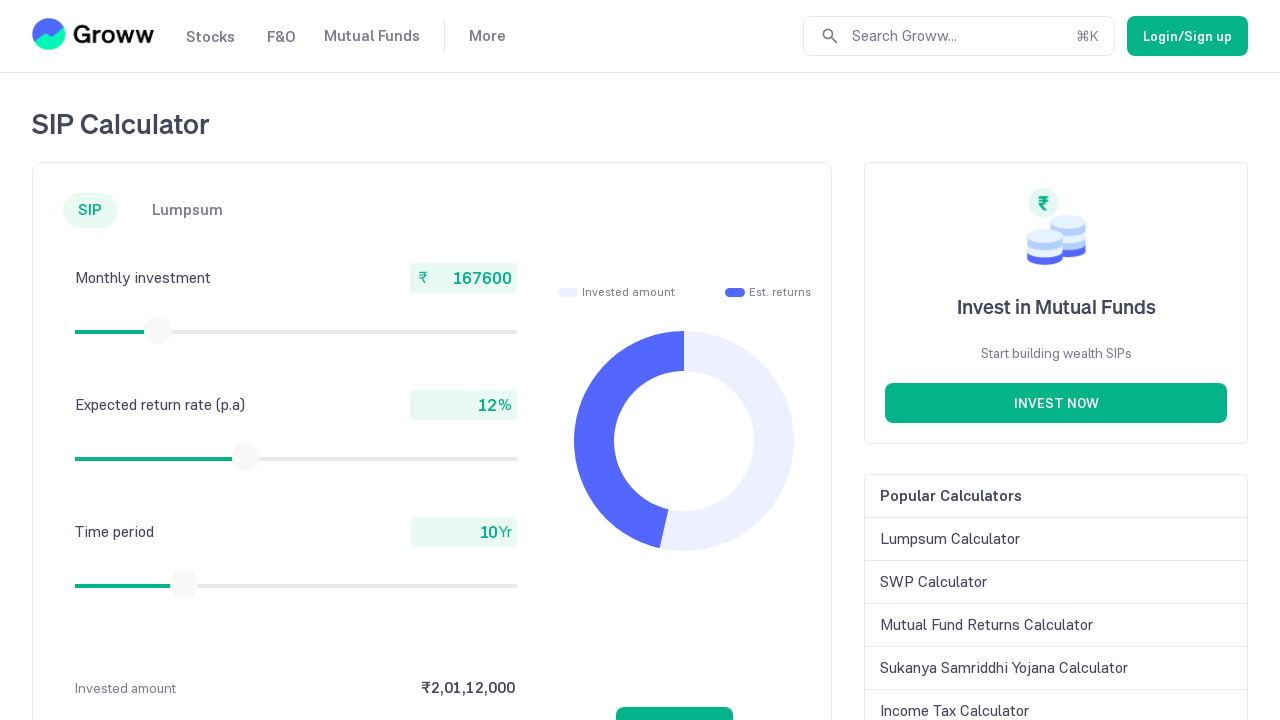

Dragged slider to the right at (159, 330)
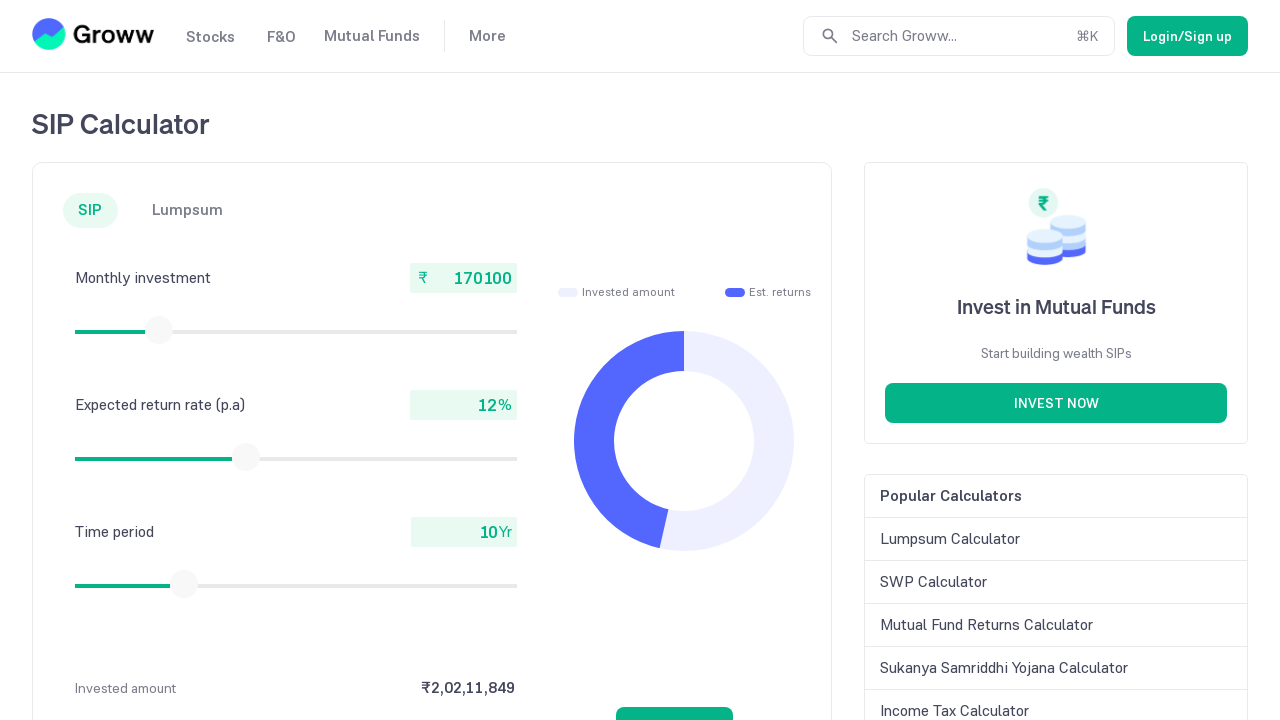

Released mouse button at (159, 330)
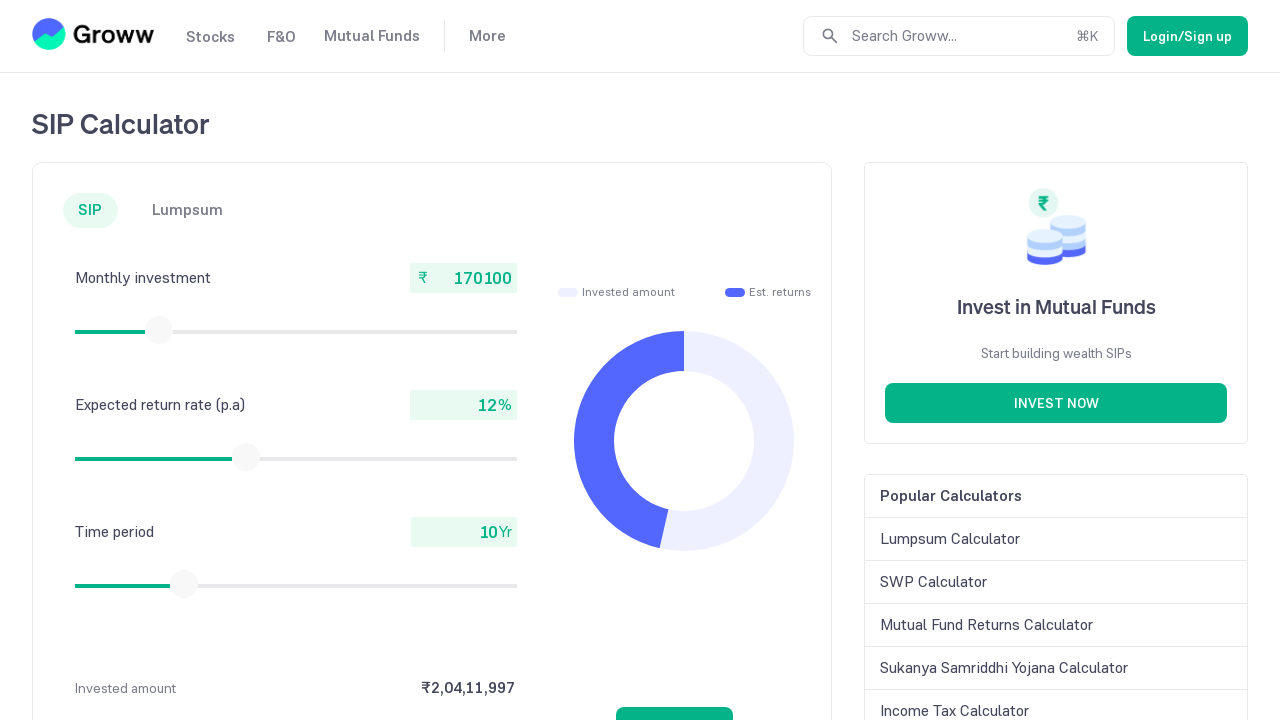

Checked current monthly investment value: 170100
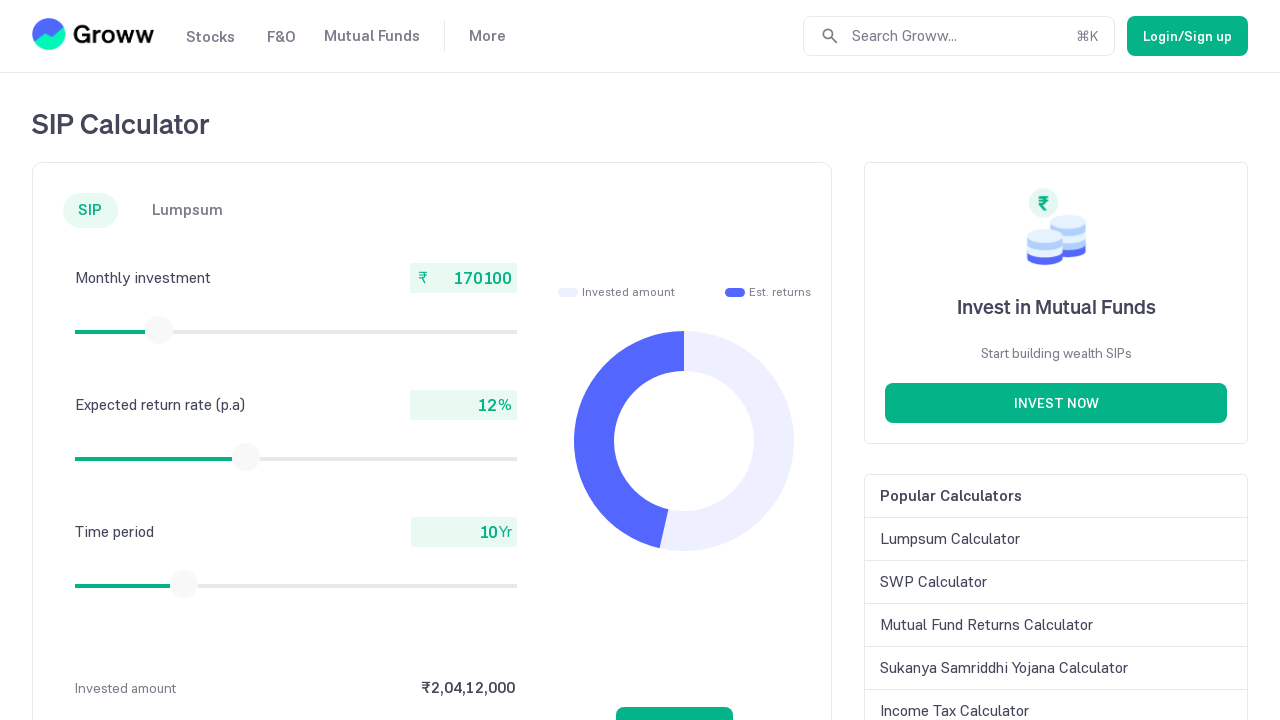

Moved mouse to slider center (iteration 59) at (159, 330)
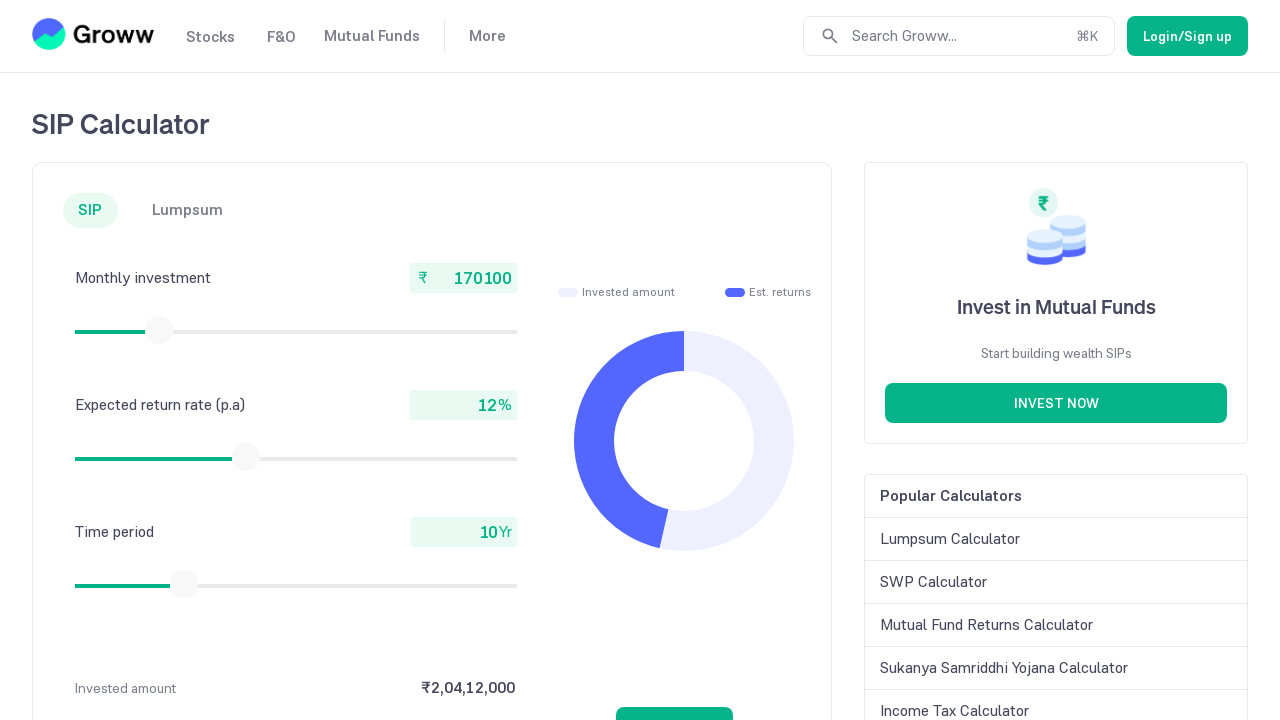

Pressed mouse button down on slider at (159, 330)
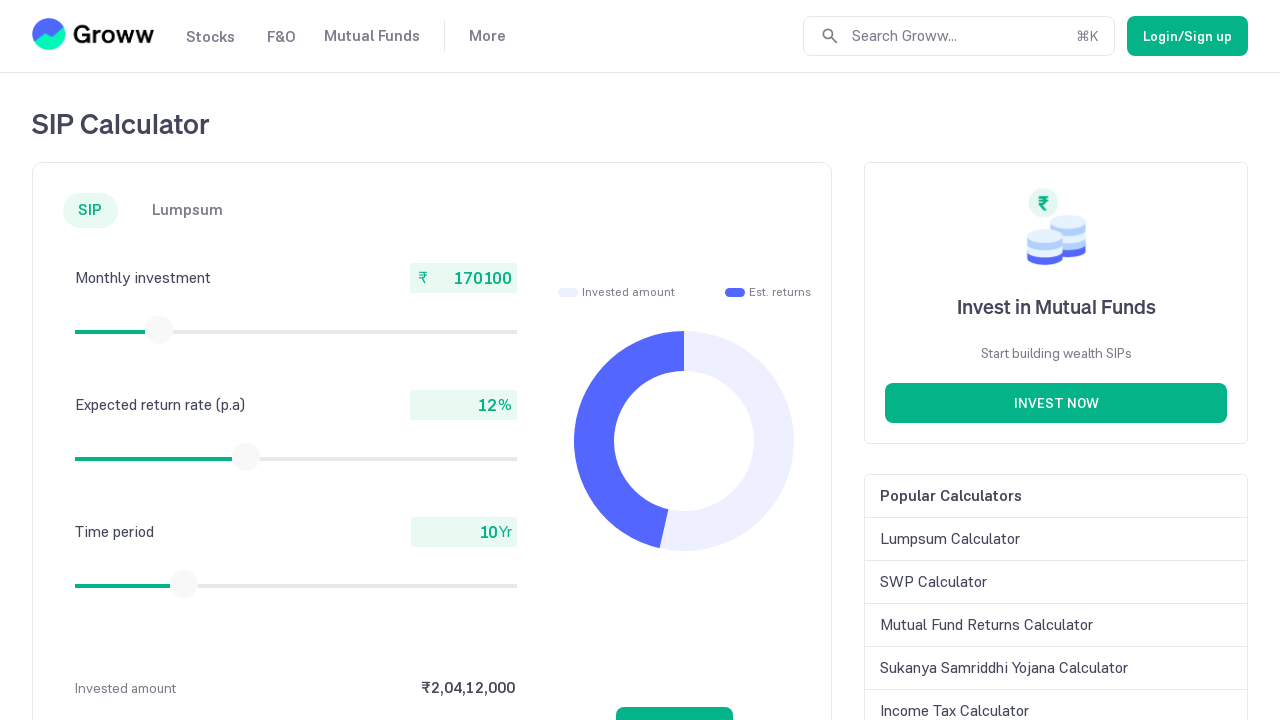

Dragged slider to the right at (160, 330)
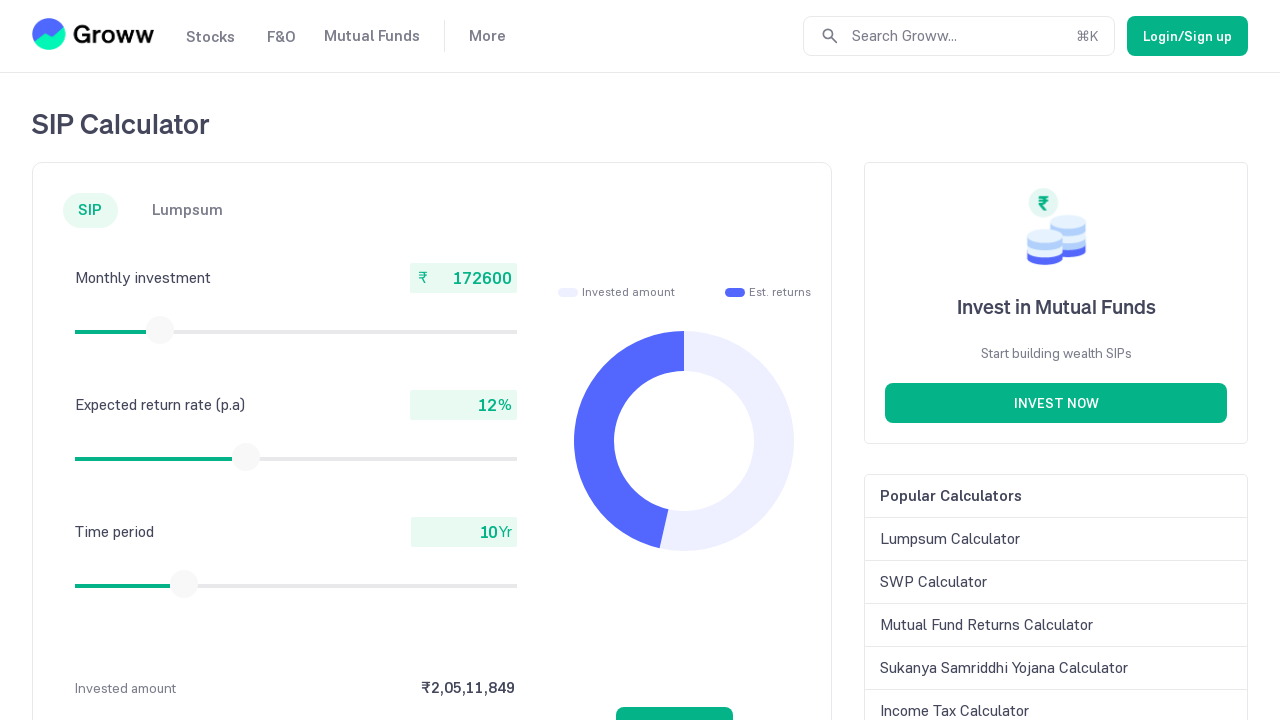

Released mouse button at (160, 330)
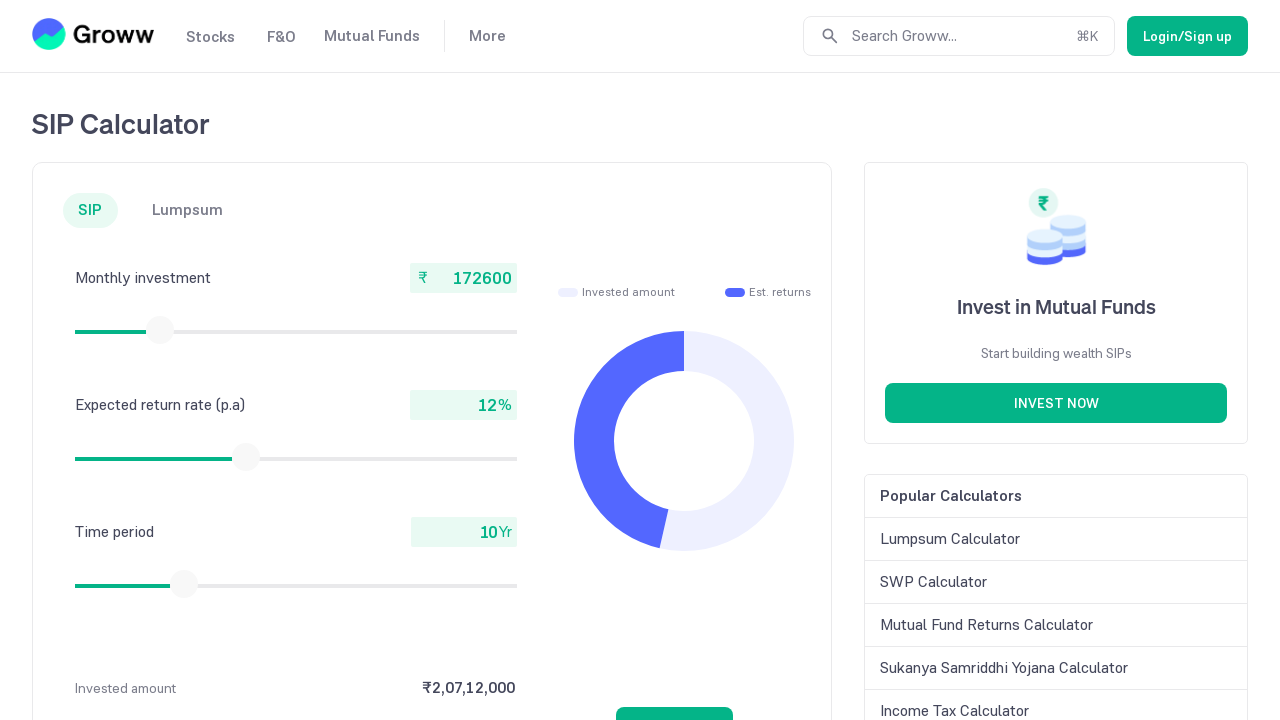

Checked current monthly investment value: 172600
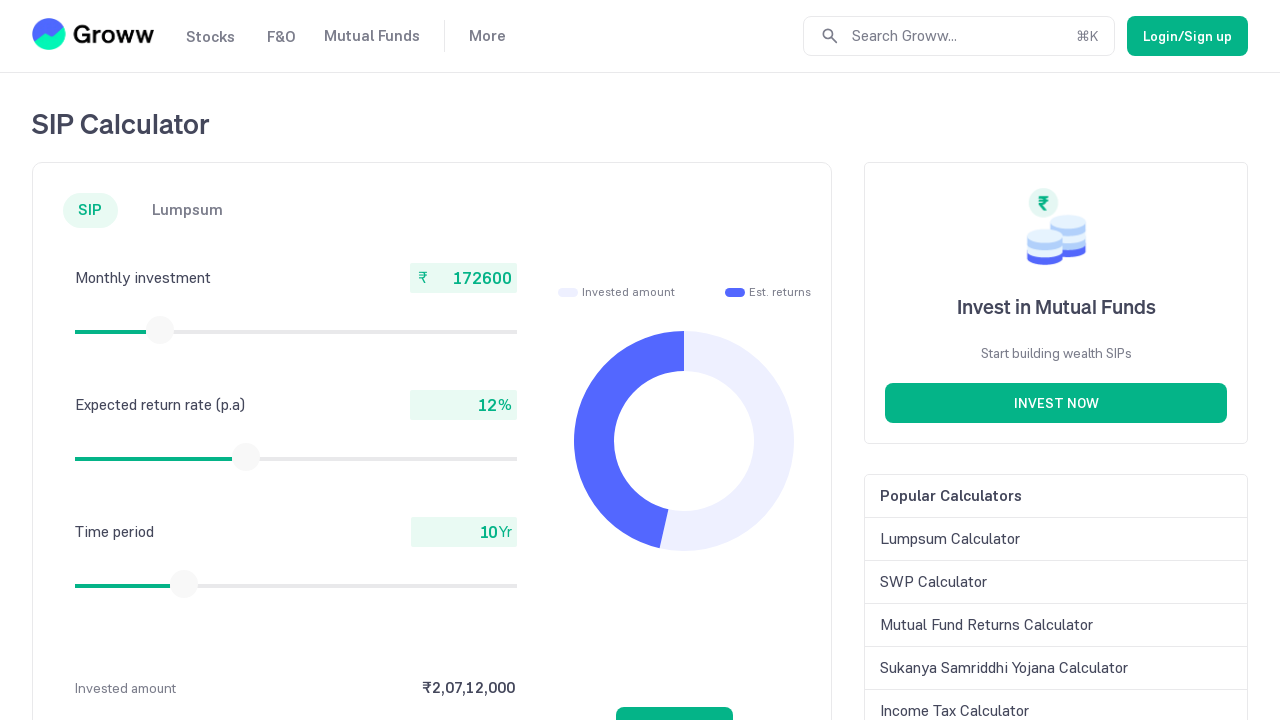

Moved mouse to slider center (iteration 60) at (160, 330)
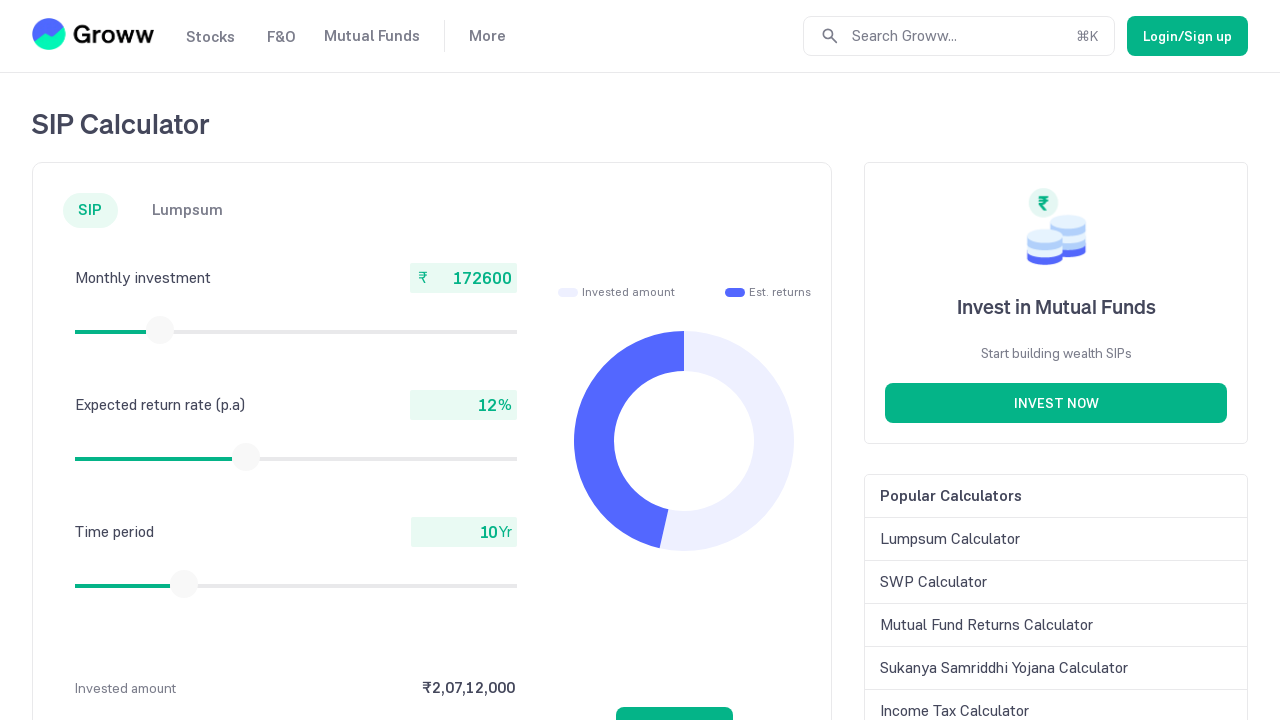

Pressed mouse button down on slider at (160, 330)
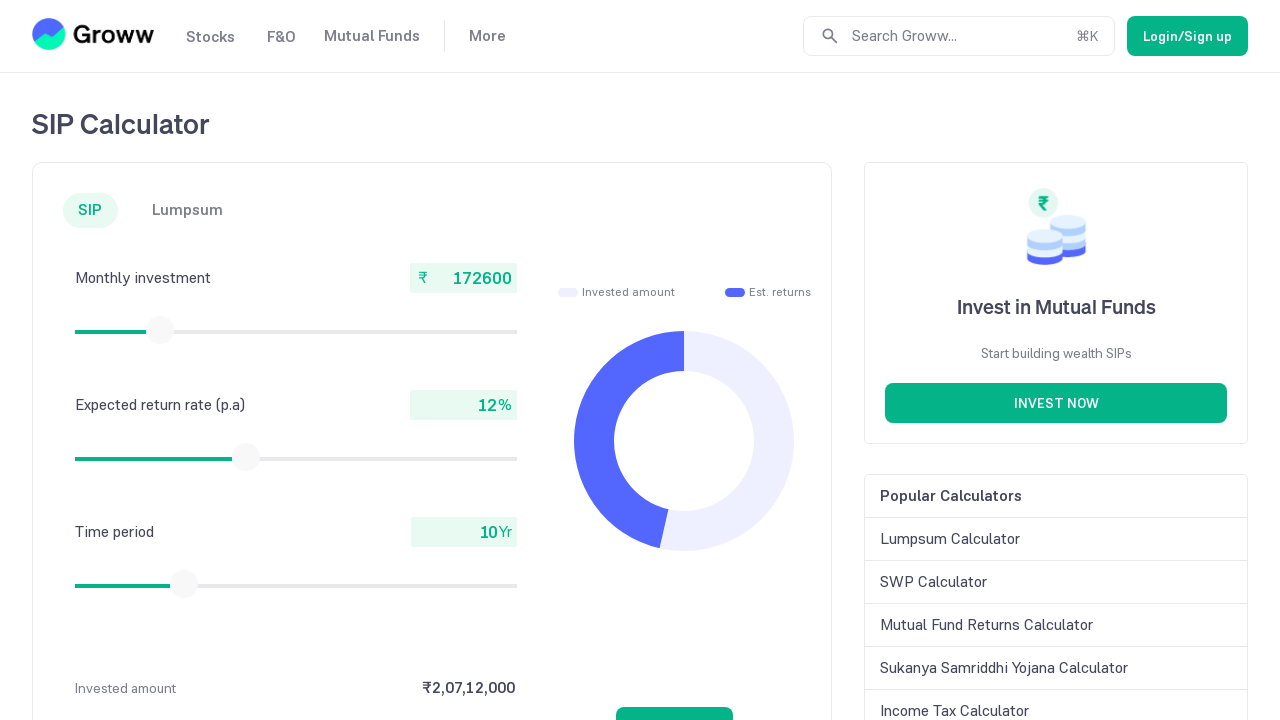

Dragged slider to the right at (161, 330)
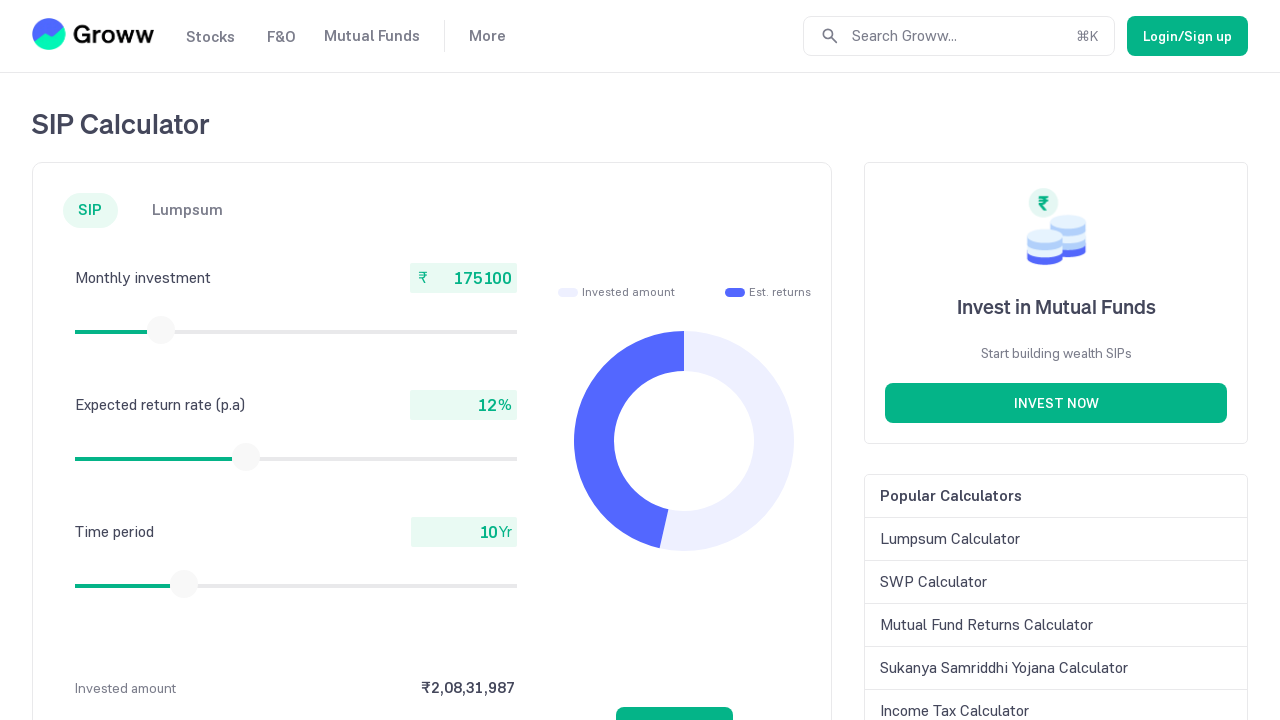

Released mouse button at (161, 330)
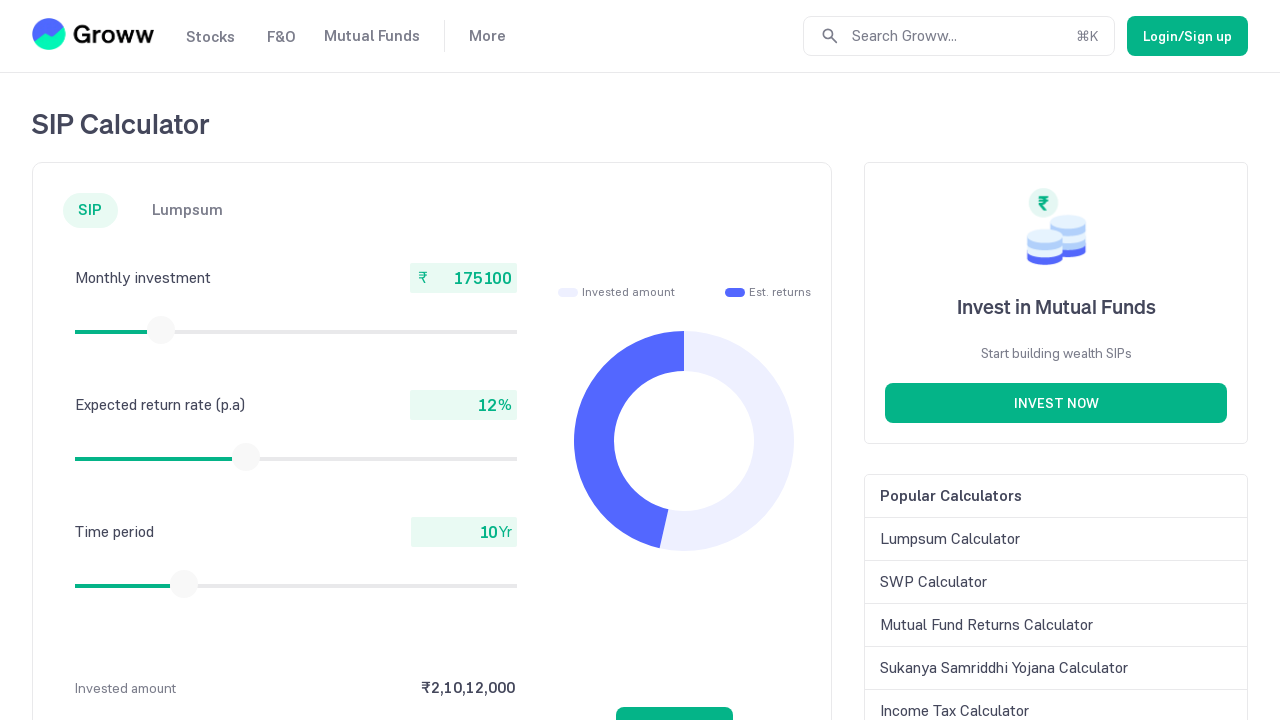

Checked current monthly investment value: 175100
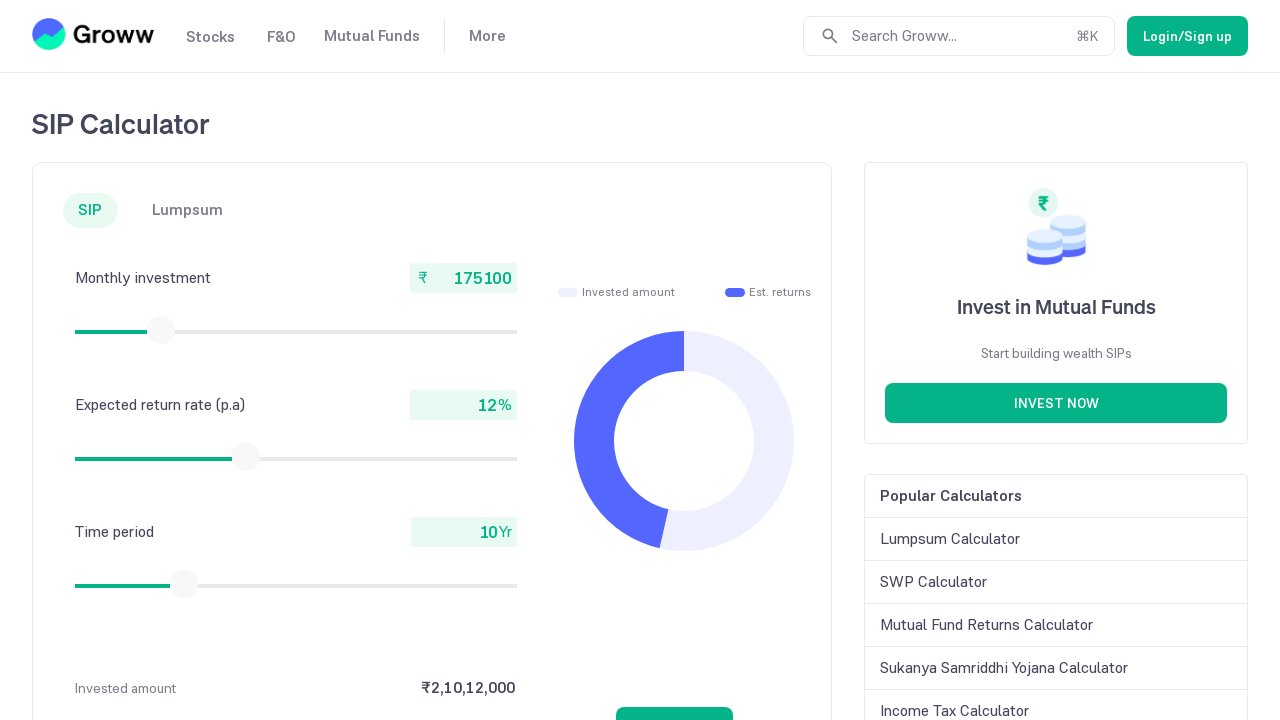

Moved mouse to slider center (iteration 61) at (161, 330)
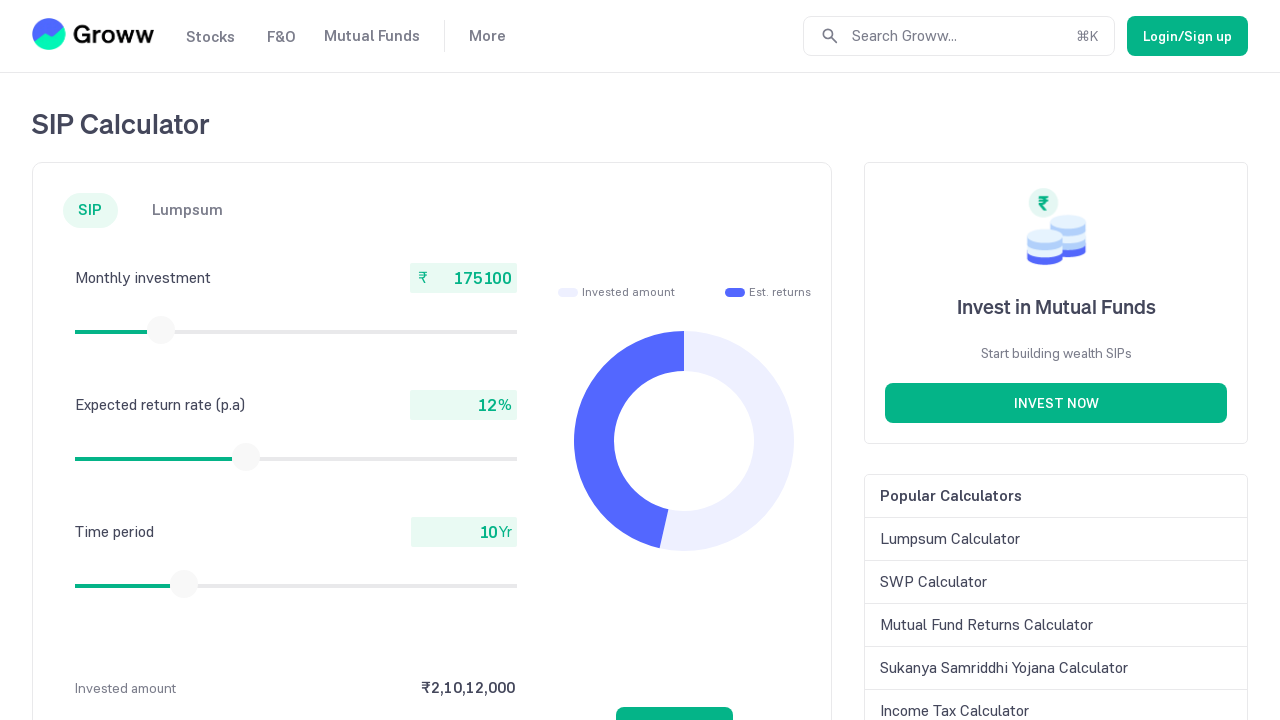

Pressed mouse button down on slider at (161, 330)
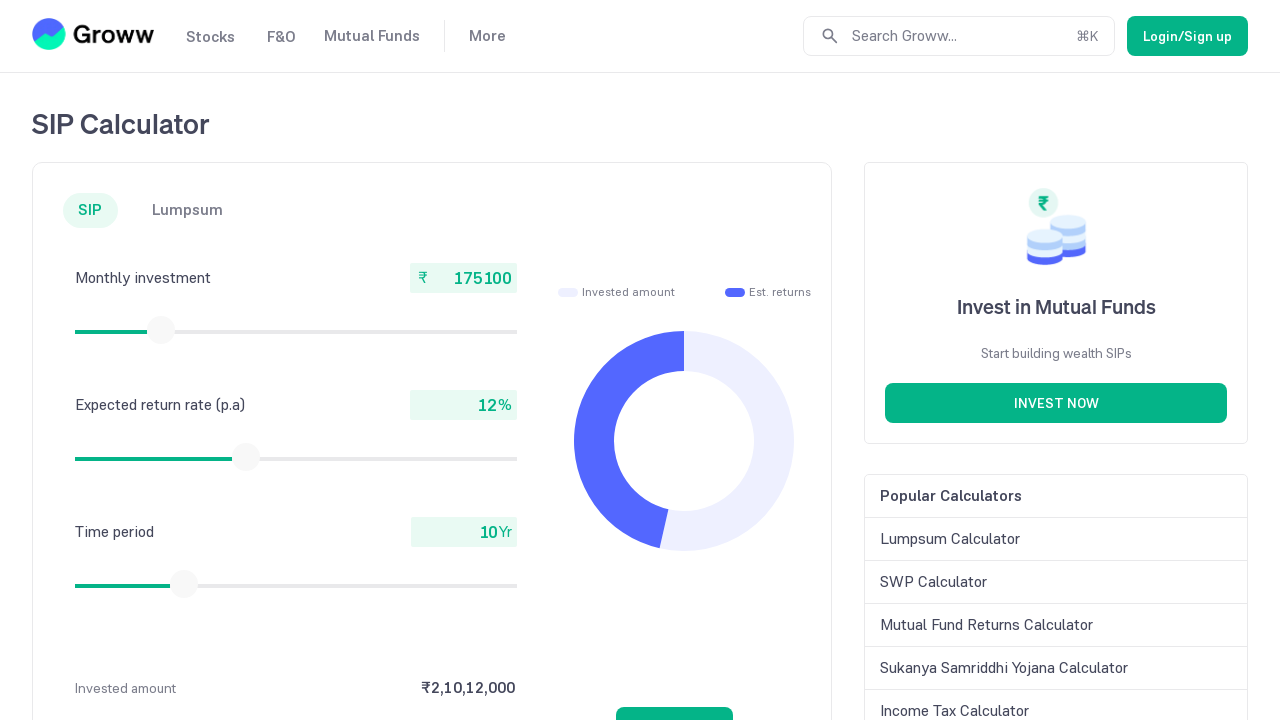

Dragged slider to the right at (162, 330)
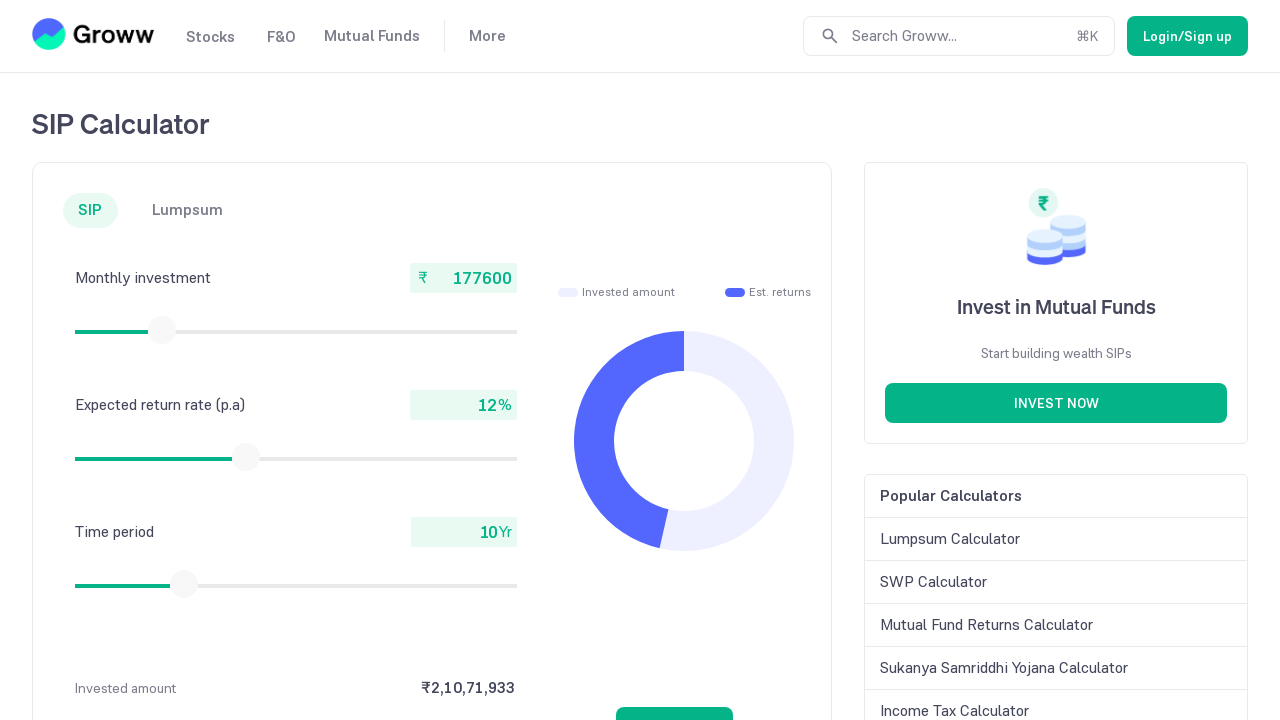

Released mouse button at (162, 330)
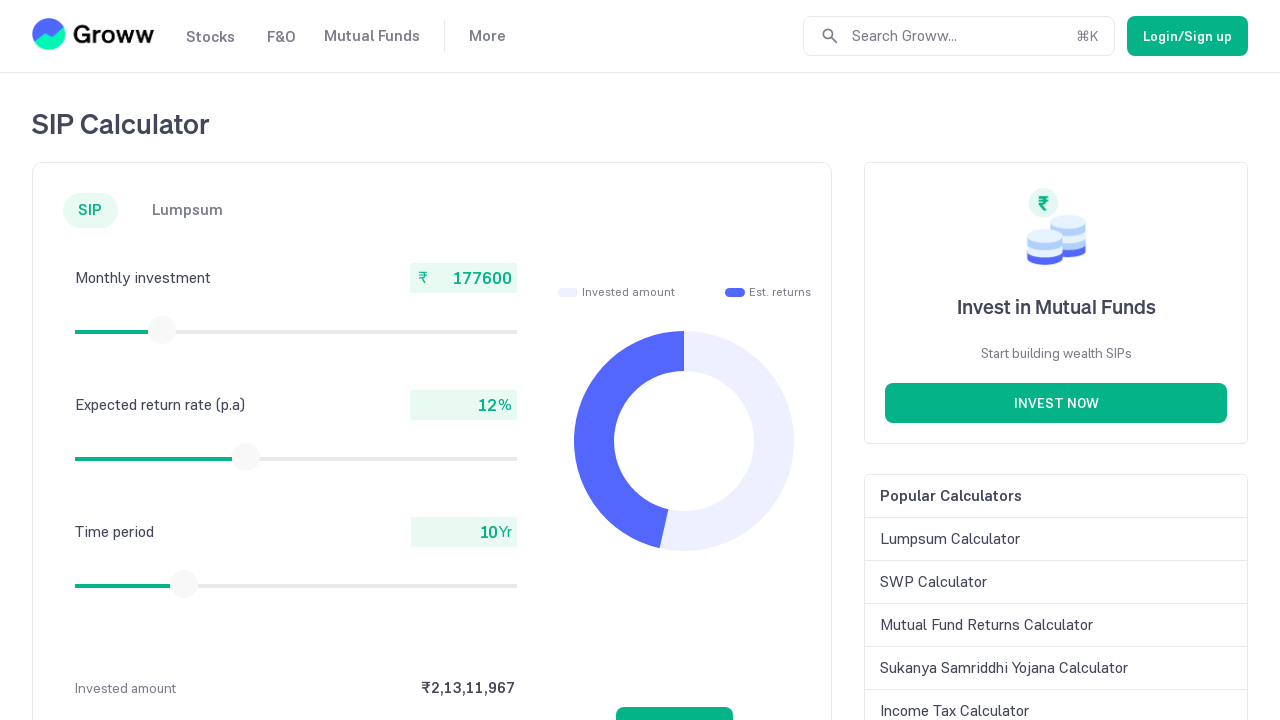

Checked current monthly investment value: 177600
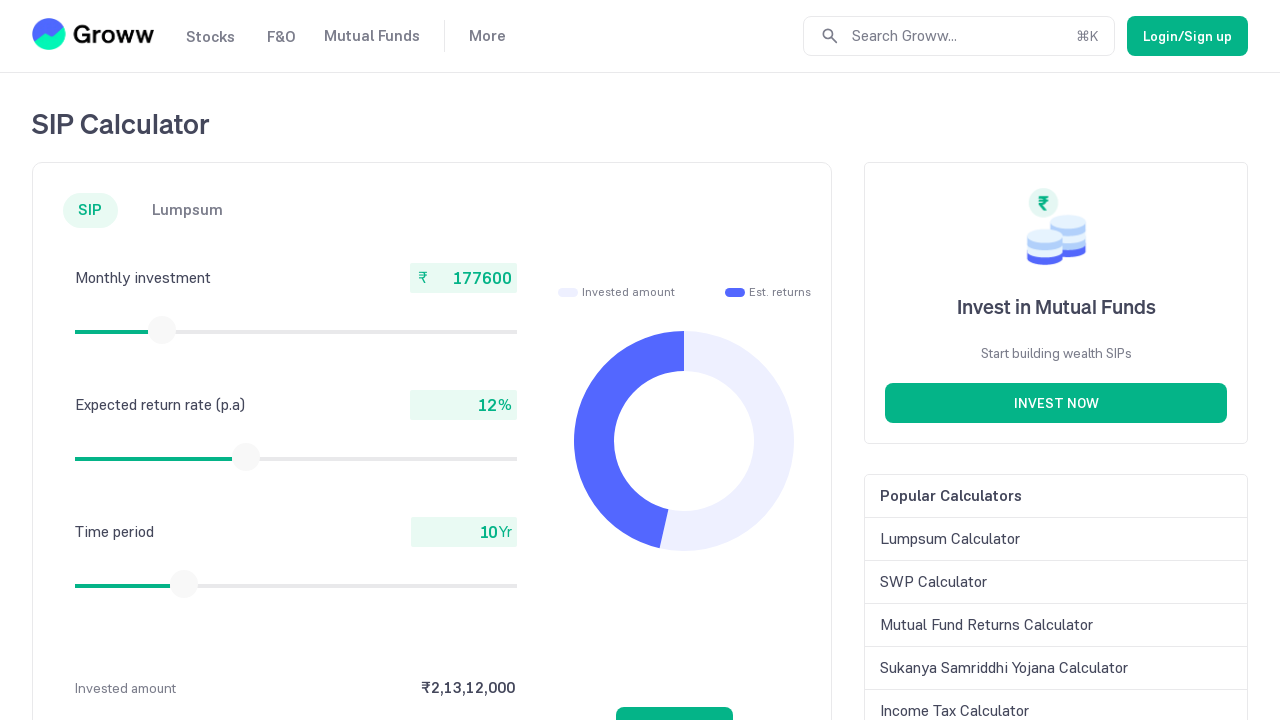

Moved mouse to slider center (iteration 62) at (162, 330)
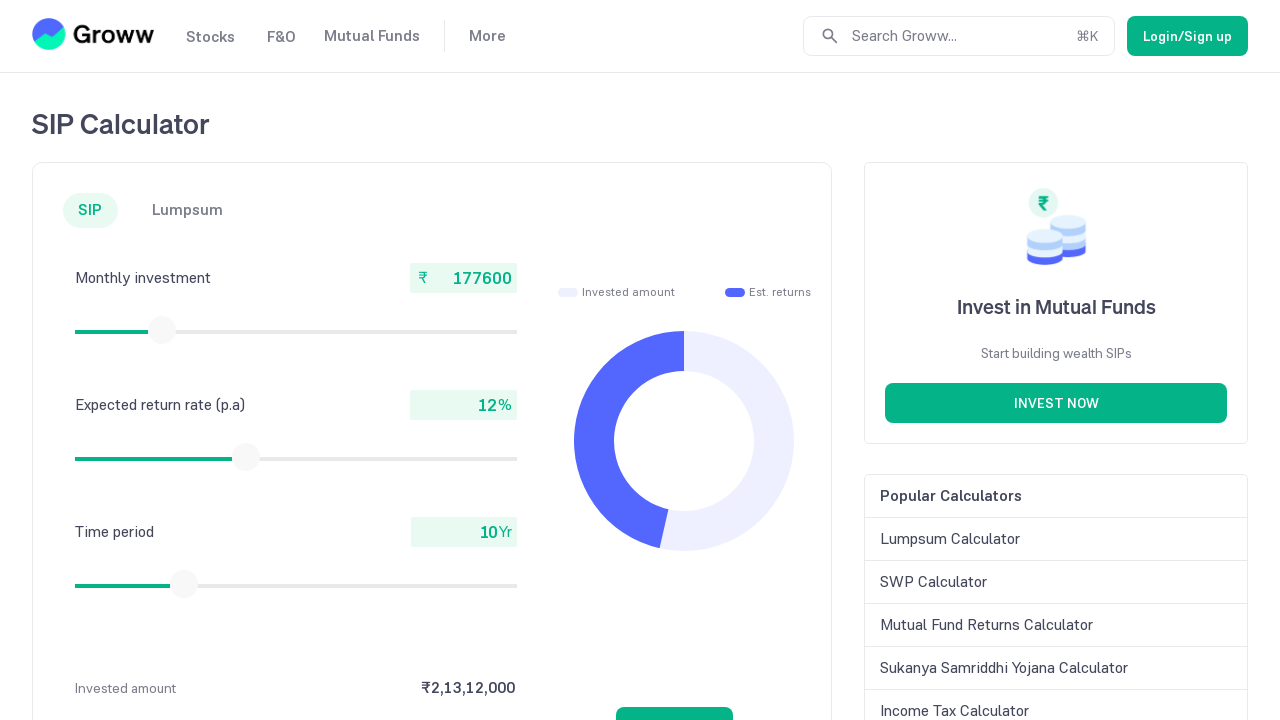

Pressed mouse button down on slider at (162, 330)
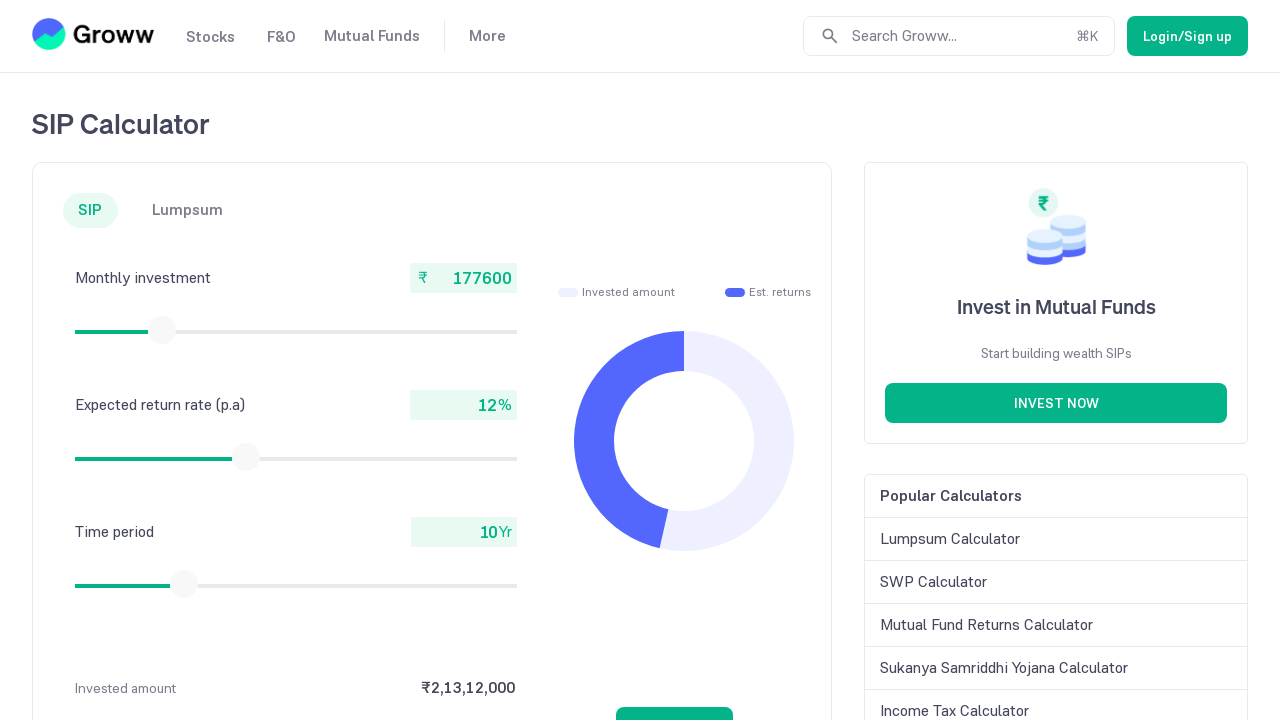

Dragged slider to the right at (163, 330)
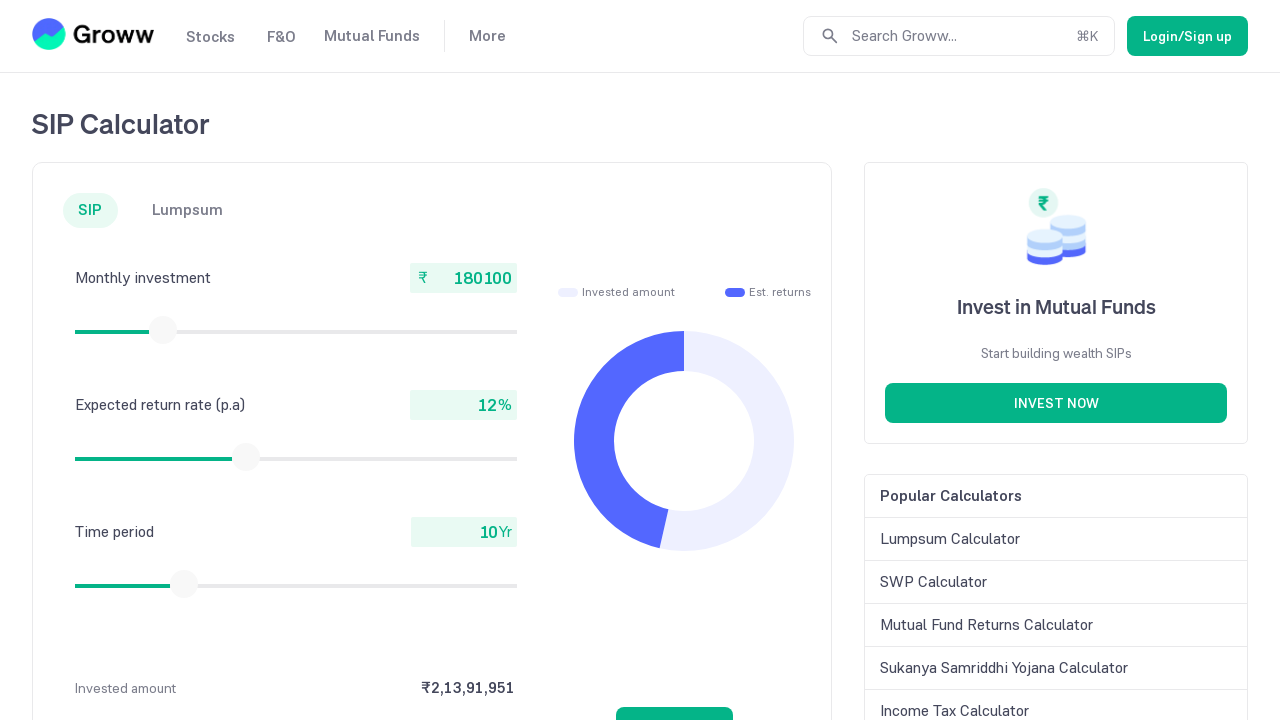

Released mouse button at (163, 330)
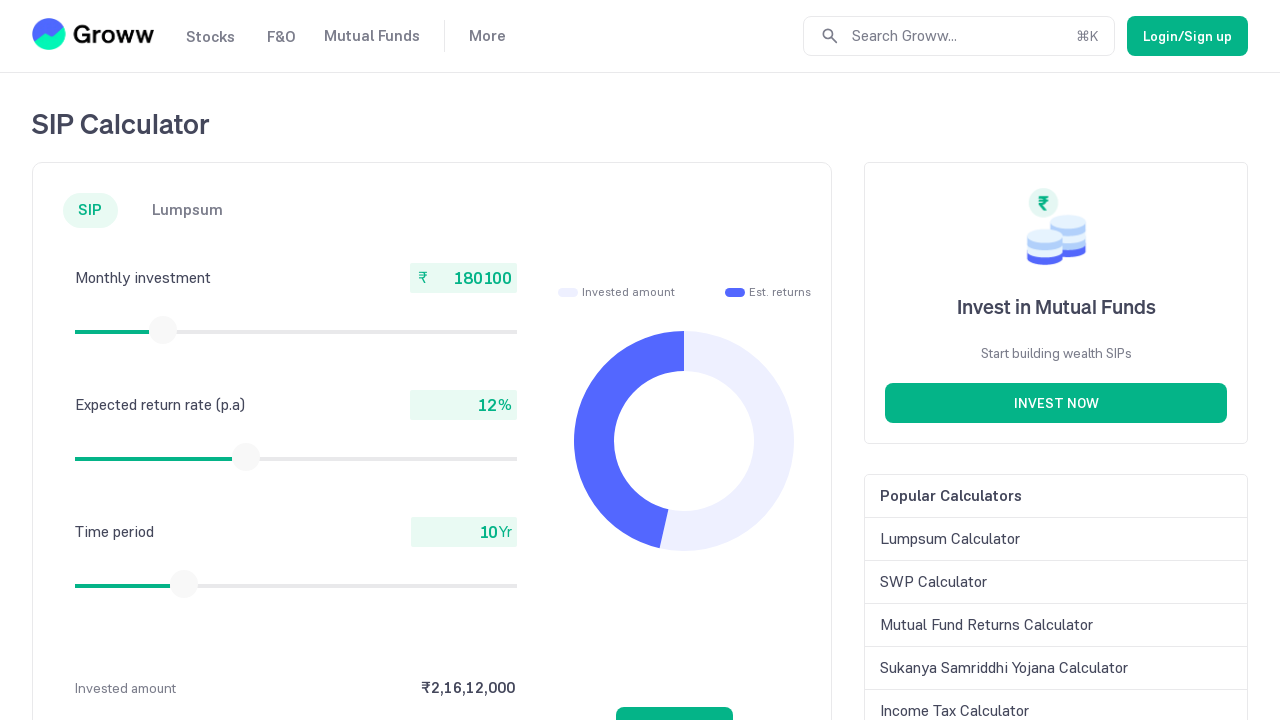

Checked current monthly investment value: 180100
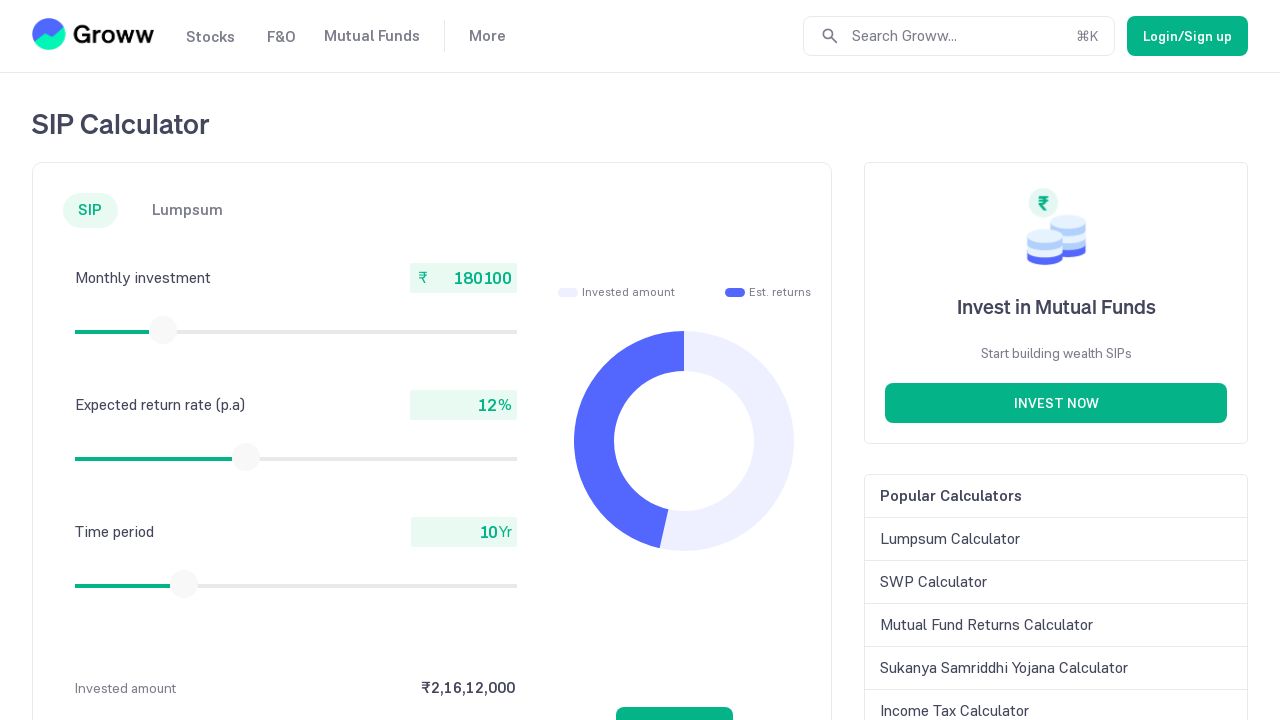

Moved mouse to slider center (iteration 63) at (163, 330)
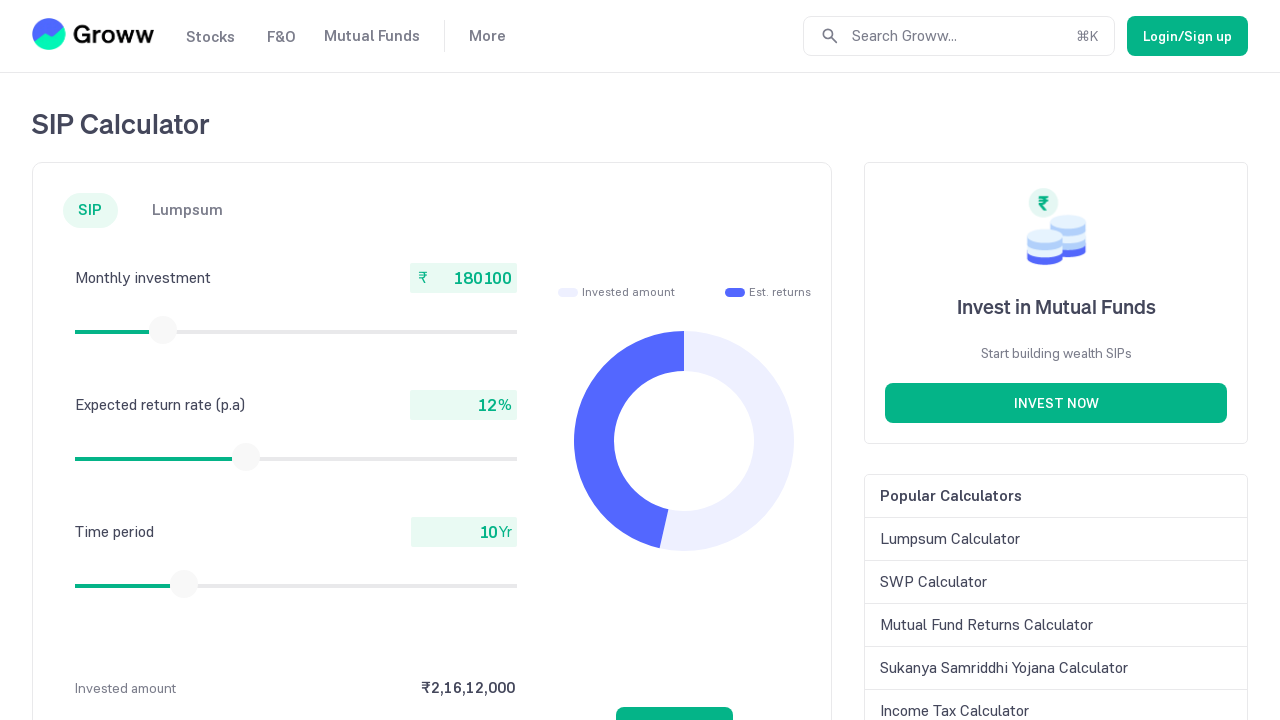

Pressed mouse button down on slider at (163, 330)
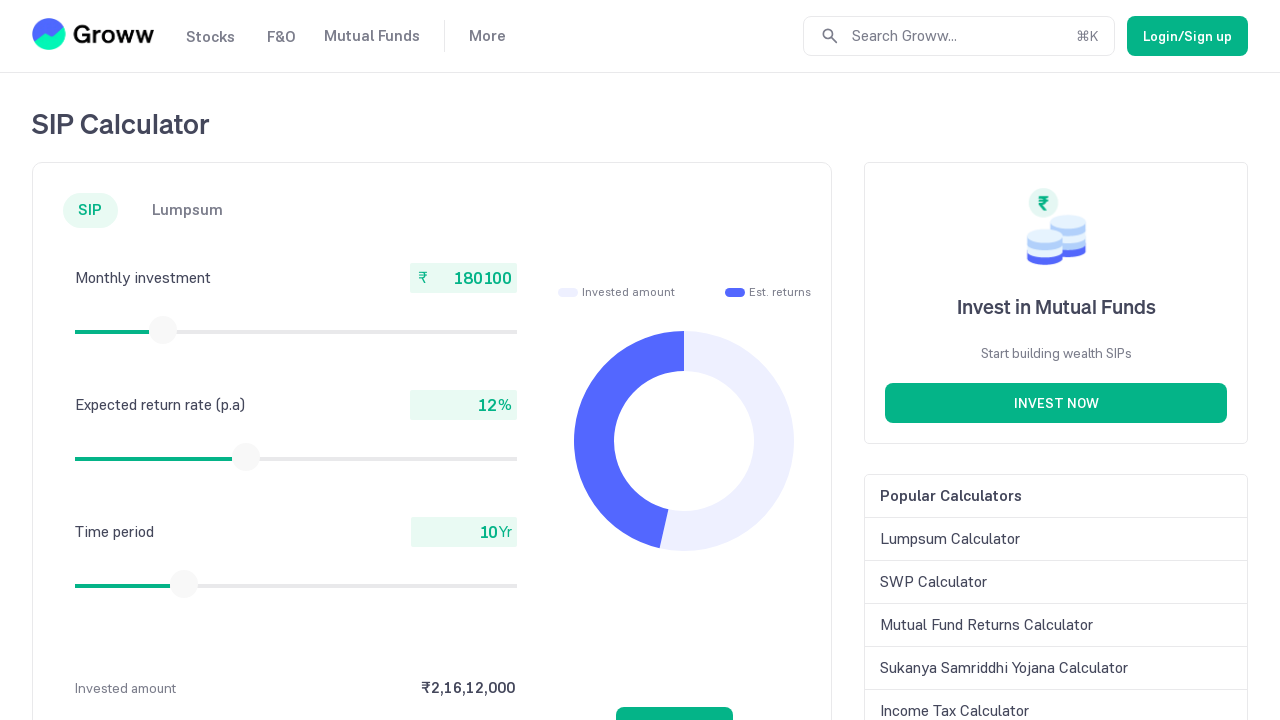

Dragged slider to the right at (164, 330)
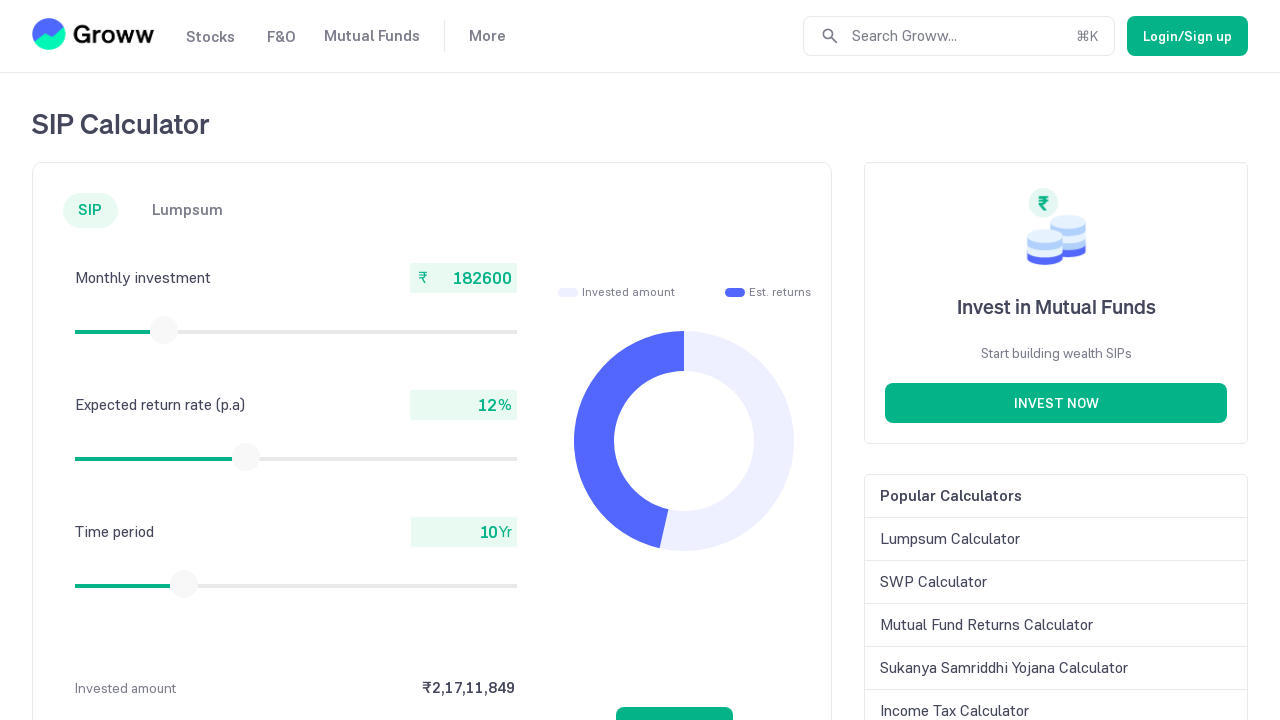

Released mouse button at (164, 330)
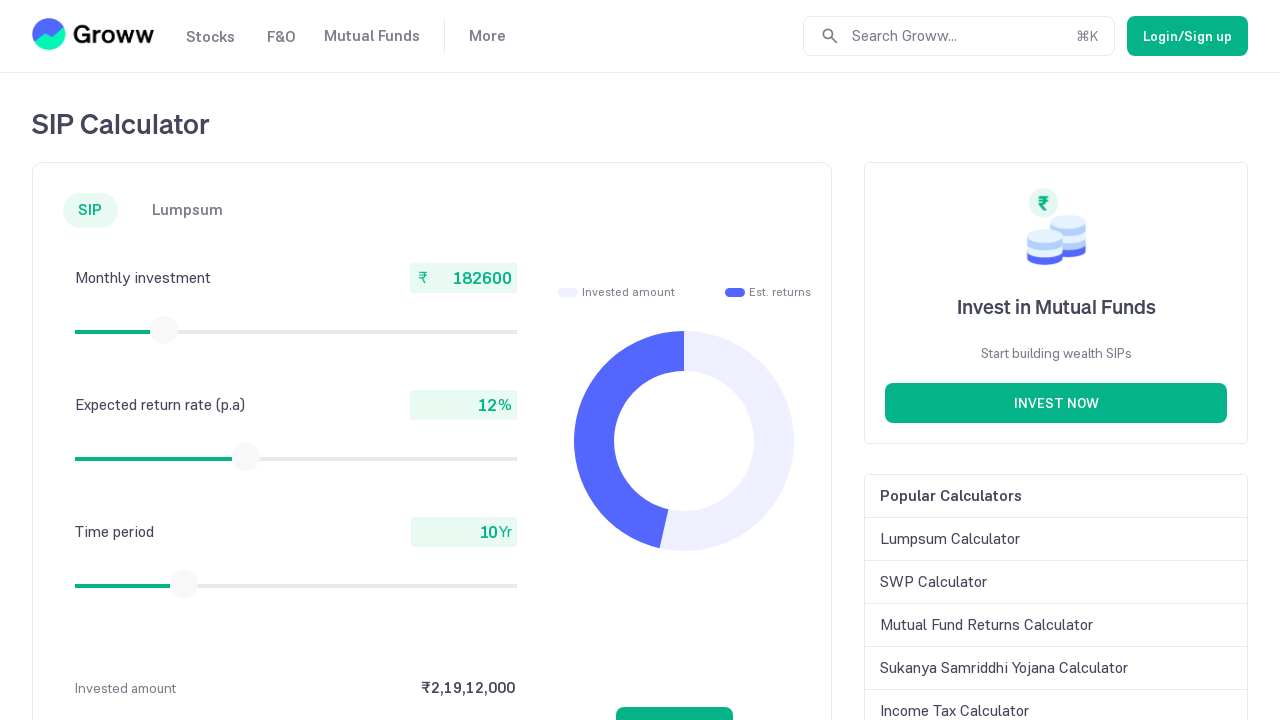

Checked current monthly investment value: 182600
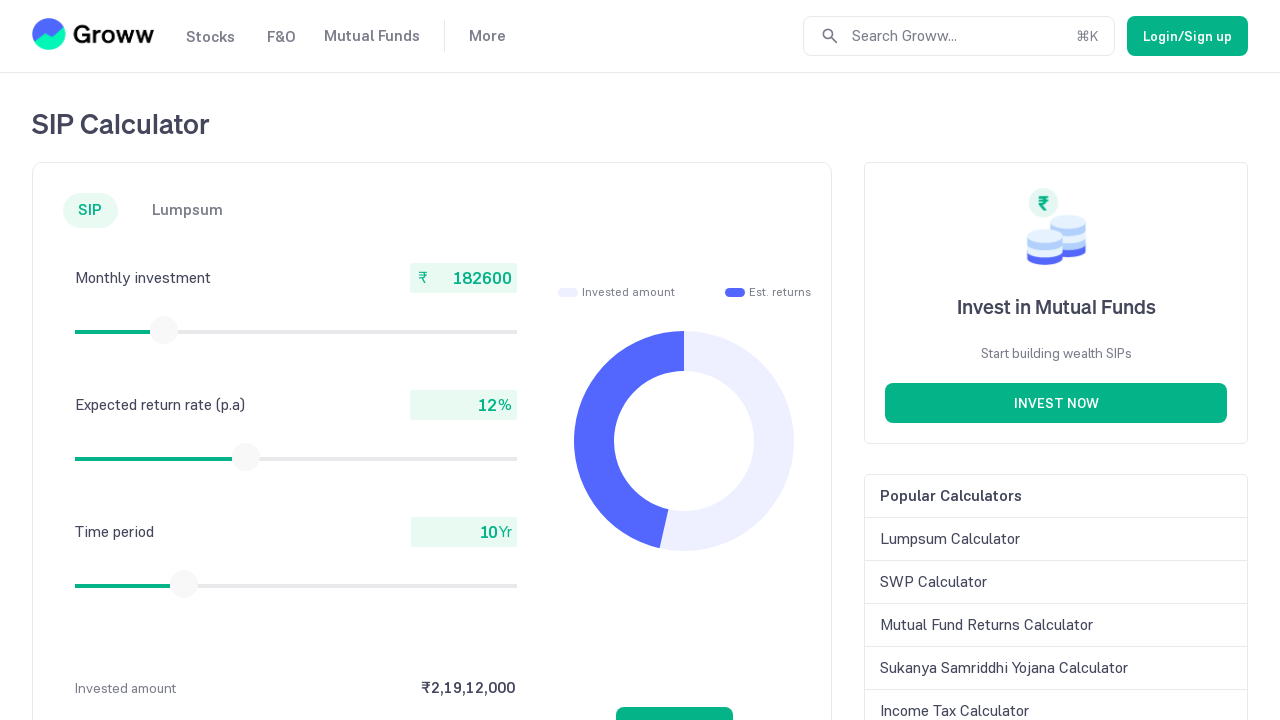

Moved mouse to slider center (iteration 64) at (164, 330)
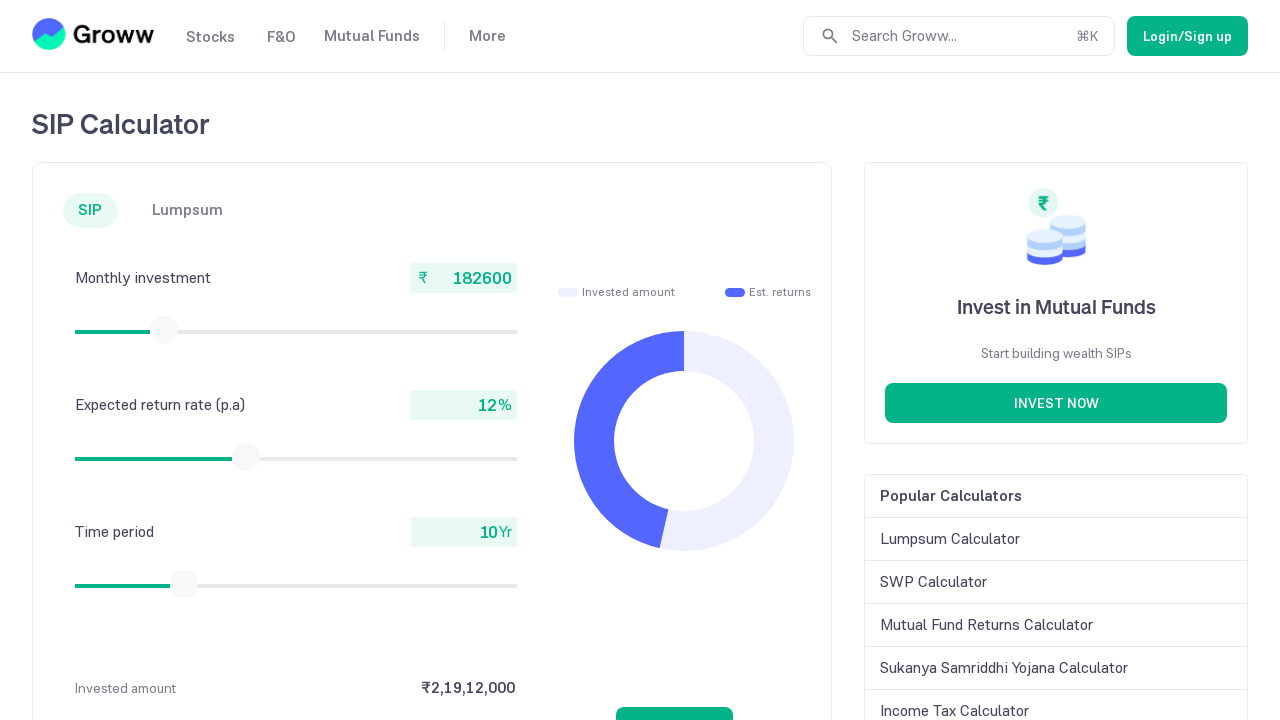

Pressed mouse button down on slider at (164, 330)
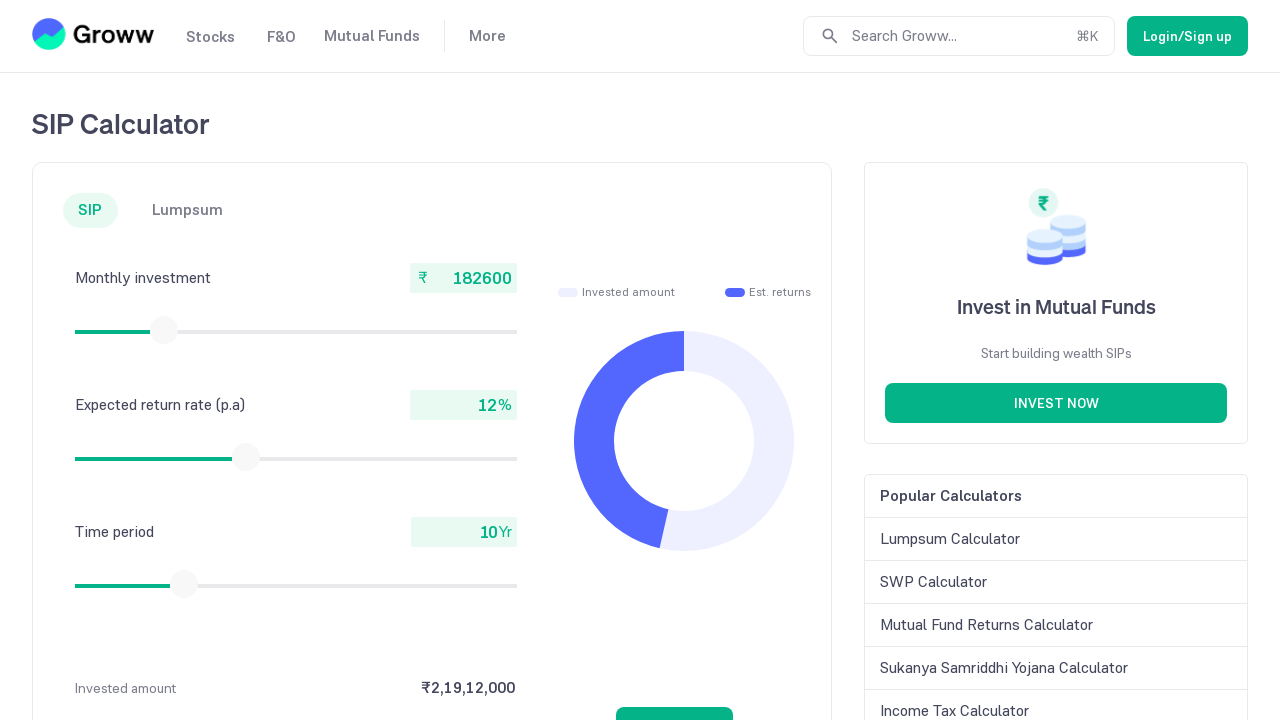

Dragged slider to the right at (165, 330)
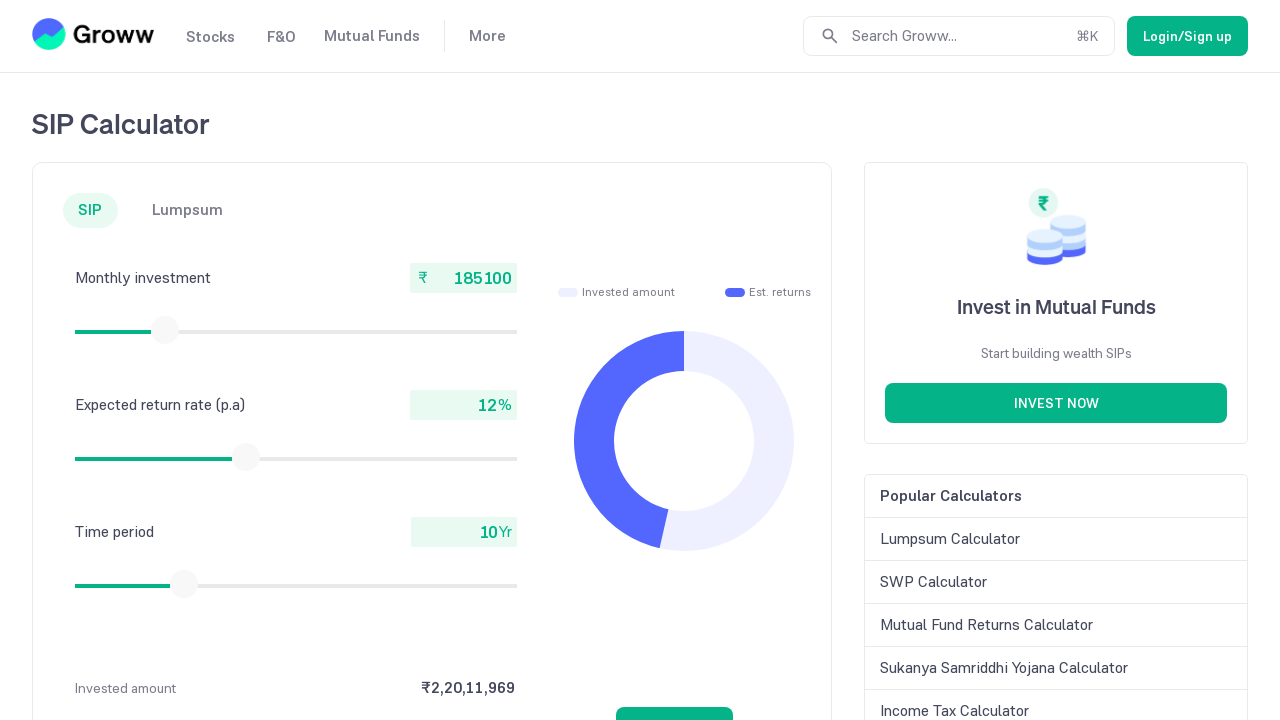

Released mouse button at (165, 330)
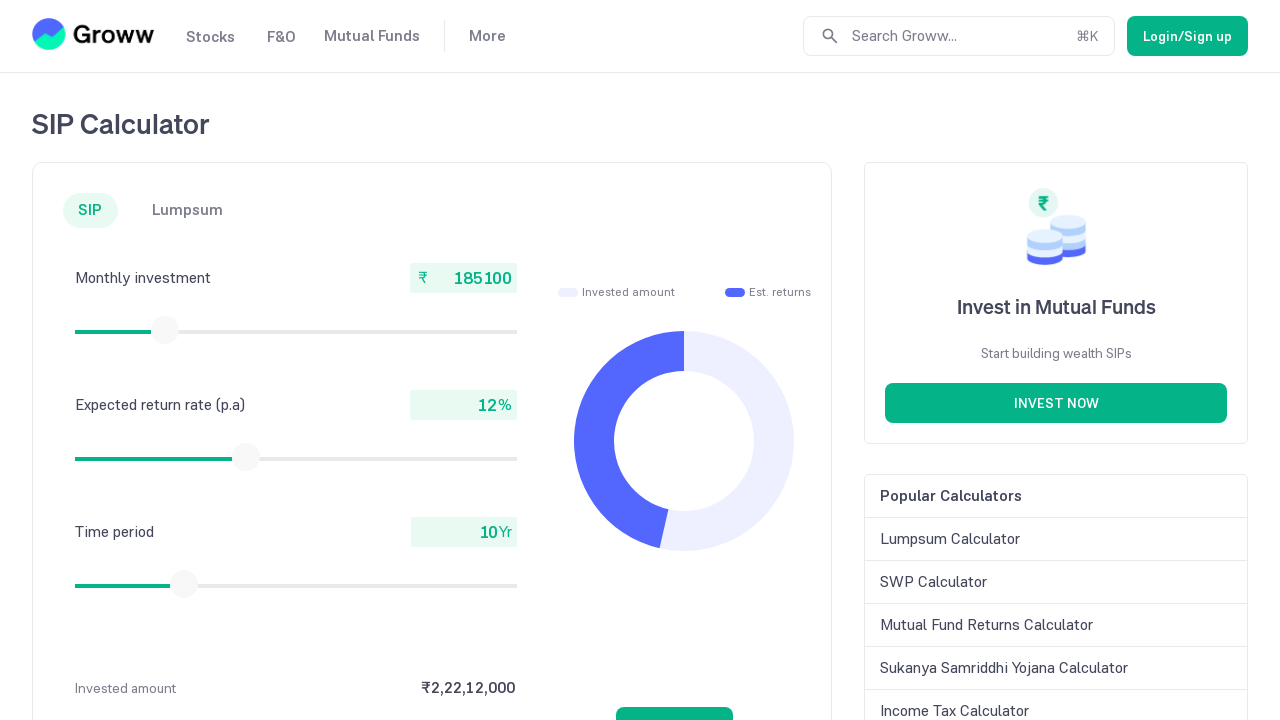

Checked current monthly investment value: 185100
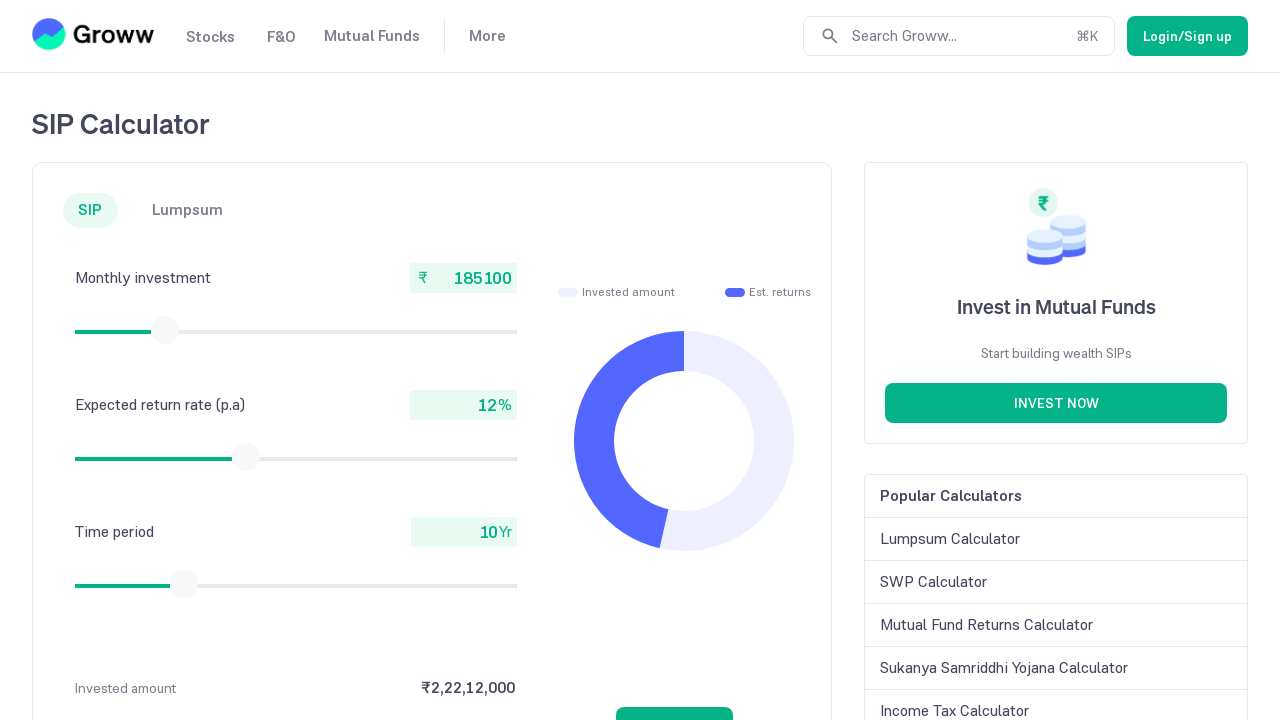

Moved mouse to slider center (iteration 65) at (165, 330)
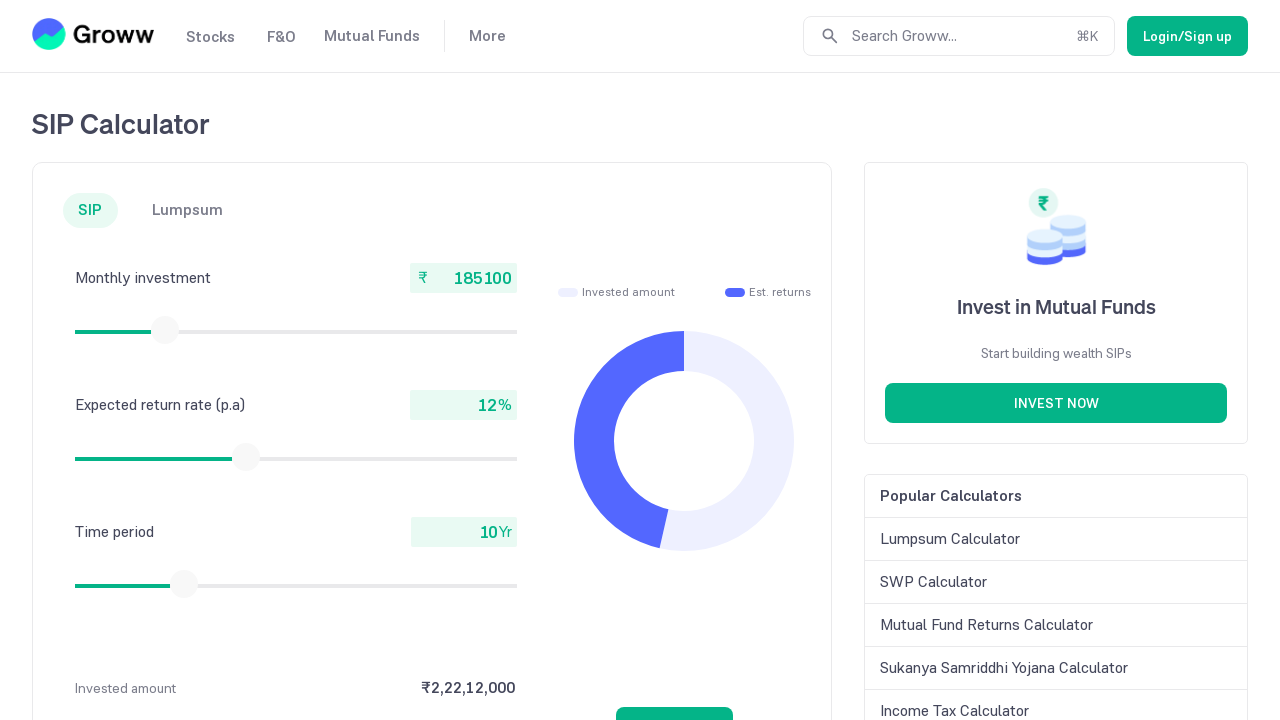

Pressed mouse button down on slider at (165, 330)
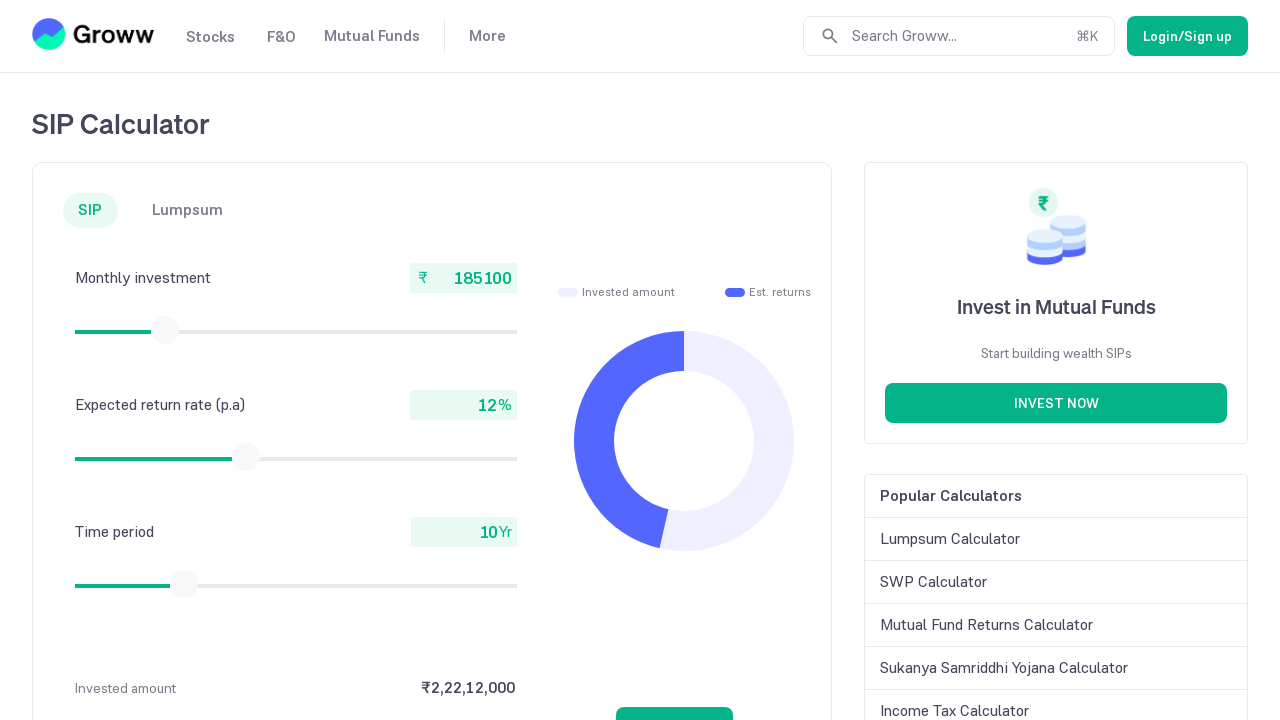

Dragged slider to the right at (166, 330)
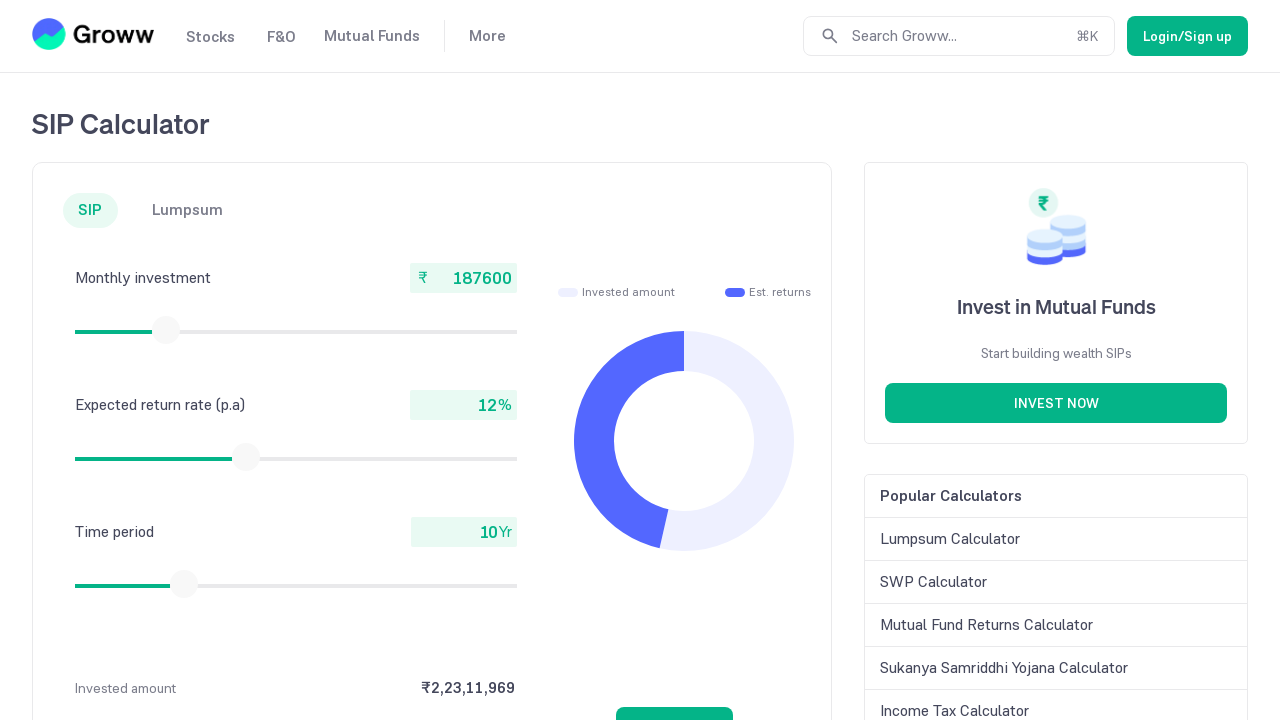

Released mouse button at (166, 330)
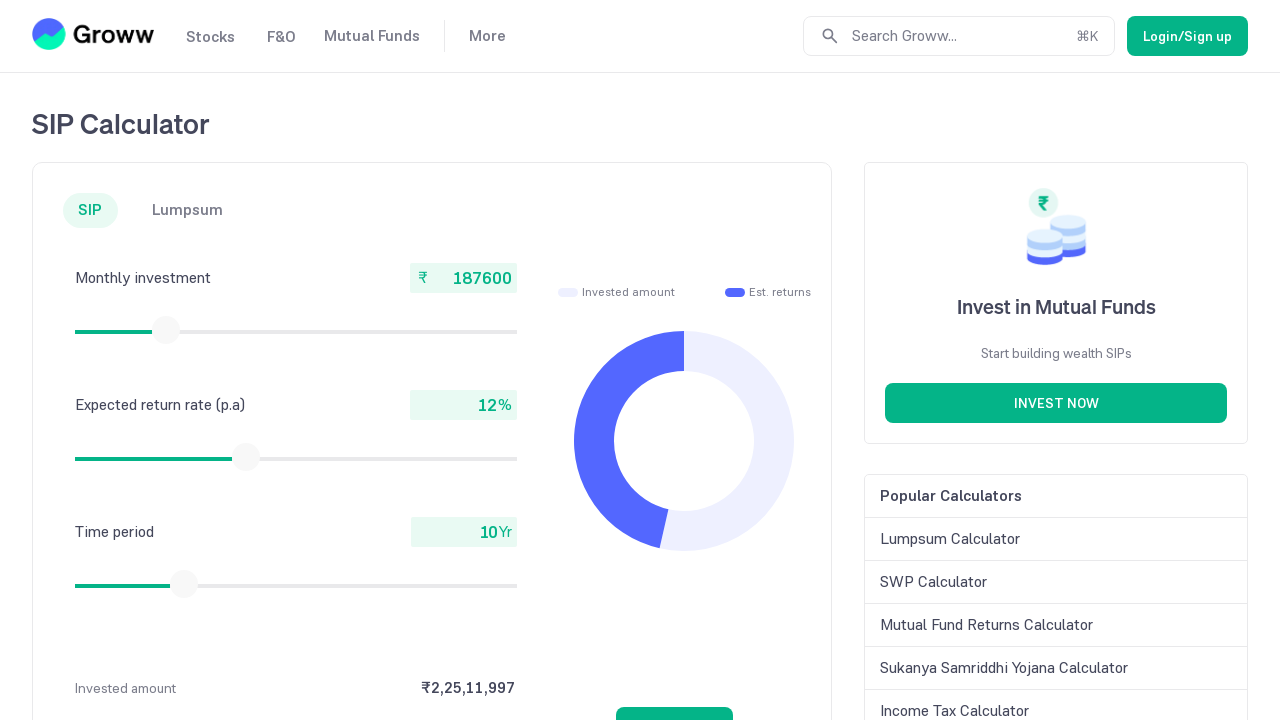

Checked current monthly investment value: 187600
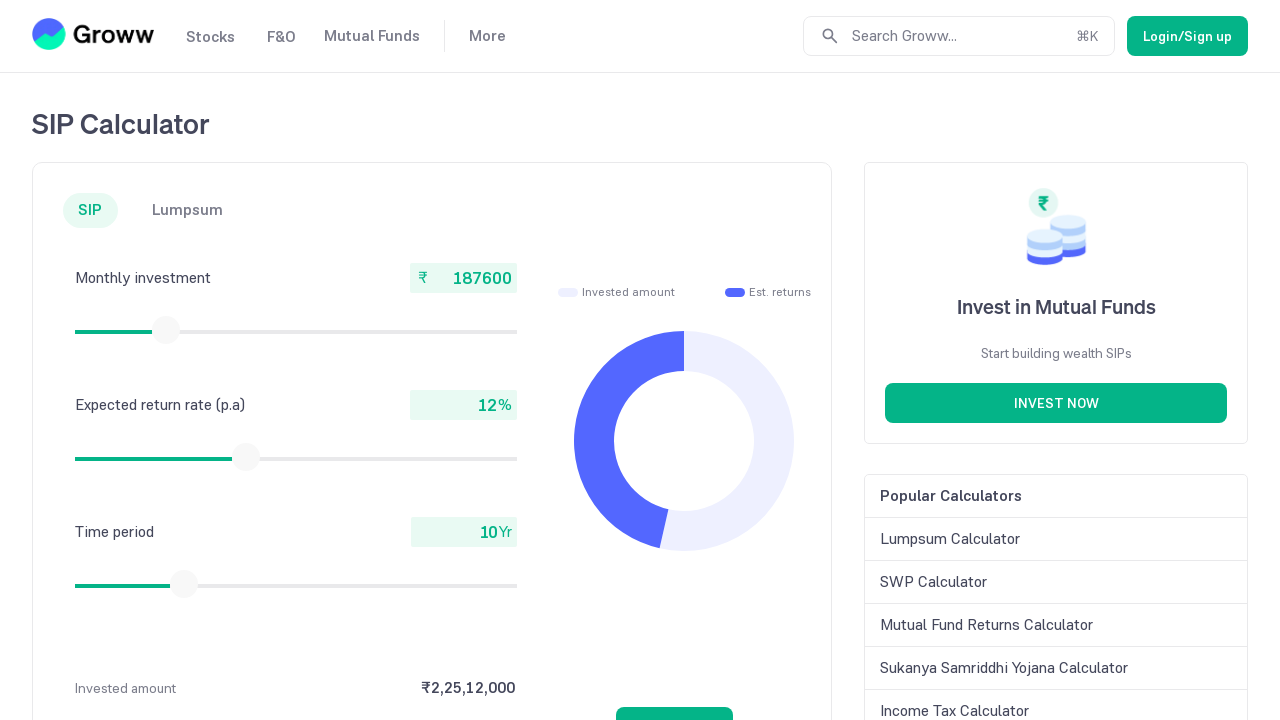

Moved mouse to slider center (iteration 66) at (166, 330)
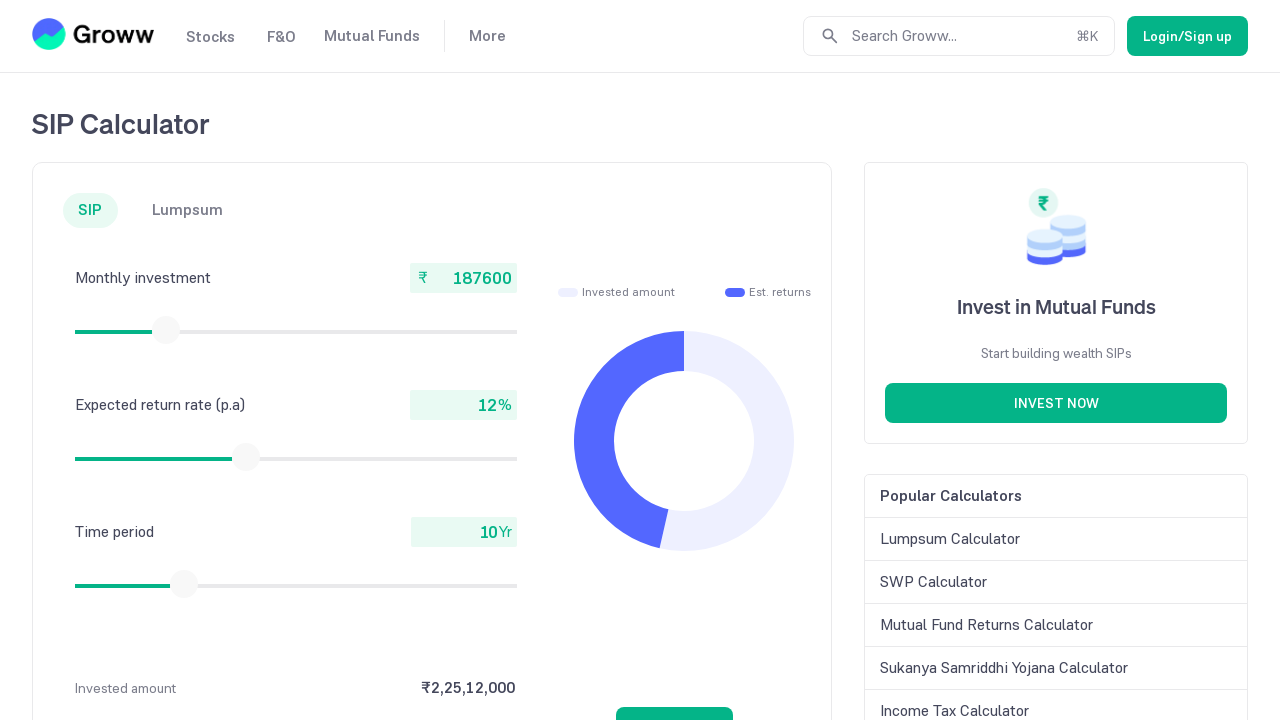

Pressed mouse button down on slider at (166, 330)
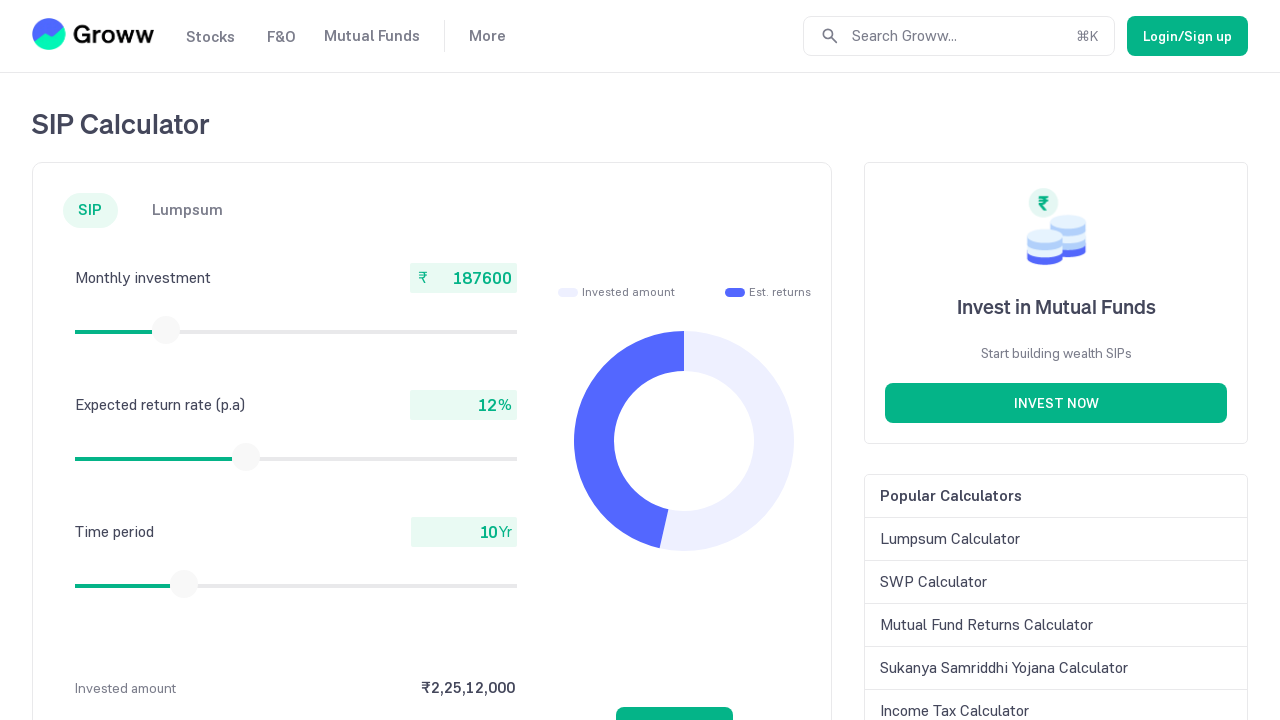

Dragged slider to the right at (167, 330)
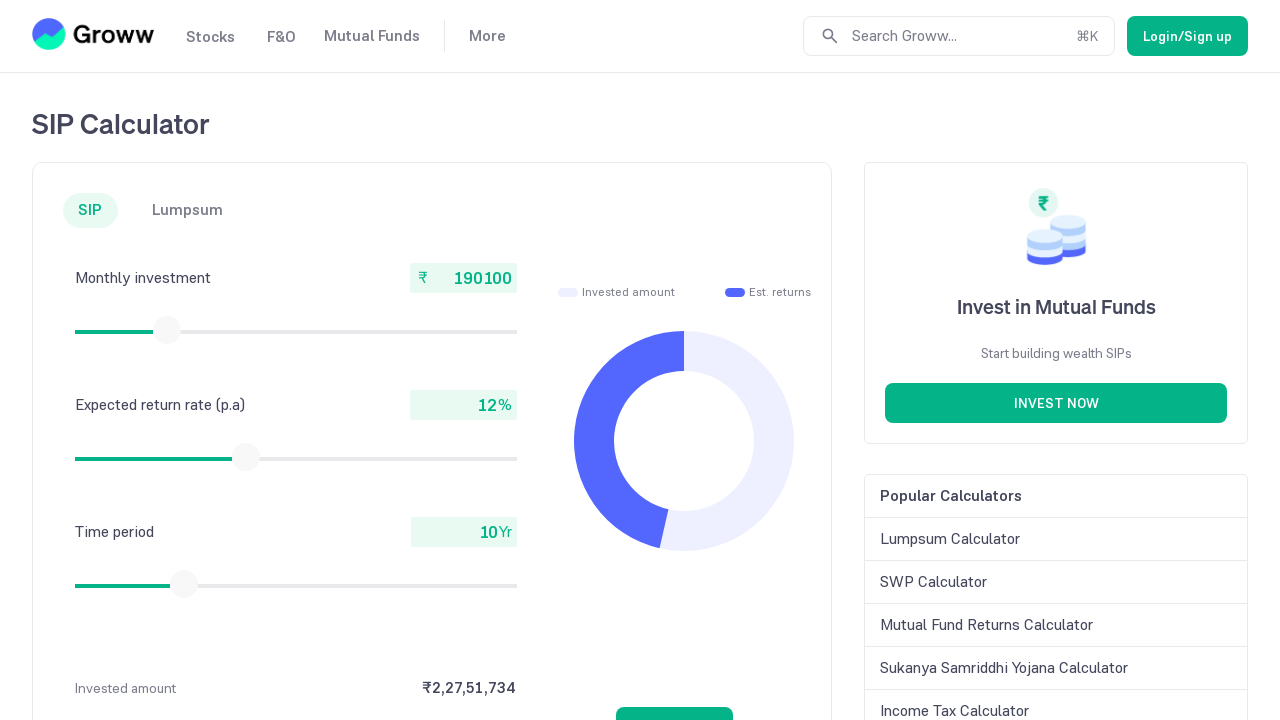

Released mouse button at (167, 330)
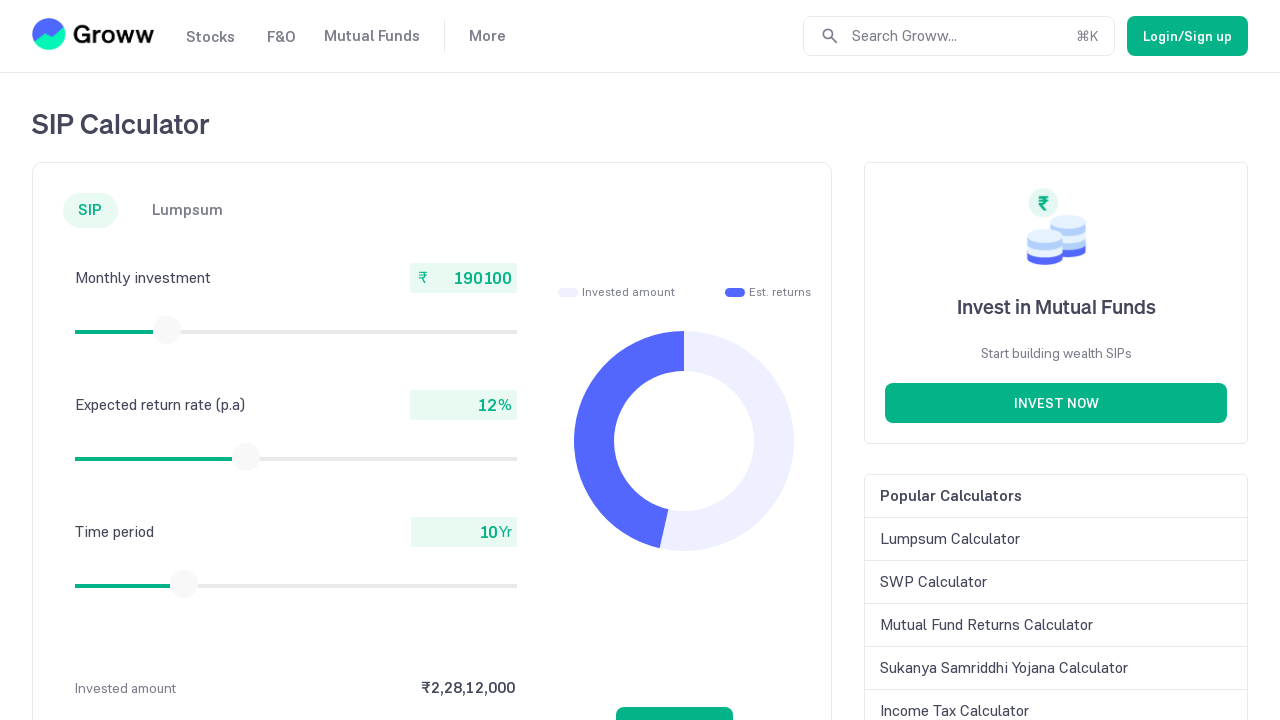

Checked current monthly investment value: 190100
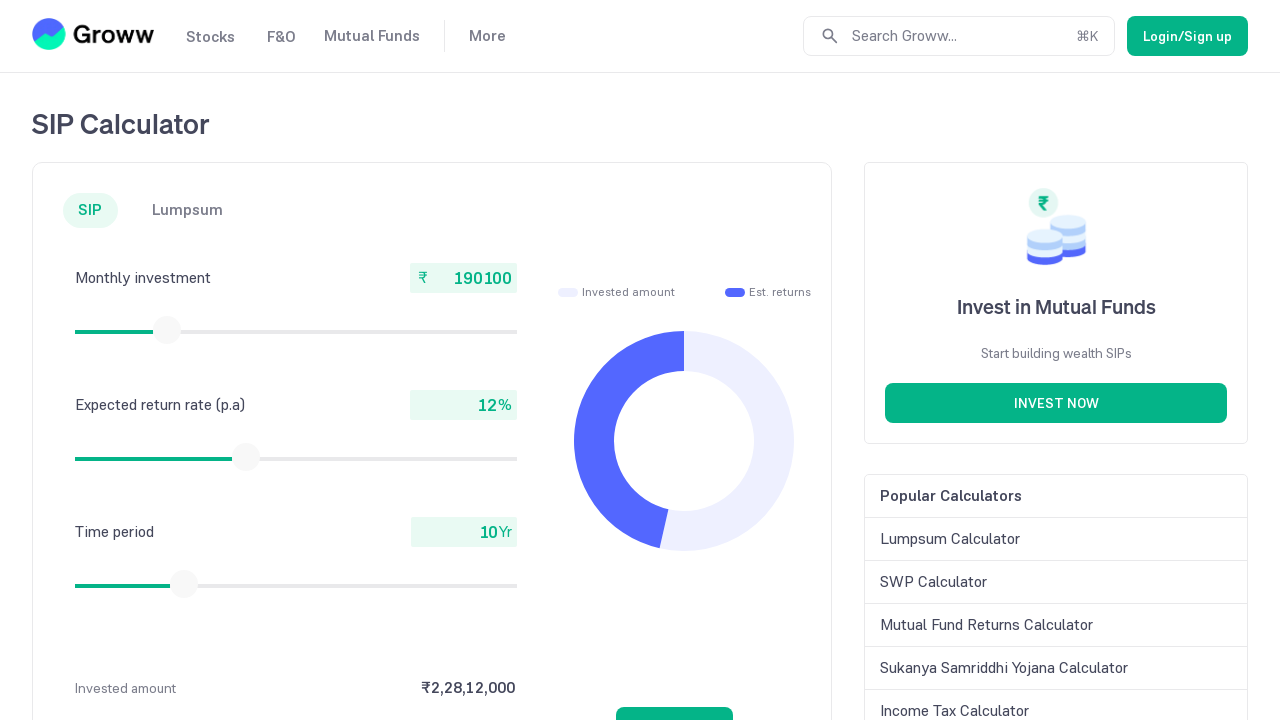

Moved mouse to slider center (iteration 67) at (167, 330)
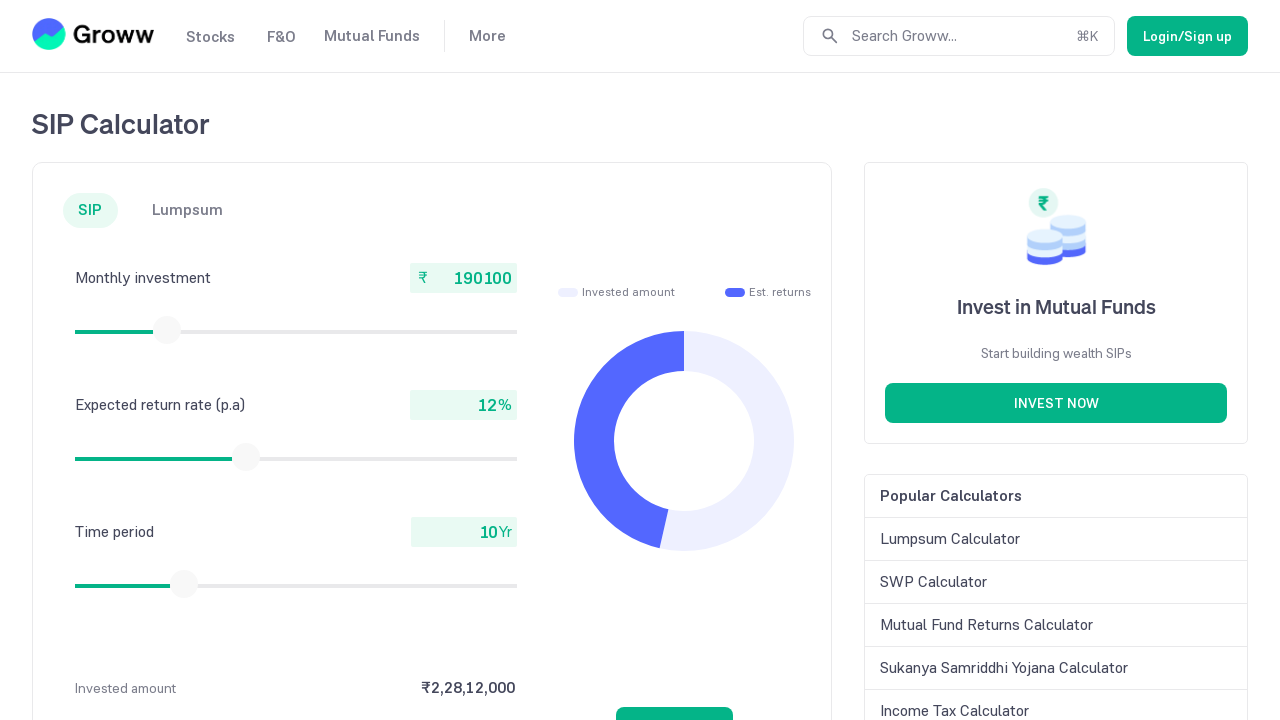

Pressed mouse button down on slider at (167, 330)
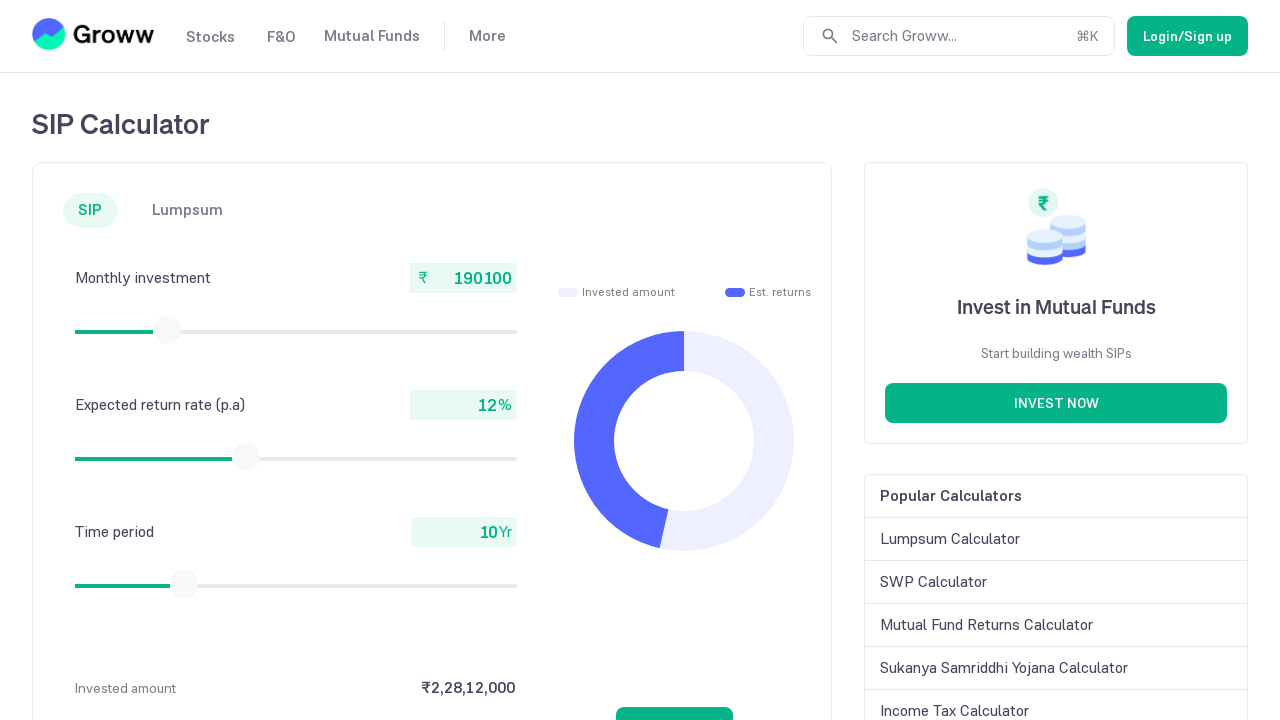

Dragged slider to the right at (168, 330)
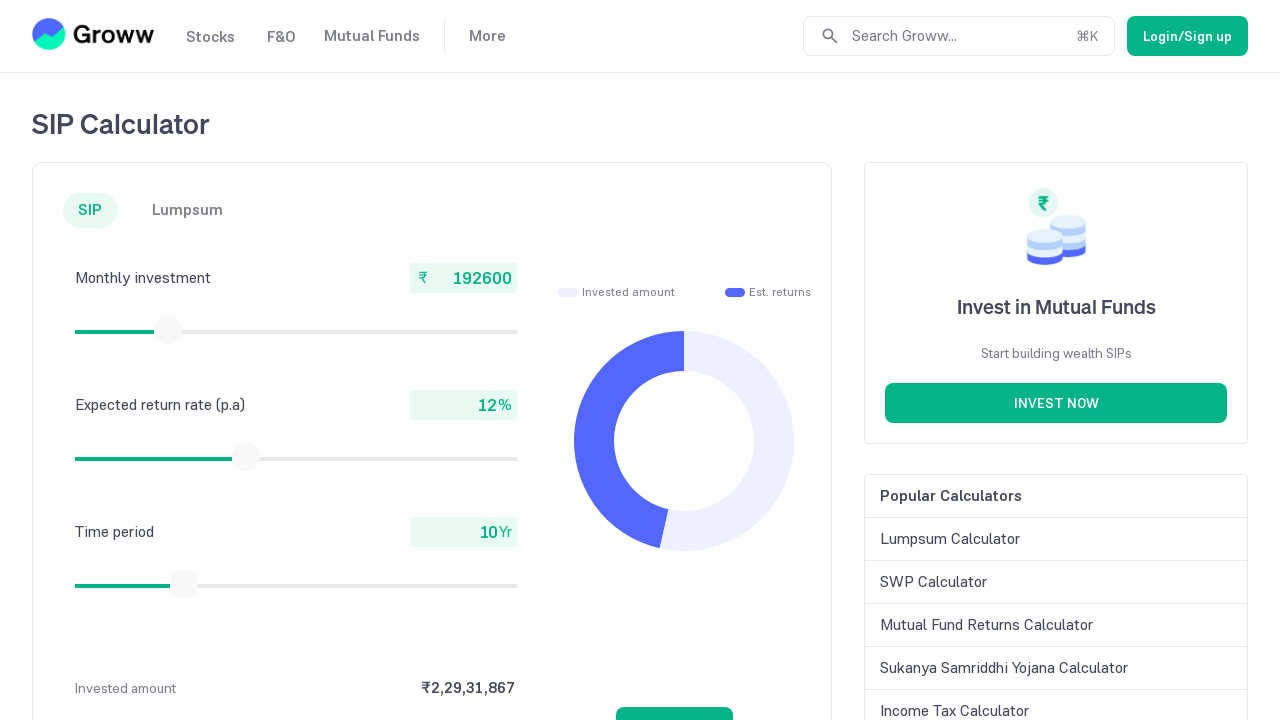

Released mouse button at (168, 330)
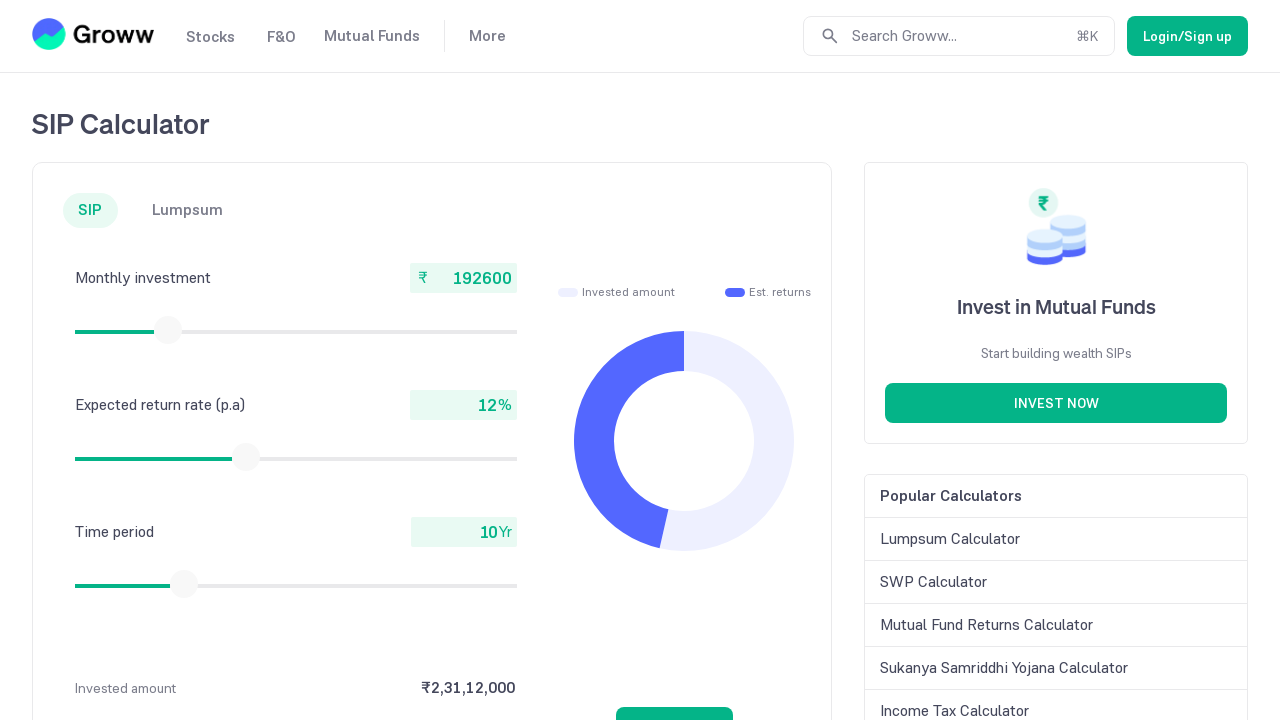

Checked current monthly investment value: 192600
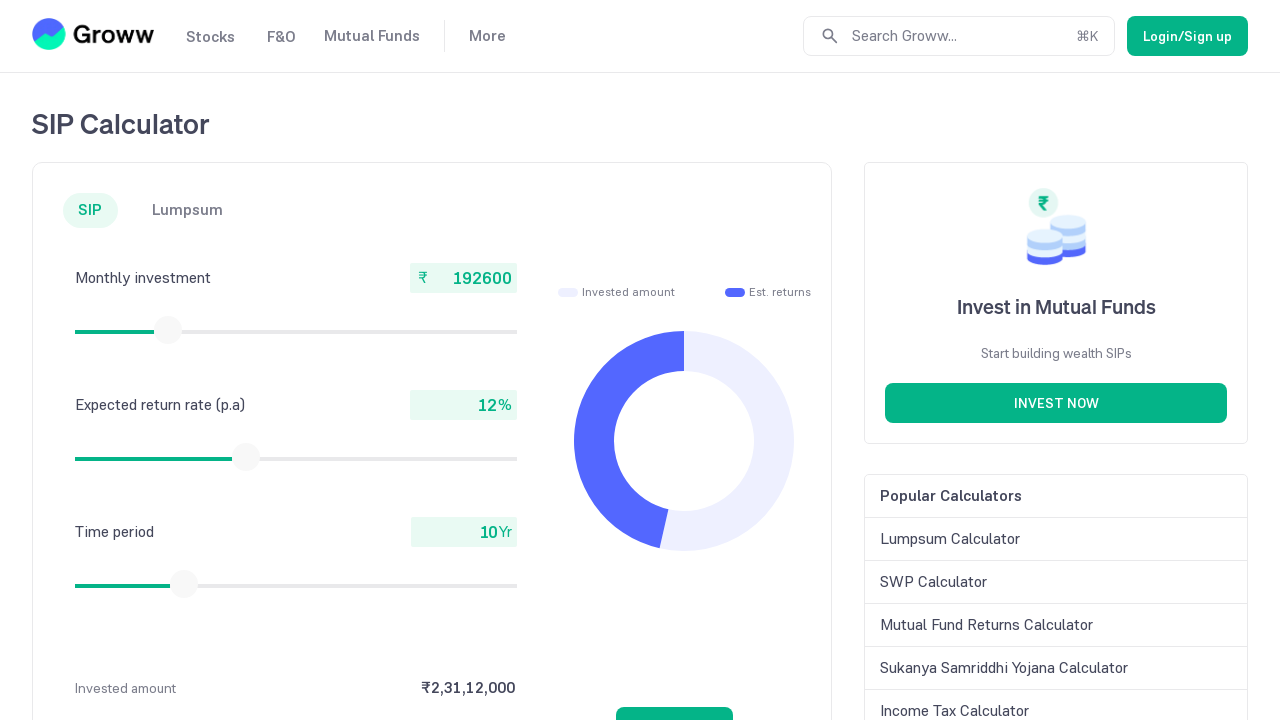

Moved mouse to slider center (iteration 68) at (168, 330)
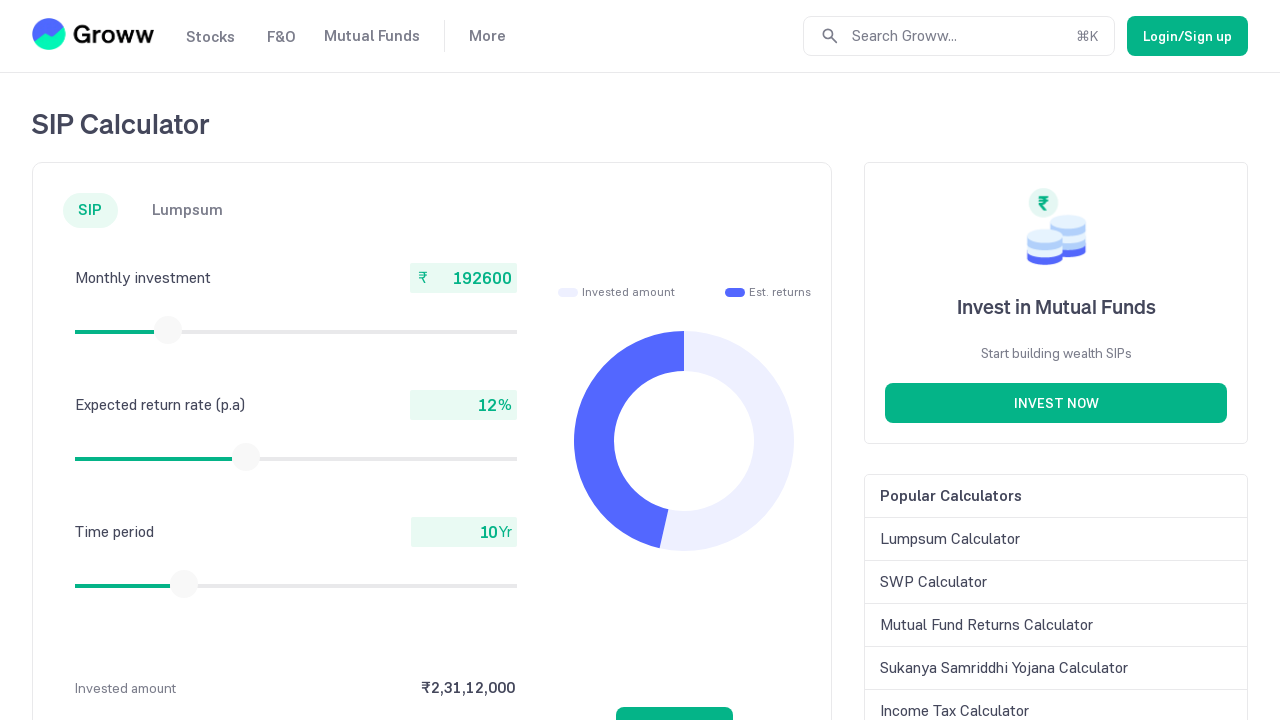

Pressed mouse button down on slider at (168, 330)
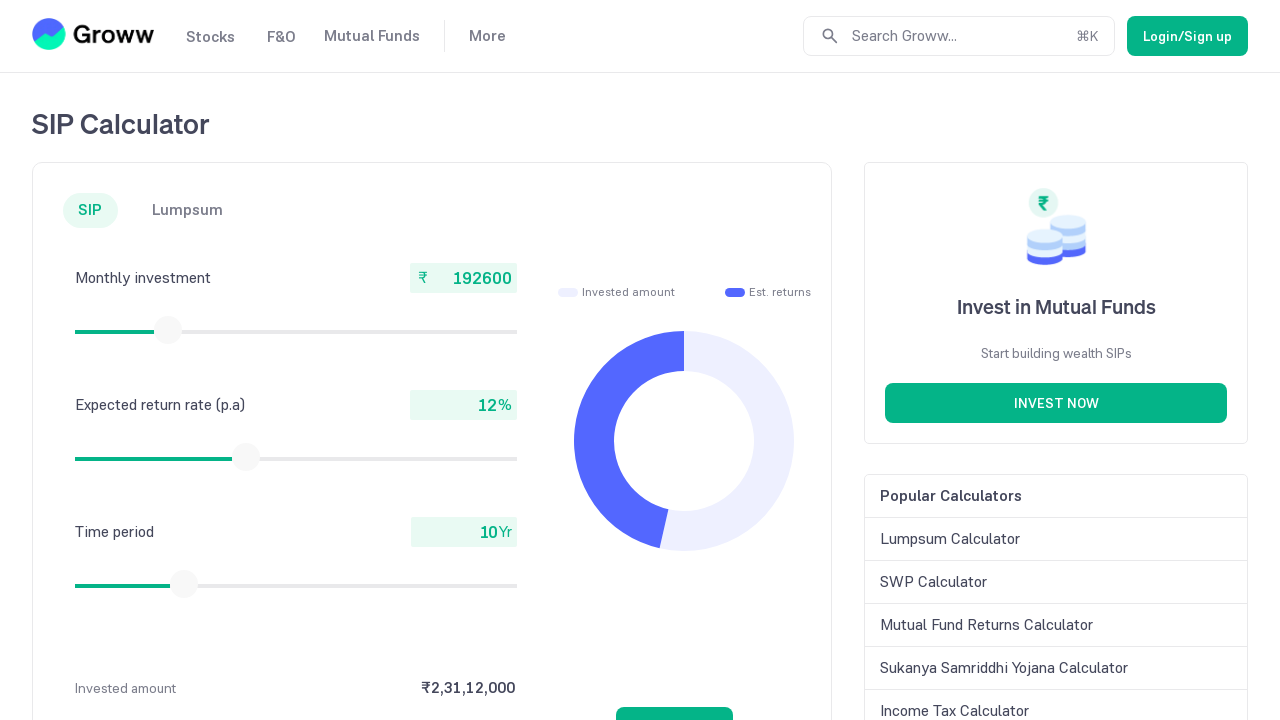

Dragged slider to the right at (169, 330)
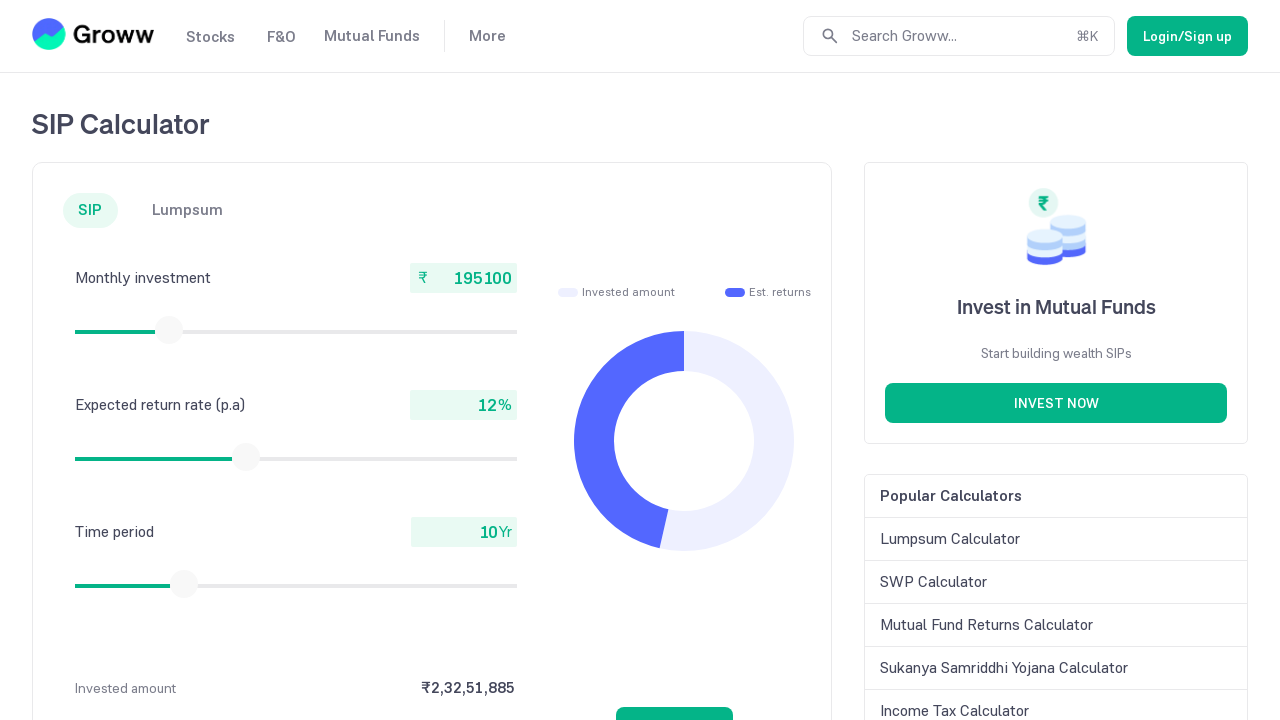

Released mouse button at (169, 330)
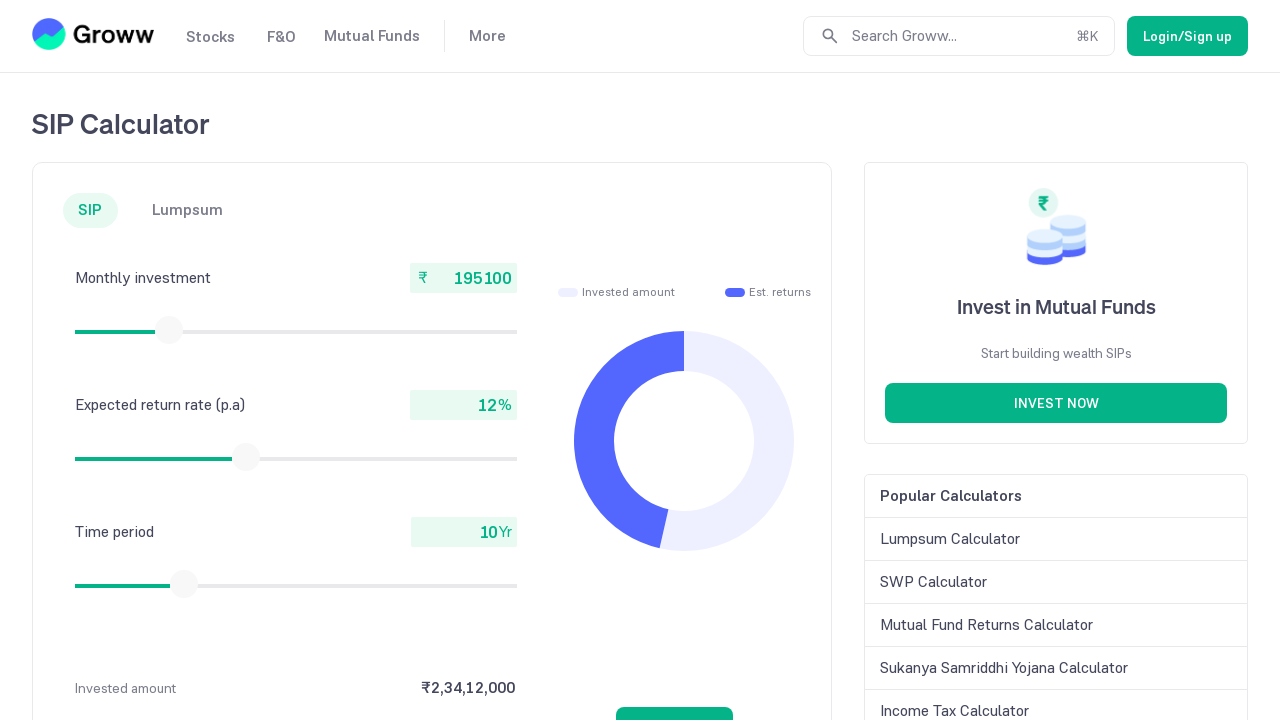

Checked current monthly investment value: 195100
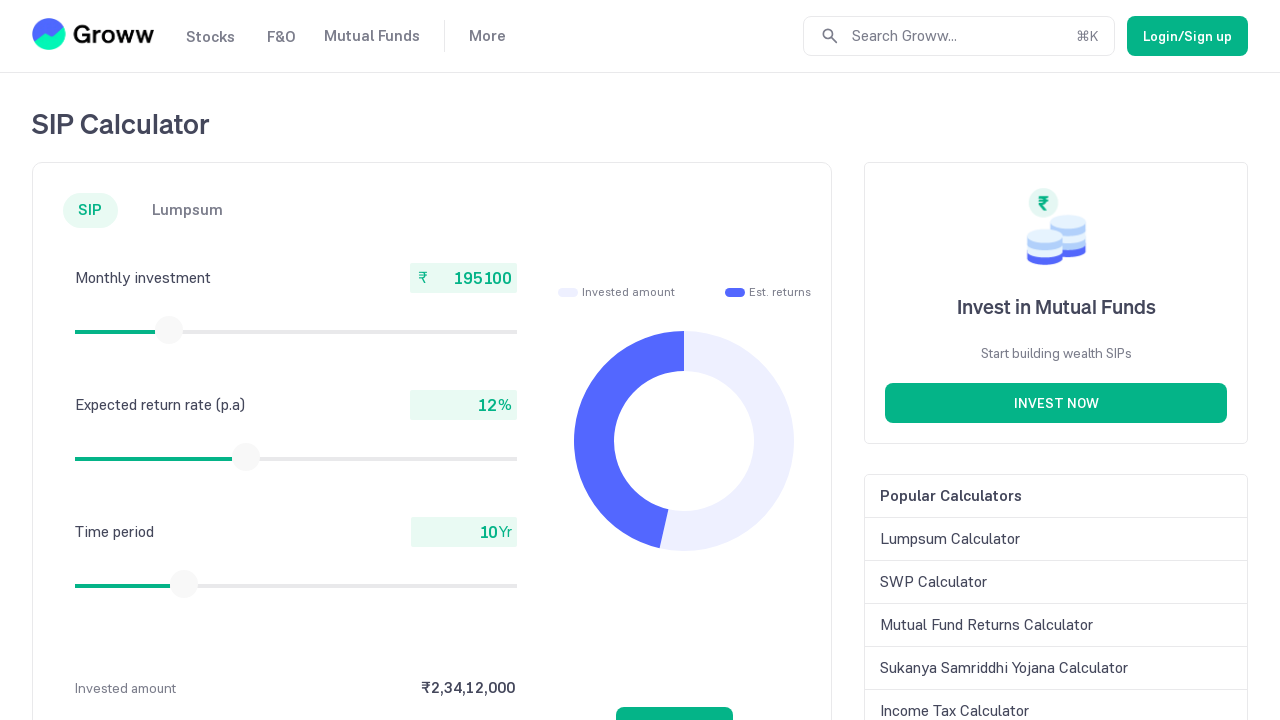

Moved mouse to slider center (iteration 69) at (169, 330)
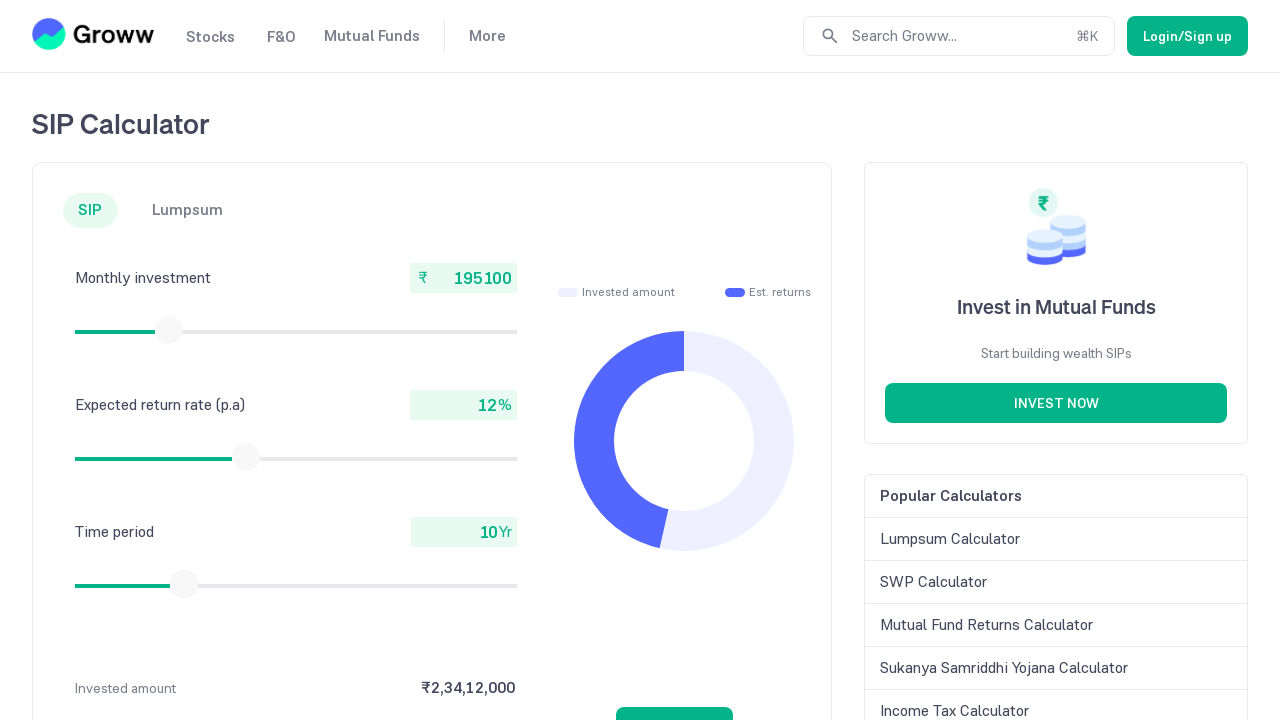

Pressed mouse button down on slider at (169, 330)
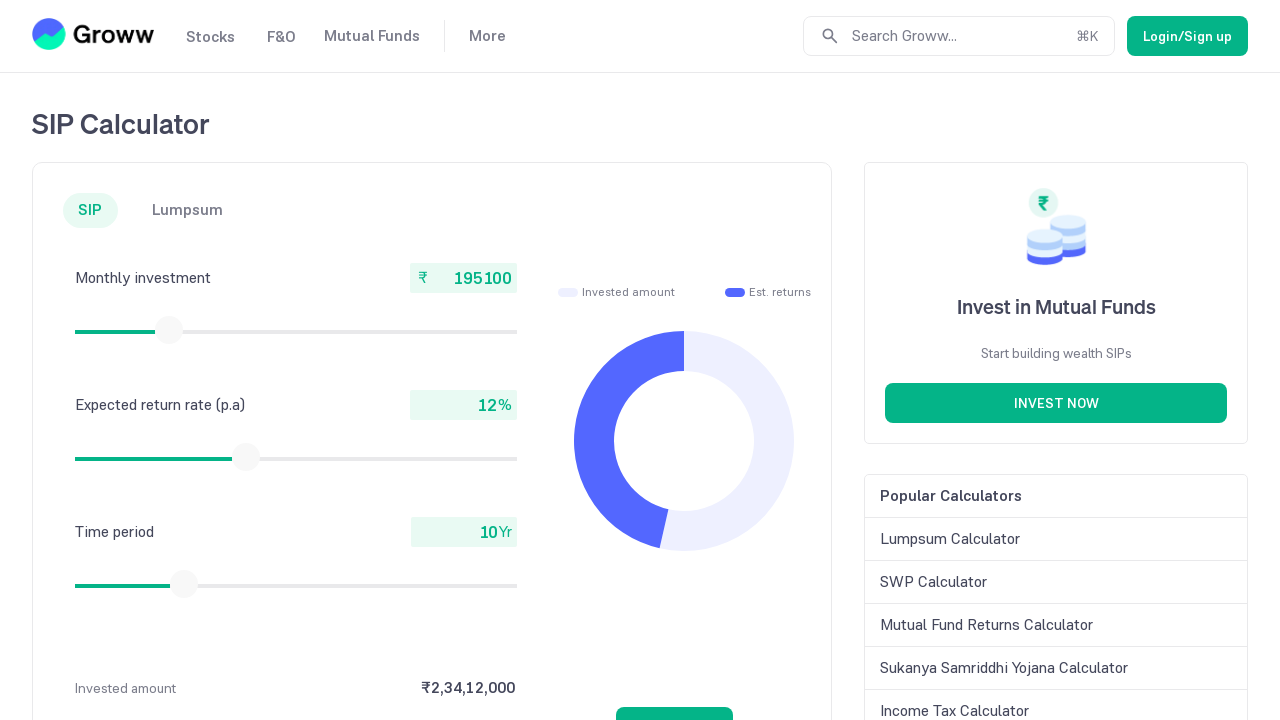

Dragged slider to the right at (170, 330)
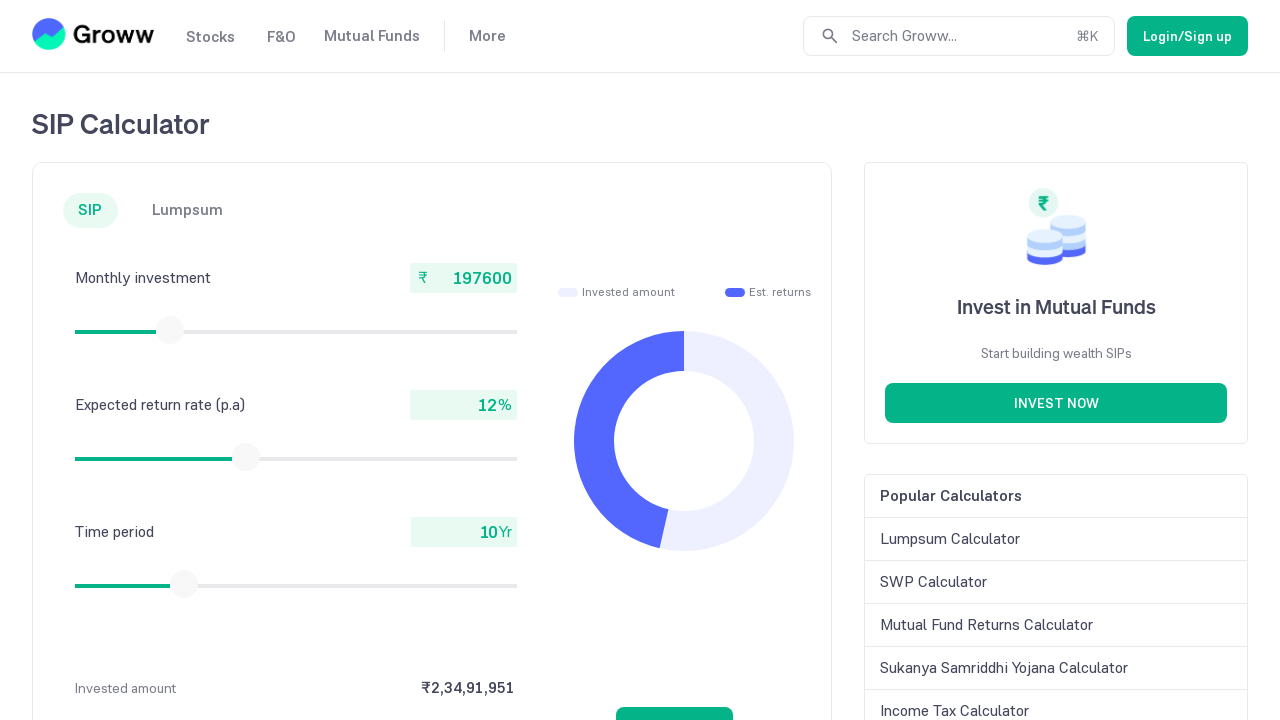

Released mouse button at (170, 330)
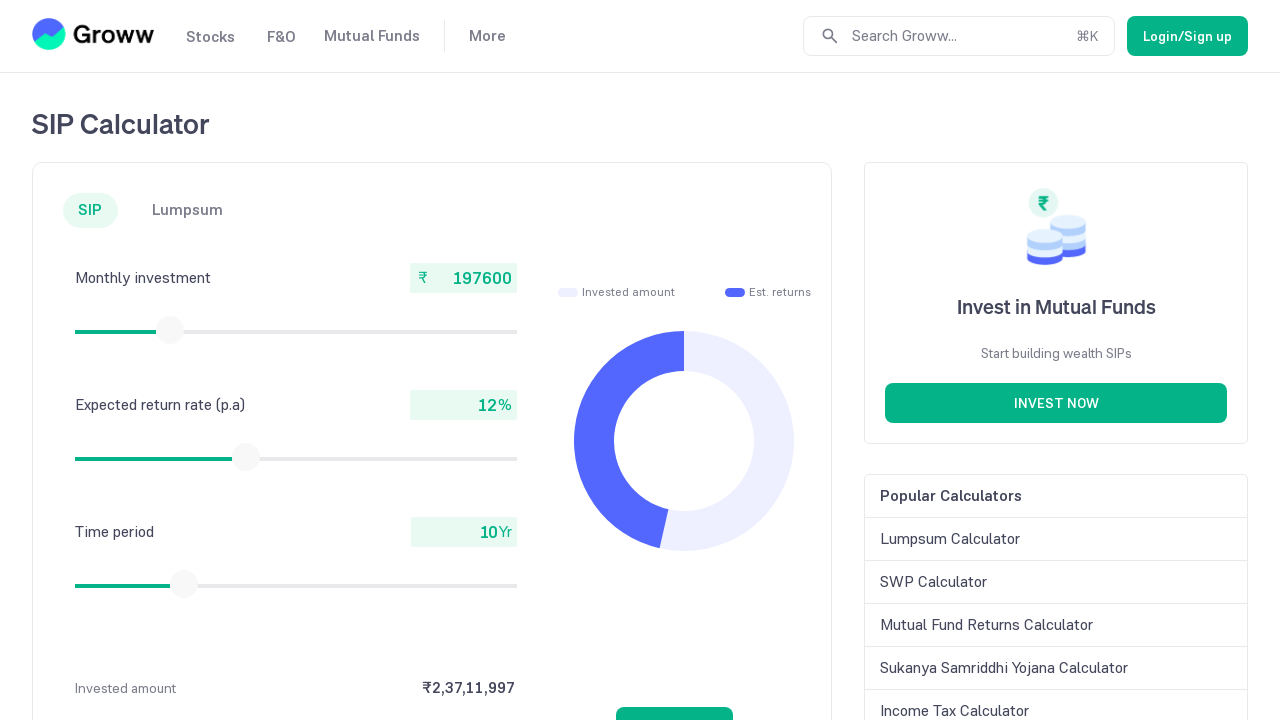

Checked current monthly investment value: 197600
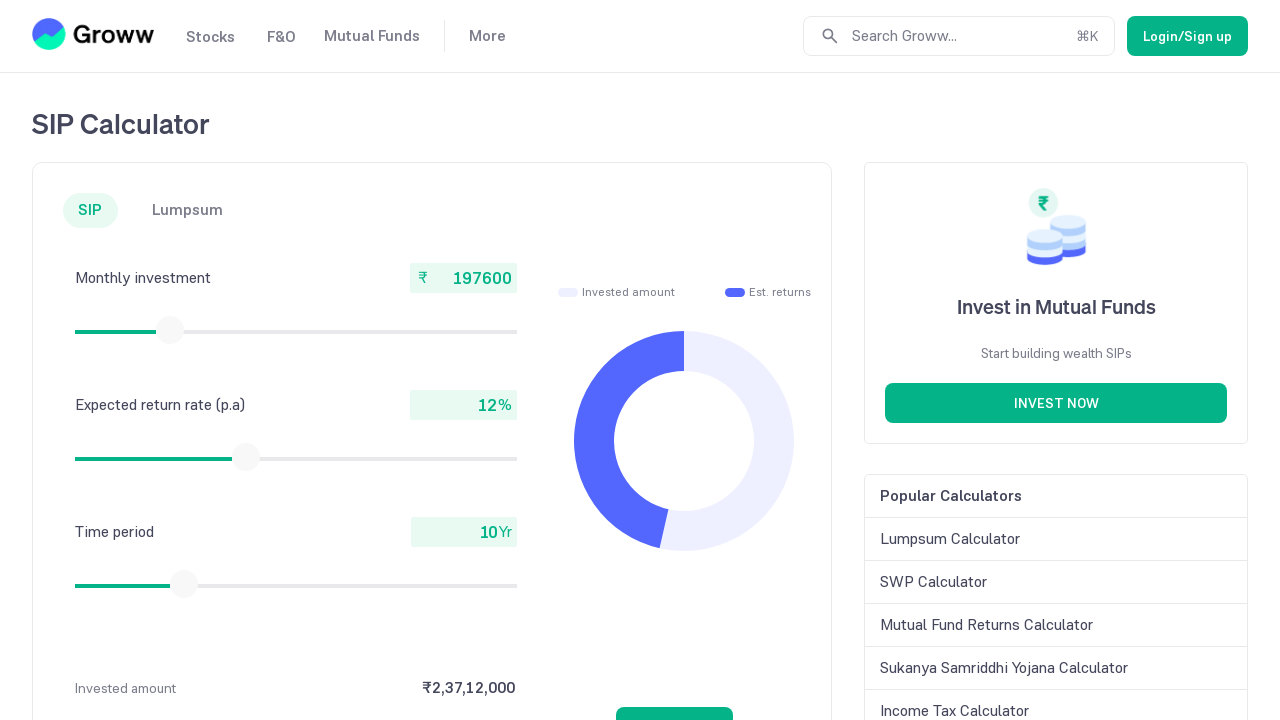

Moved mouse to slider center (iteration 70) at (170, 330)
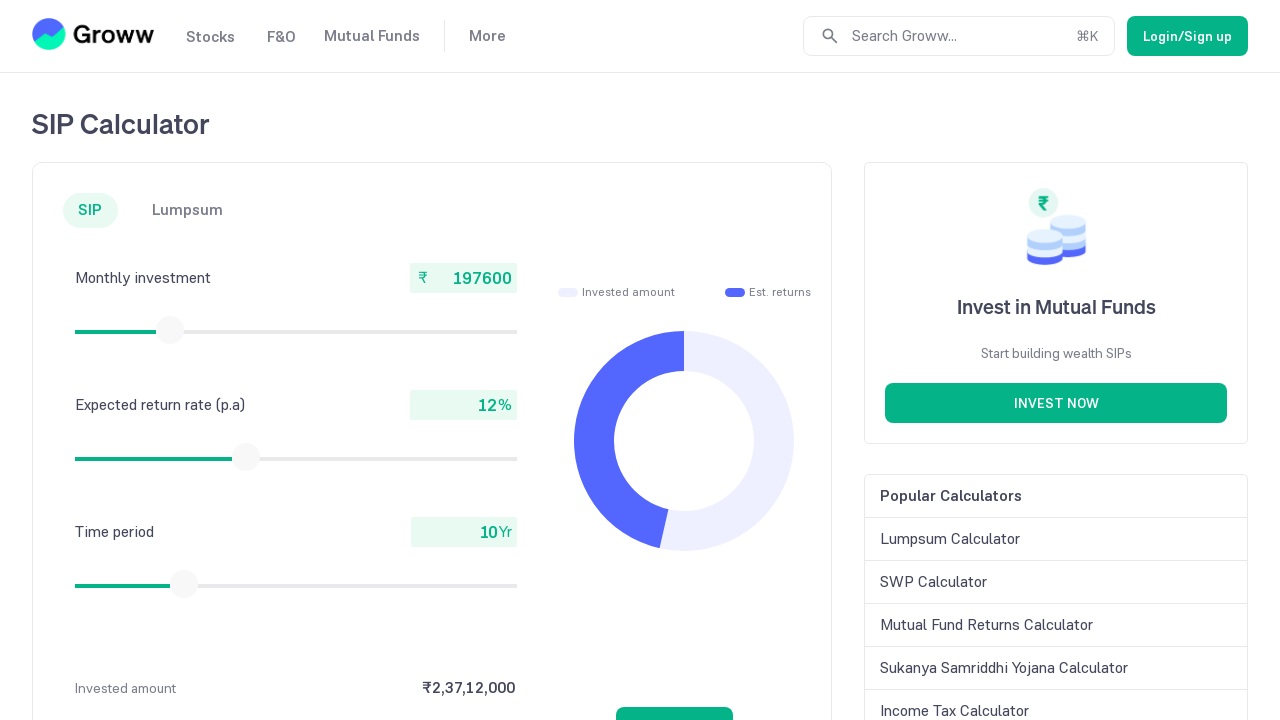

Pressed mouse button down on slider at (170, 330)
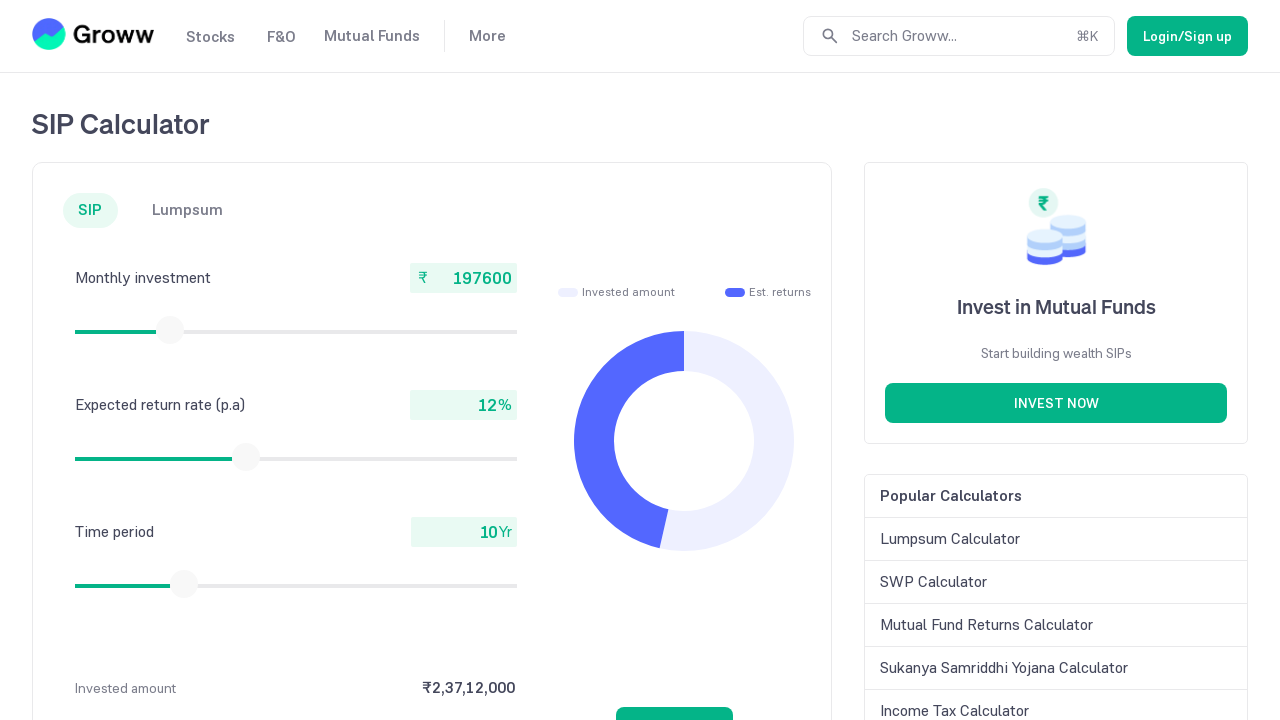

Dragged slider to the right at (171, 330)
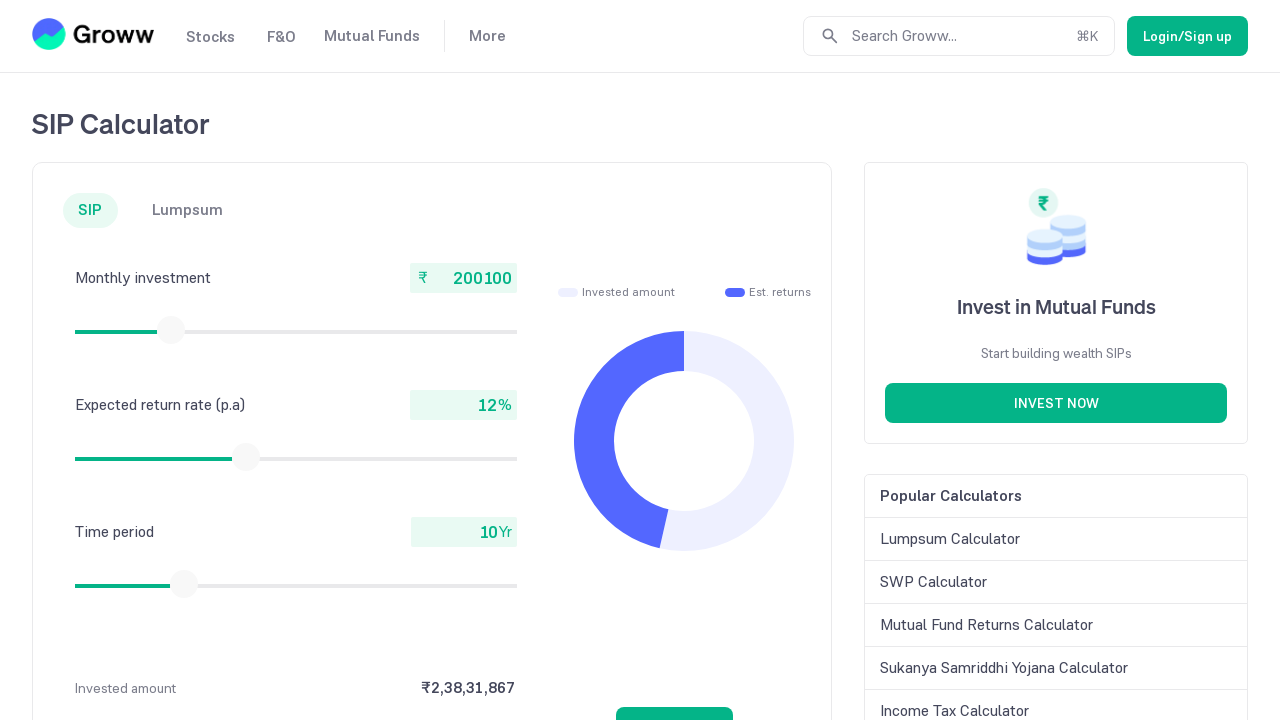

Released mouse button at (171, 330)
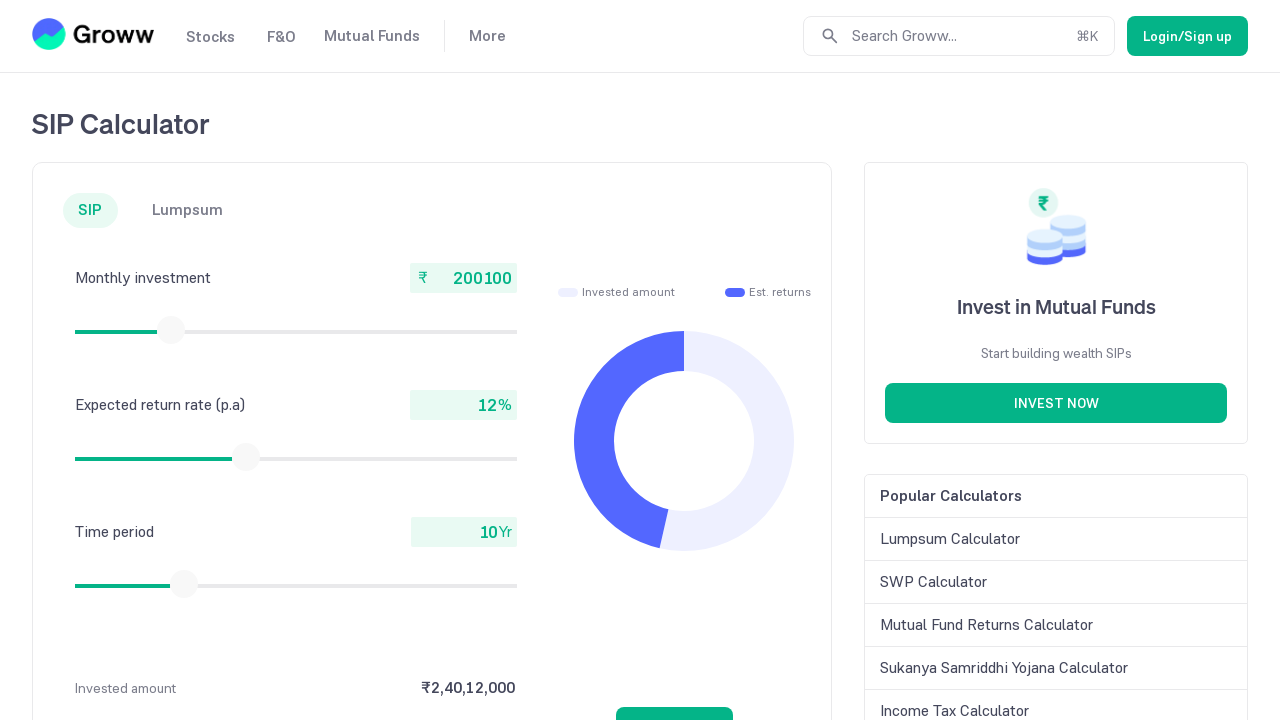

Checked current monthly investment value: 200100
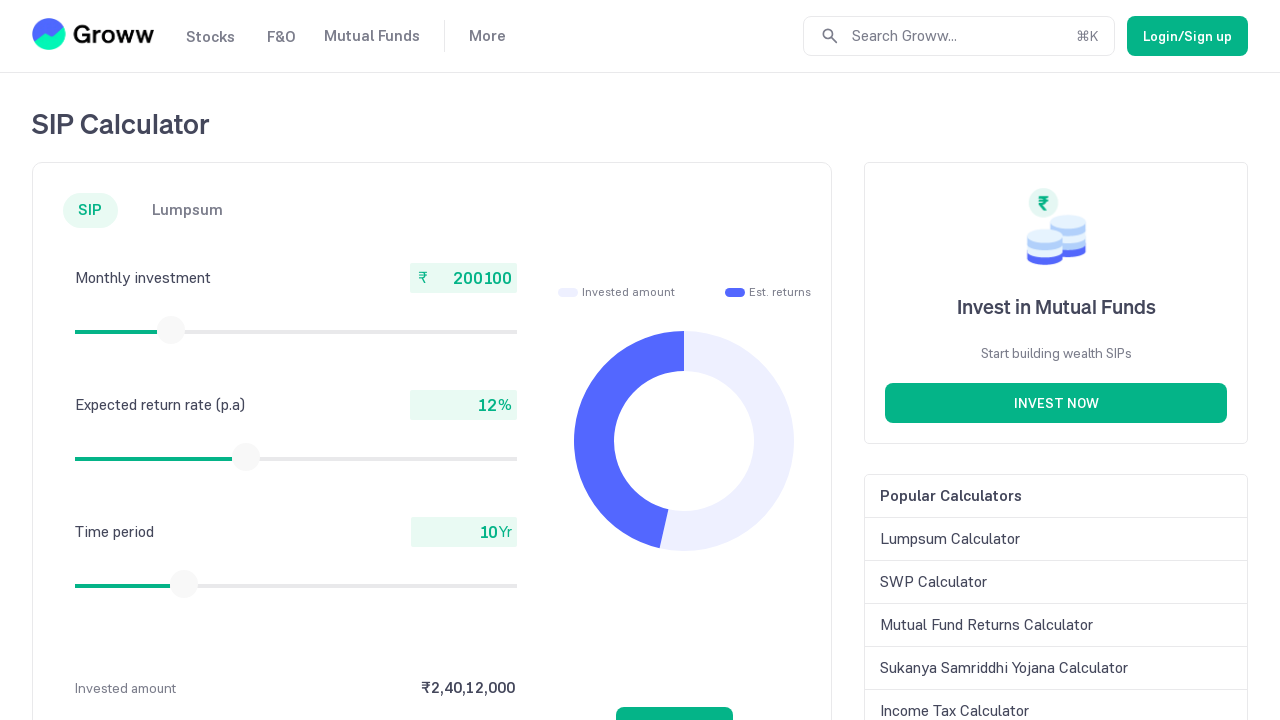

Moved mouse to slider center (iteration 71) at (171, 330)
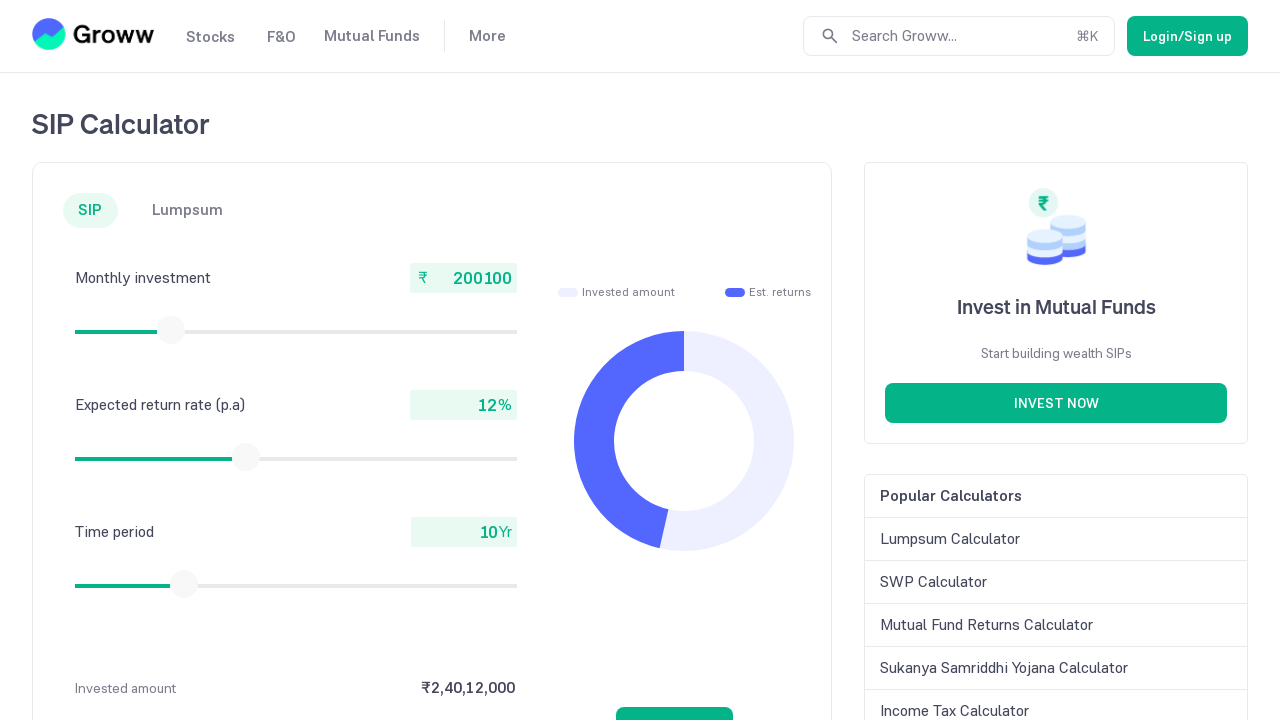

Pressed mouse button down on slider at (171, 330)
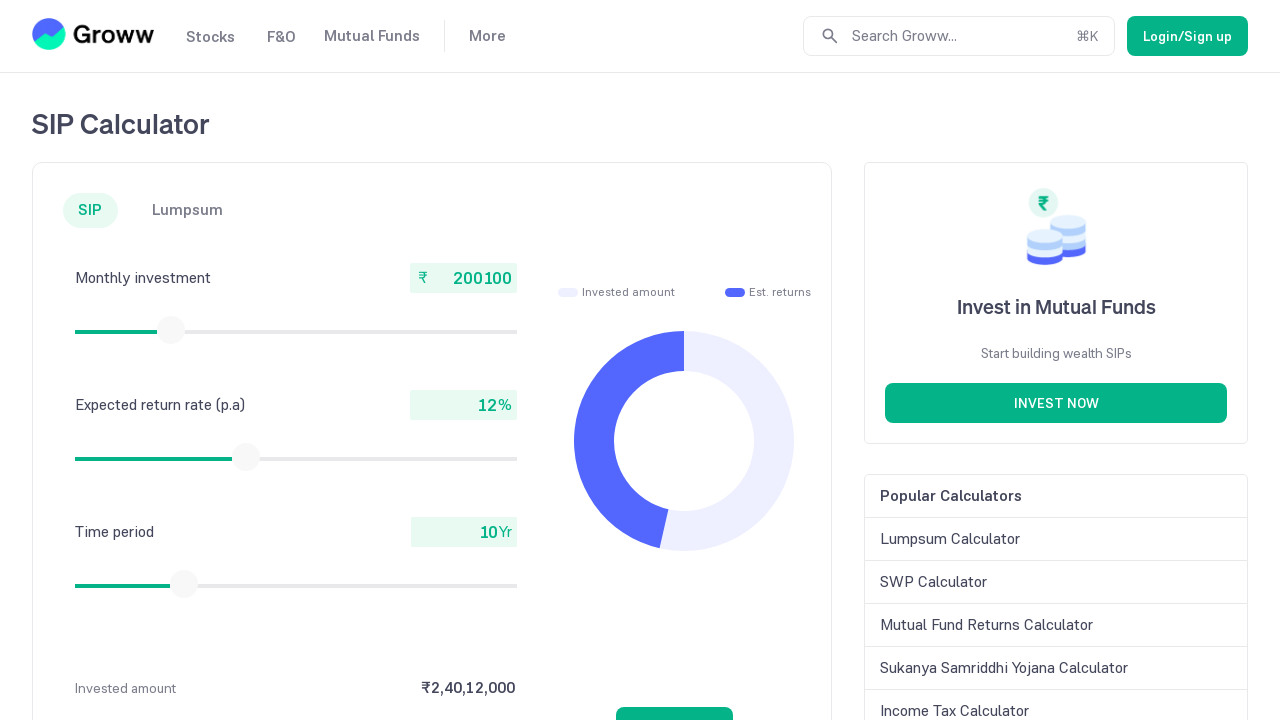

Dragged slider to the right at (172, 330)
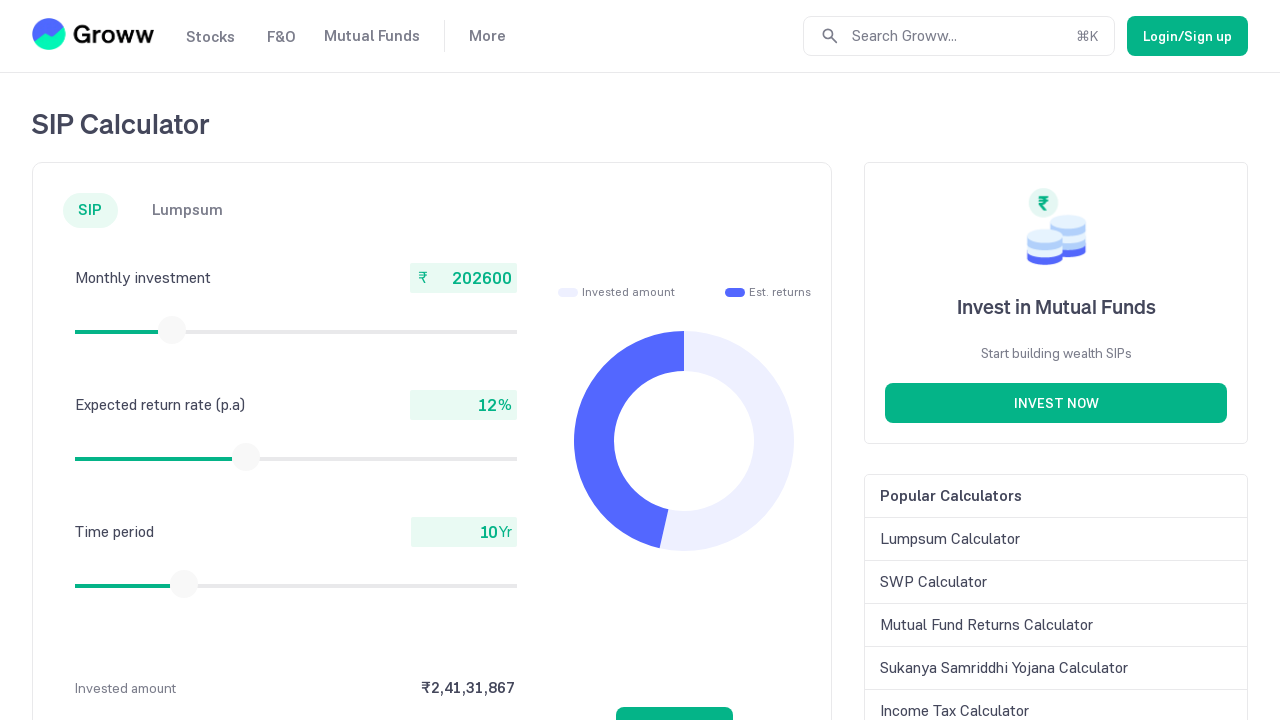

Released mouse button at (172, 330)
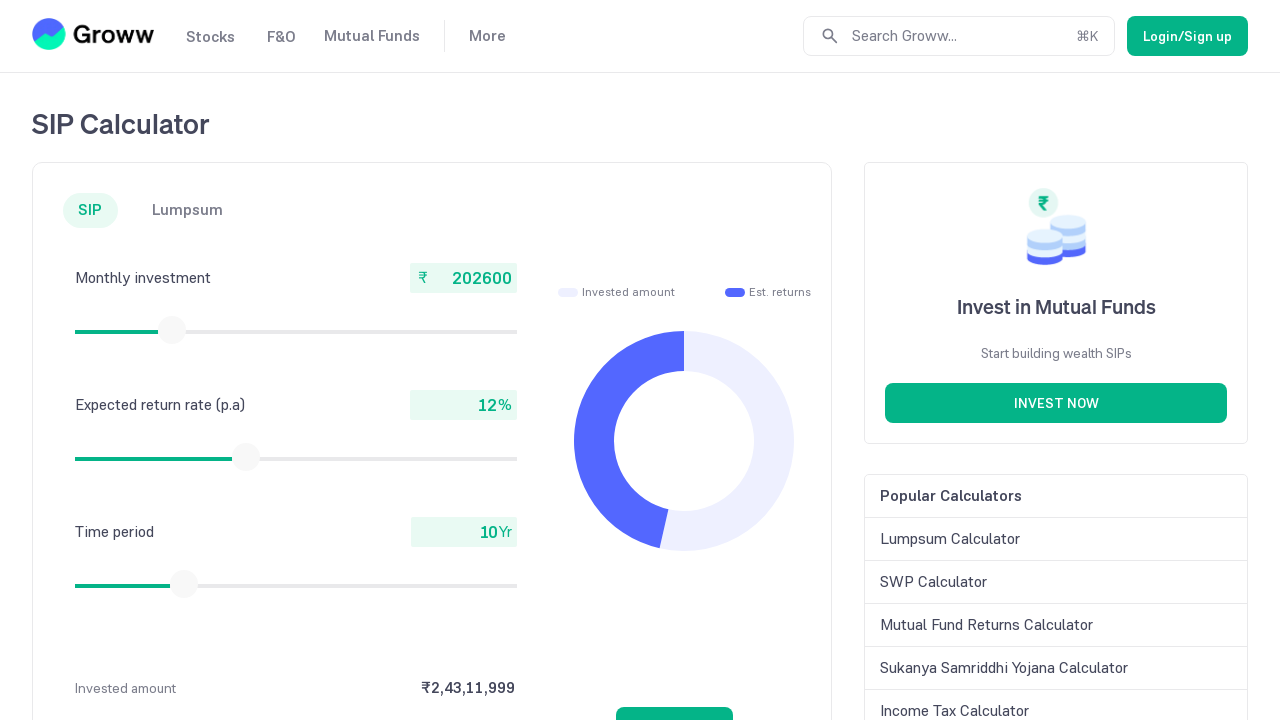

Checked current monthly investment value: 202600
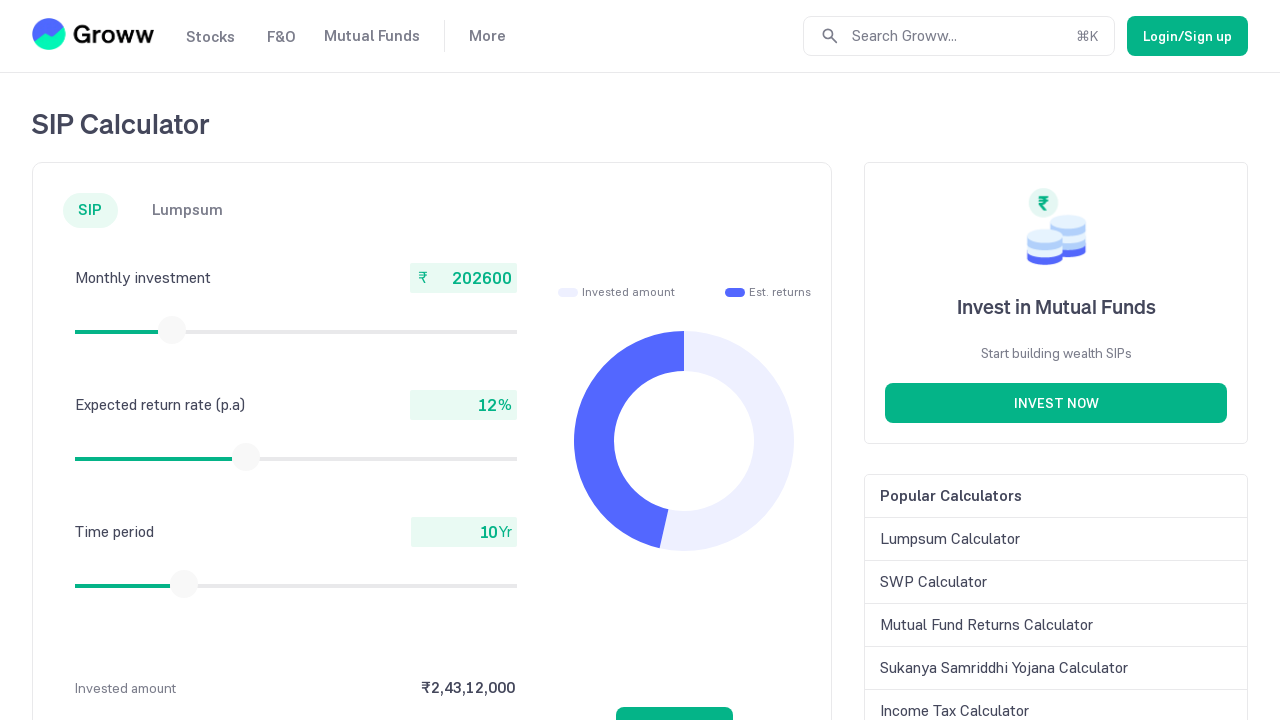

Moved mouse to slider center (iteration 72) at (172, 330)
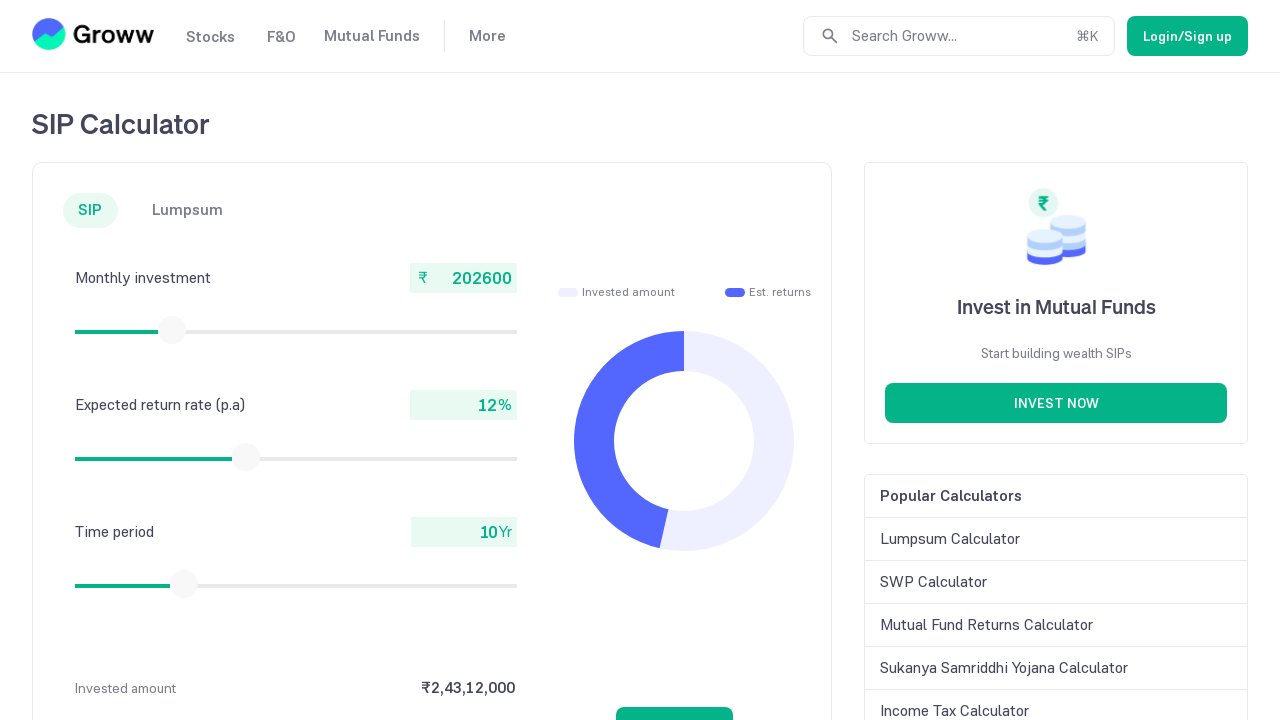

Pressed mouse button down on slider at (172, 330)
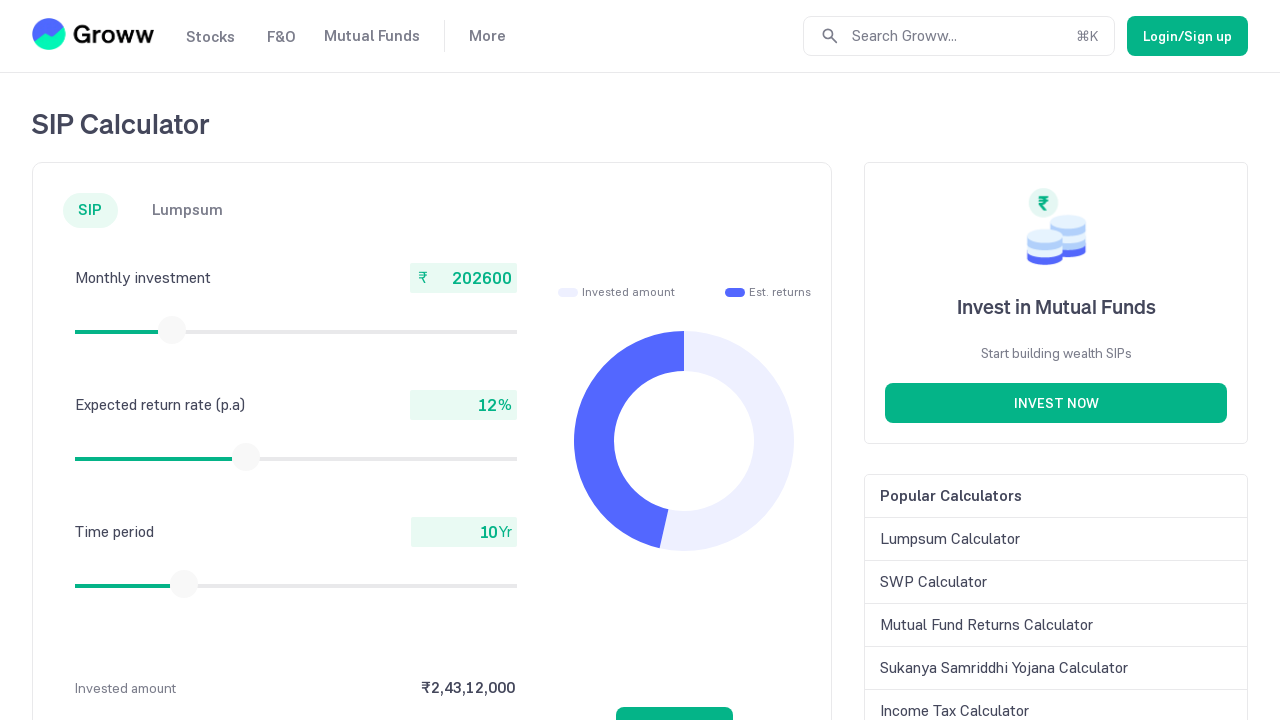

Dragged slider to the right at (173, 330)
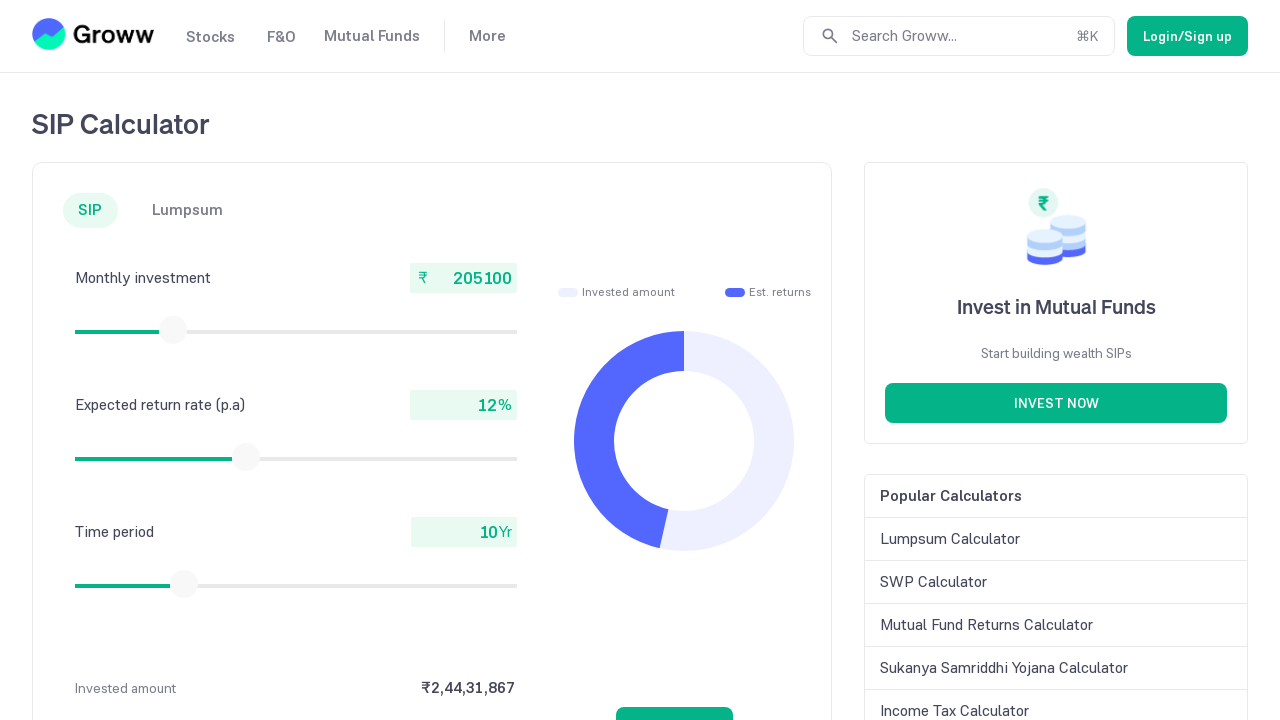

Released mouse button at (173, 330)
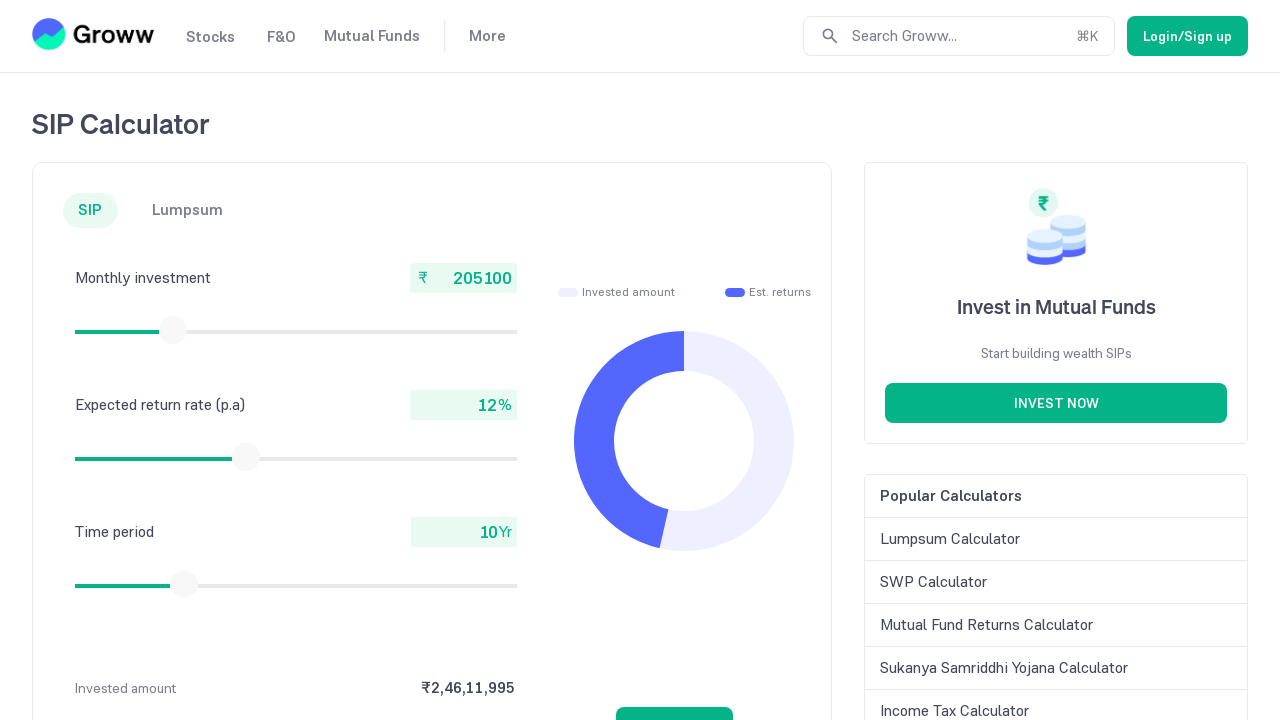

Checked current monthly investment value: 205100
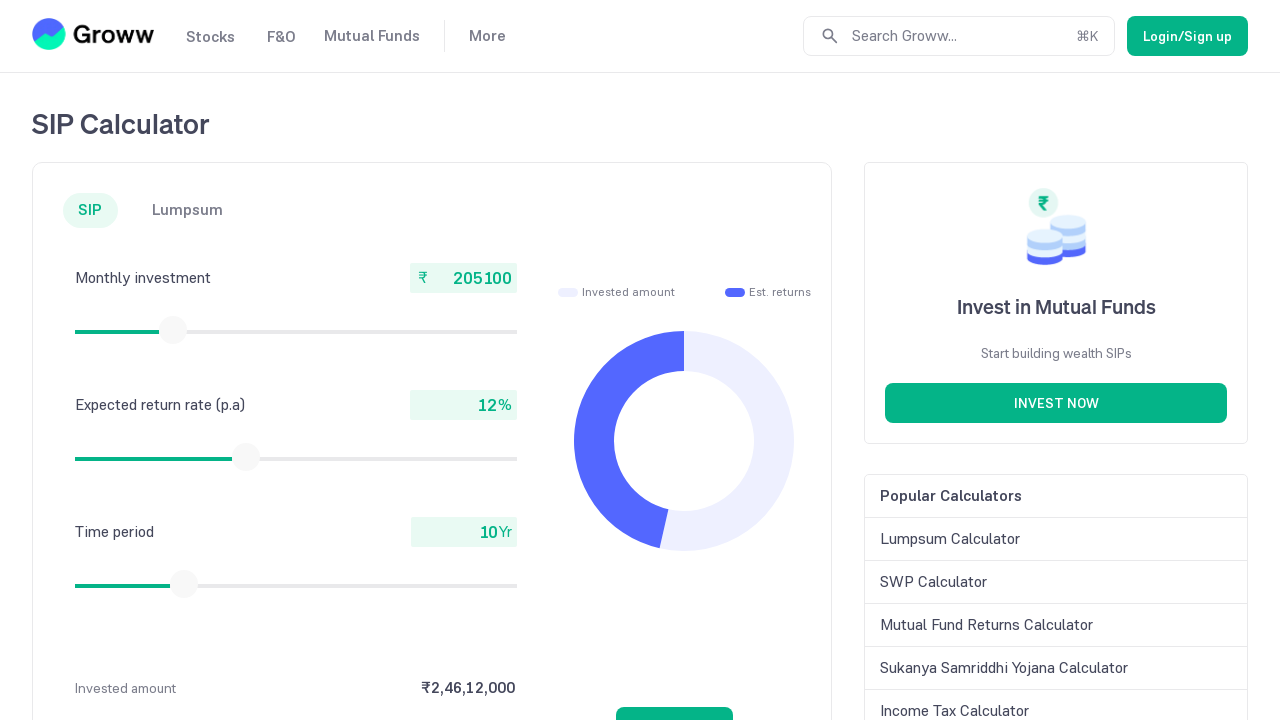

Moved mouse to slider center (iteration 73) at (173, 330)
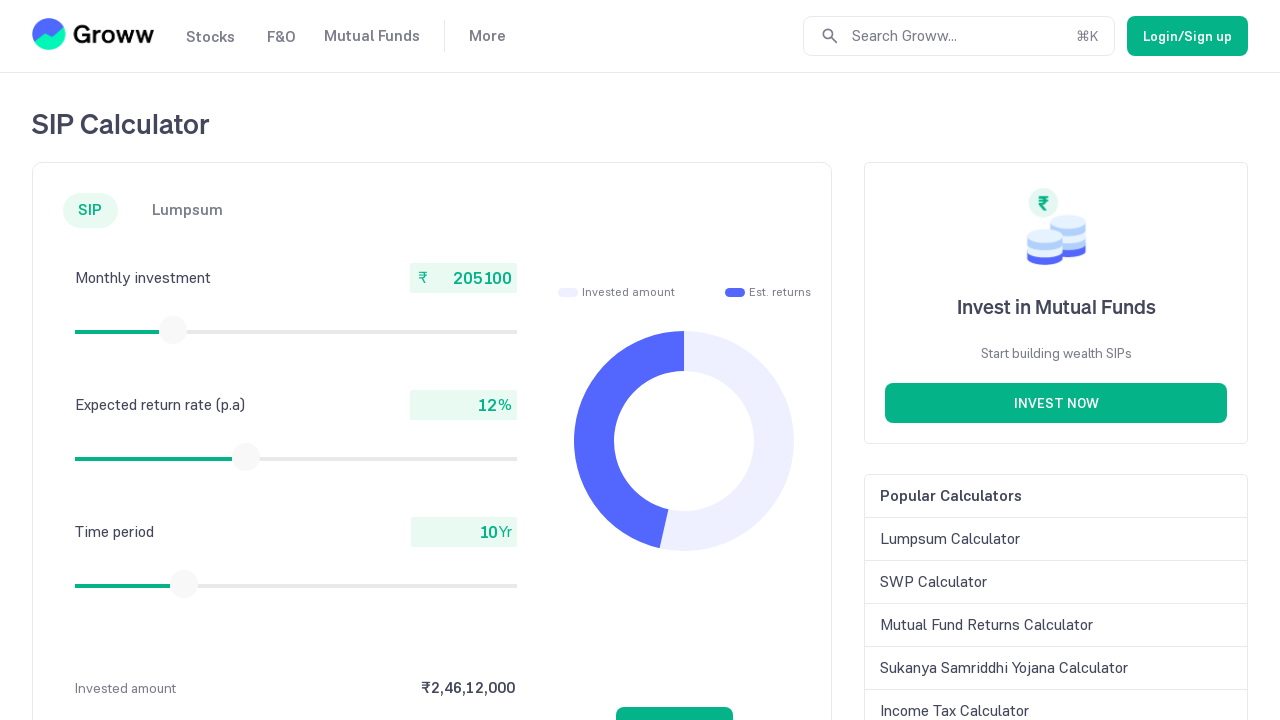

Pressed mouse button down on slider at (173, 330)
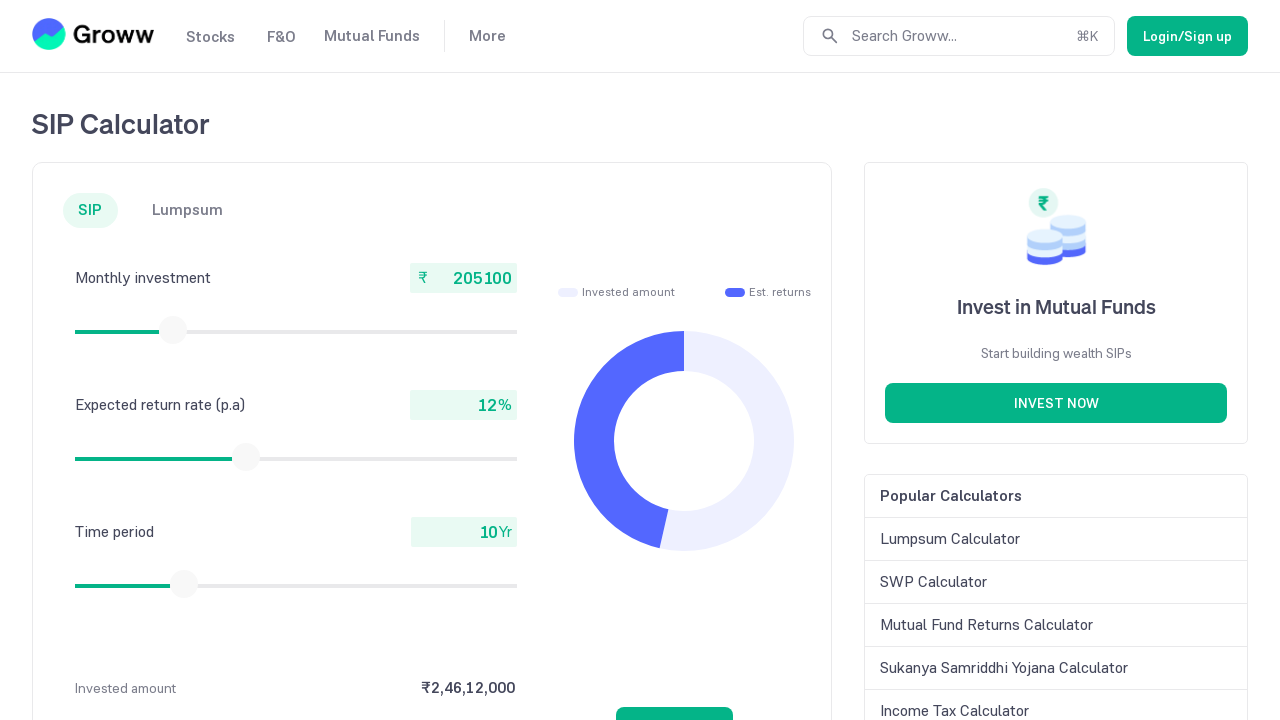

Dragged slider to the right at (174, 330)
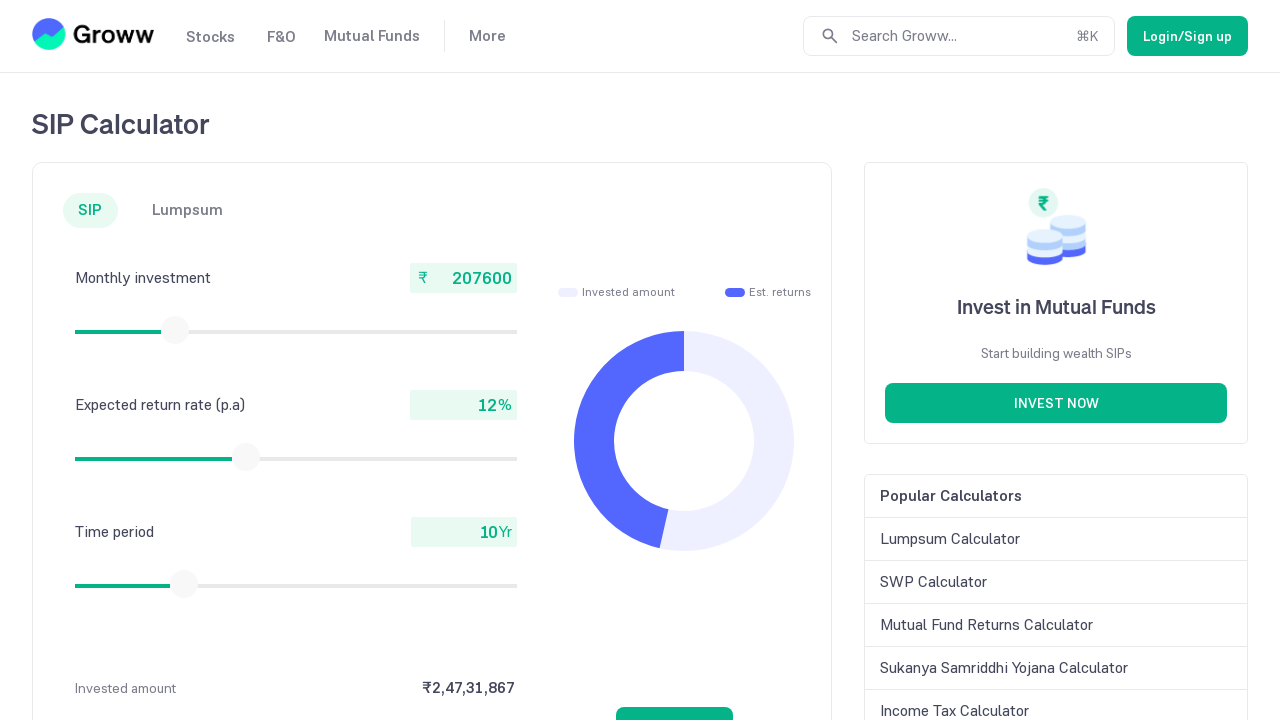

Released mouse button at (174, 330)
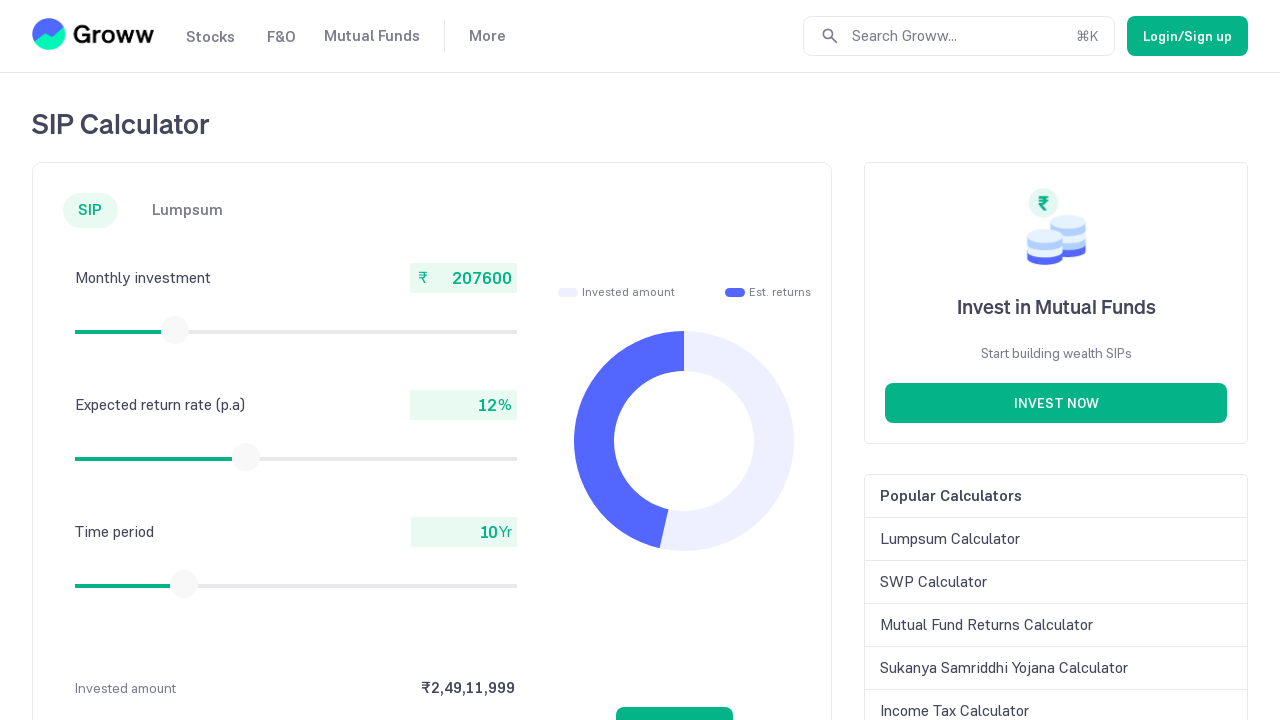

Checked current monthly investment value: 207600
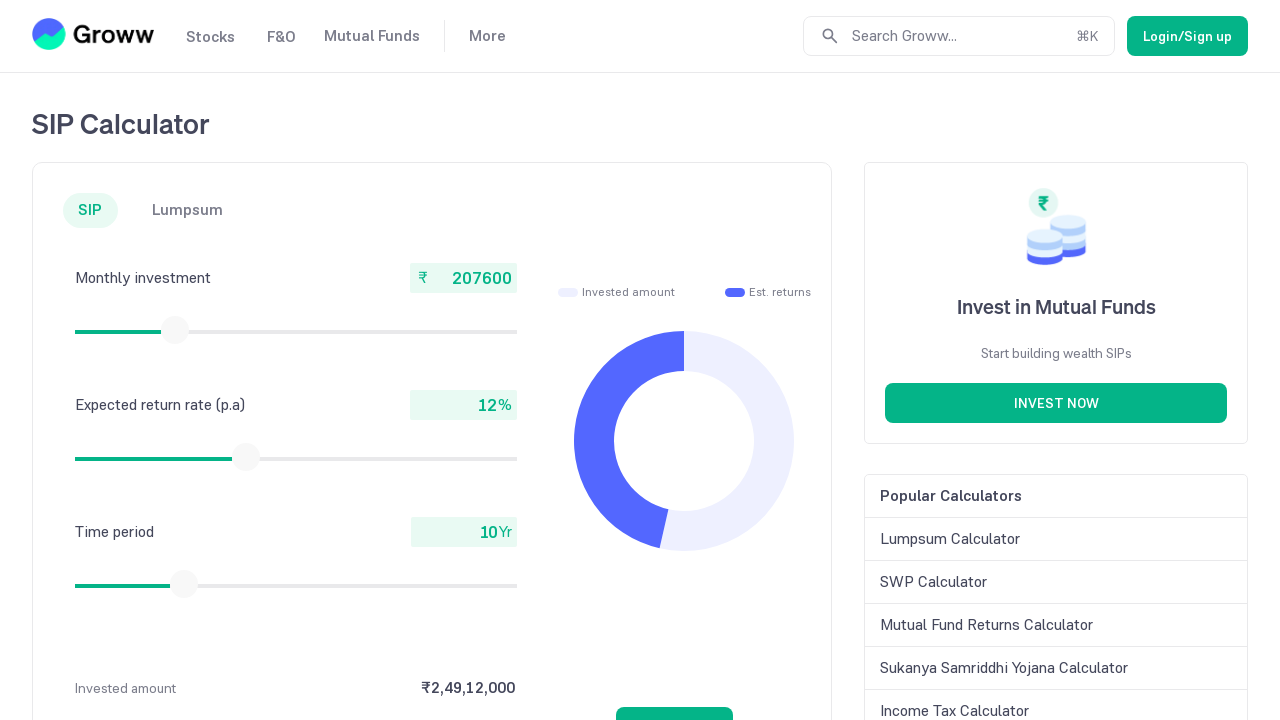

Moved mouse to slider center (iteration 74) at (174, 330)
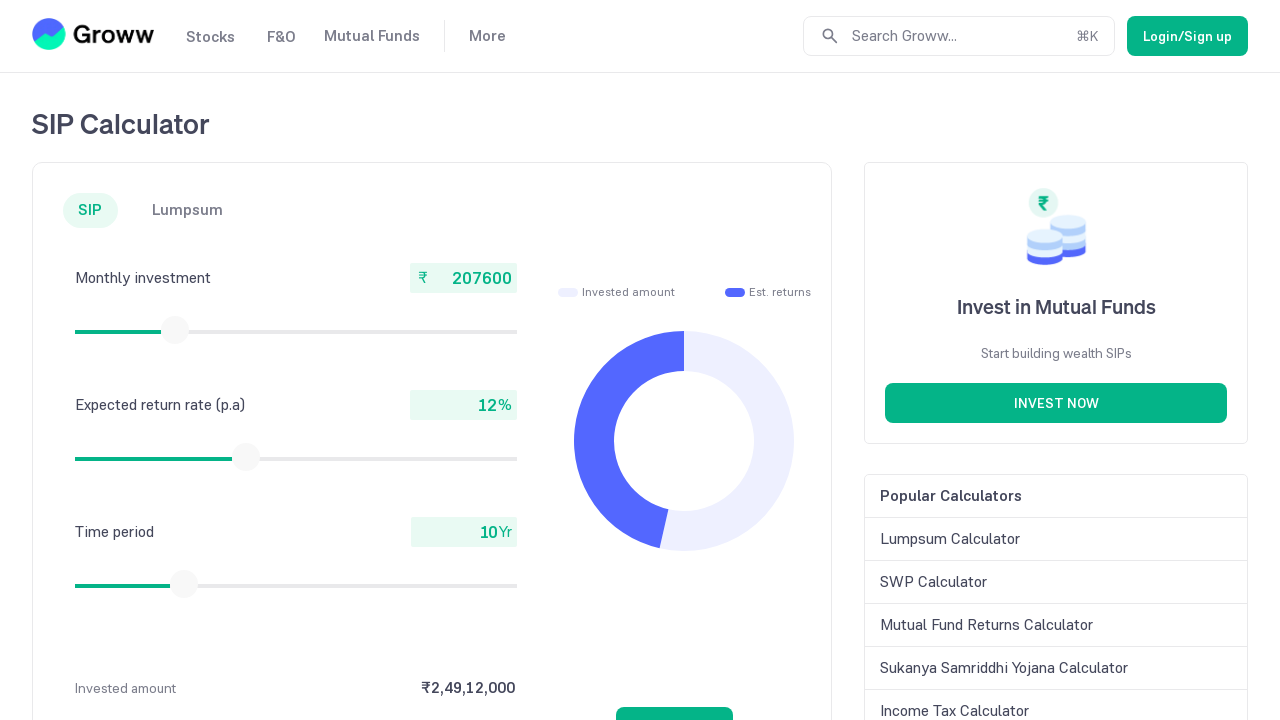

Pressed mouse button down on slider at (174, 330)
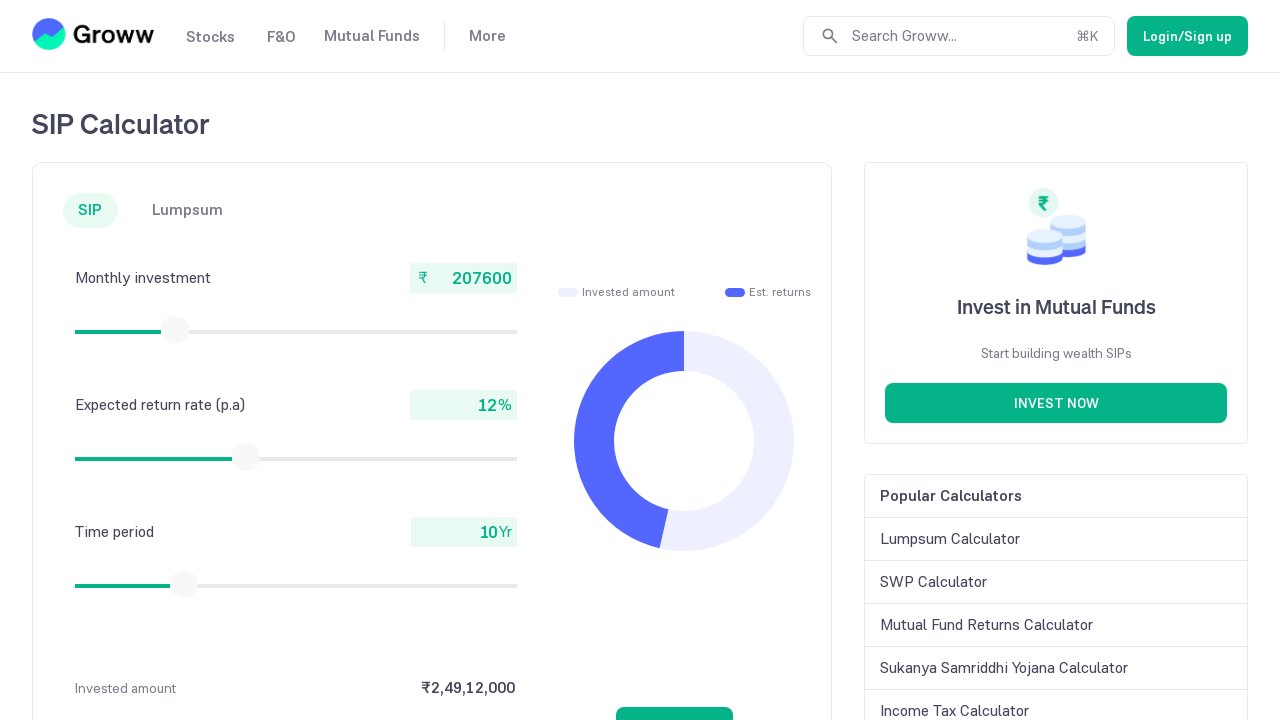

Dragged slider to the right at (176, 330)
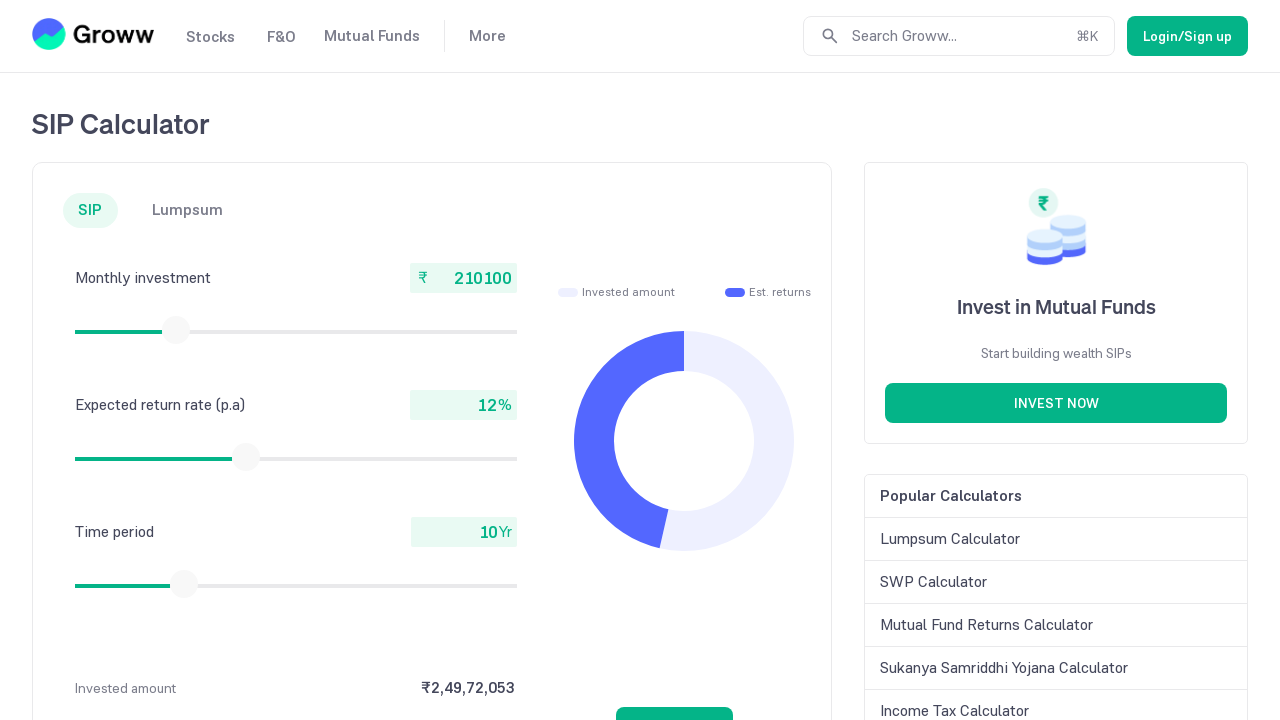

Released mouse button at (176, 330)
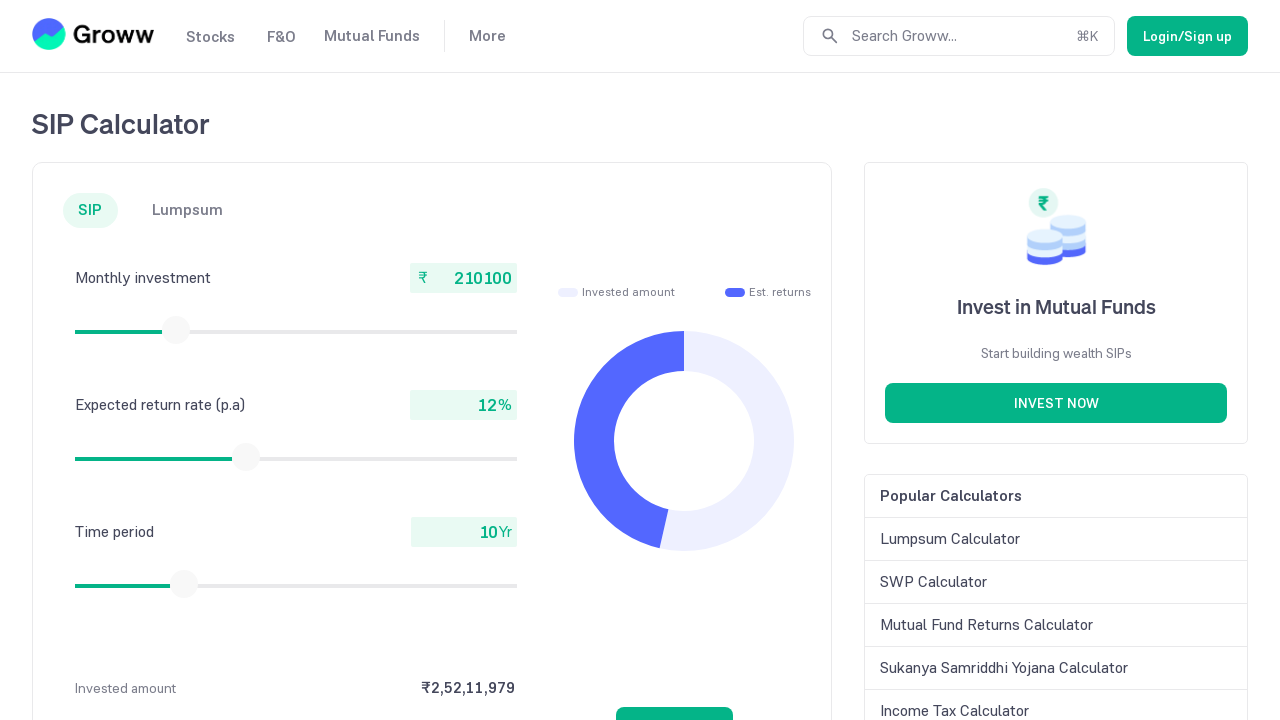

Checked current monthly investment value: 210100
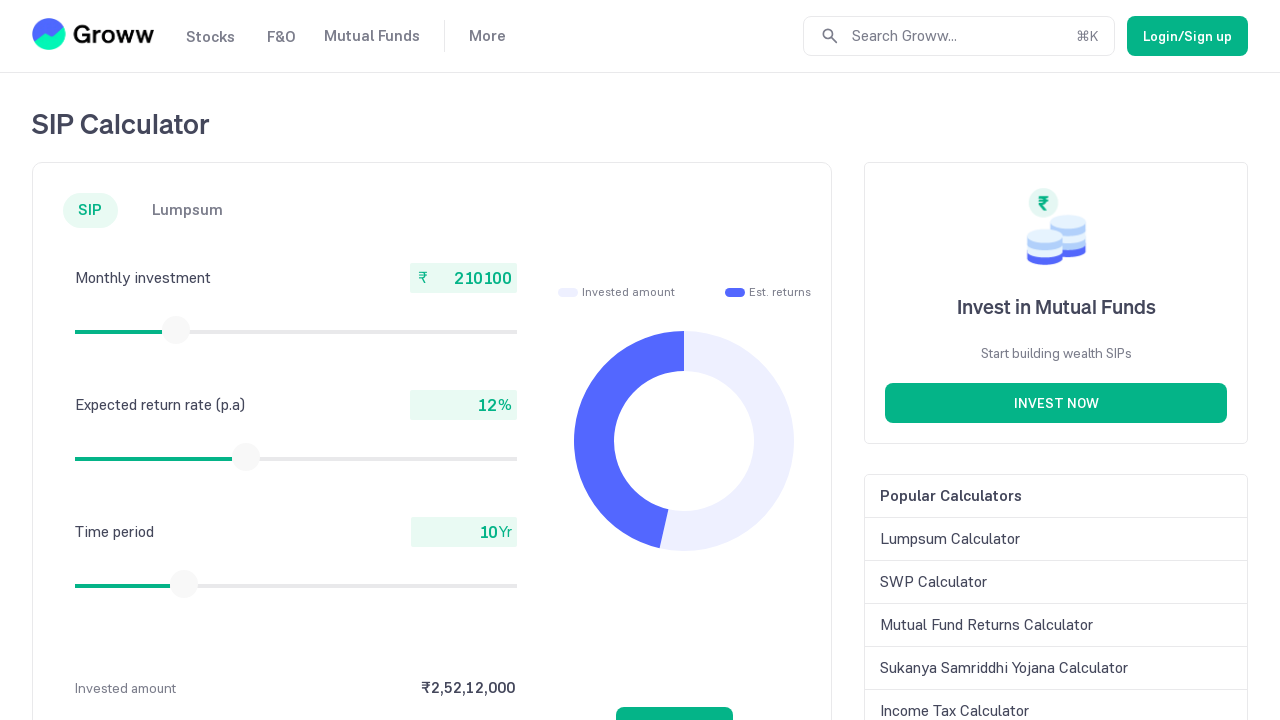

Moved mouse to slider center (iteration 75) at (176, 330)
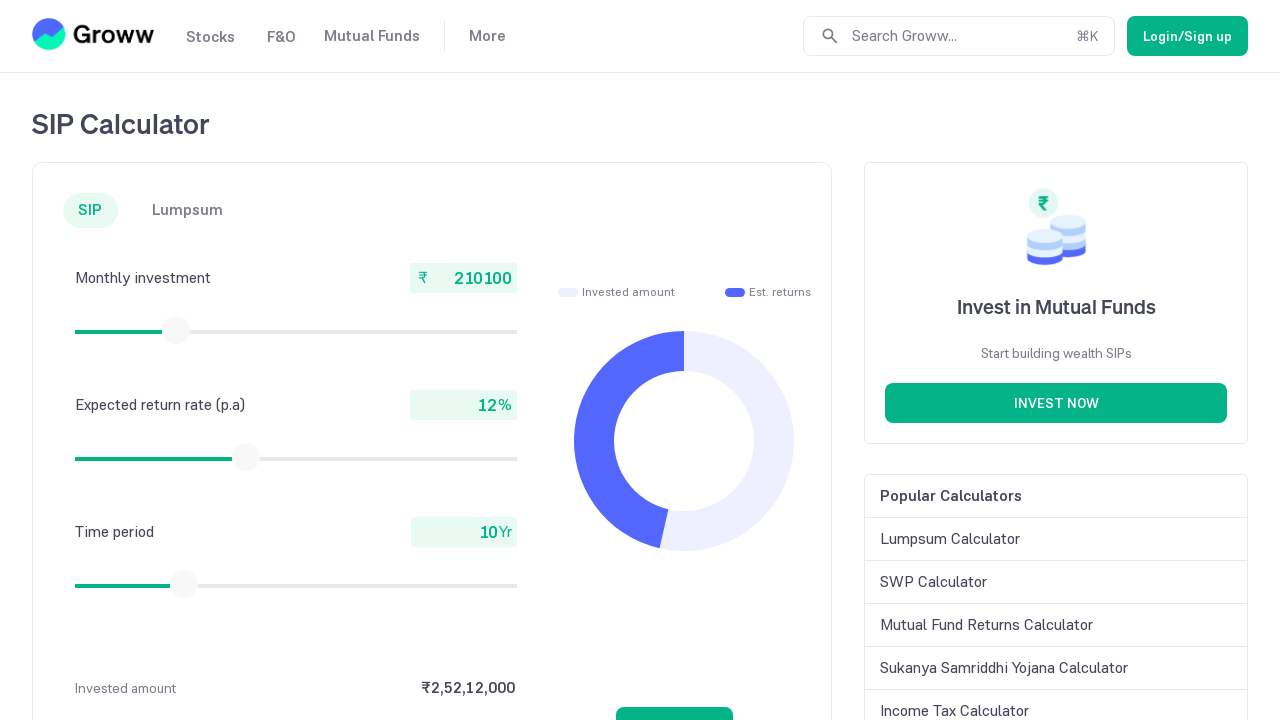

Pressed mouse button down on slider at (176, 330)
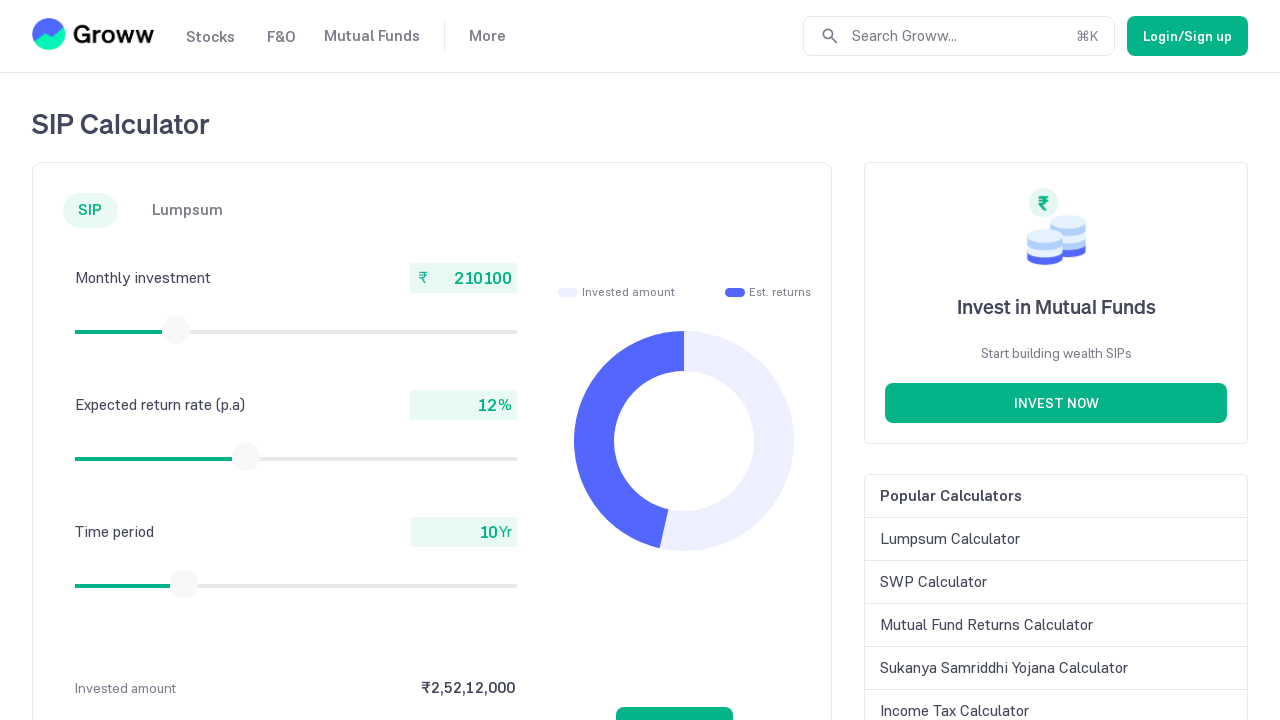

Dragged slider to the right at (177, 330)
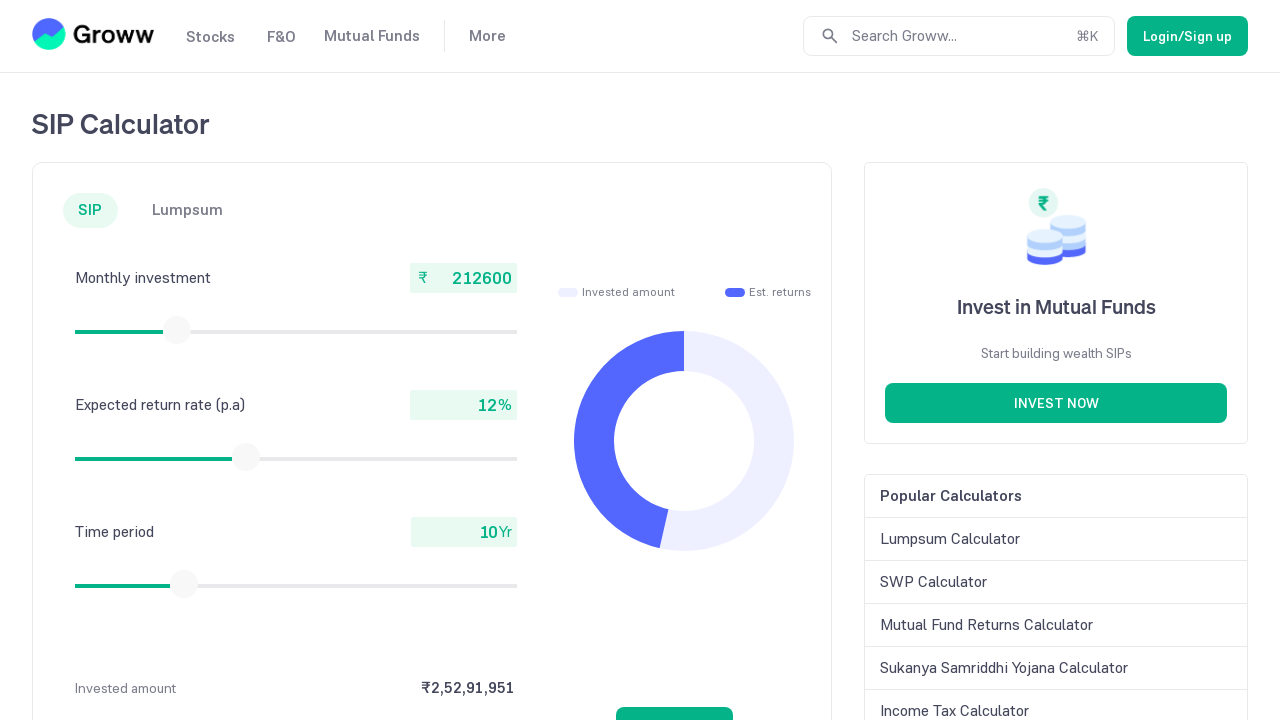

Released mouse button at (177, 330)
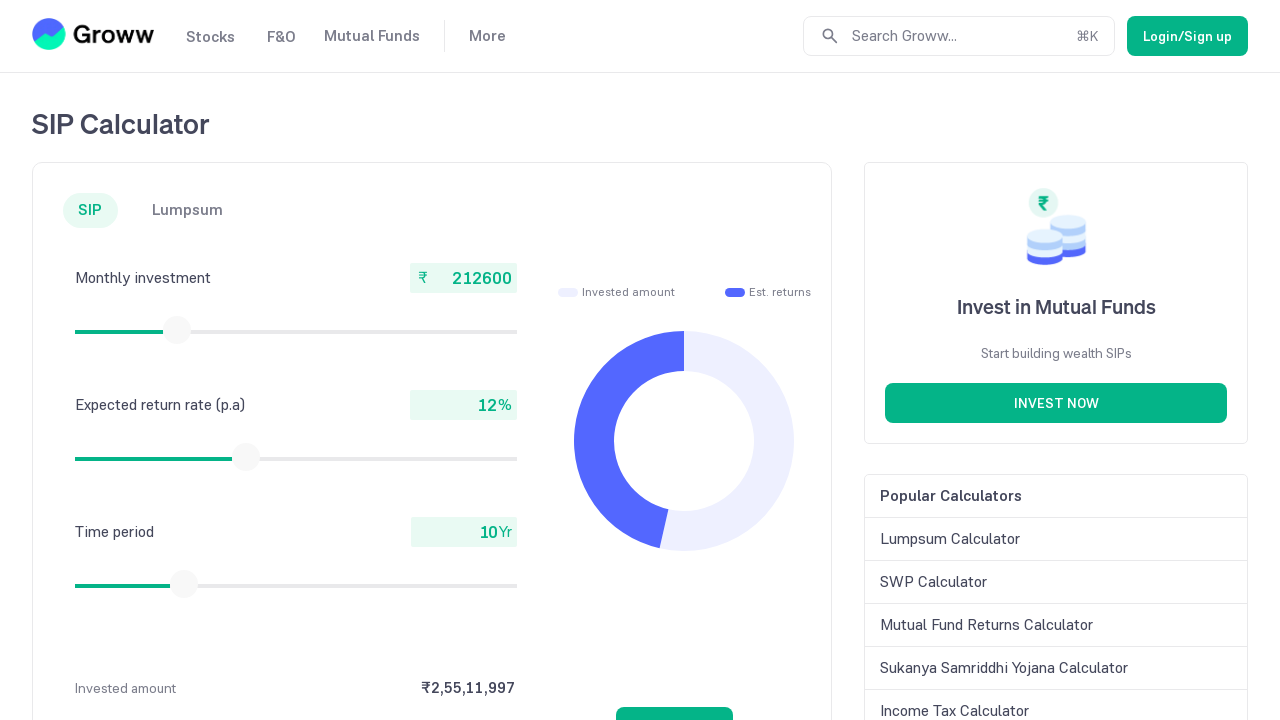

Checked current monthly investment value: 212600
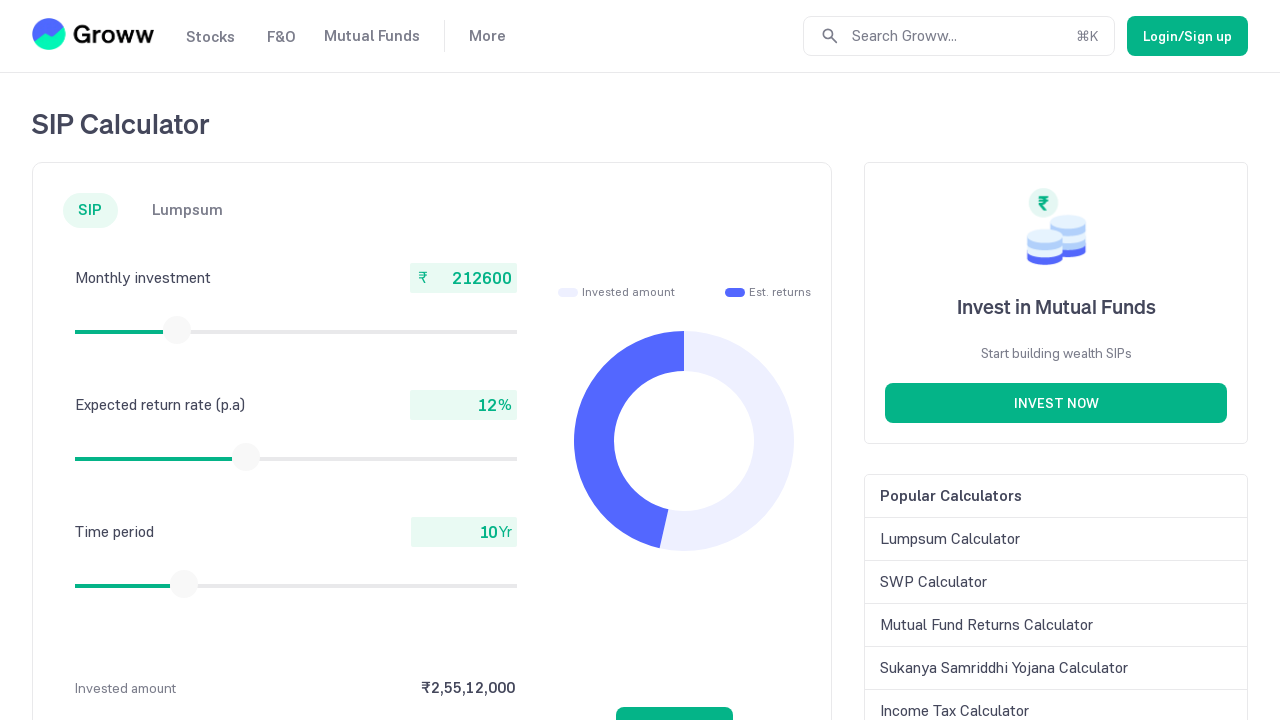

Moved mouse to slider center (iteration 76) at (177, 330)
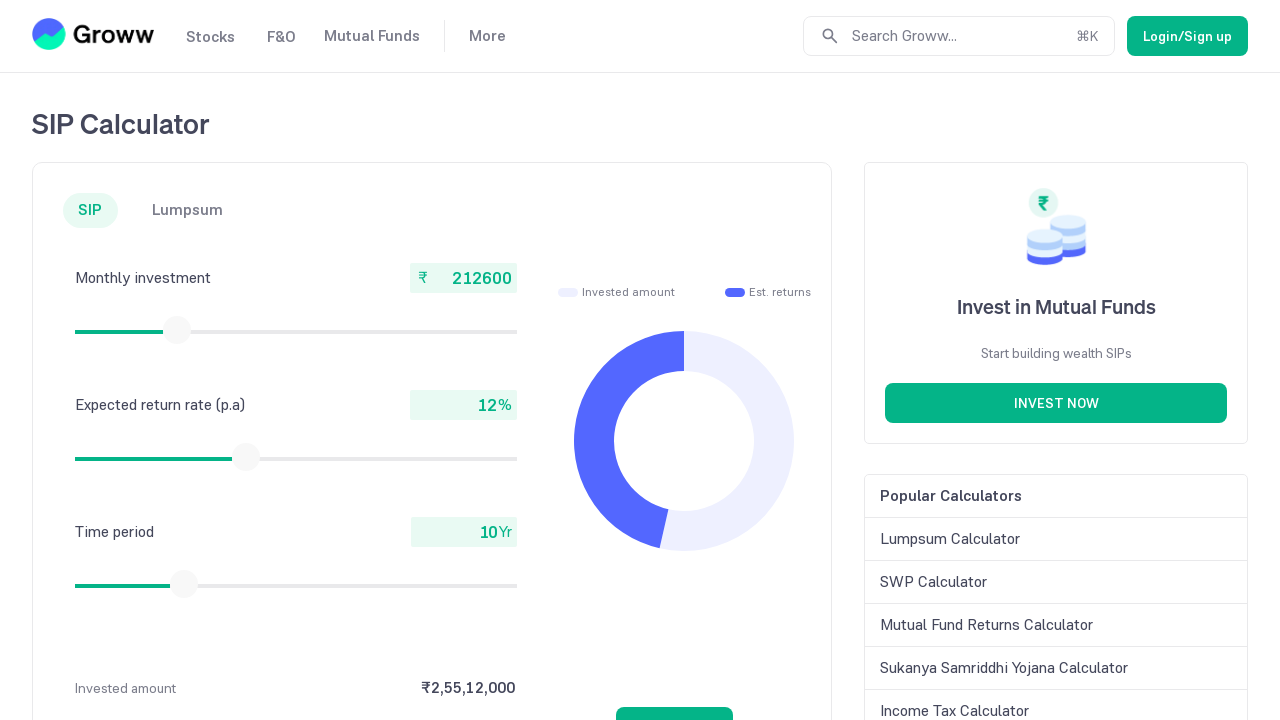

Pressed mouse button down on slider at (177, 330)
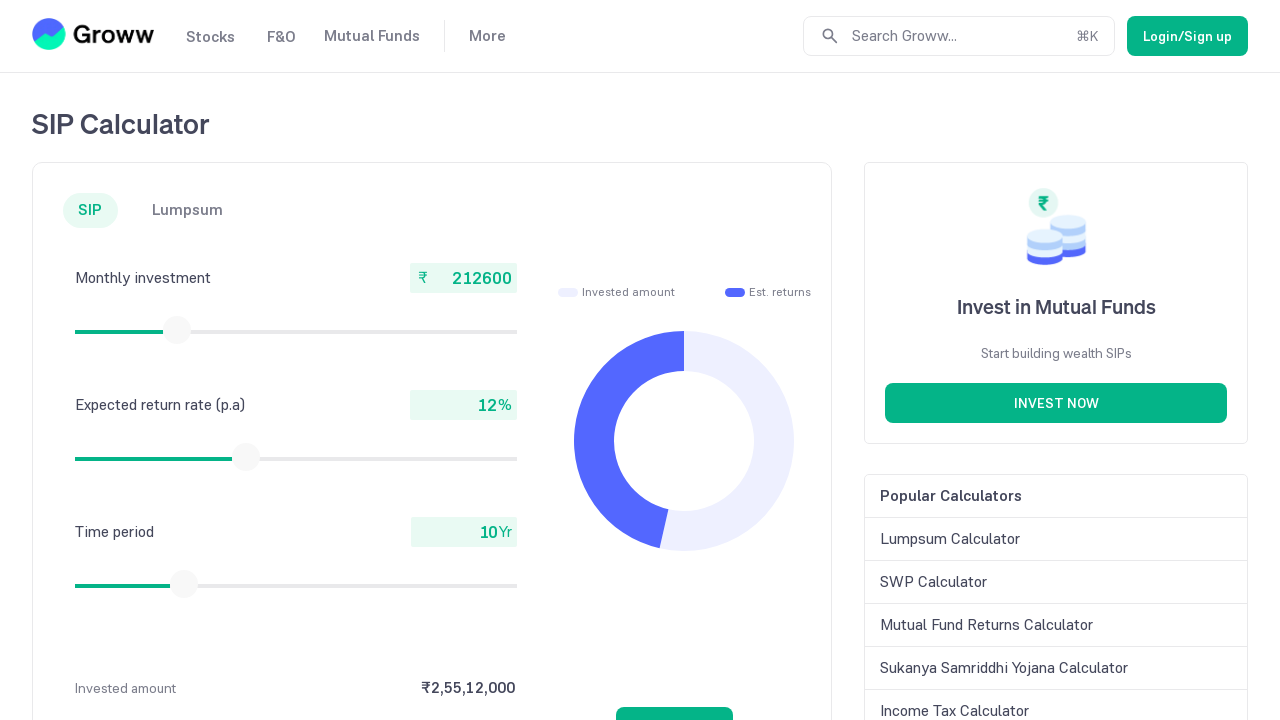

Dragged slider to the right at (178, 330)
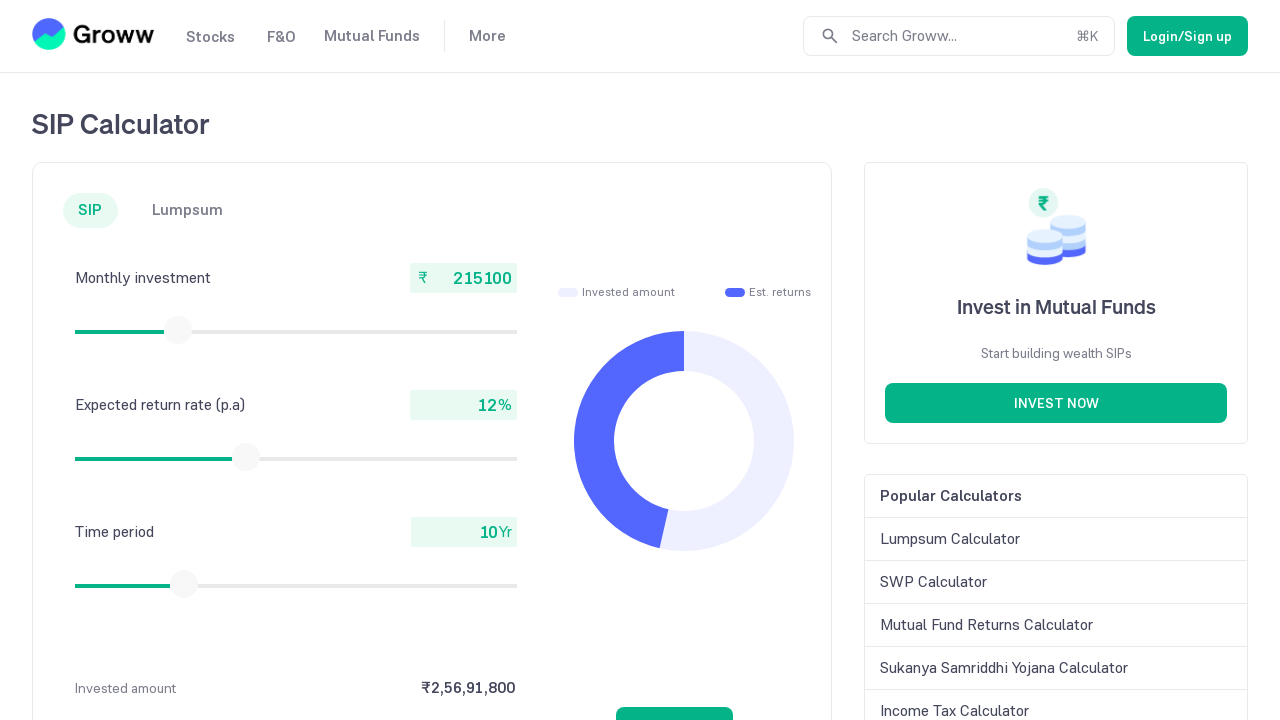

Released mouse button at (178, 330)
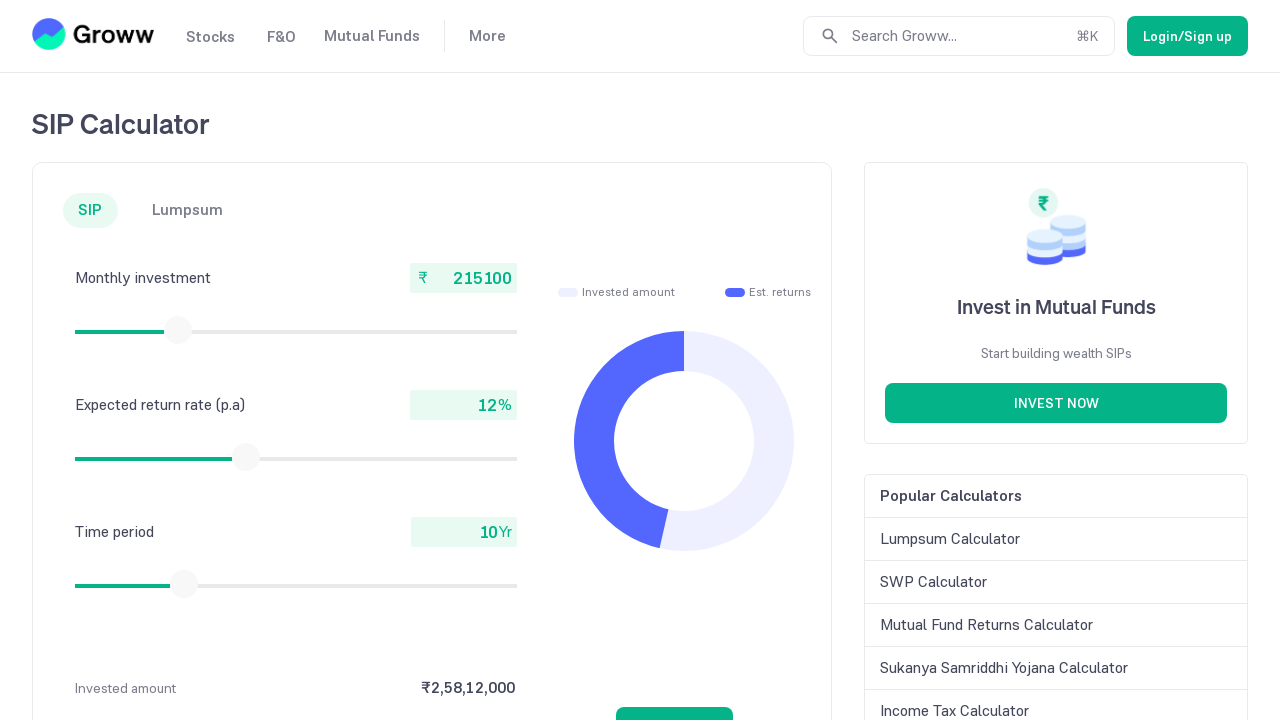

Checked current monthly investment value: 215100
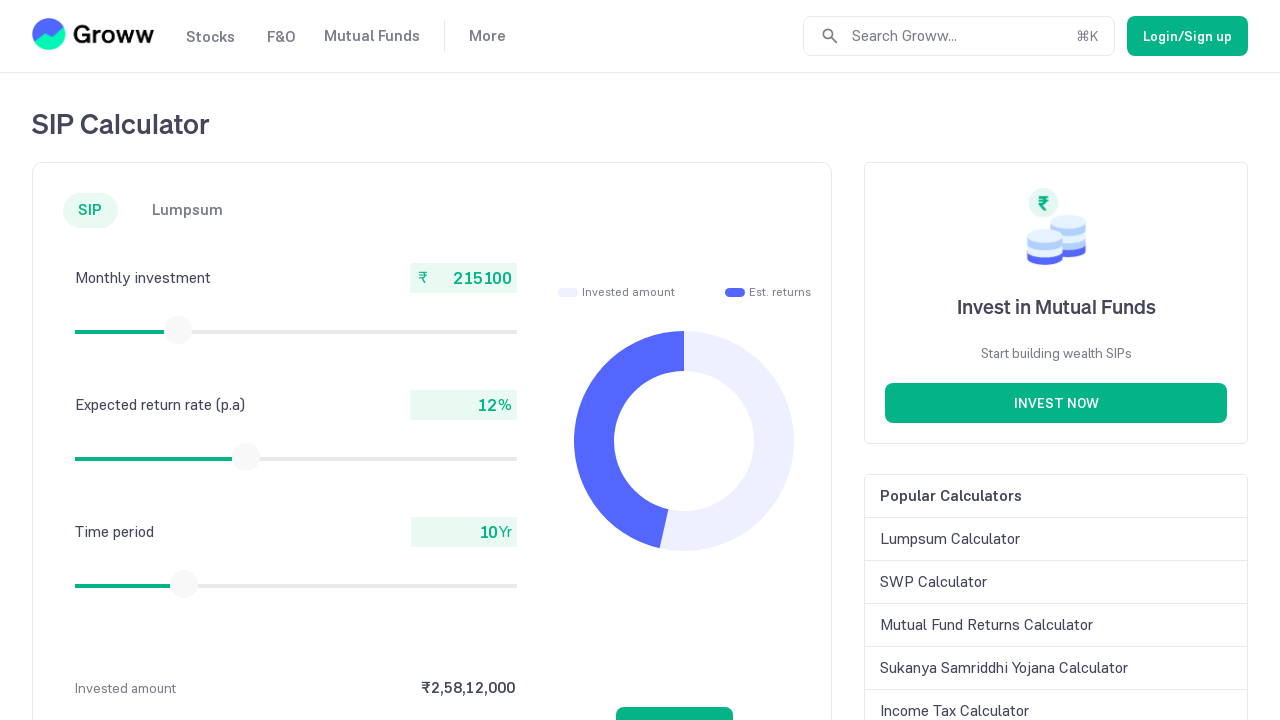

Moved mouse to slider center (iteration 77) at (178, 330)
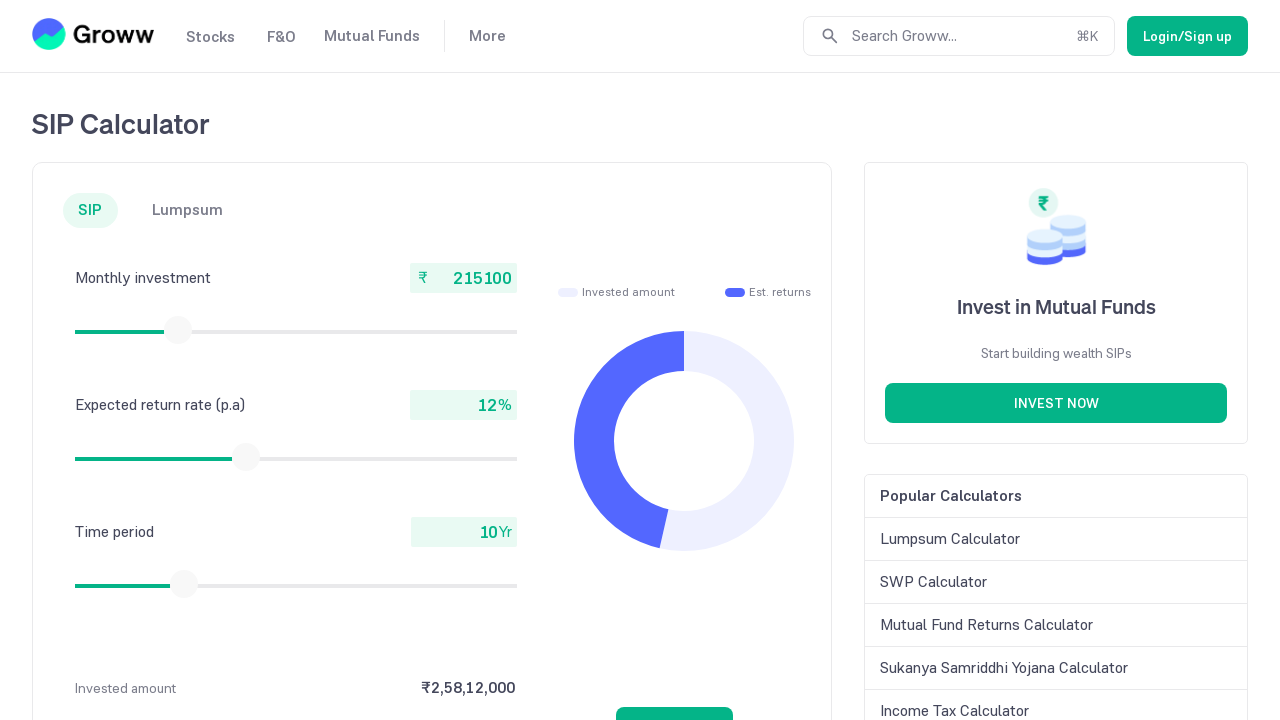

Pressed mouse button down on slider at (178, 330)
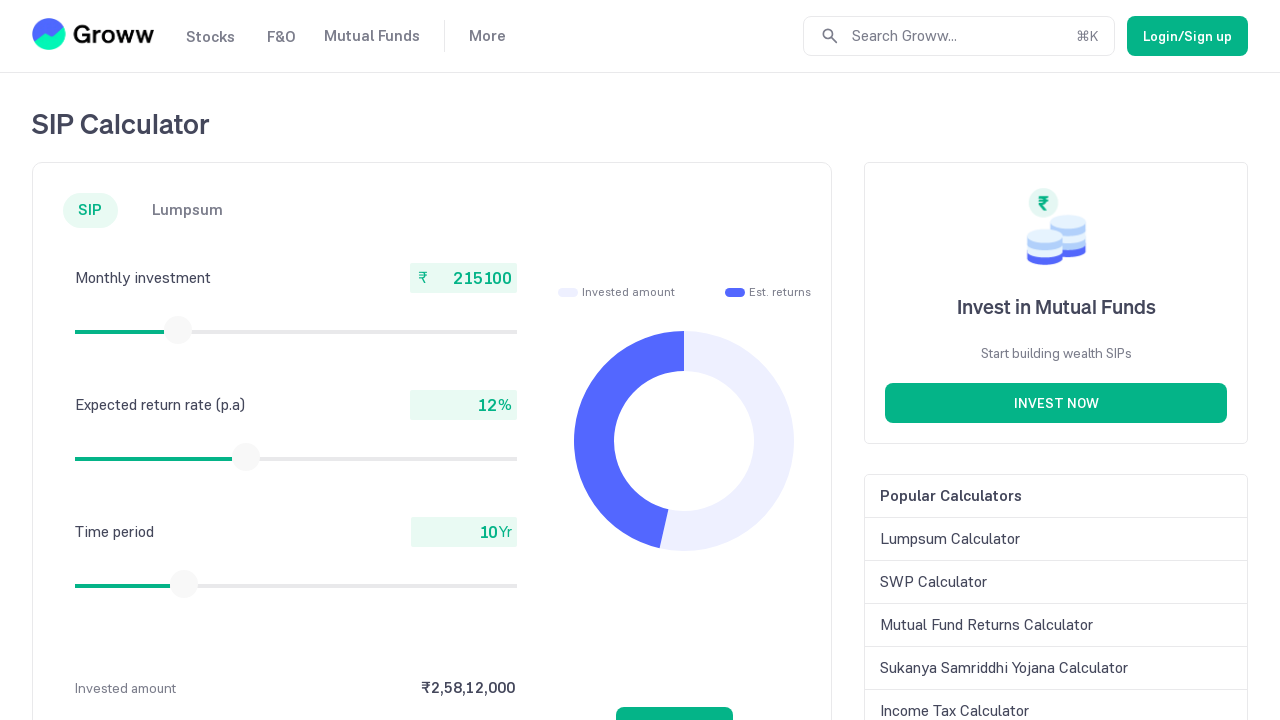

Dragged slider to the right at (179, 330)
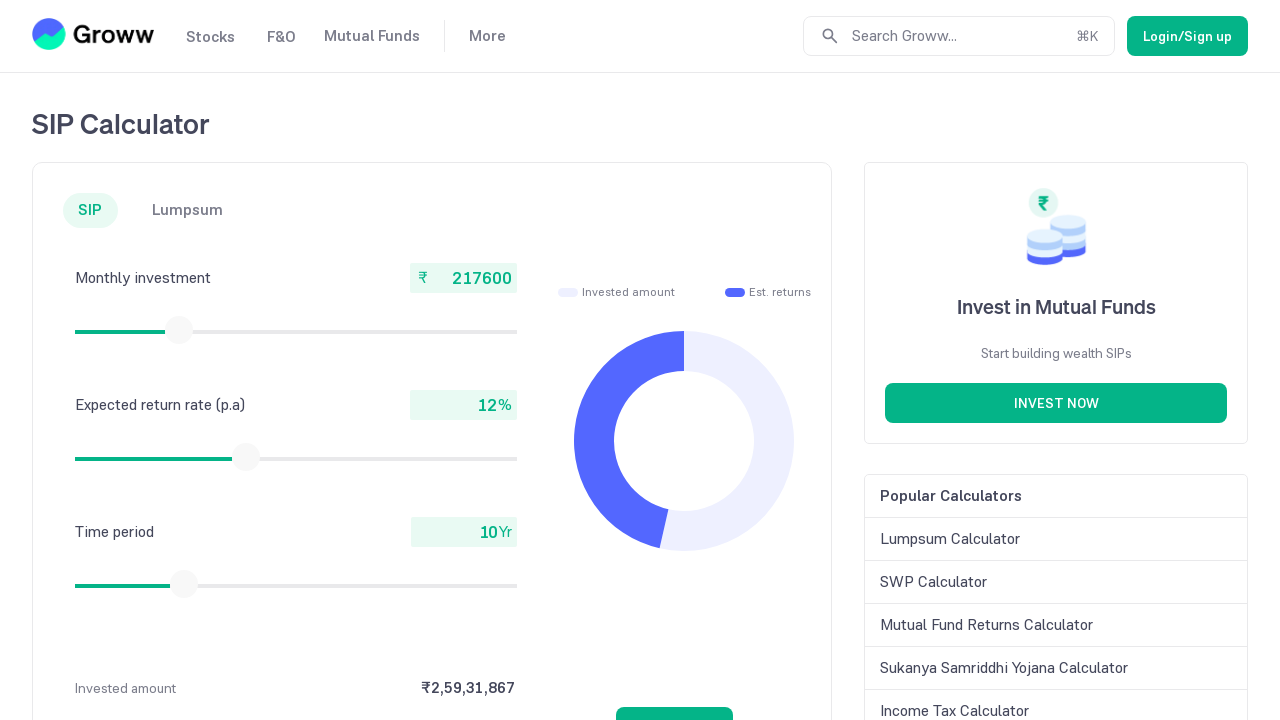

Released mouse button at (179, 330)
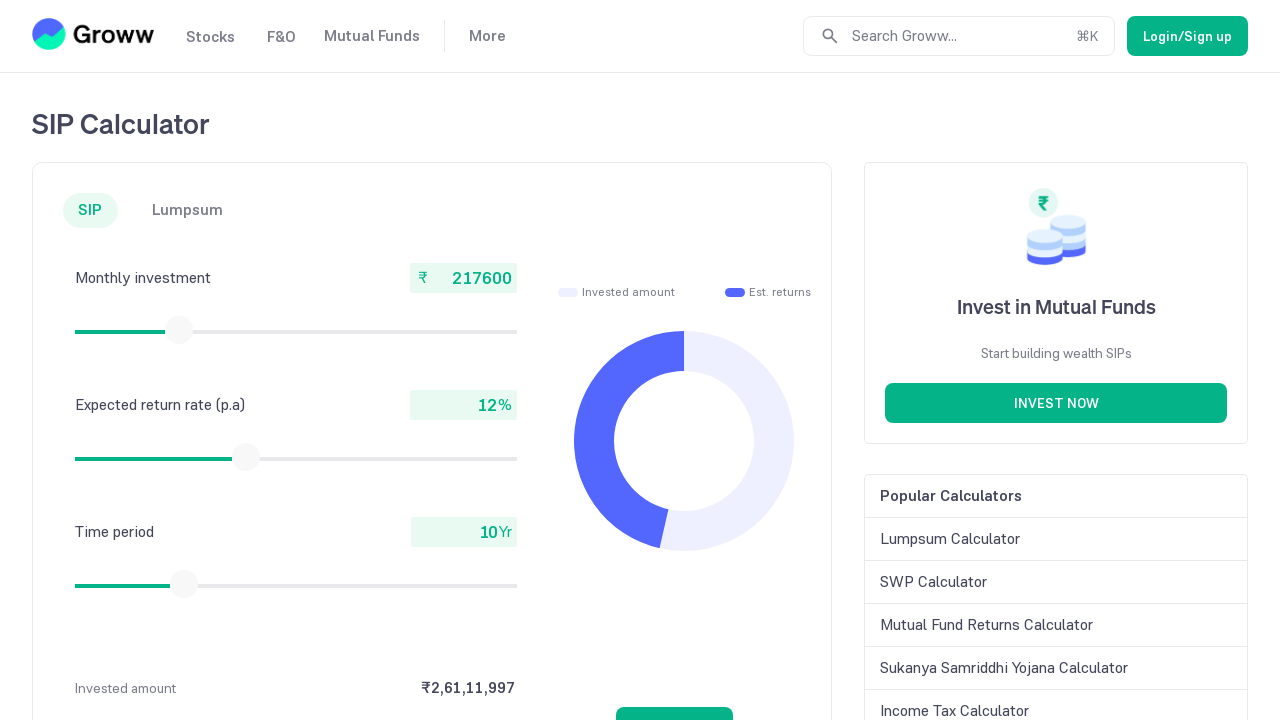

Checked current monthly investment value: 217600
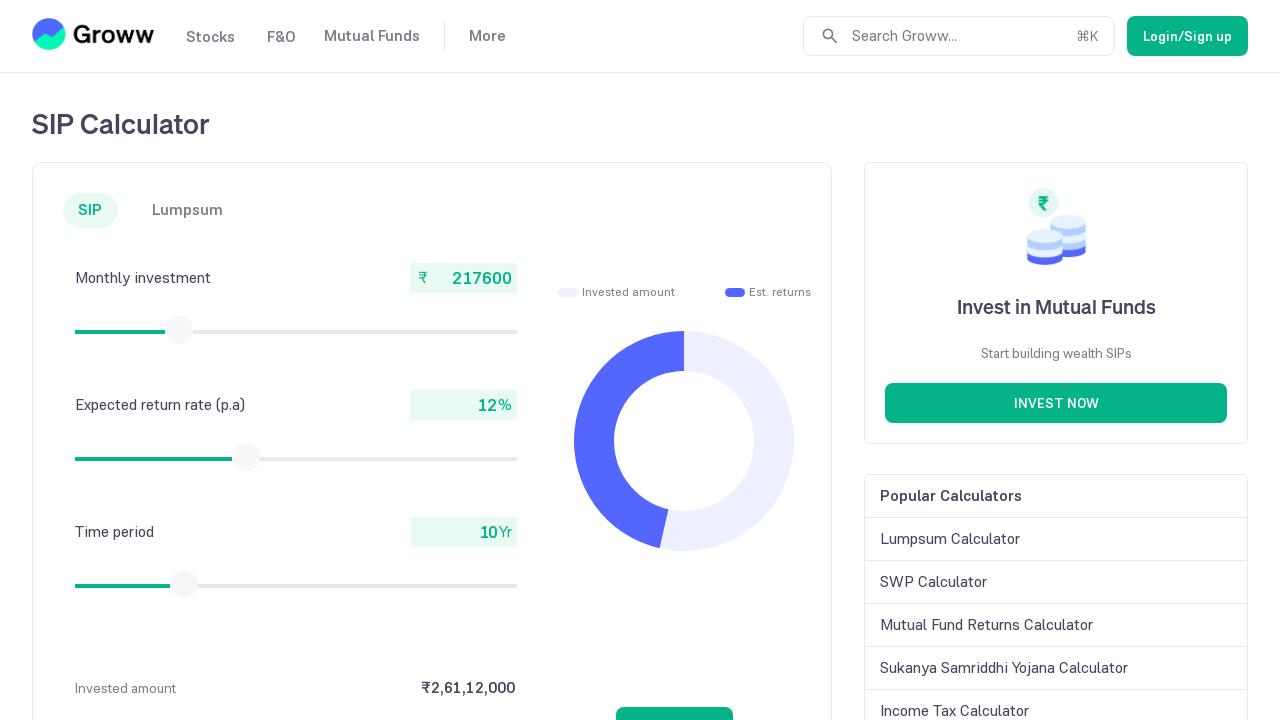

Moved mouse to slider center (iteration 78) at (179, 330)
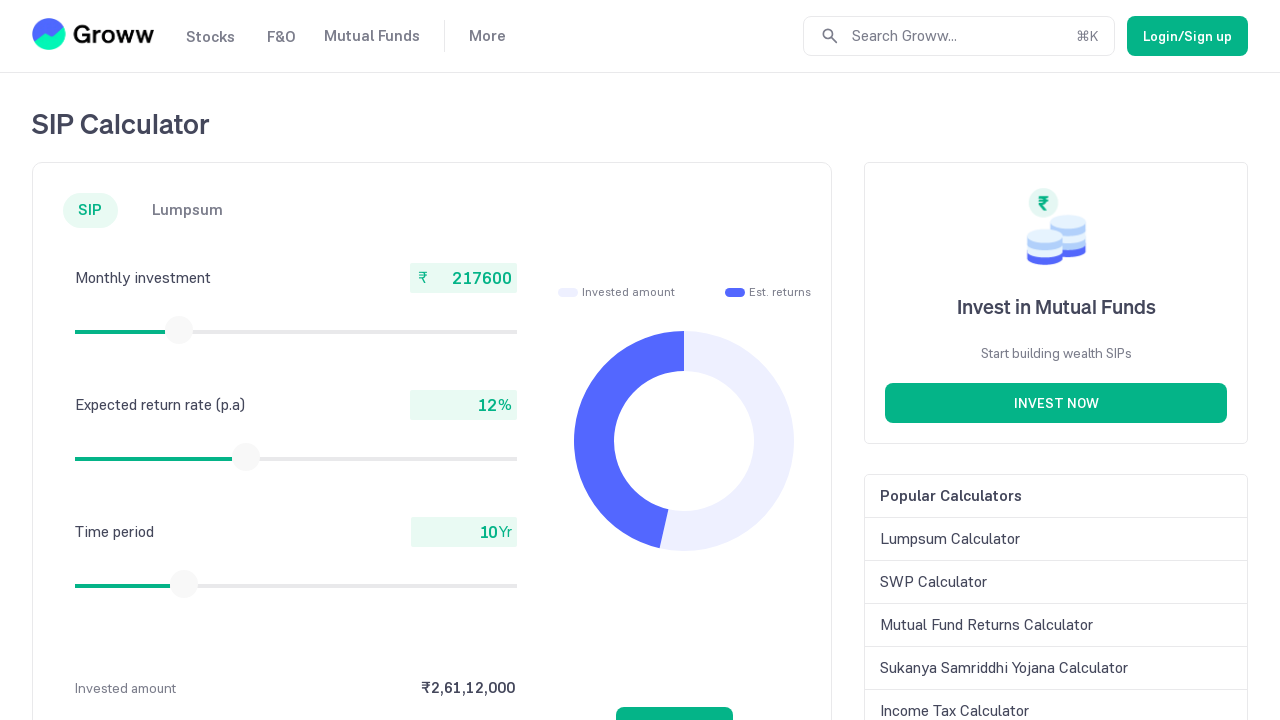

Pressed mouse button down on slider at (179, 330)
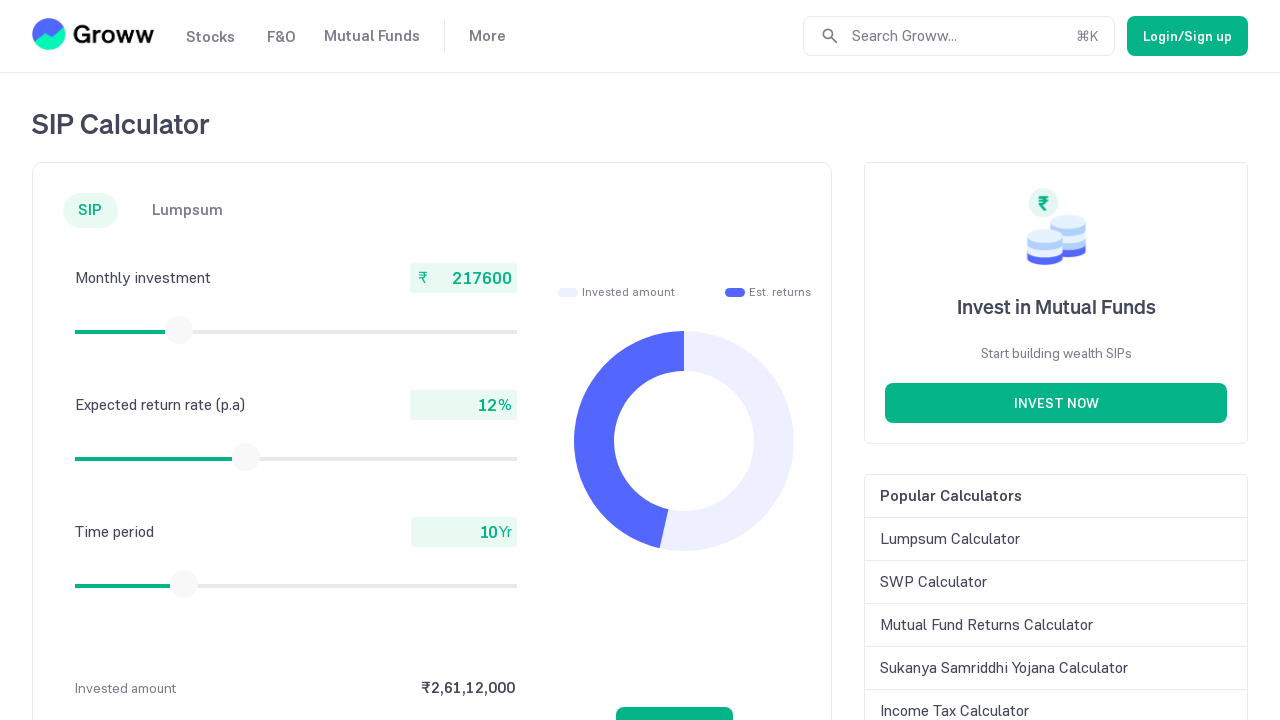

Dragged slider to the right at (180, 330)
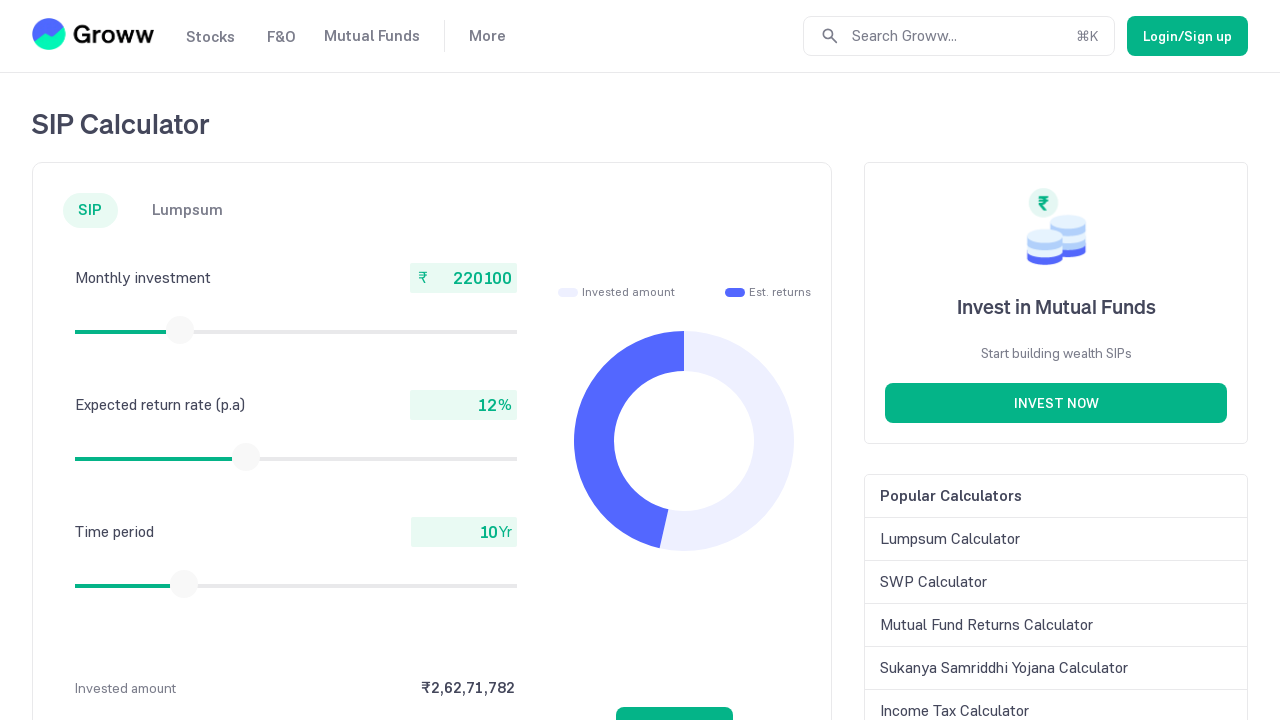

Released mouse button at (180, 330)
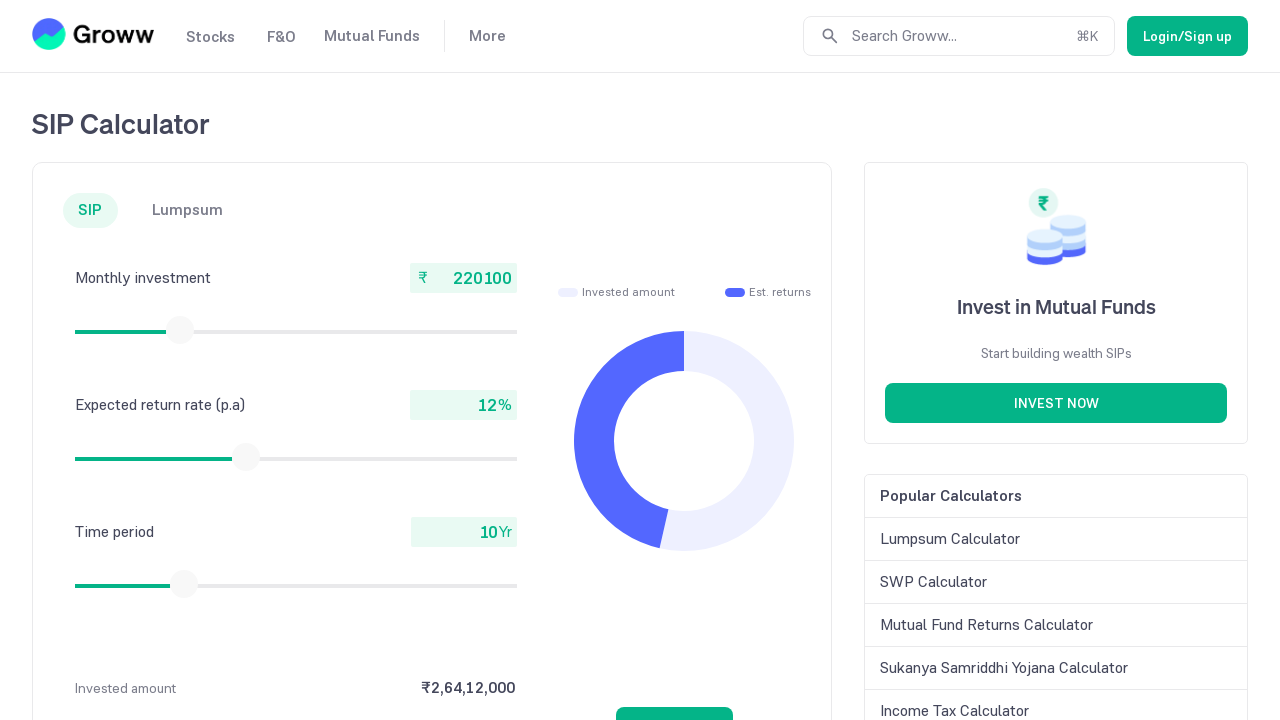

Checked current monthly investment value: 220100
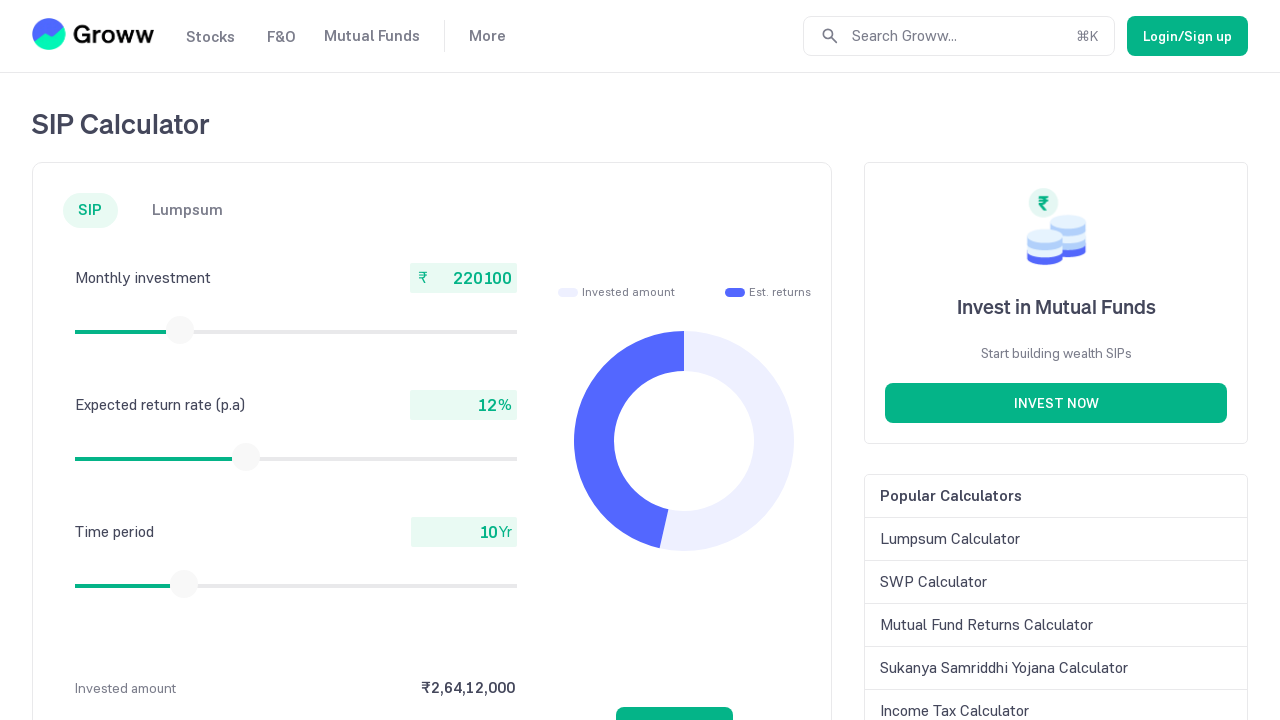

Moved mouse to slider center (iteration 79) at (180, 330)
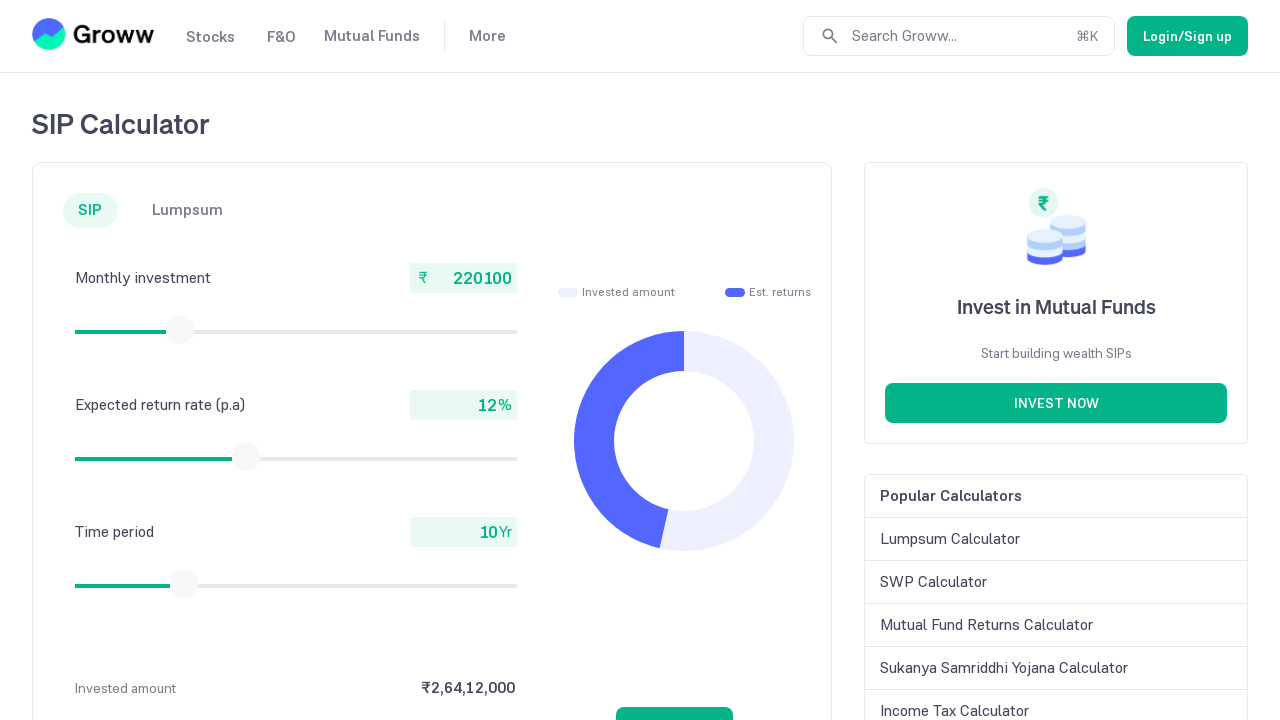

Pressed mouse button down on slider at (180, 330)
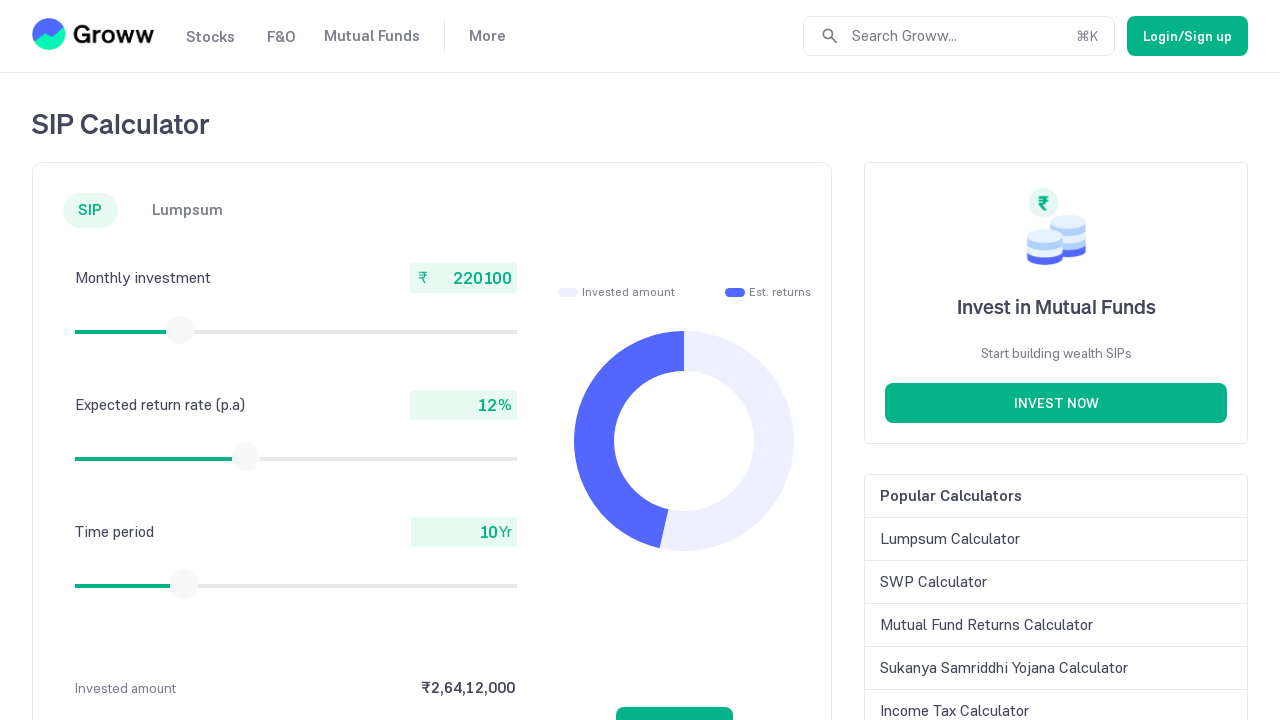

Dragged slider to the right at (181, 330)
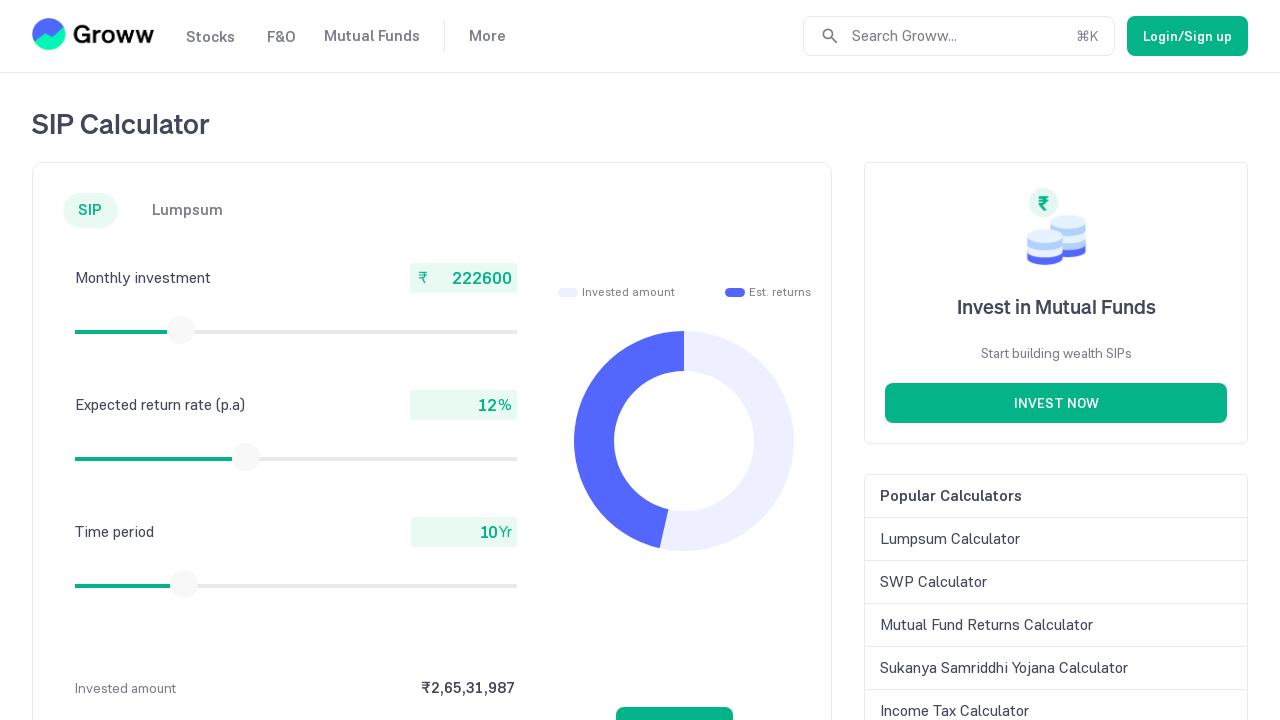

Released mouse button at (181, 330)
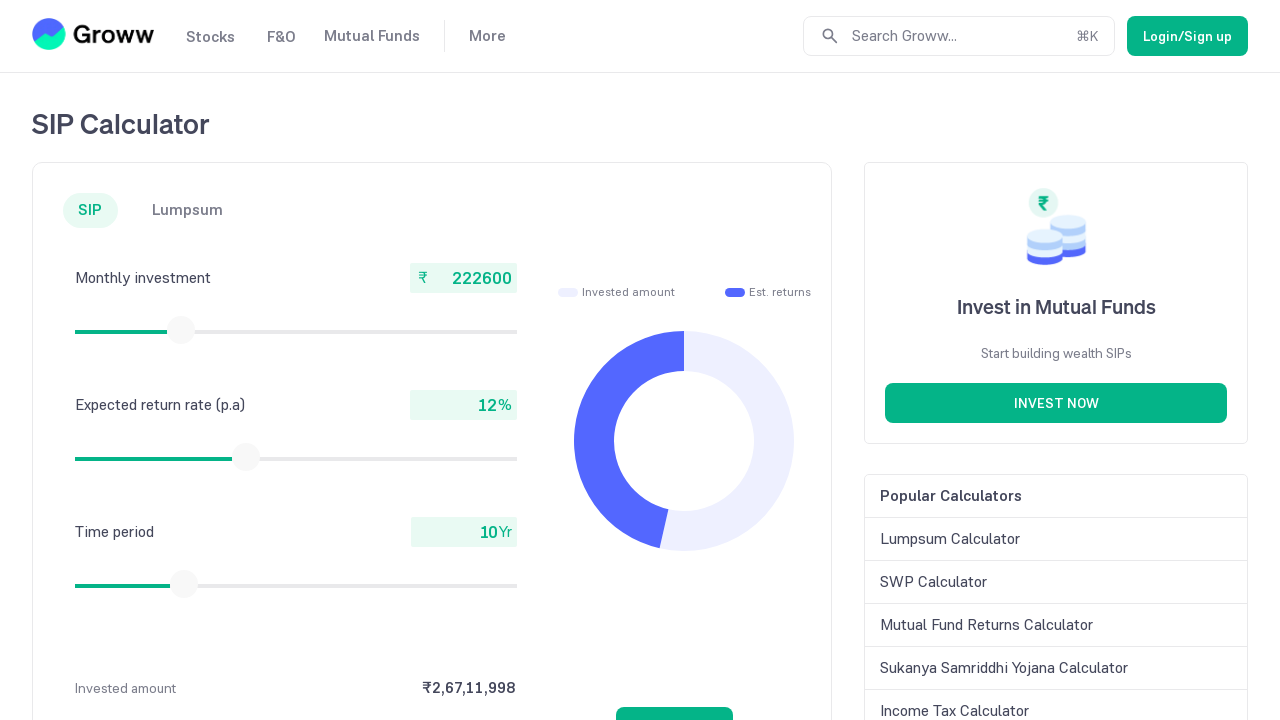

Checked current monthly investment value: 222600
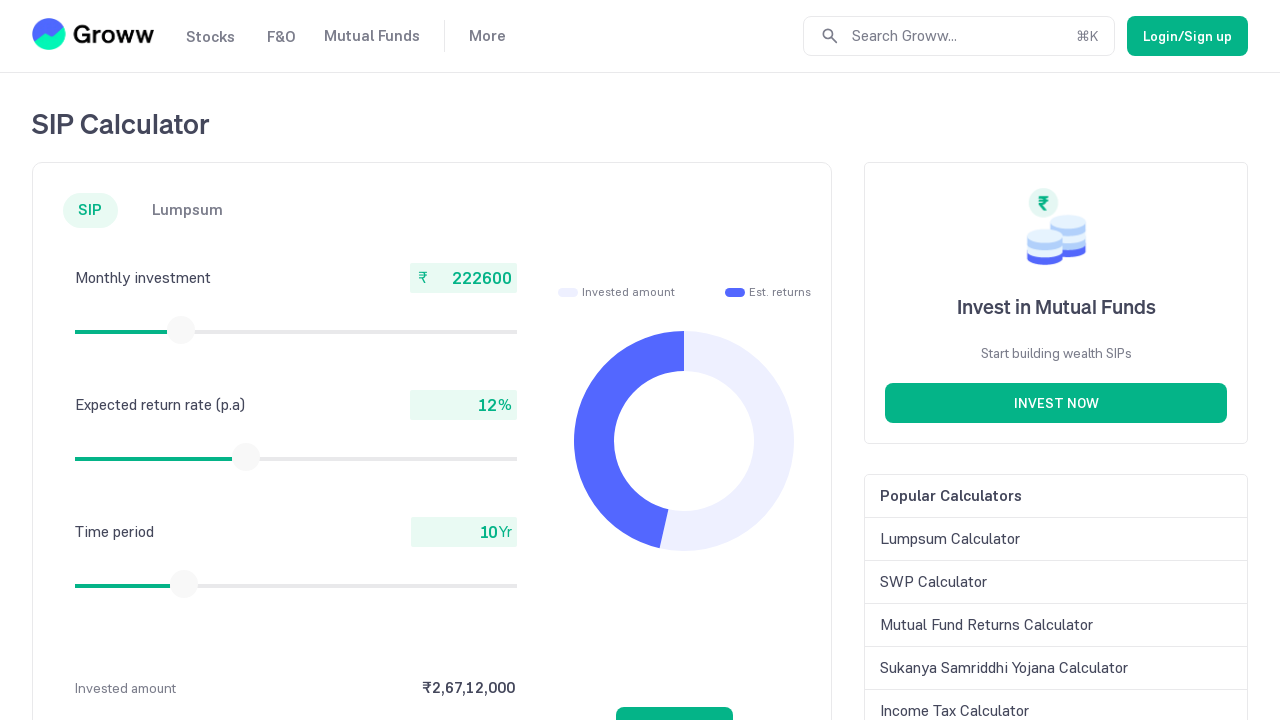

Moved mouse to slider center (iteration 80) at (181, 330)
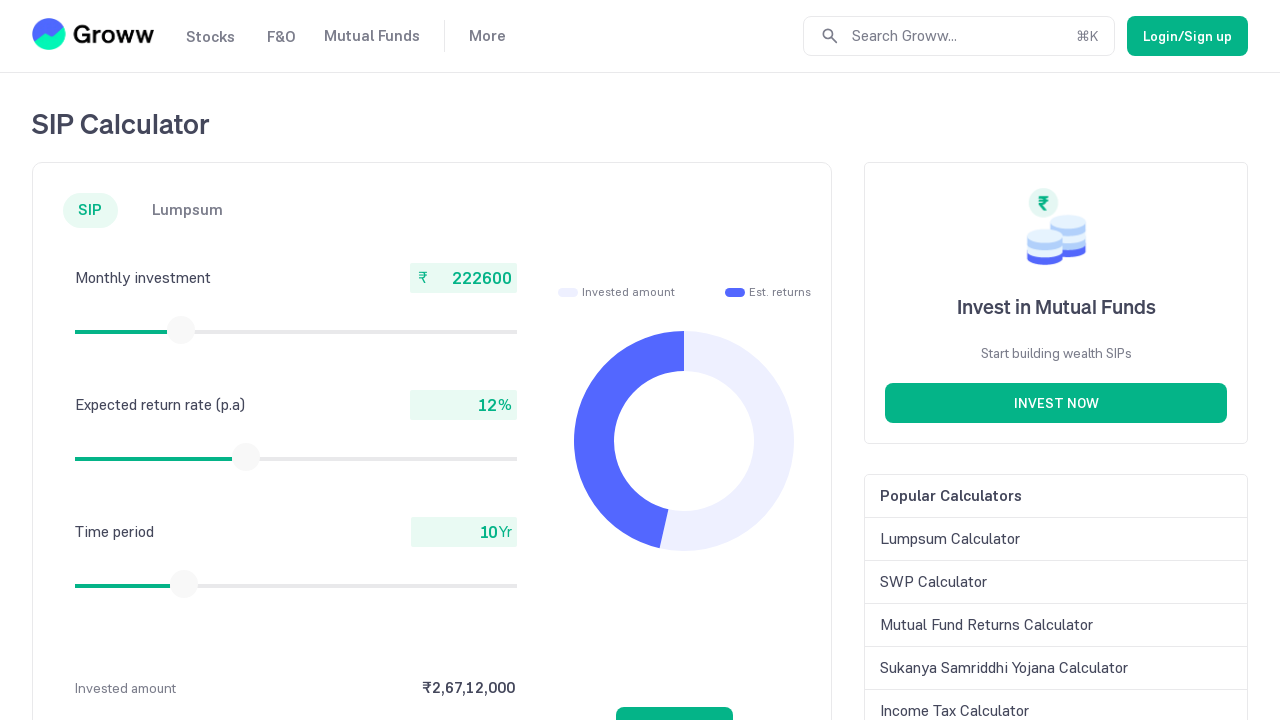

Pressed mouse button down on slider at (181, 330)
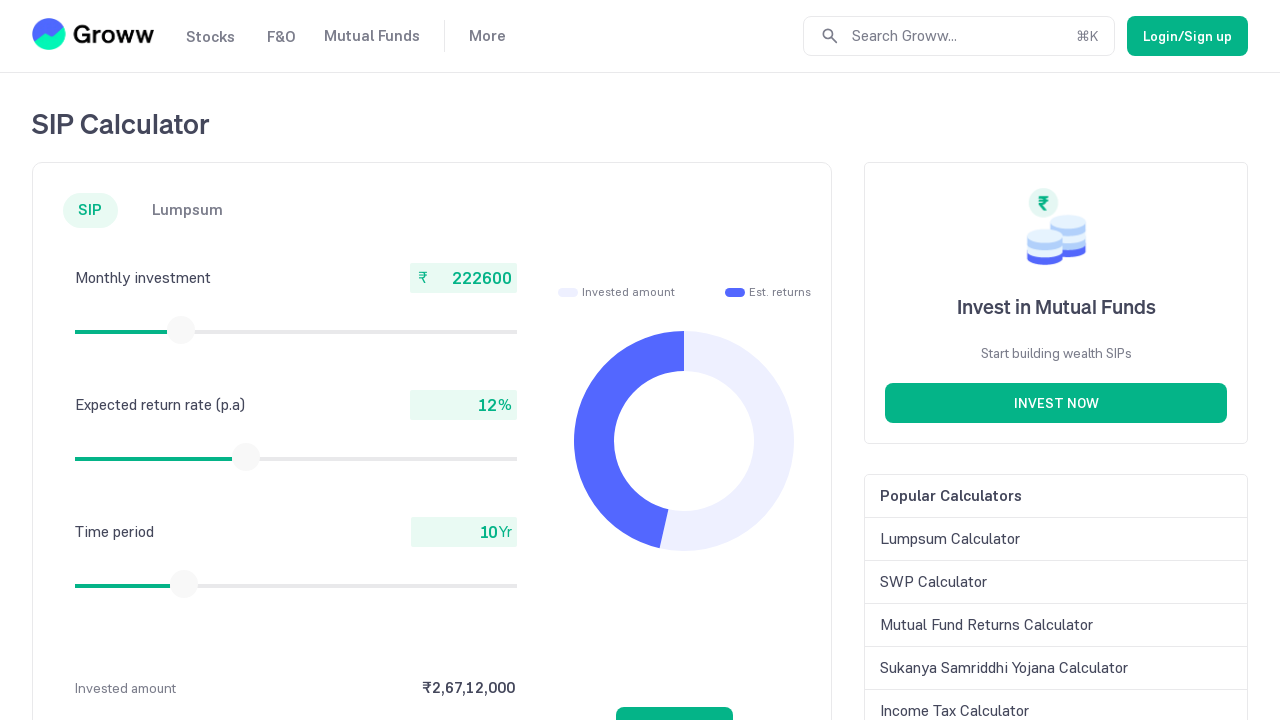

Dragged slider to the right at (182, 330)
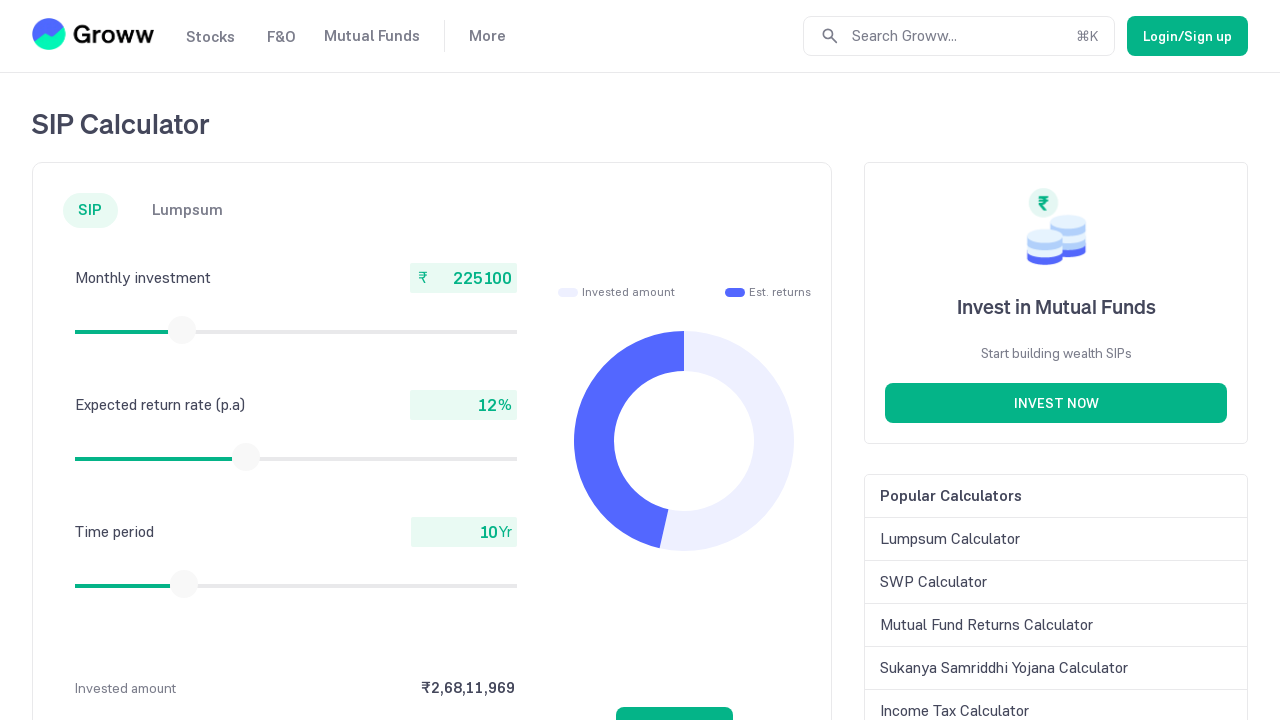

Released mouse button at (182, 330)
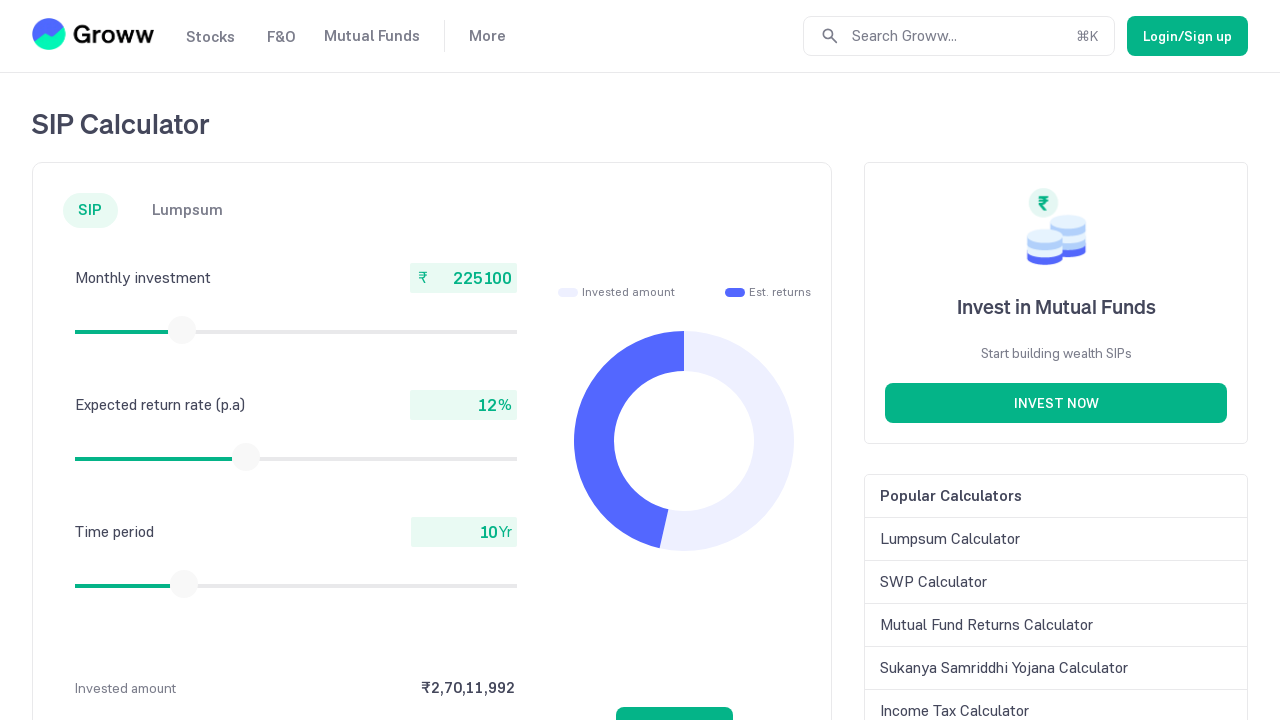

Checked current monthly investment value: 225100
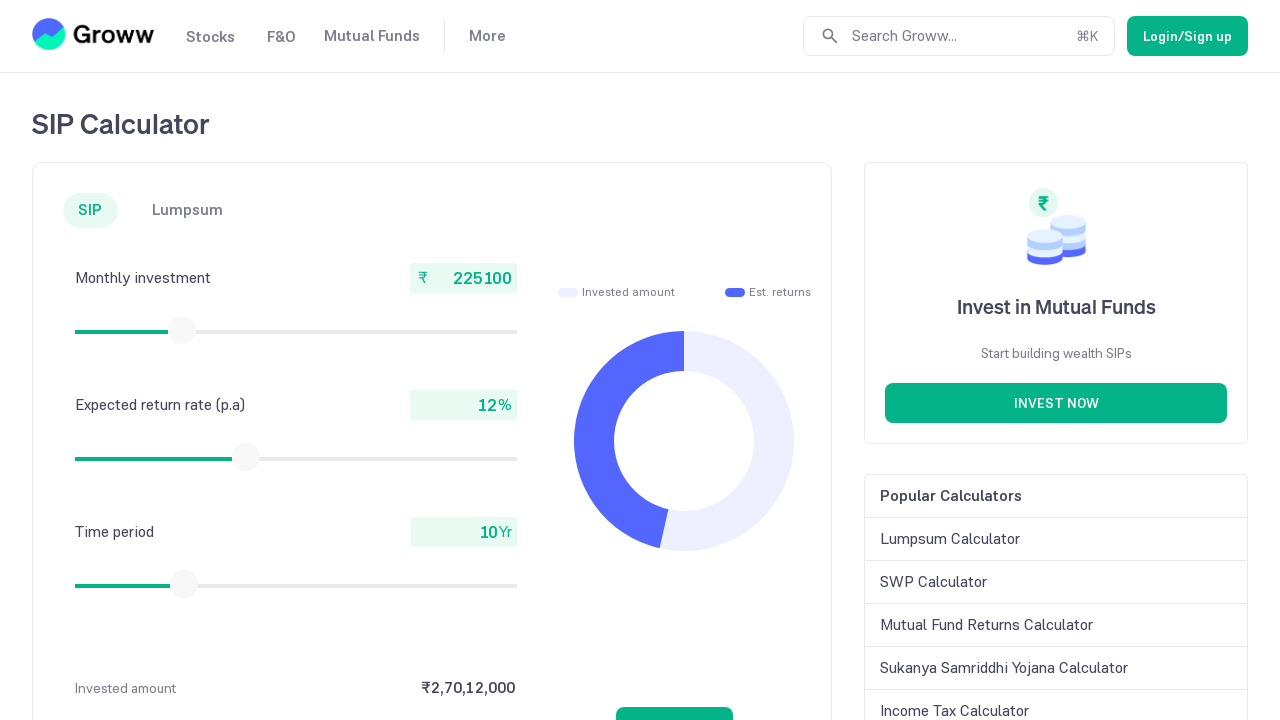

Moved mouse to slider center (iteration 81) at (182, 330)
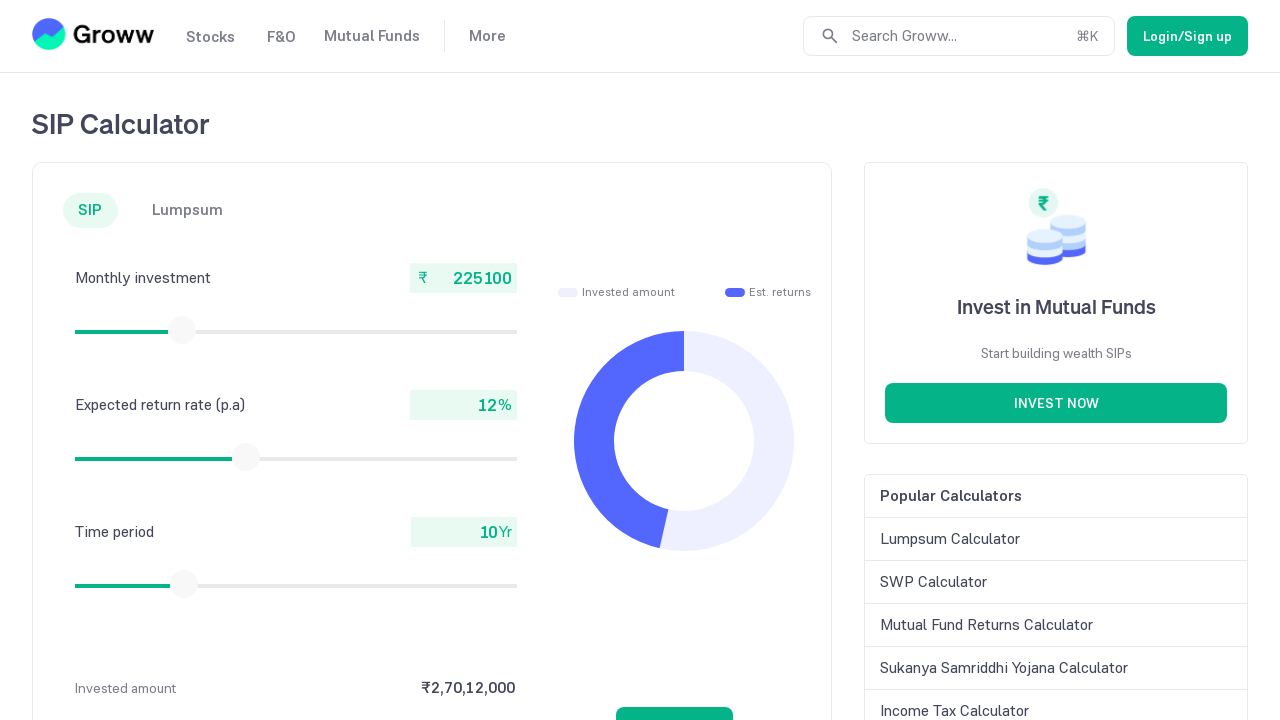

Pressed mouse button down on slider at (182, 330)
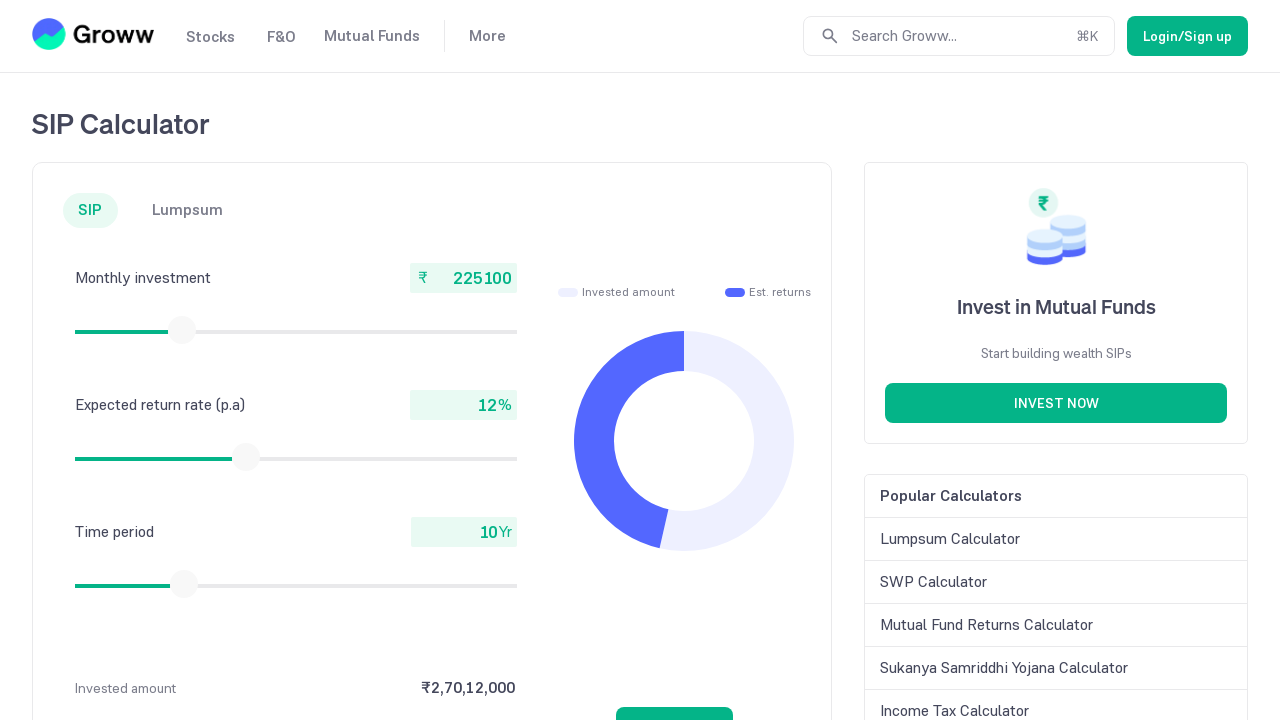

Dragged slider to the right at (183, 330)
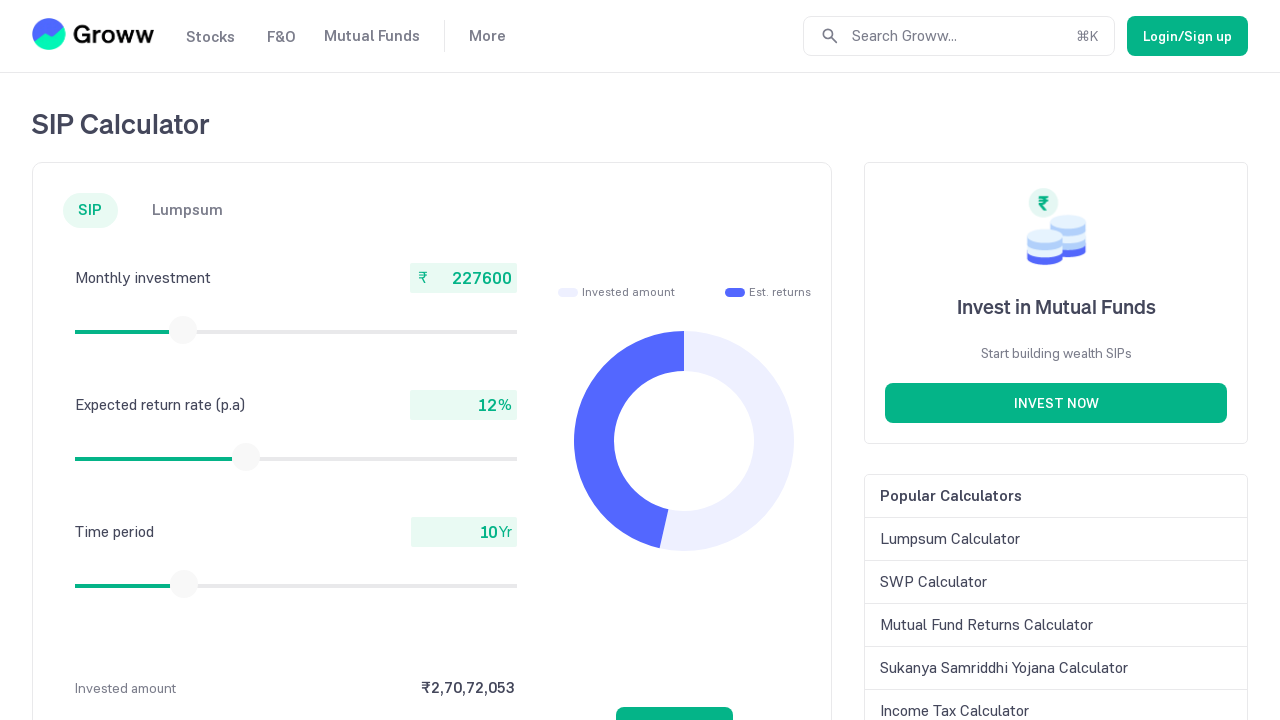

Released mouse button at (183, 330)
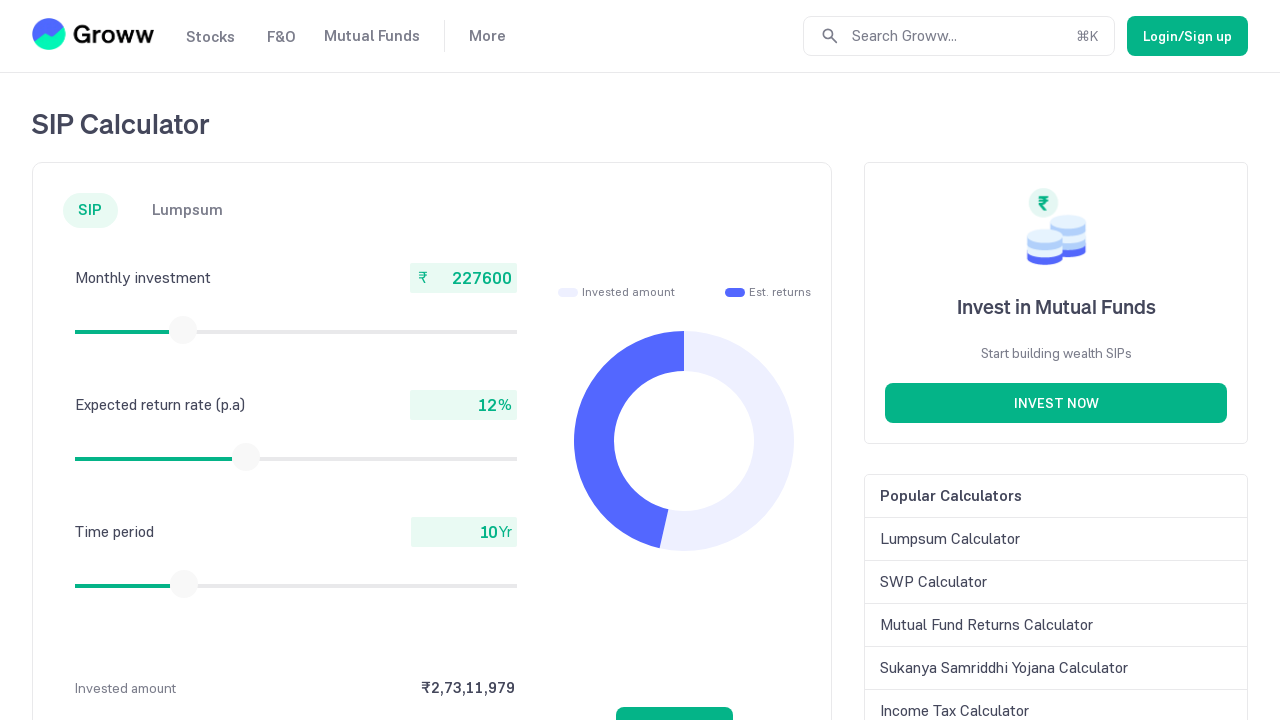

Checked current monthly investment value: 227600
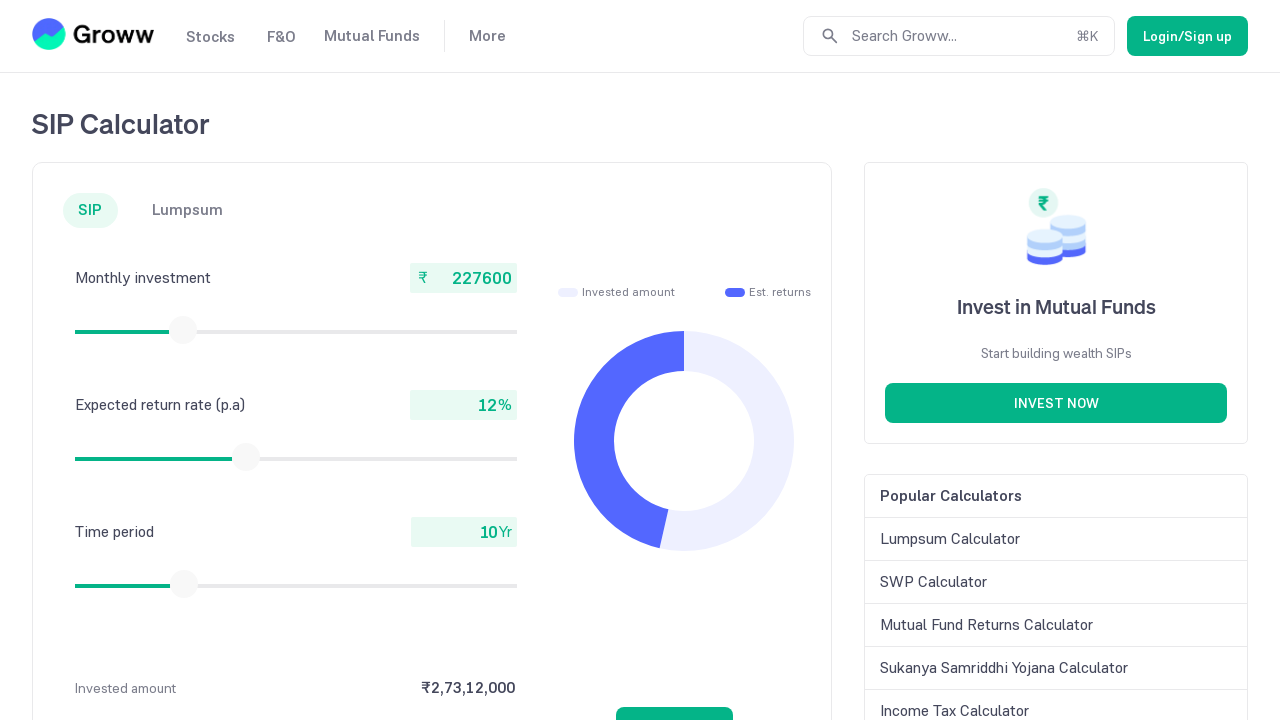

Moved mouse to slider center (iteration 82) at (183, 330)
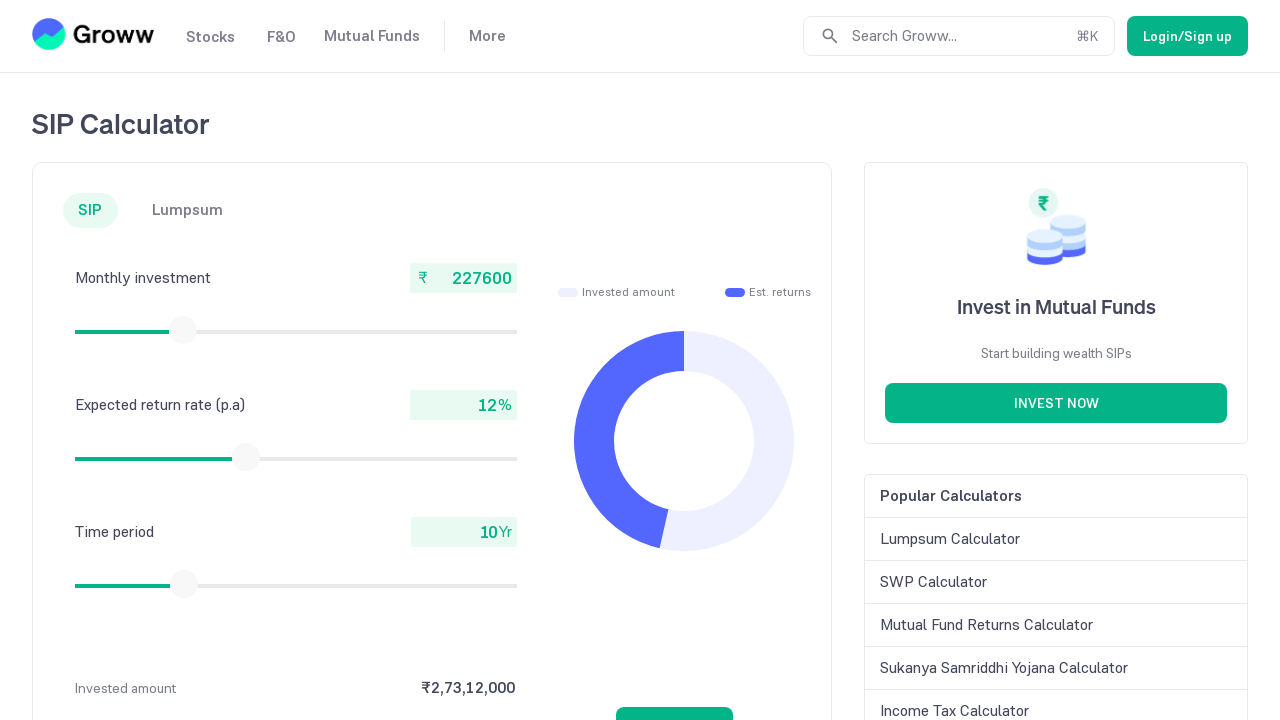

Pressed mouse button down on slider at (183, 330)
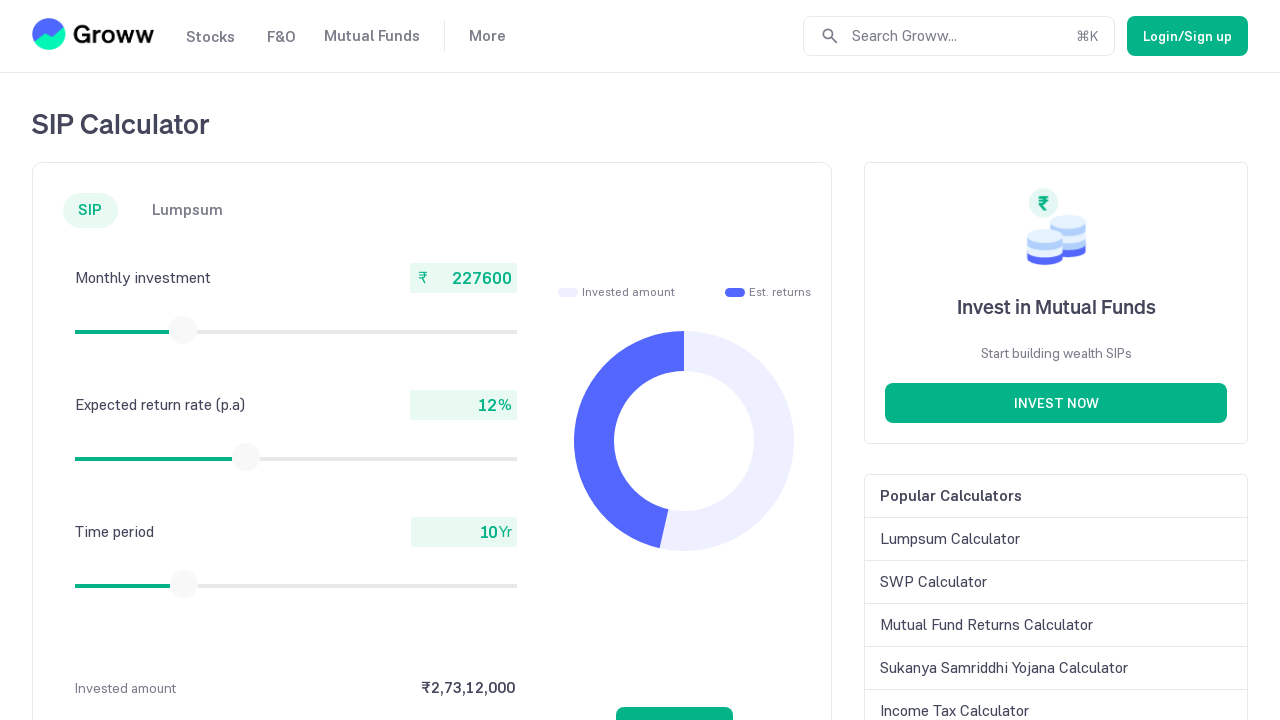

Dragged slider to the right at (184, 330)
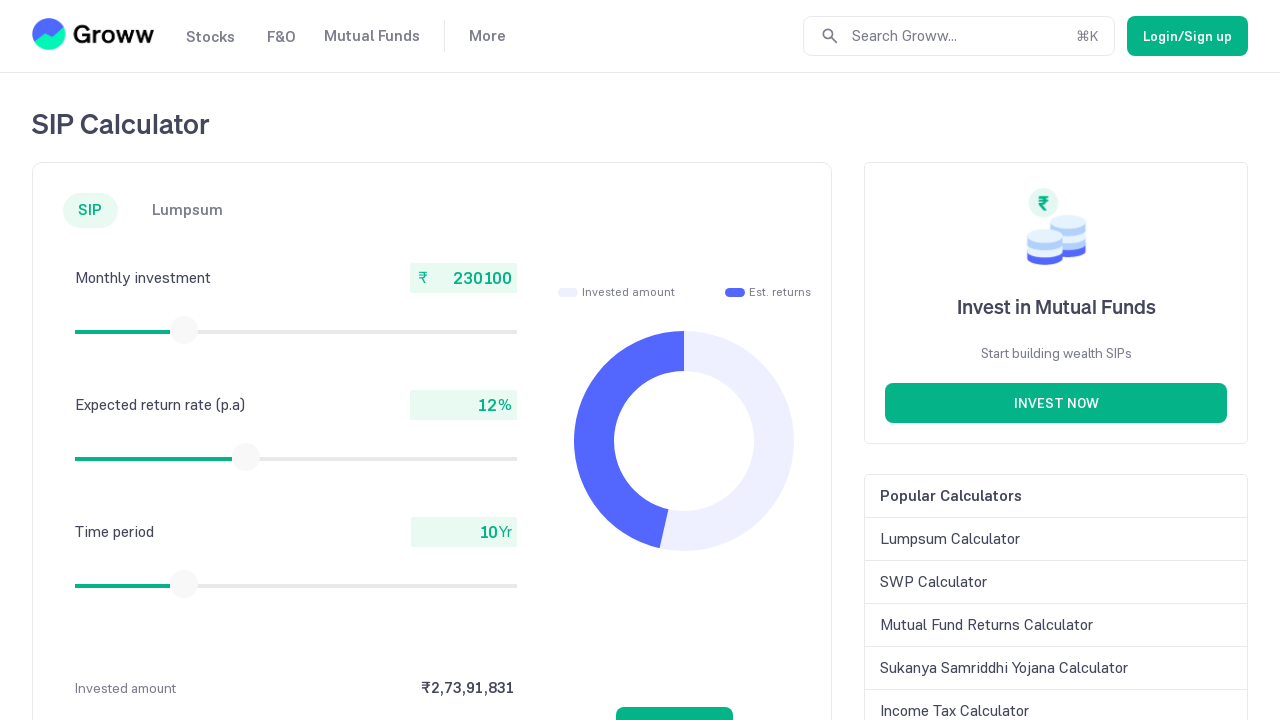

Released mouse button at (184, 330)
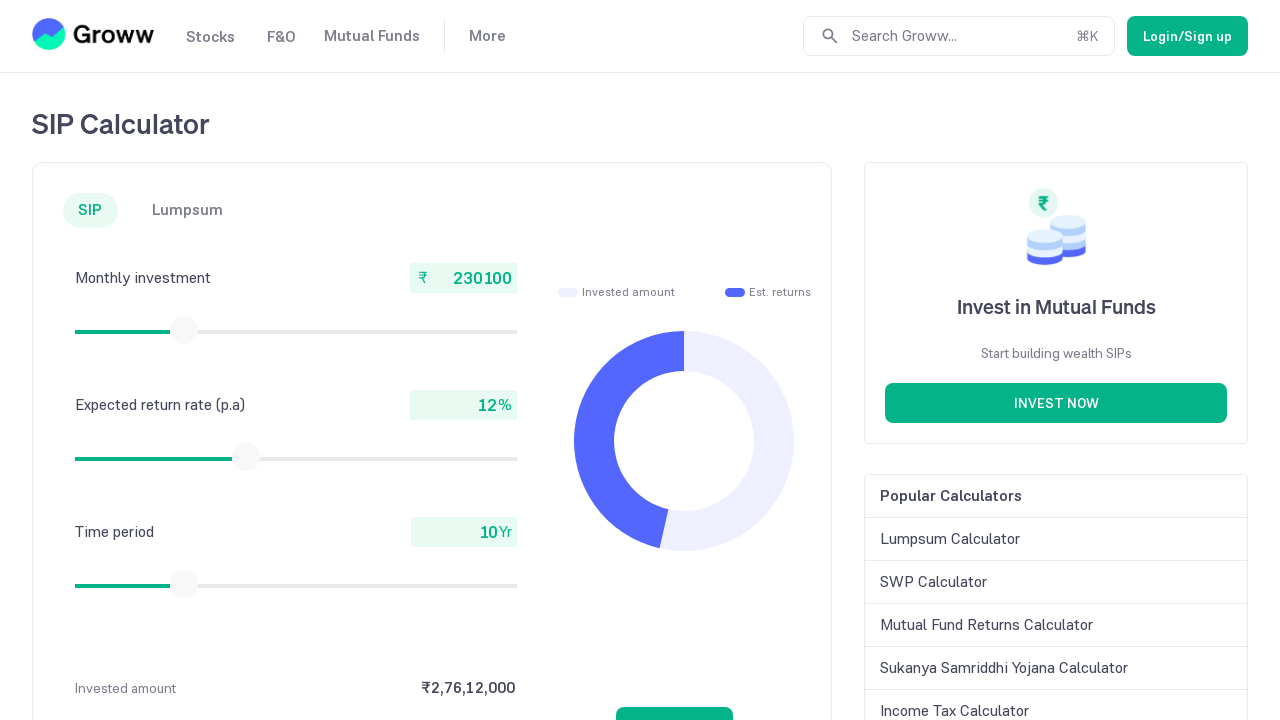

Checked current monthly investment value: 230100
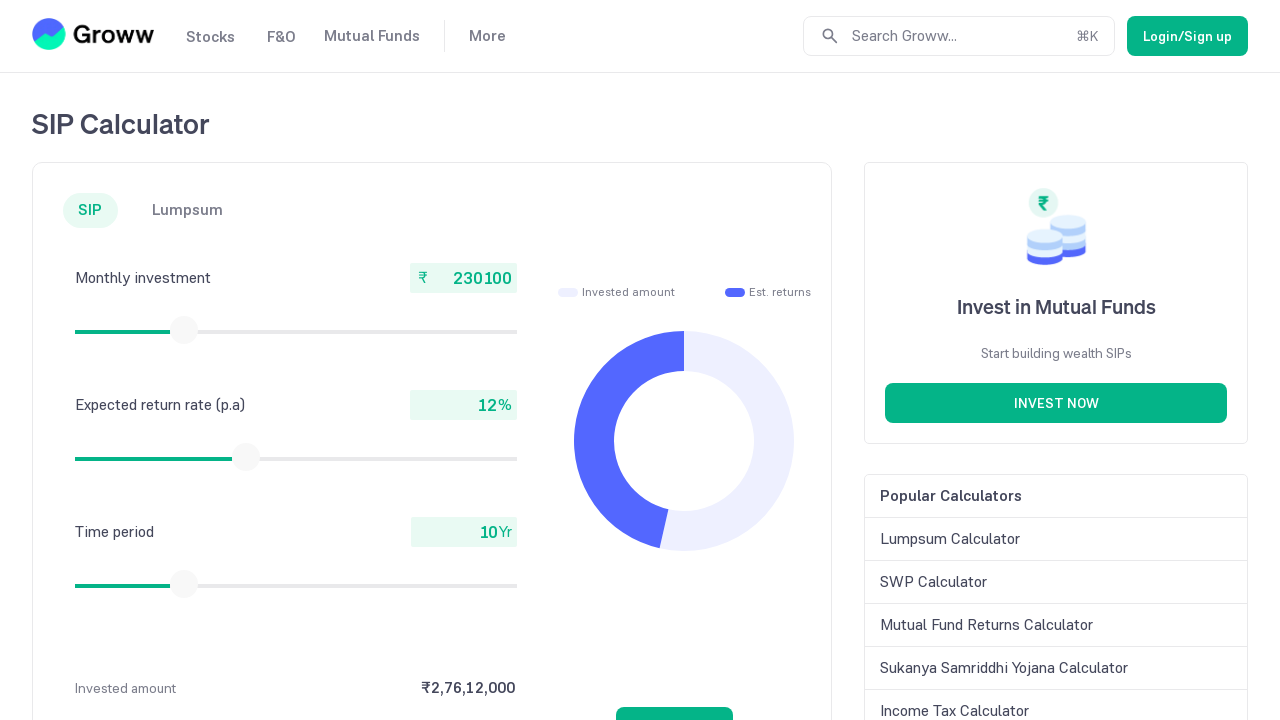

Moved mouse to slider center (iteration 83) at (184, 330)
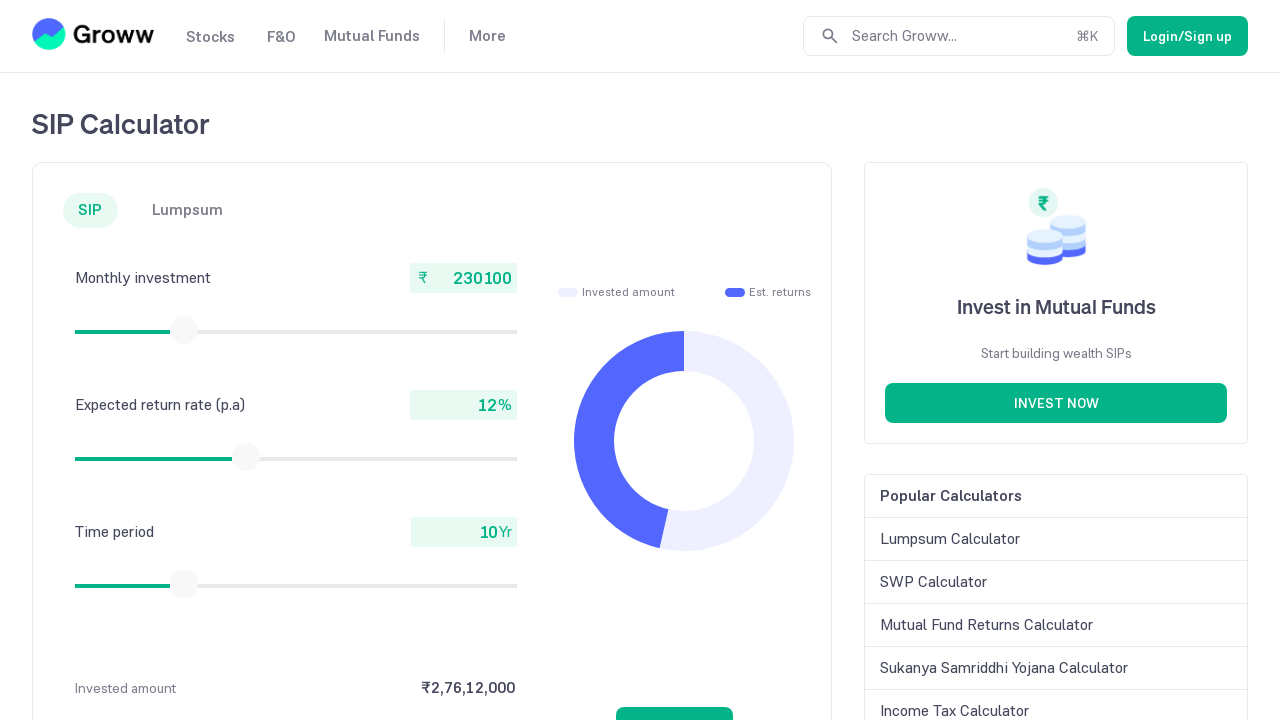

Pressed mouse button down on slider at (184, 330)
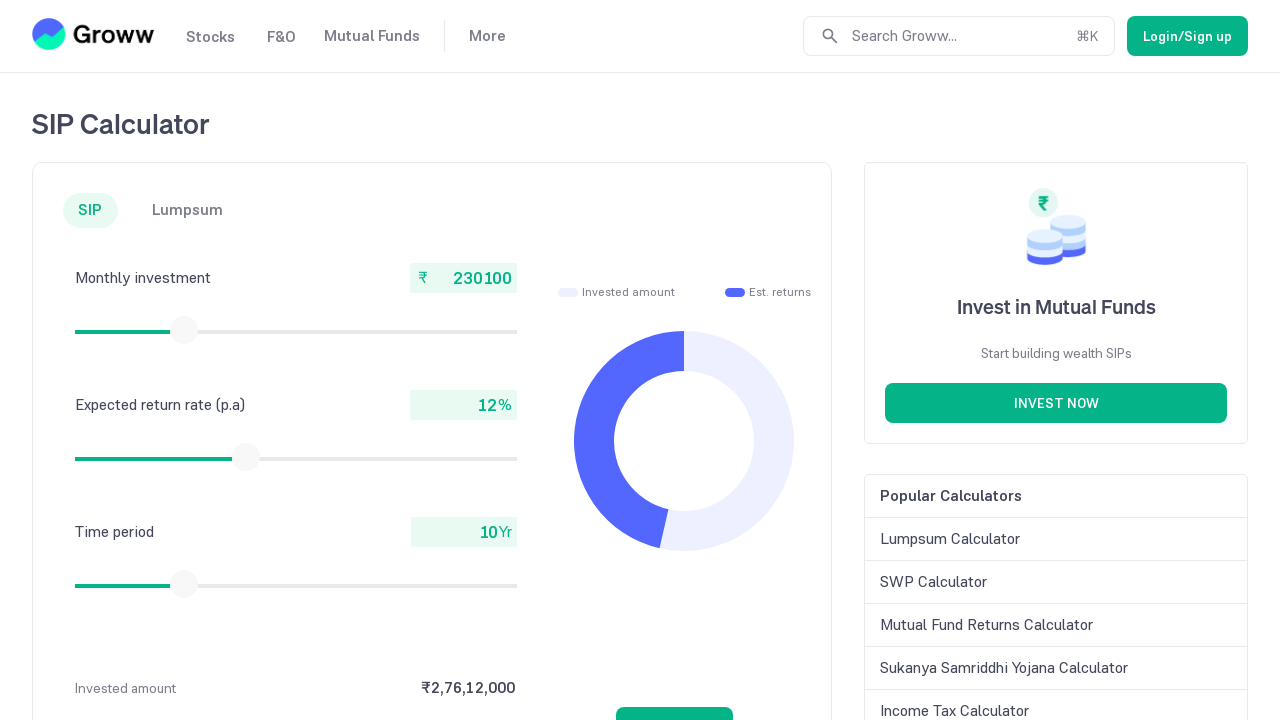

Dragged slider to the right at (185, 330)
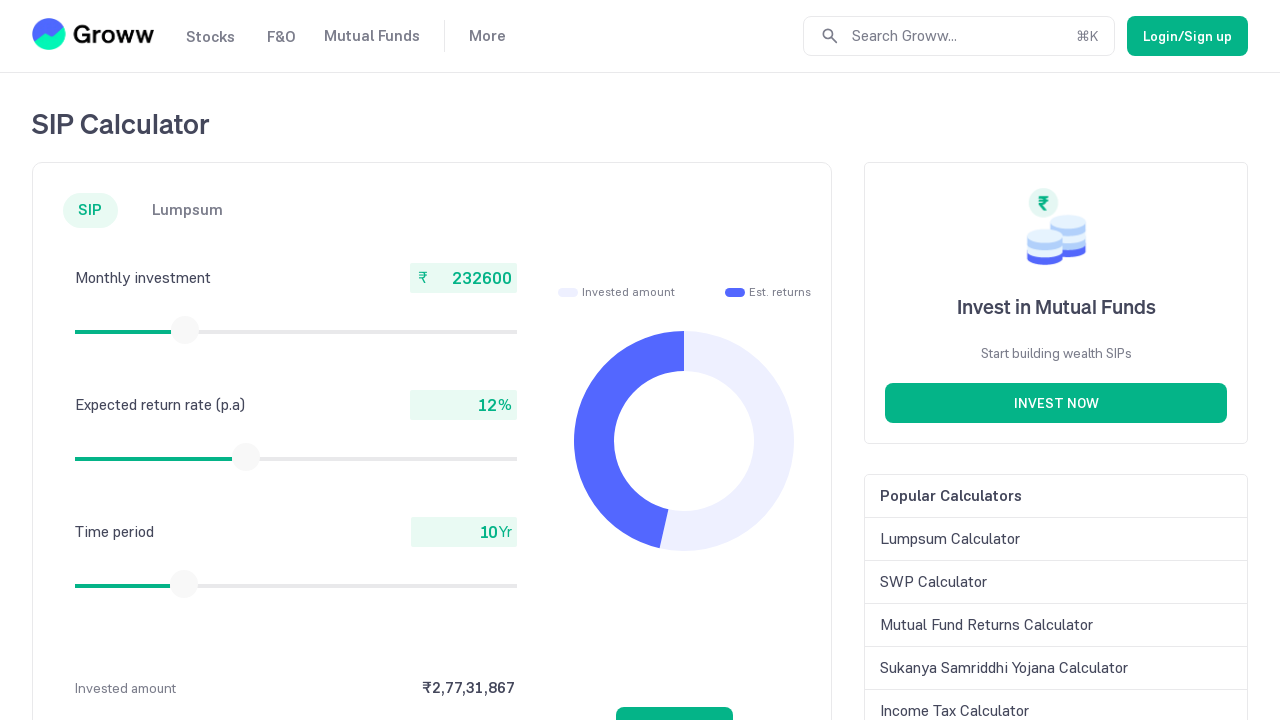

Released mouse button at (185, 330)
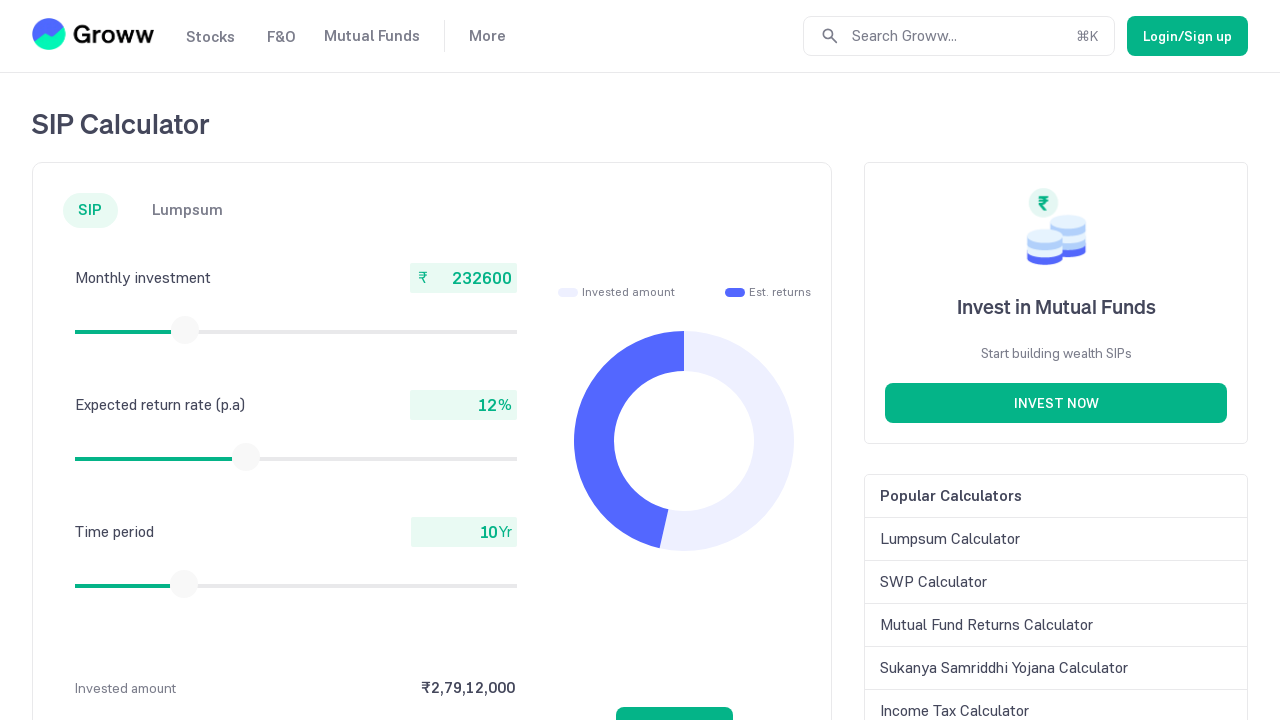

Checked current monthly investment value: 232600
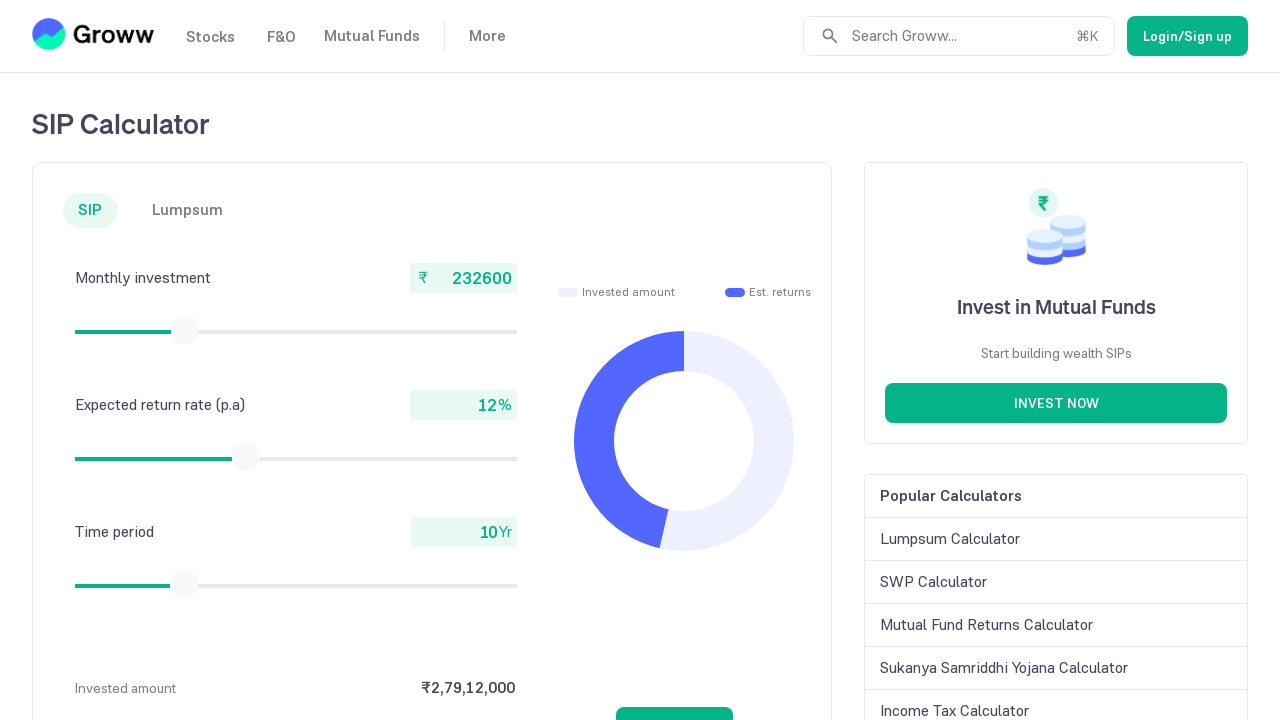

Moved mouse to slider center (iteration 84) at (185, 330)
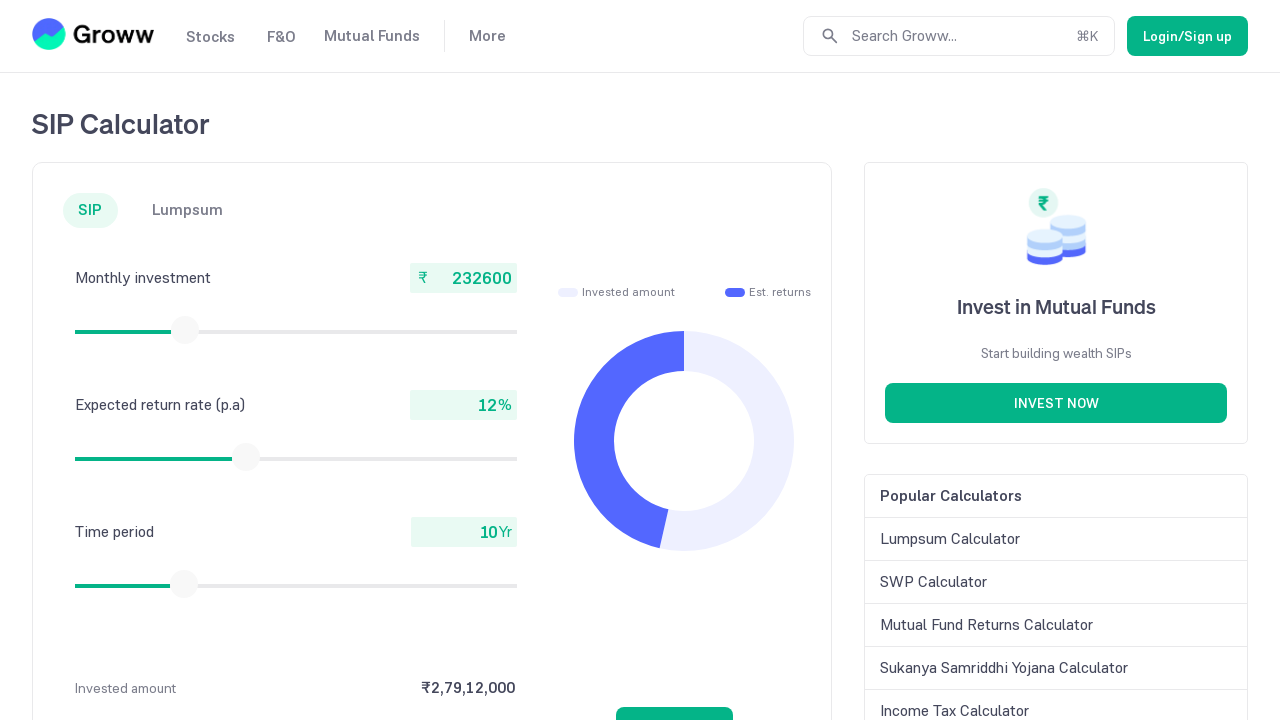

Pressed mouse button down on slider at (185, 330)
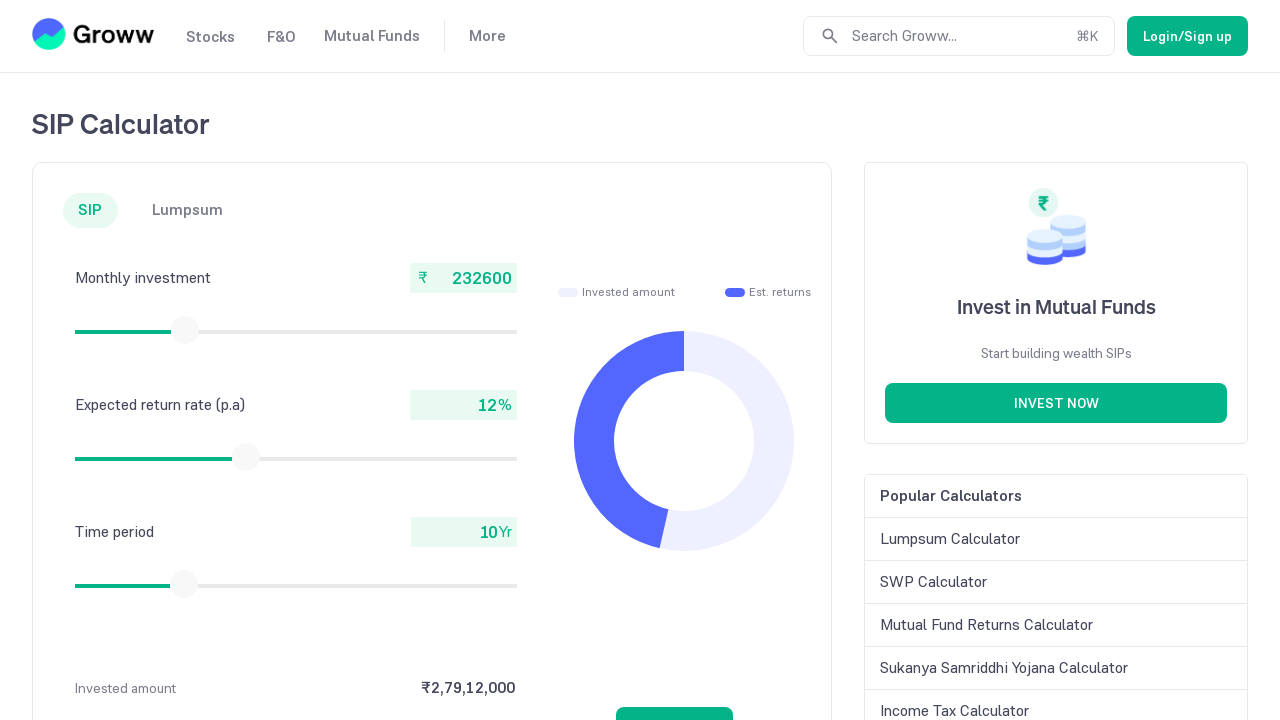

Dragged slider to the right at (186, 330)
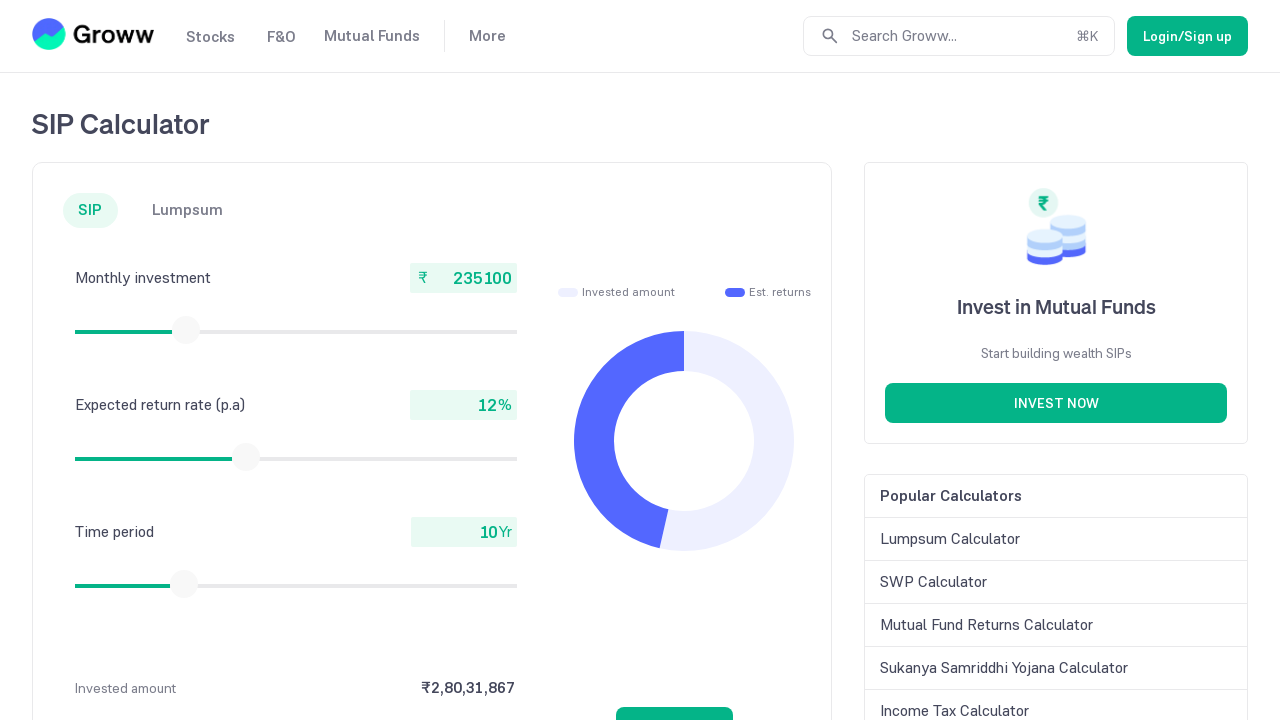

Released mouse button at (186, 330)
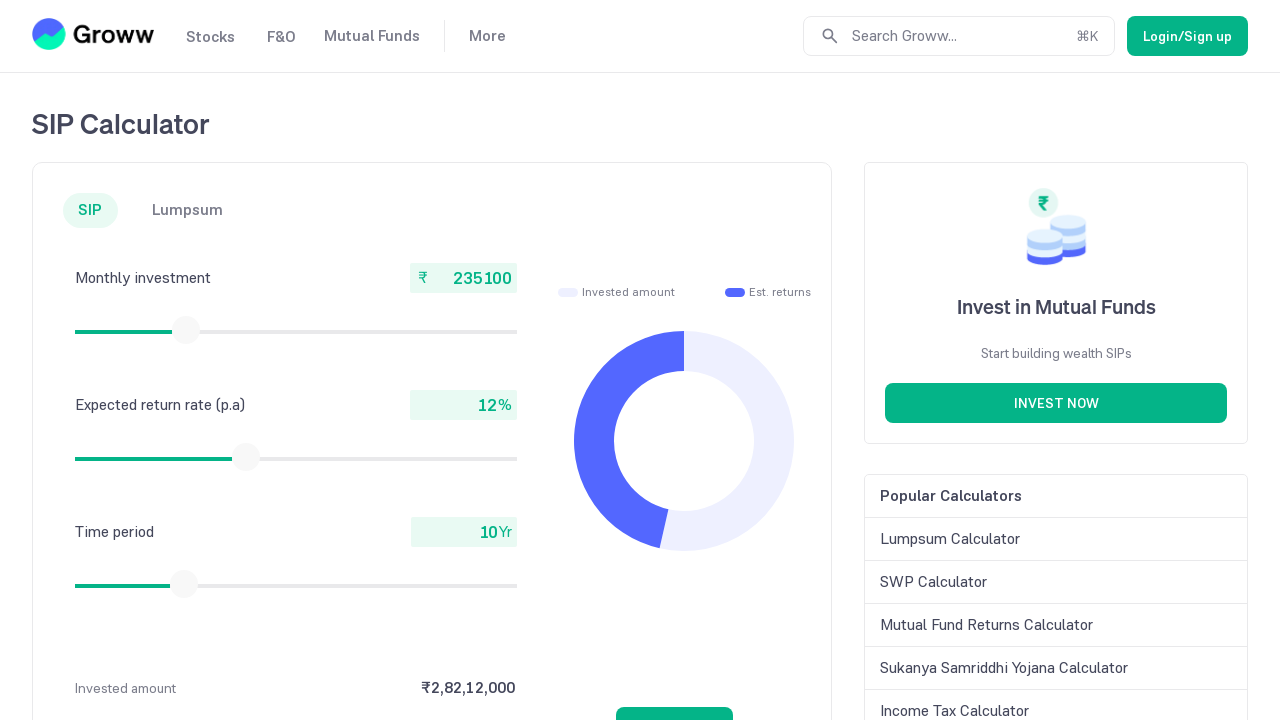

Checked current monthly investment value: 235100
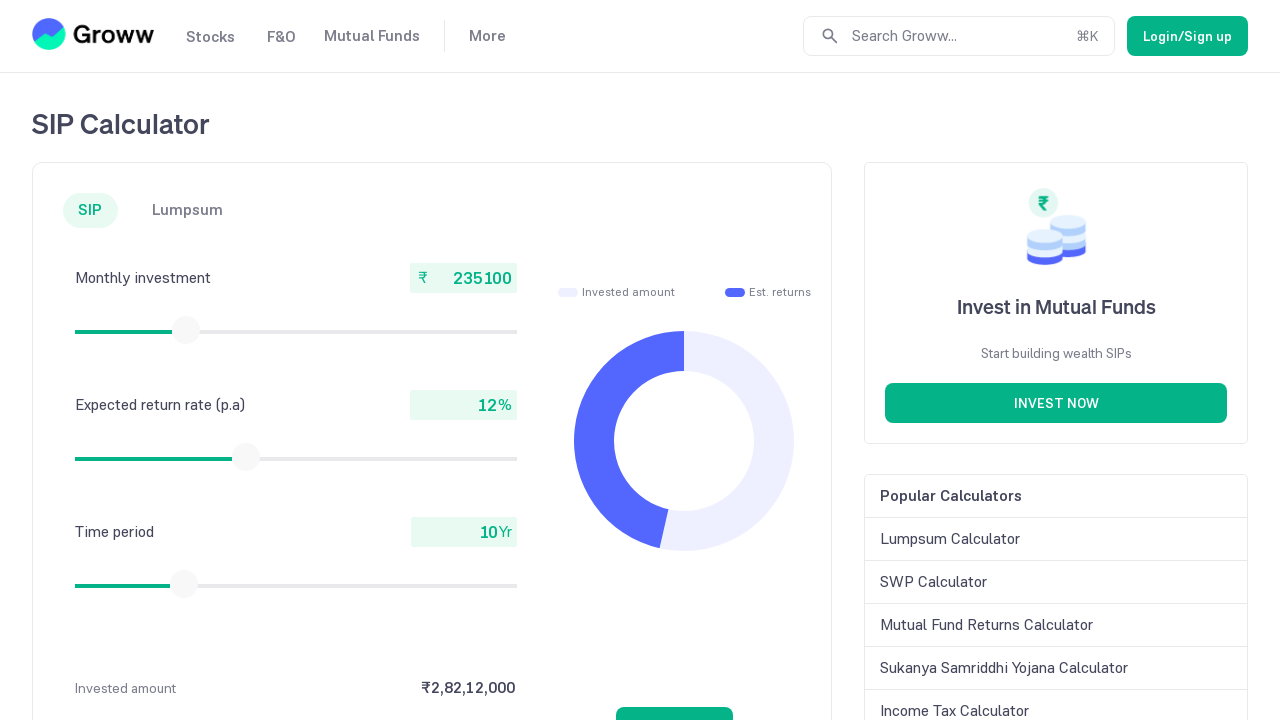

Moved mouse to slider center (iteration 85) at (186, 330)
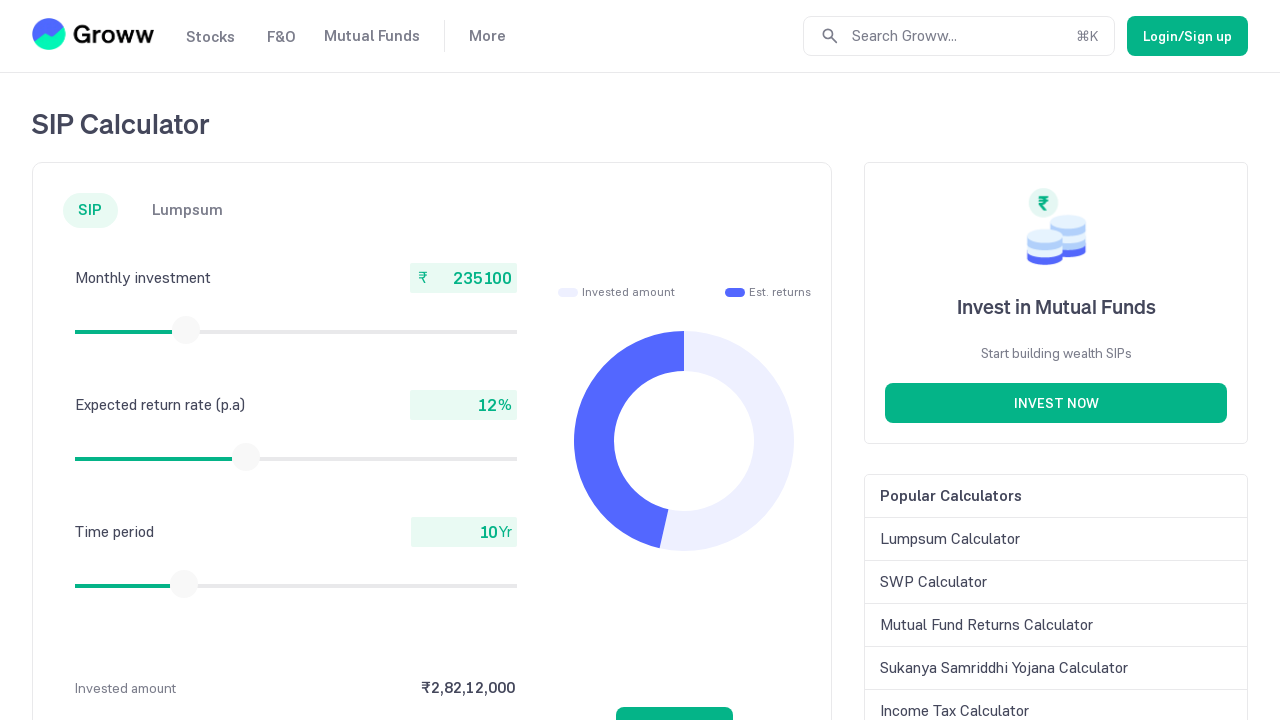

Pressed mouse button down on slider at (186, 330)
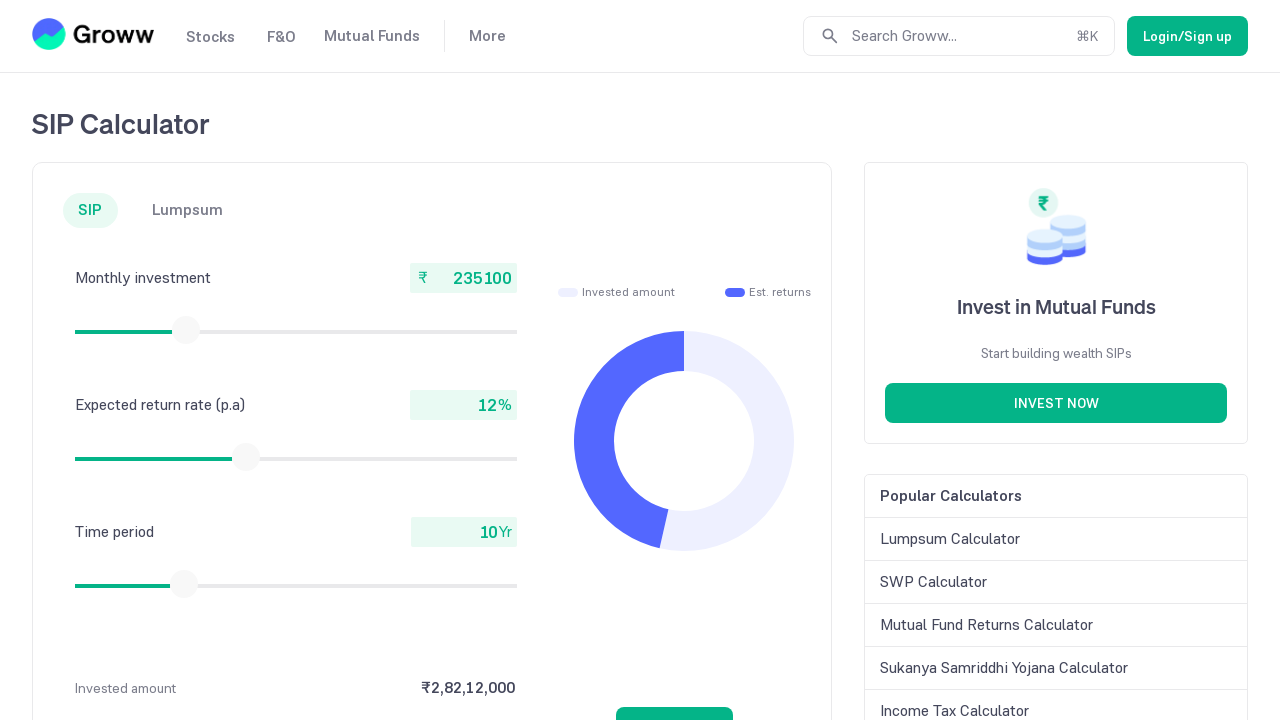

Dragged slider to the right at (187, 330)
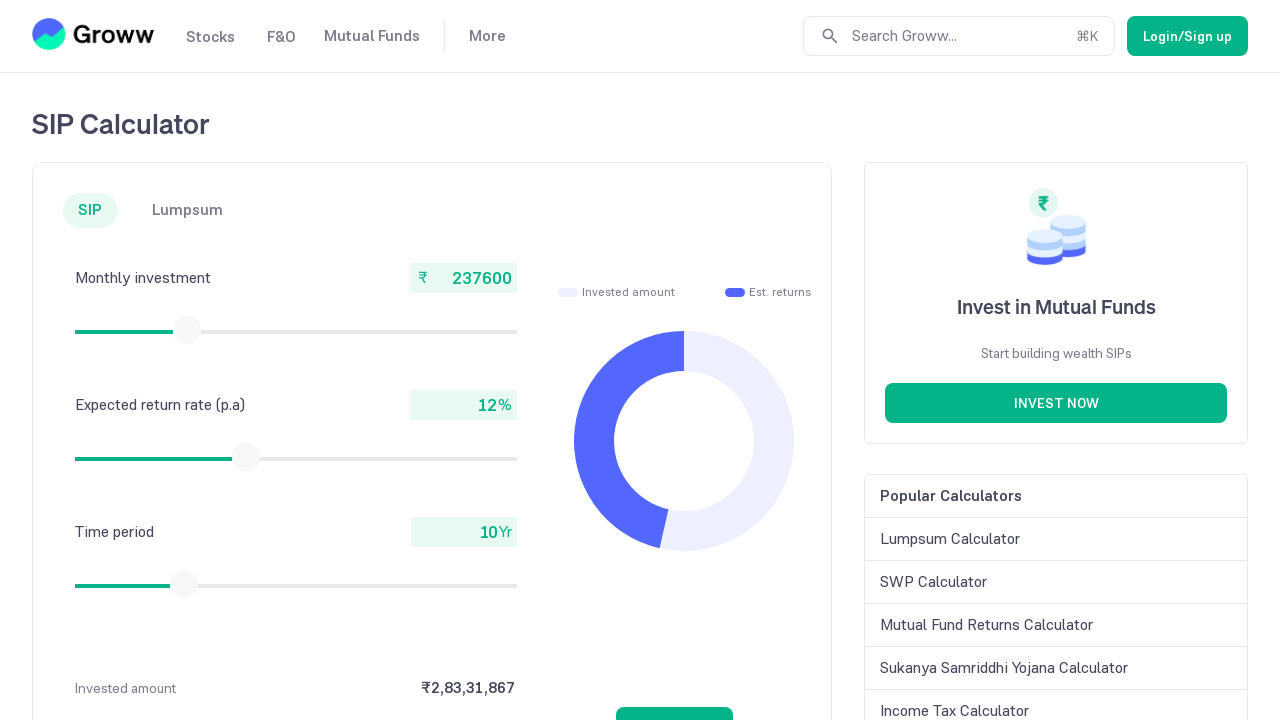

Released mouse button at (187, 330)
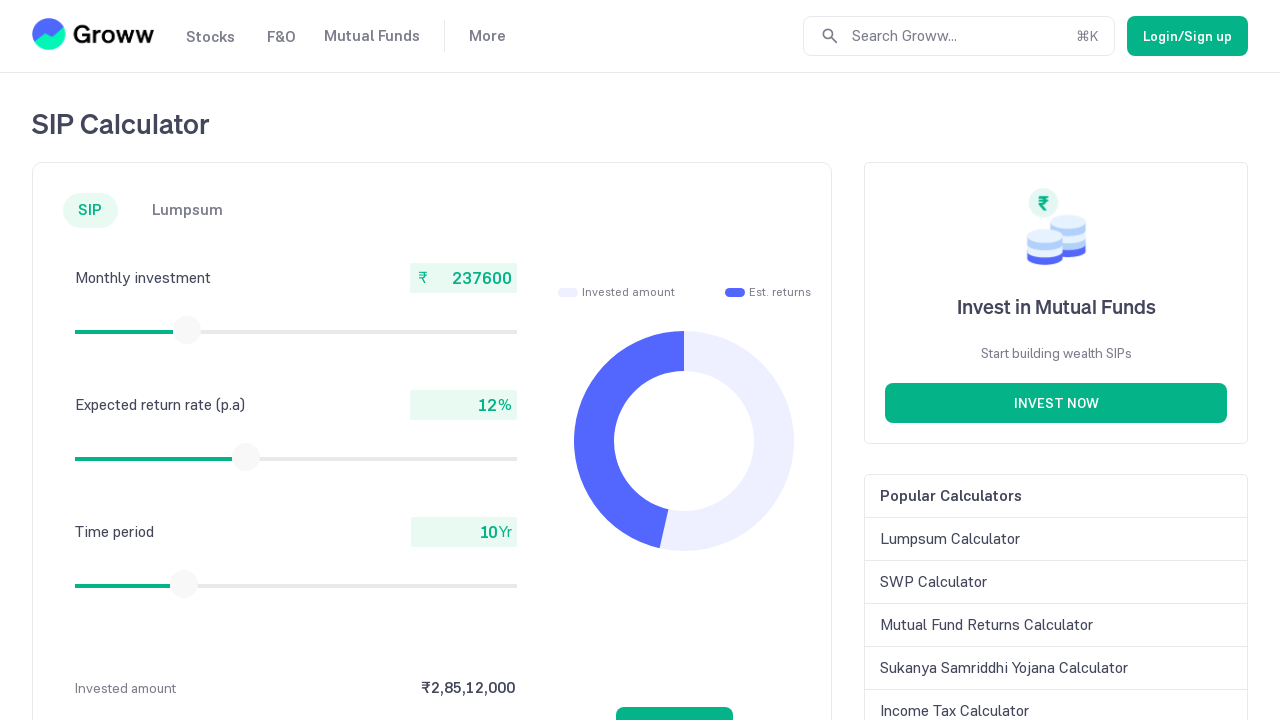

Checked current monthly investment value: 237600
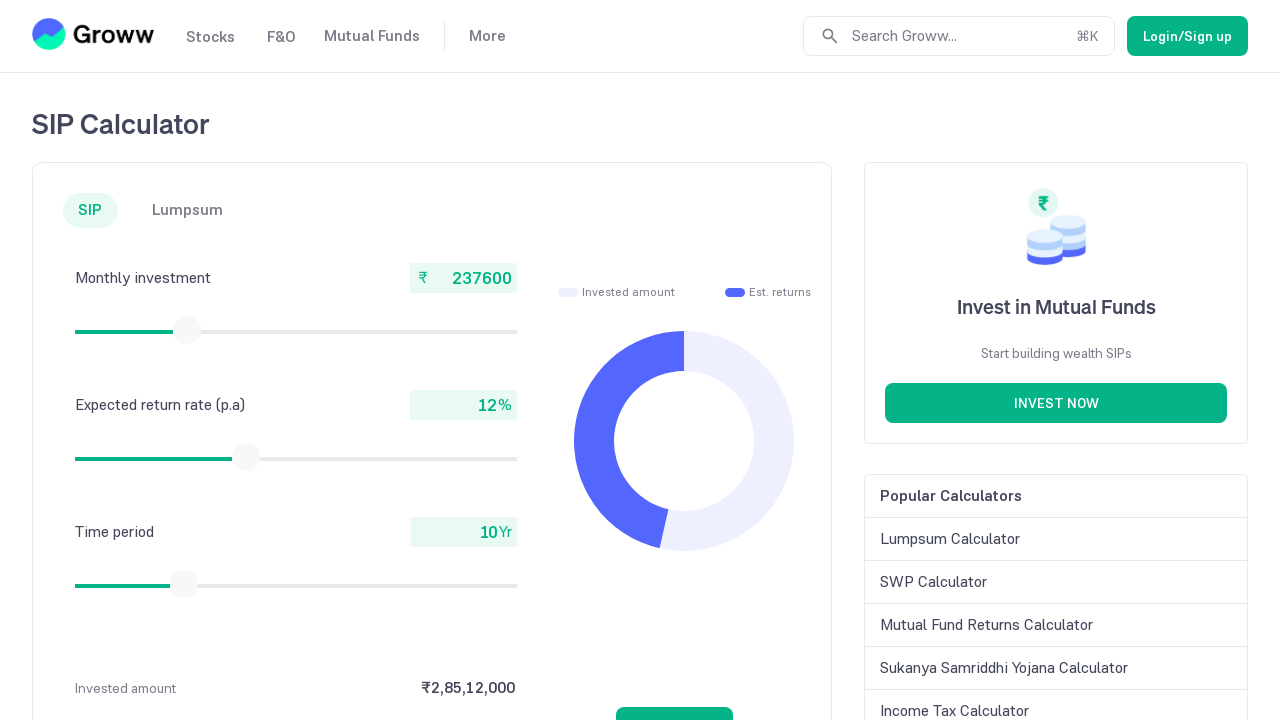

Moved mouse to slider center (iteration 86) at (187, 330)
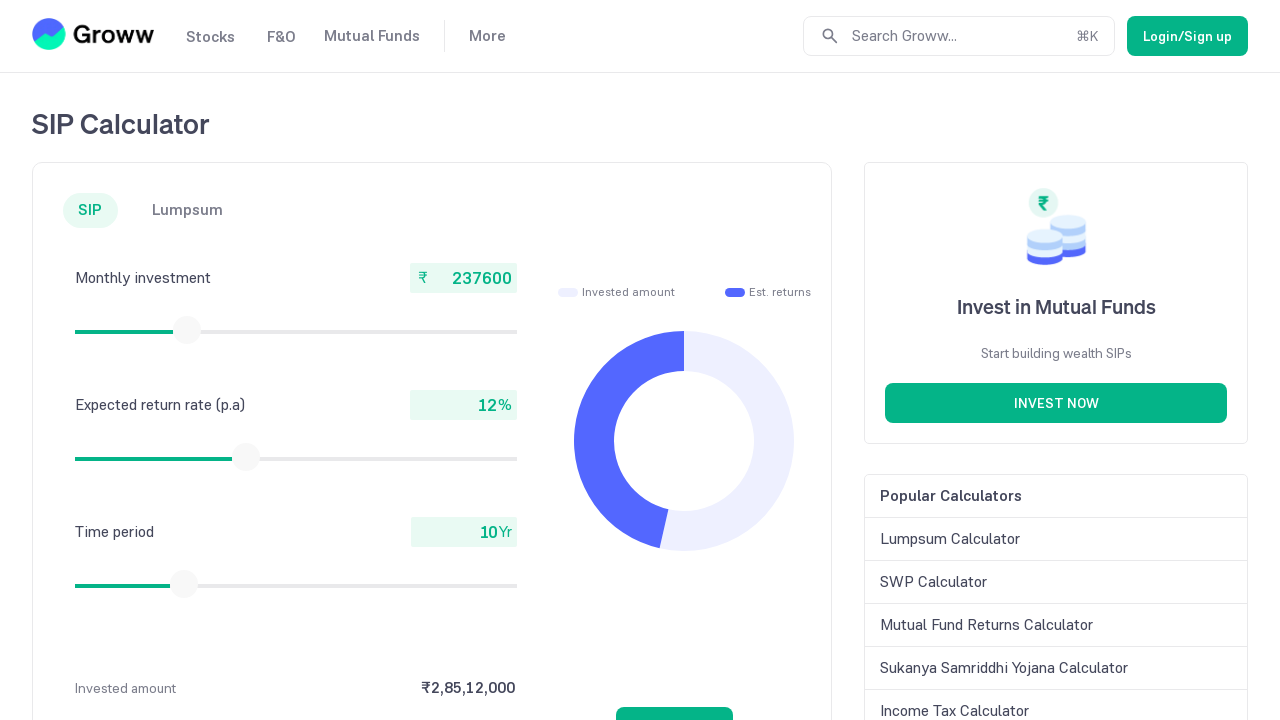

Pressed mouse button down on slider at (187, 330)
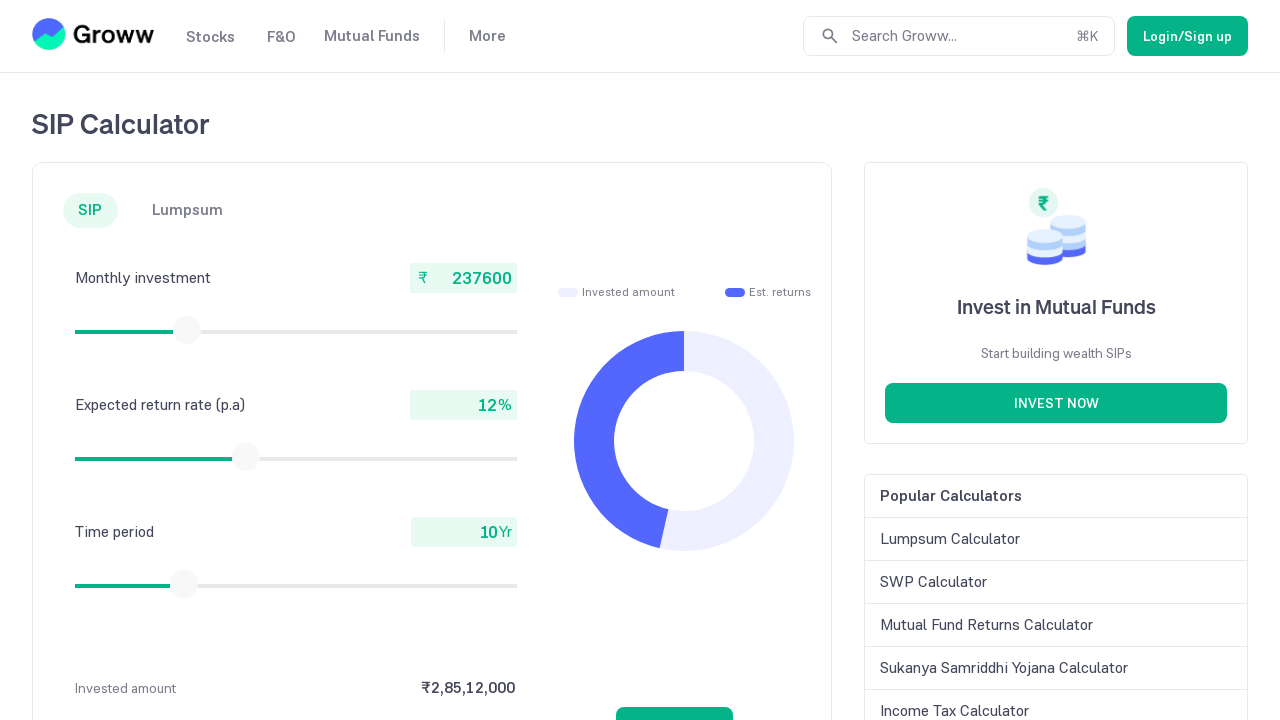

Dragged slider to the right at (188, 330)
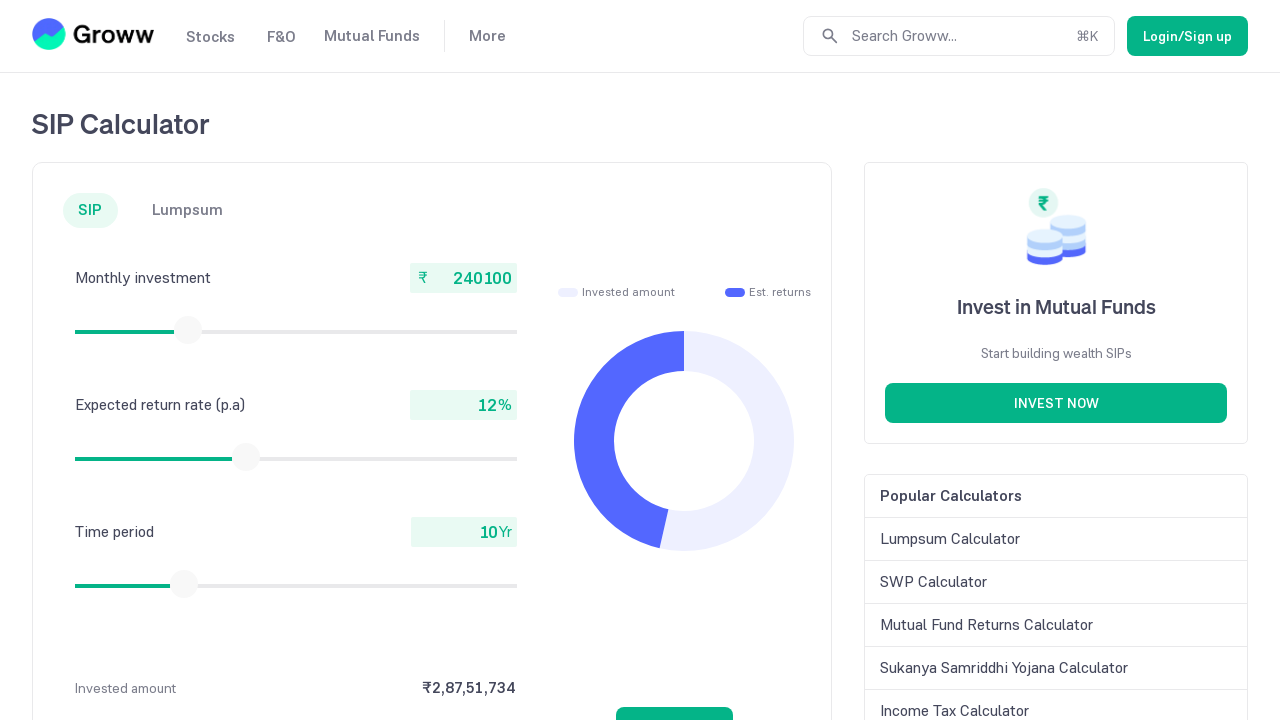

Released mouse button at (188, 330)
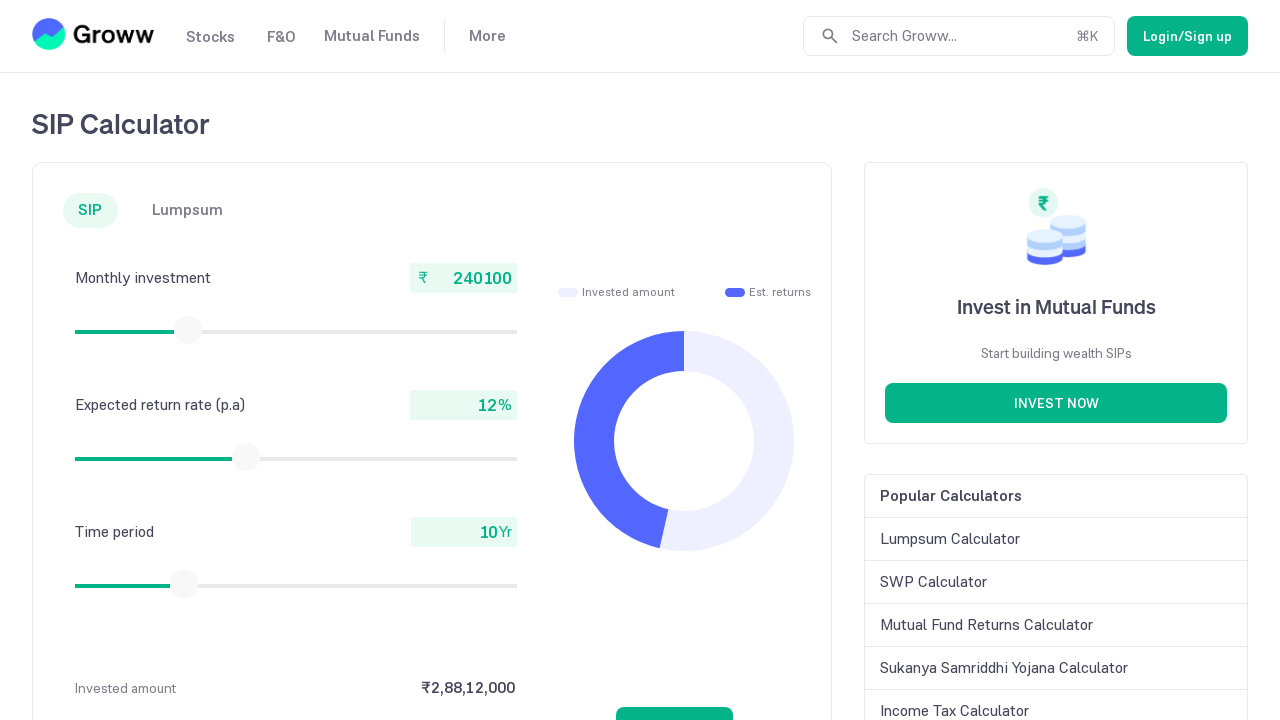

Checked current monthly investment value: 240100
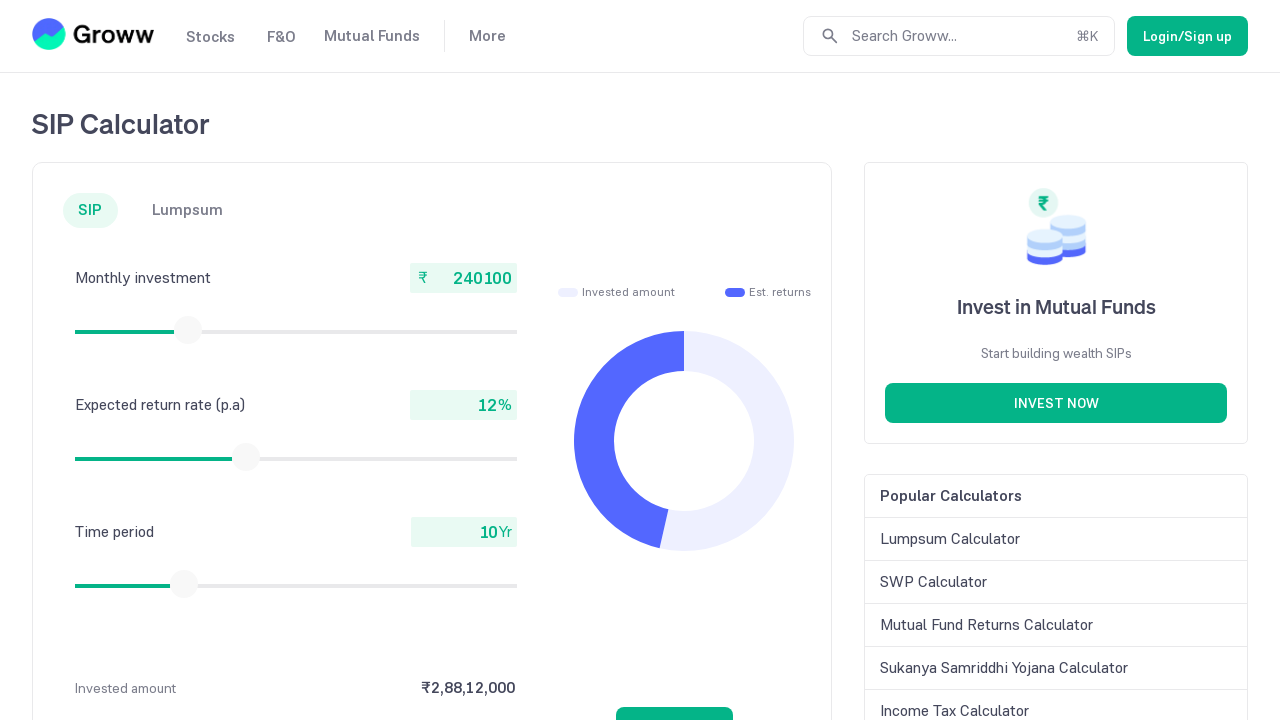

Moved mouse to slider center (iteration 87) at (188, 330)
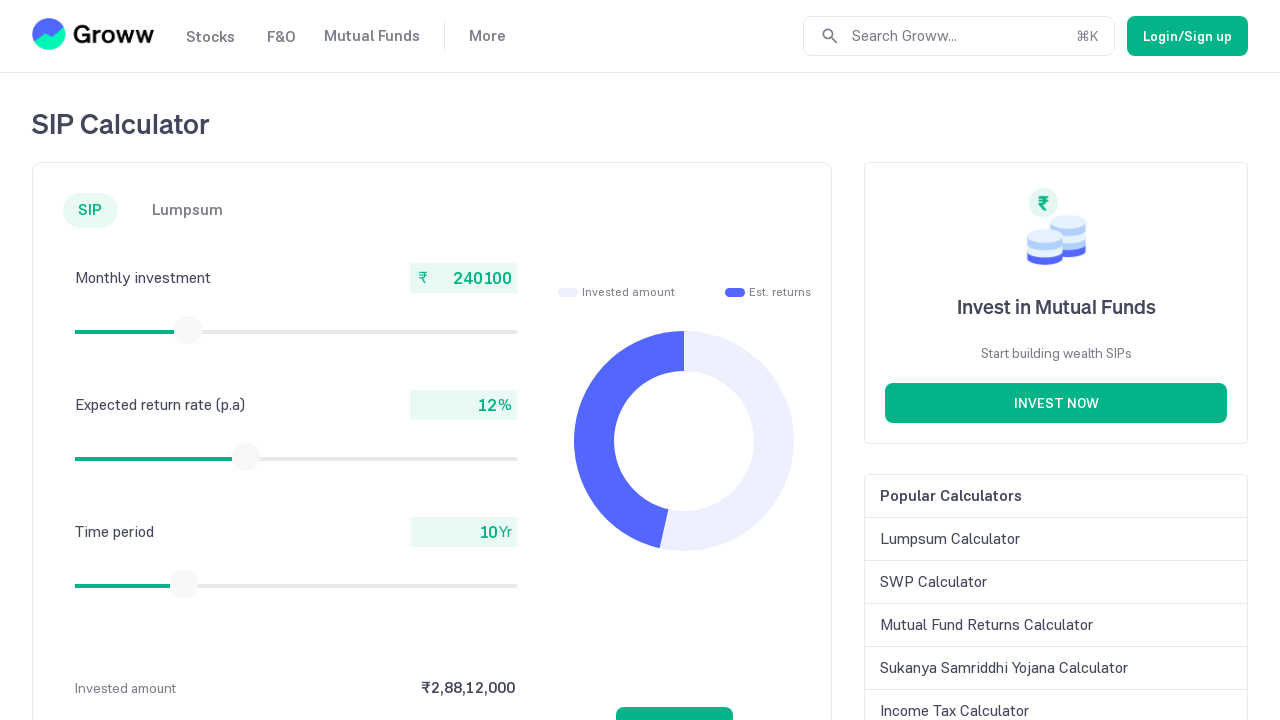

Pressed mouse button down on slider at (188, 330)
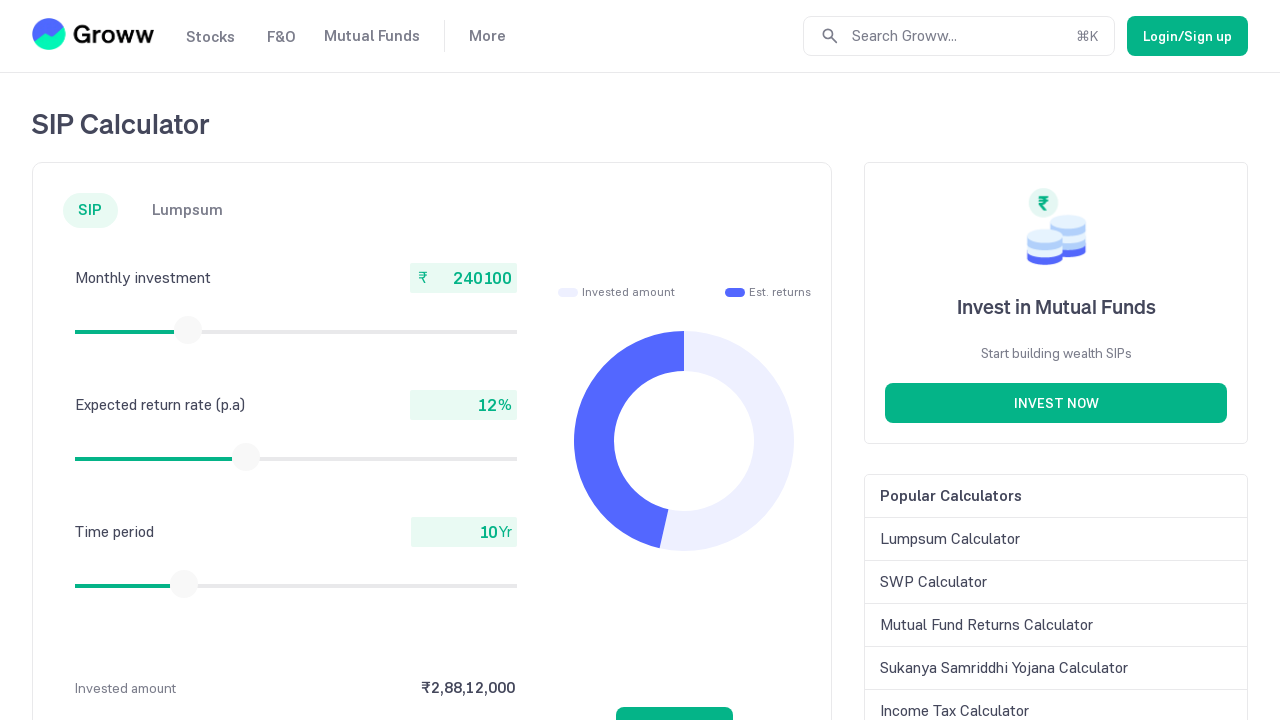

Dragged slider to the right at (189, 330)
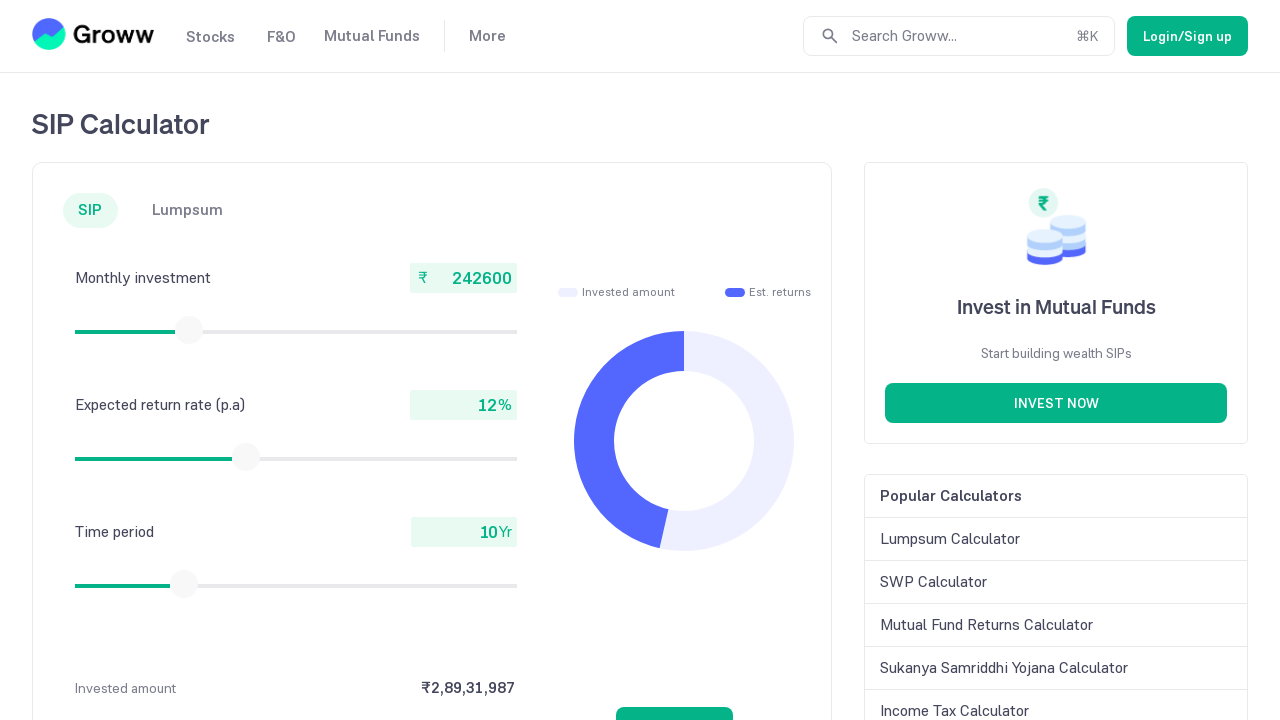

Released mouse button at (189, 330)
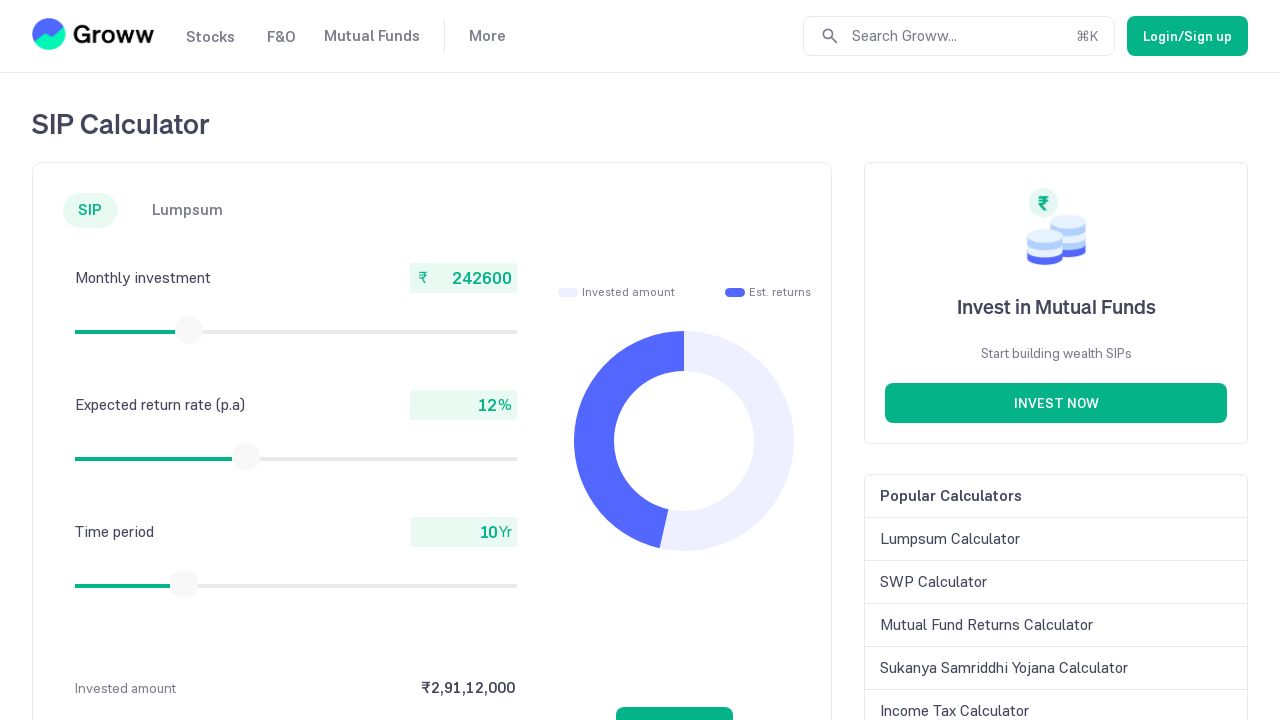

Checked current monthly investment value: 242600
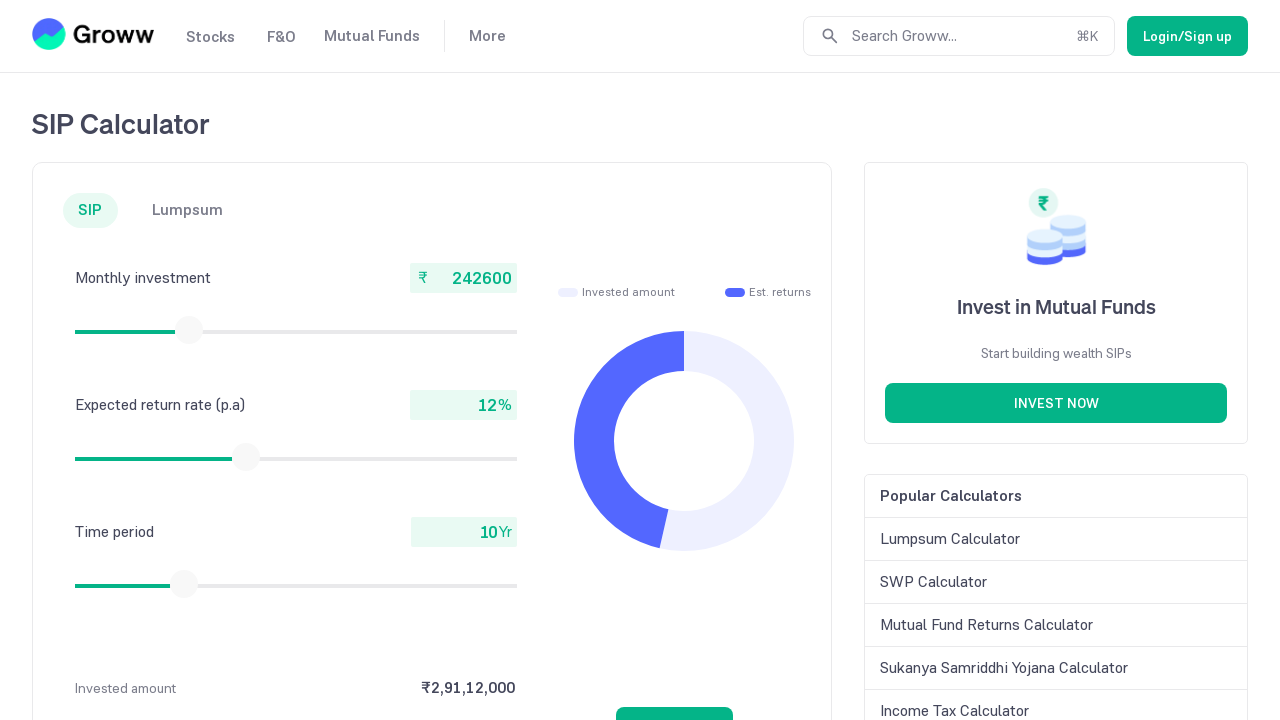

Moved mouse to slider center (iteration 88) at (189, 330)
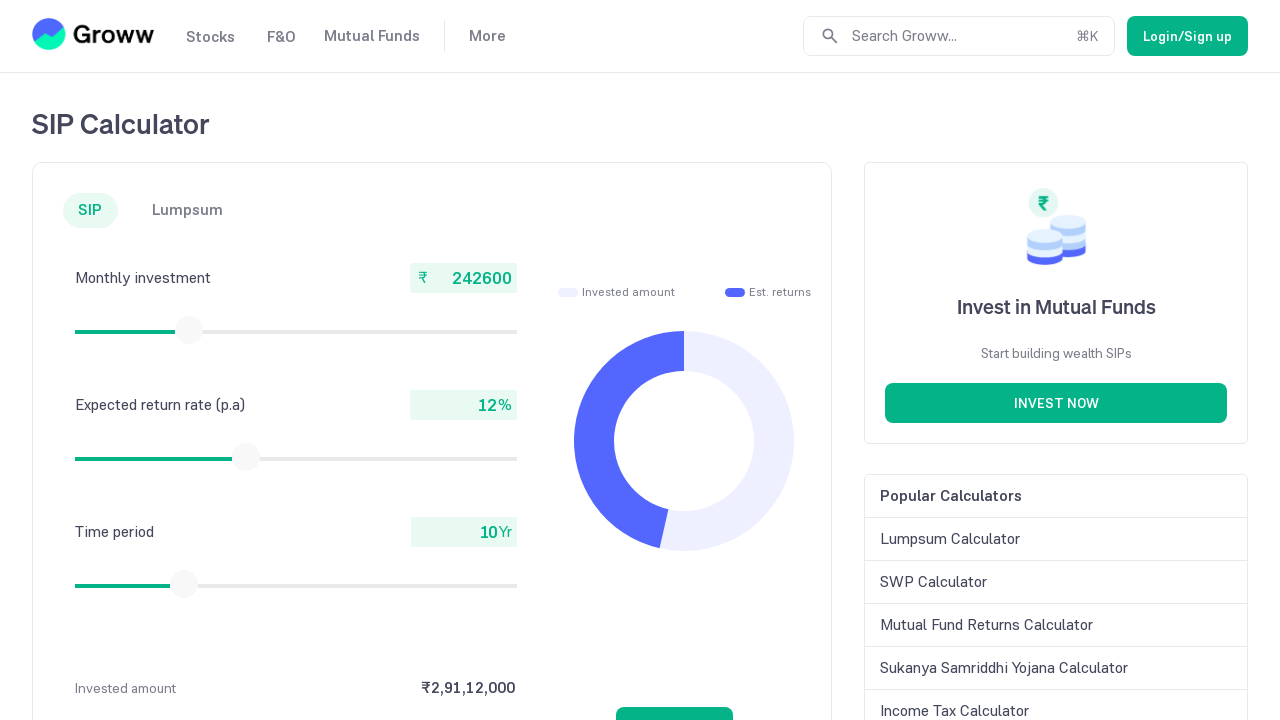

Pressed mouse button down on slider at (189, 330)
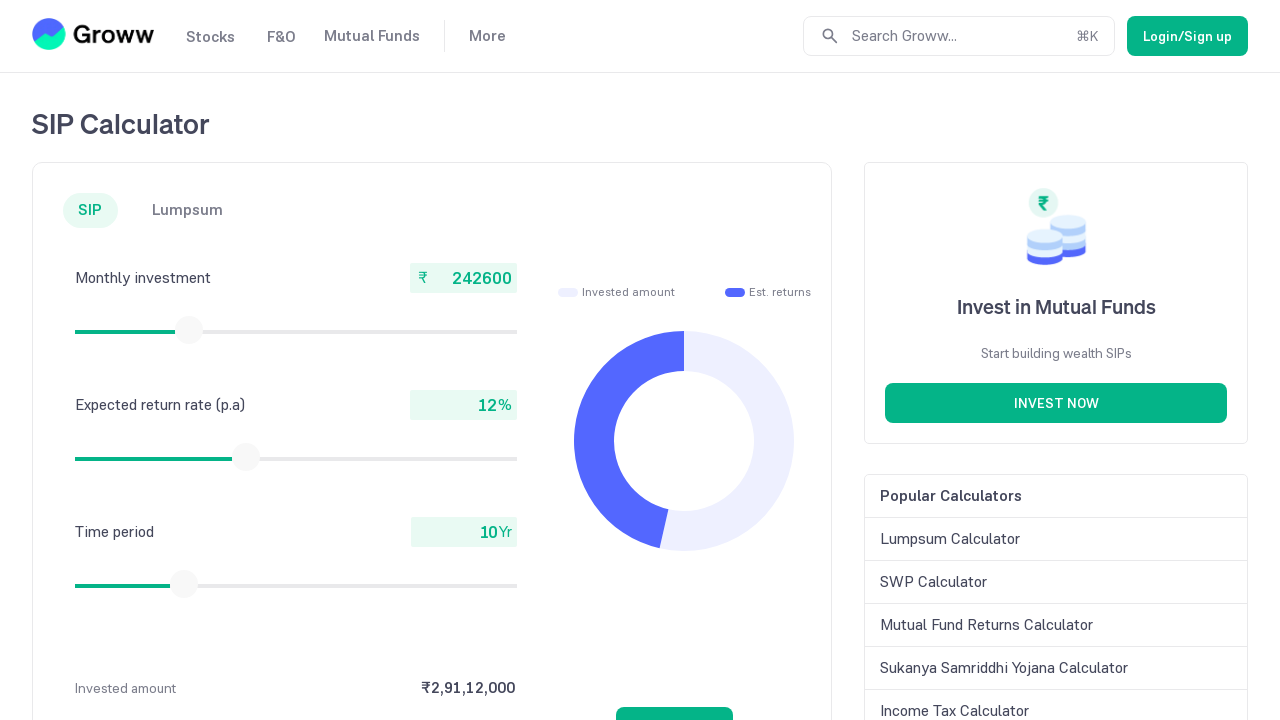

Dragged slider to the right at (190, 330)
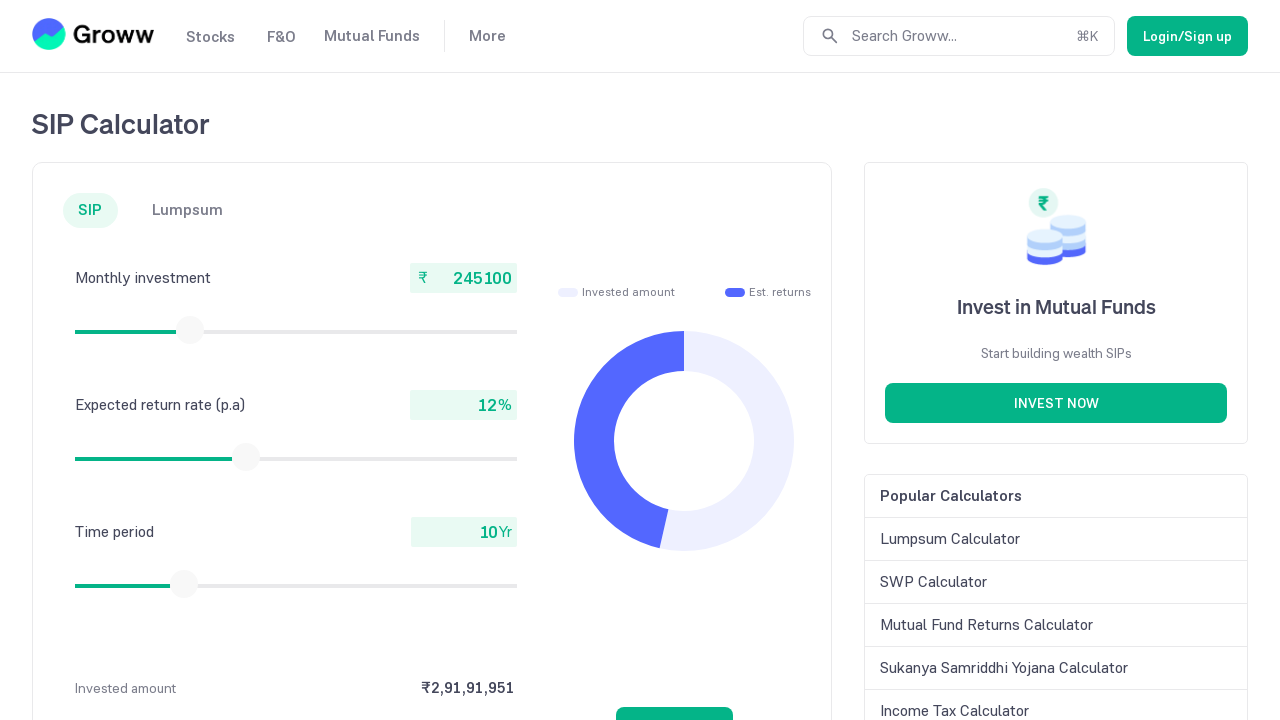

Released mouse button at (190, 330)
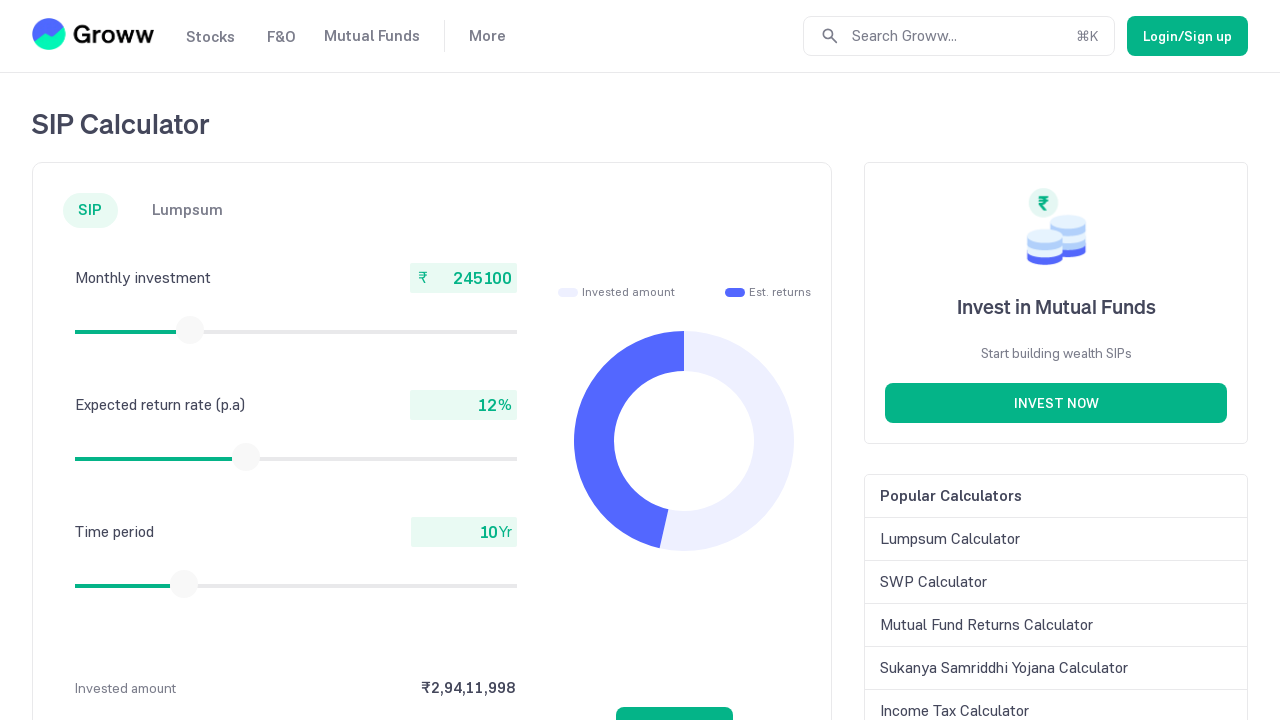

Checked current monthly investment value: 245100
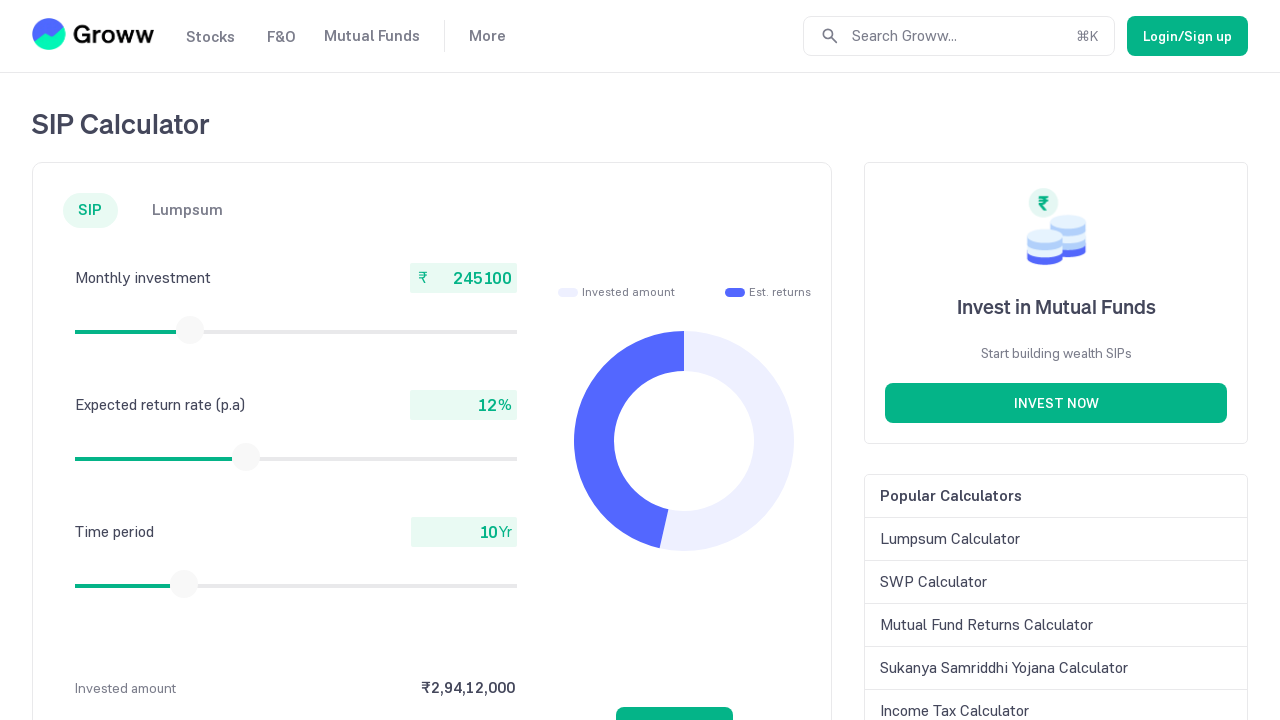

Moved mouse to slider center (iteration 89) at (190, 330)
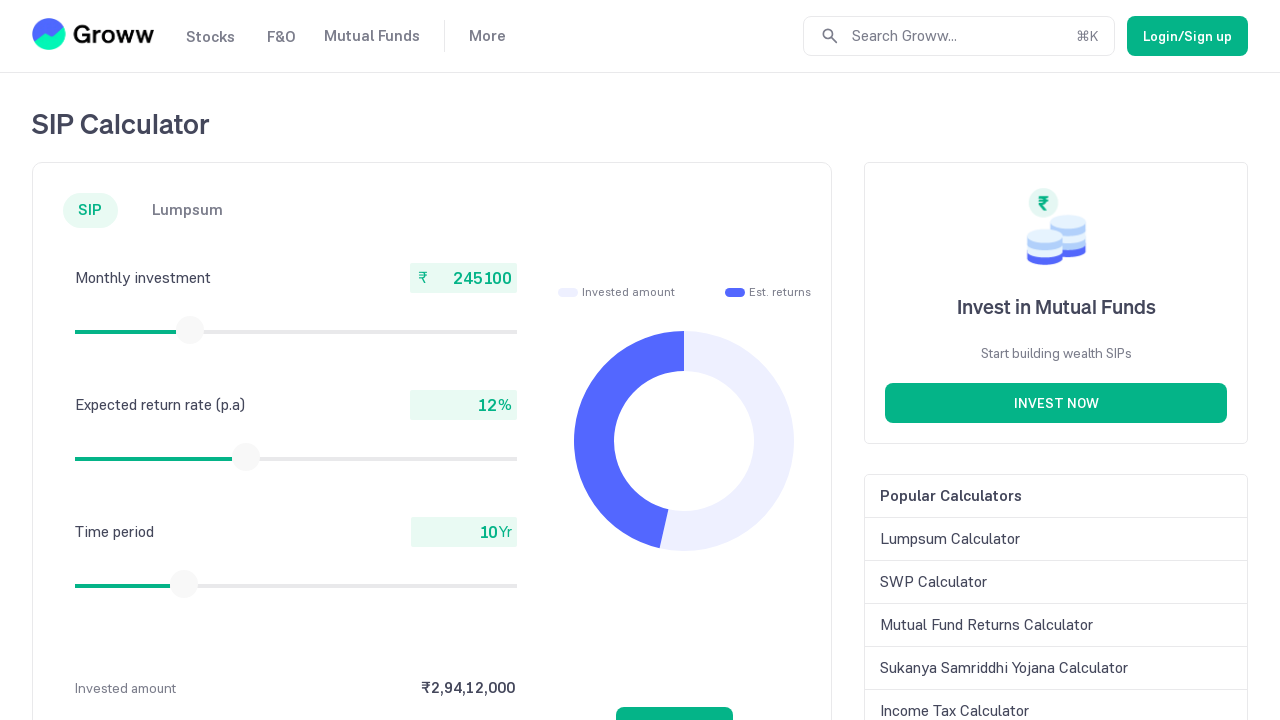

Pressed mouse button down on slider at (190, 330)
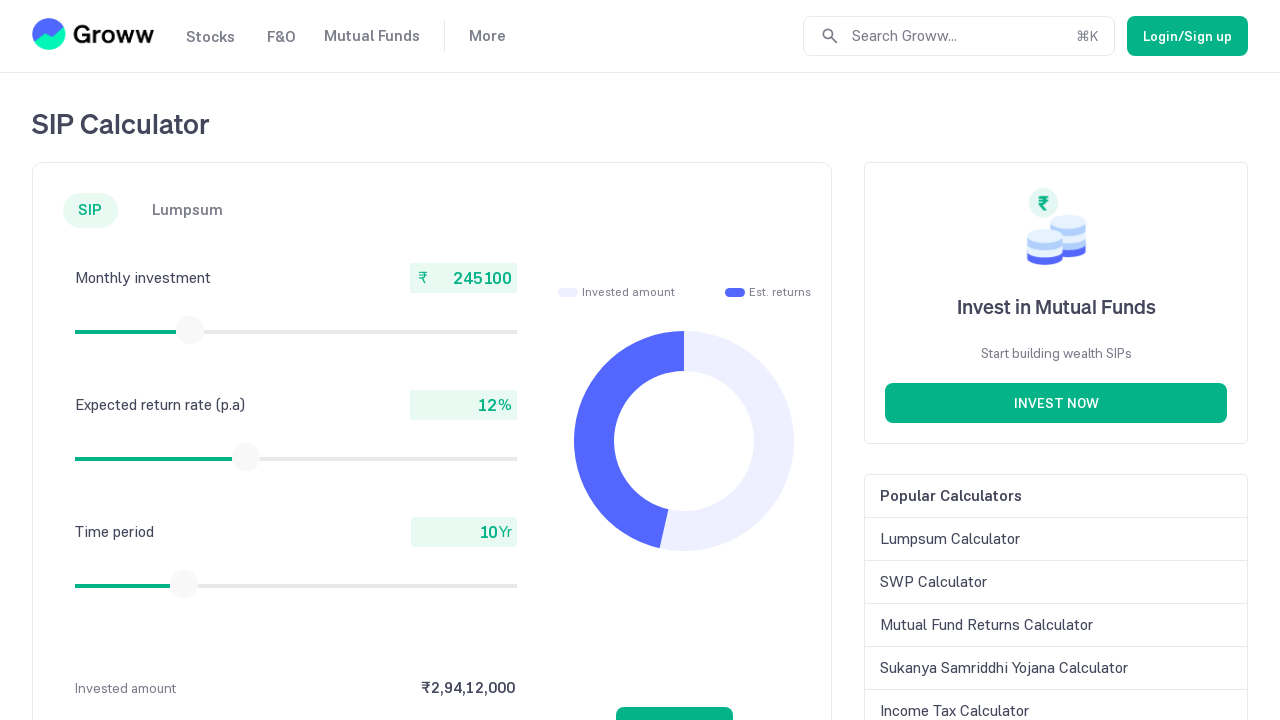

Dragged slider to the right at (191, 330)
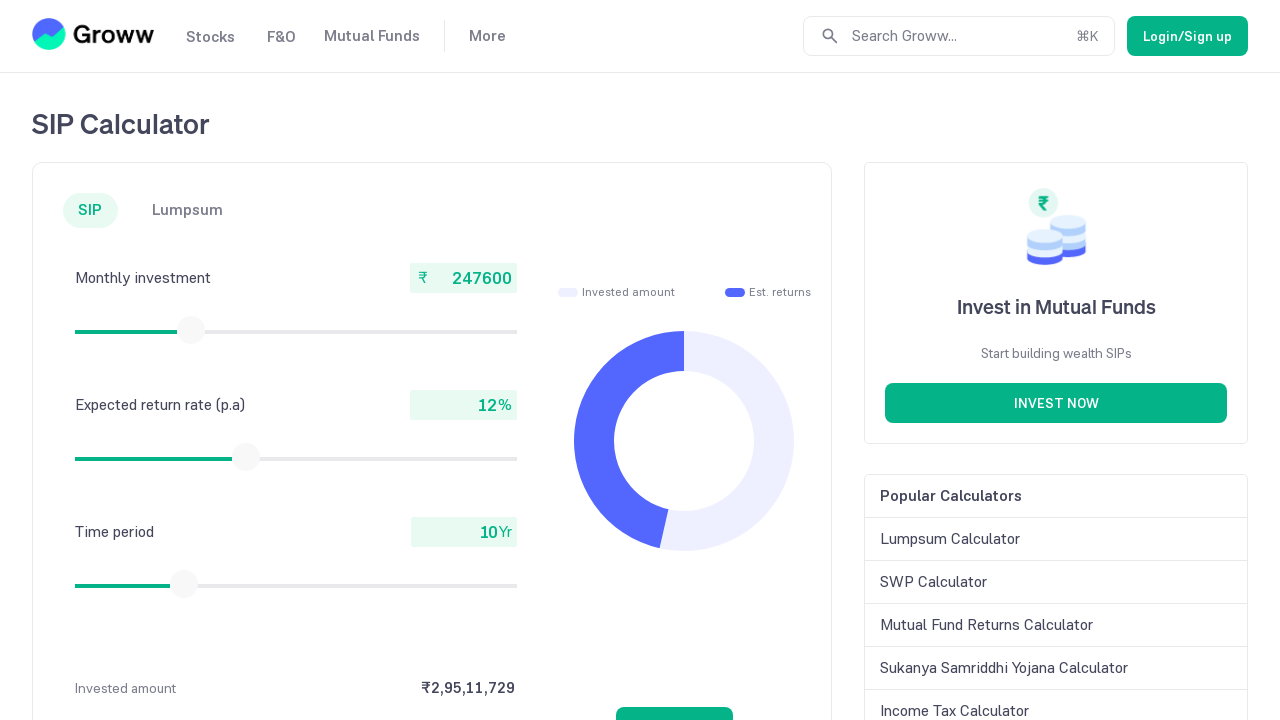

Released mouse button at (191, 330)
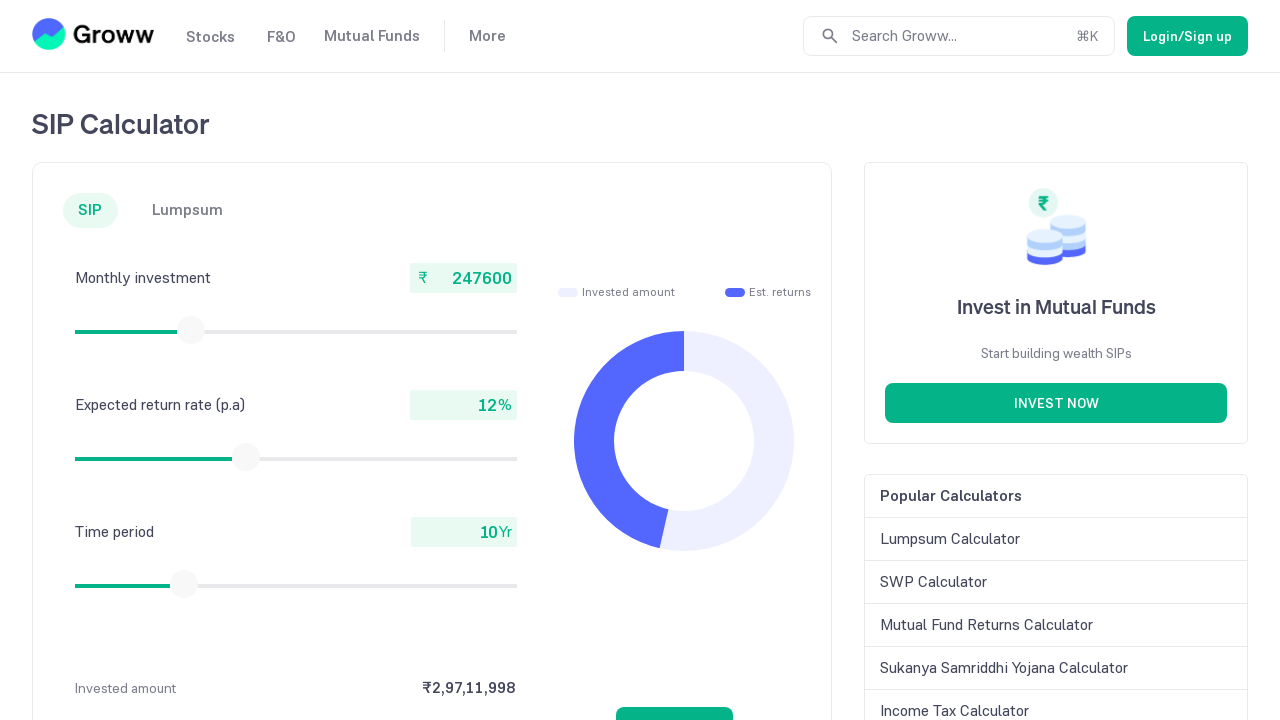

Checked current monthly investment value: 247600
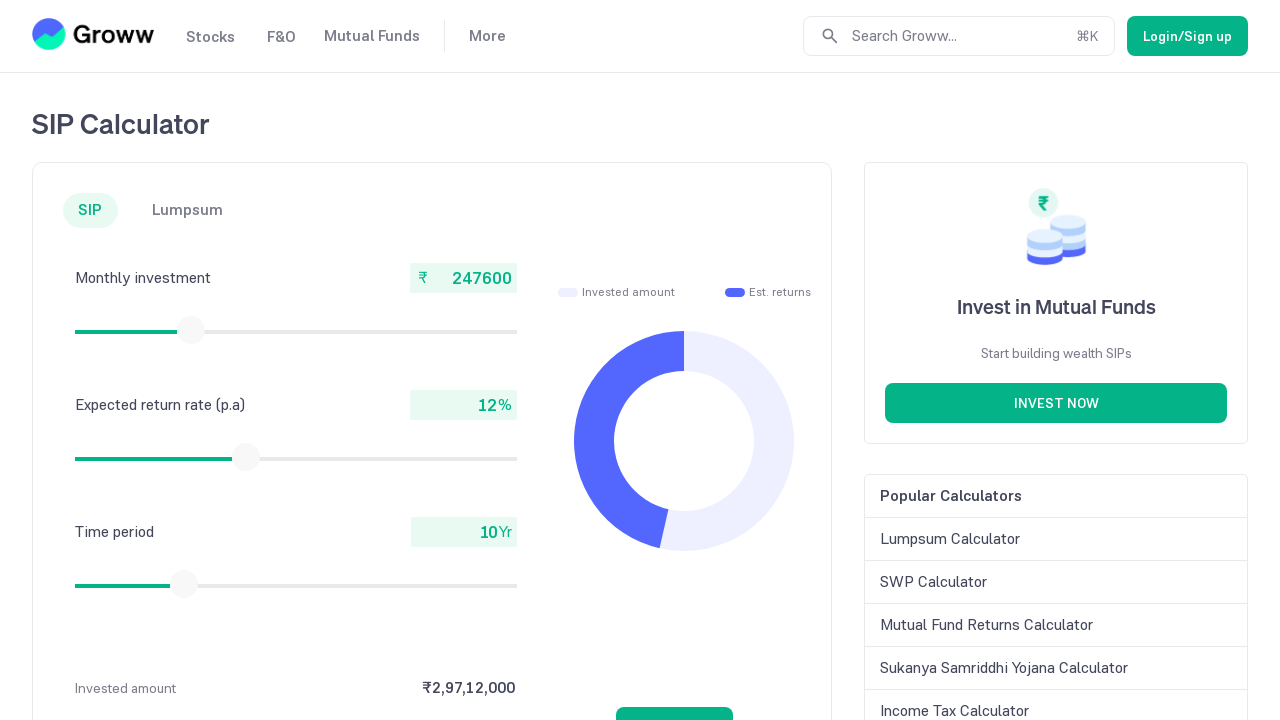

Moved mouse to slider center (iteration 90) at (191, 330)
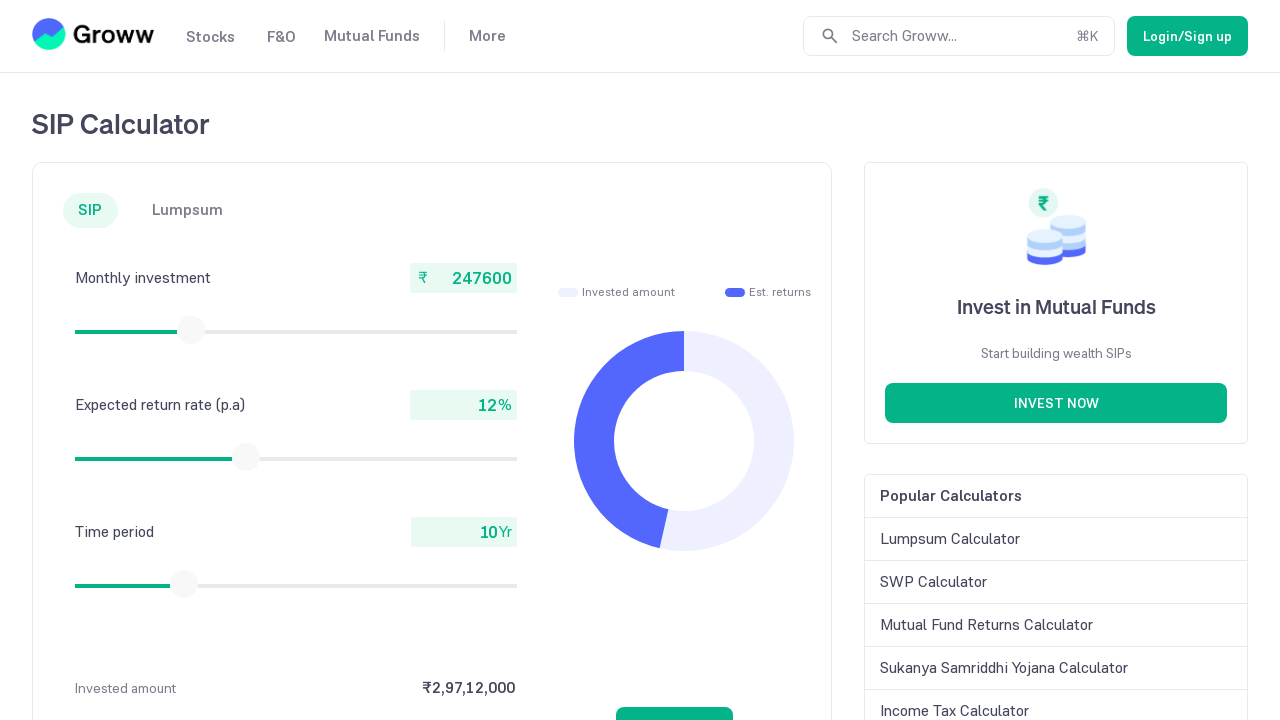

Pressed mouse button down on slider at (191, 330)
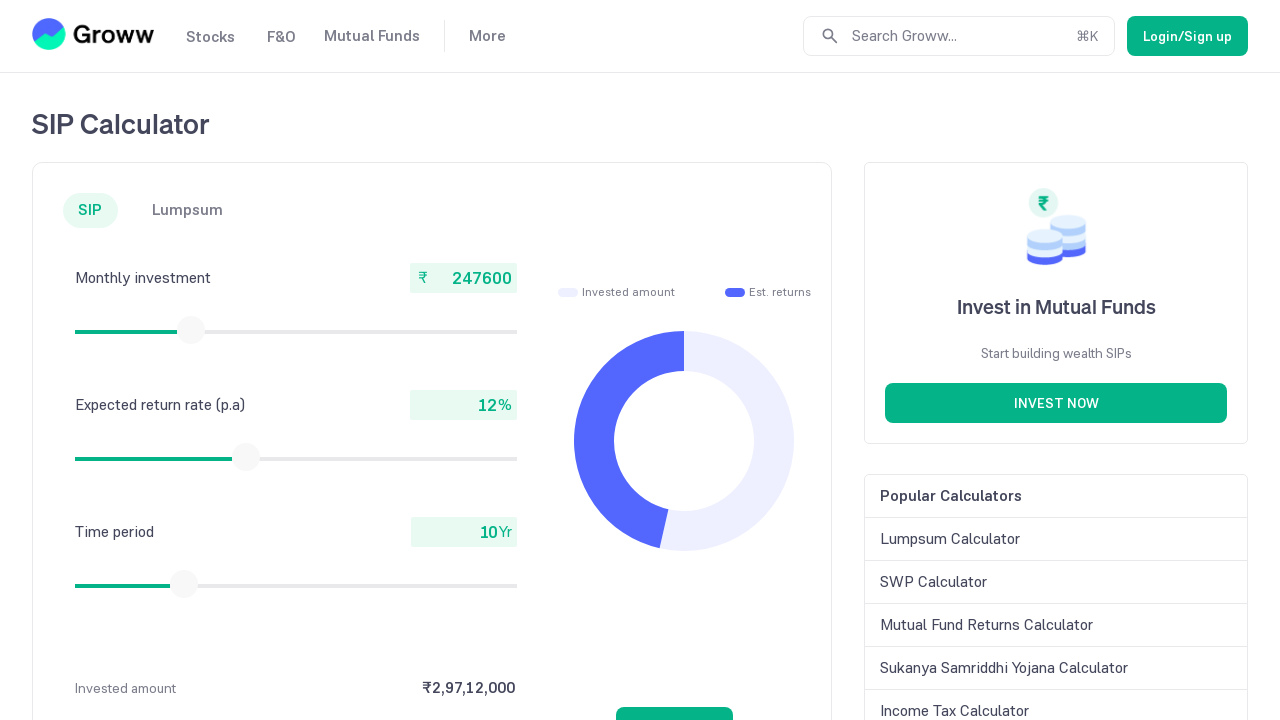

Dragged slider to the right at (192, 330)
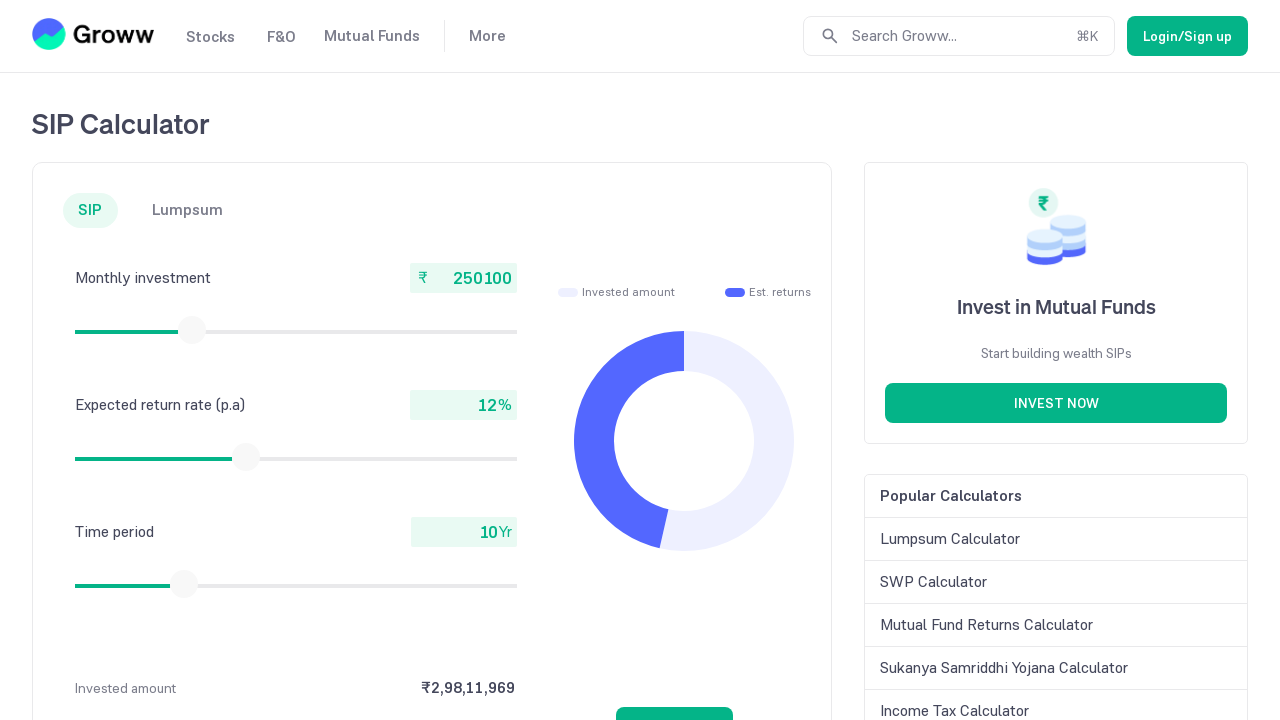

Released mouse button at (192, 330)
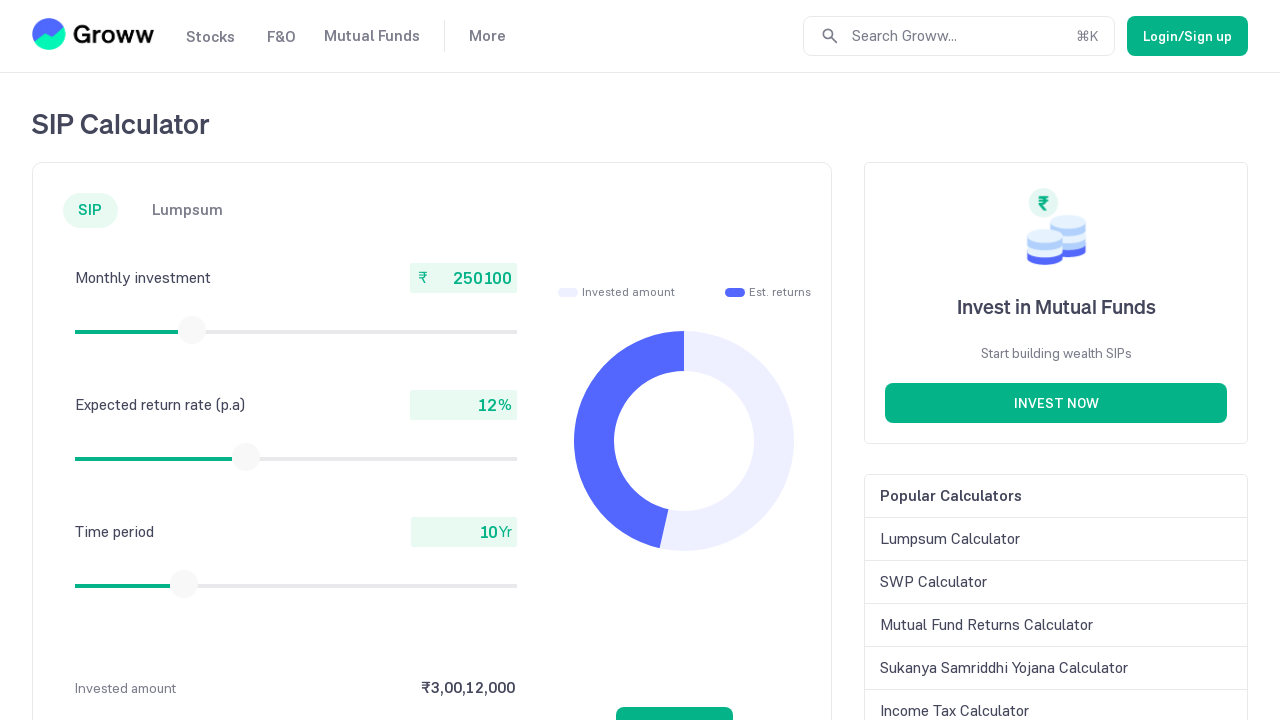

Checked current monthly investment value: 250100
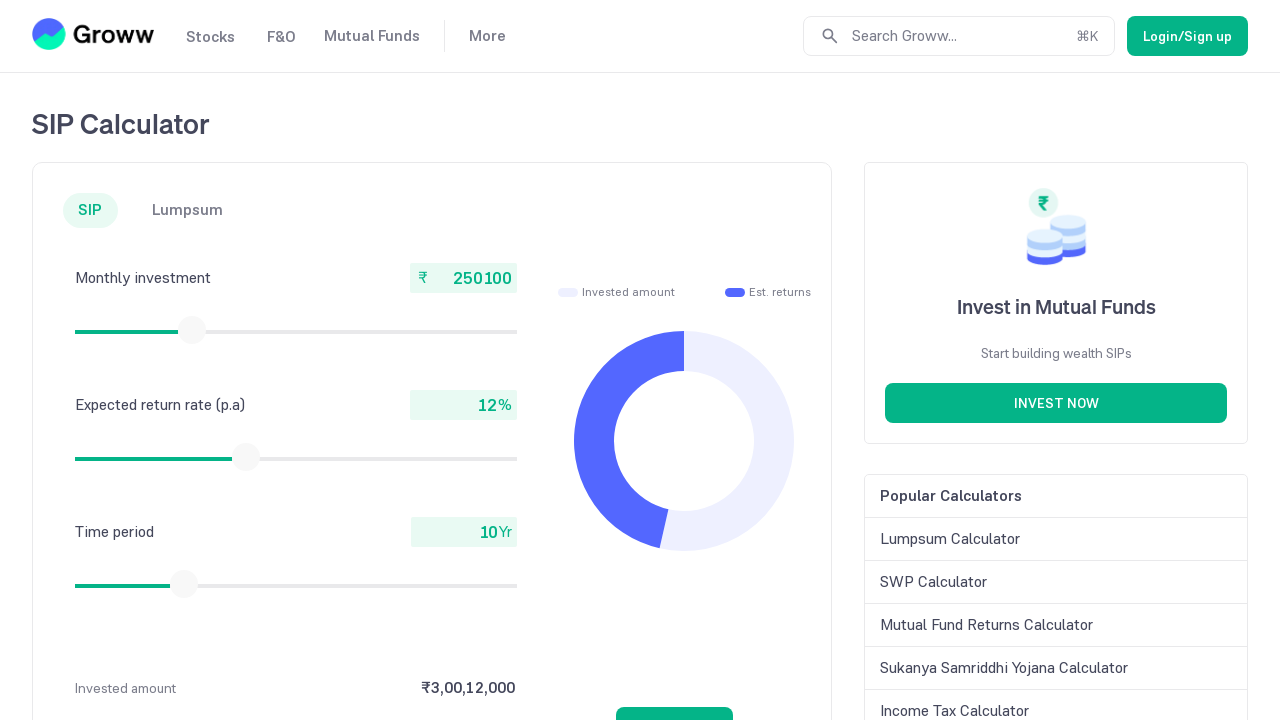

Moved mouse to slider center (iteration 91) at (192, 330)
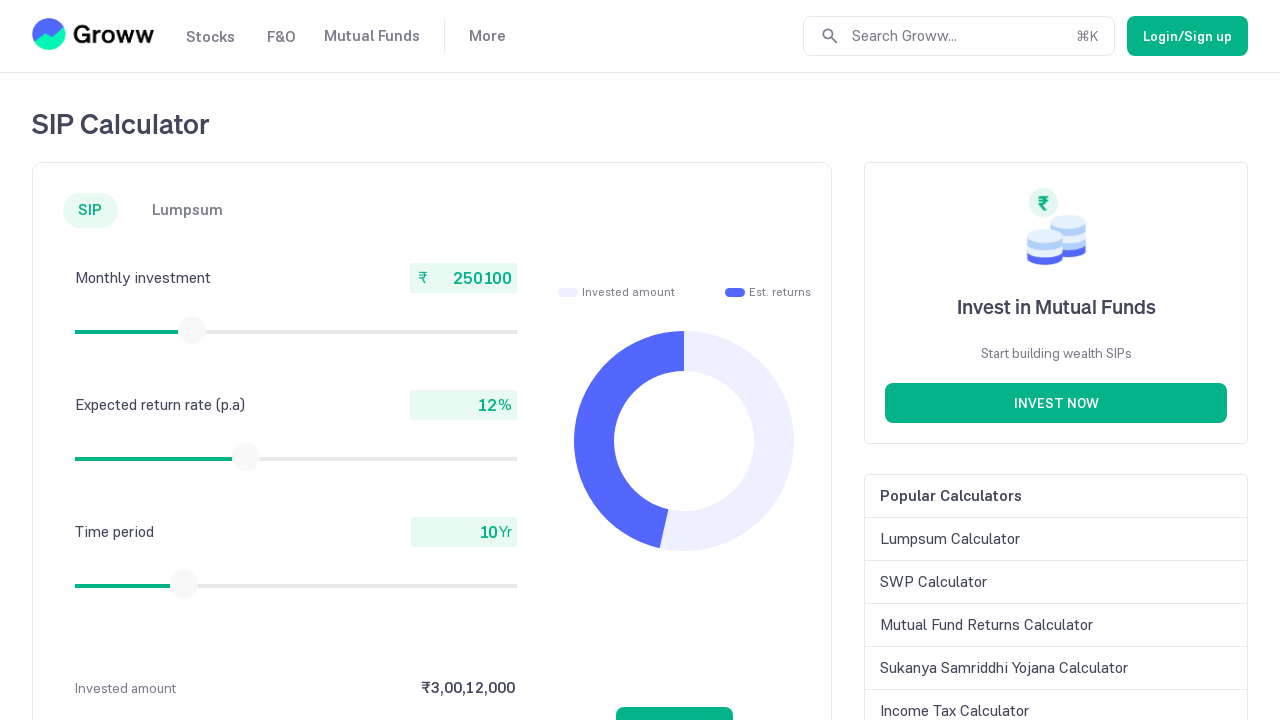

Pressed mouse button down on slider at (192, 330)
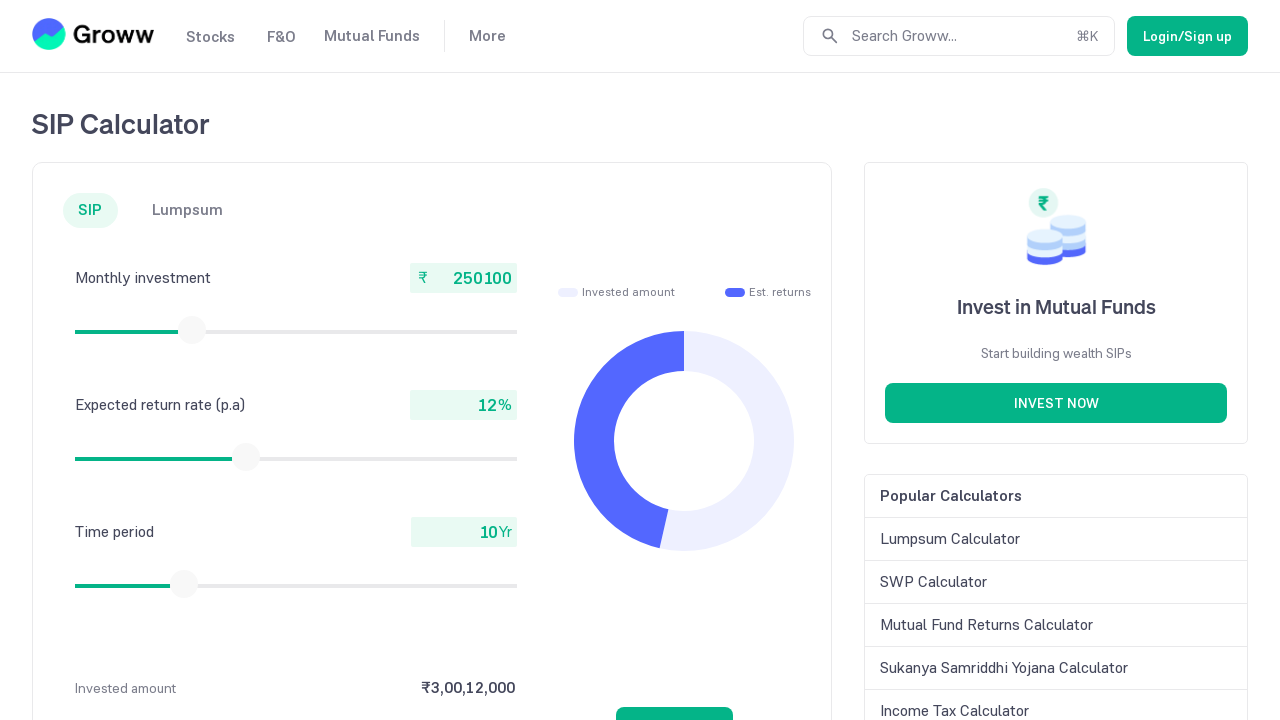

Dragged slider to the right at (193, 330)
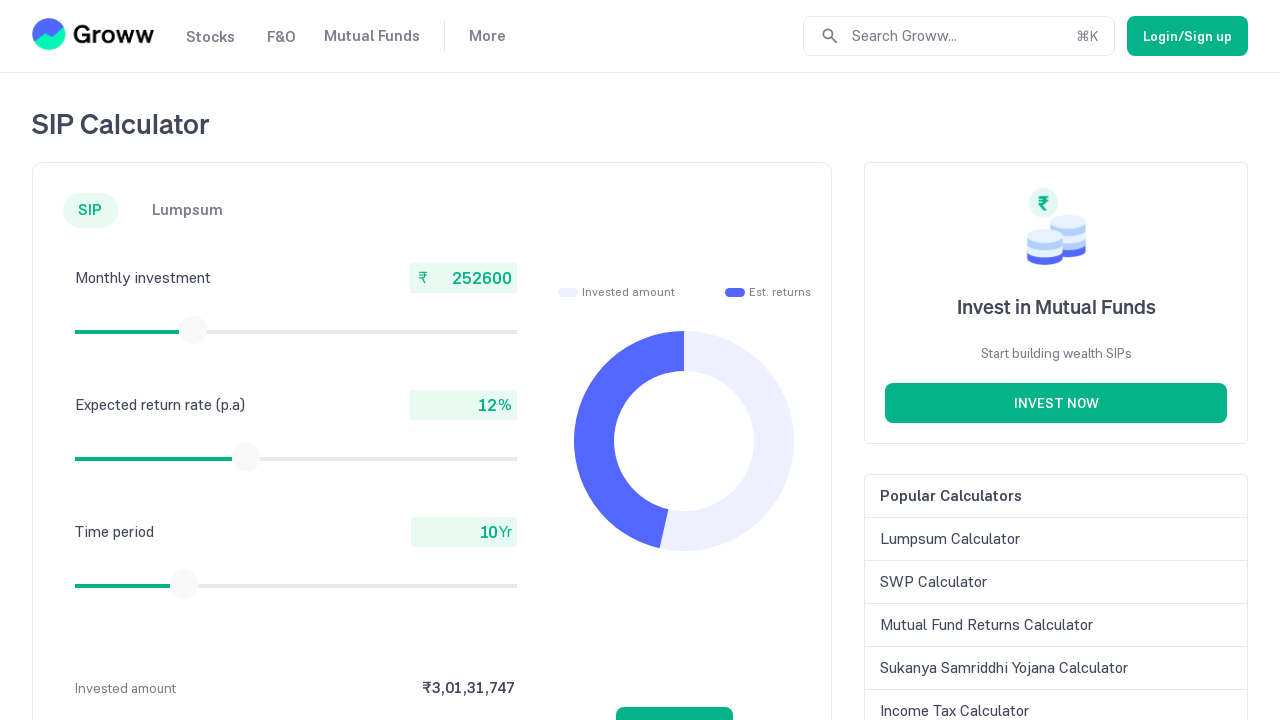

Released mouse button at (193, 330)
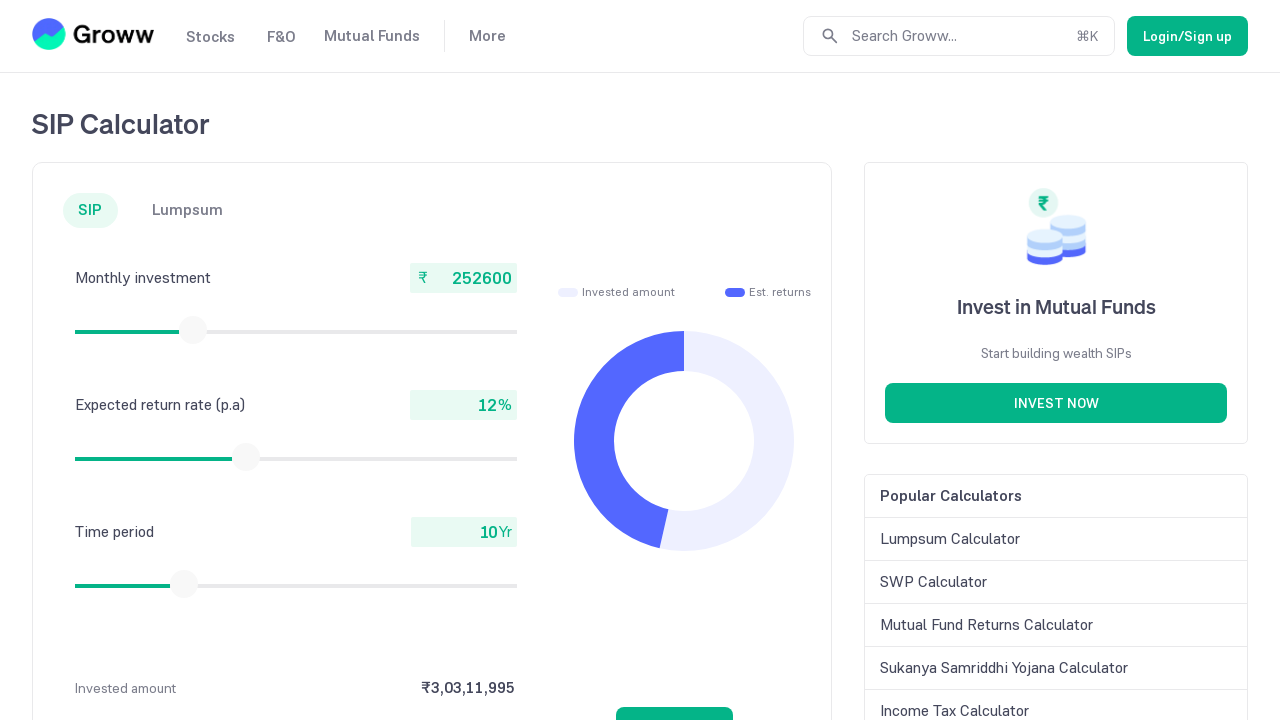

Checked current monthly investment value: 252600
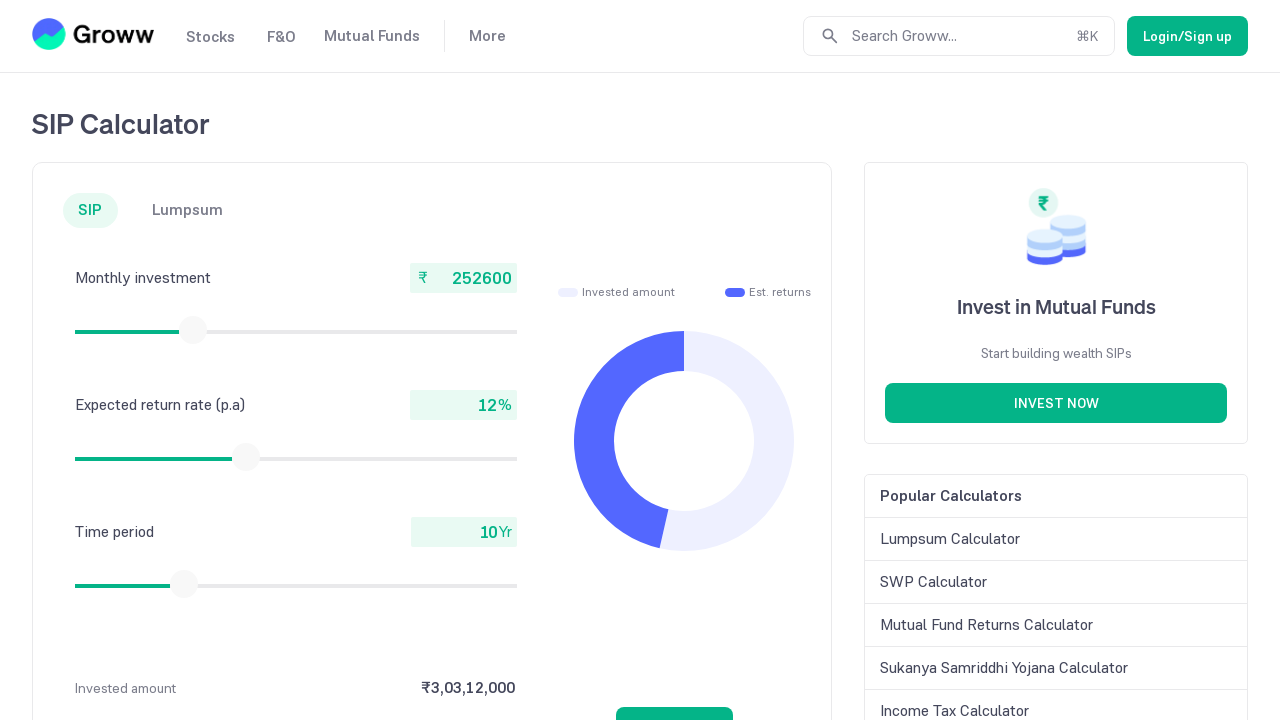

Moved mouse to slider center (iteration 92) at (193, 330)
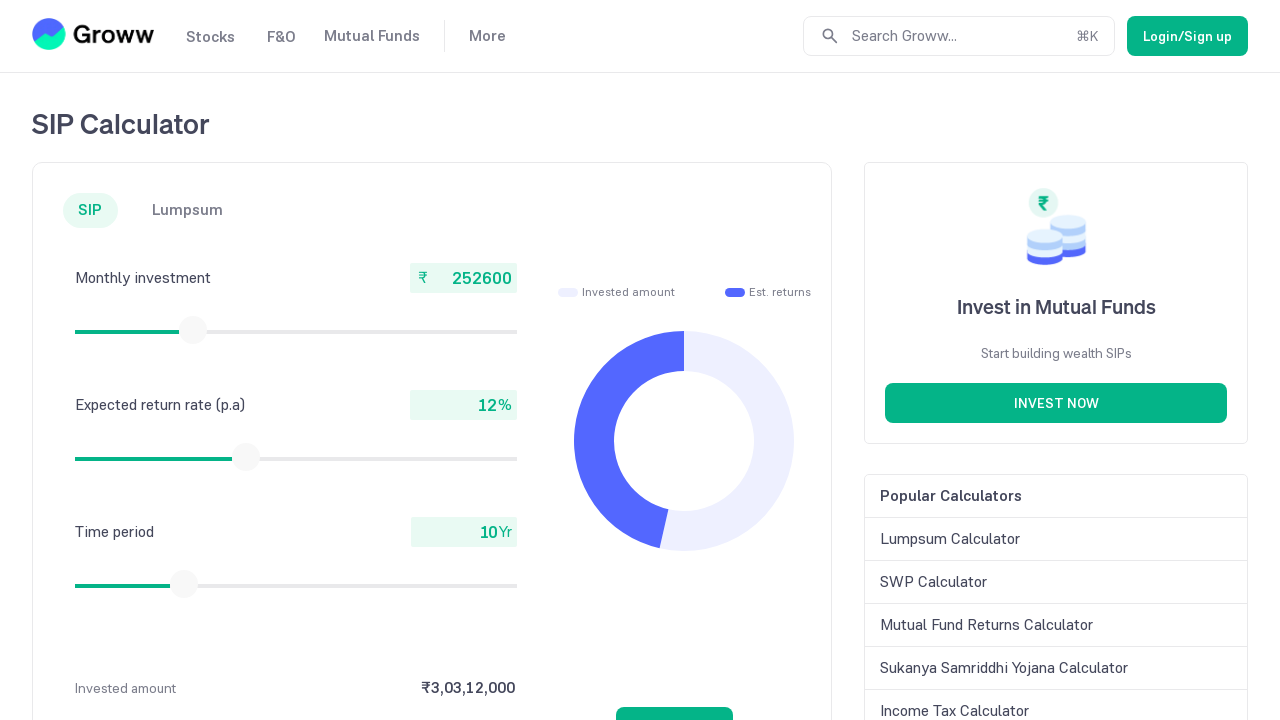

Pressed mouse button down on slider at (193, 330)
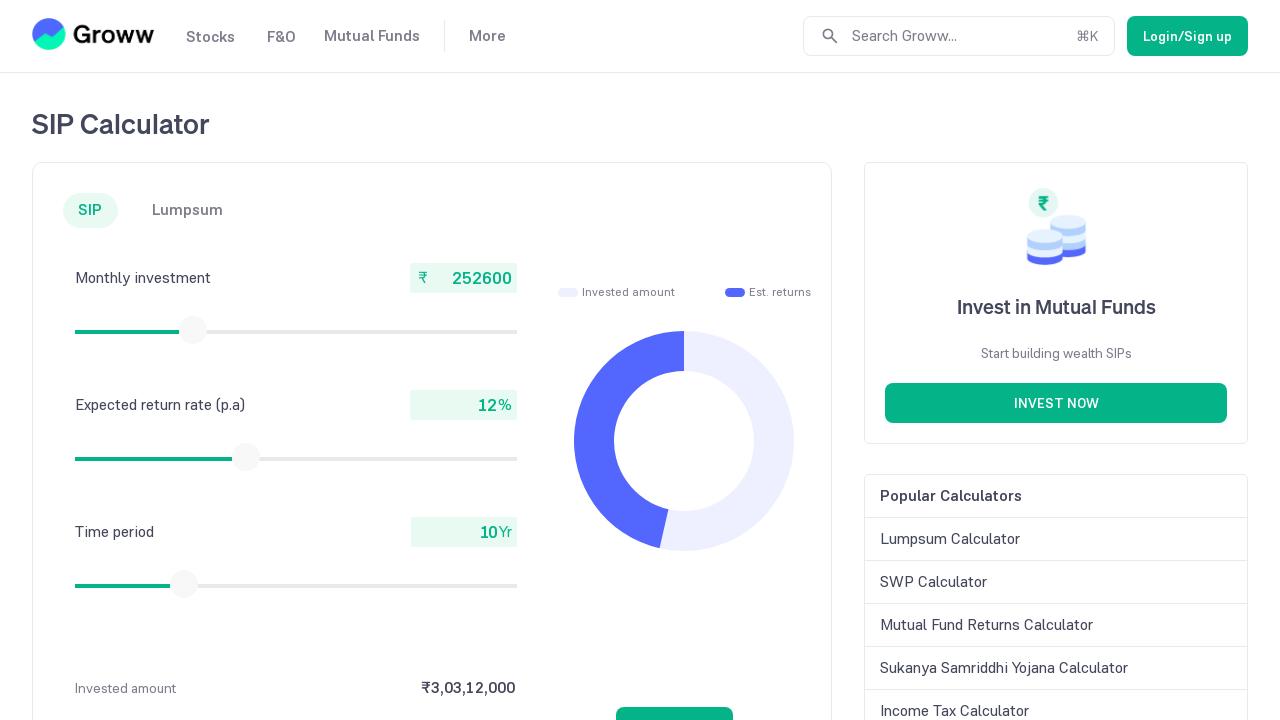

Dragged slider to the right at (194, 330)
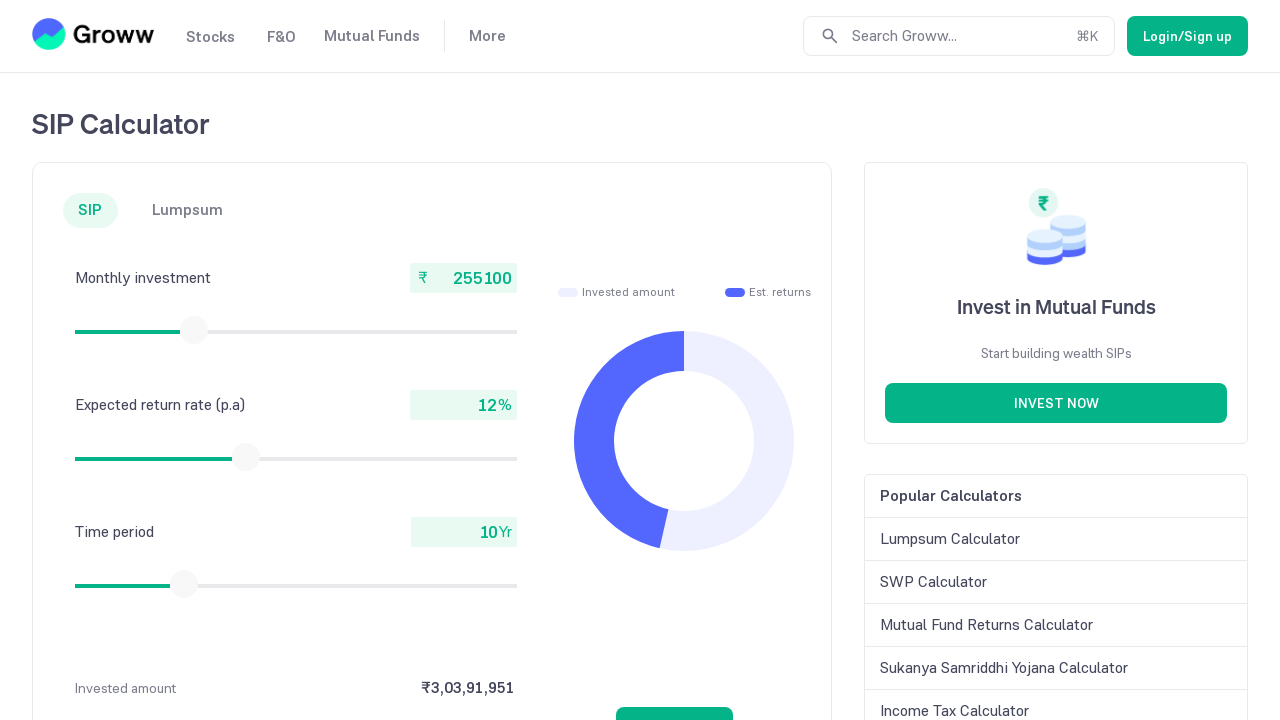

Released mouse button at (194, 330)
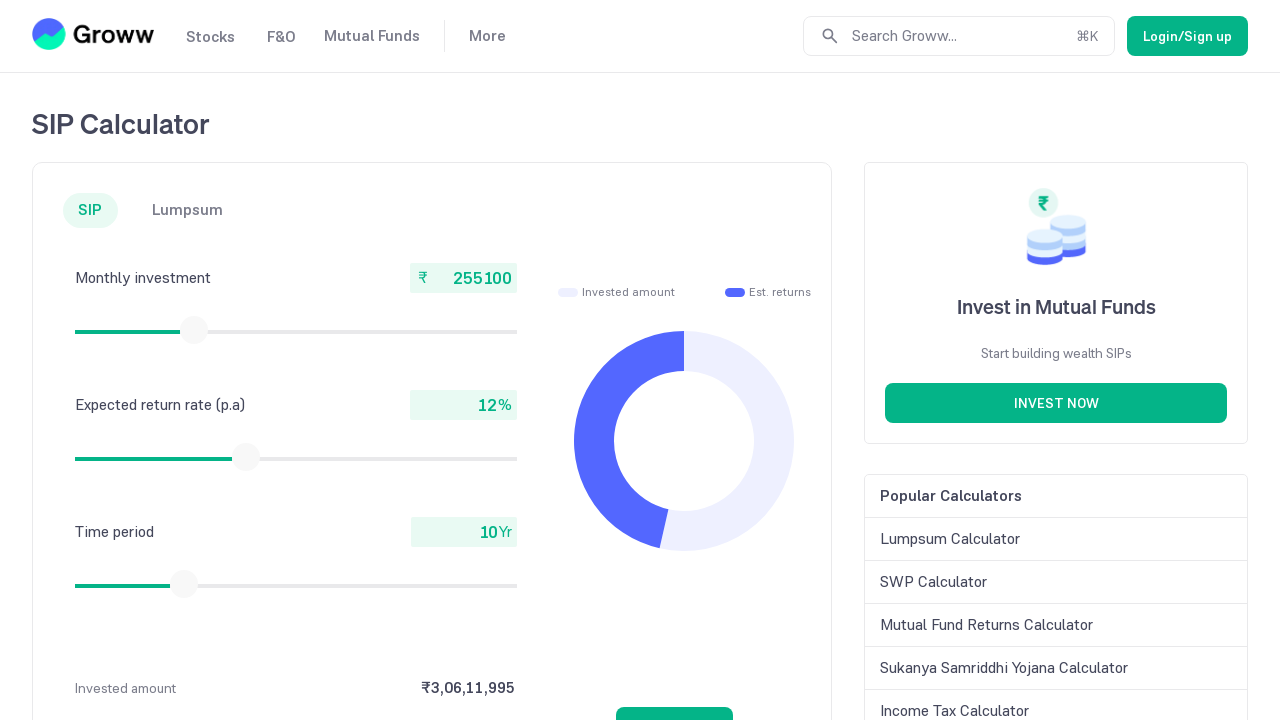

Checked current monthly investment value: 255100
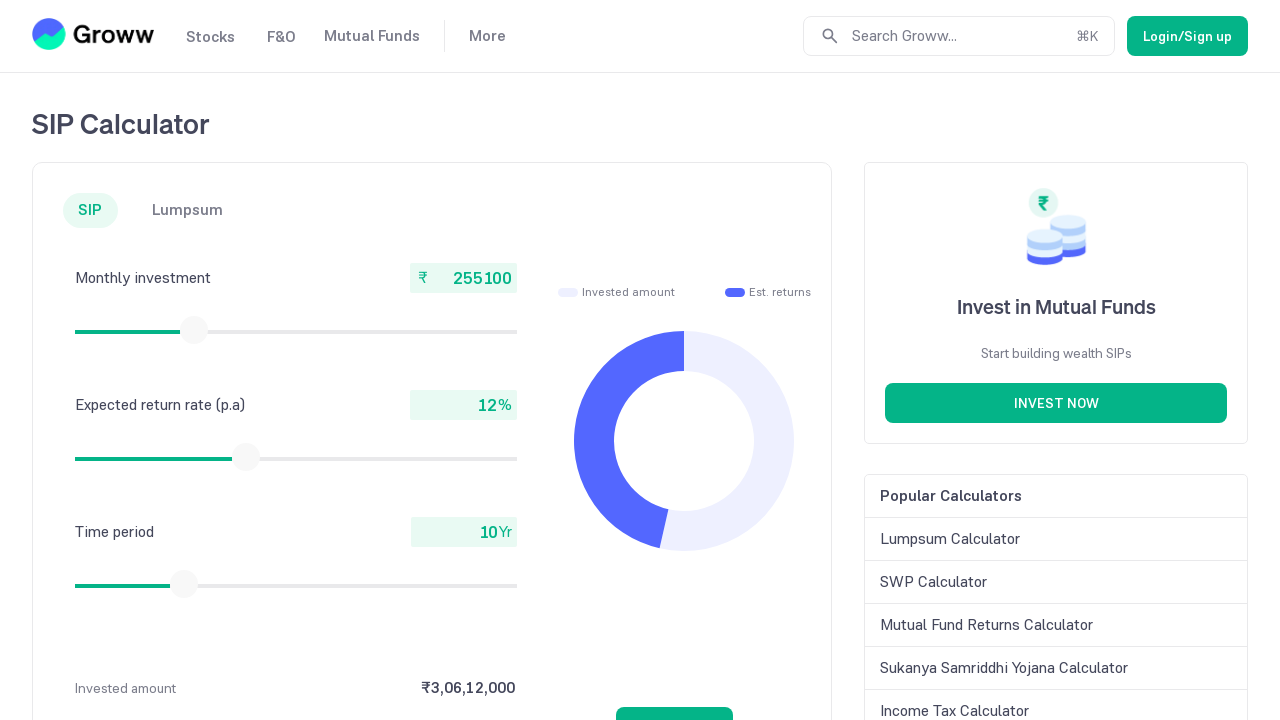

Moved mouse to slider center (iteration 93) at (194, 330)
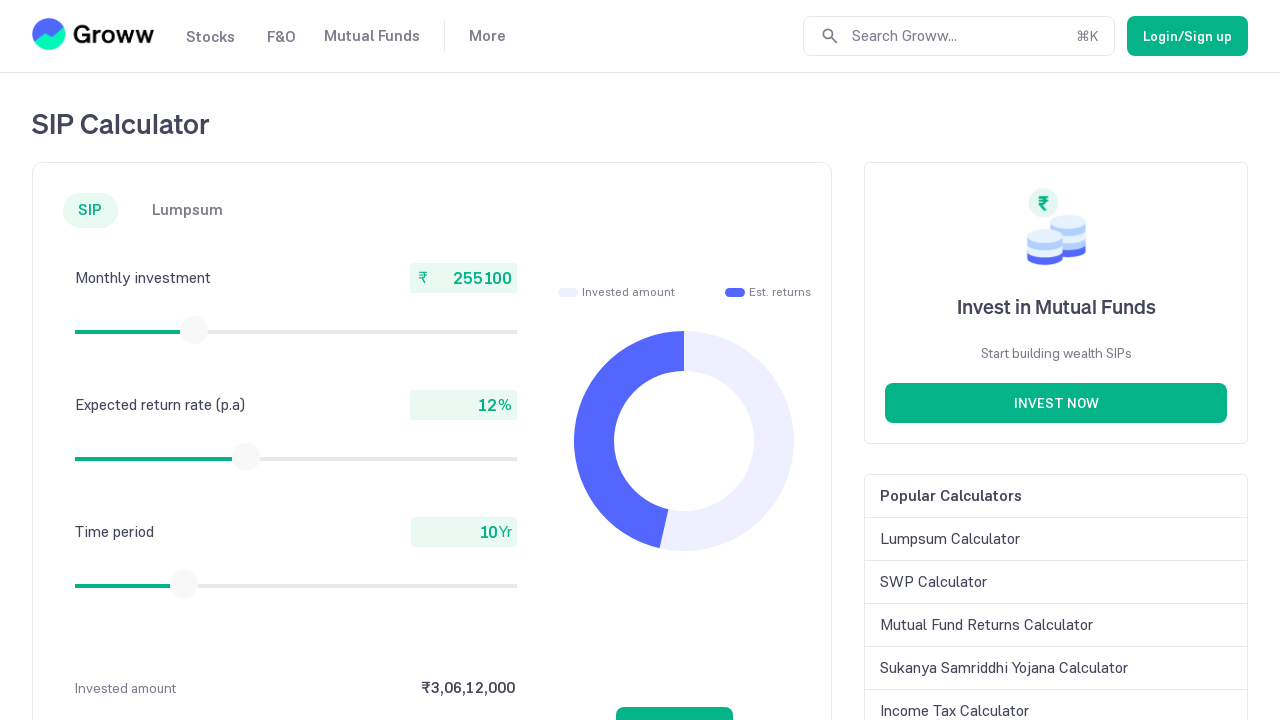

Pressed mouse button down on slider at (194, 330)
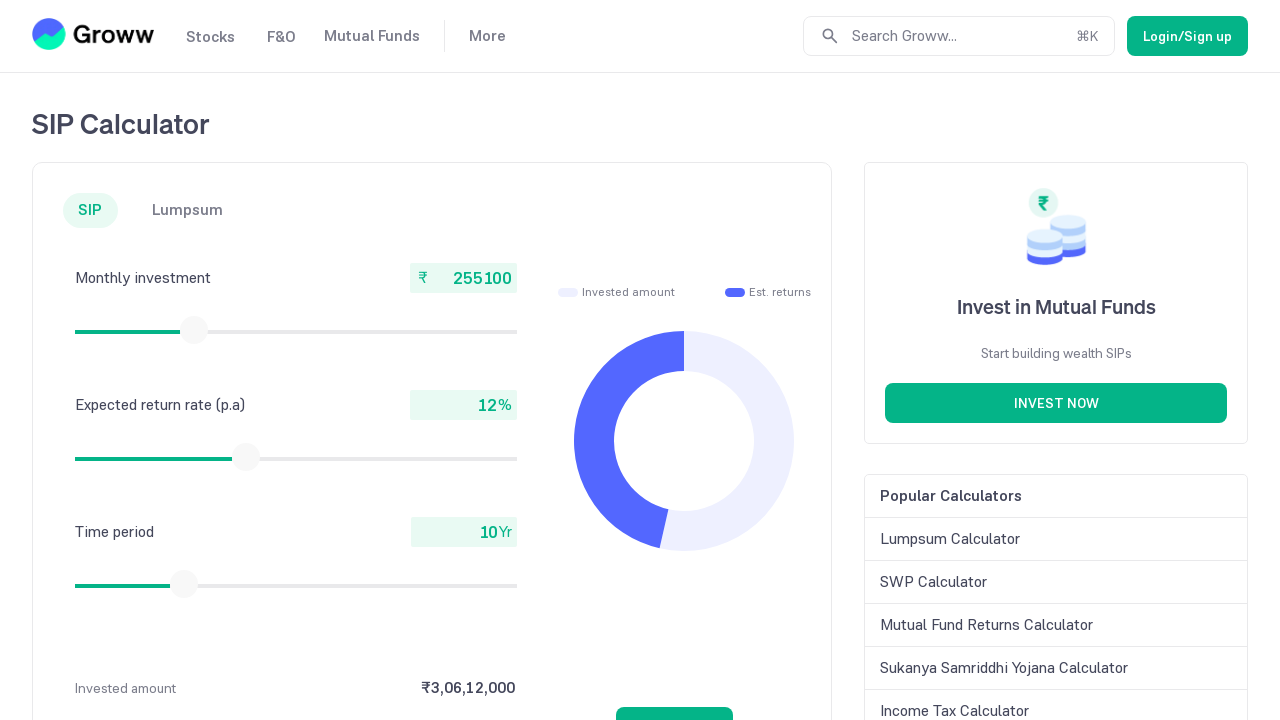

Dragged slider to the right at (195, 330)
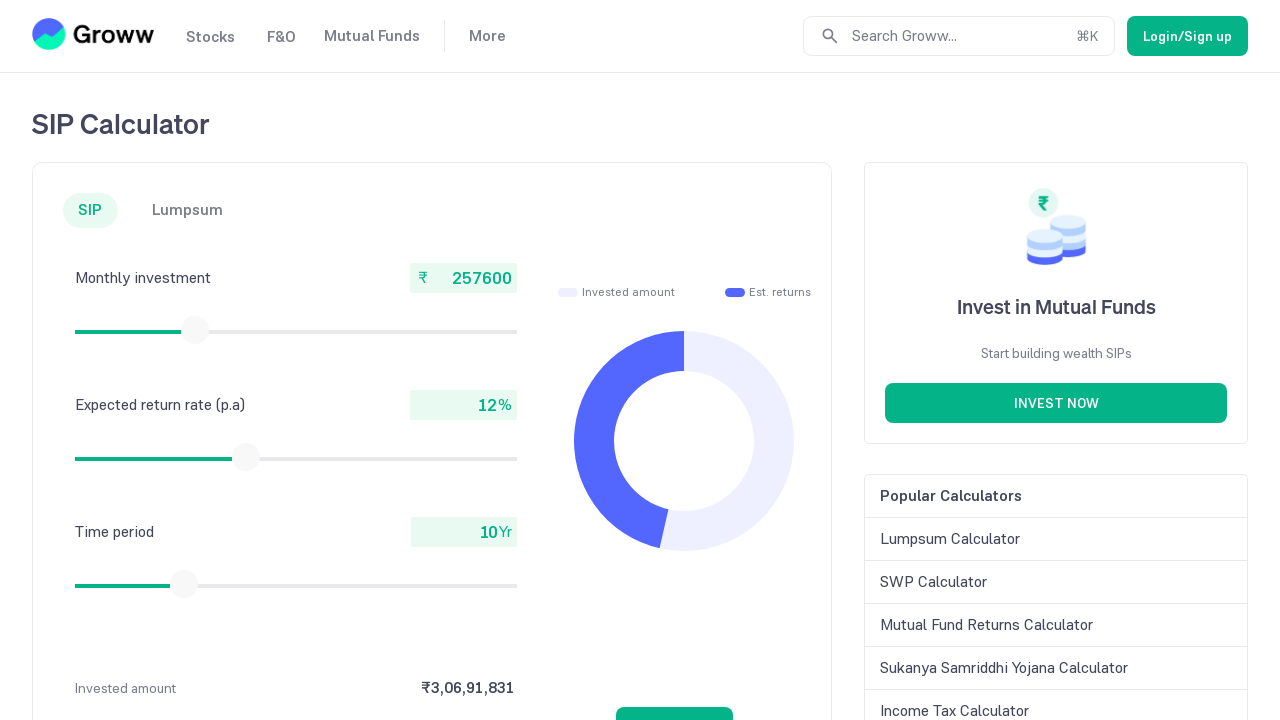

Released mouse button at (195, 330)
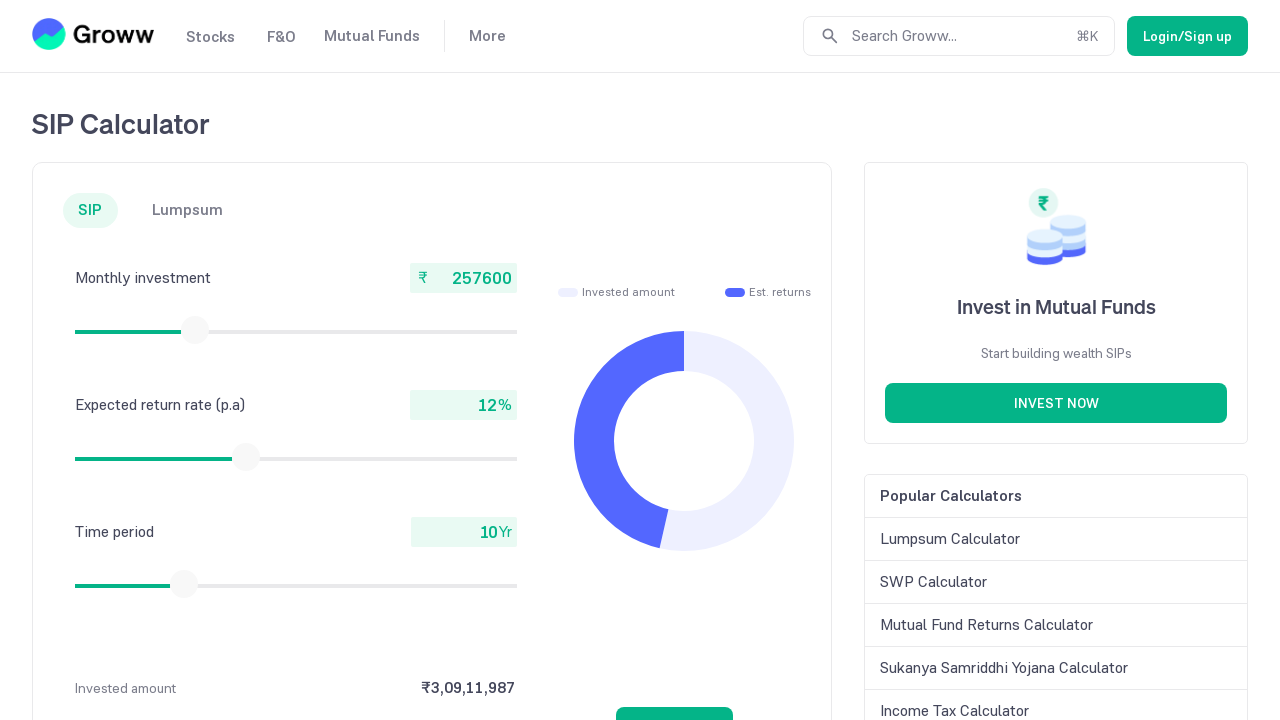

Checked current monthly investment value: 257600
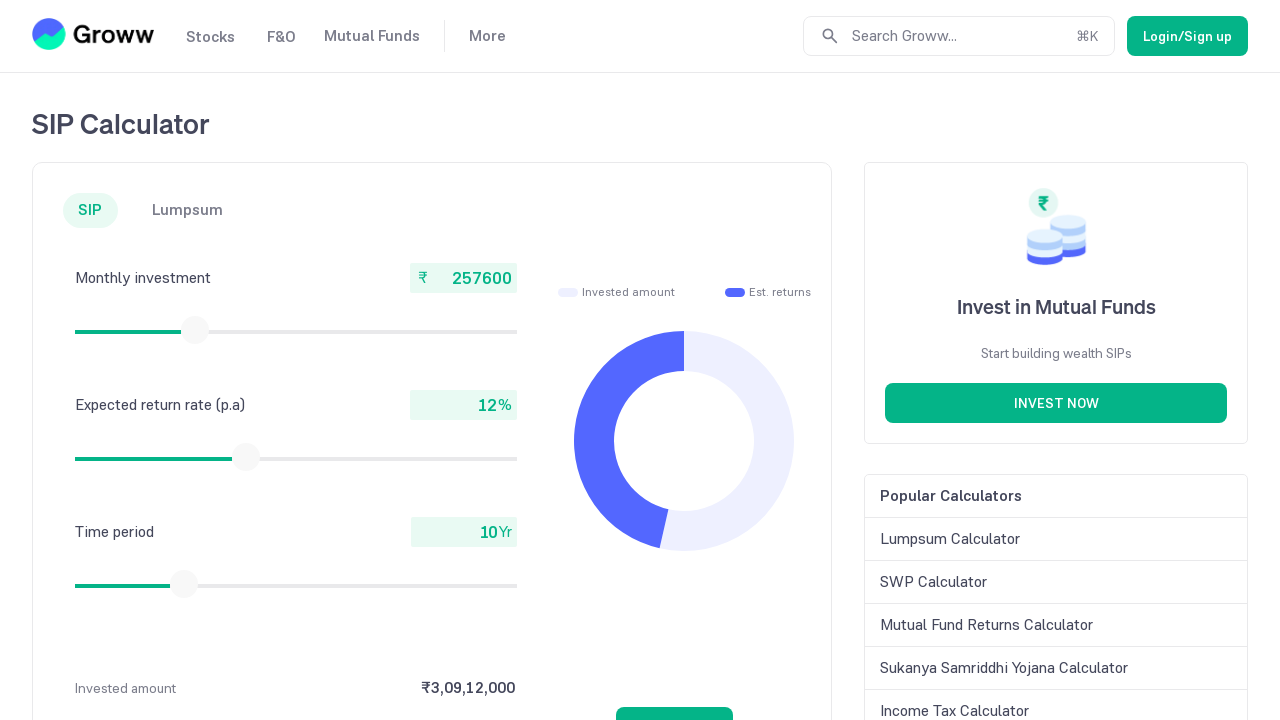

Moved mouse to slider center (iteration 94) at (195, 330)
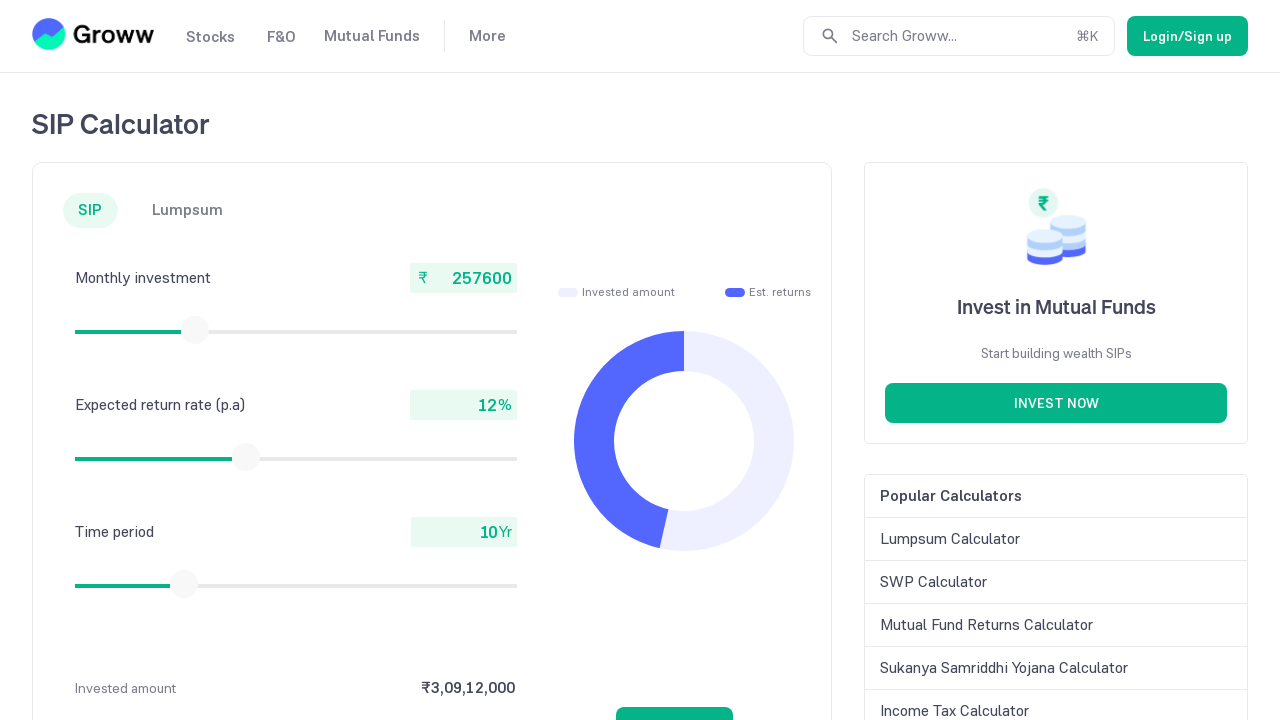

Pressed mouse button down on slider at (195, 330)
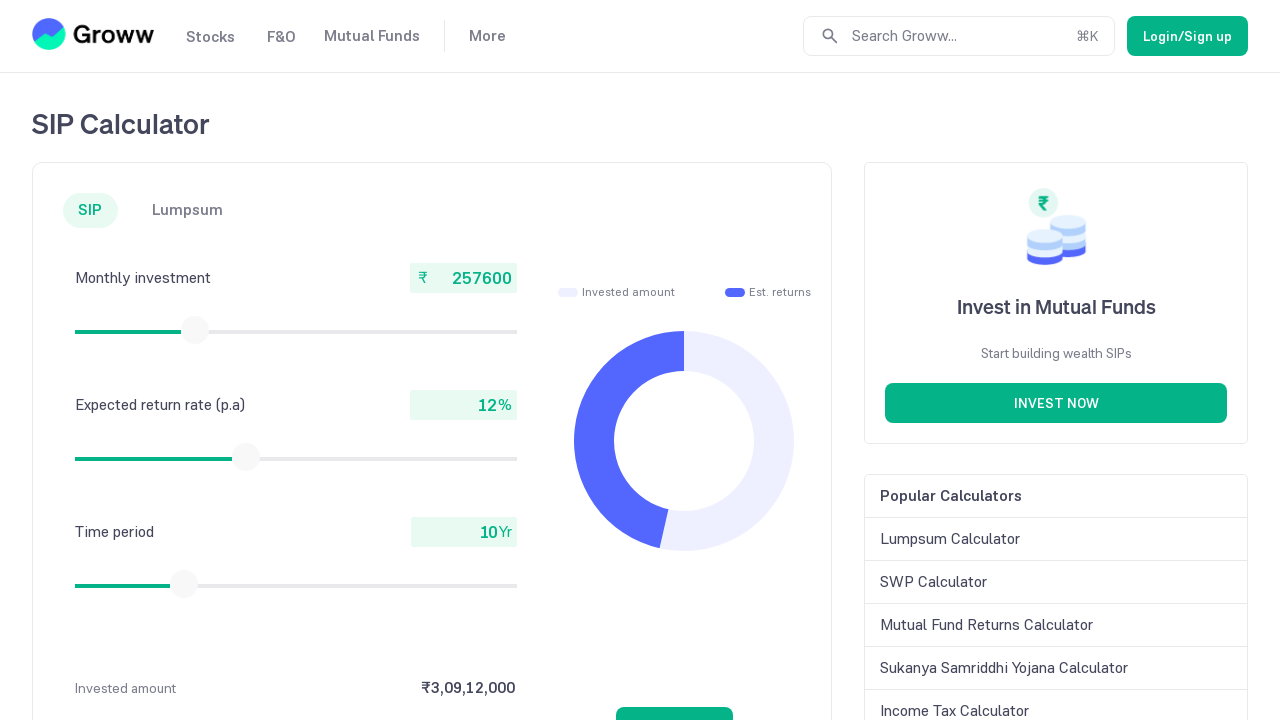

Dragged slider to the right at (196, 330)
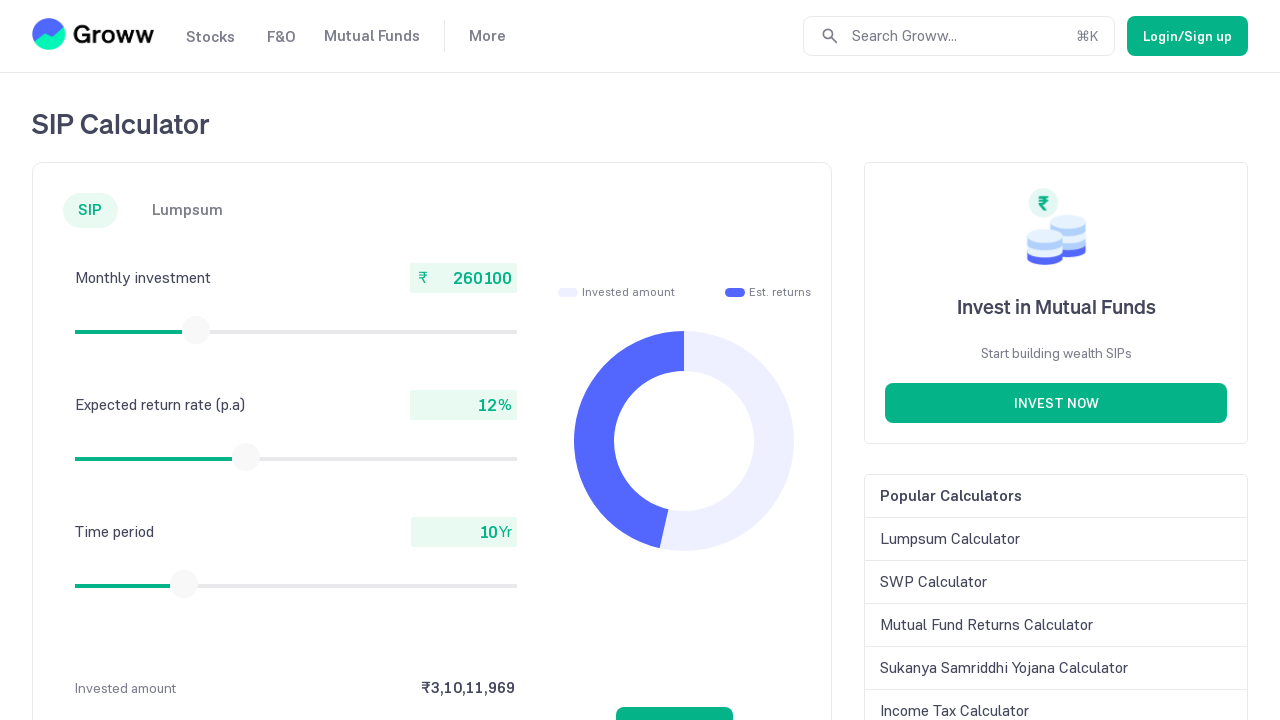

Released mouse button at (196, 330)
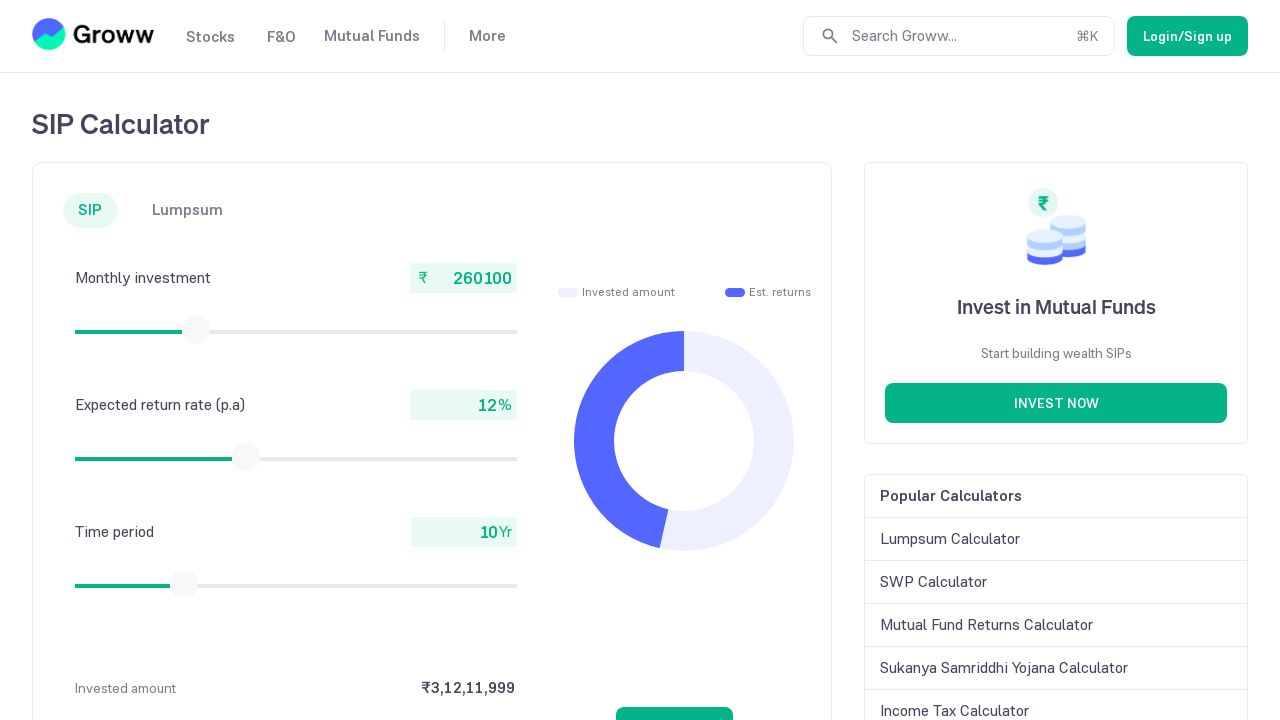

Checked current monthly investment value: 260100
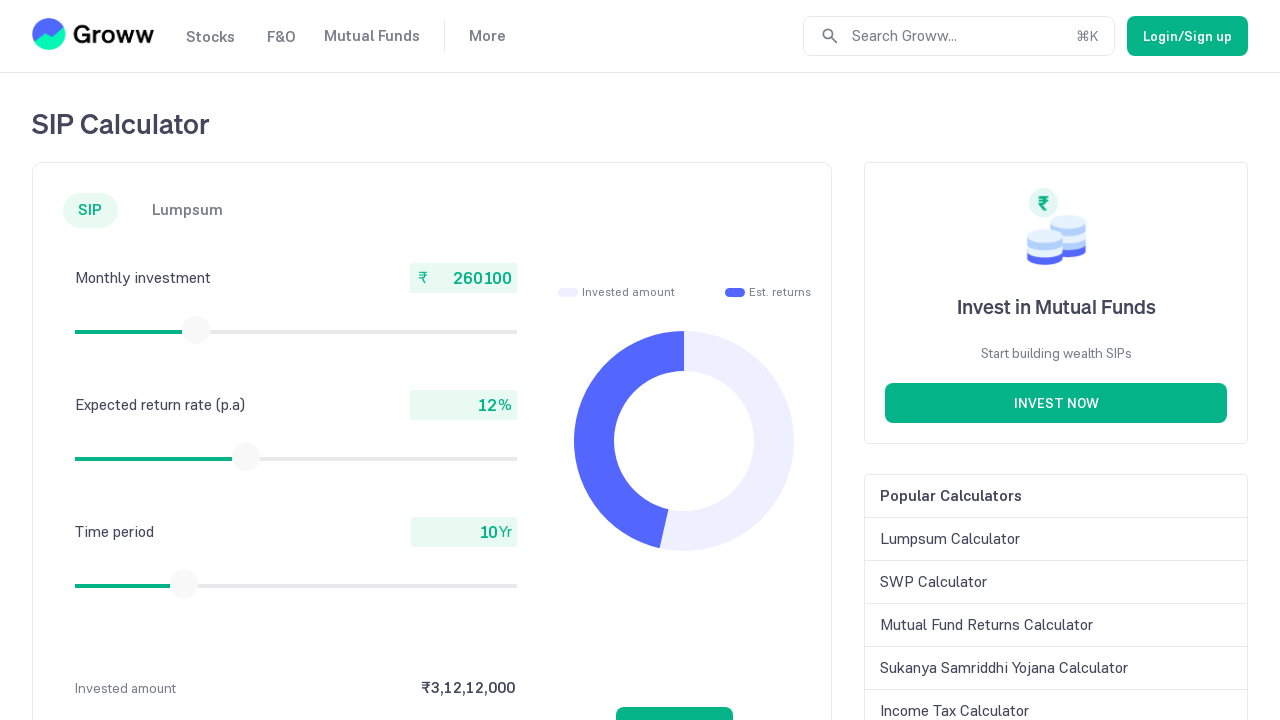

Moved mouse to slider center (iteration 95) at (196, 330)
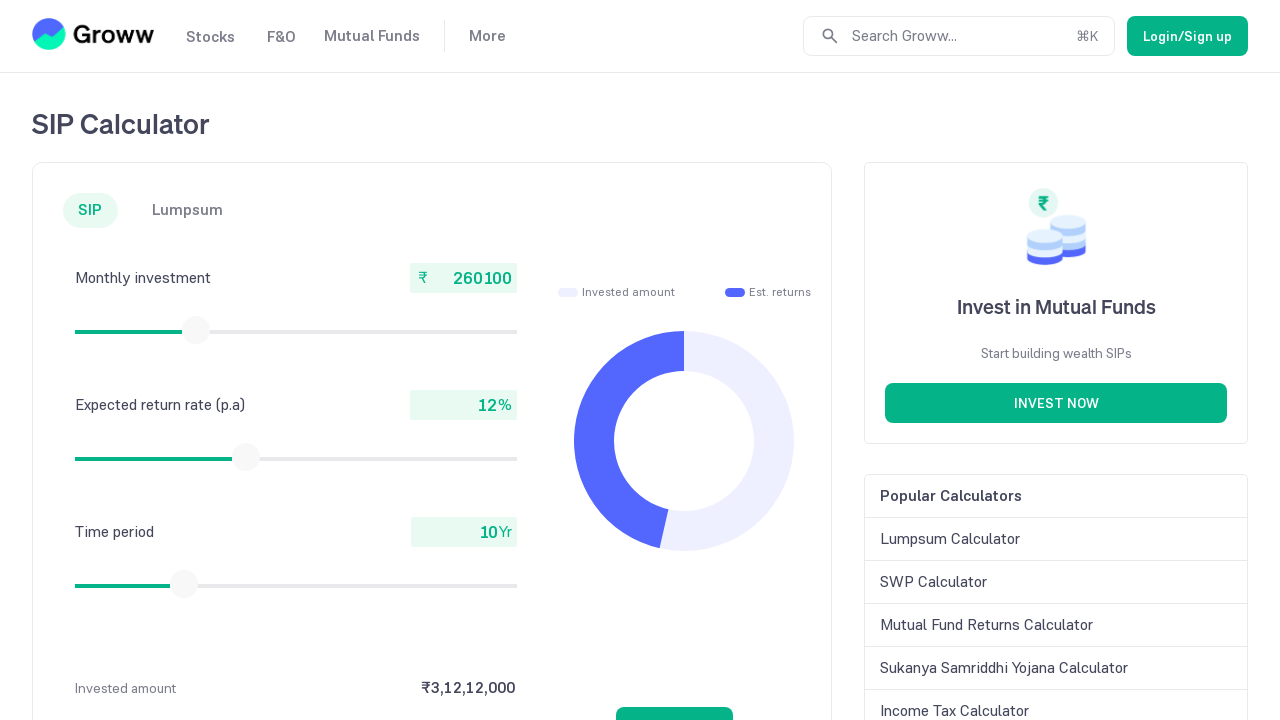

Pressed mouse button down on slider at (196, 330)
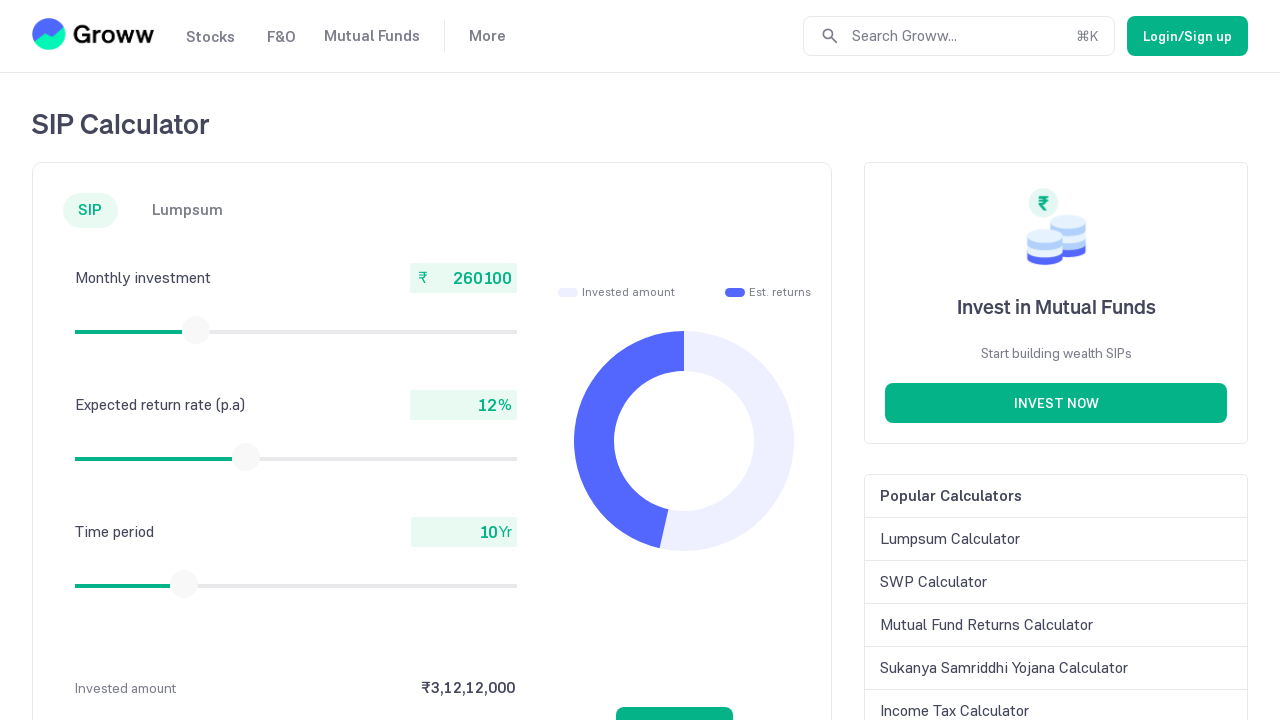

Dragged slider to the right at (197, 330)
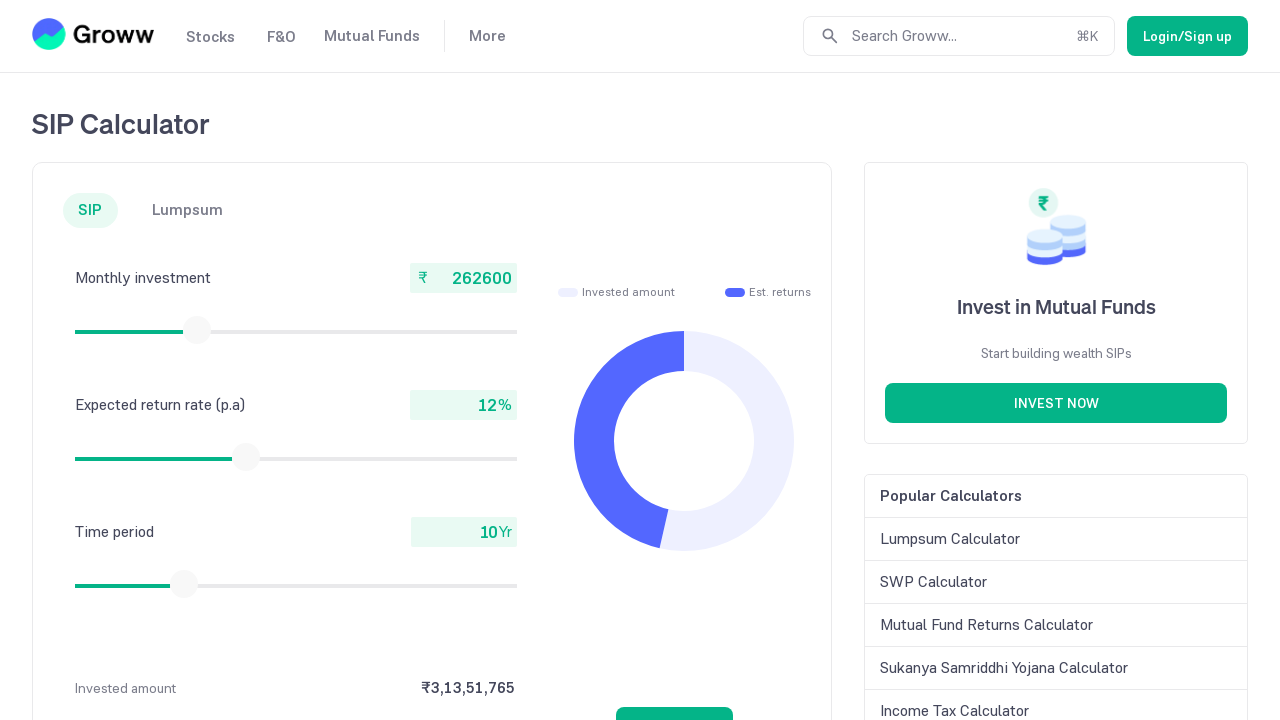

Released mouse button at (197, 330)
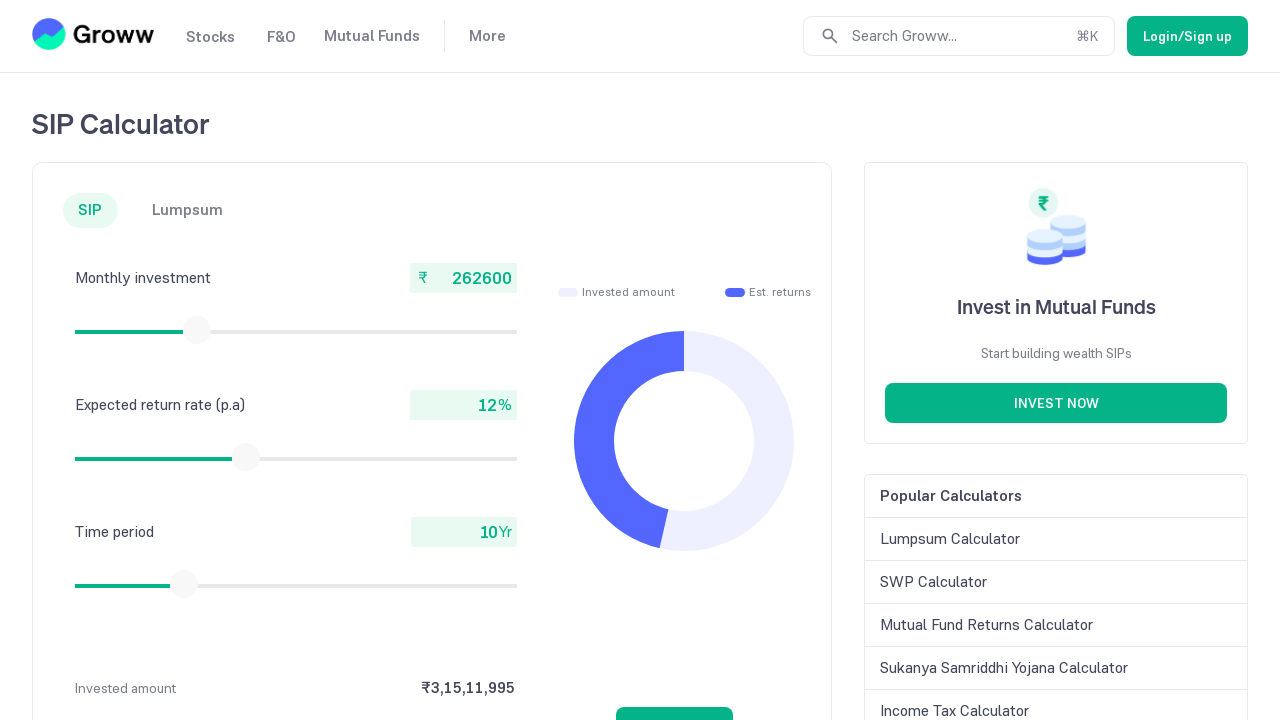

Checked current monthly investment value: 262600
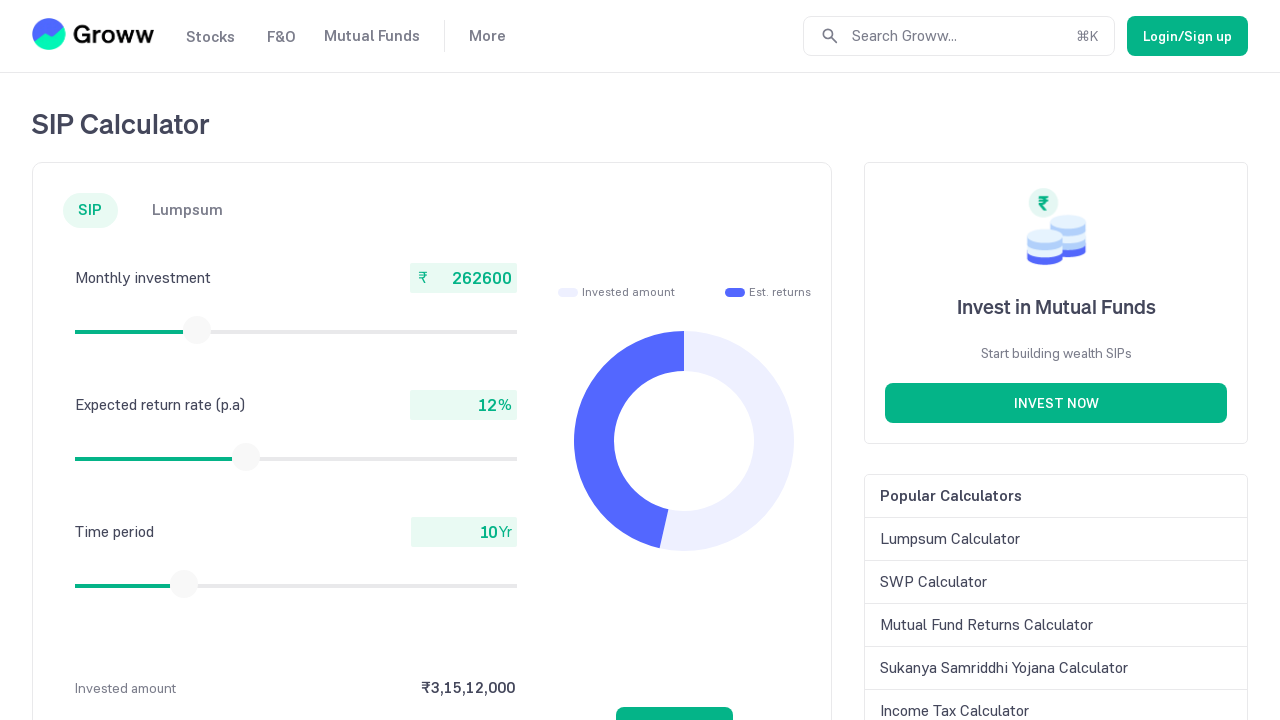

Moved mouse to slider center (iteration 96) at (197, 330)
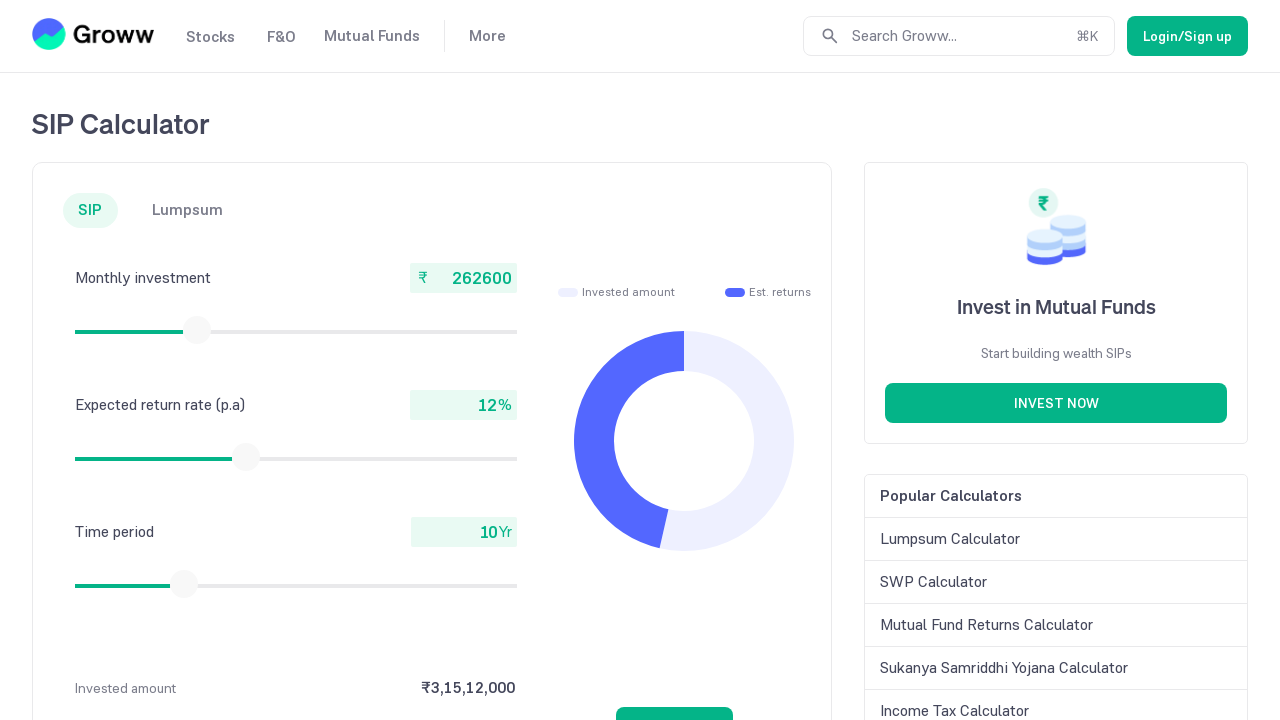

Pressed mouse button down on slider at (197, 330)
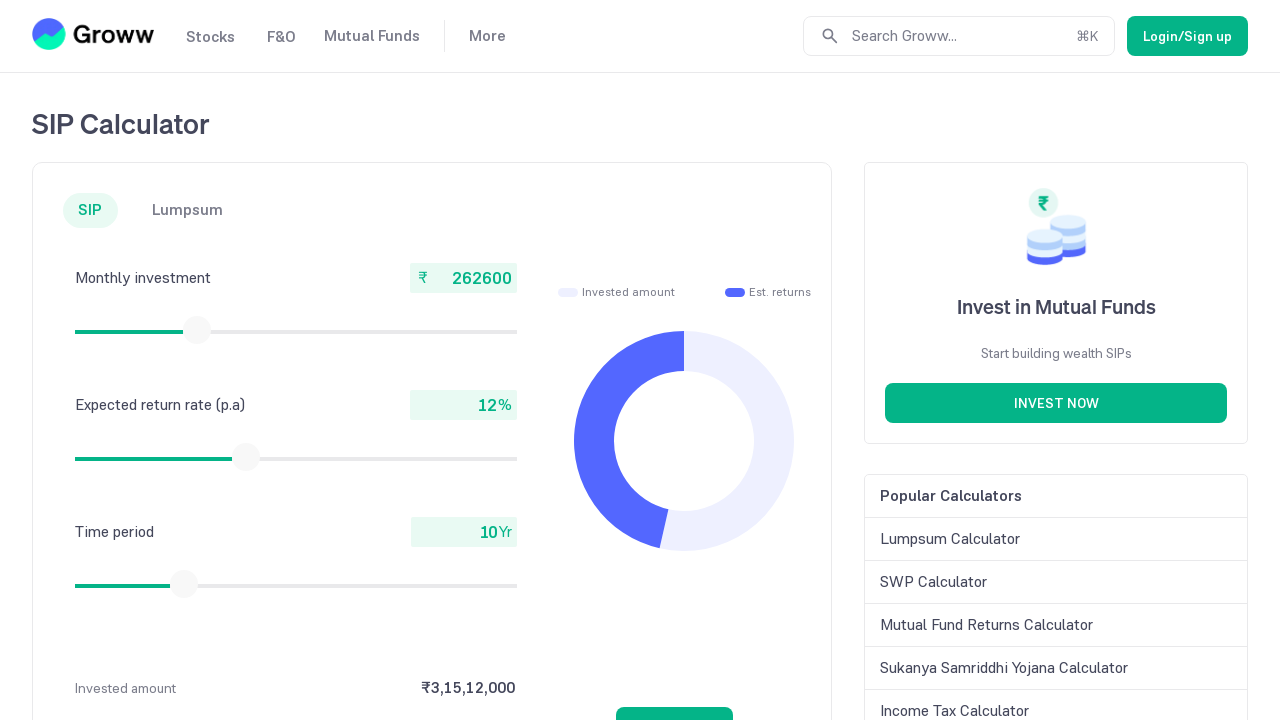

Dragged slider to the right at (198, 330)
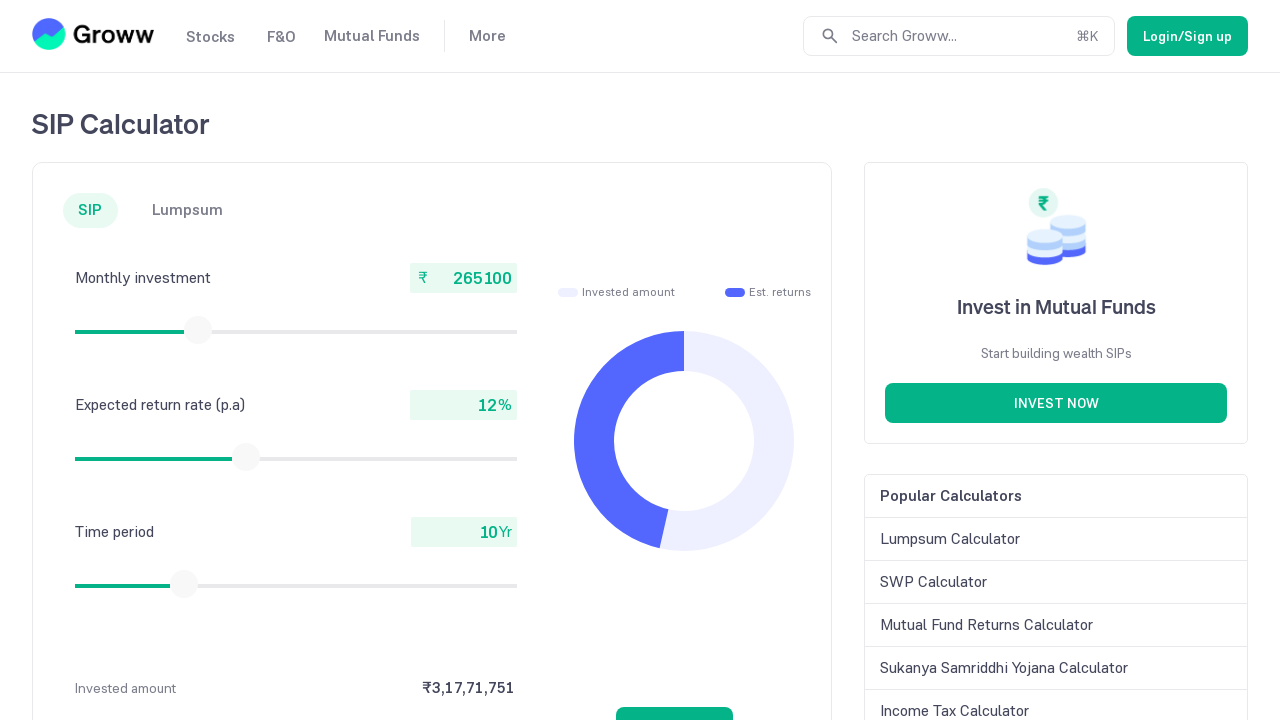

Released mouse button at (198, 330)
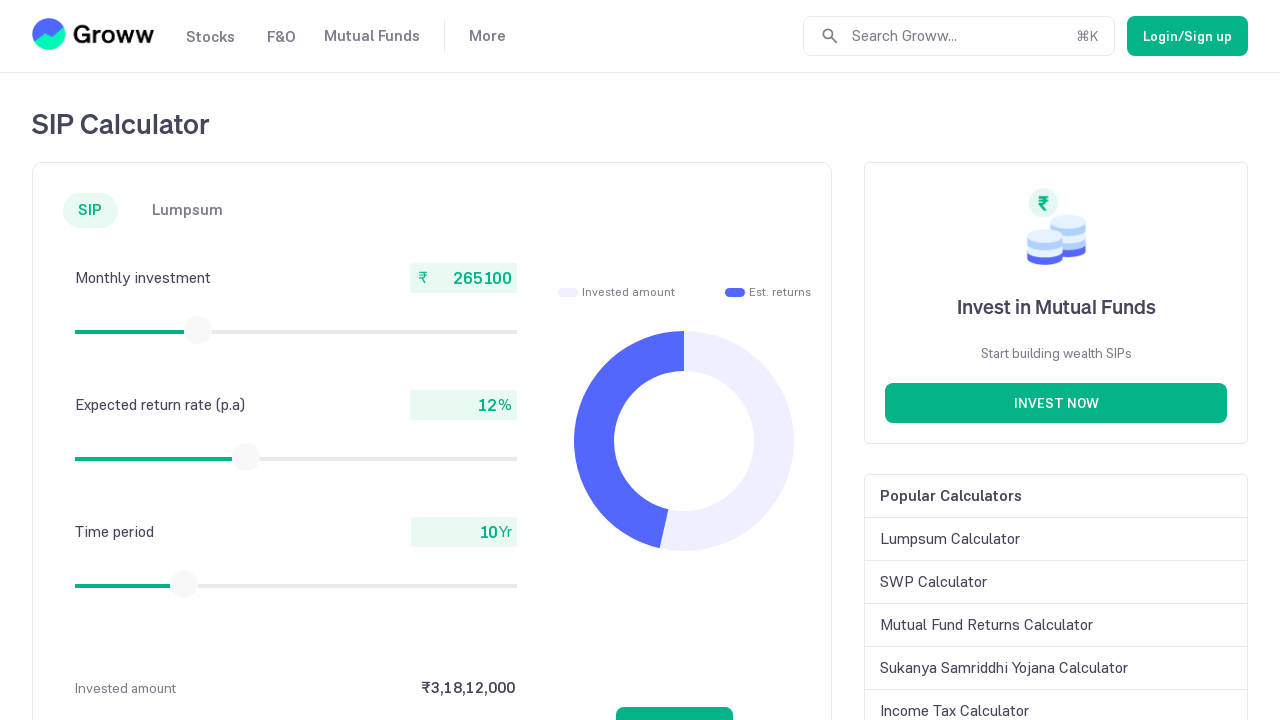

Checked current monthly investment value: 265100
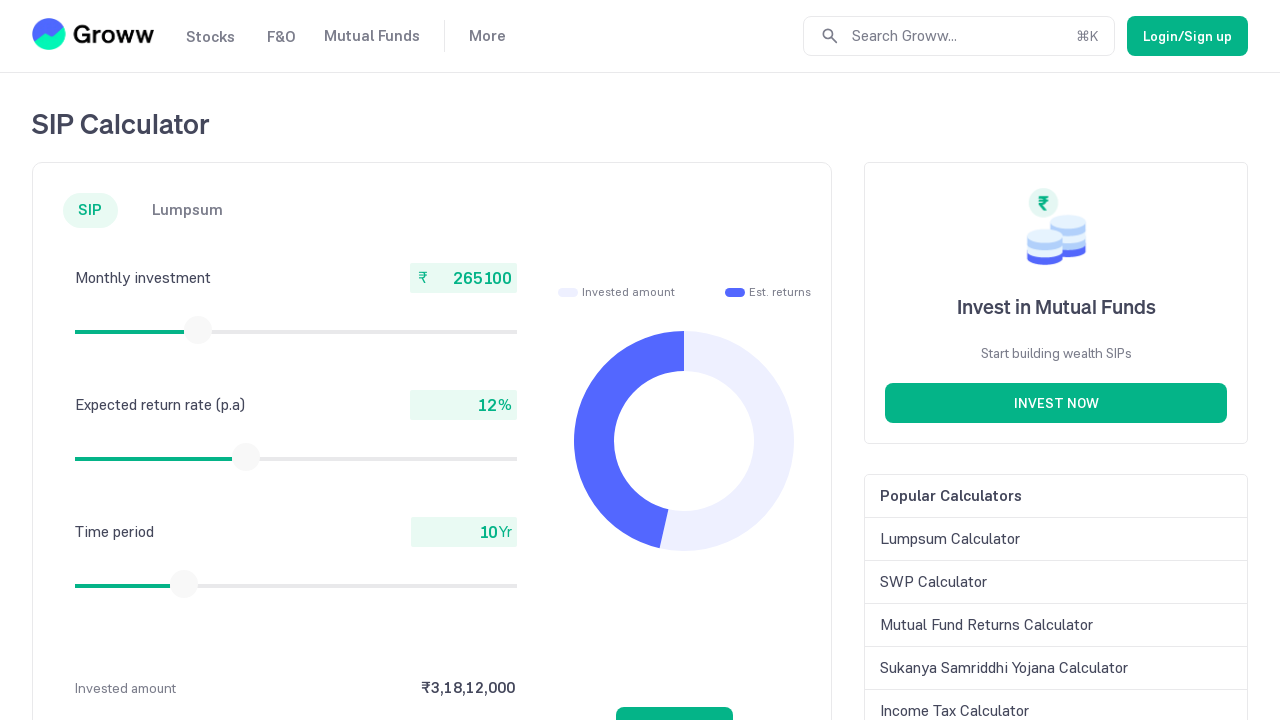

Moved mouse to slider center (iteration 97) at (198, 330)
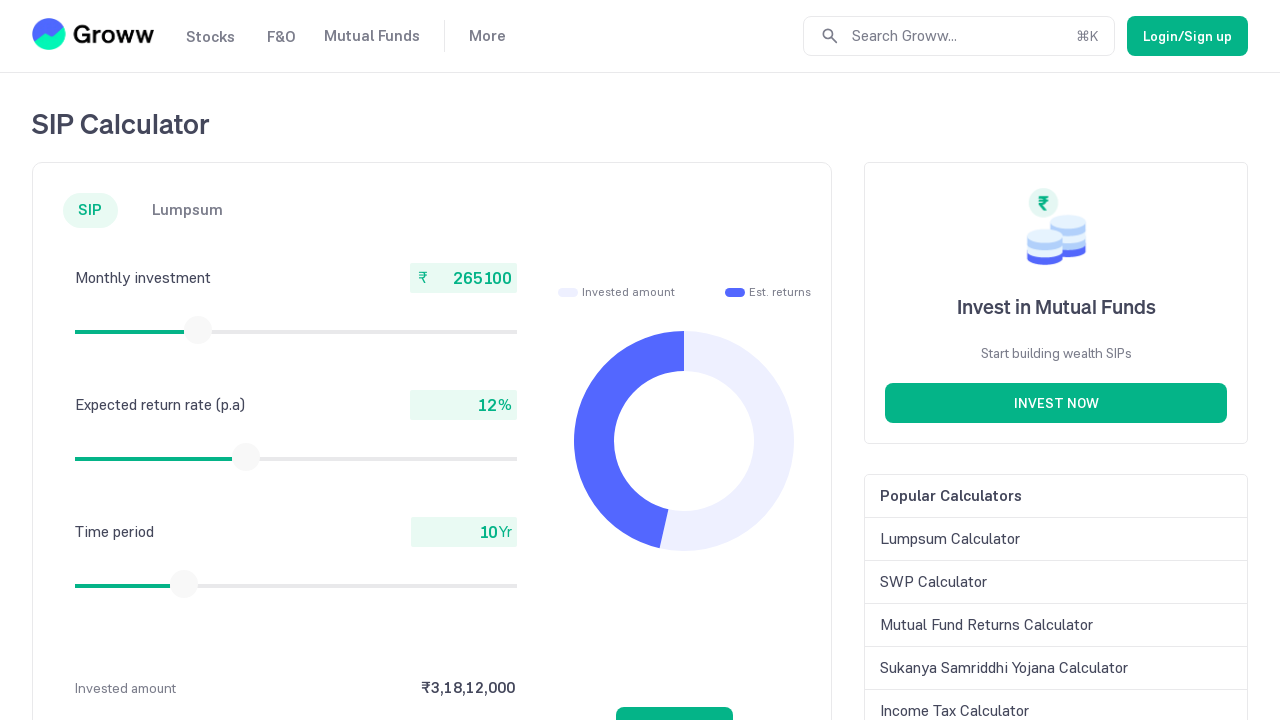

Pressed mouse button down on slider at (198, 330)
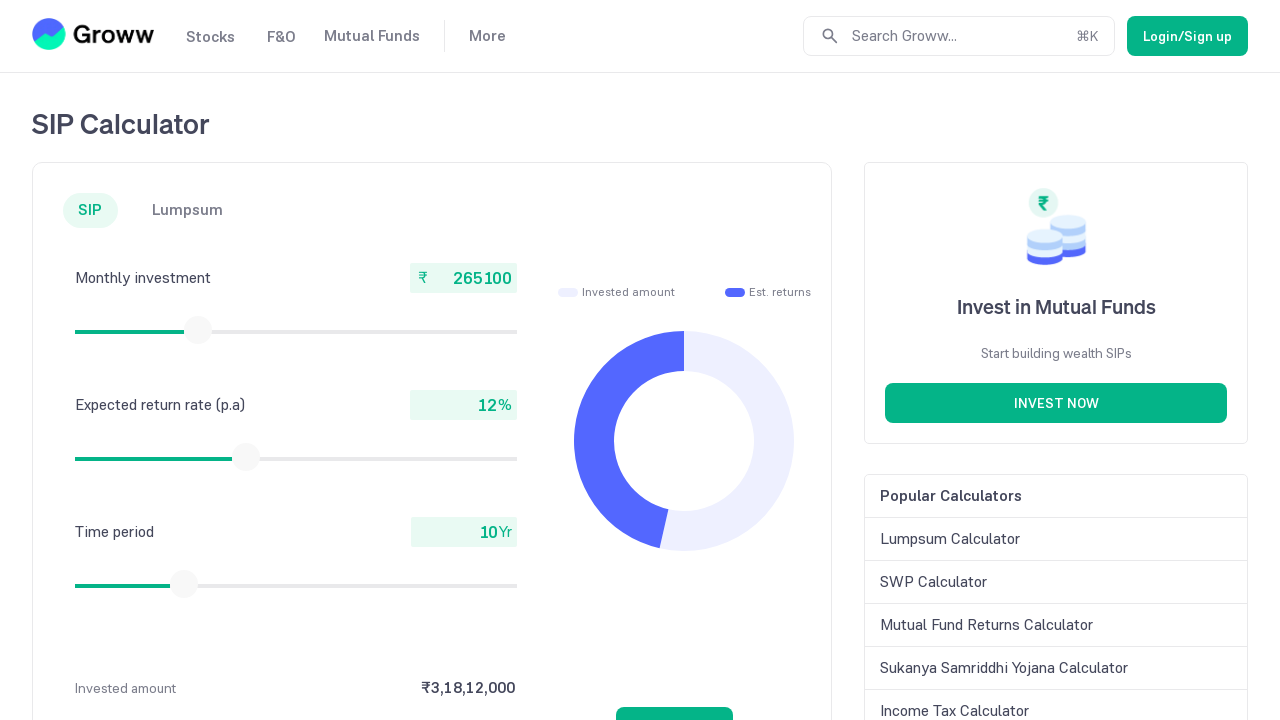

Dragged slider to the right at (199, 330)
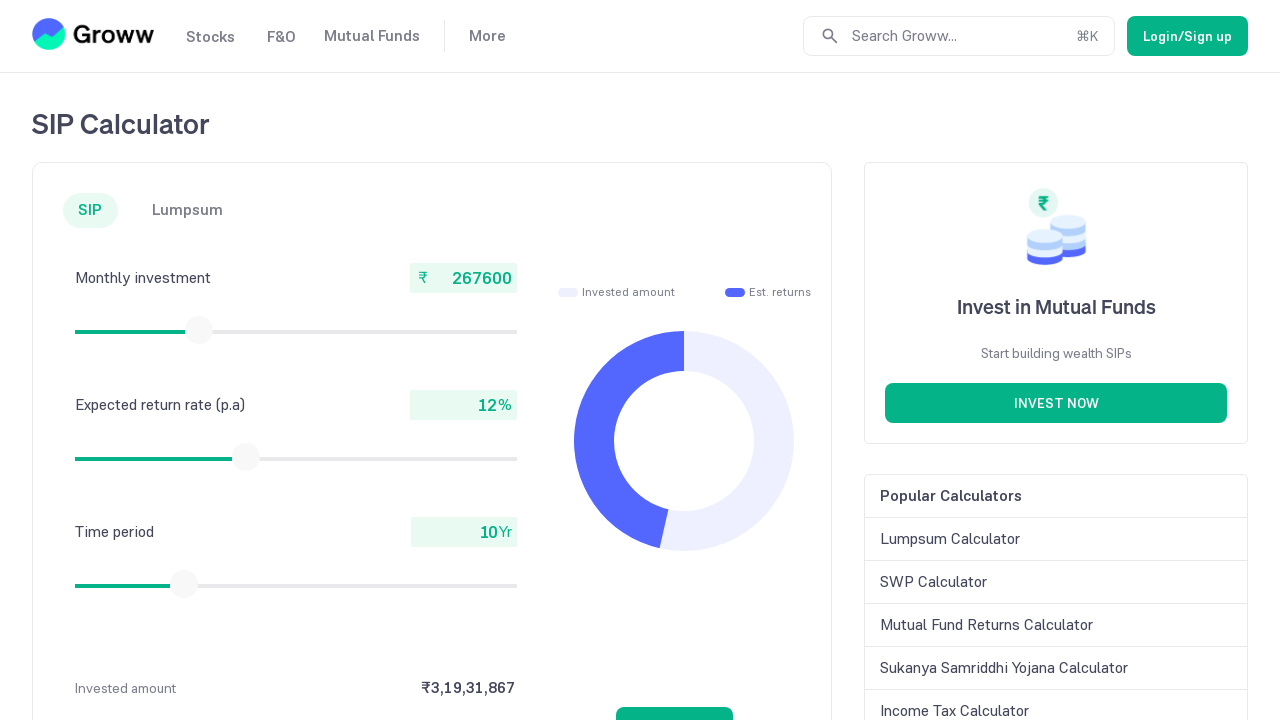

Released mouse button at (199, 330)
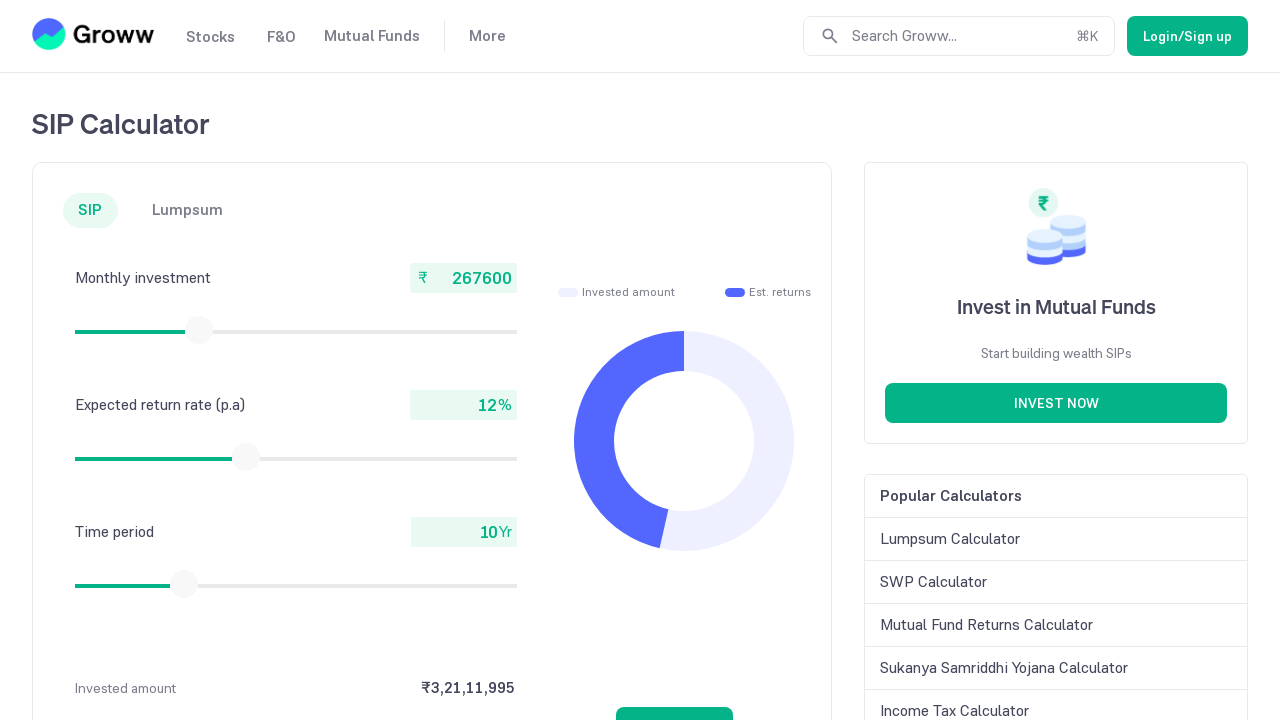

Checked current monthly investment value: 267600
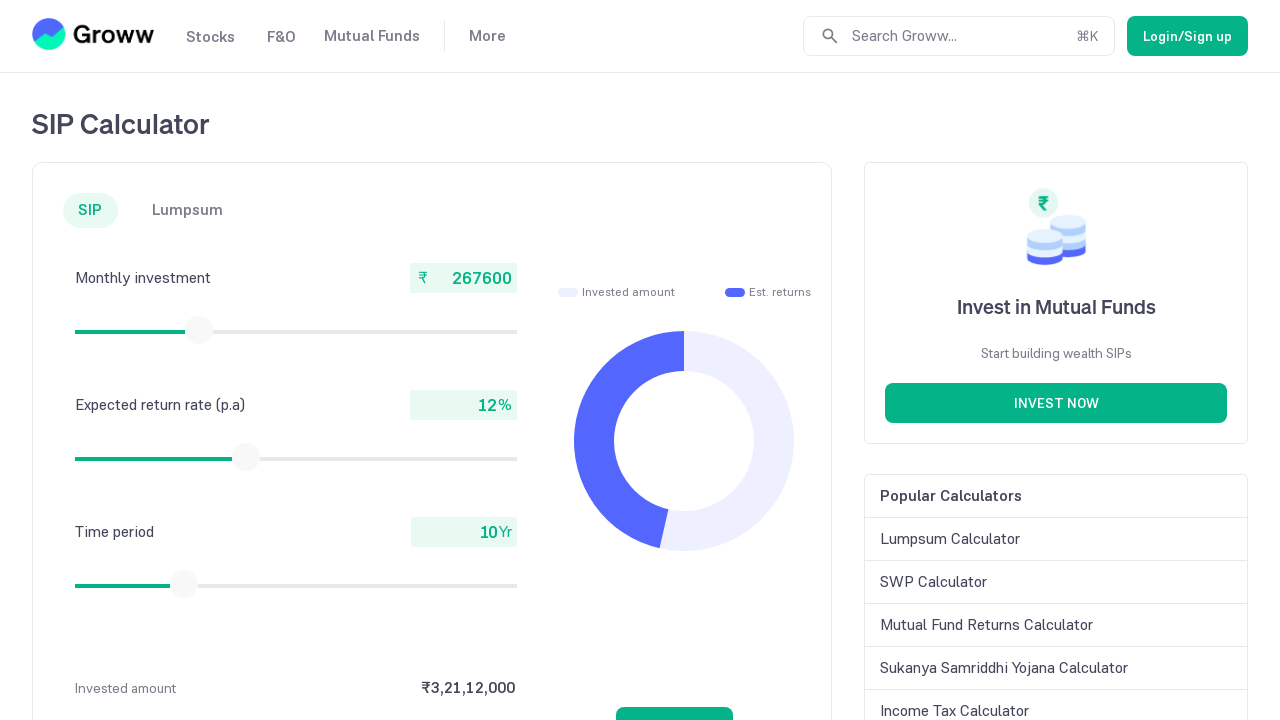

Moved mouse to slider center (iteration 98) at (199, 330)
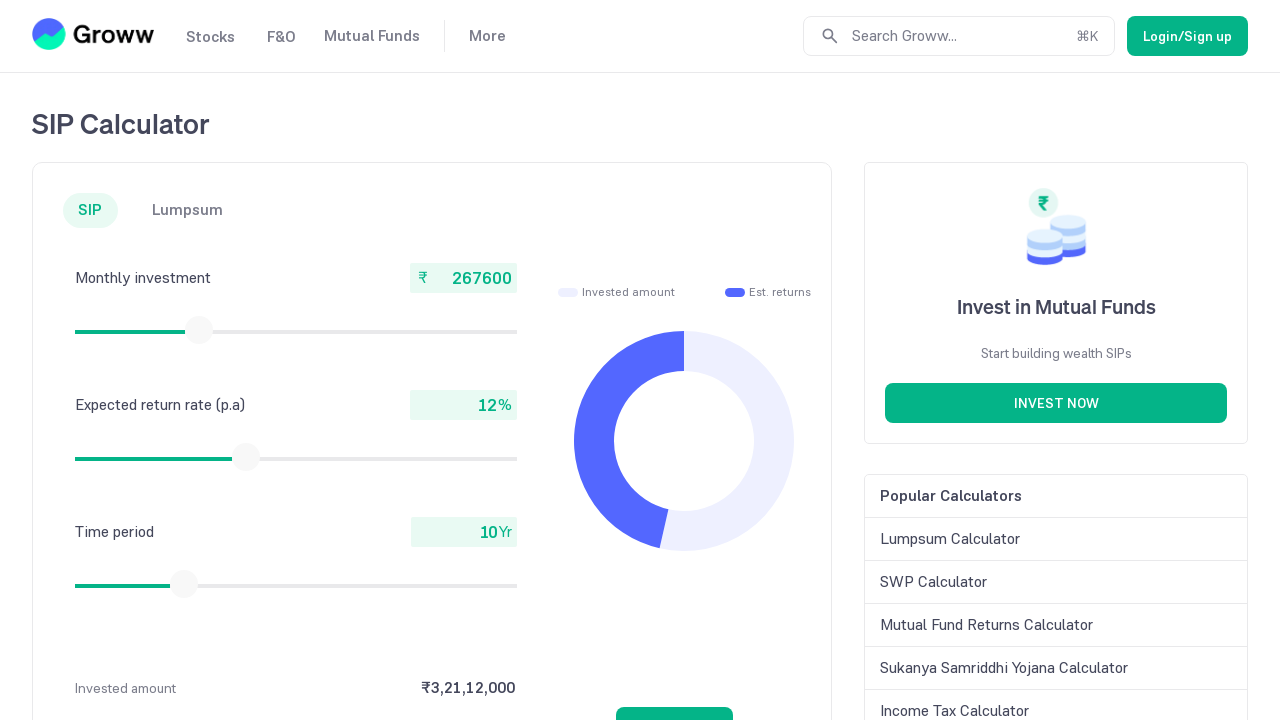

Pressed mouse button down on slider at (199, 330)
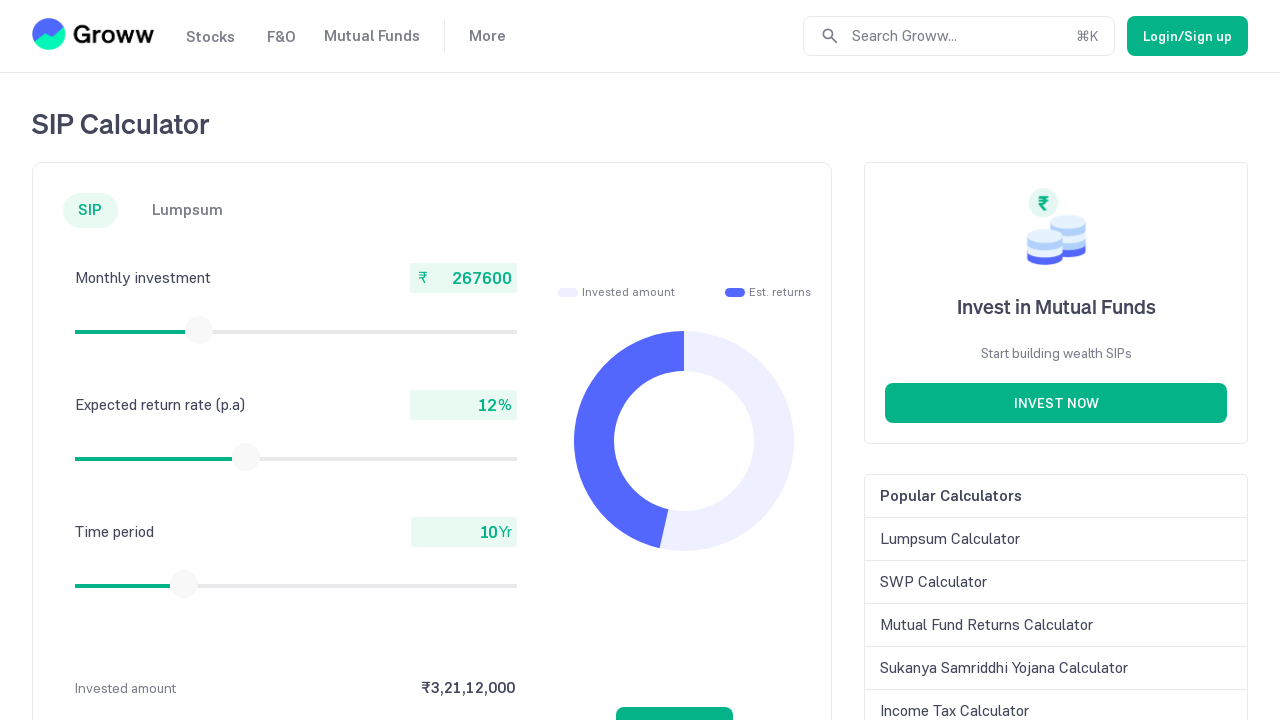

Dragged slider to the right at (200, 330)
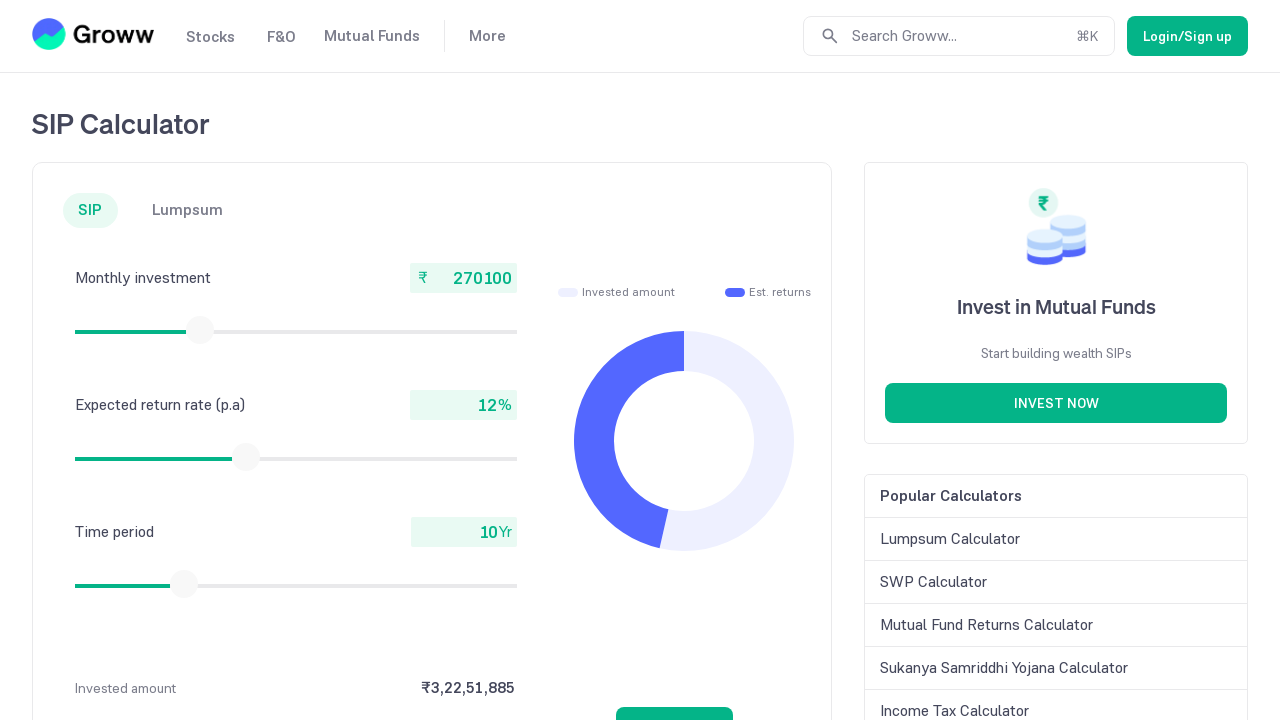

Released mouse button at (200, 330)
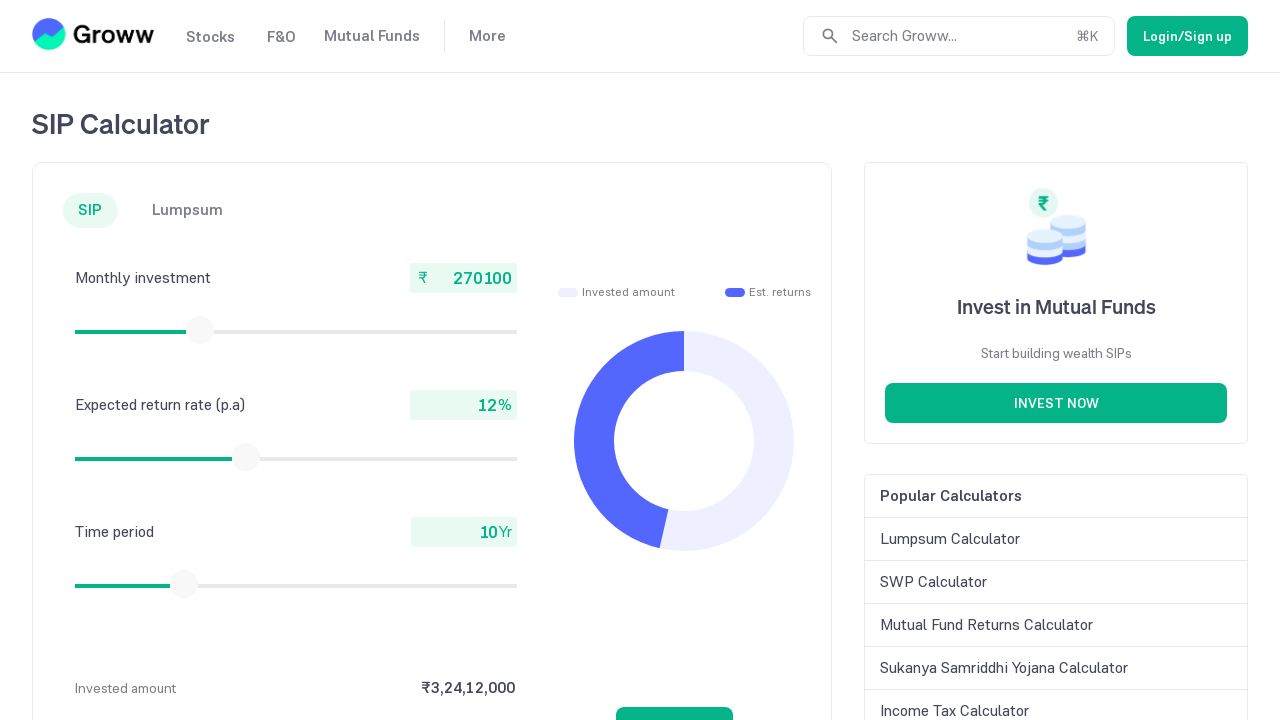

Checked current monthly investment value: 270100
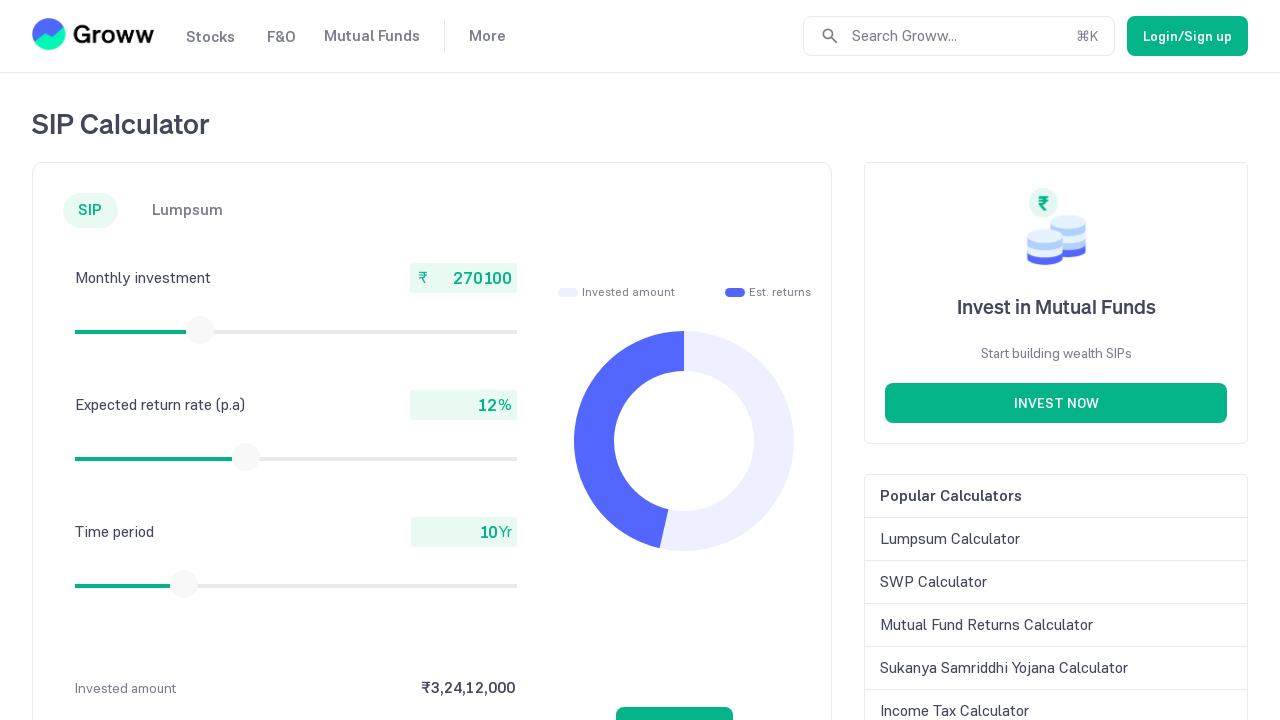

Moved mouse to slider center (iteration 99) at (200, 330)
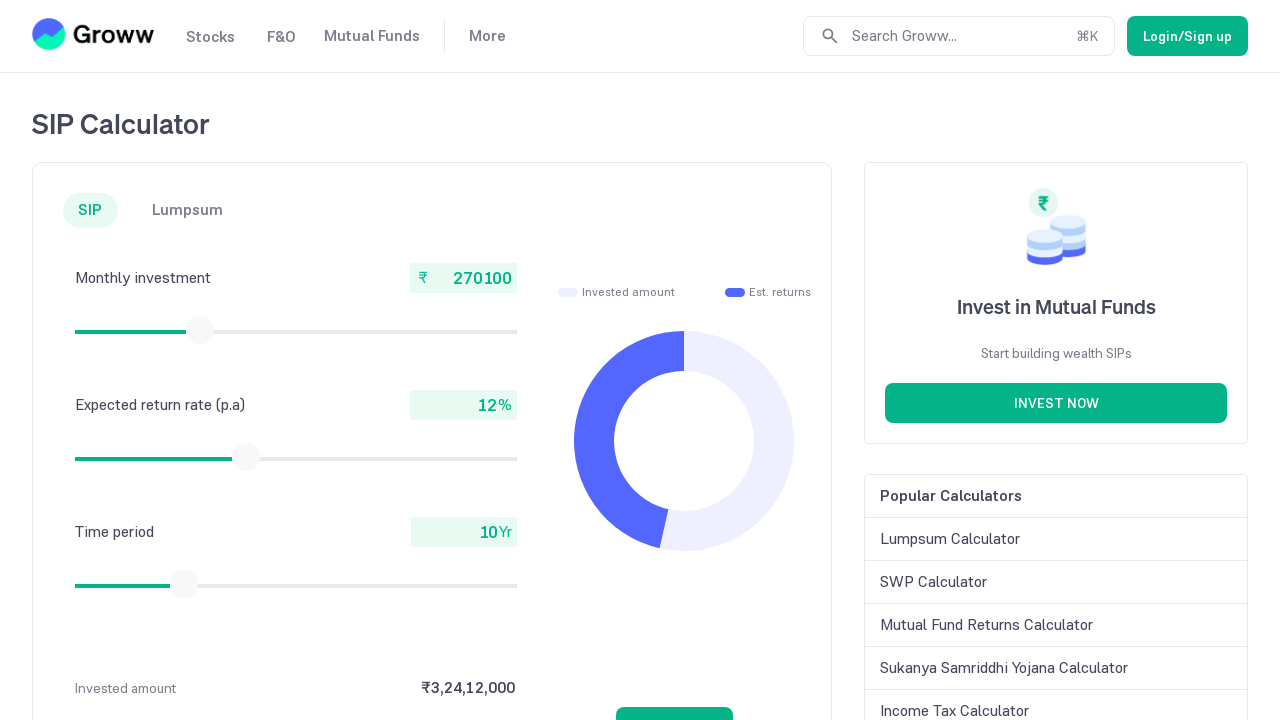

Pressed mouse button down on slider at (200, 330)
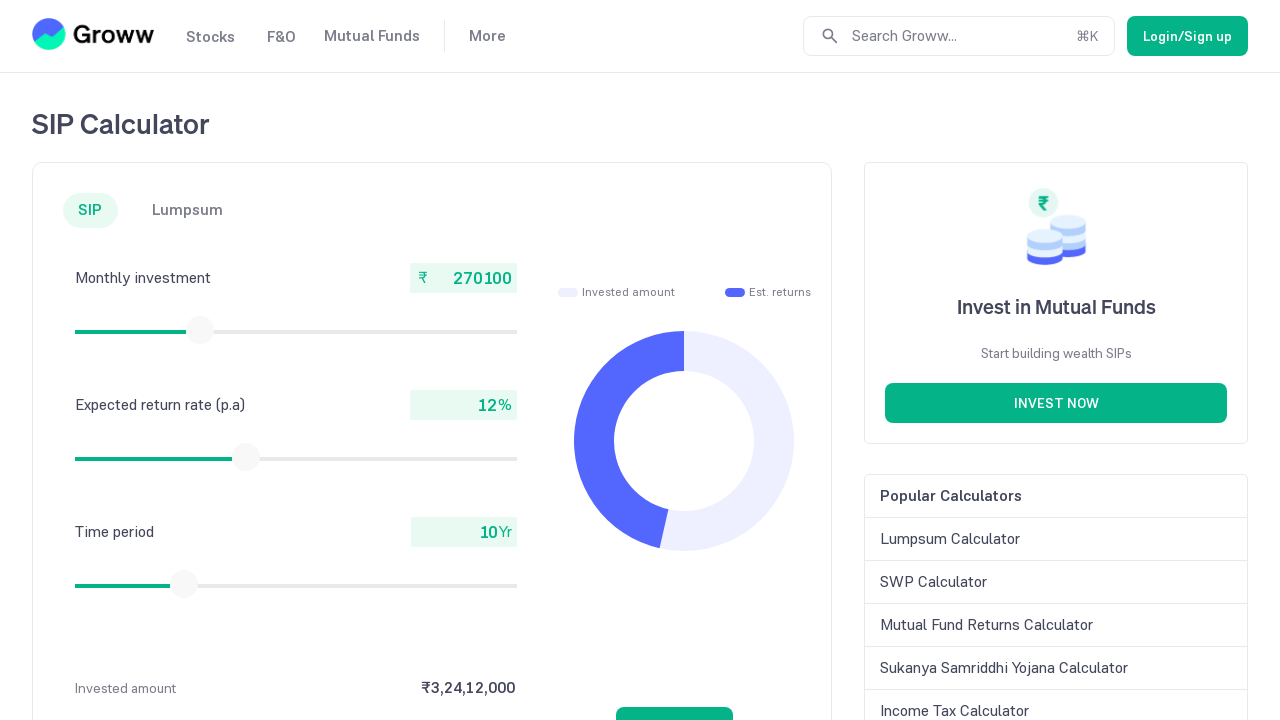

Dragged slider to the right at (201, 330)
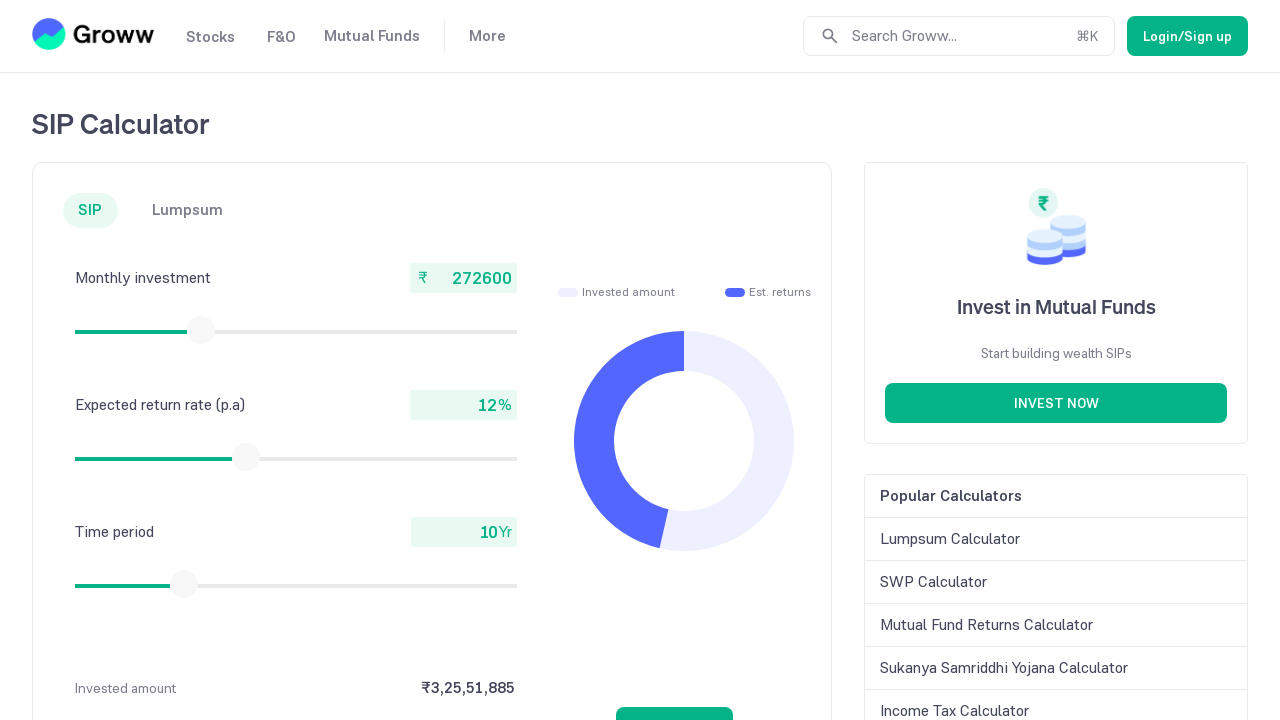

Released mouse button at (201, 330)
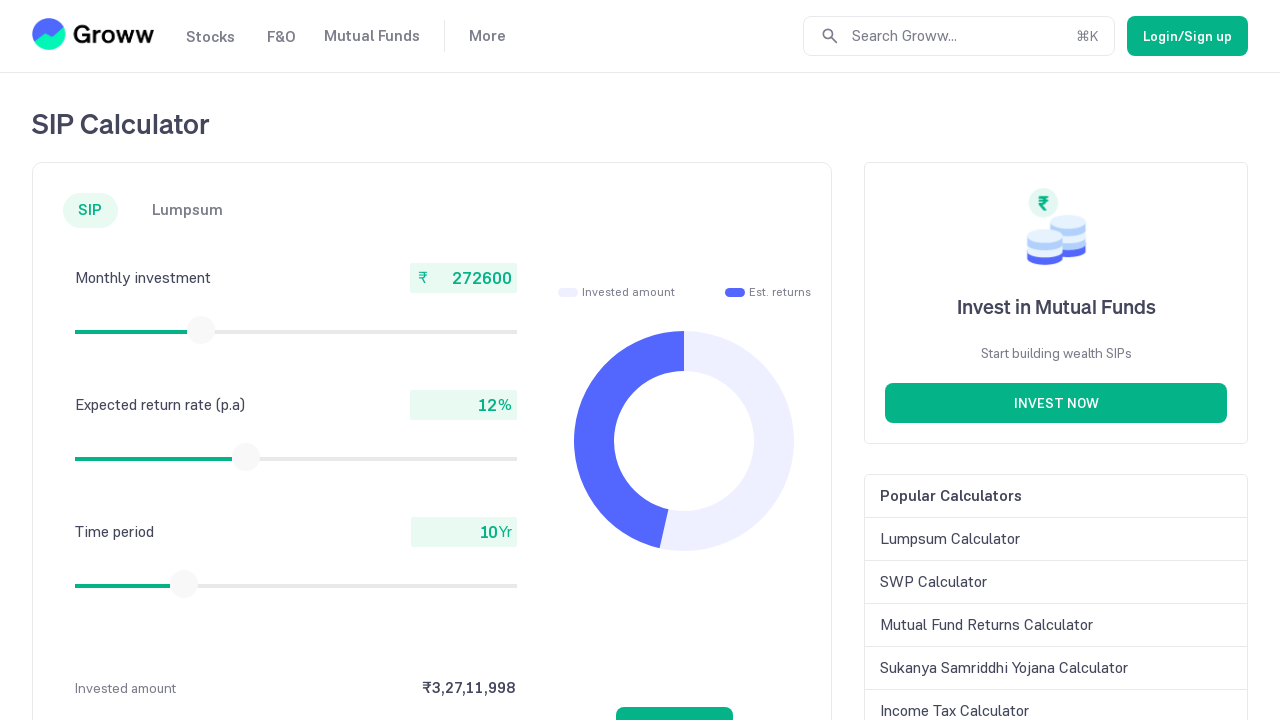

Checked current monthly investment value: 272600
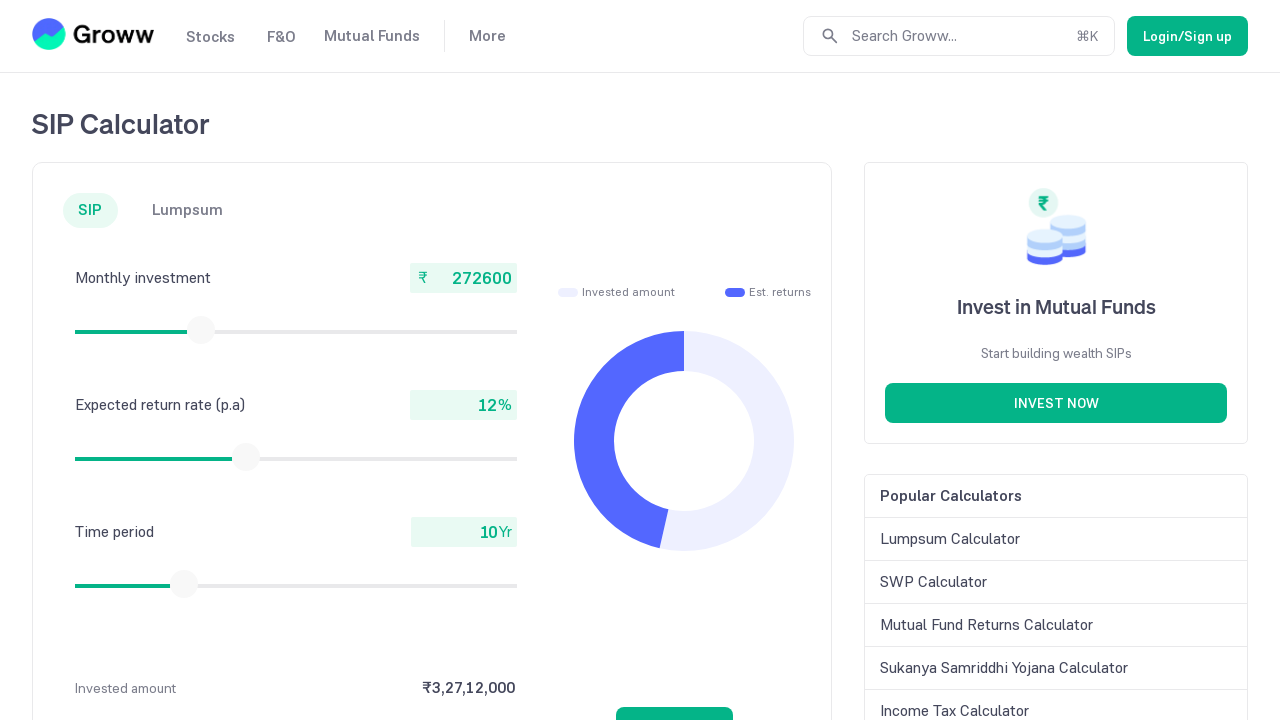

Moved mouse to slider center (iteration 100) at (201, 330)
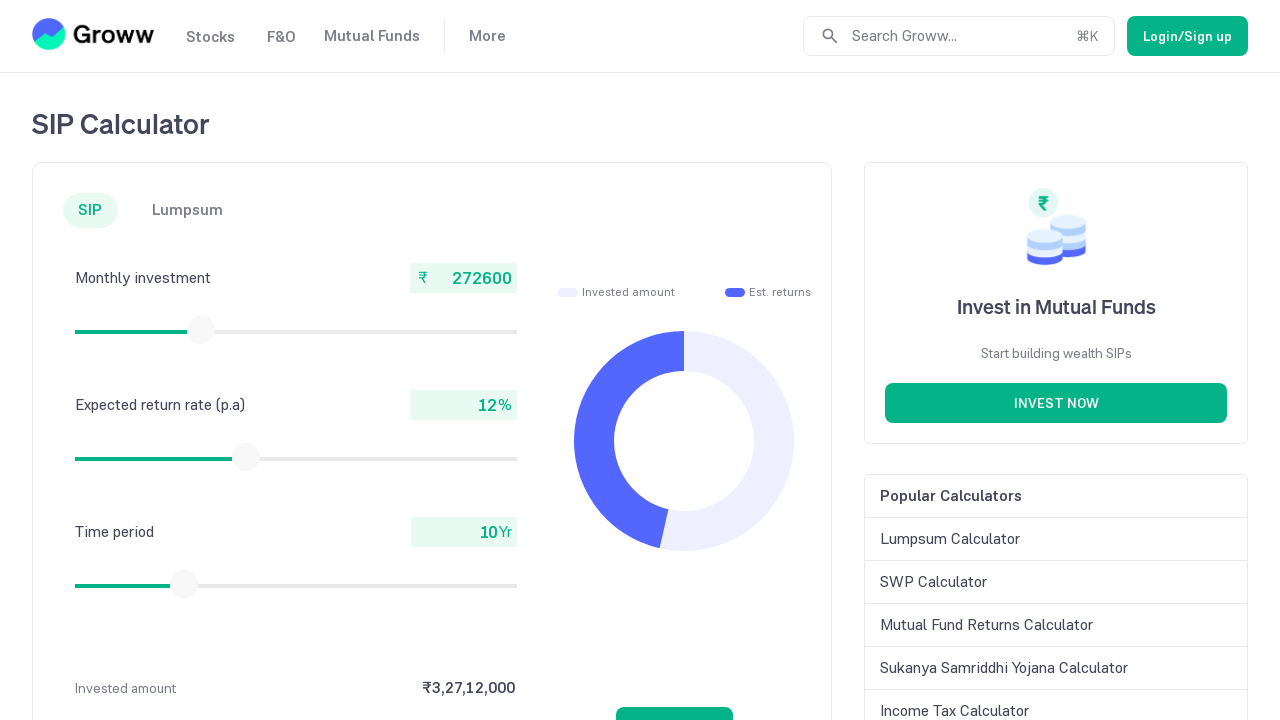

Pressed mouse button down on slider at (201, 330)
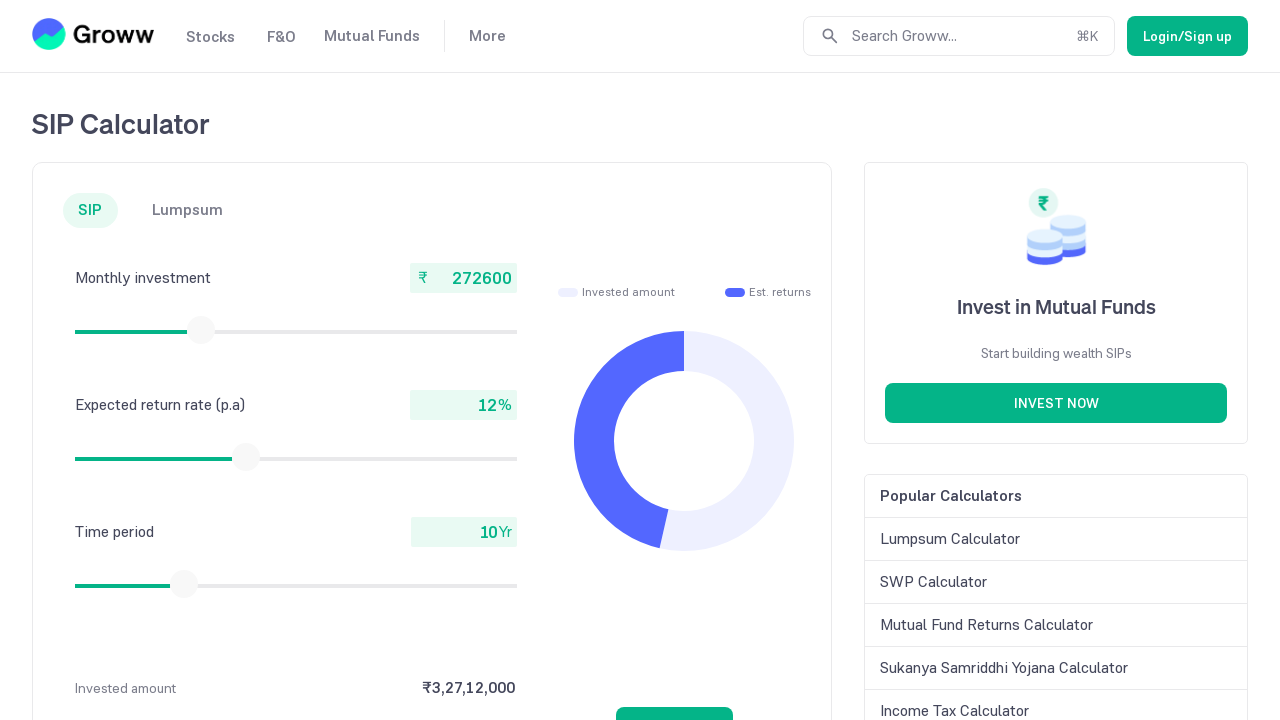

Dragged slider to the right at (202, 330)
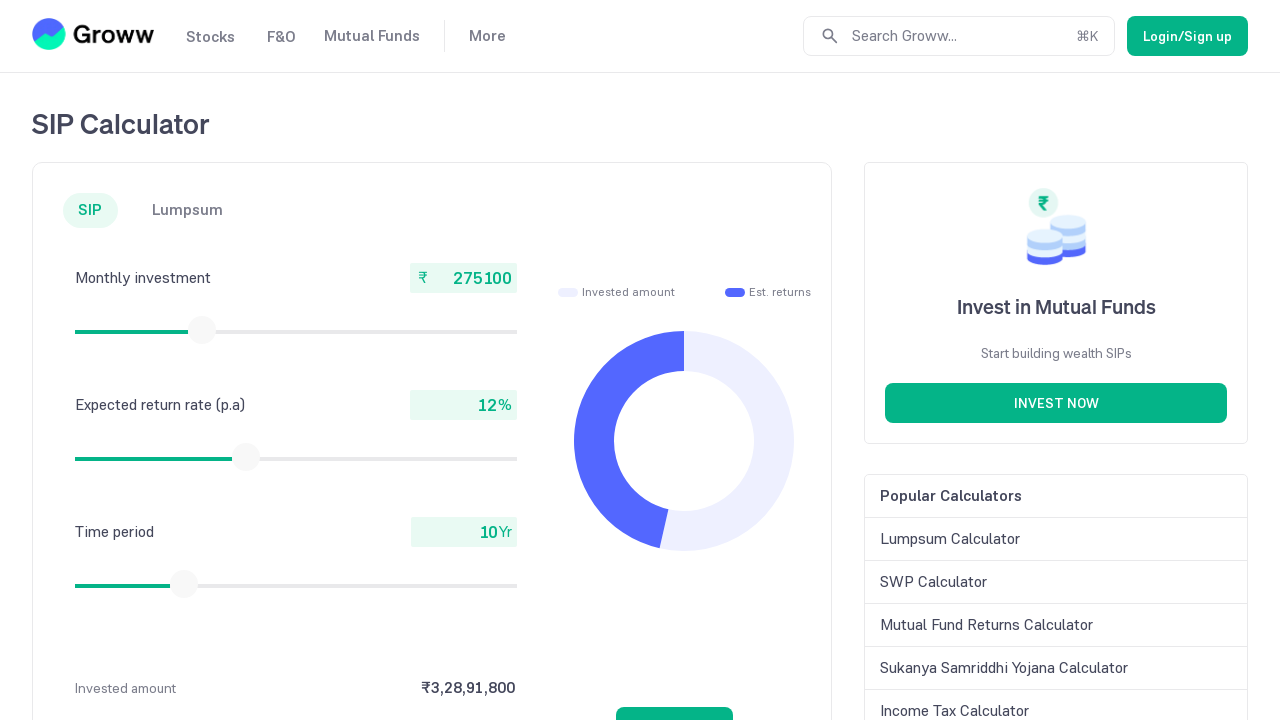

Released mouse button at (202, 330)
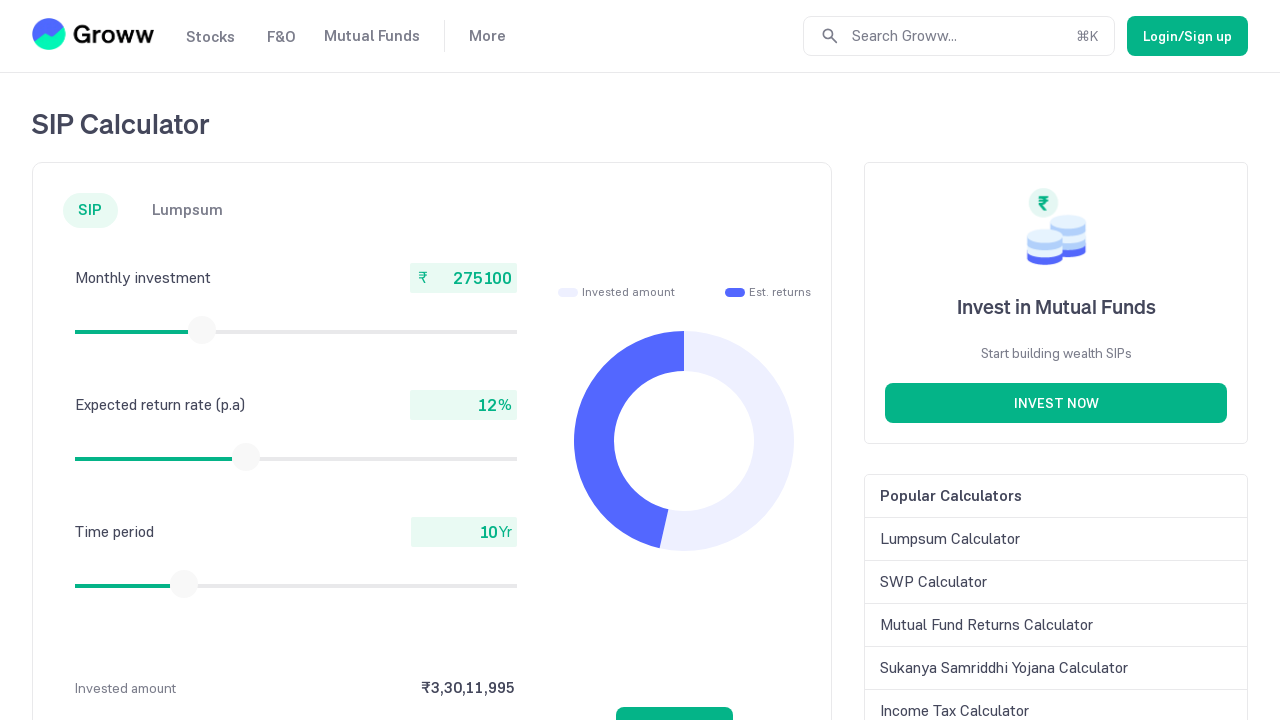

Checked current monthly investment value: 275100
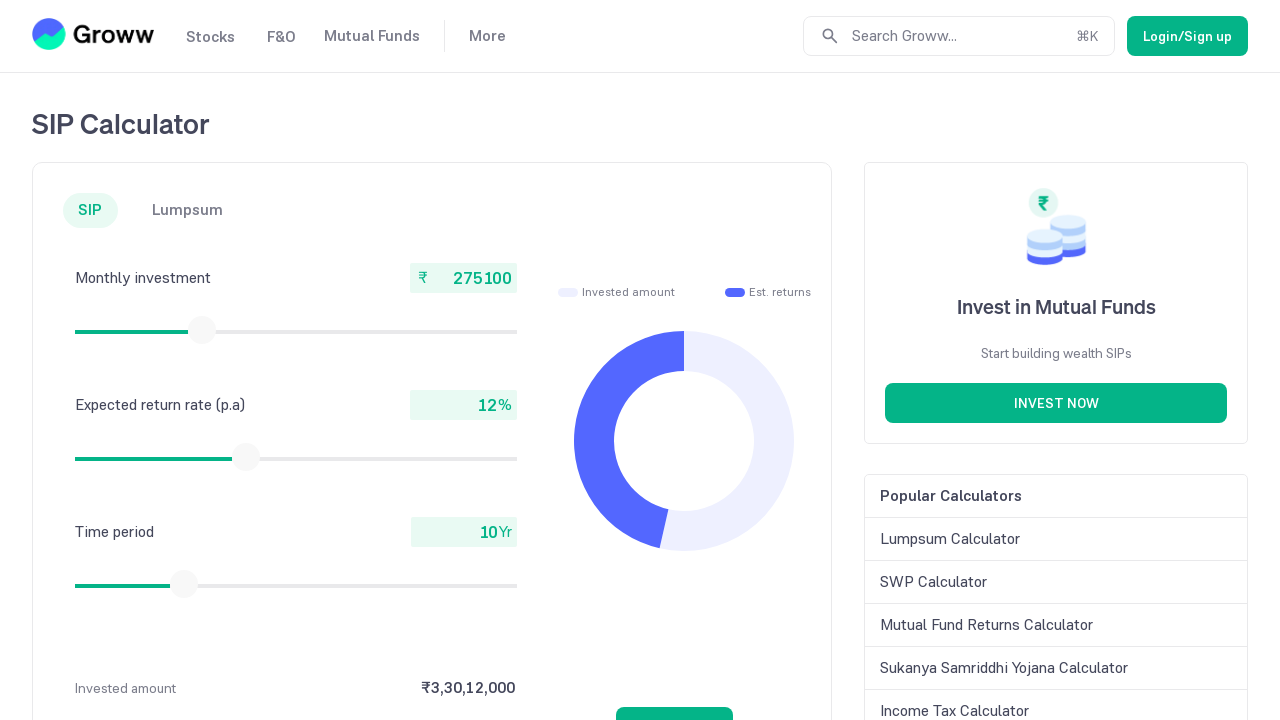

Waited 2 seconds for UI to update after slider interaction
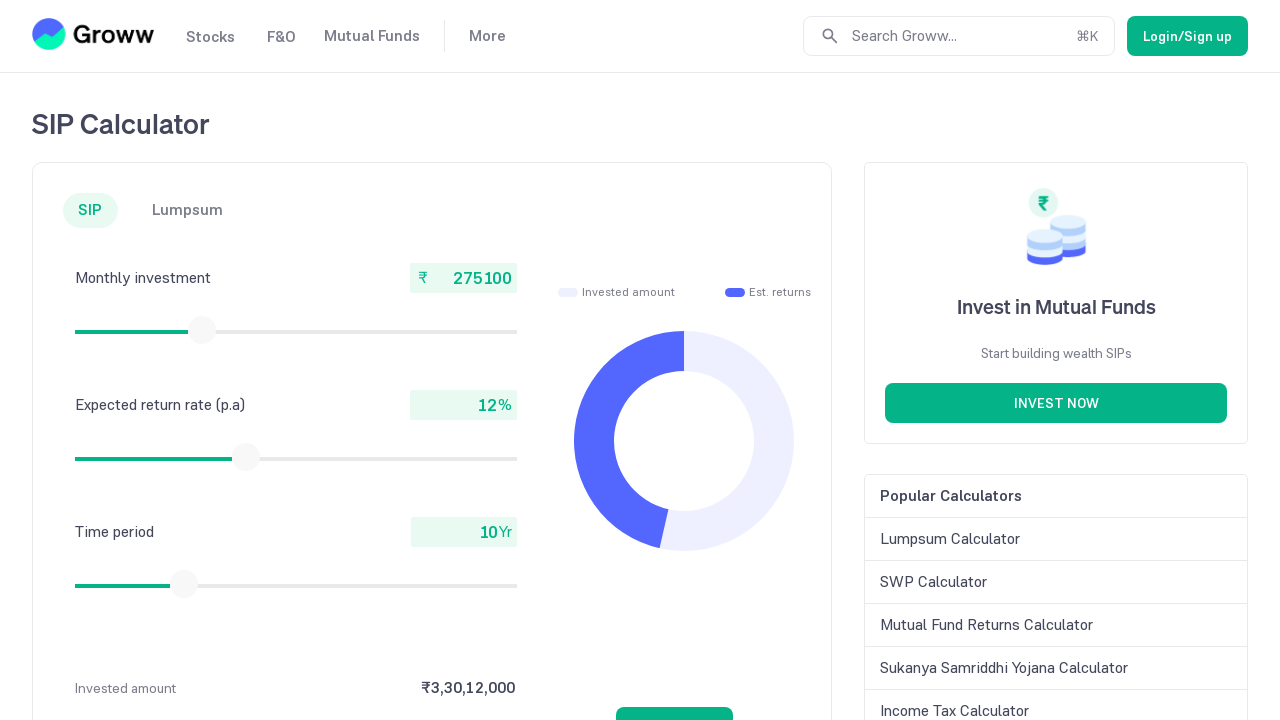

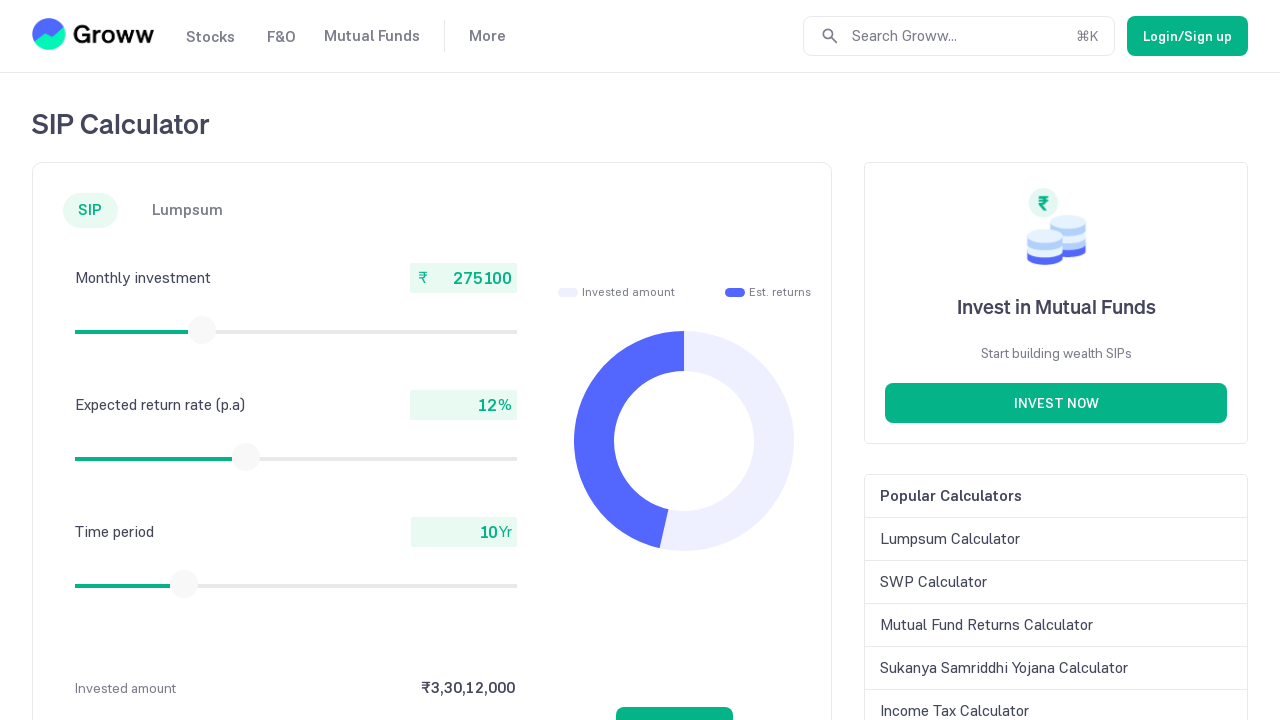